Iterates through all links on the page and displays their text and href attributes for visible links

Starting URL: https://www.w3schools.com

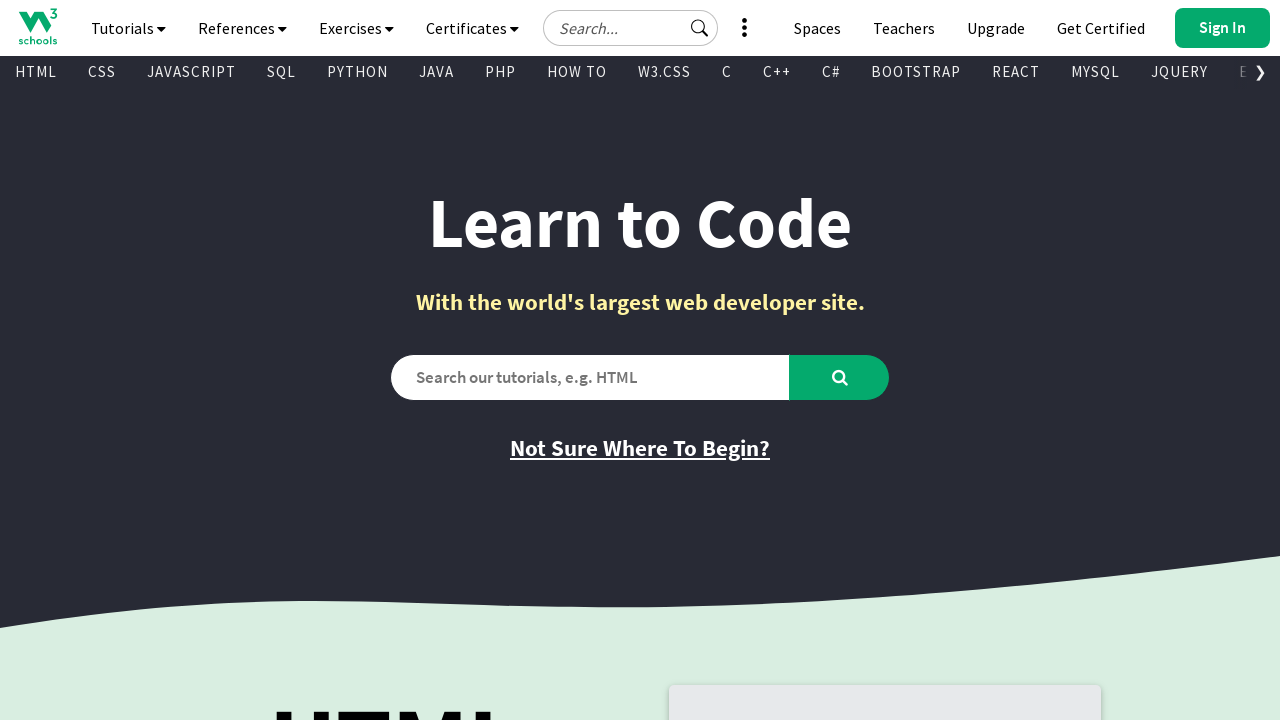

Retrieved all links from the page
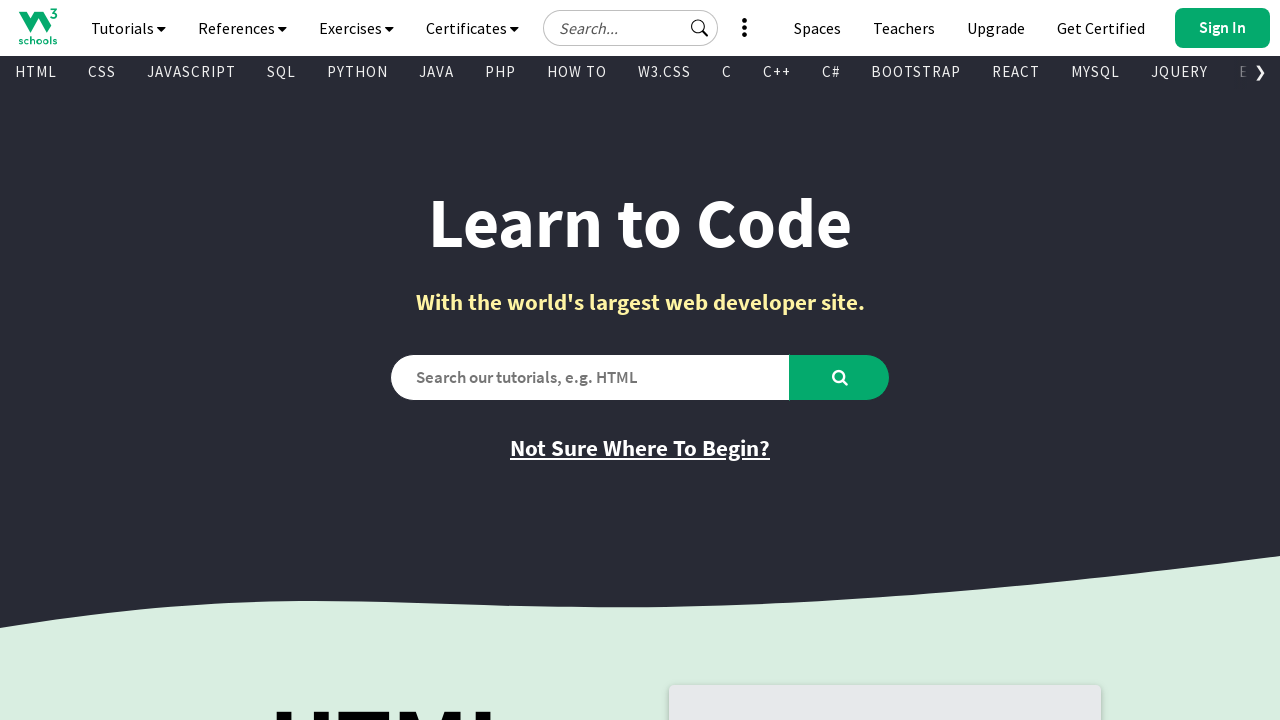

Retrieved text content from visible link
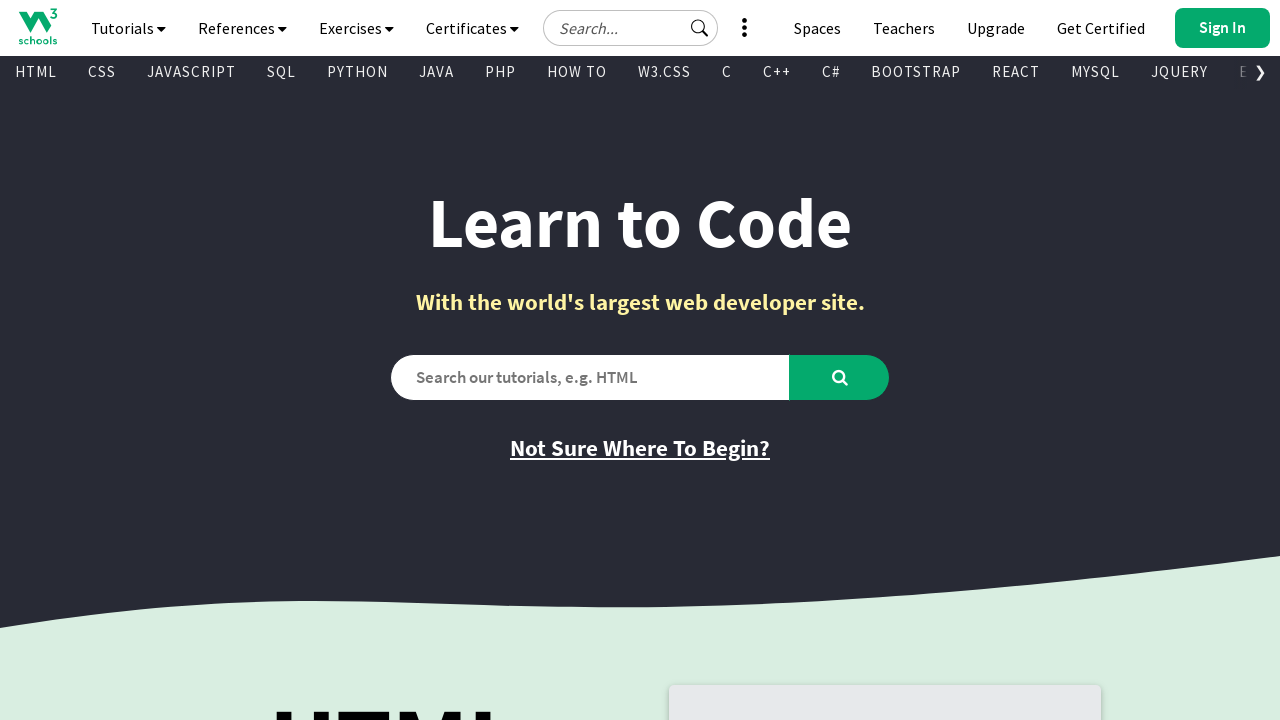

Retrieved href attribute: https://www.w3schools.com
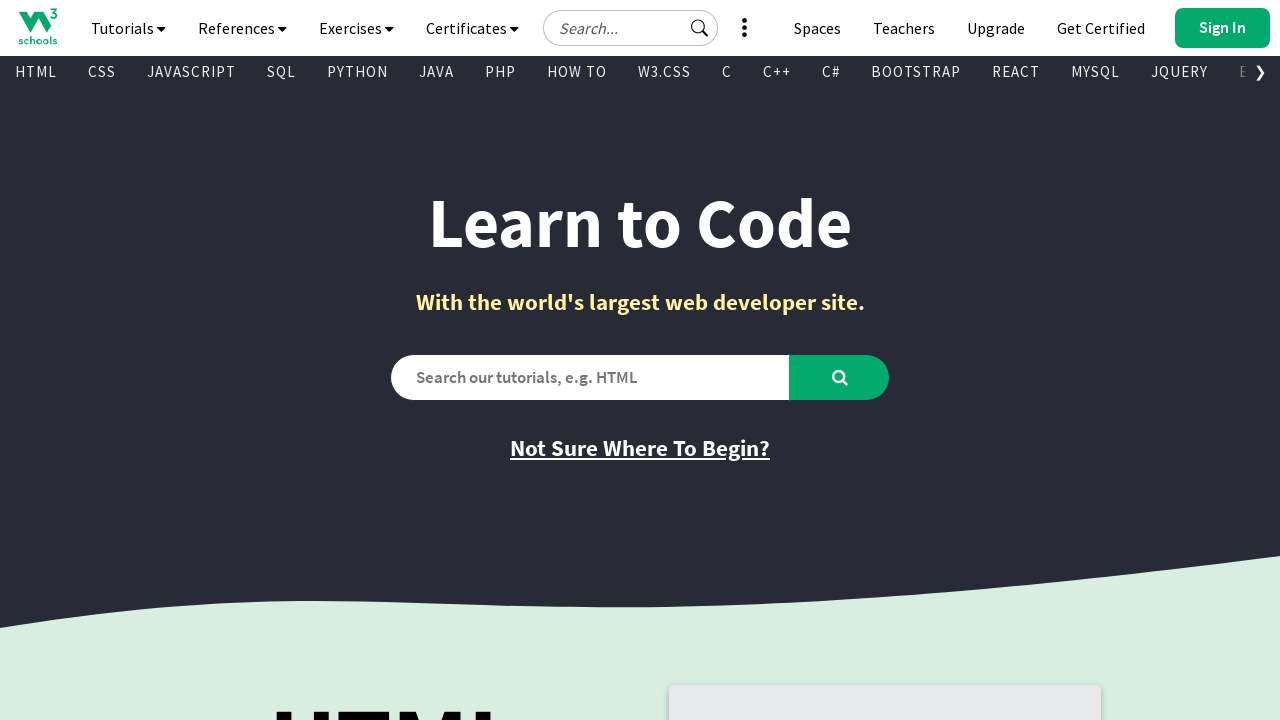

Retrieved text content from visible link
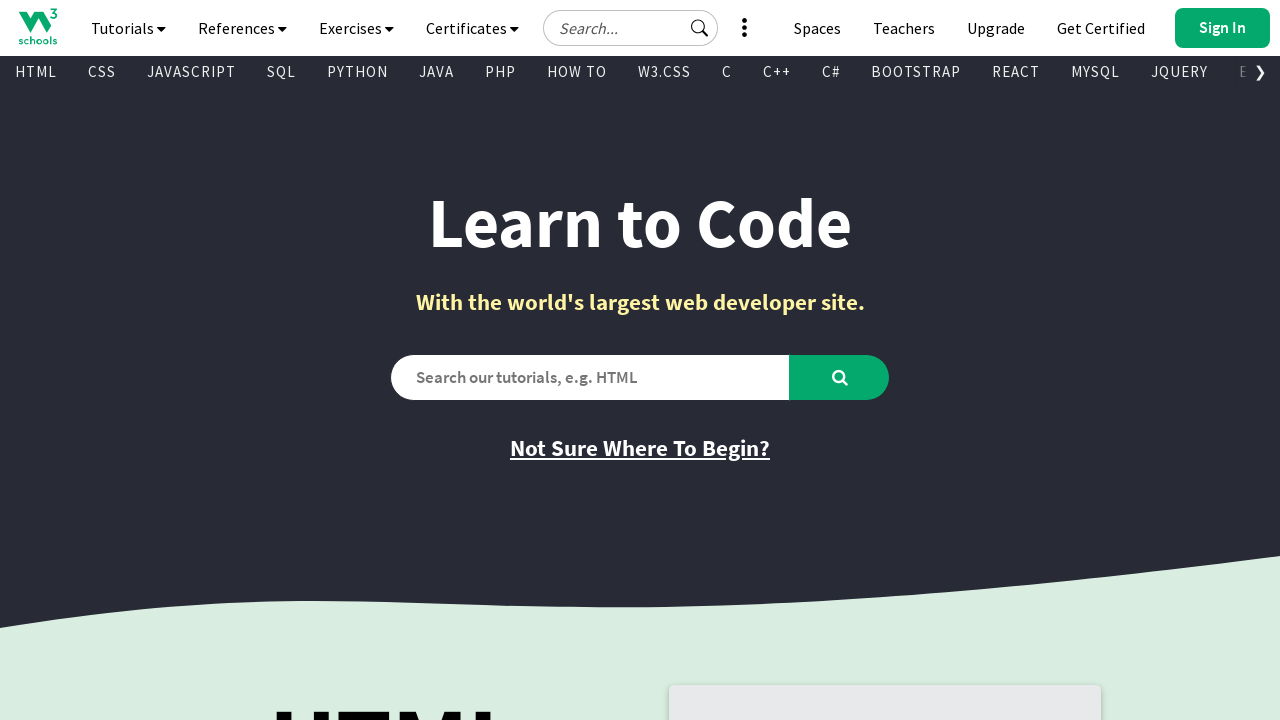

Retrieved href attribute: javascript:void(0)
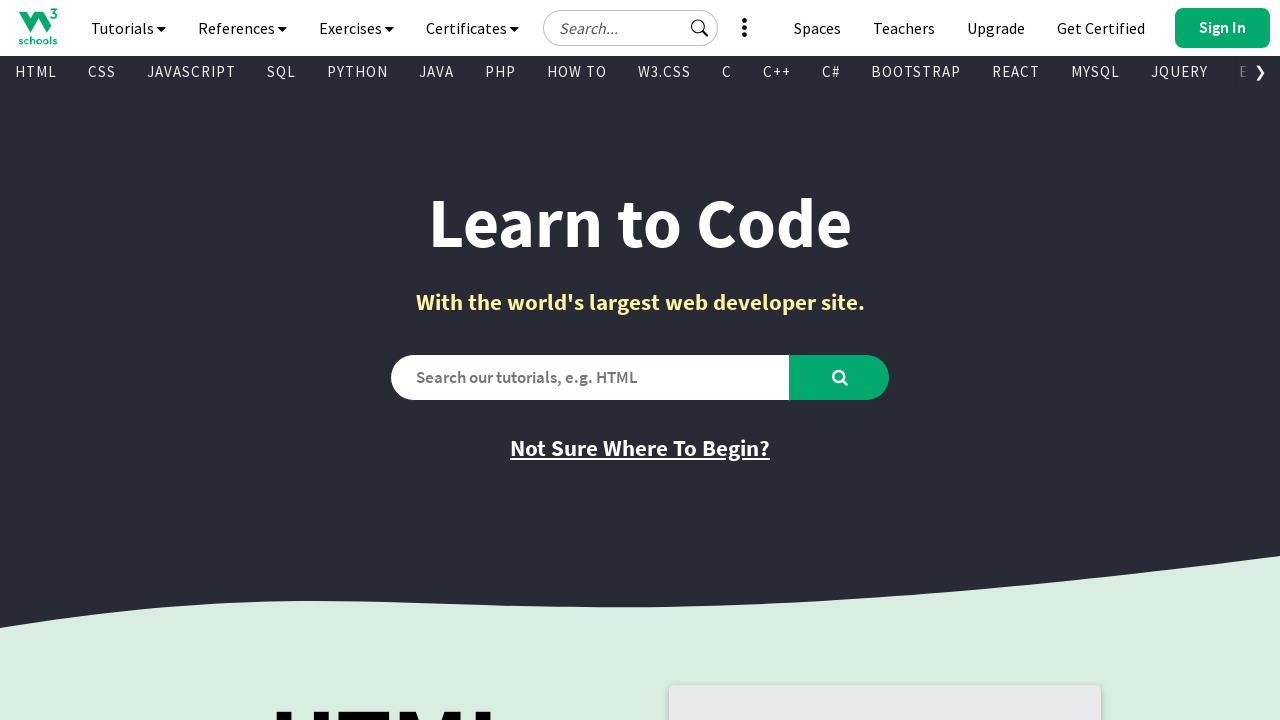

Retrieved text content from visible link
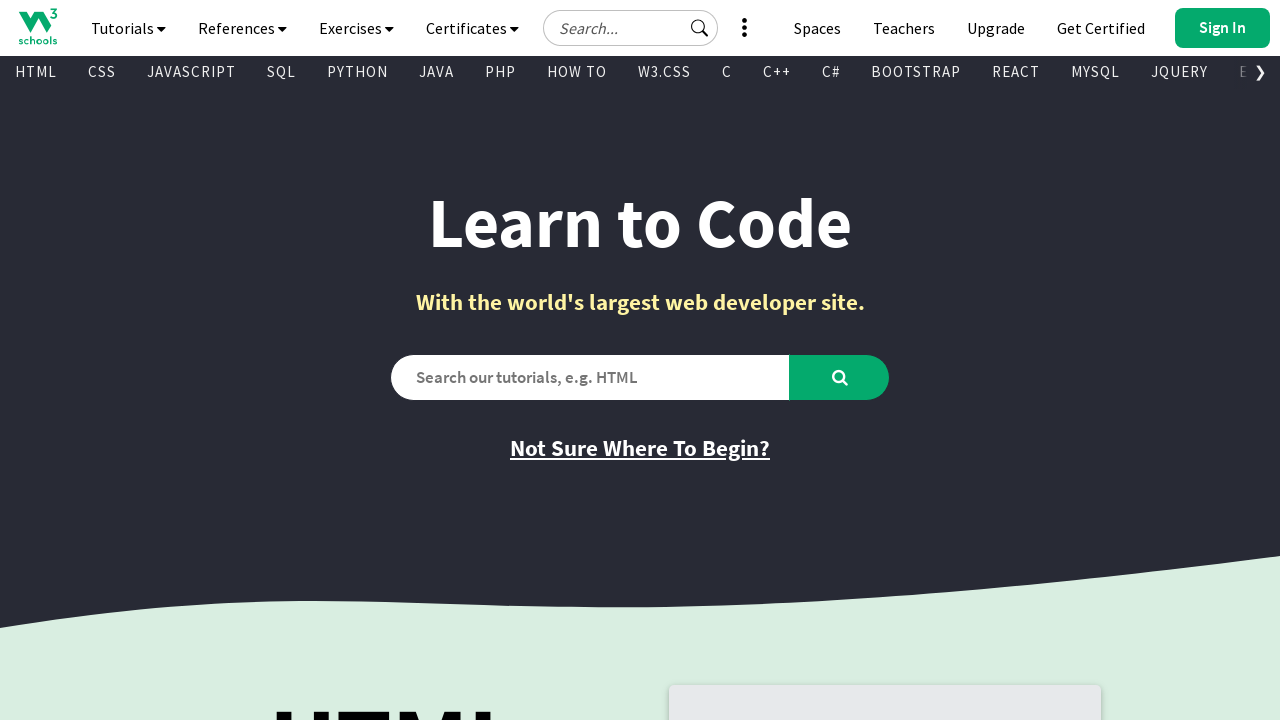

Retrieved href attribute: javascript:void(0)
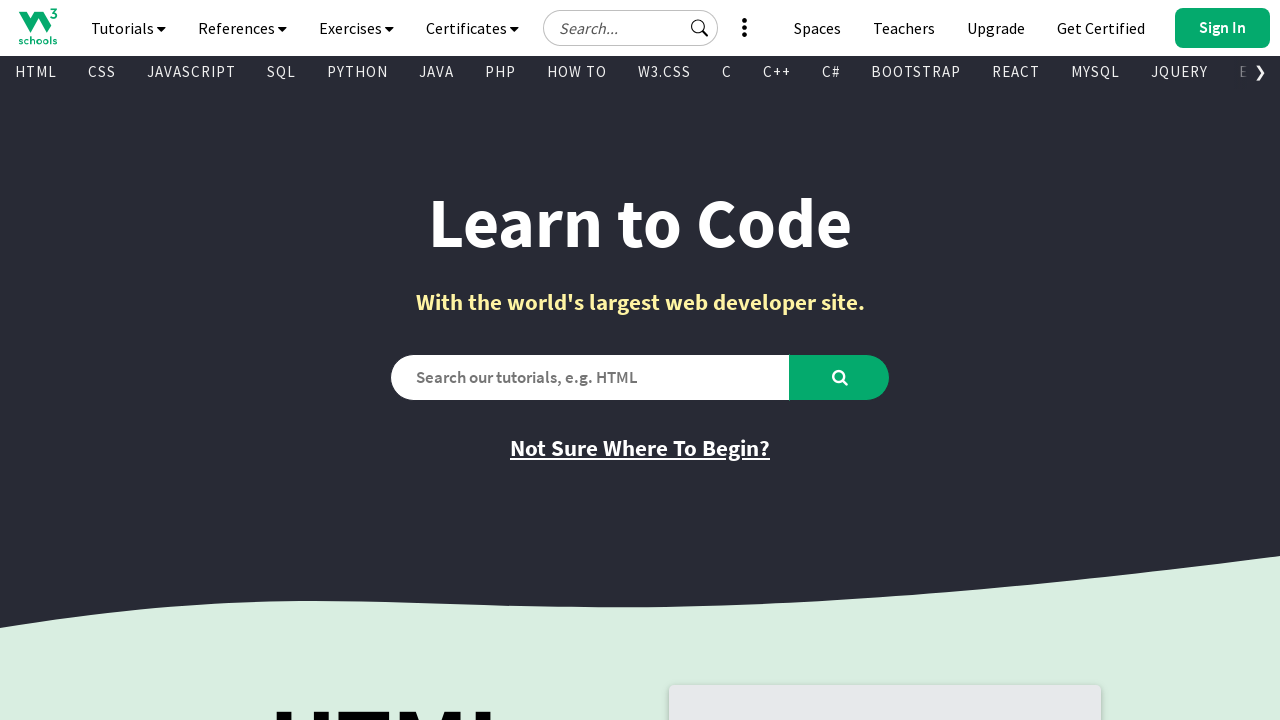

Retrieved text content from visible link
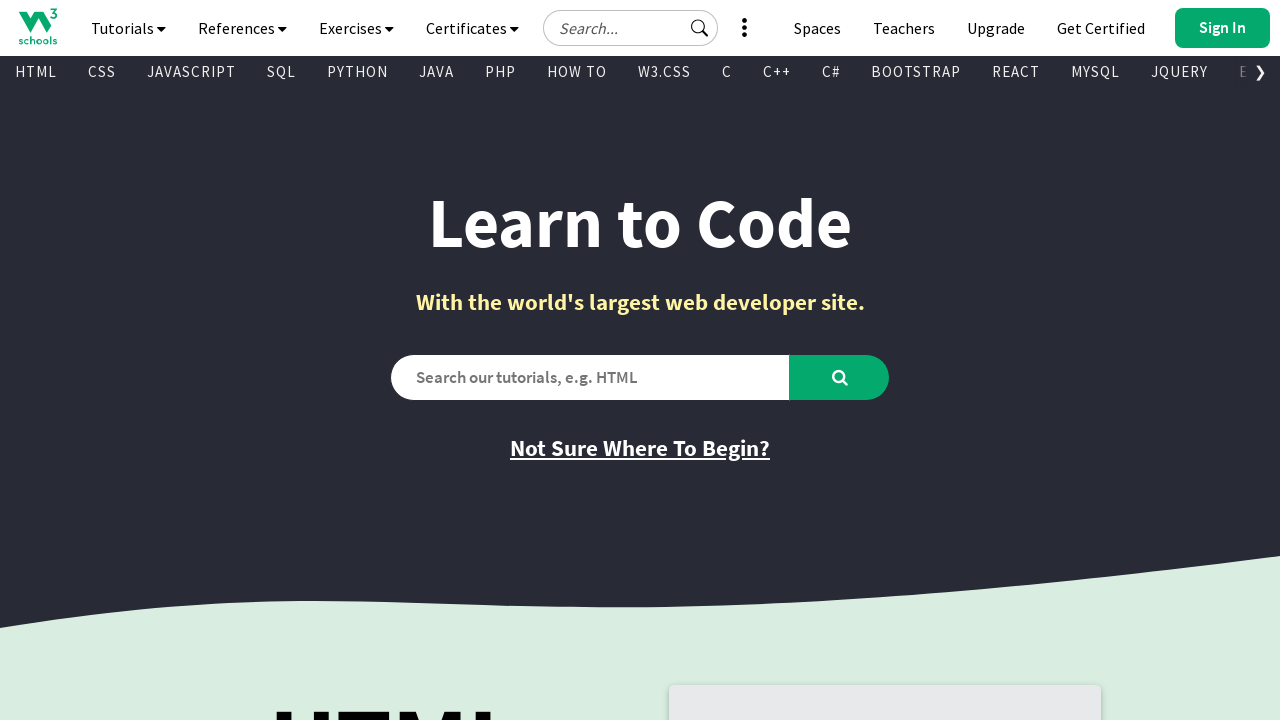

Retrieved href attribute: javascript:void(0)
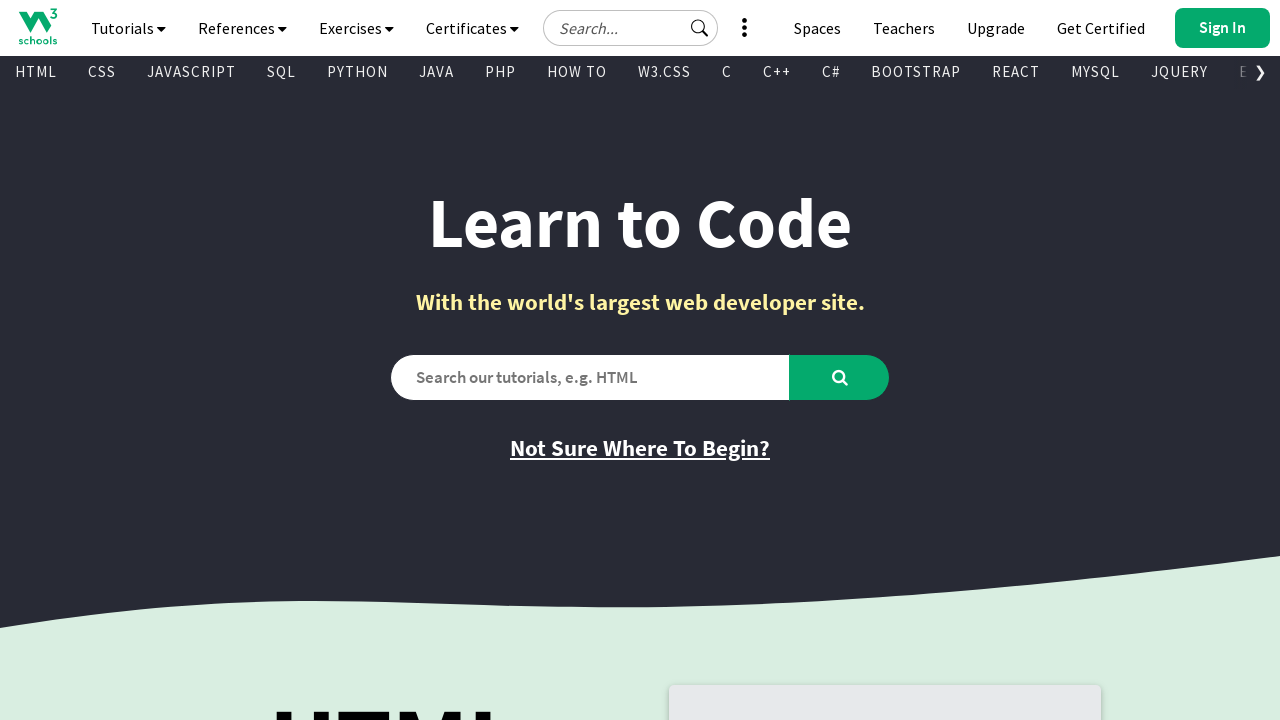

Retrieved text content from visible link
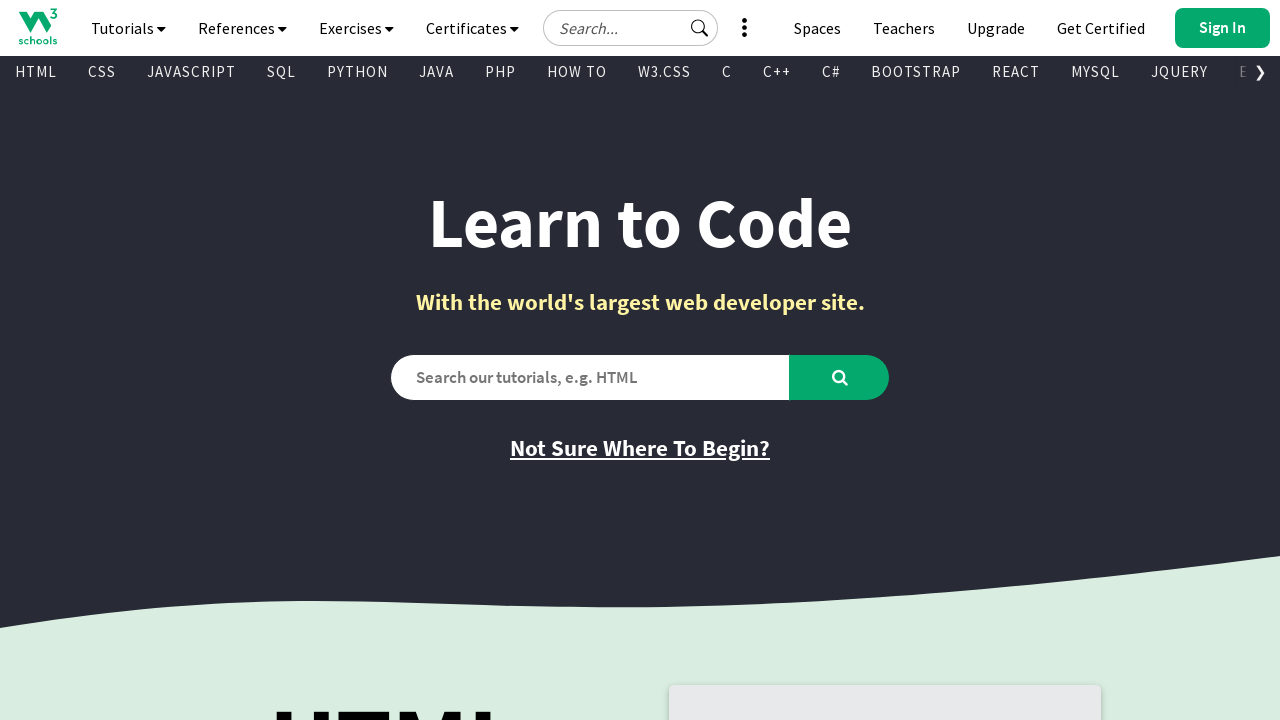

Retrieved href attribute: javascript:void(0)
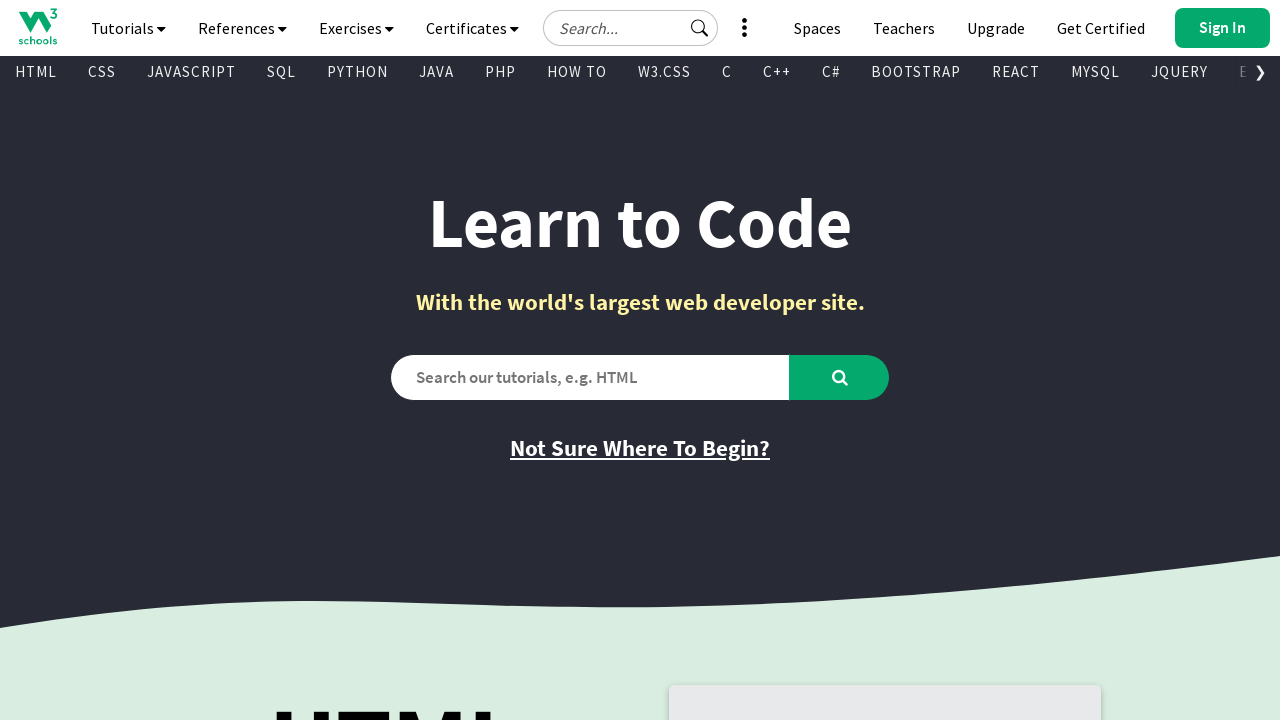

Retrieved text content from visible link
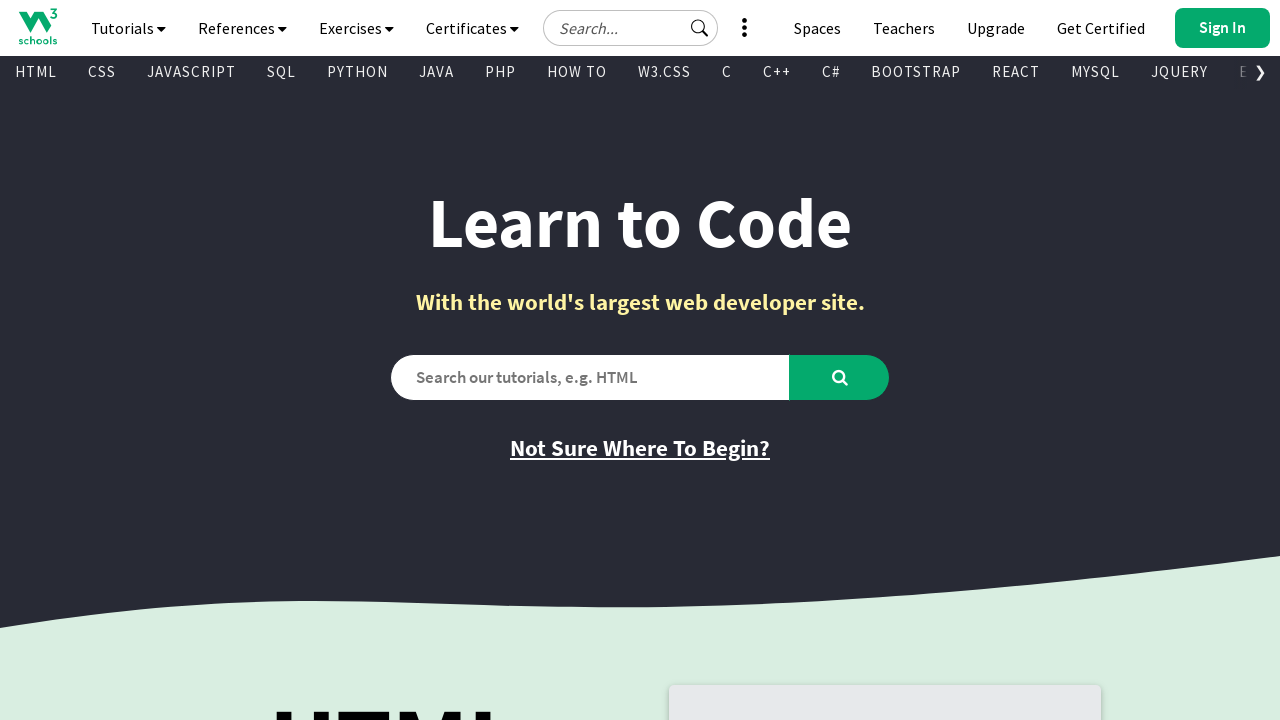

Retrieved href attribute: javascript:void(0)
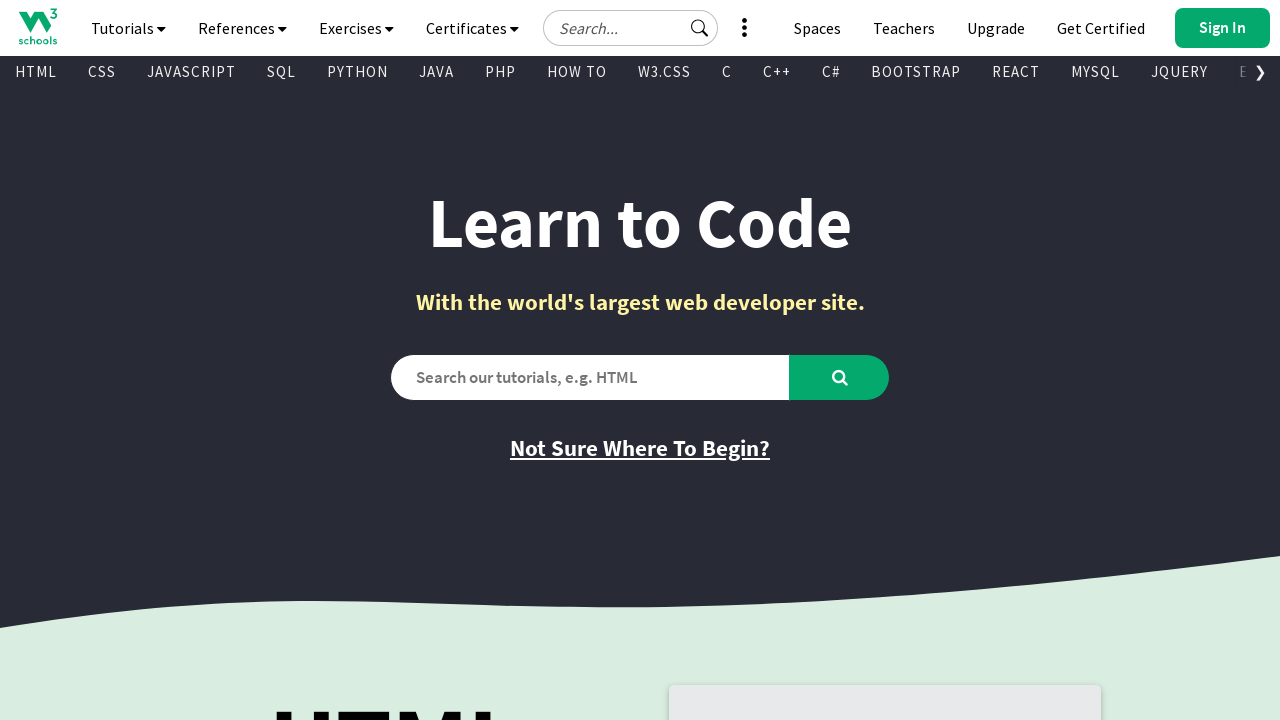

Retrieved text content from visible link
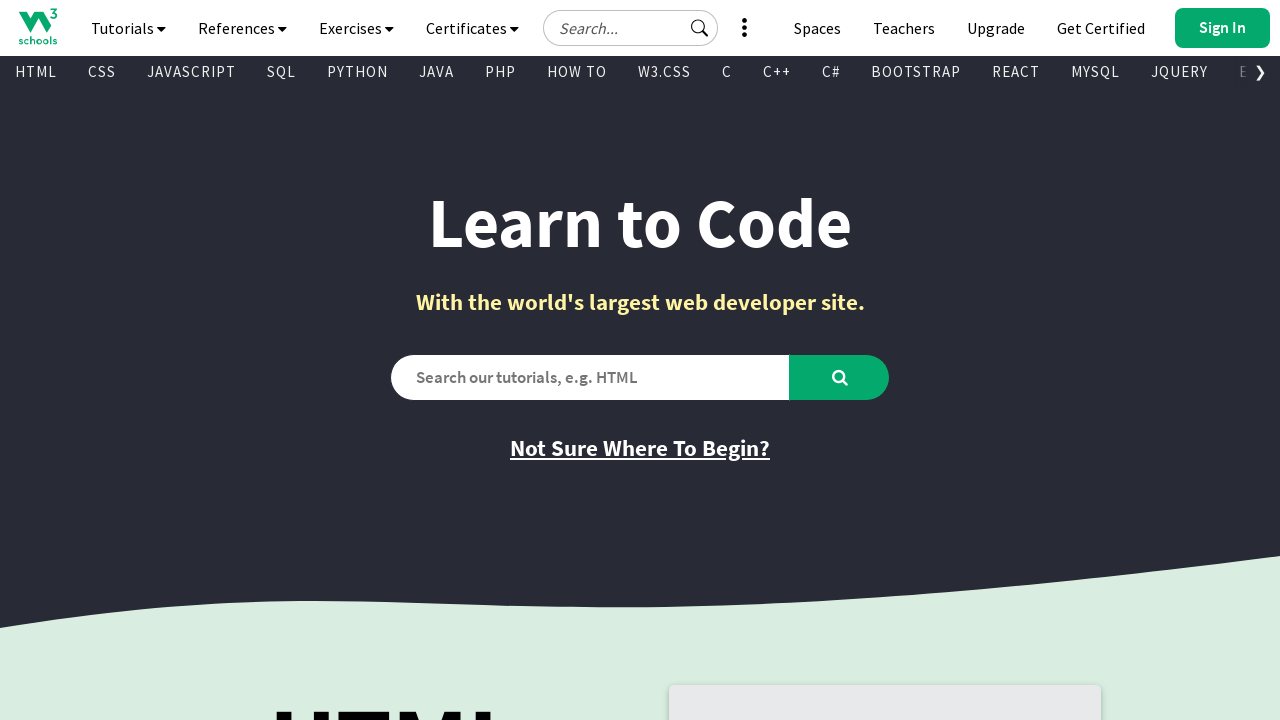

Retrieved href attribute: https://campus.w3schools.com/collections/course-catalog
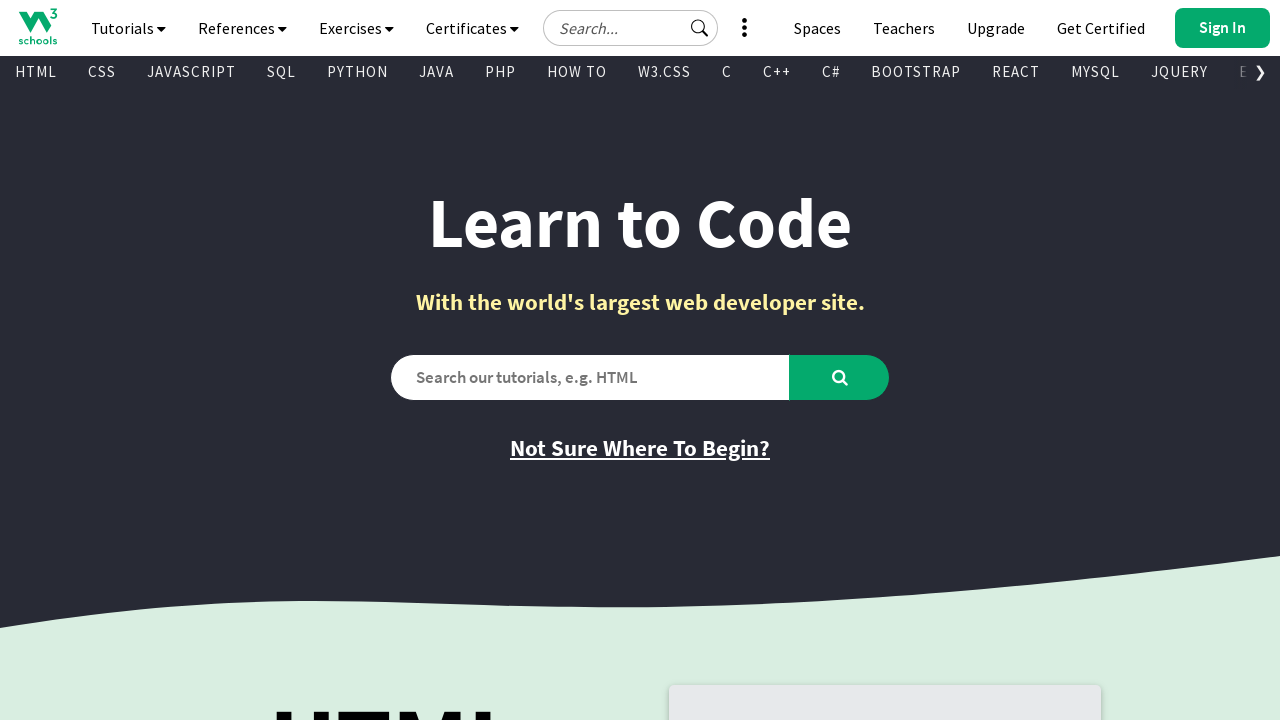

Retrieved text content from visible link
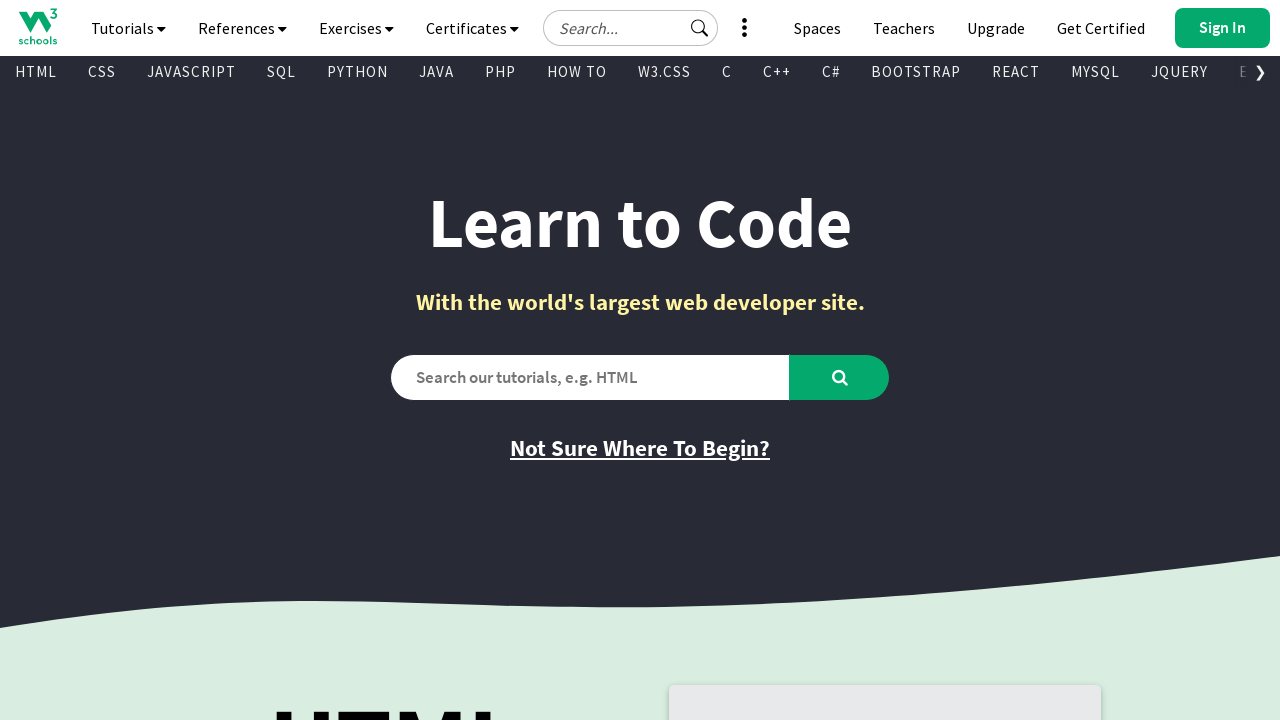

Retrieved href attribute: https://order.w3schools.com/plans
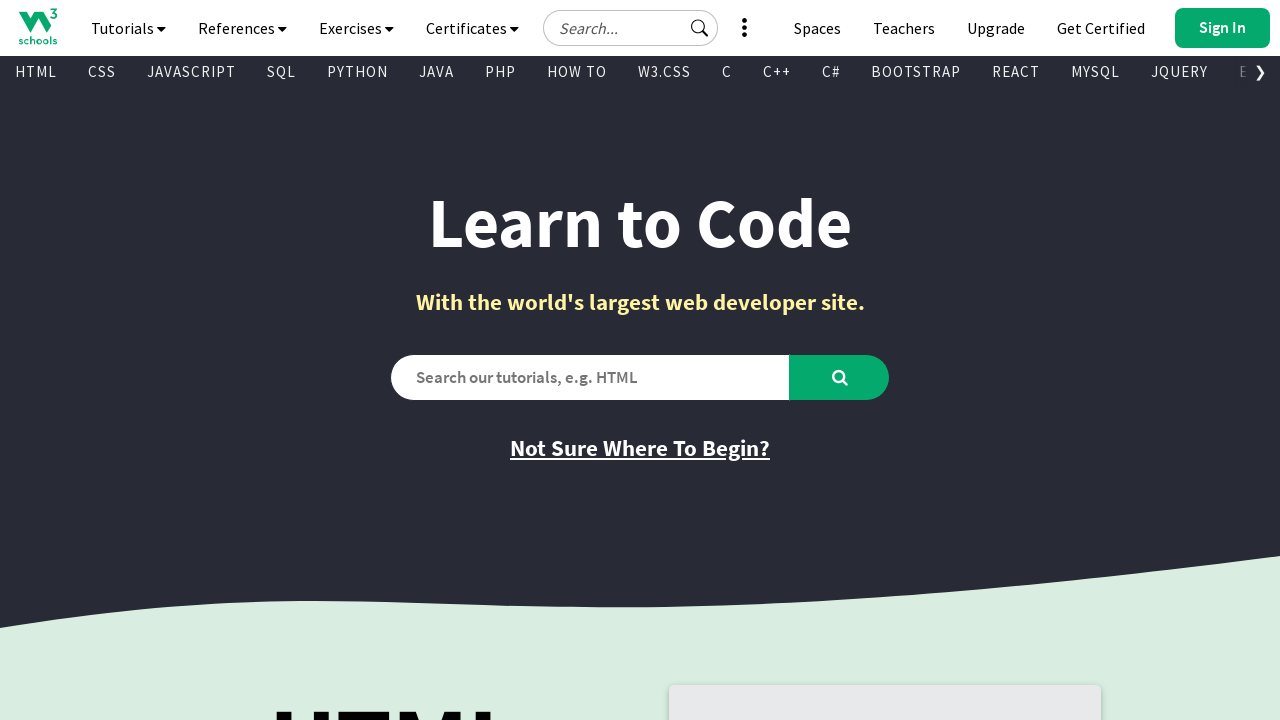

Retrieved text content from visible link
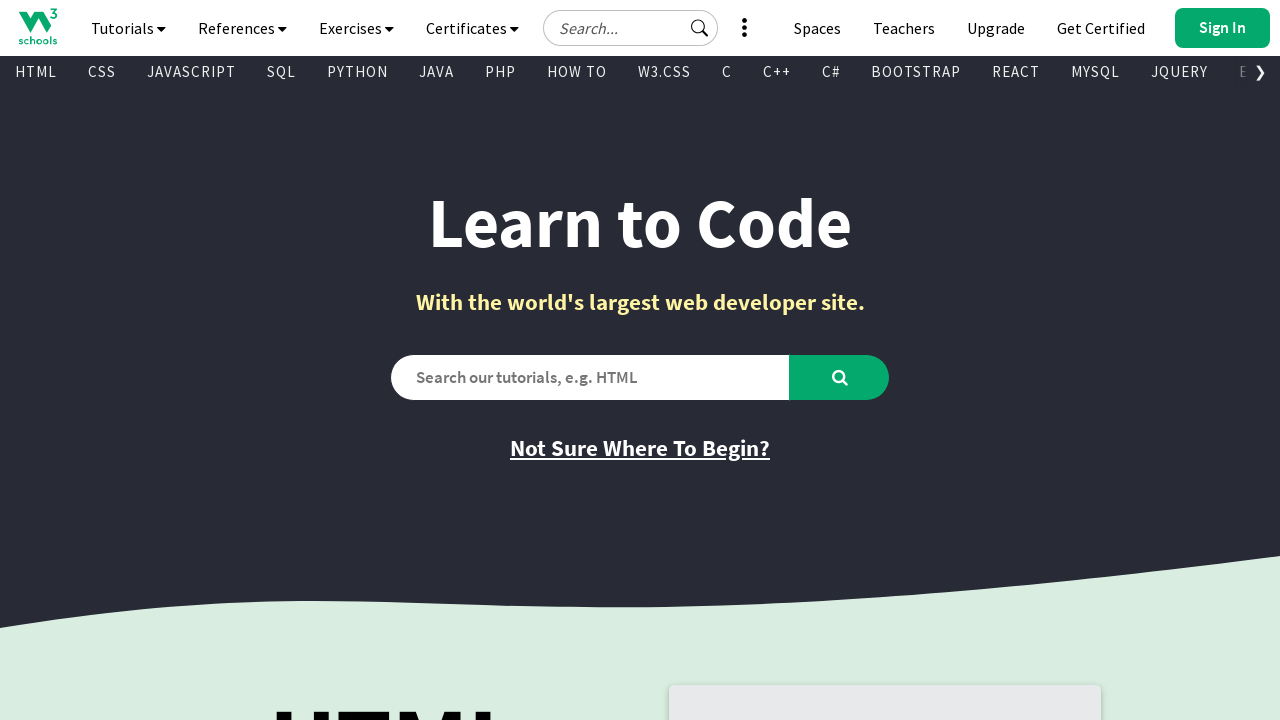

Retrieved href attribute: /academy/index.php
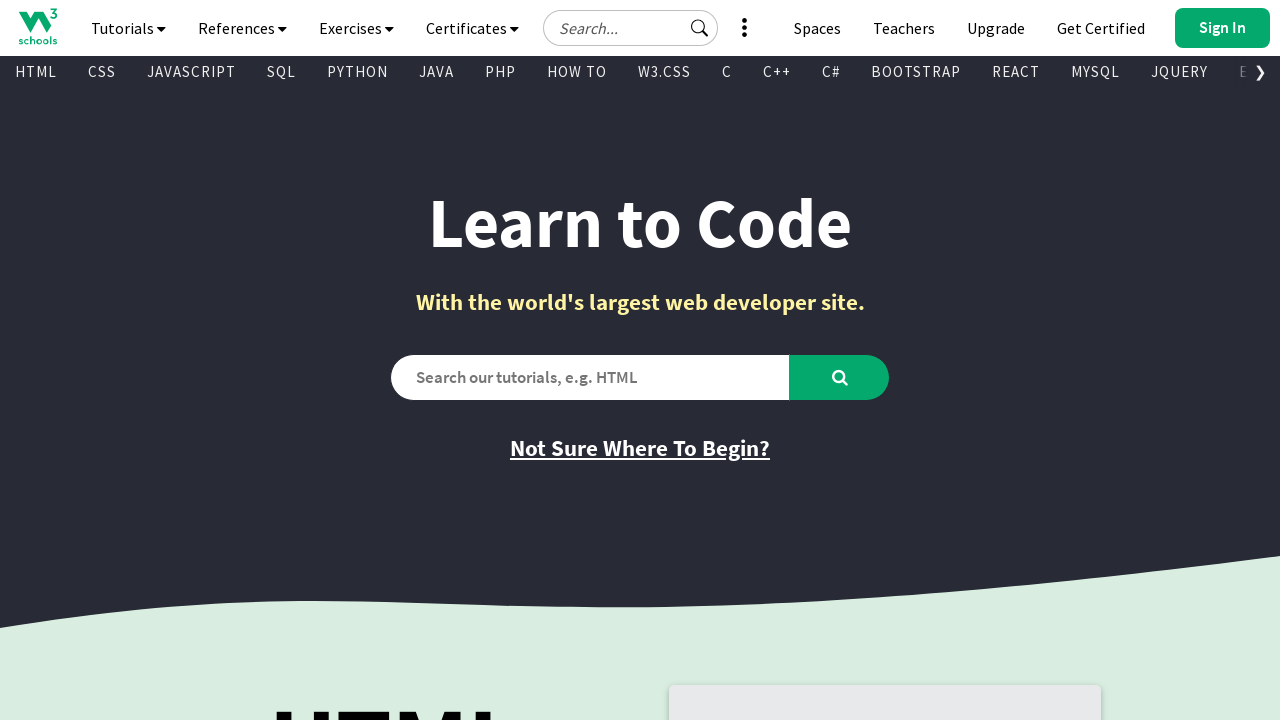

Retrieved text content from visible link
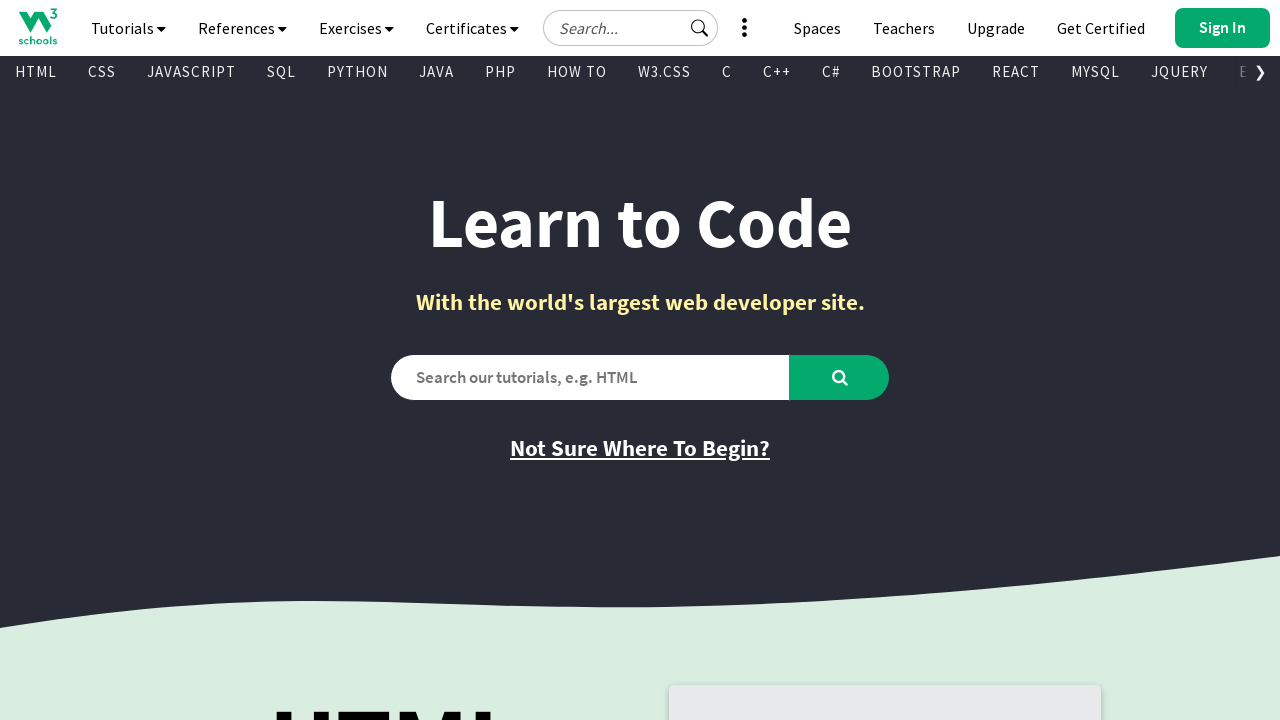

Retrieved href attribute: /spaces/index.php
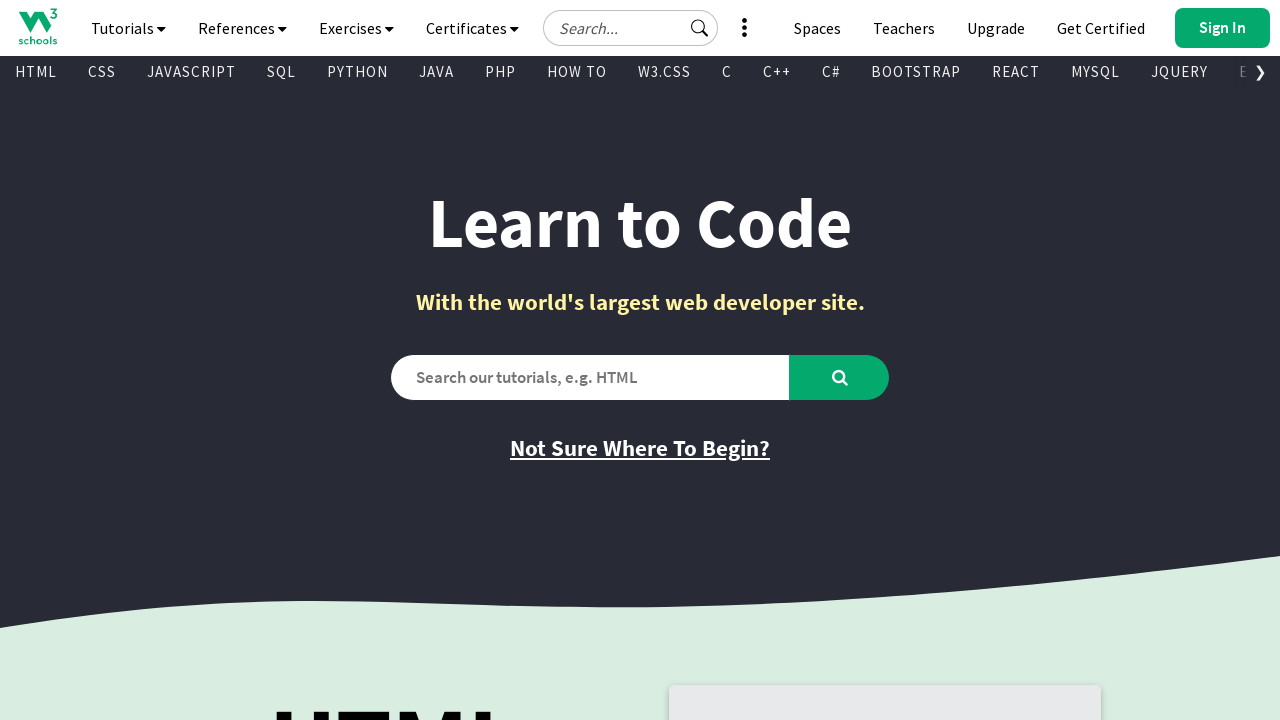

Retrieved text content from visible link
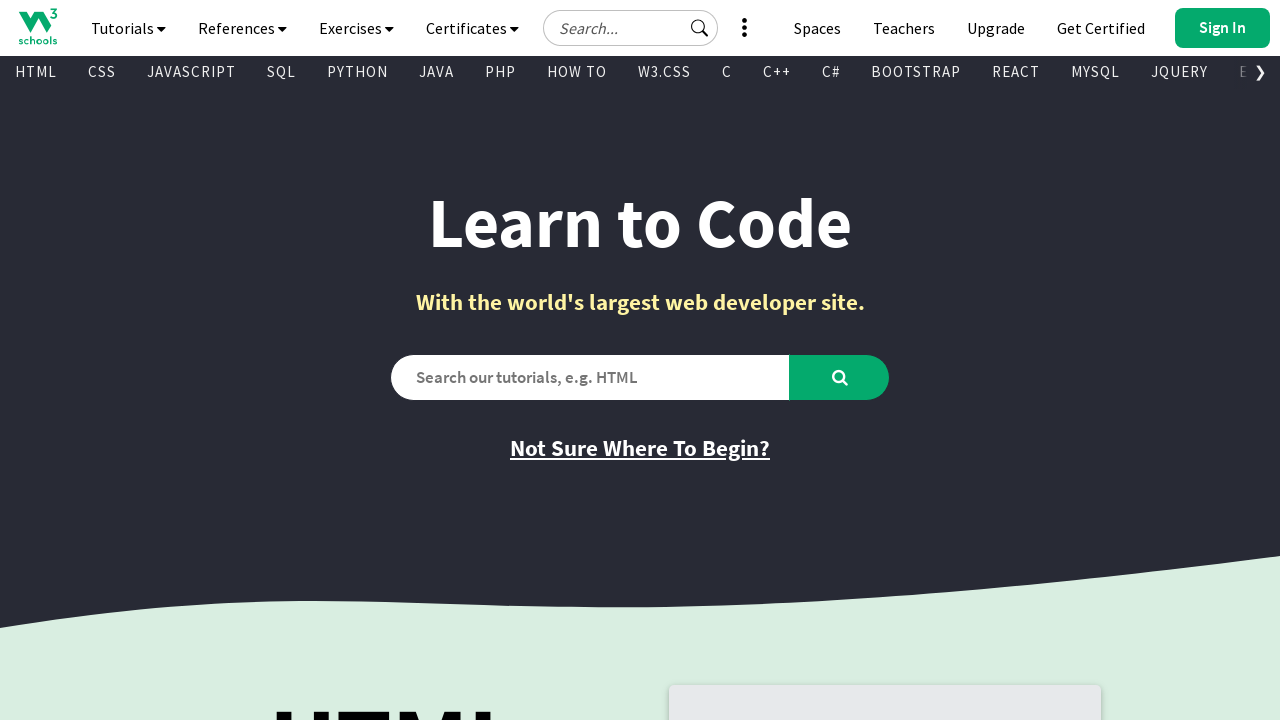

Retrieved href attribute: /bootcamp/index.php
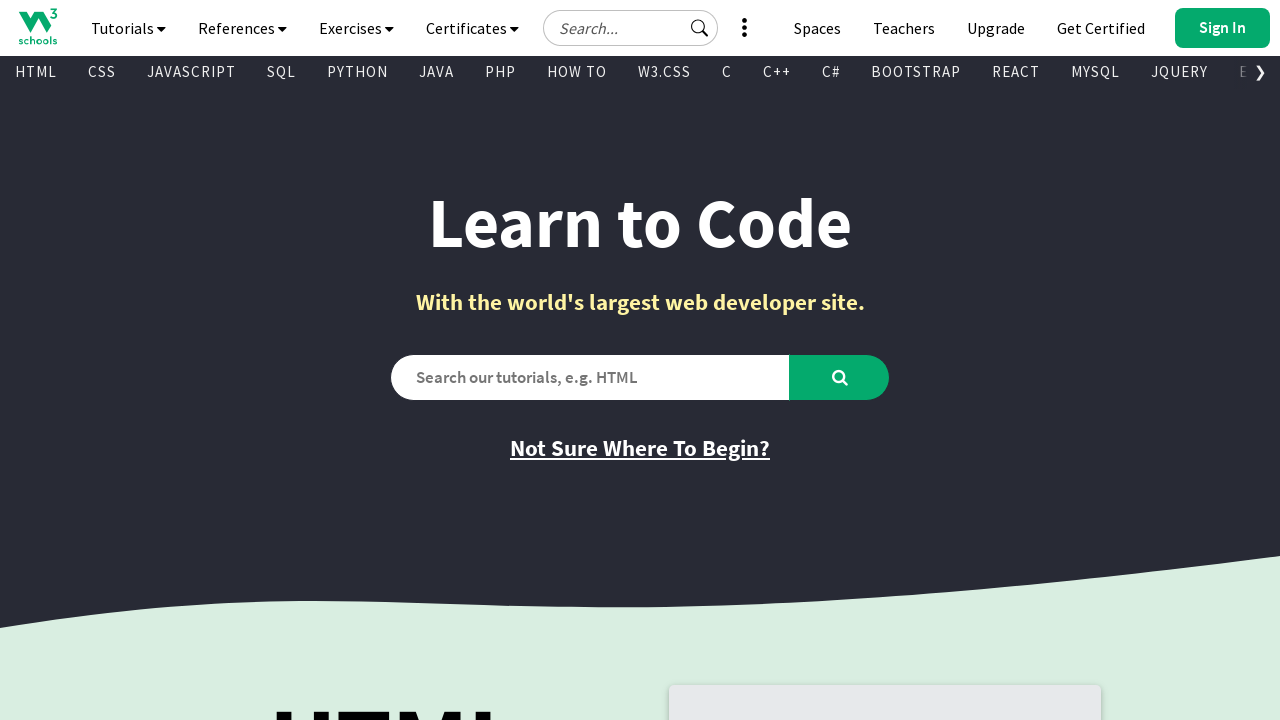

Retrieved text content from visible link
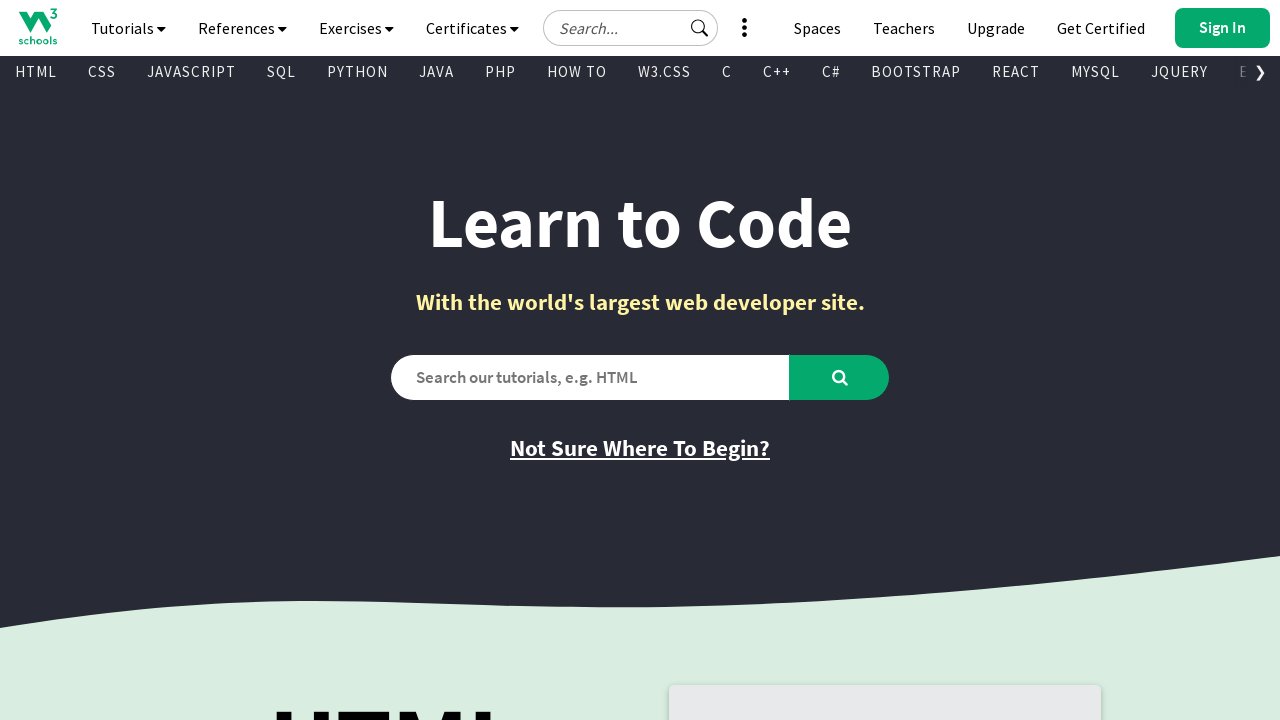

Retrieved href attribute: /html/default.asp
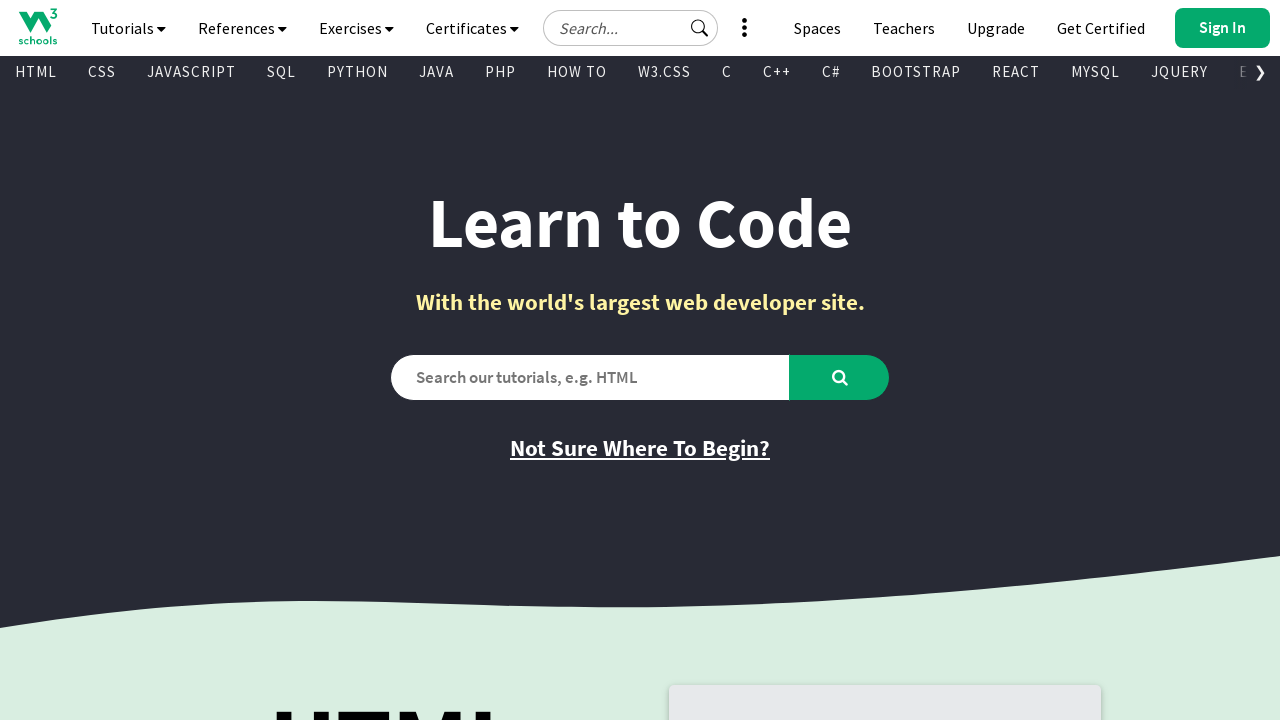

Retrieved text content from visible link
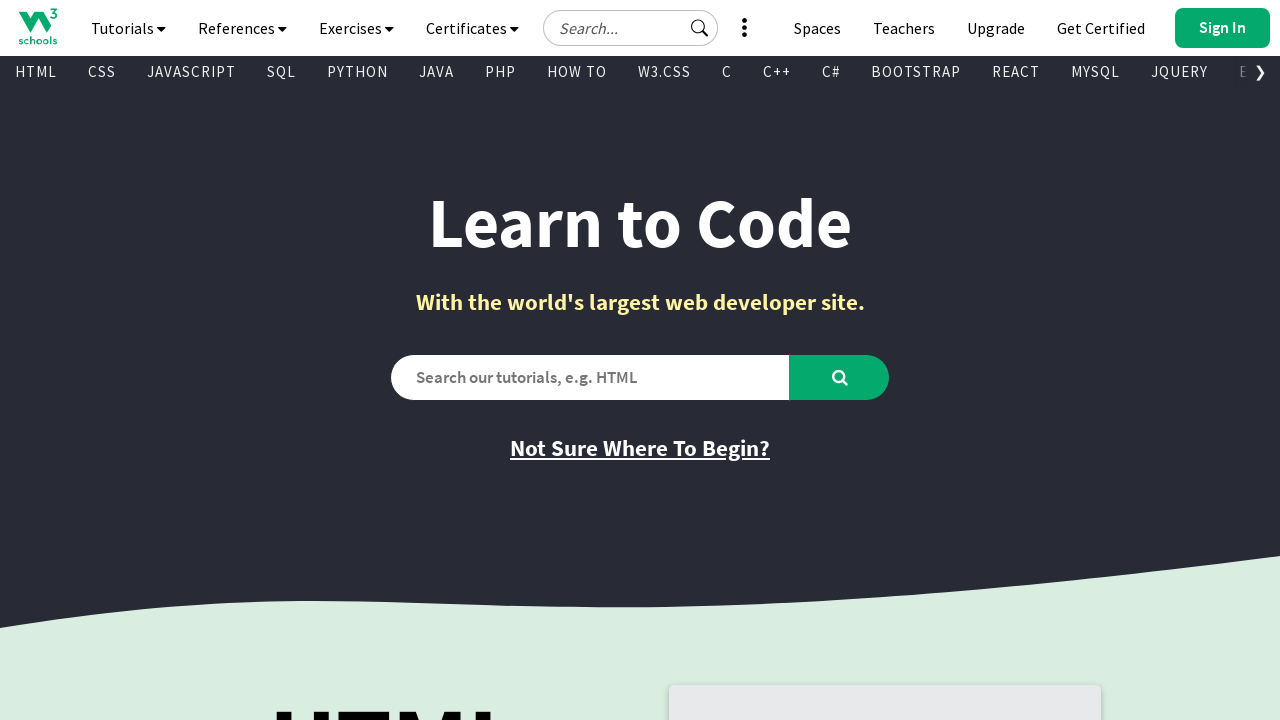

Retrieved href attribute: /css/default.asp
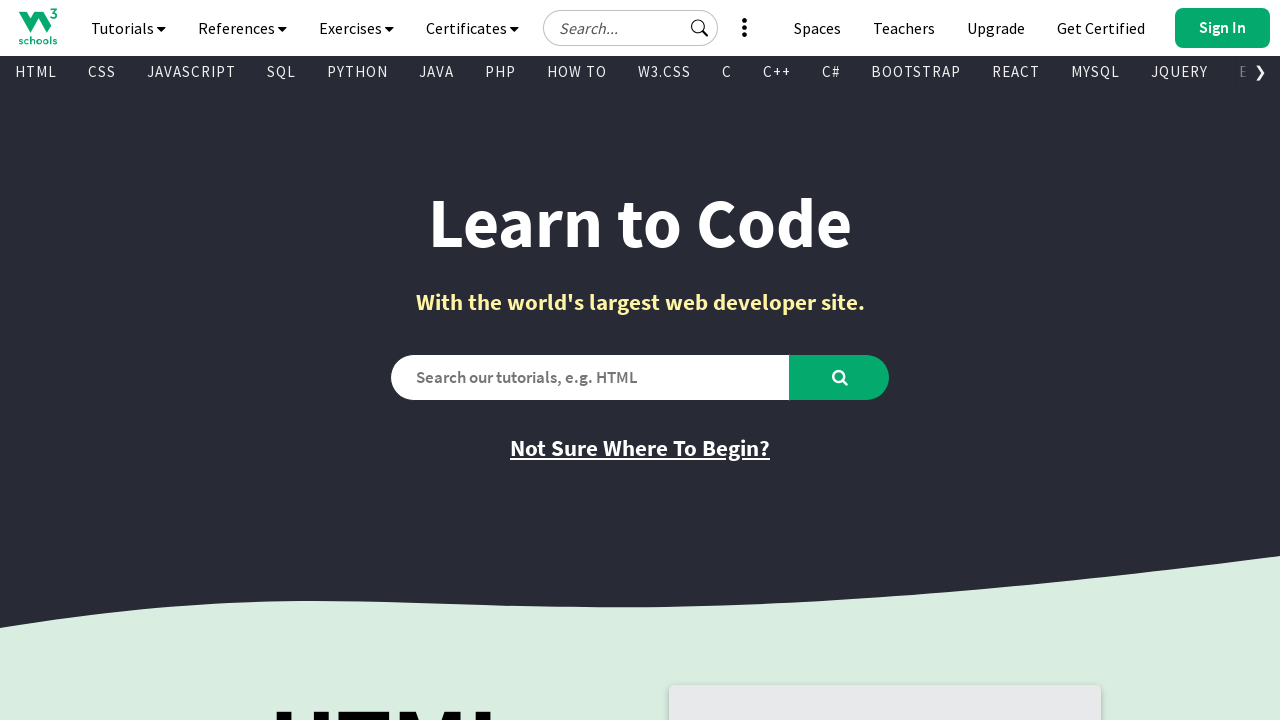

Retrieved text content from visible link
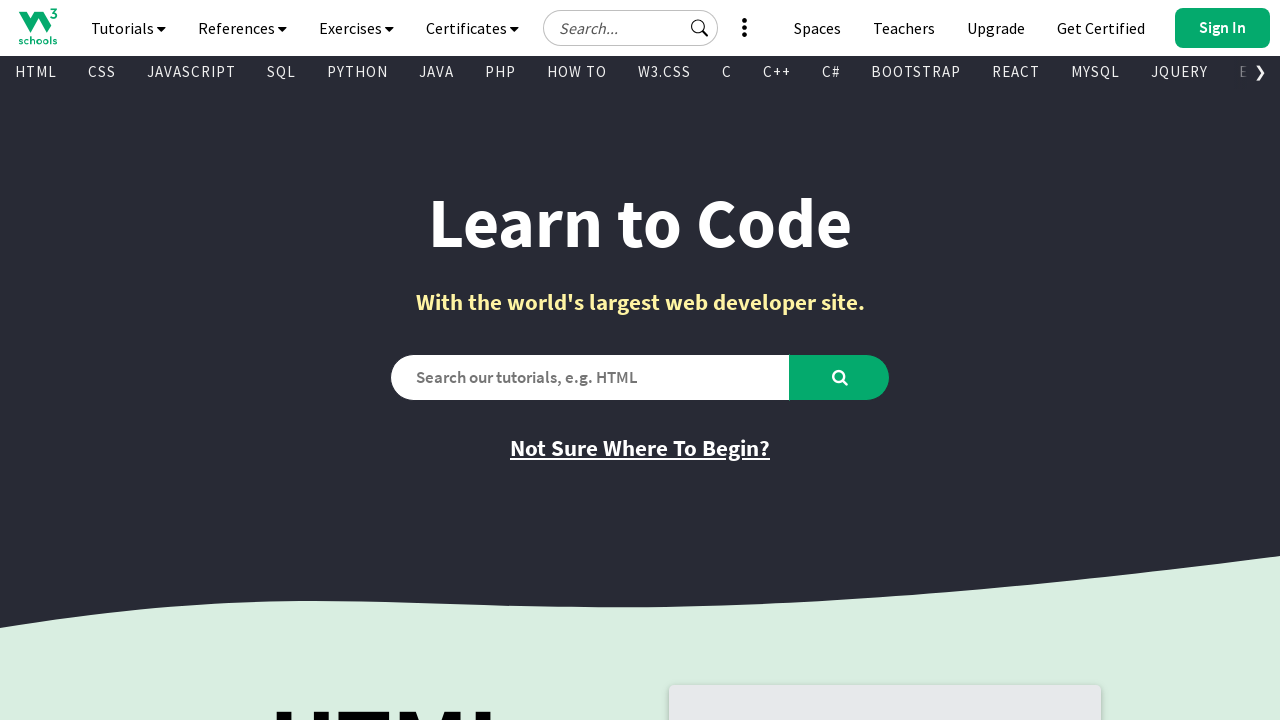

Retrieved href attribute: /js/default.asp
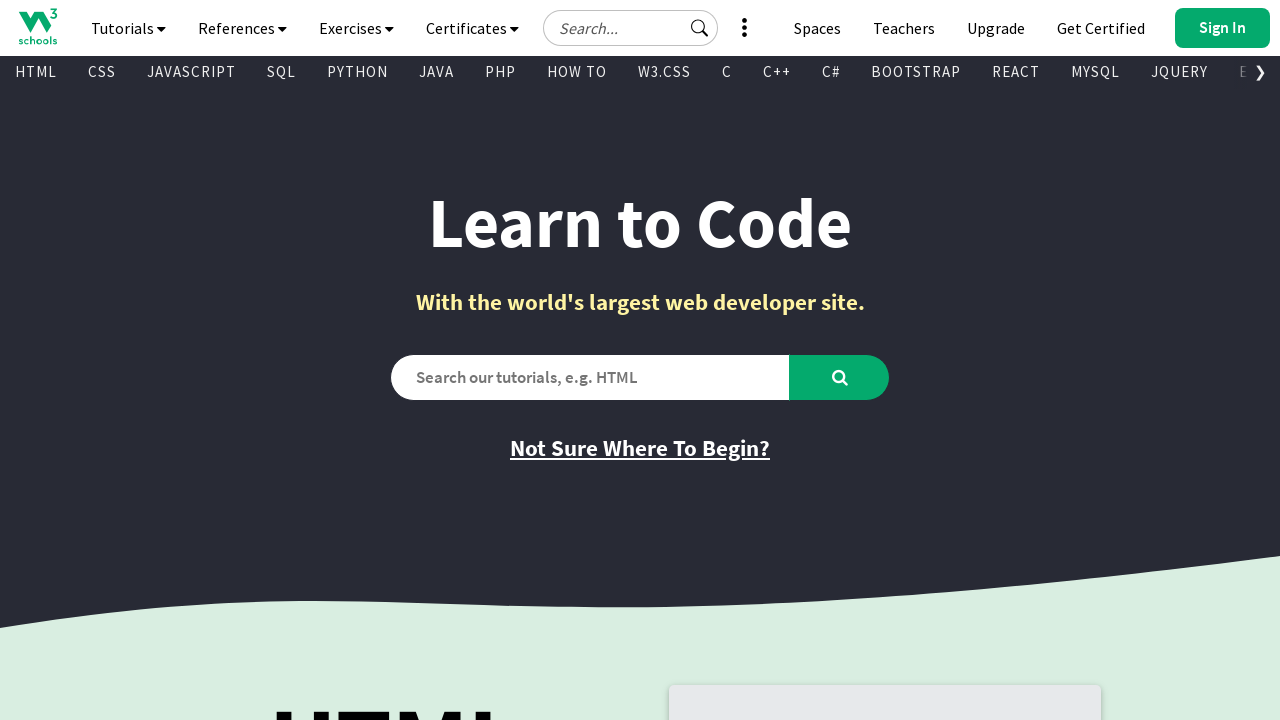

Retrieved text content from visible link
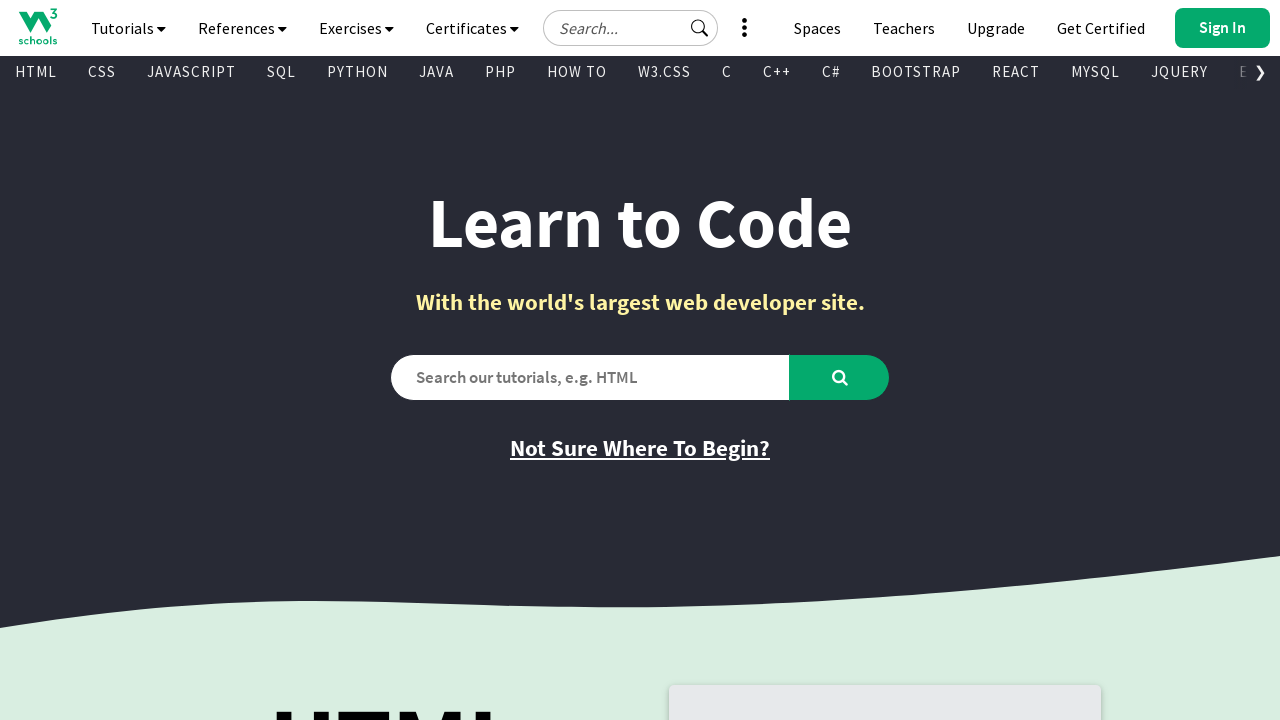

Retrieved href attribute: /sql/default.asp
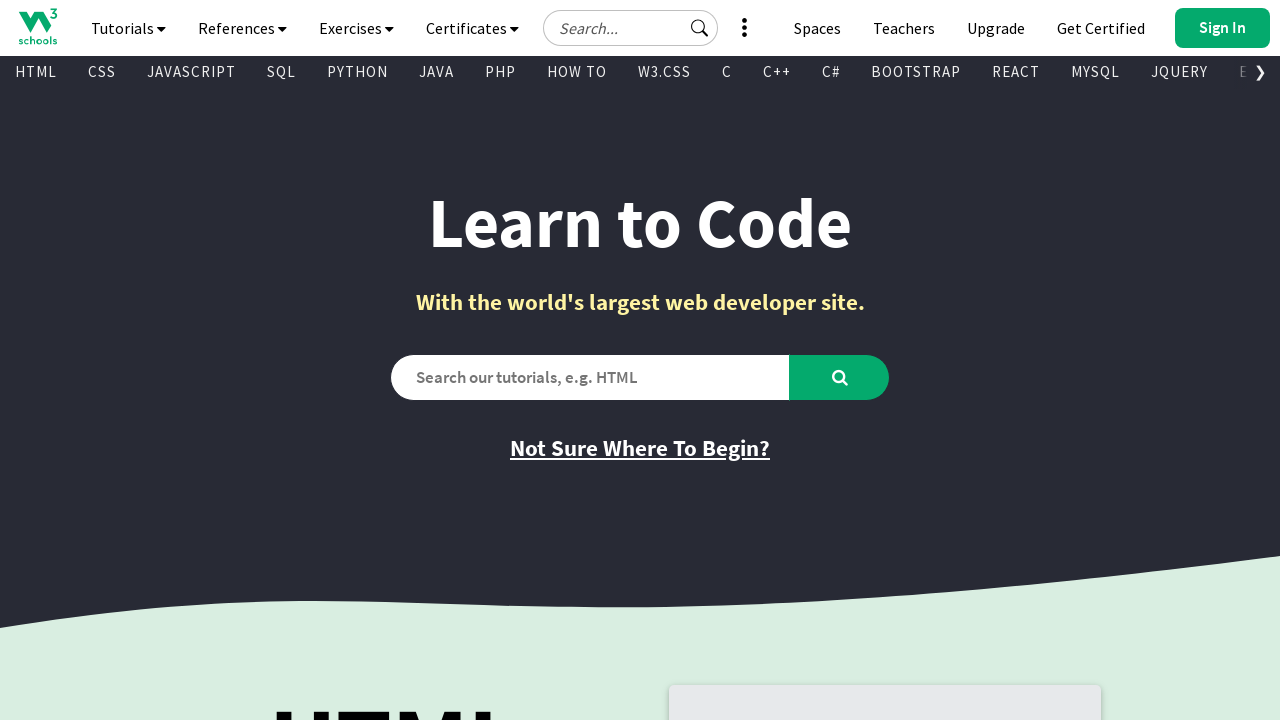

Retrieved text content from visible link
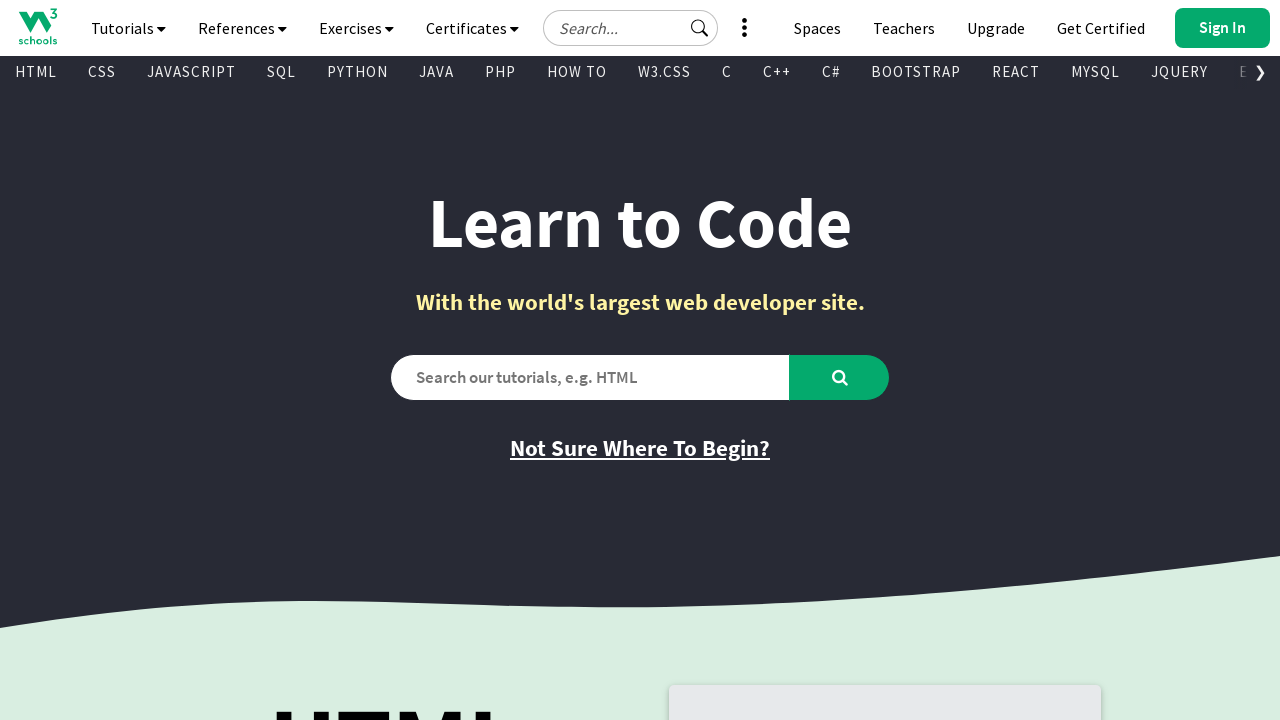

Retrieved href attribute: /python/default.asp
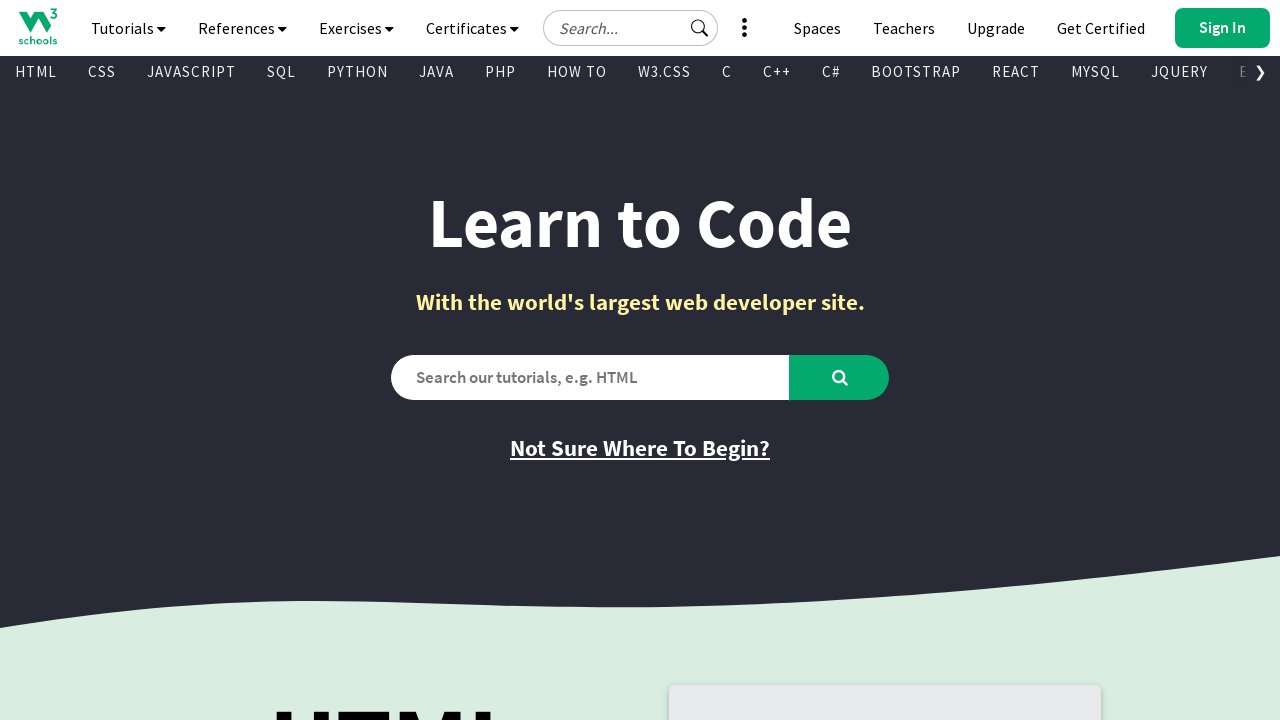

Retrieved text content from visible link
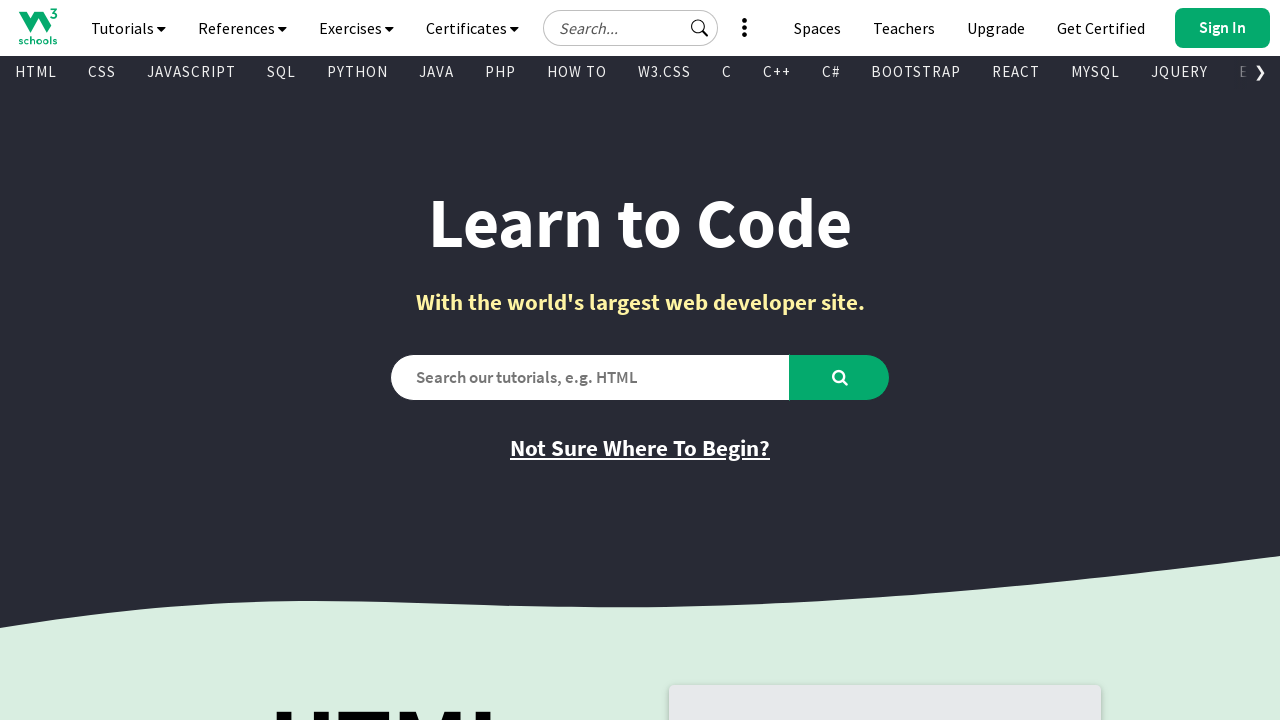

Retrieved href attribute: /java/default.asp
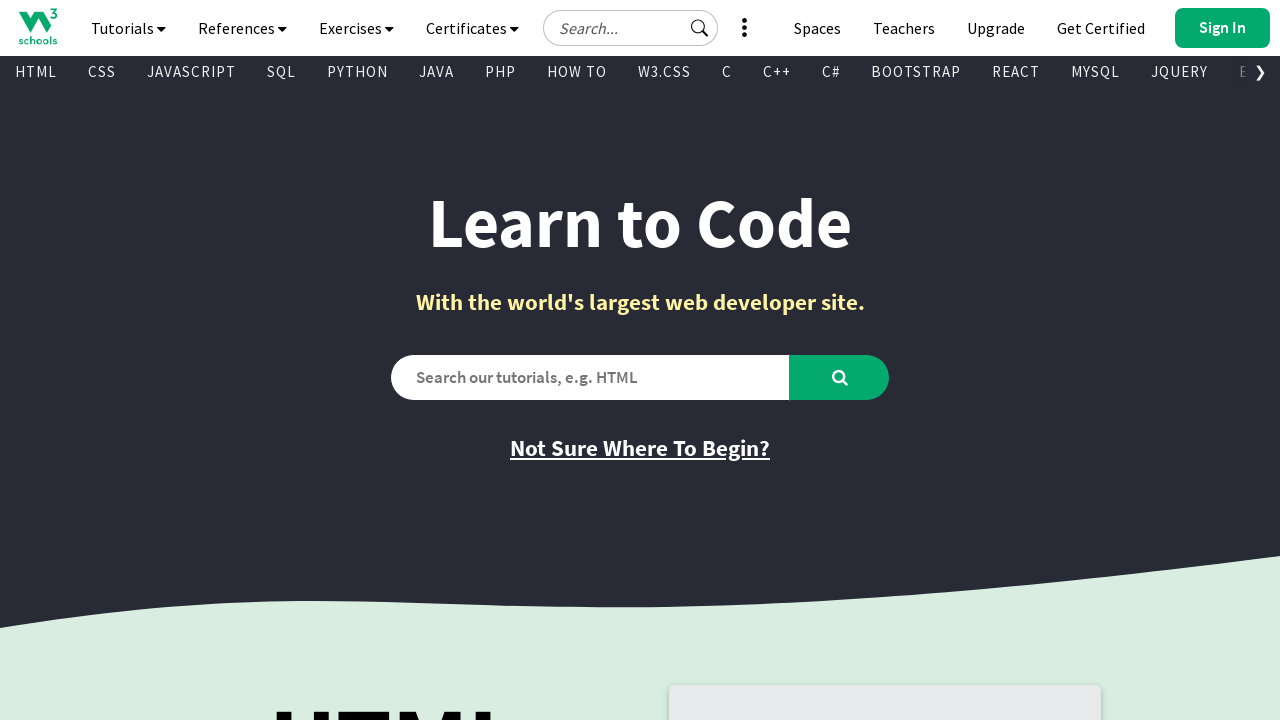

Retrieved text content from visible link
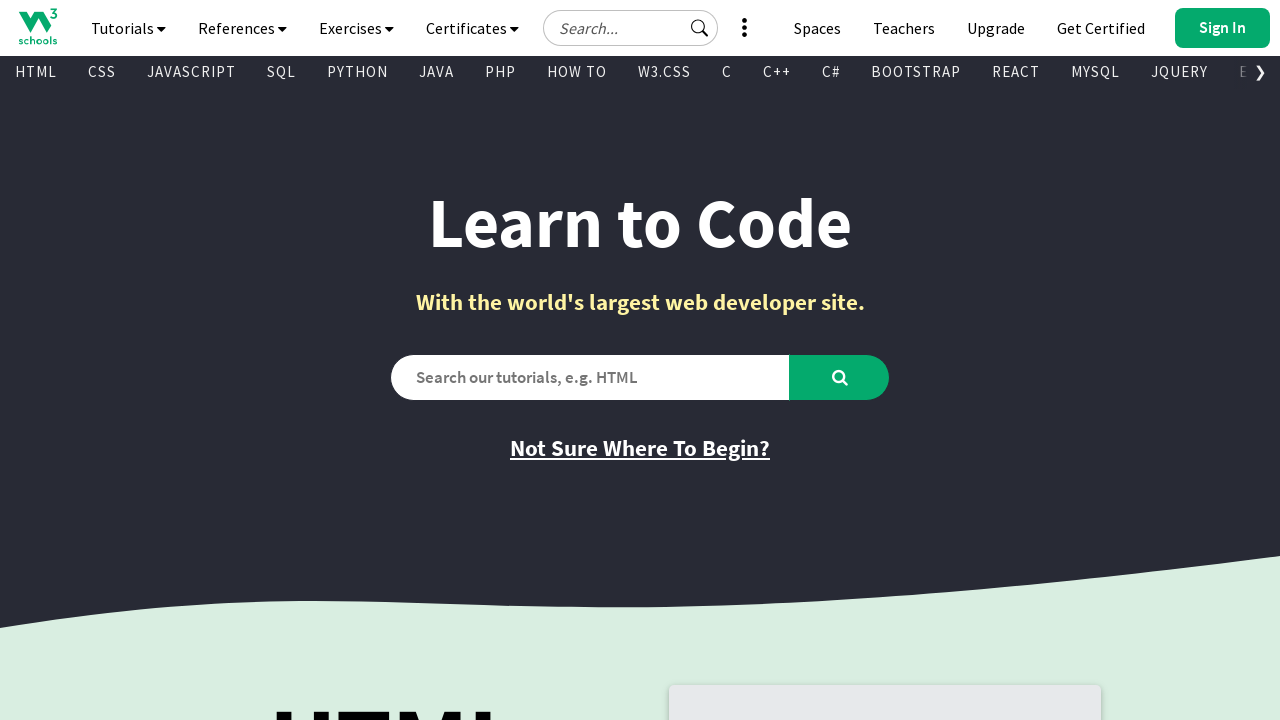

Retrieved href attribute: /php/default.asp
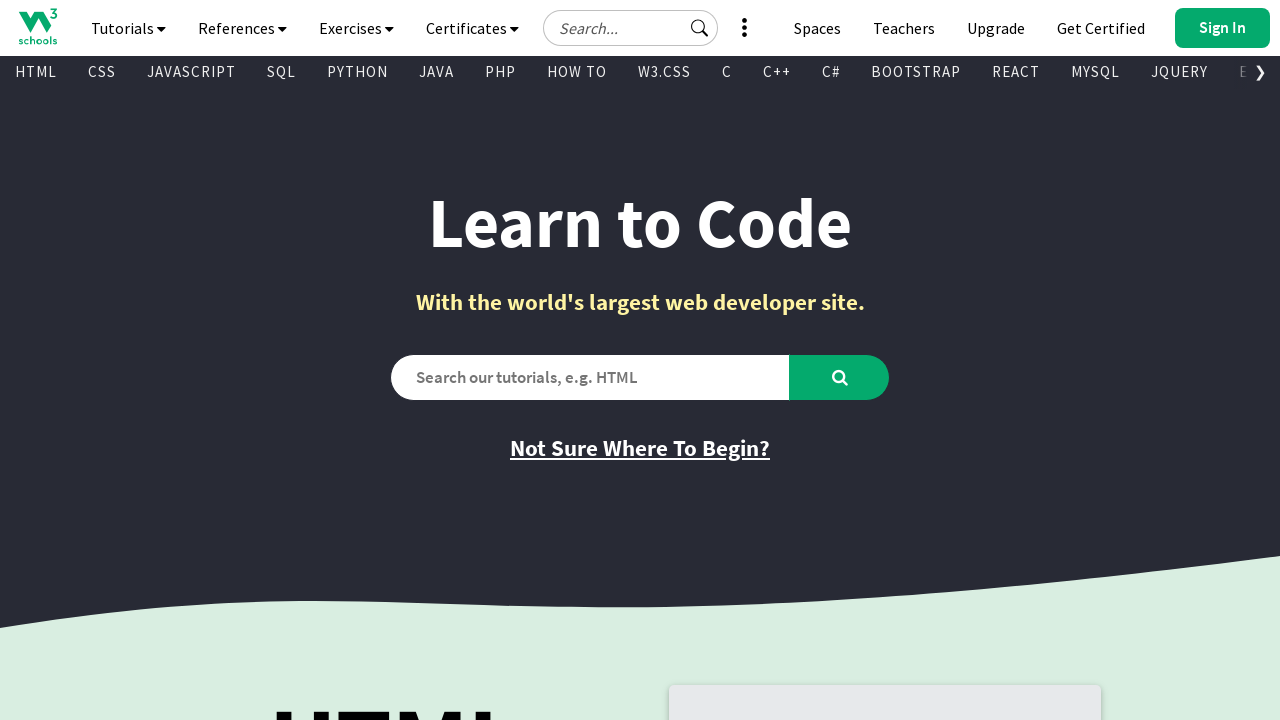

Retrieved text content from visible link
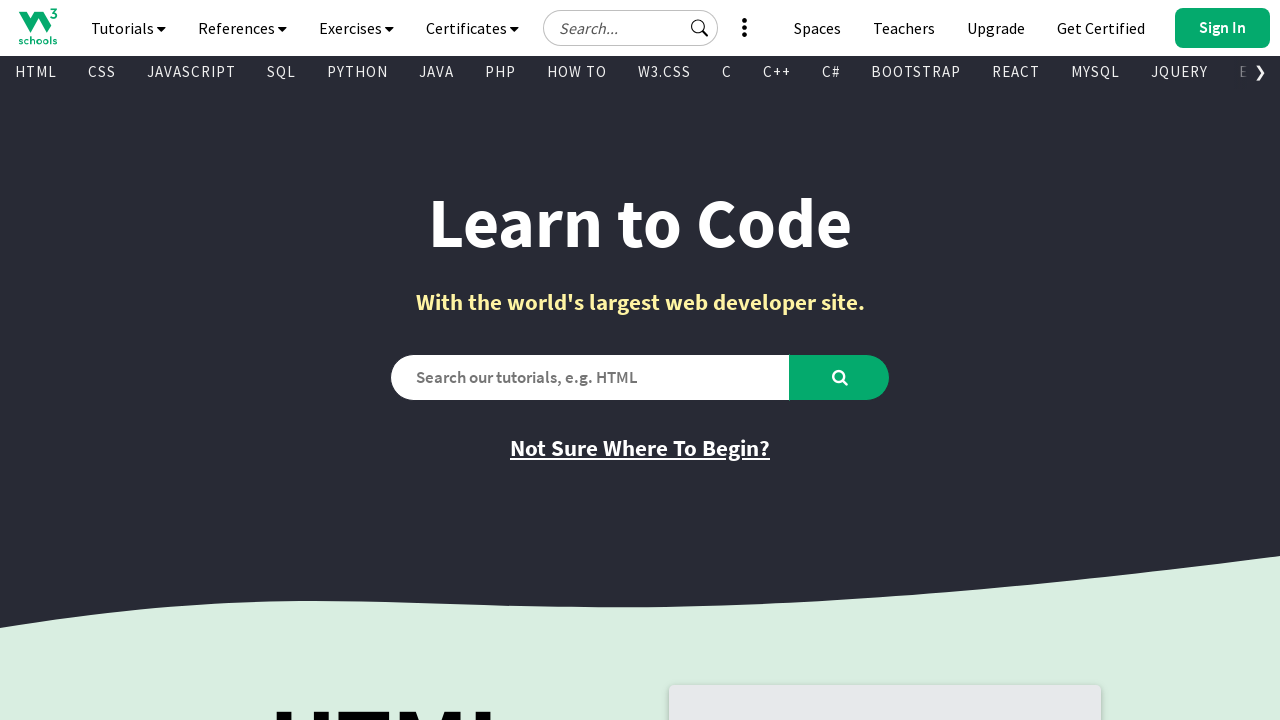

Retrieved href attribute: /howto/default.asp
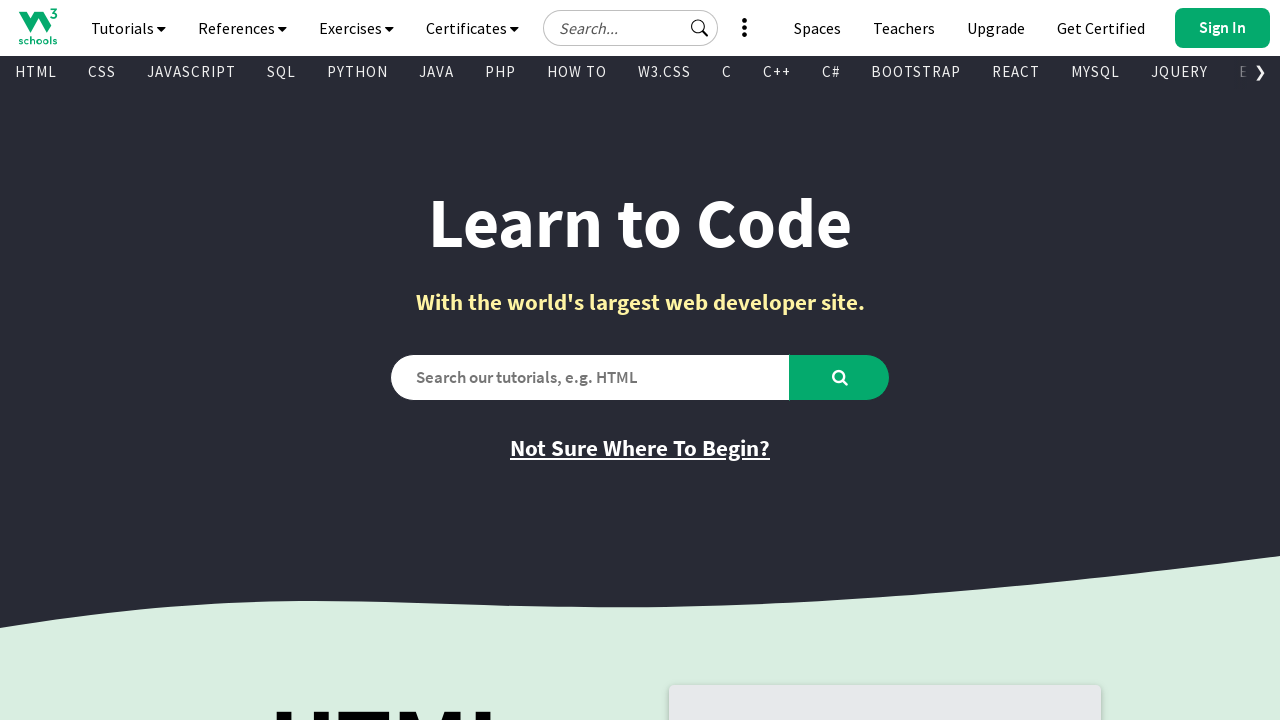

Retrieved text content from visible link
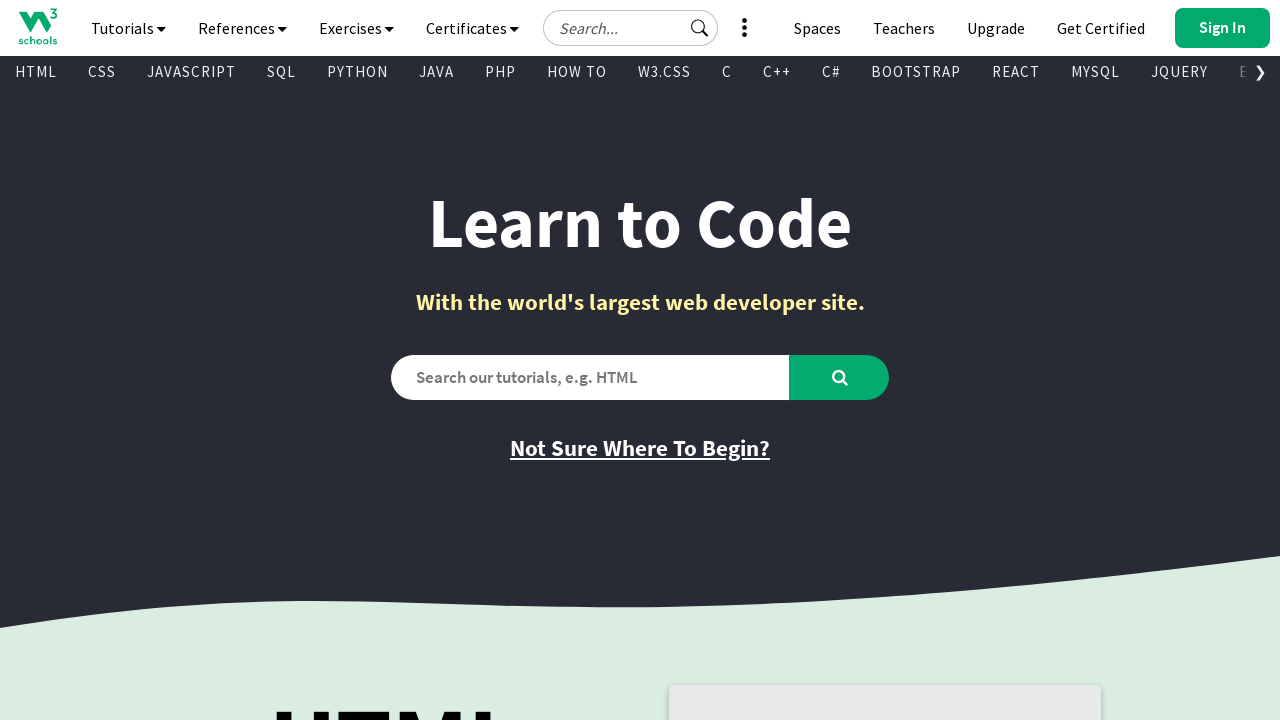

Retrieved href attribute: /w3css/default.asp
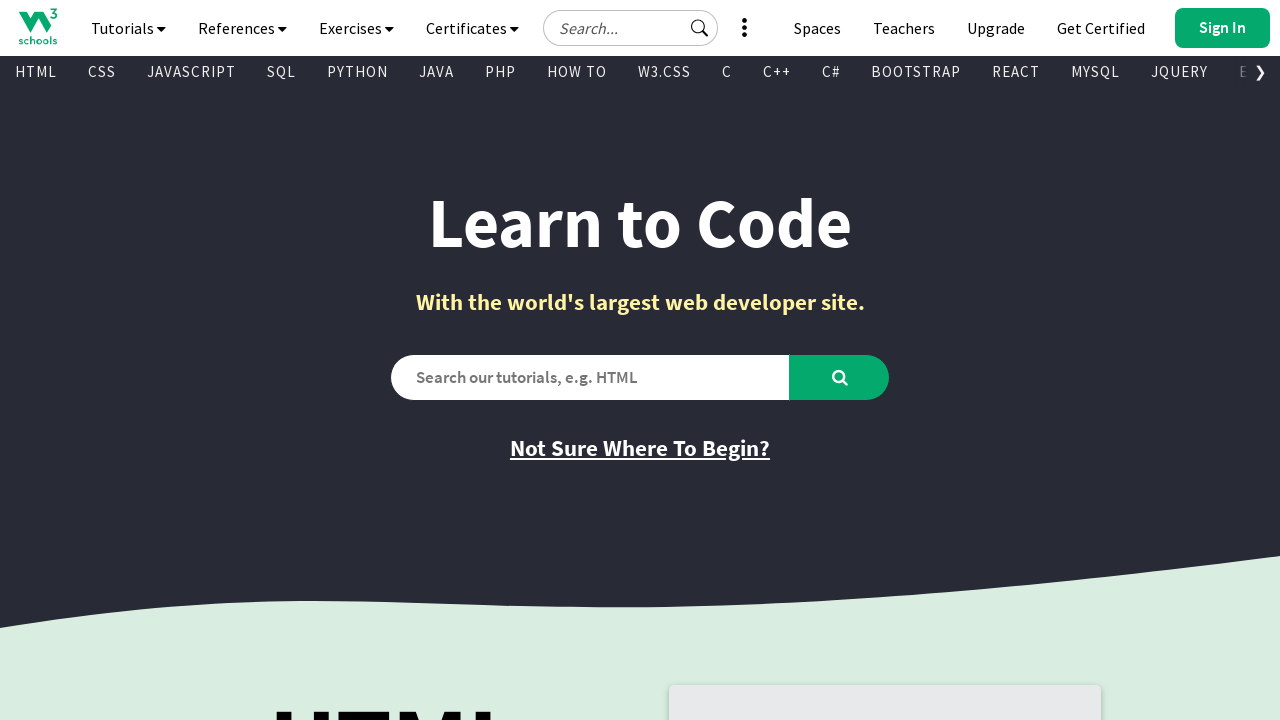

Retrieved text content from visible link
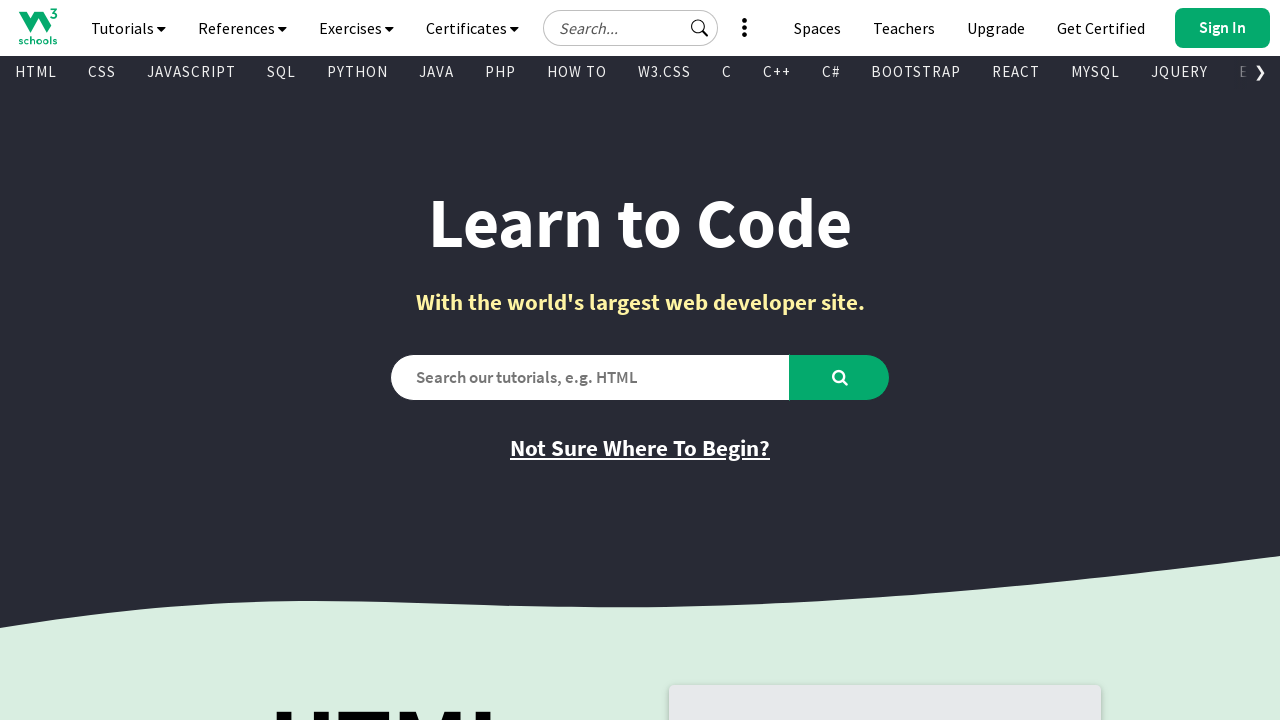

Retrieved href attribute: /c/index.php
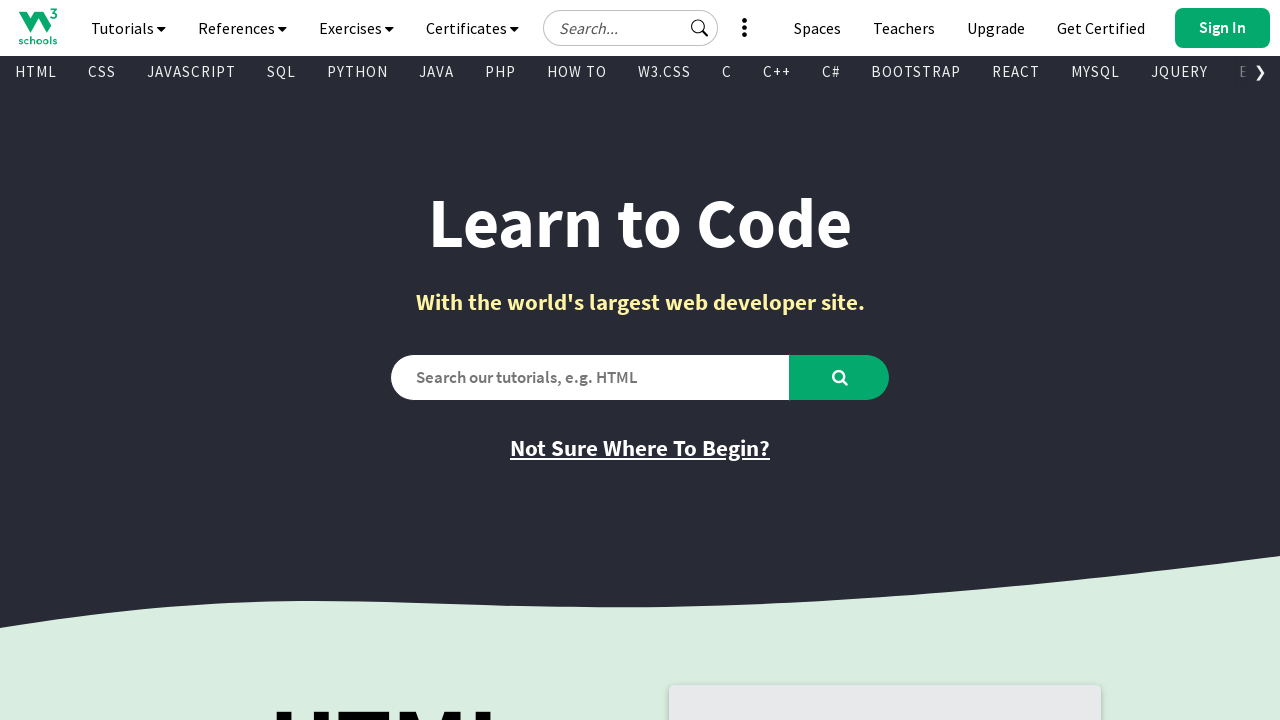

Retrieved text content from visible link
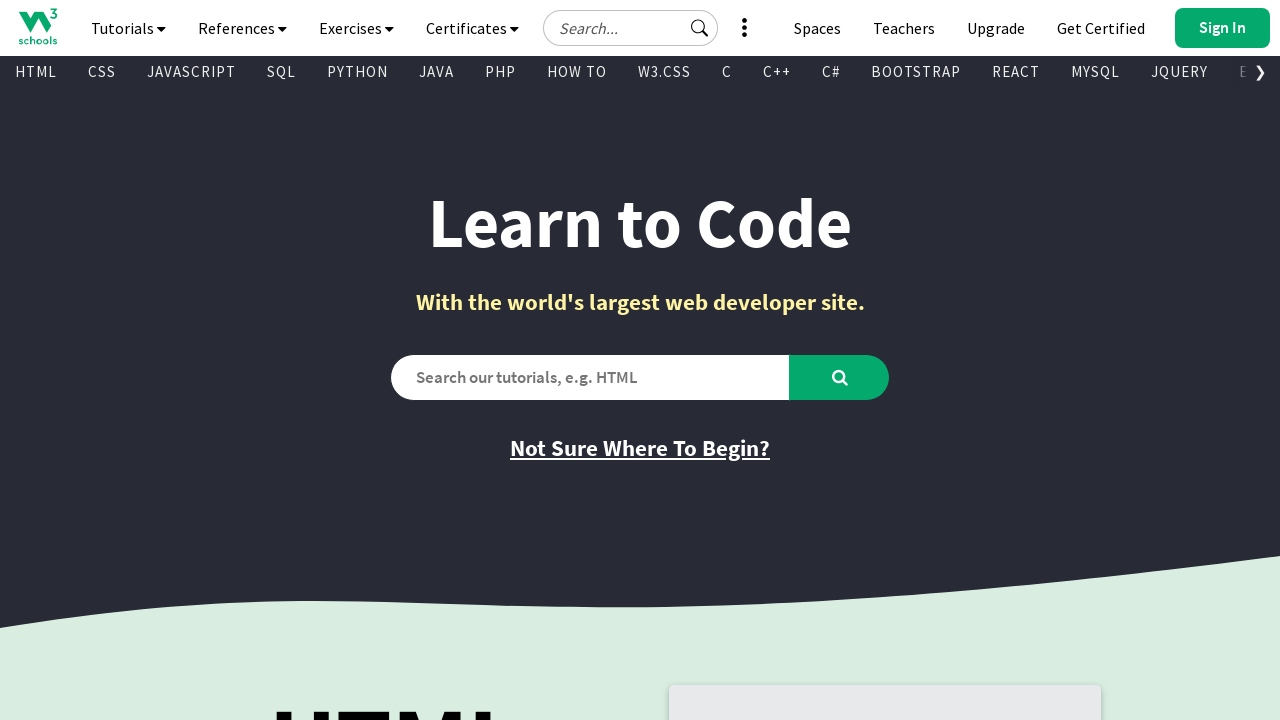

Retrieved href attribute: /cpp/default.asp
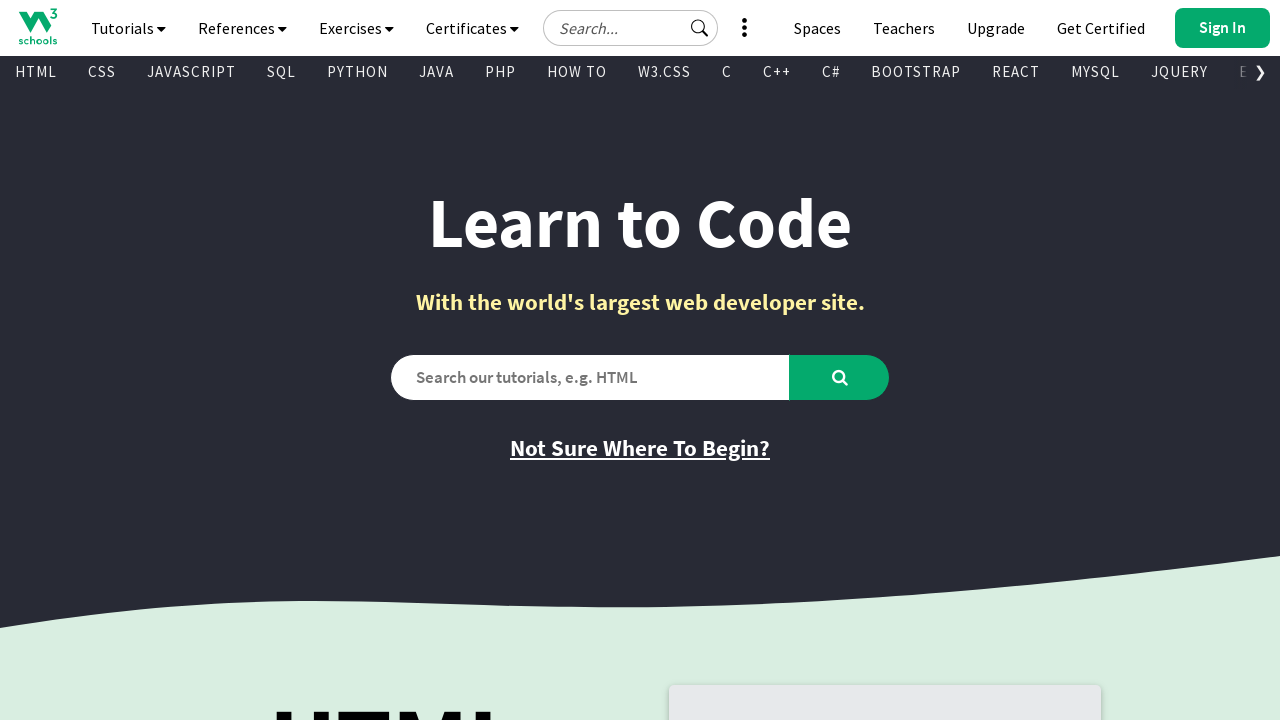

Retrieved text content from visible link
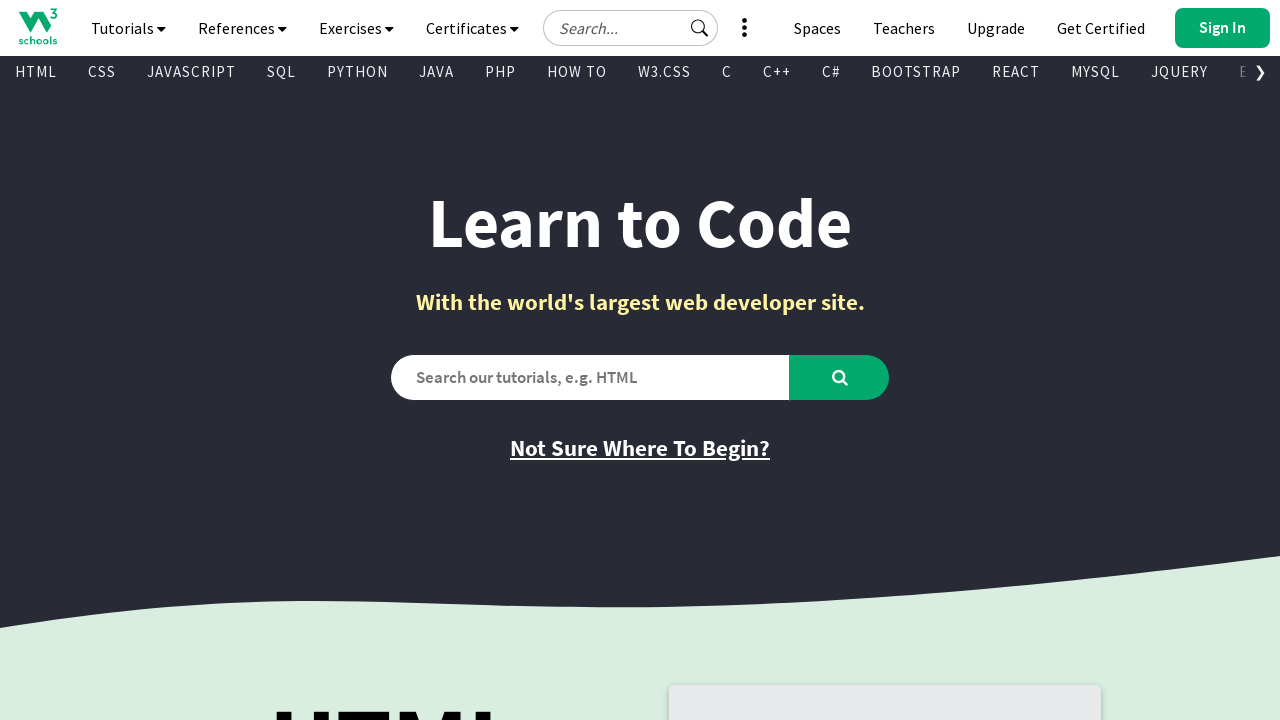

Retrieved href attribute: /cs/index.php
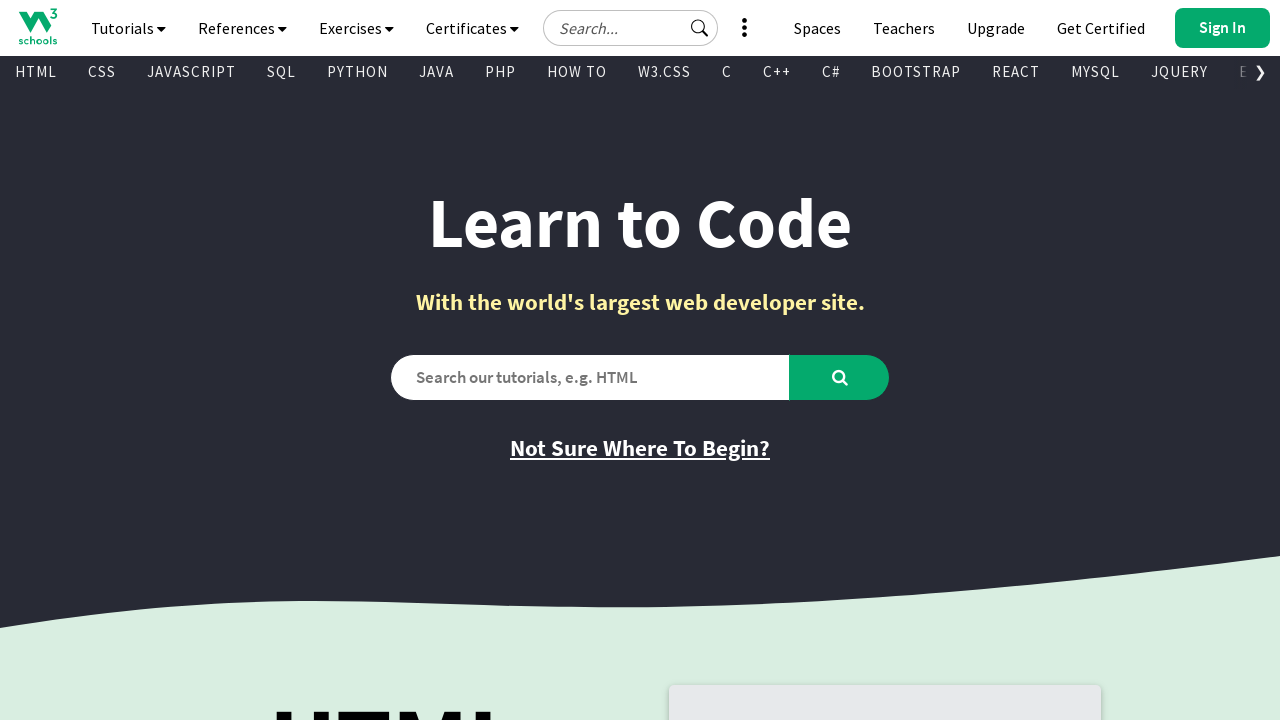

Retrieved text content from visible link
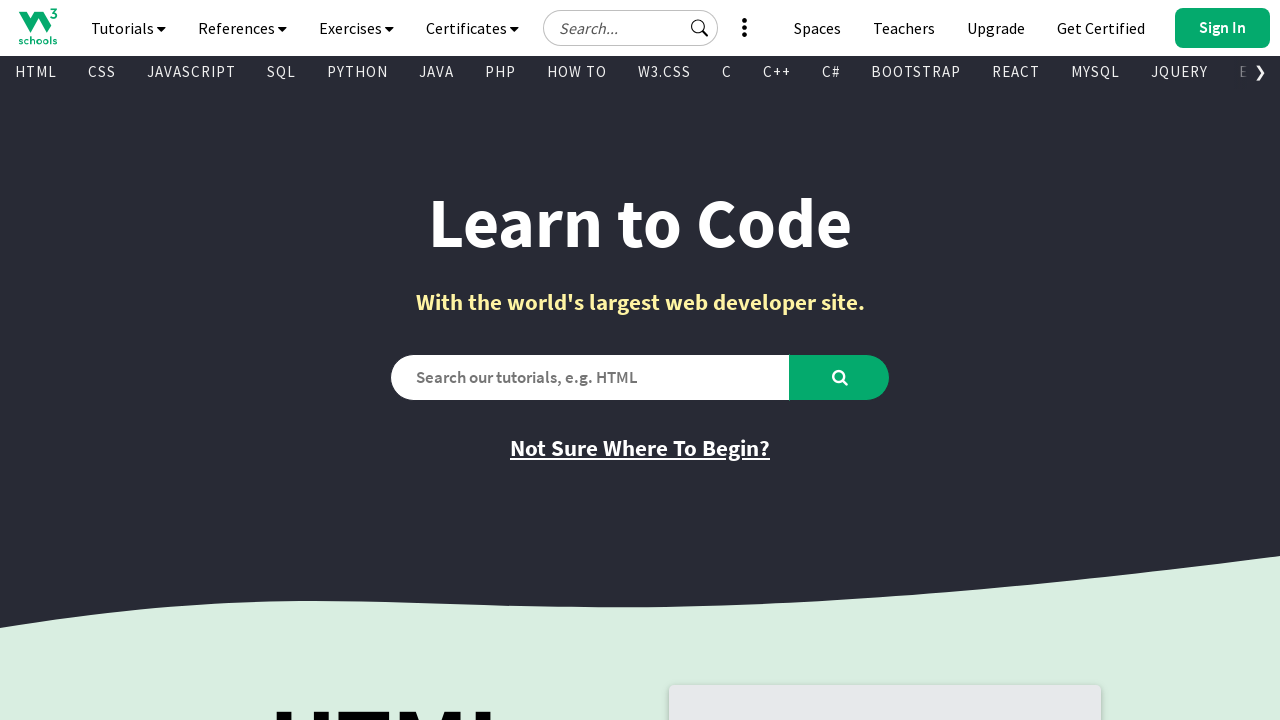

Retrieved href attribute: /bootstrap/bootstrap_ver.asp
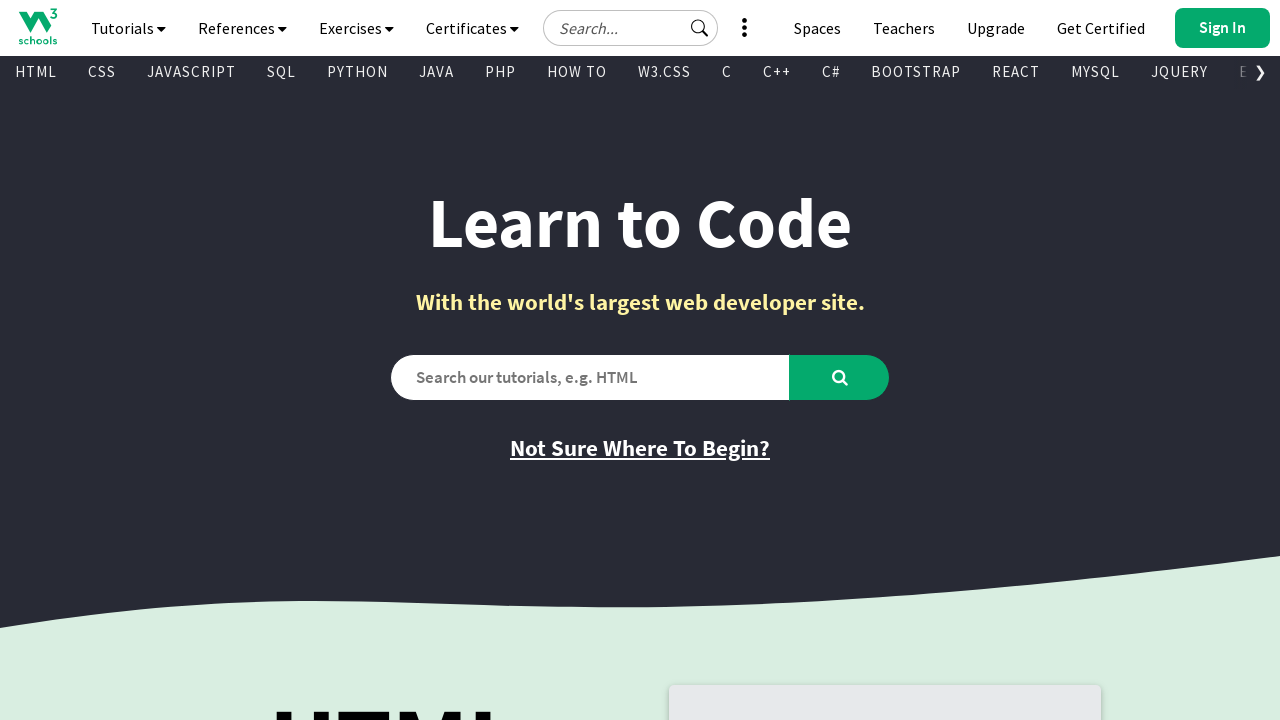

Retrieved text content from visible link
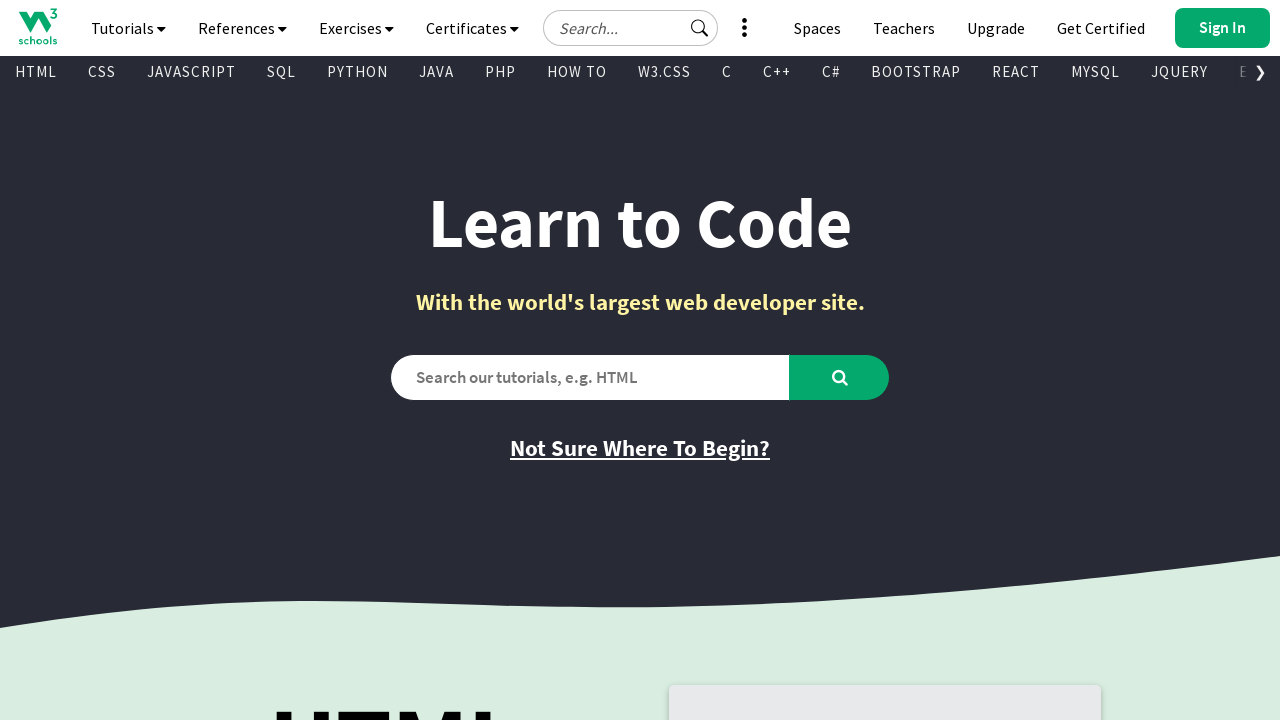

Retrieved href attribute: /react/default.asp
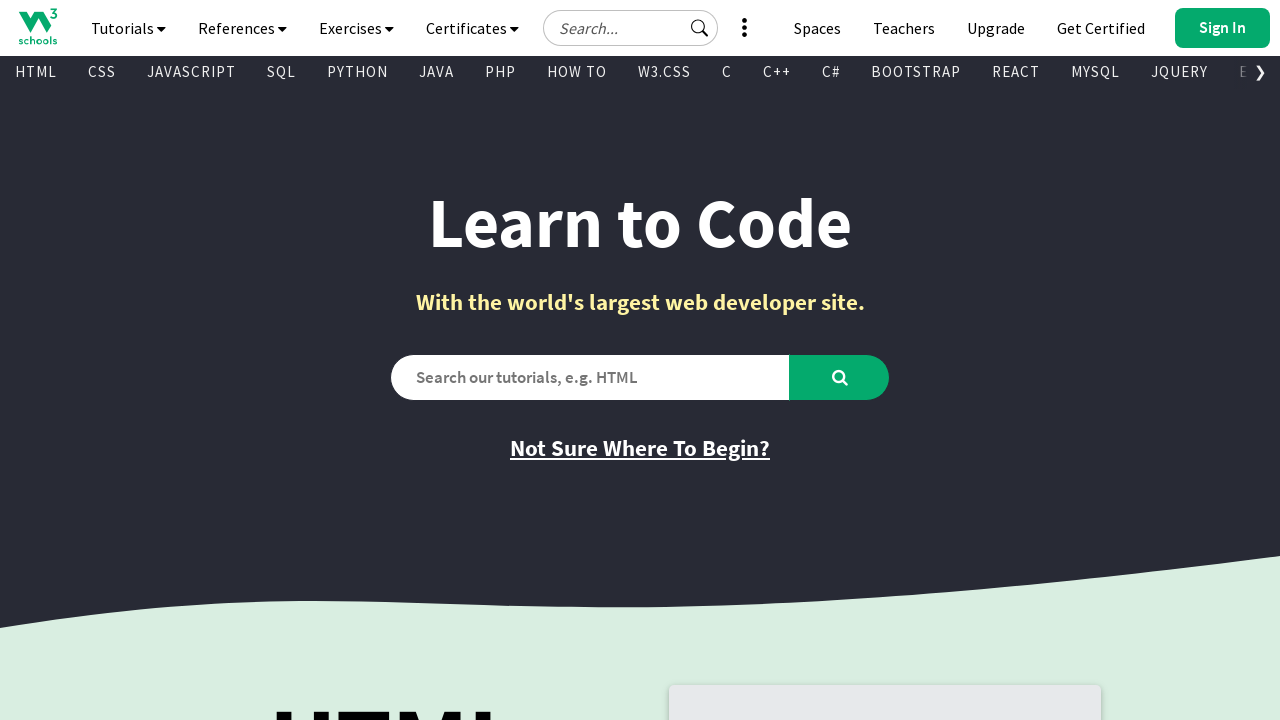

Retrieved text content from visible link
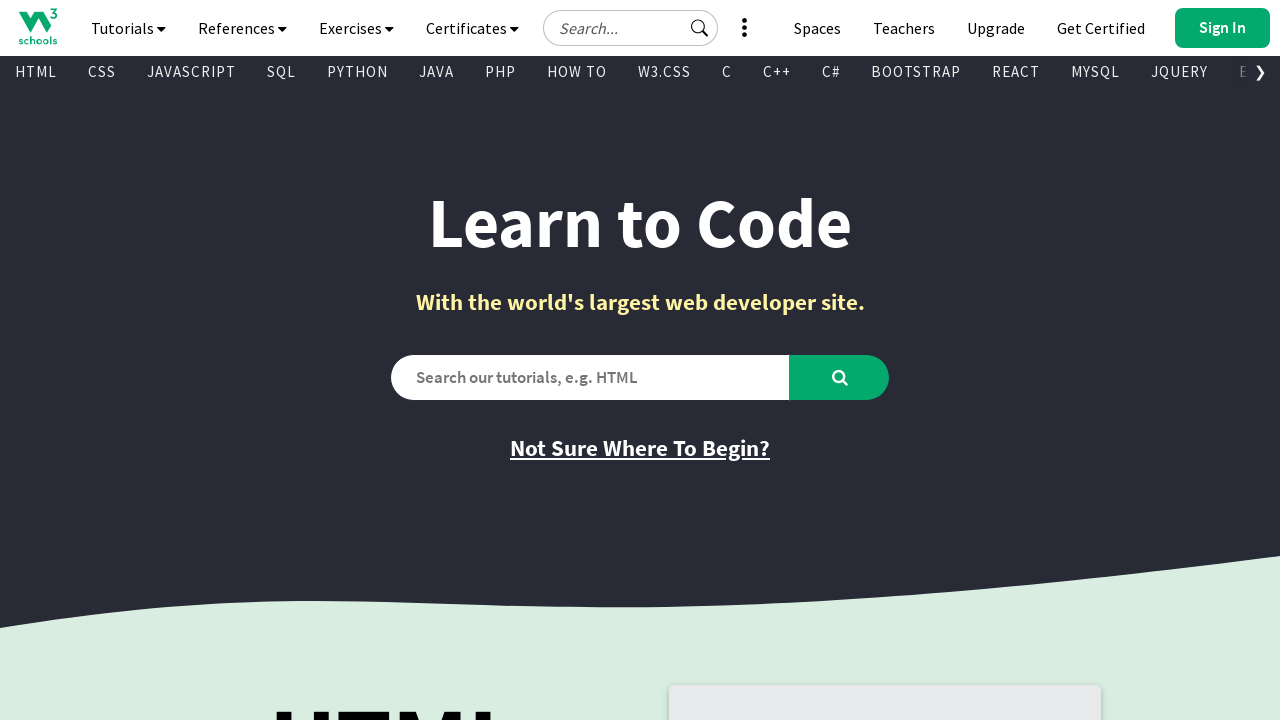

Retrieved href attribute: /mysql/default.asp
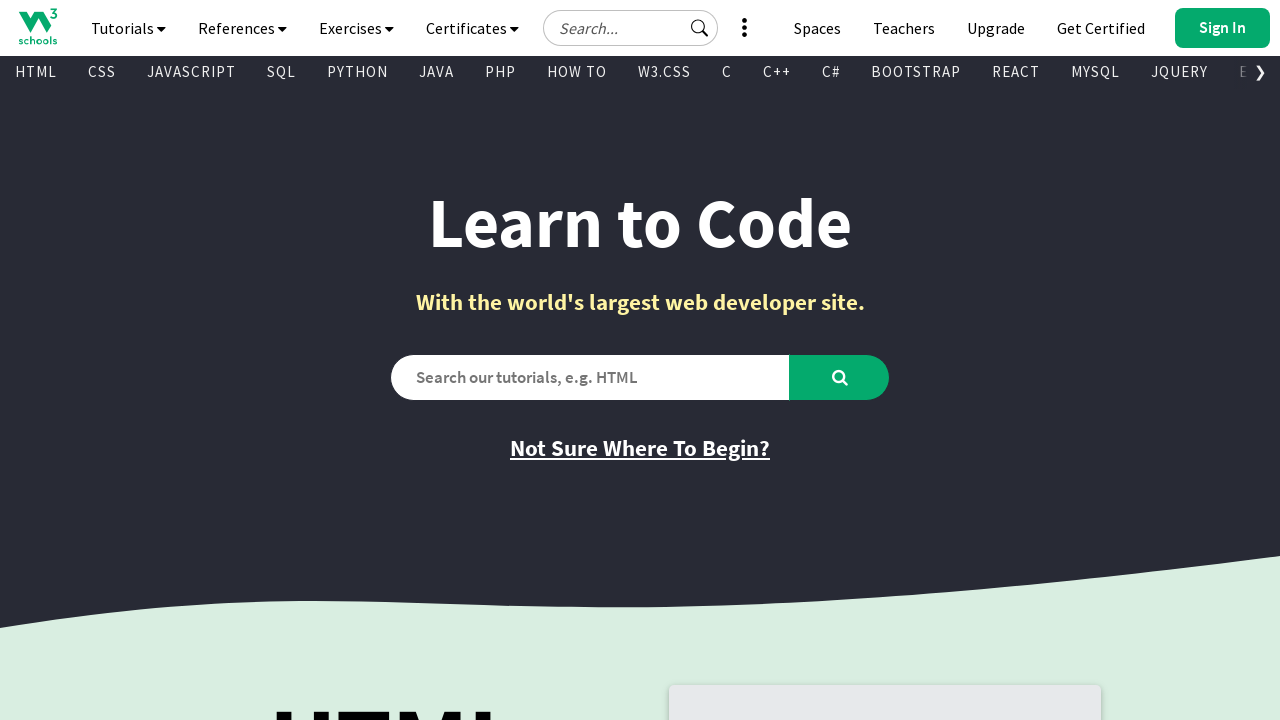

Retrieved text content from visible link
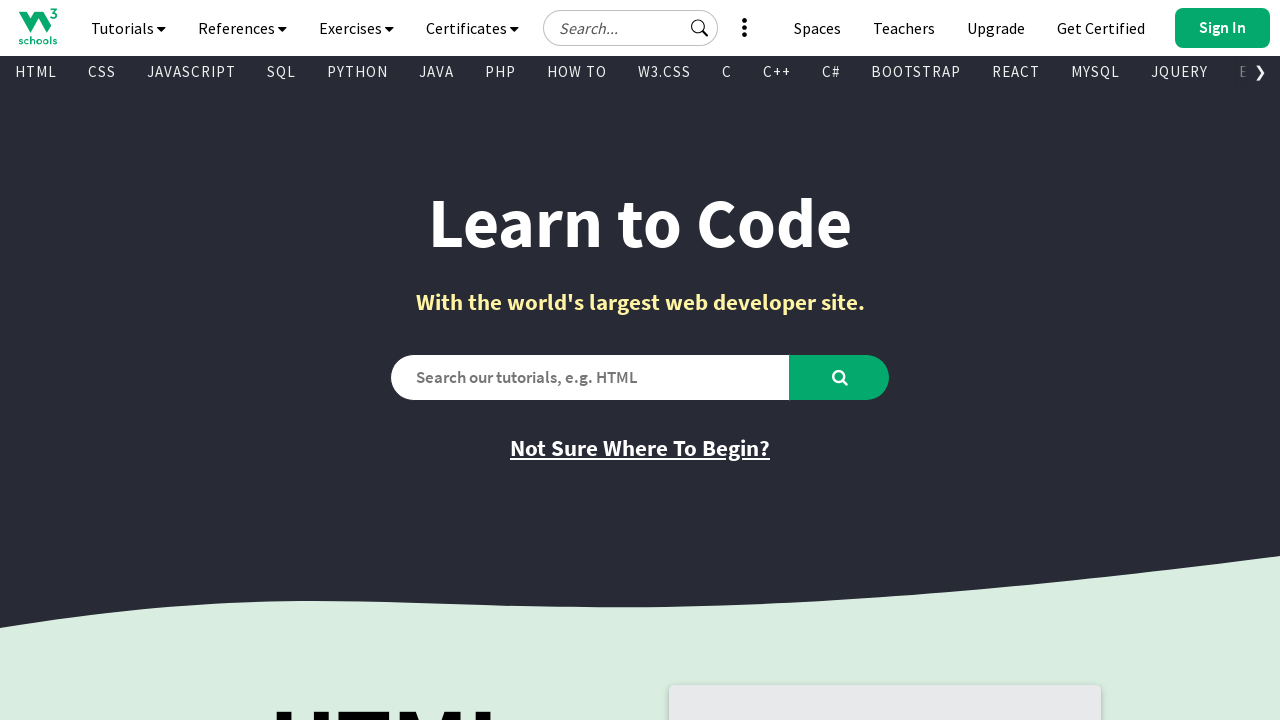

Retrieved href attribute: /jquery/default.asp
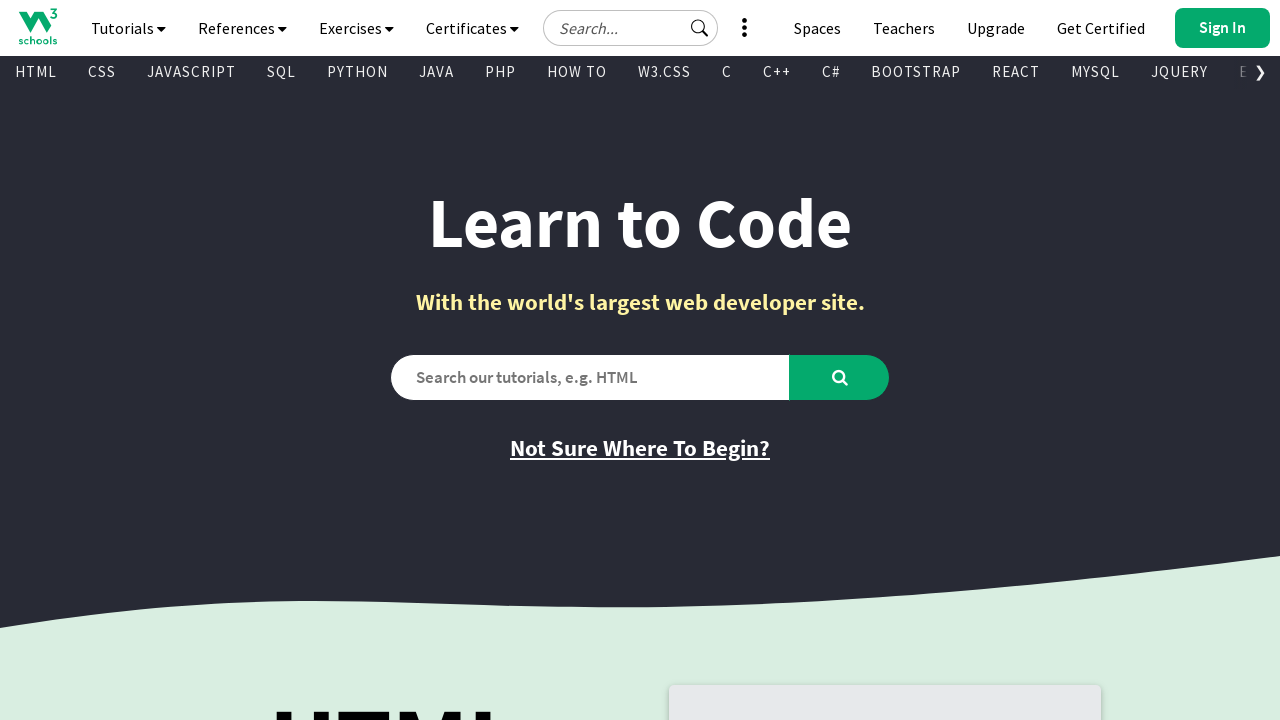

Retrieved text content from visible link
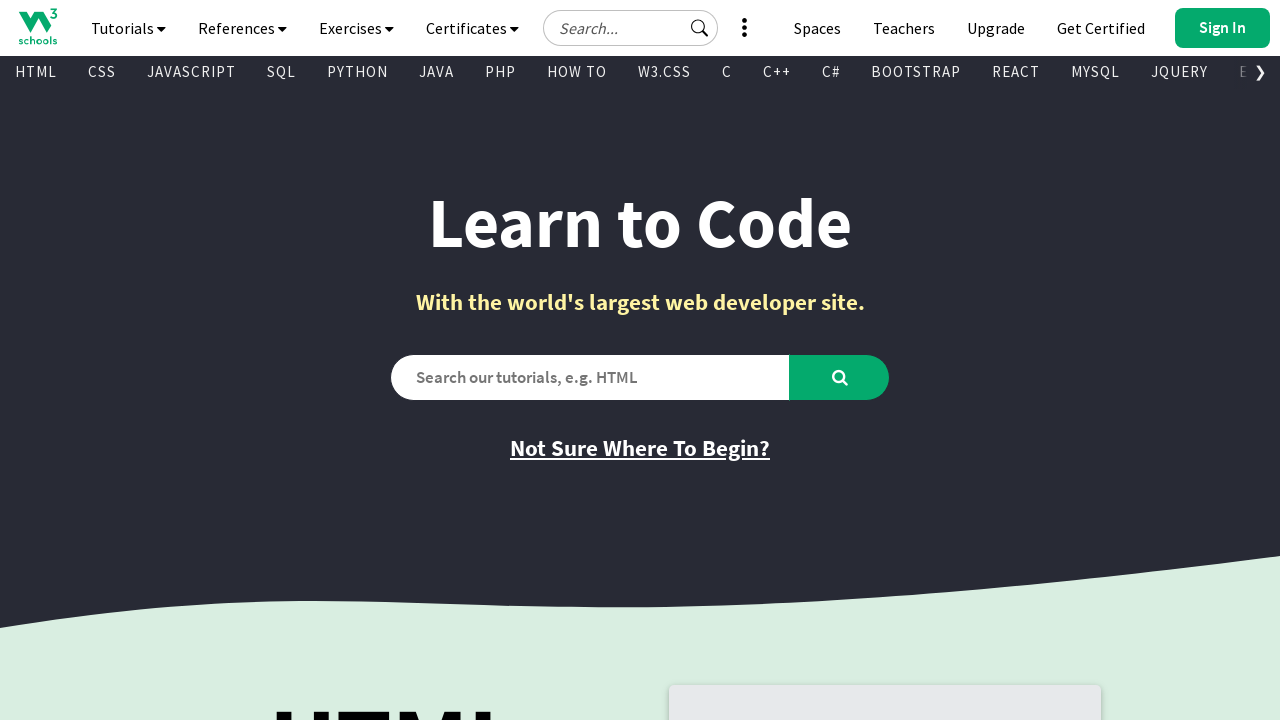

Retrieved href attribute: /excel/index.php
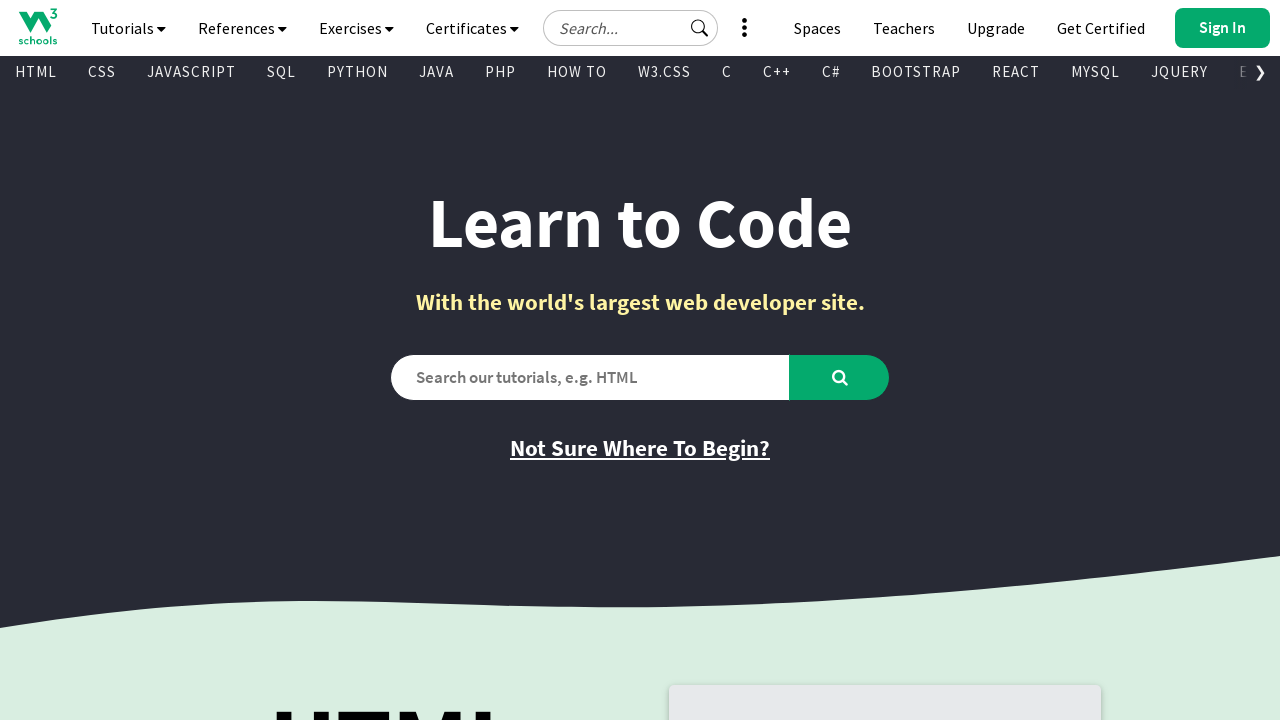

Retrieved text content from visible link
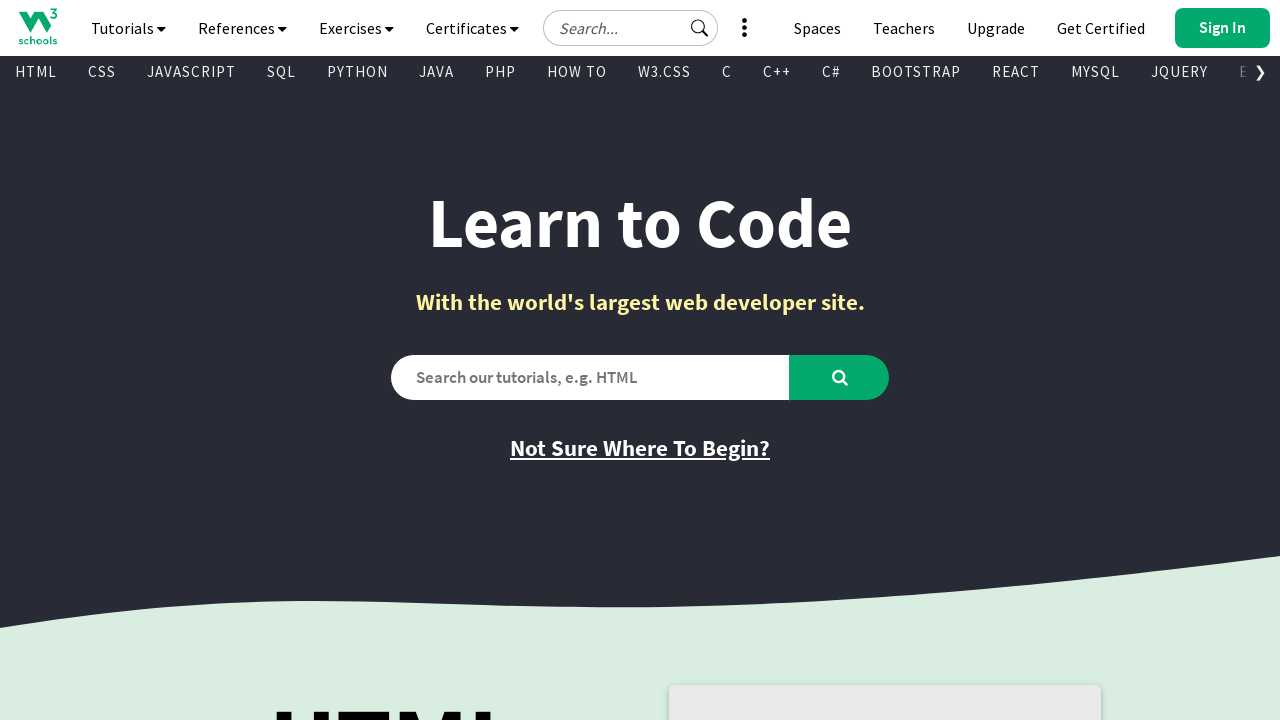

Retrieved href attribute: /xml/default.asp
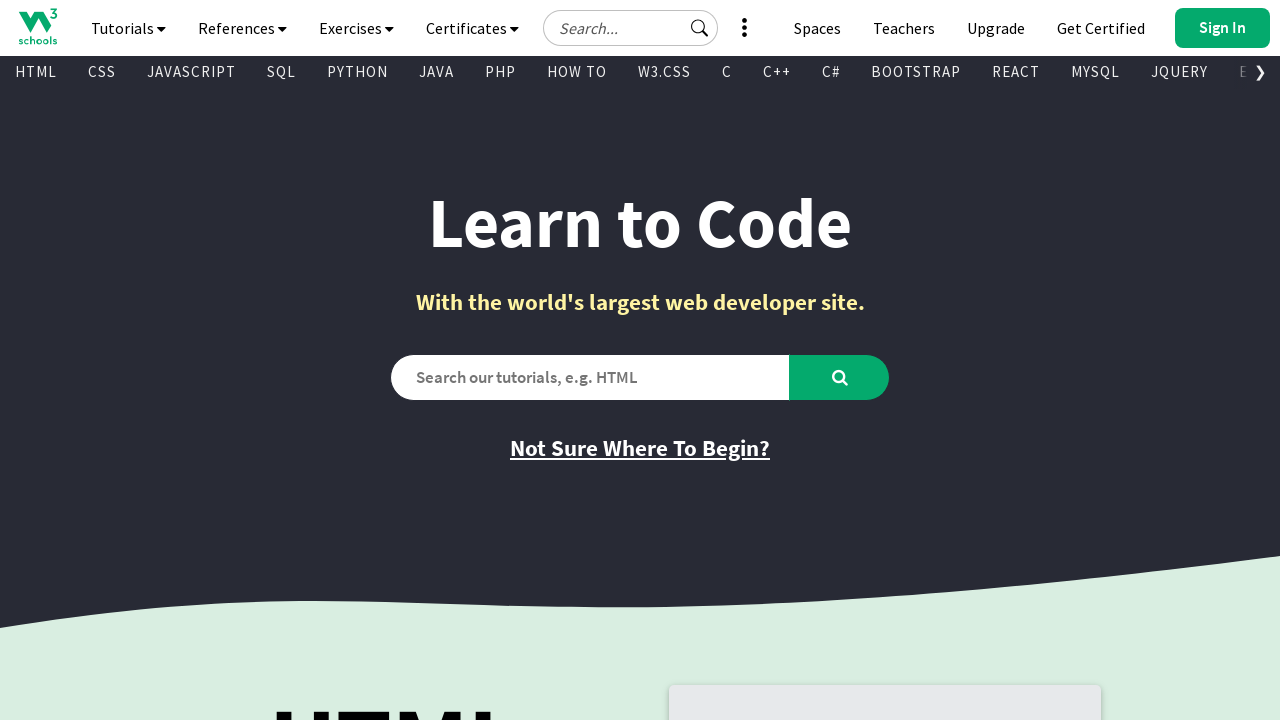

Retrieved text content from visible link
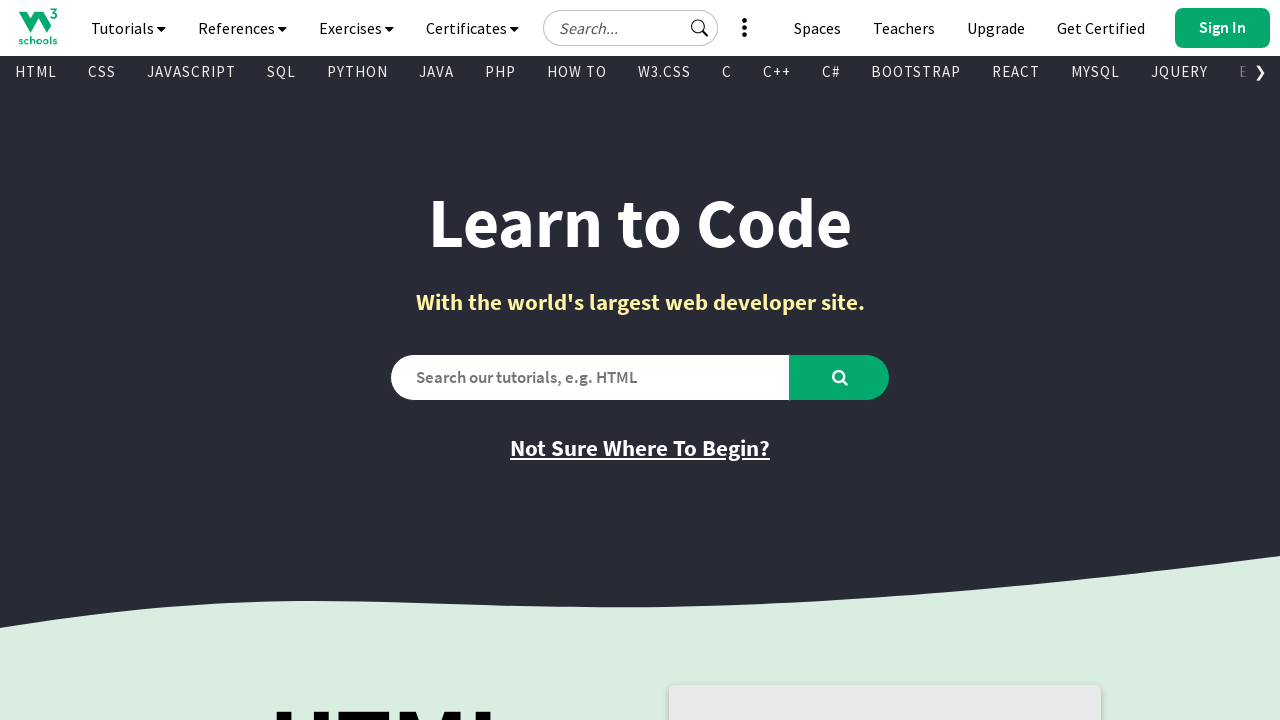

Retrieved href attribute: /django/index.php
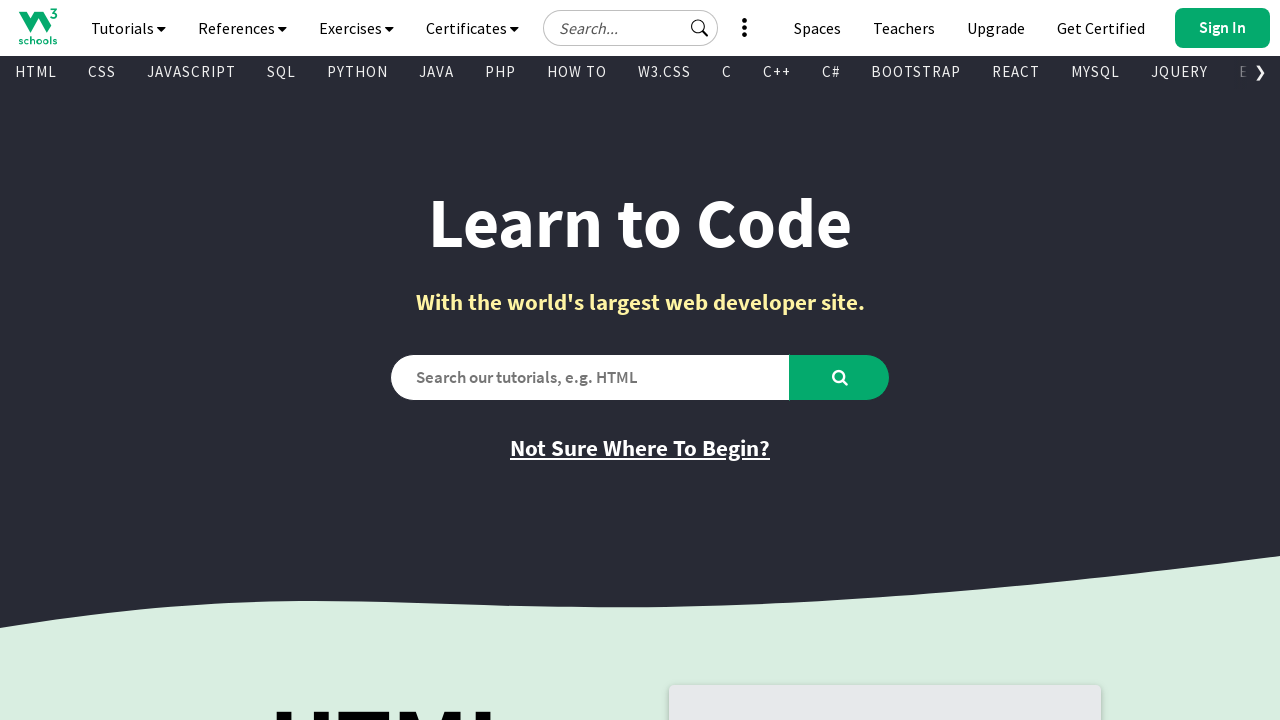

Retrieved text content from visible link
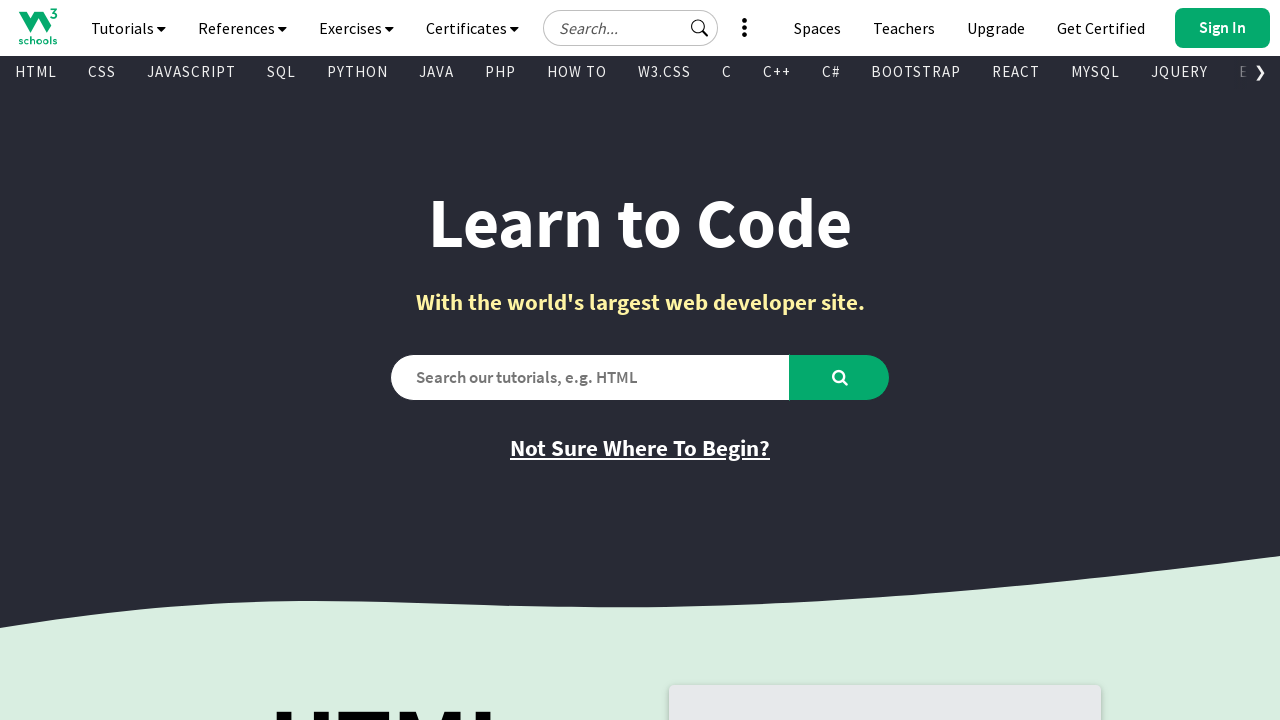

Retrieved href attribute: /python/numpy/default.asp
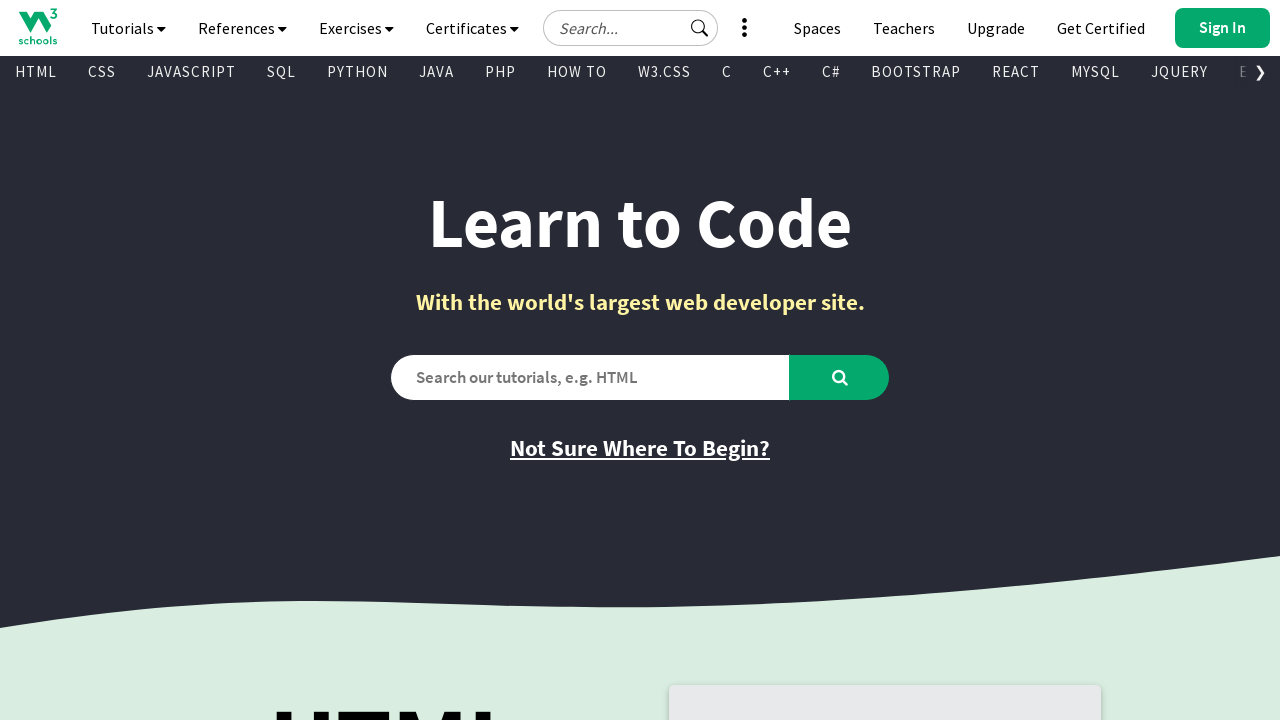

Retrieved text content from visible link
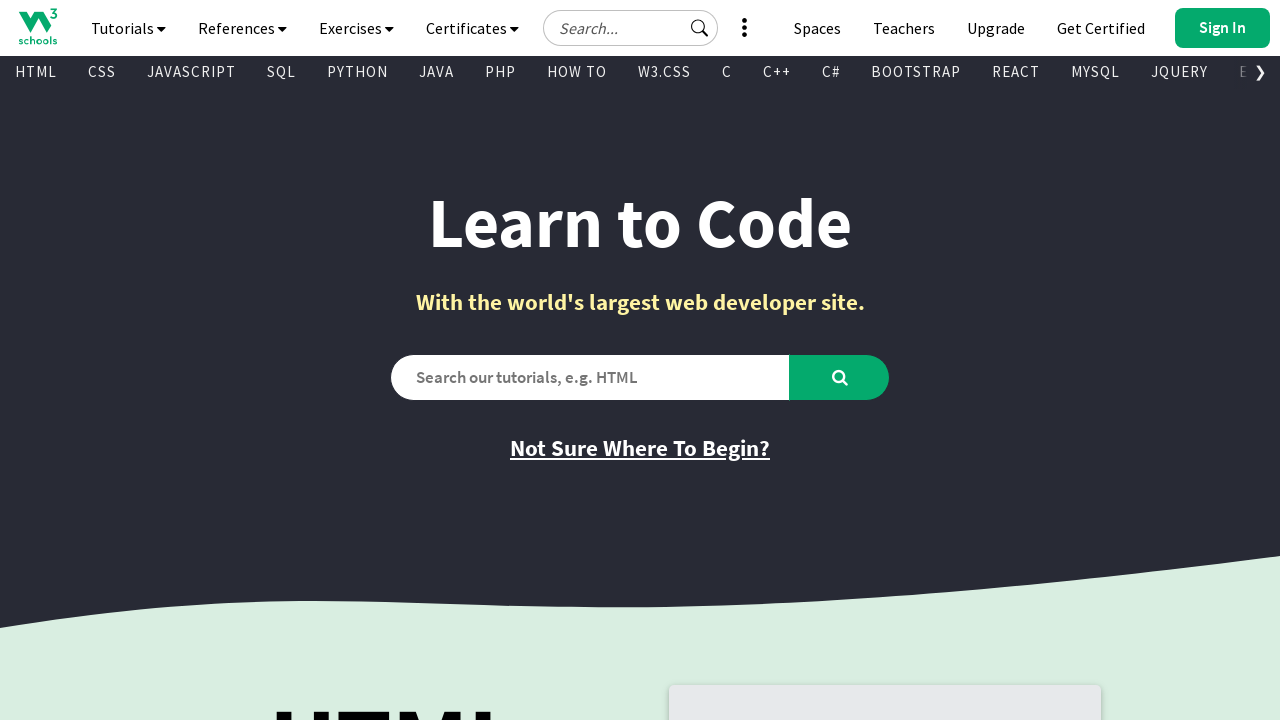

Retrieved href attribute: /python/pandas/default.asp
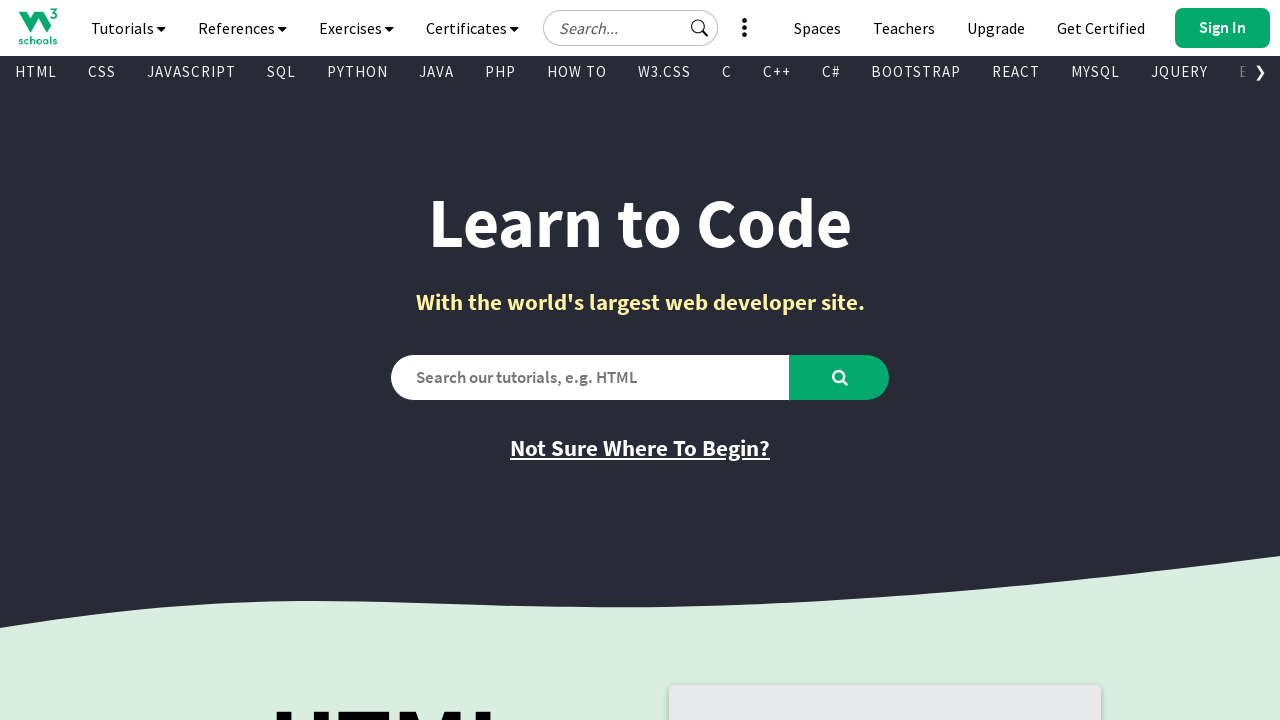

Retrieved text content from visible link
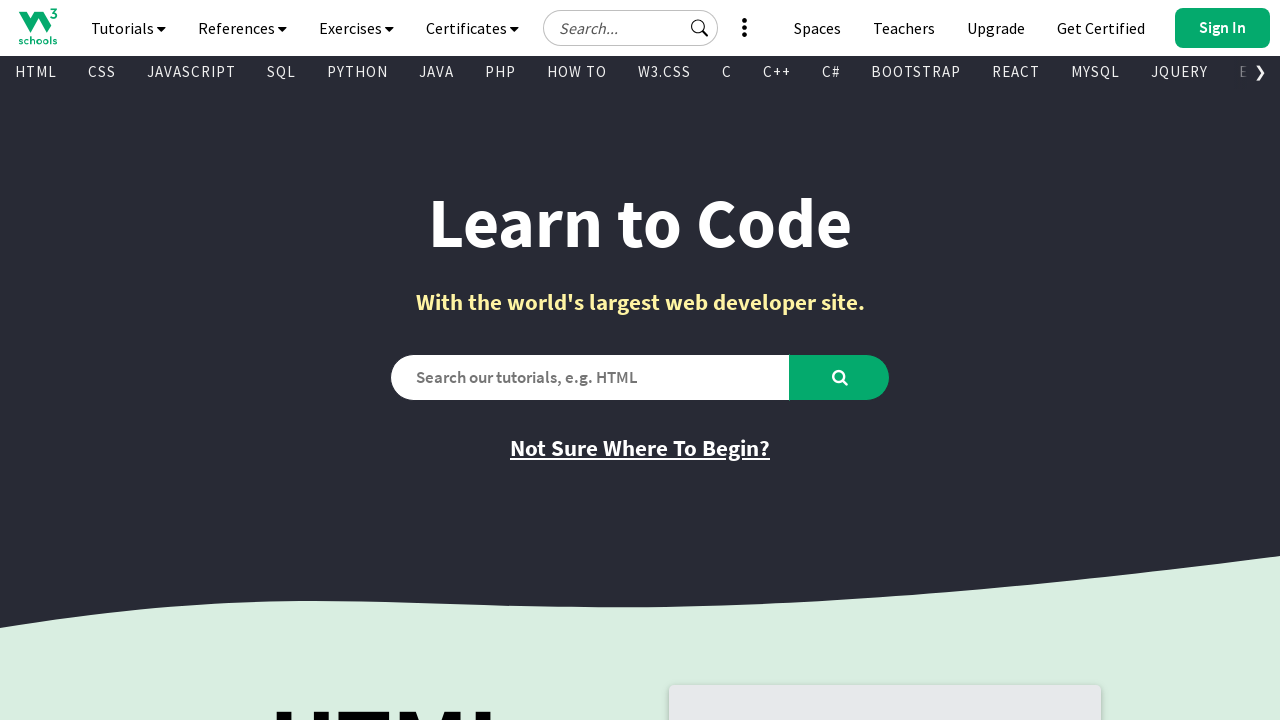

Retrieved href attribute: /nodejs/default.asp
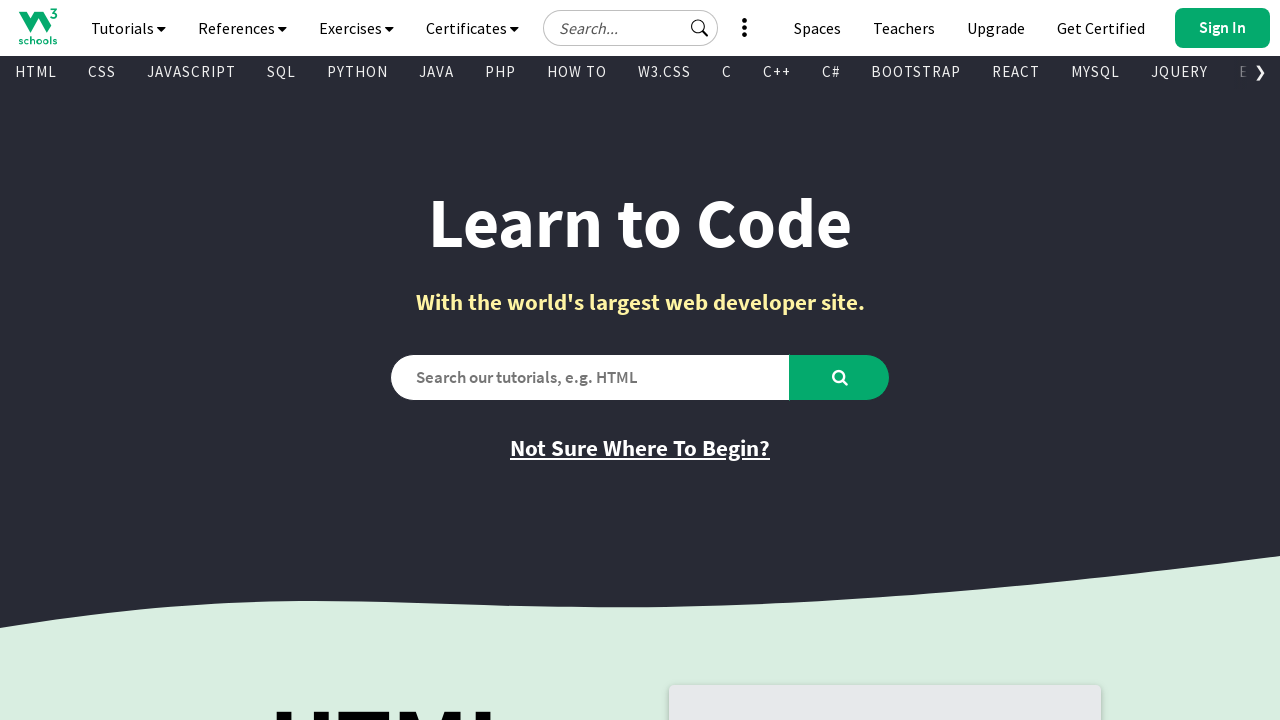

Retrieved text content from visible link
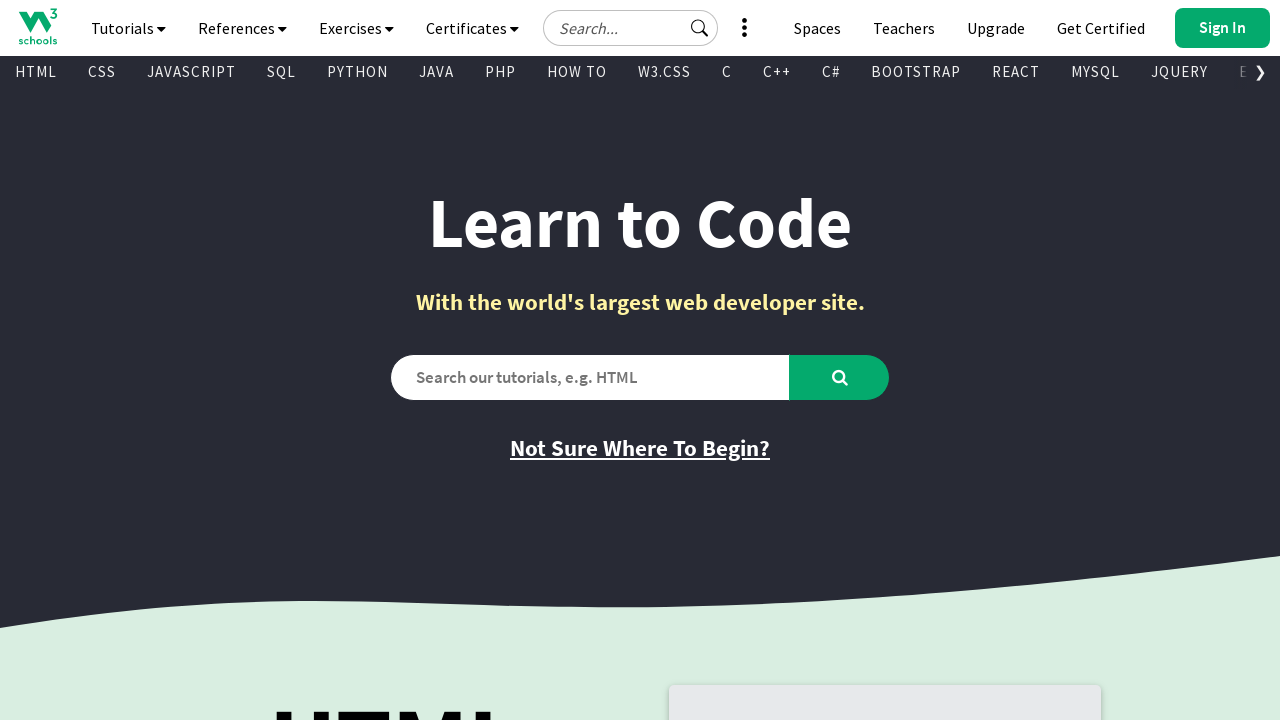

Retrieved href attribute: /dsa/index.php
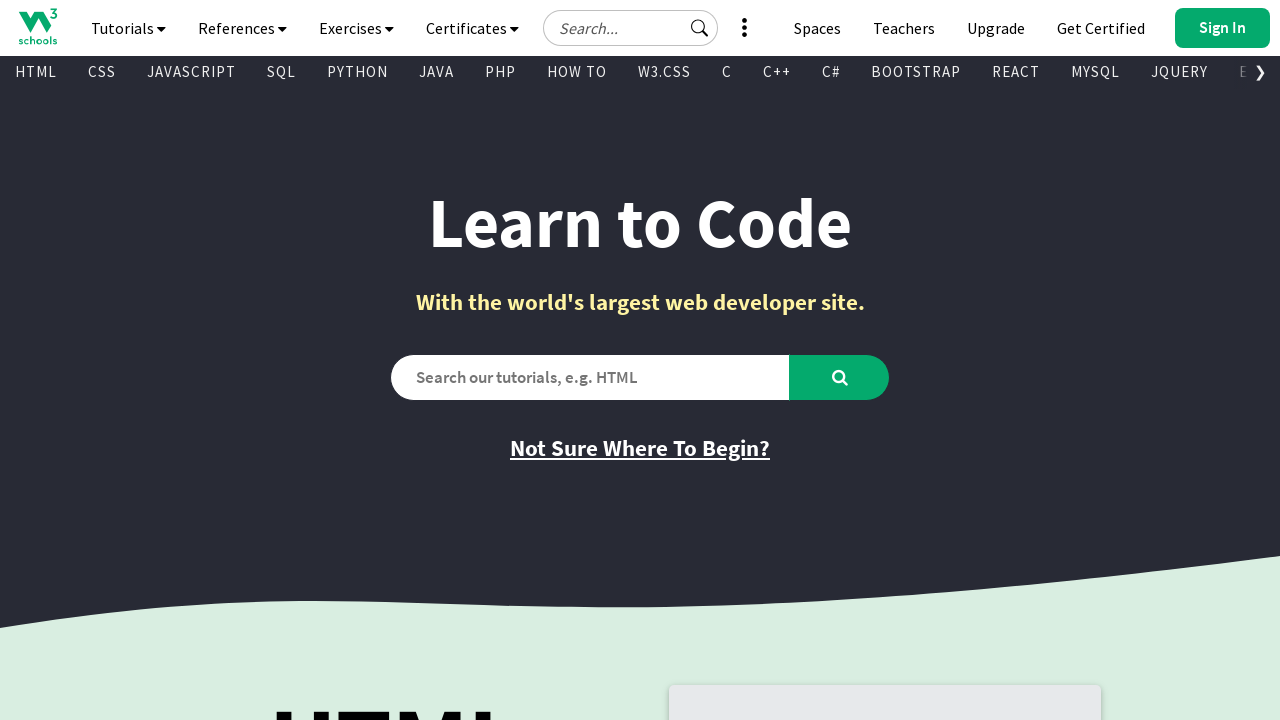

Retrieved text content from visible link
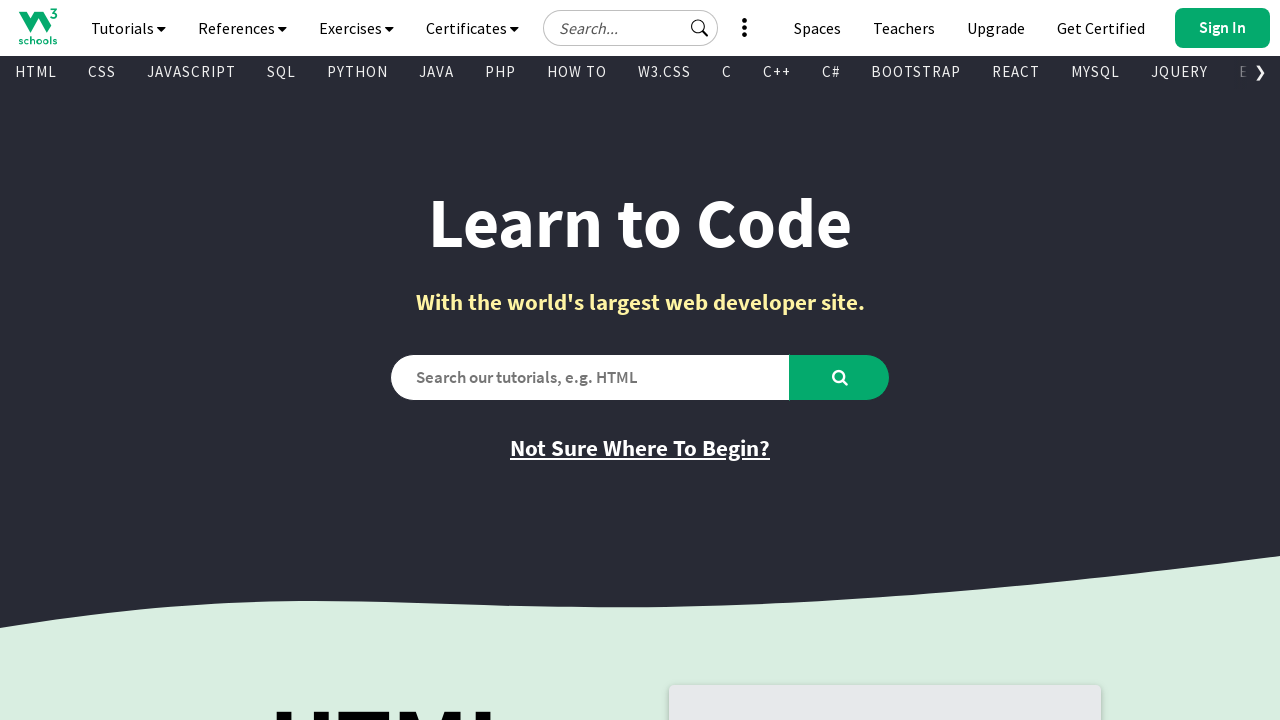

Retrieved href attribute: /typescript/index.php
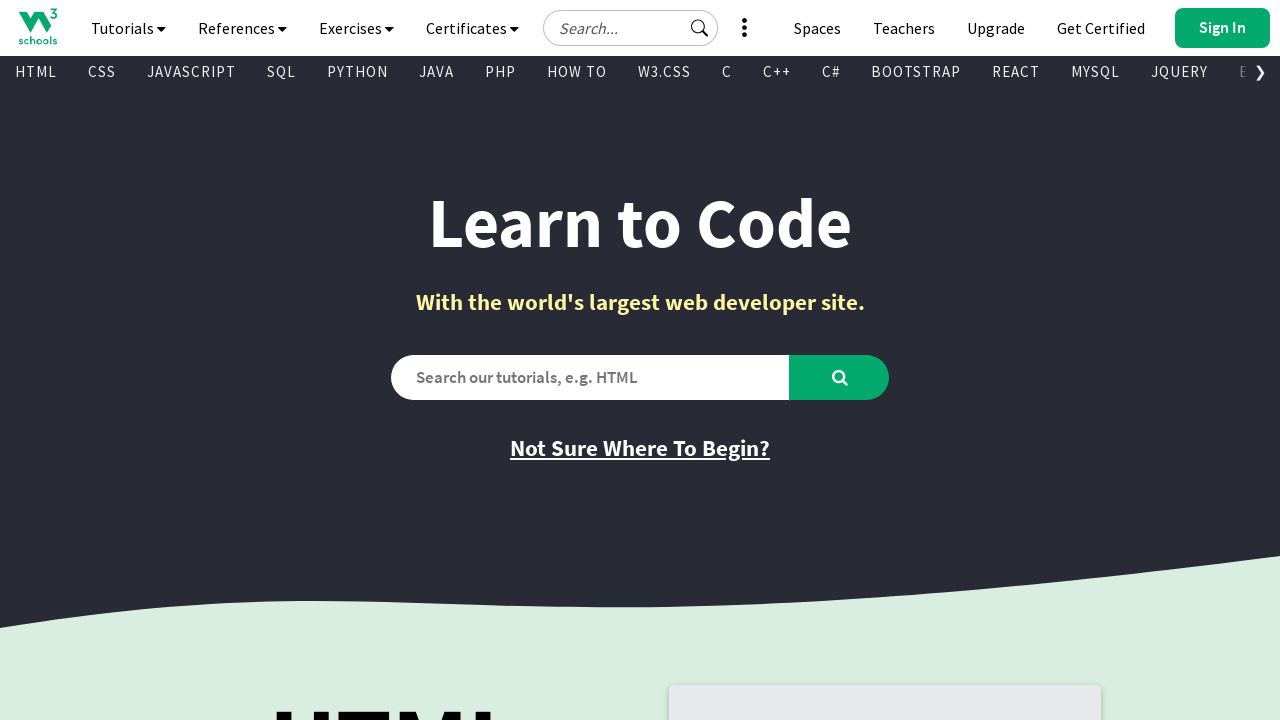

Retrieved text content from visible link
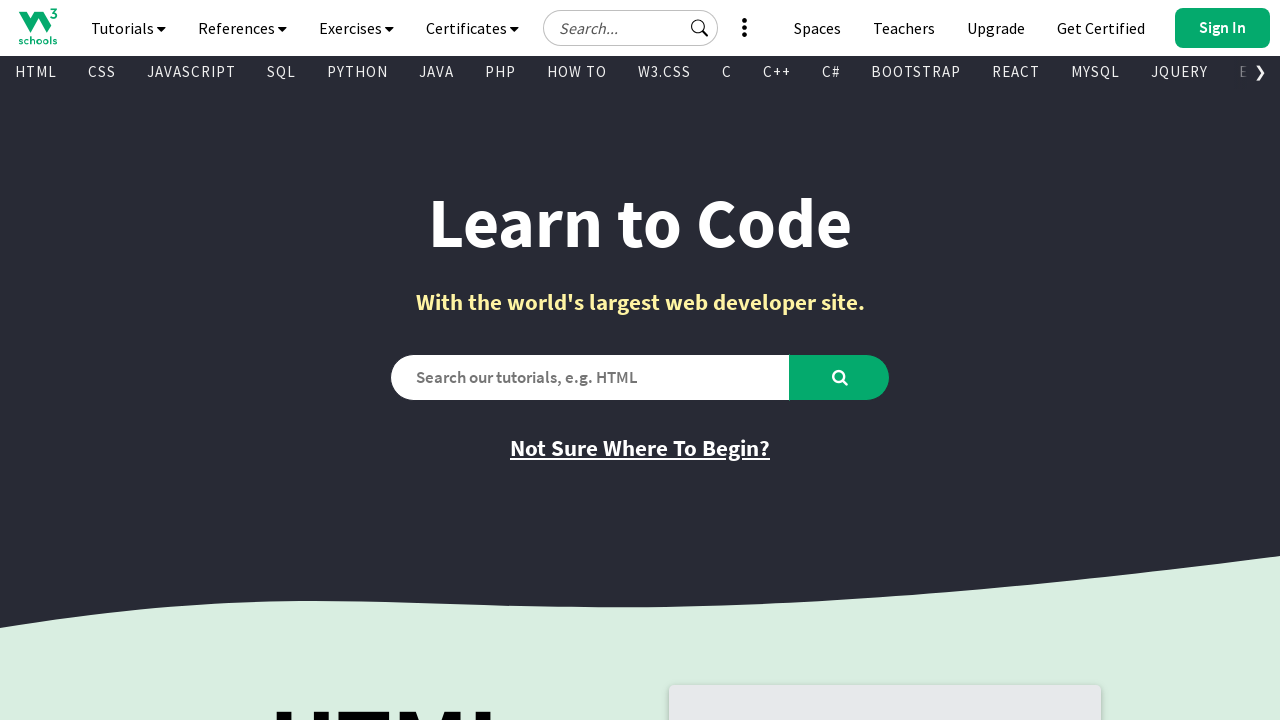

Retrieved href attribute: /angular/default.asp
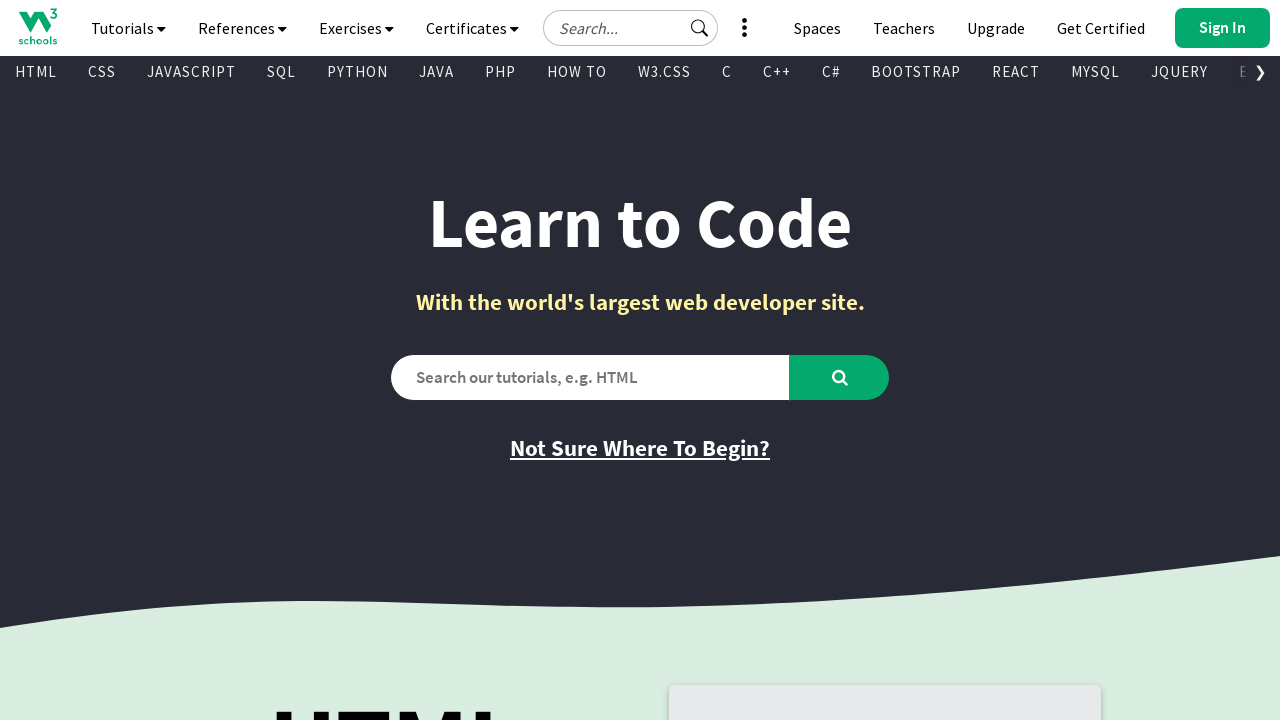

Retrieved text content from visible link
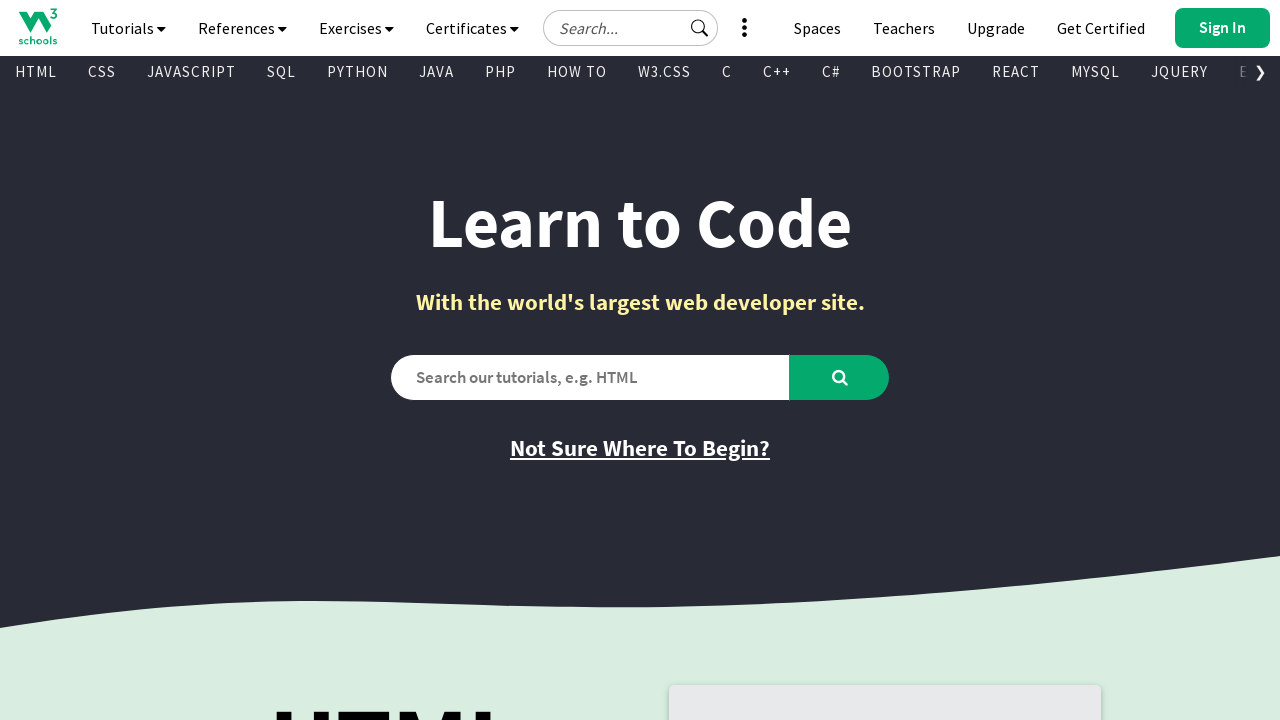

Retrieved href attribute: /angularjs/default.asp
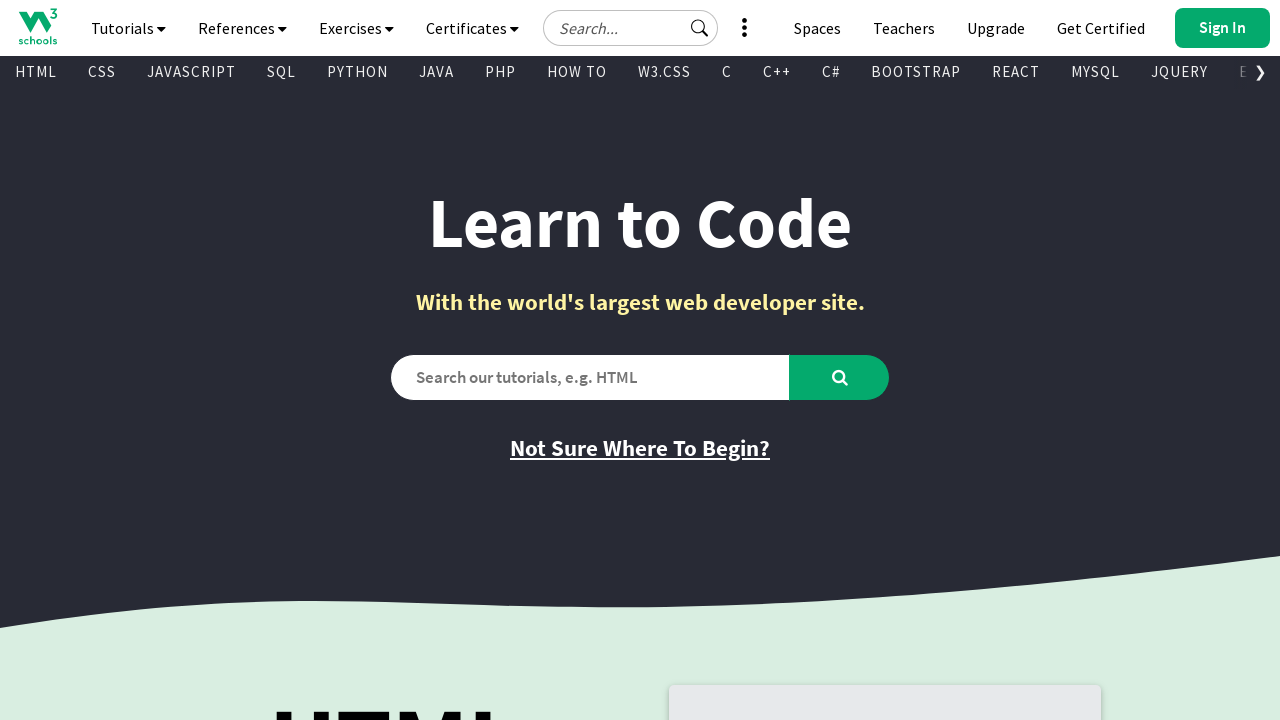

Retrieved text content from visible link
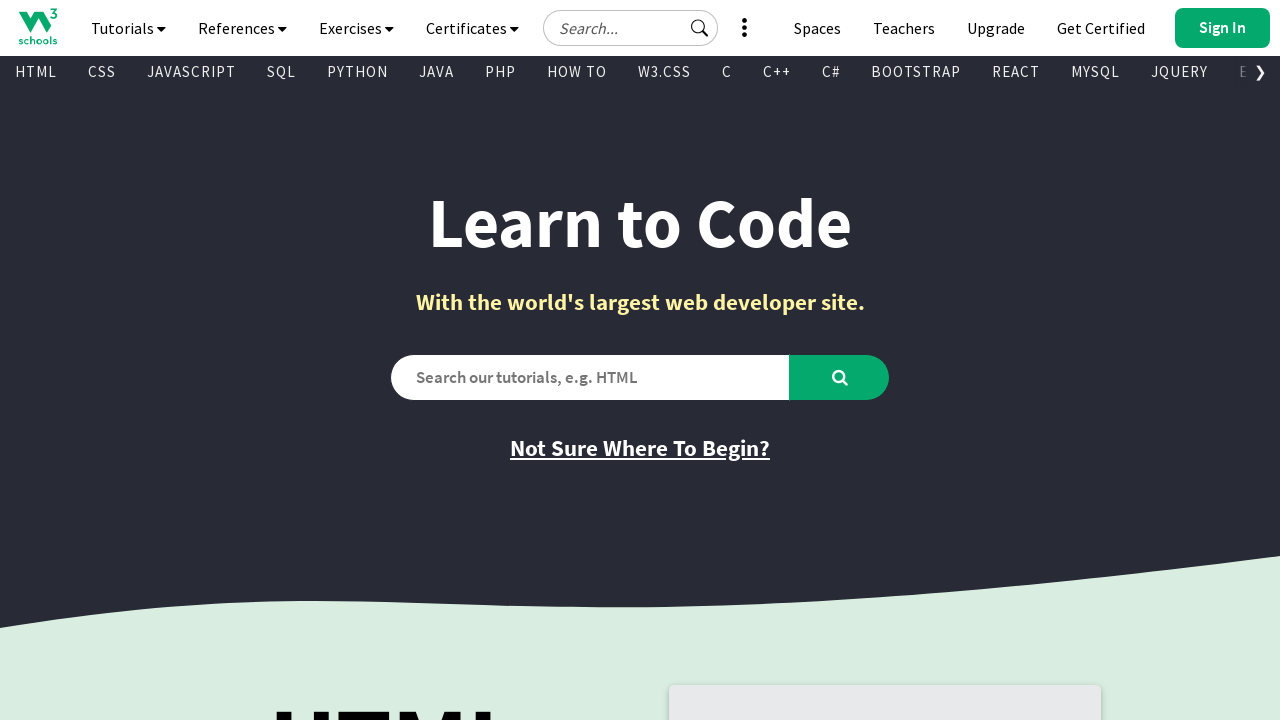

Retrieved href attribute: /git/default.asp
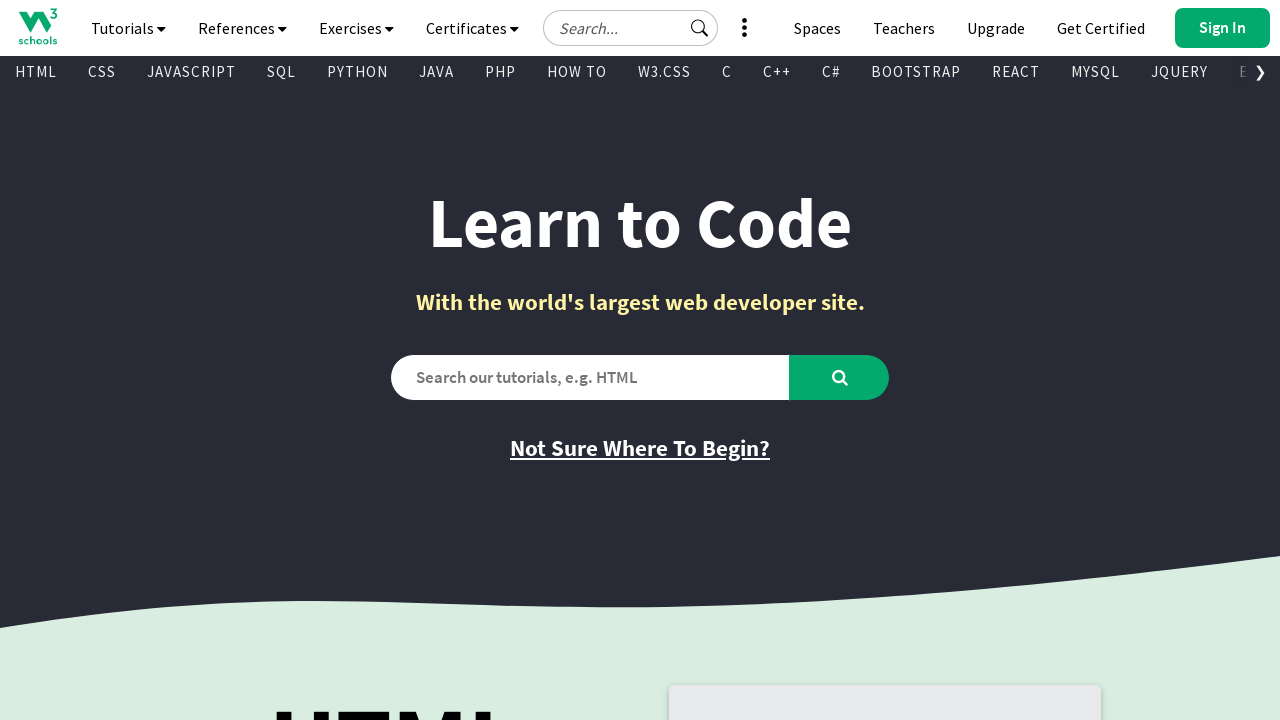

Retrieved text content from visible link
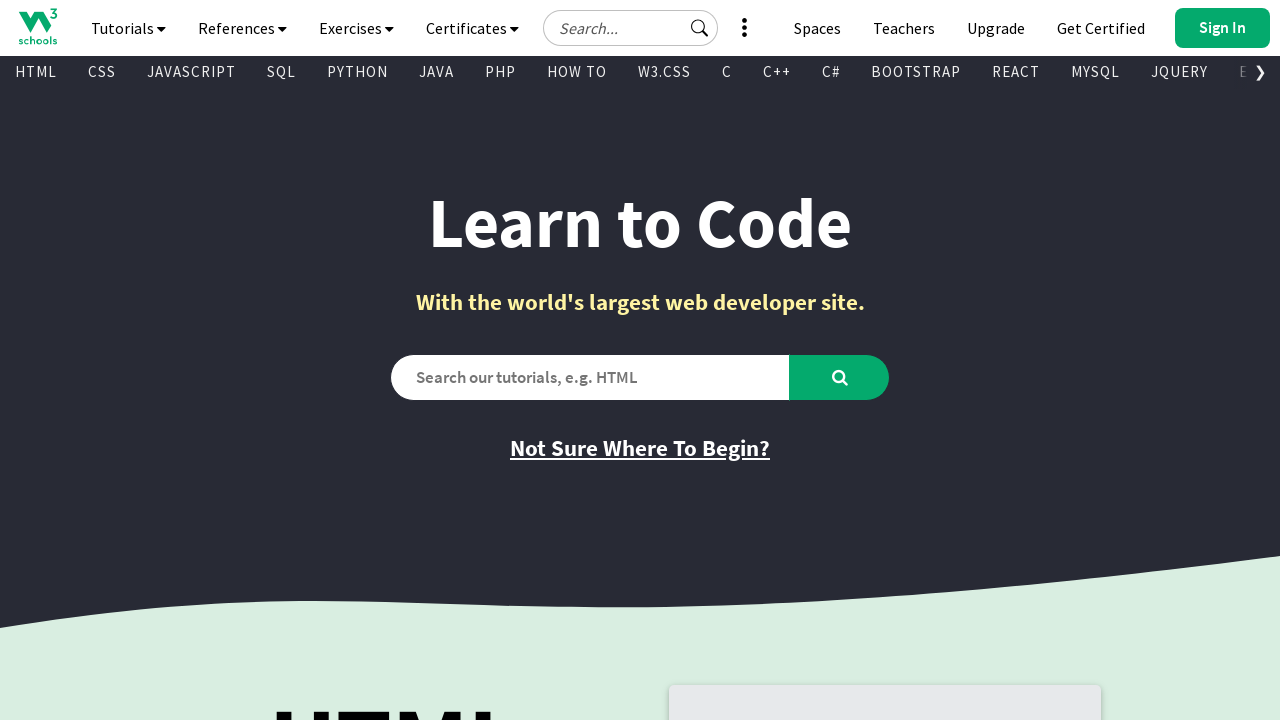

Retrieved href attribute: /postgresql/index.php
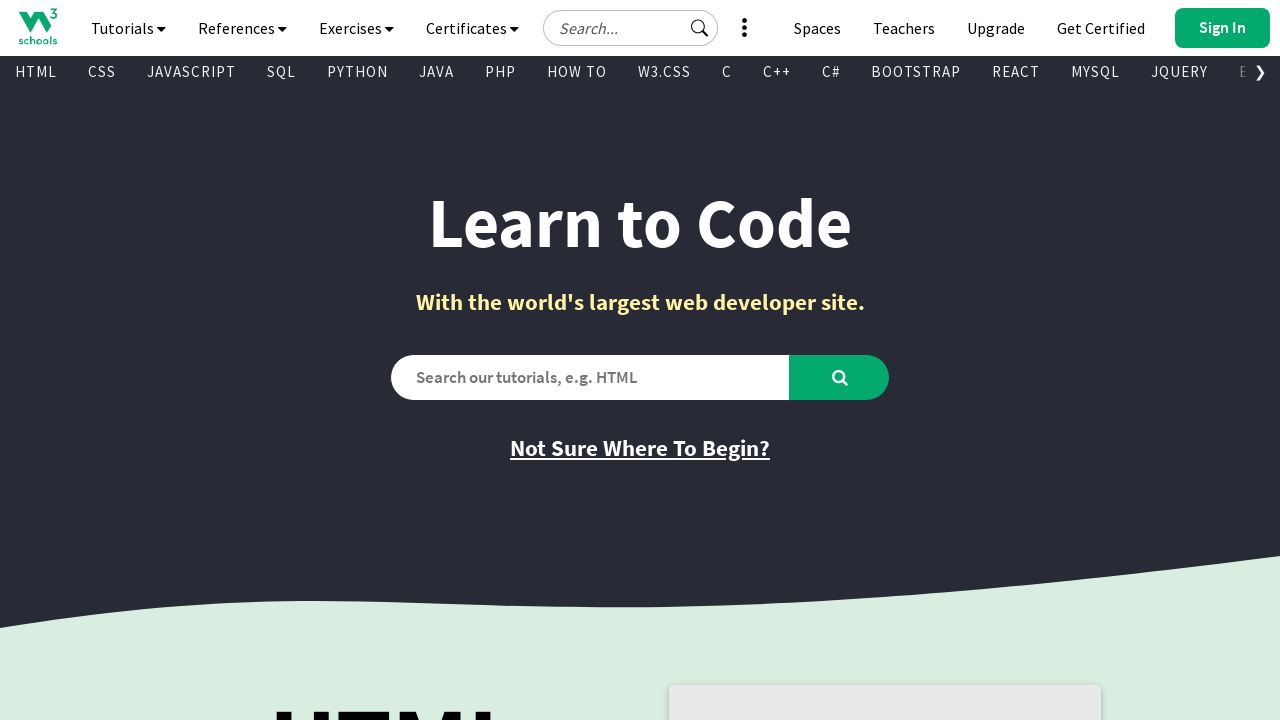

Retrieved text content from visible link
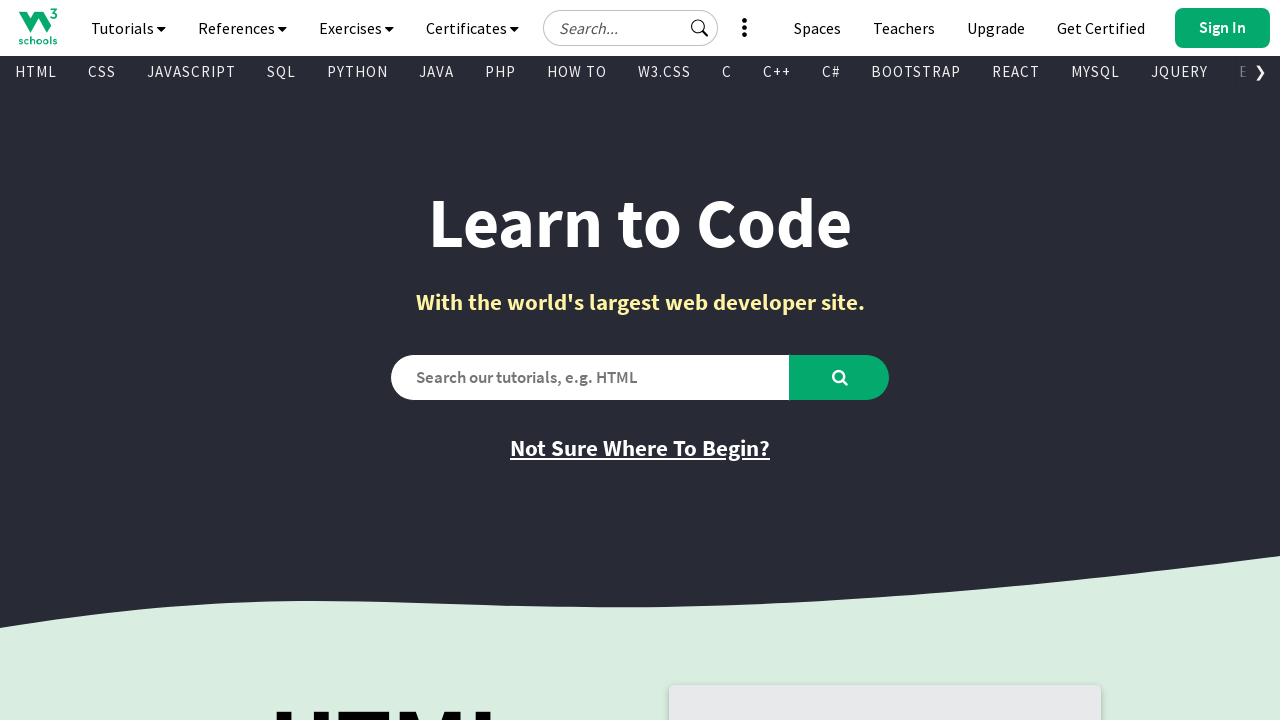

Retrieved href attribute: /mongodb/index.php
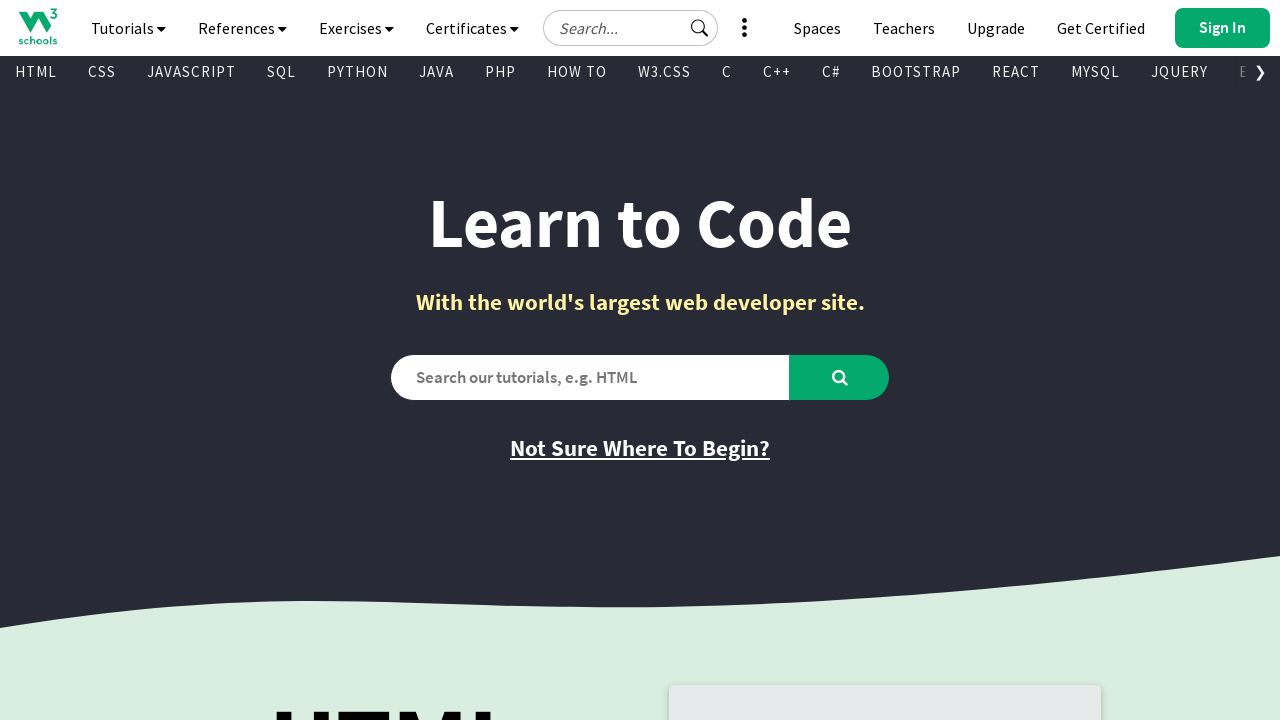

Retrieved text content from visible link
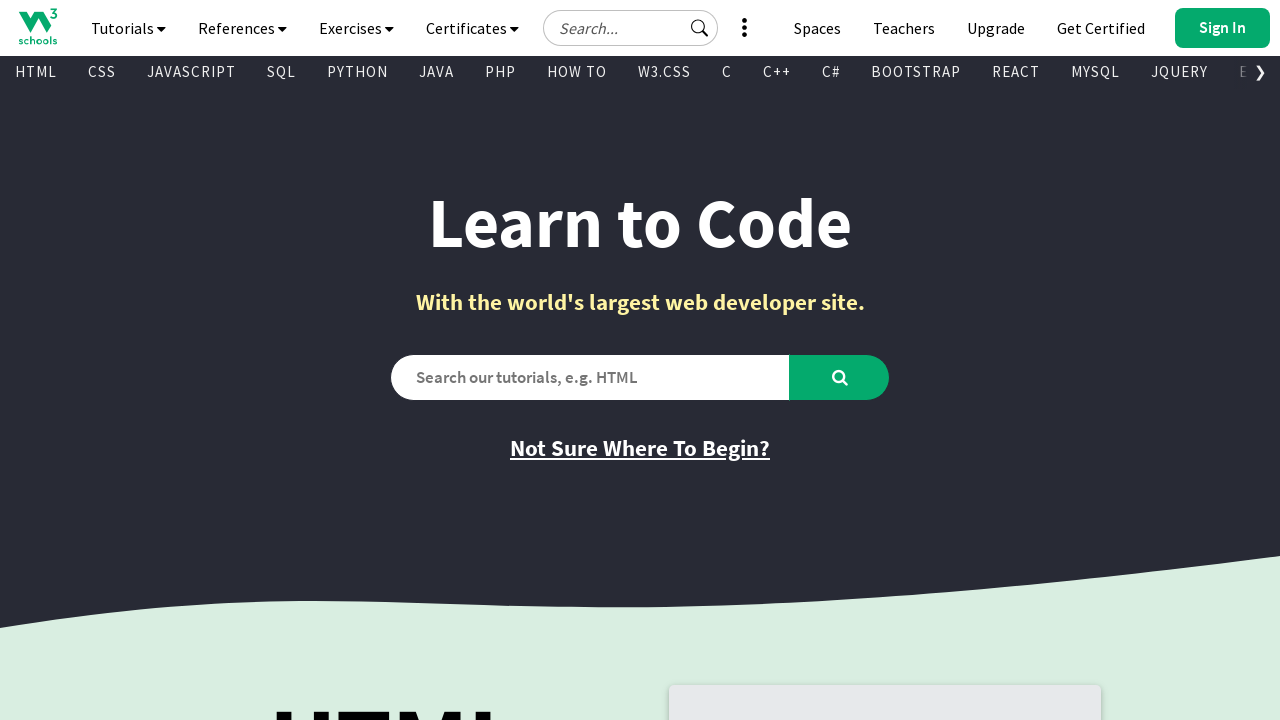

Retrieved href attribute: /asp/default.asp
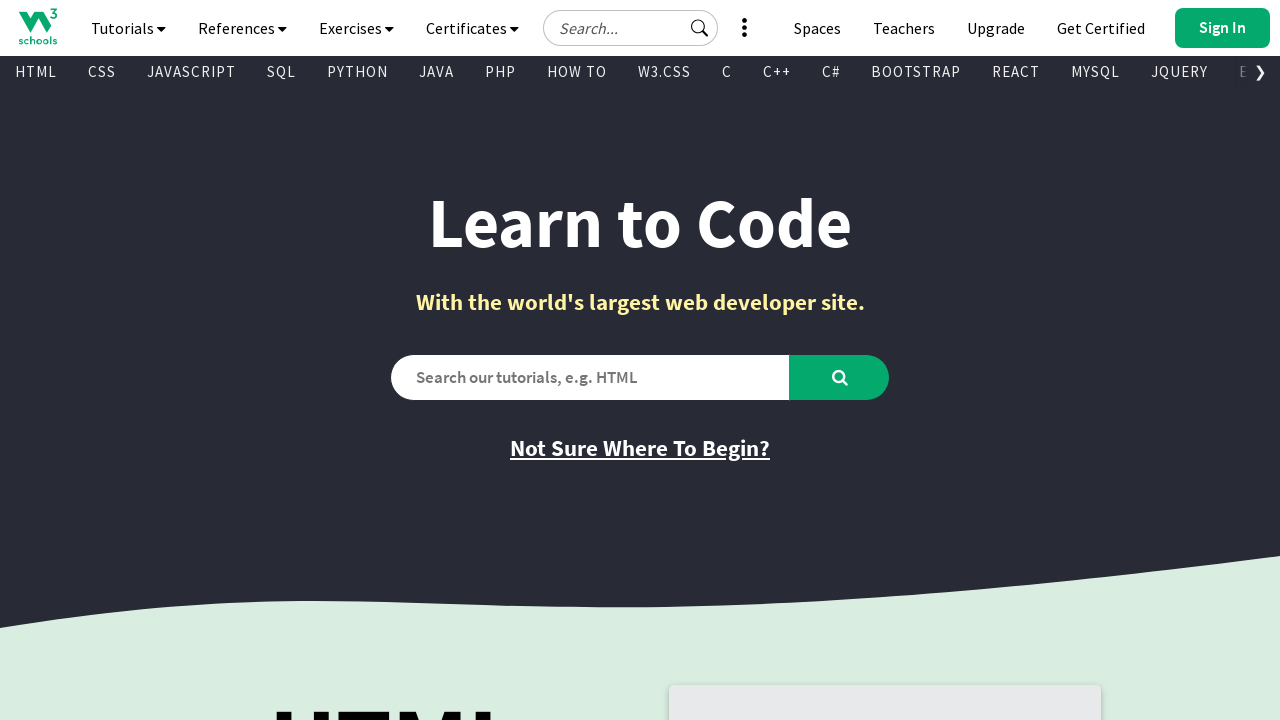

Retrieved text content from visible link
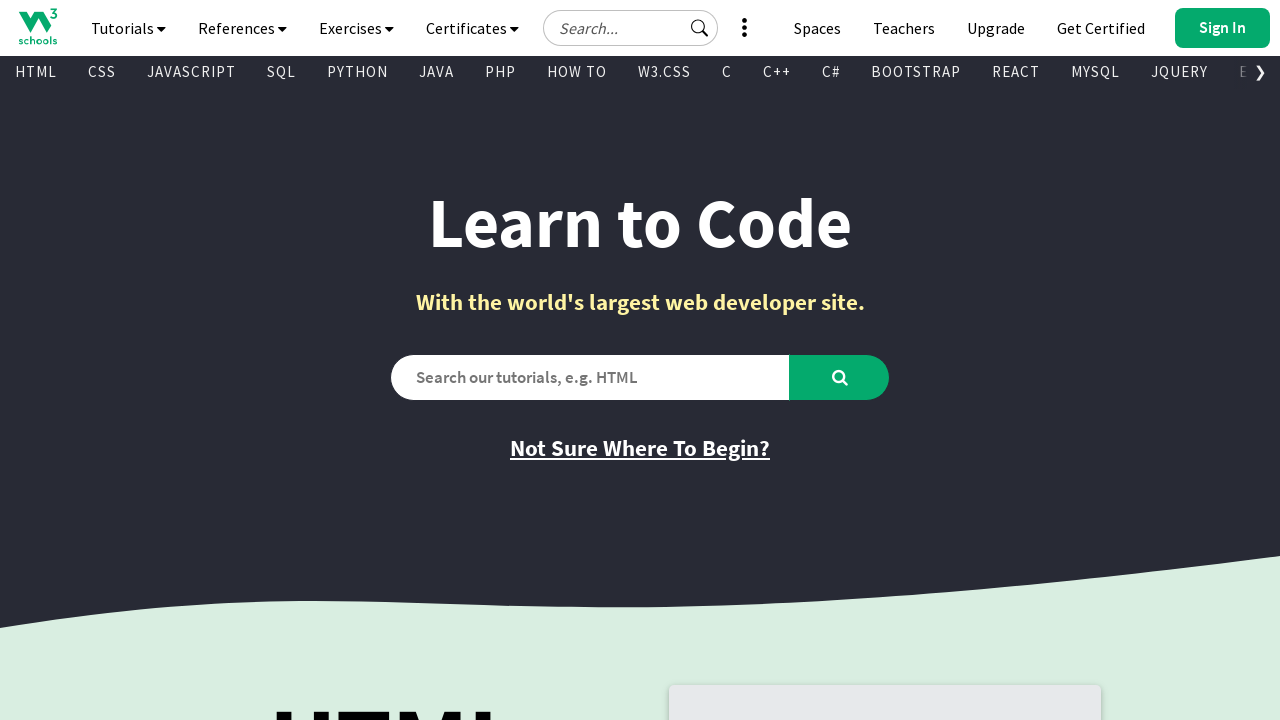

Retrieved href attribute: /ai/default.asp
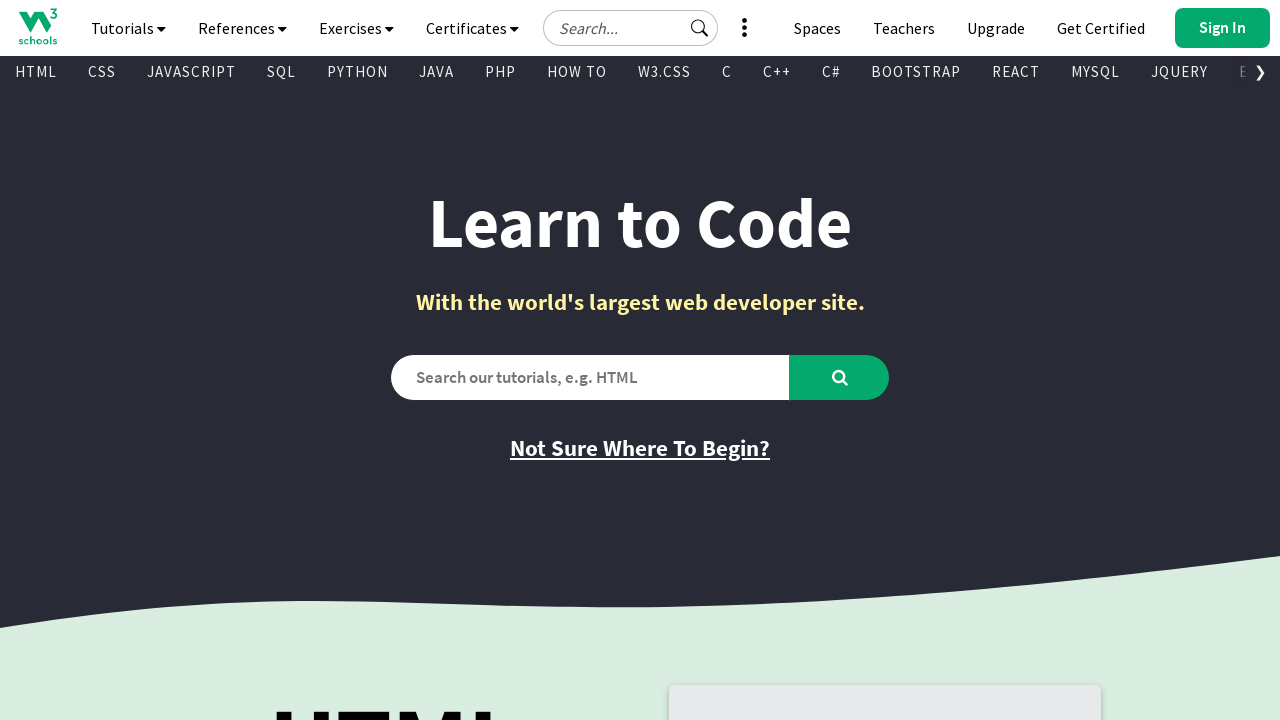

Retrieved text content from visible link
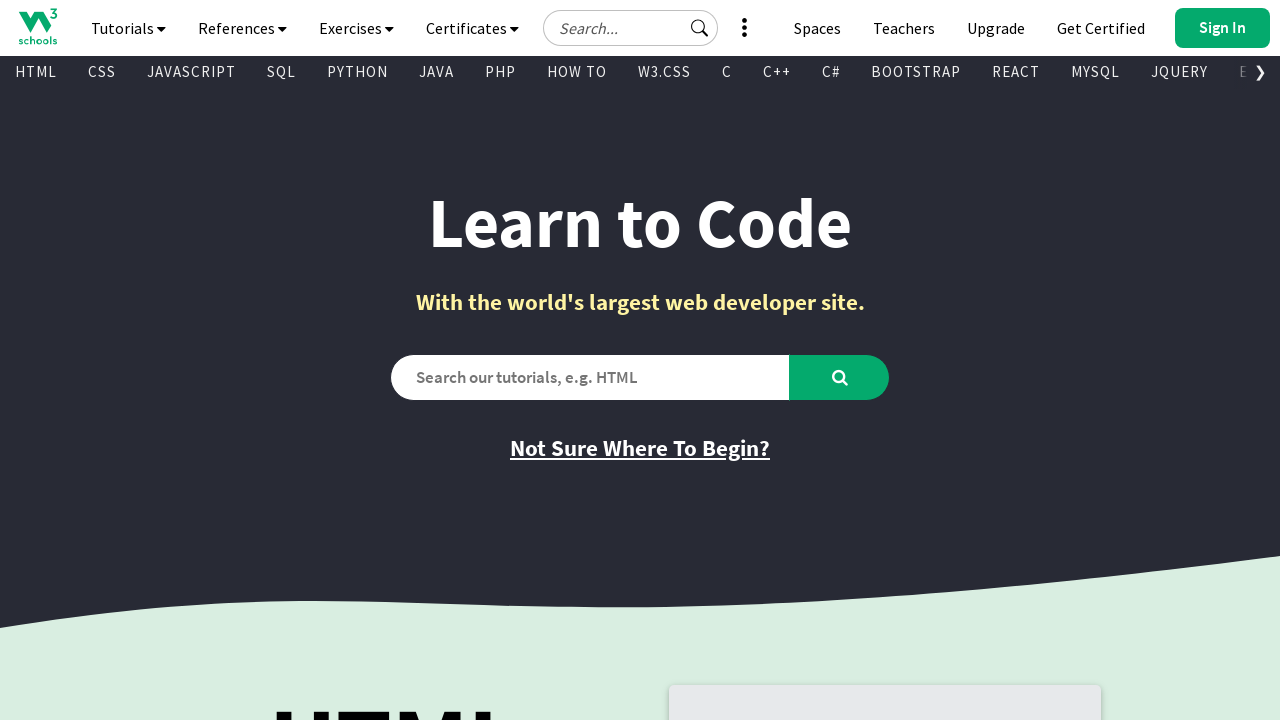

Retrieved href attribute: /r/default.asp
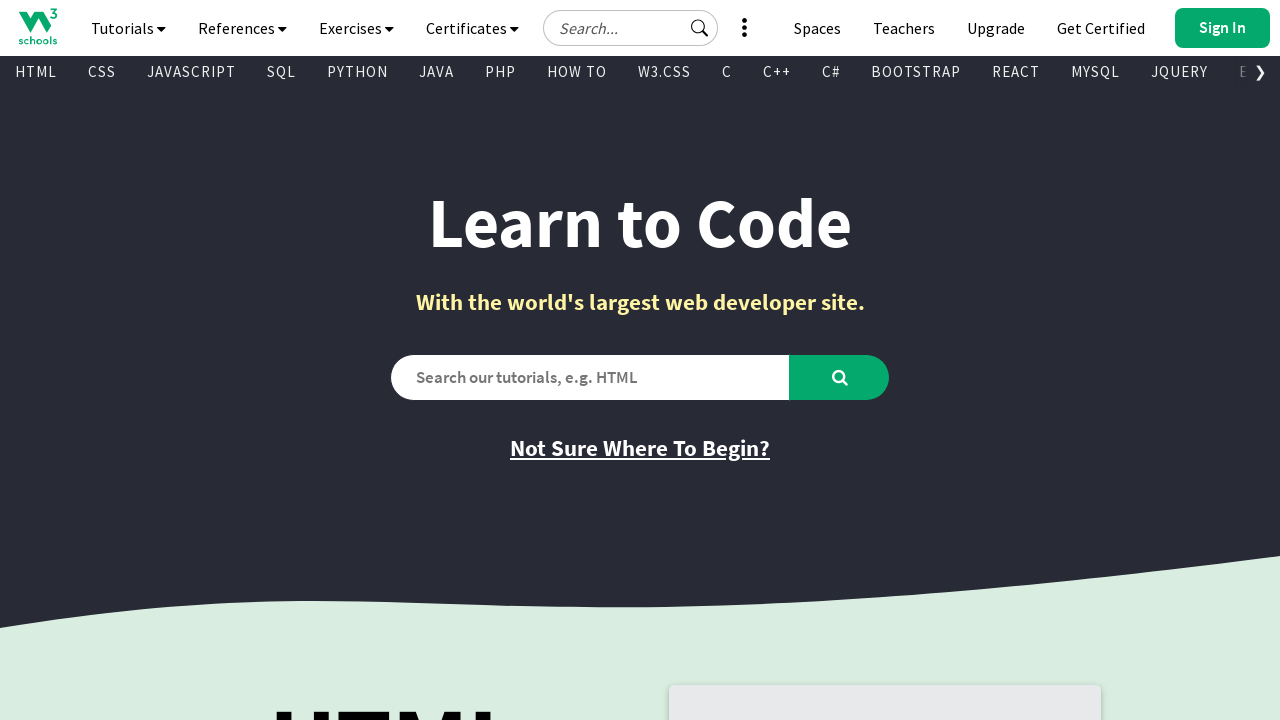

Retrieved text content from visible link
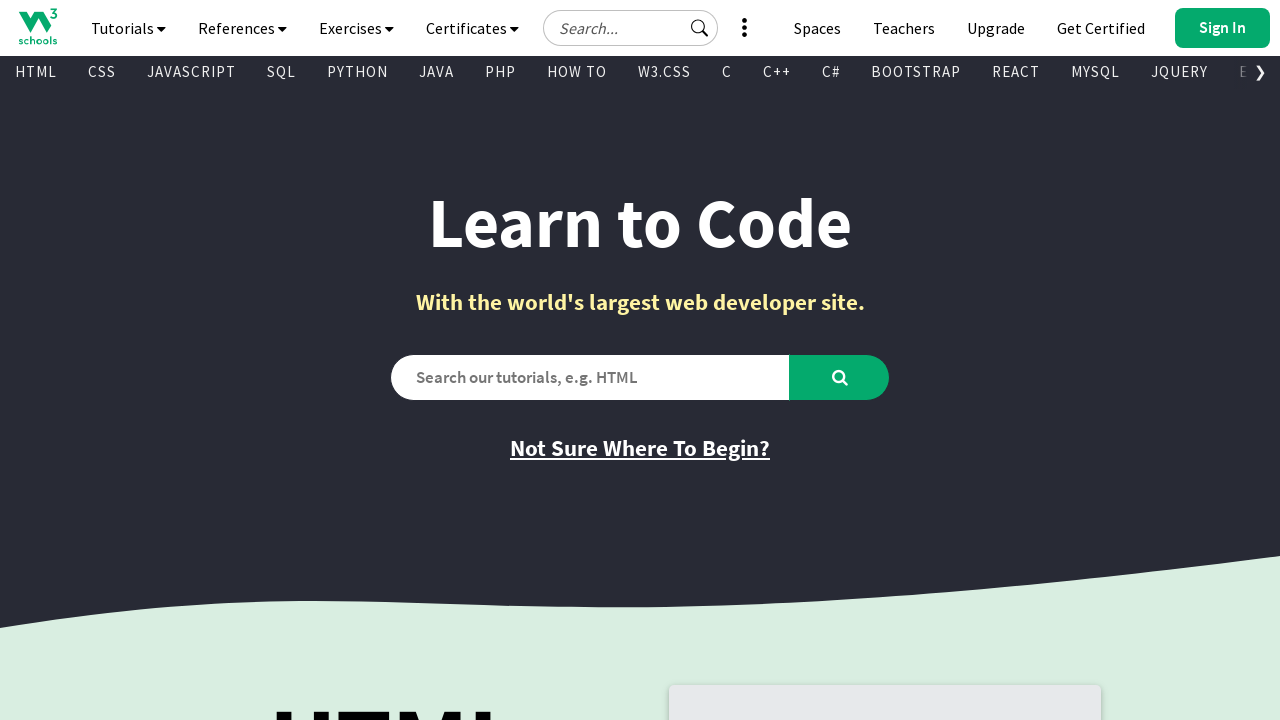

Retrieved href attribute: /go/index.php
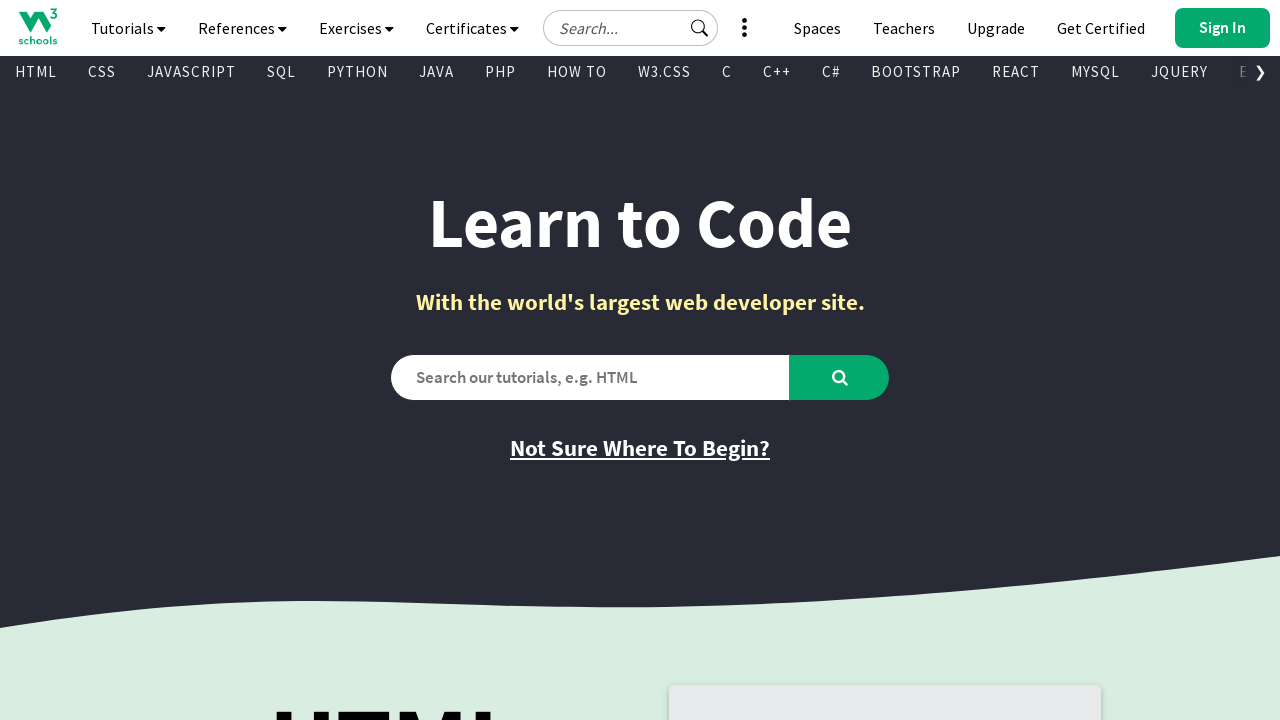

Retrieved text content from visible link
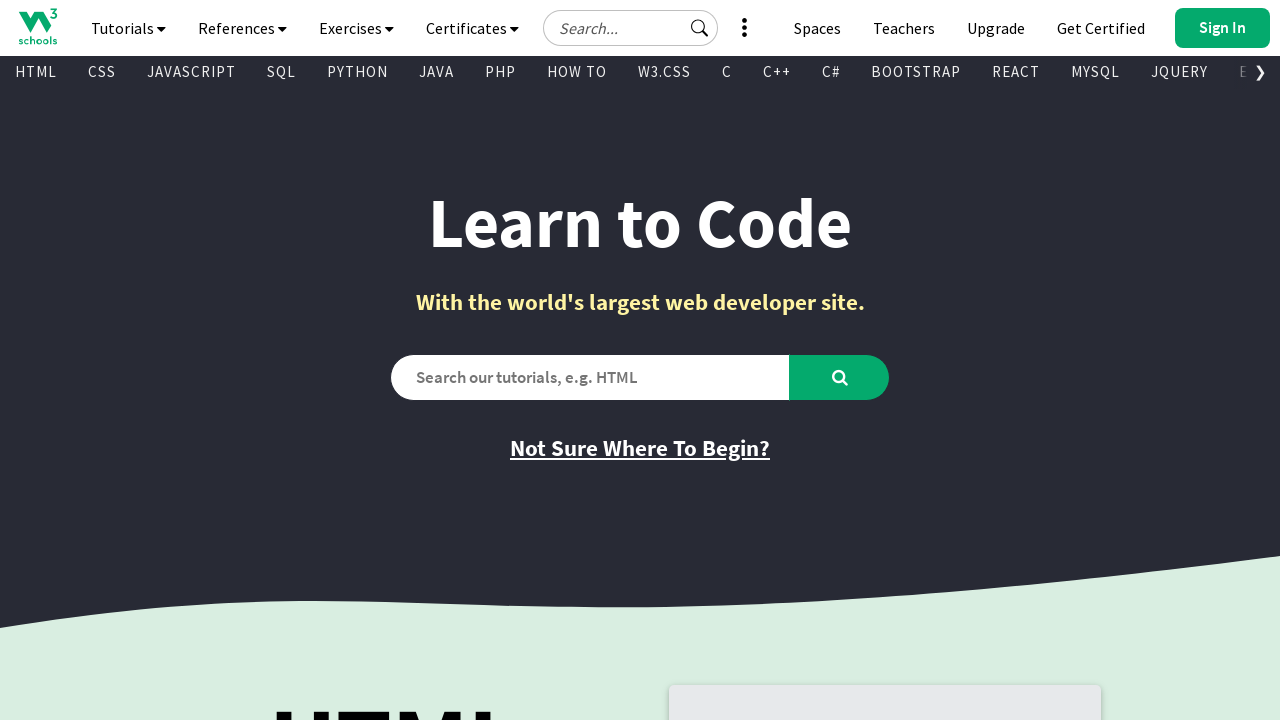

Retrieved href attribute: /kotlin/index.php
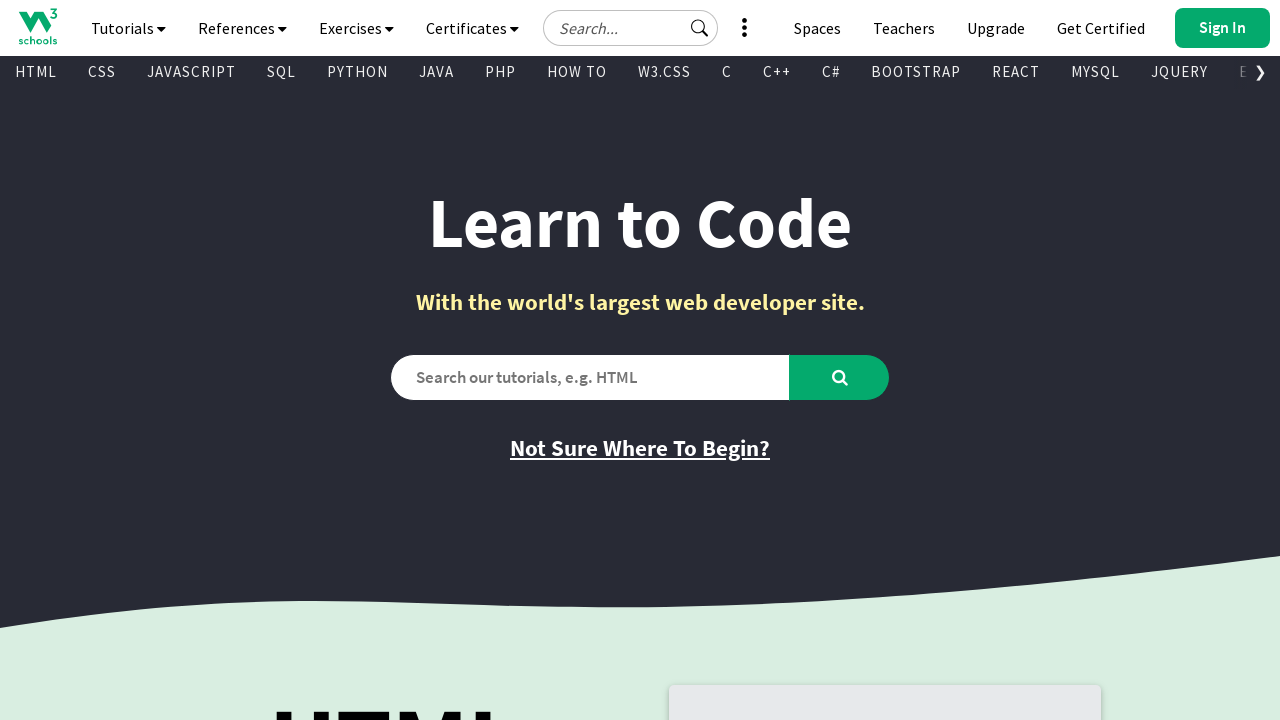

Retrieved text content from visible link
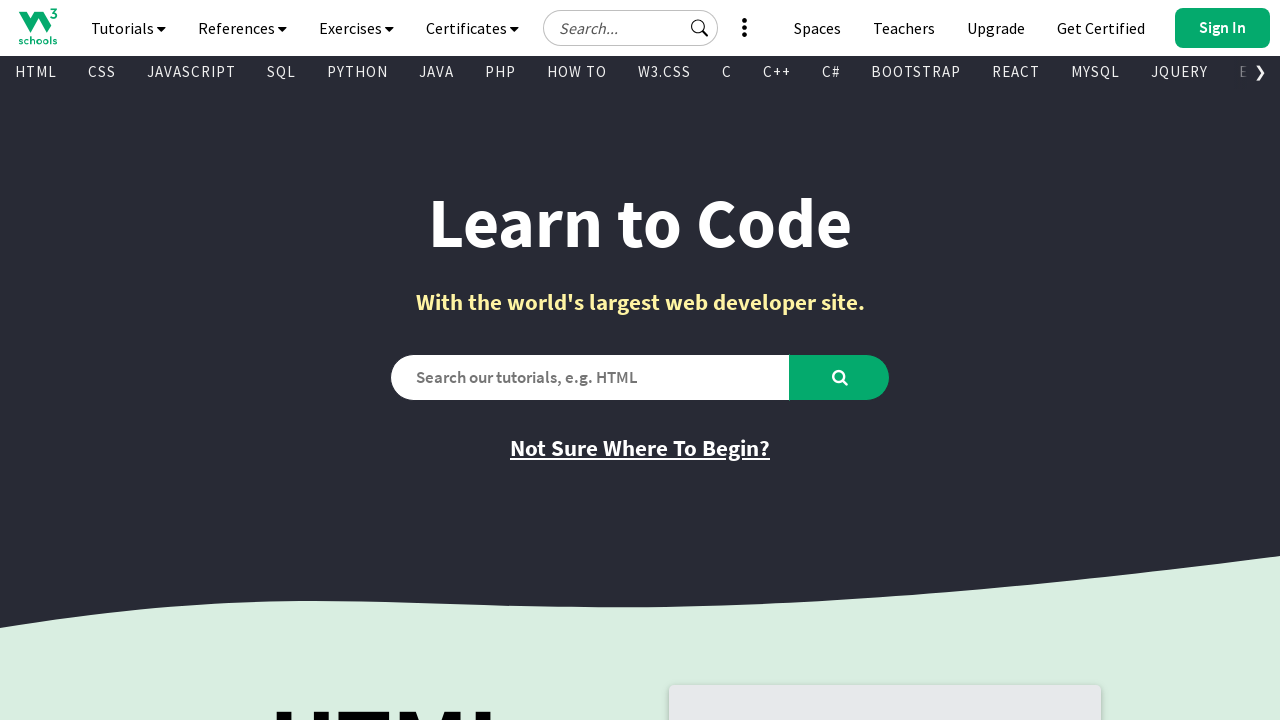

Retrieved href attribute: /swift/default.asp
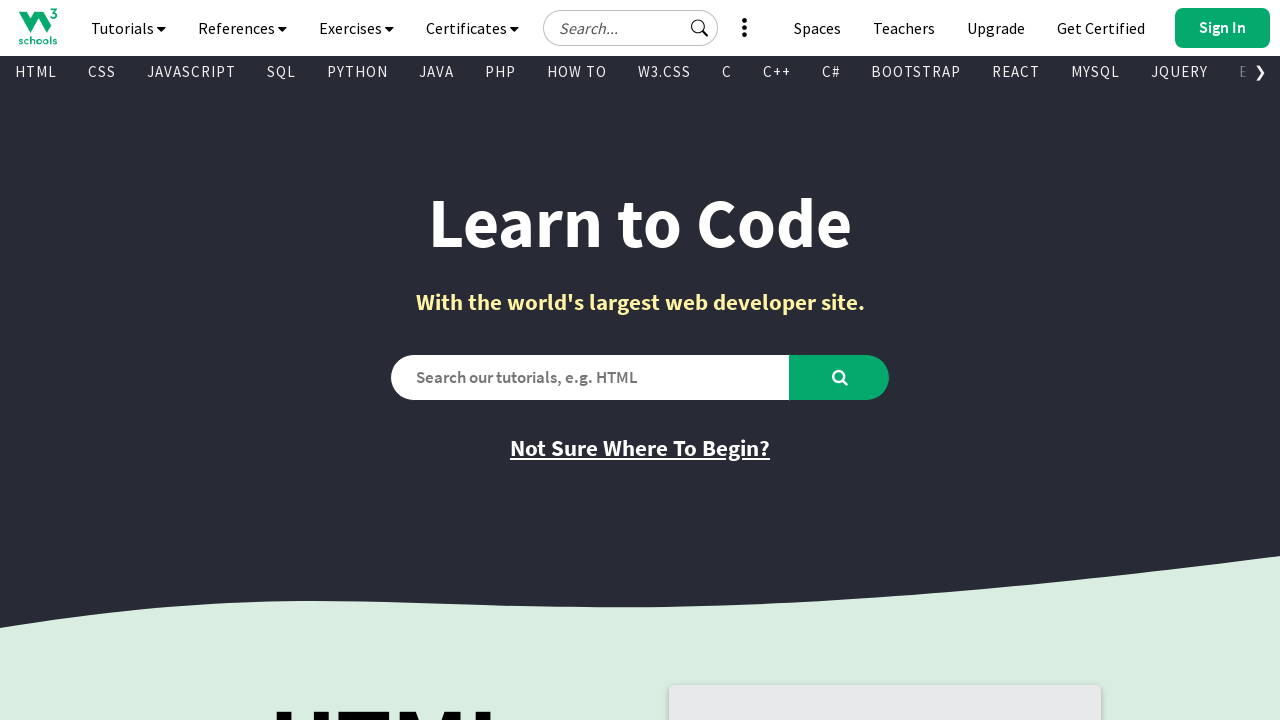

Retrieved text content from visible link
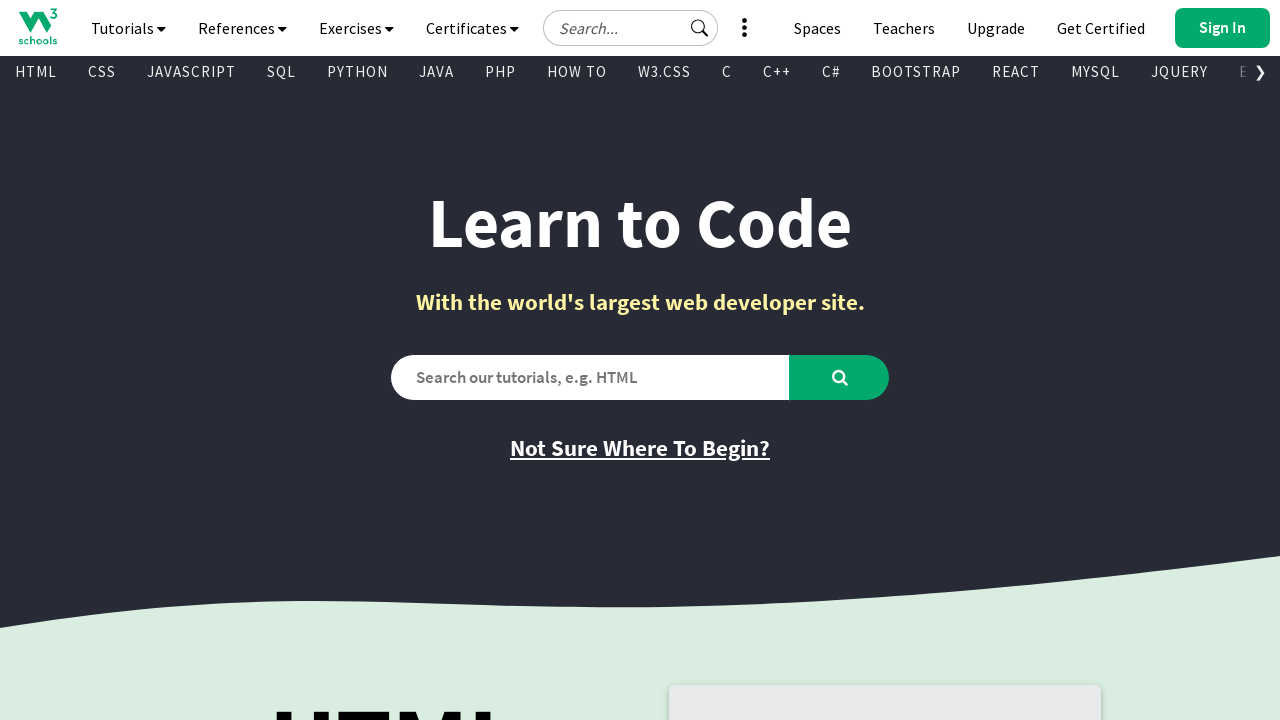

Retrieved href attribute: /sass/default.asp
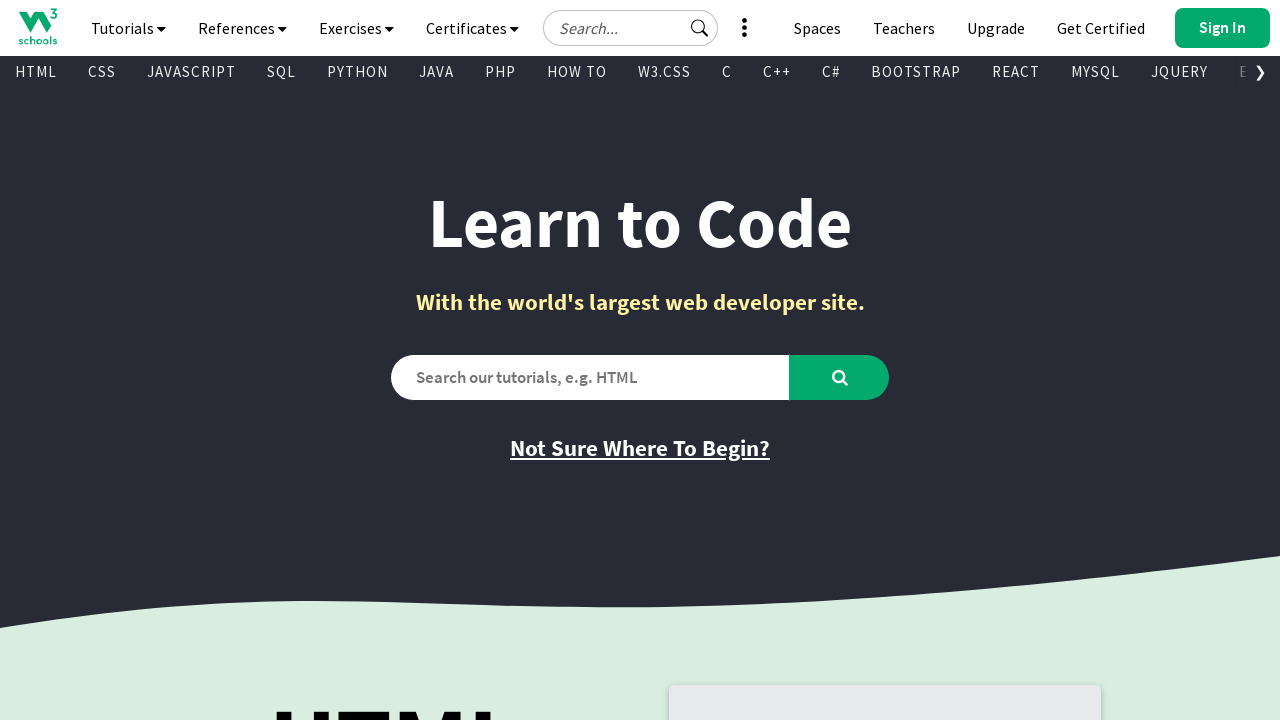

Retrieved text content from visible link
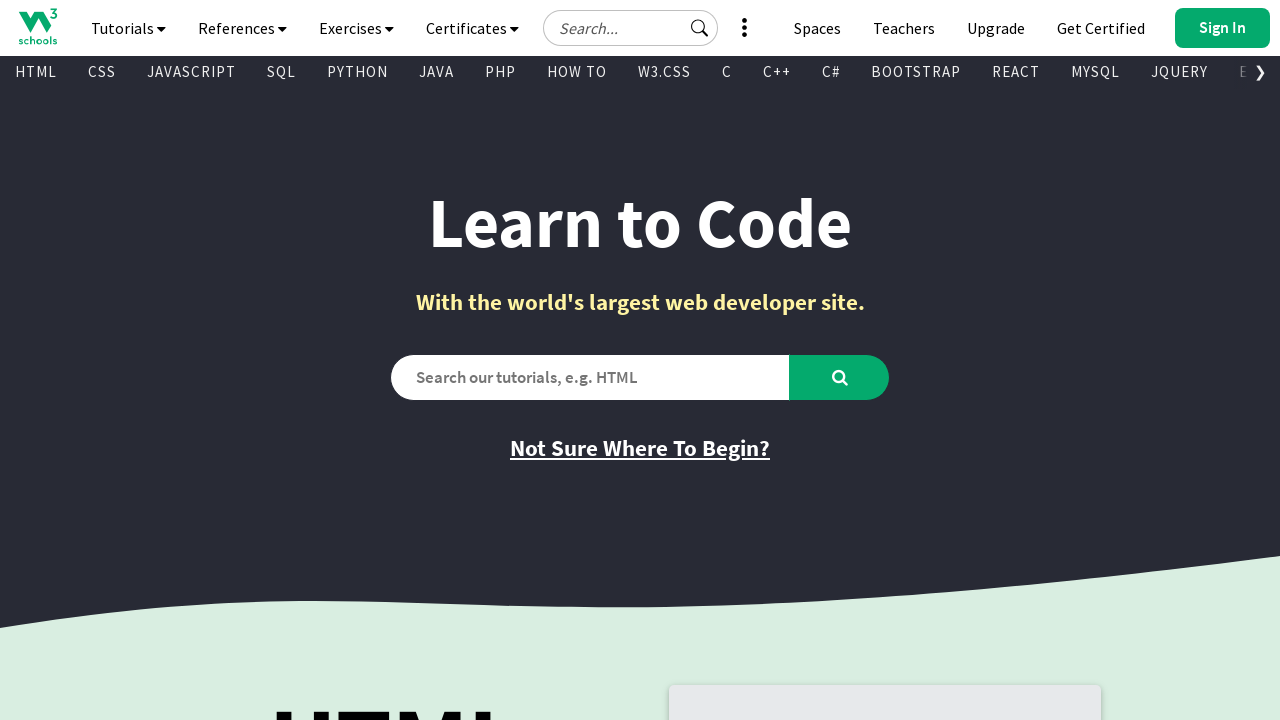

Retrieved href attribute: /vue/index.php
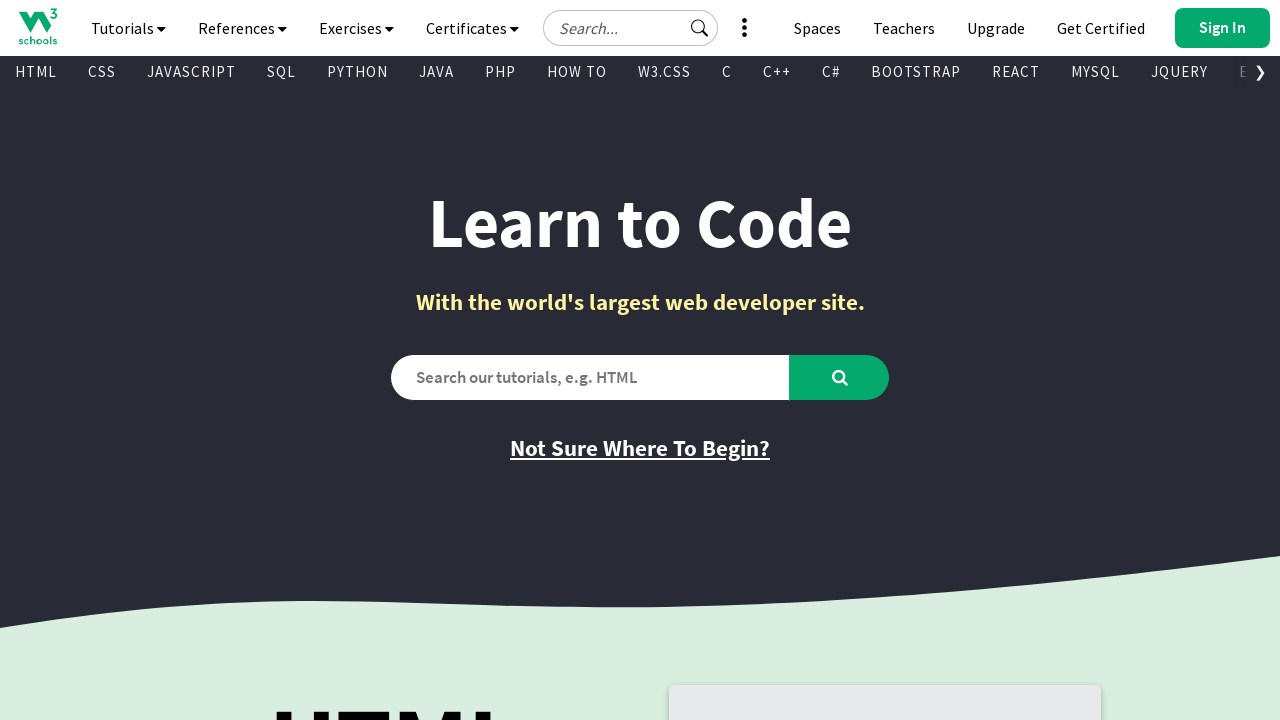

Retrieved text content from visible link
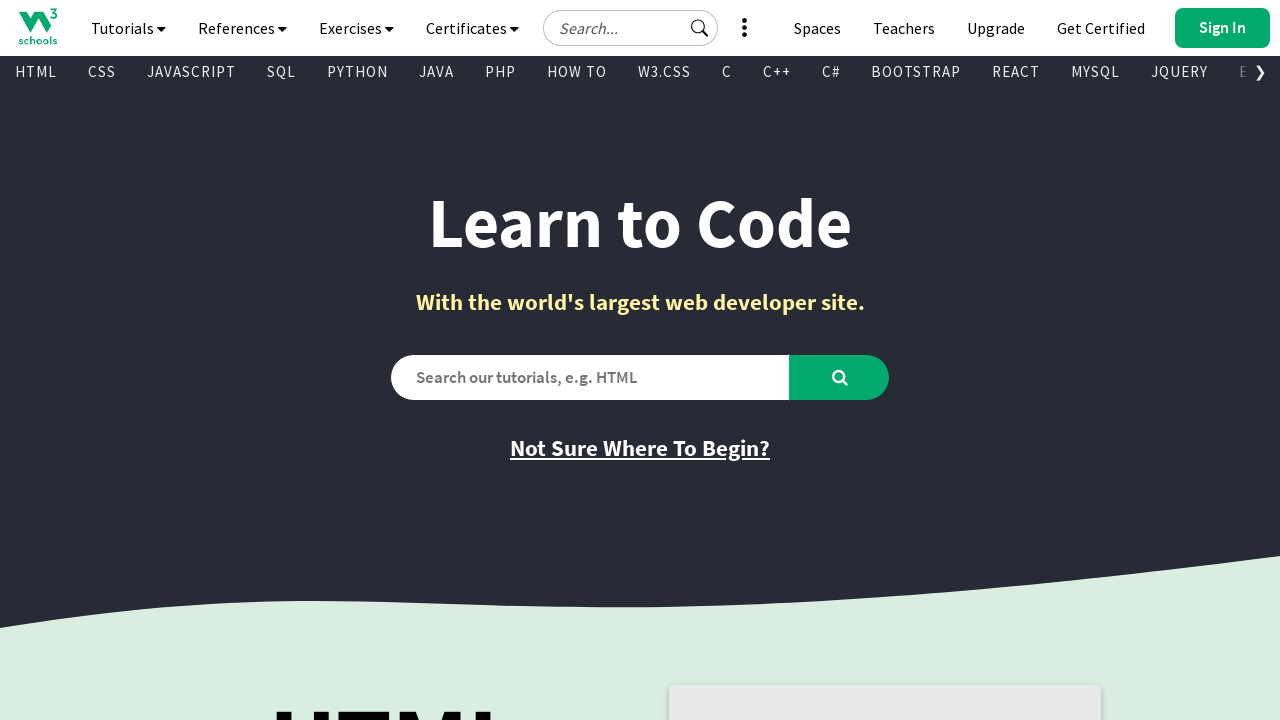

Retrieved href attribute: /gen_ai/index.php
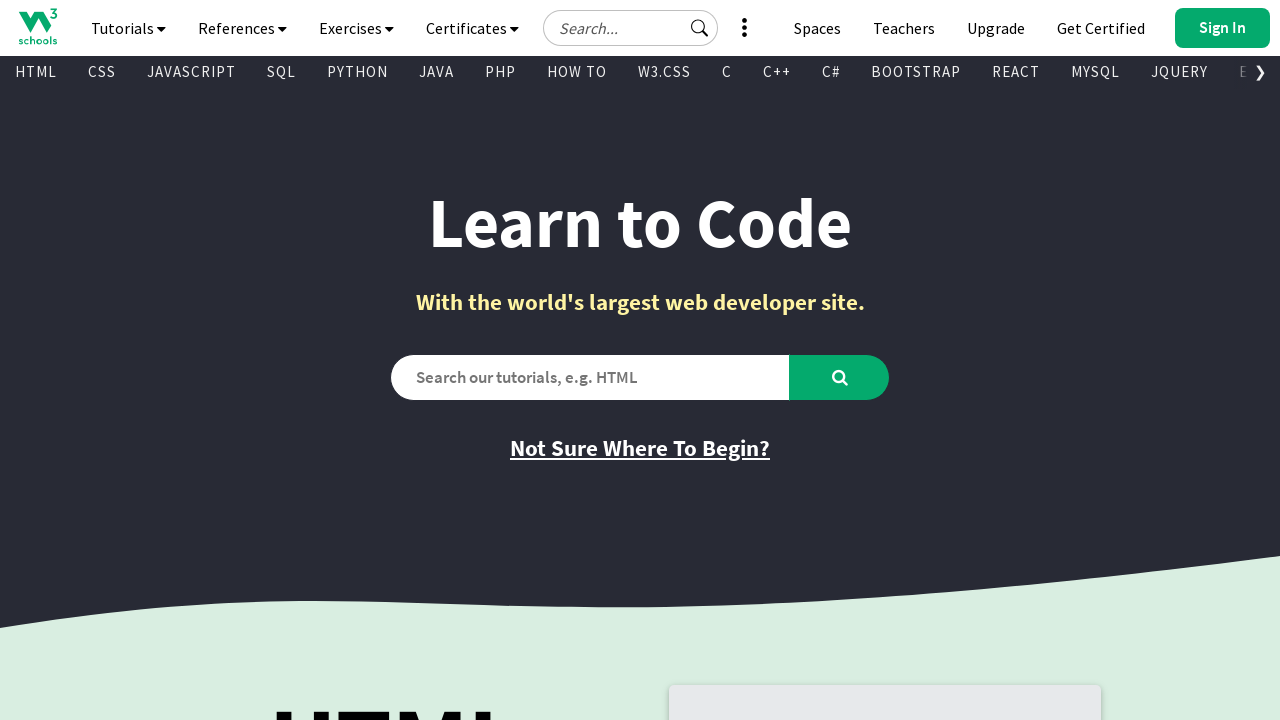

Retrieved text content from visible link
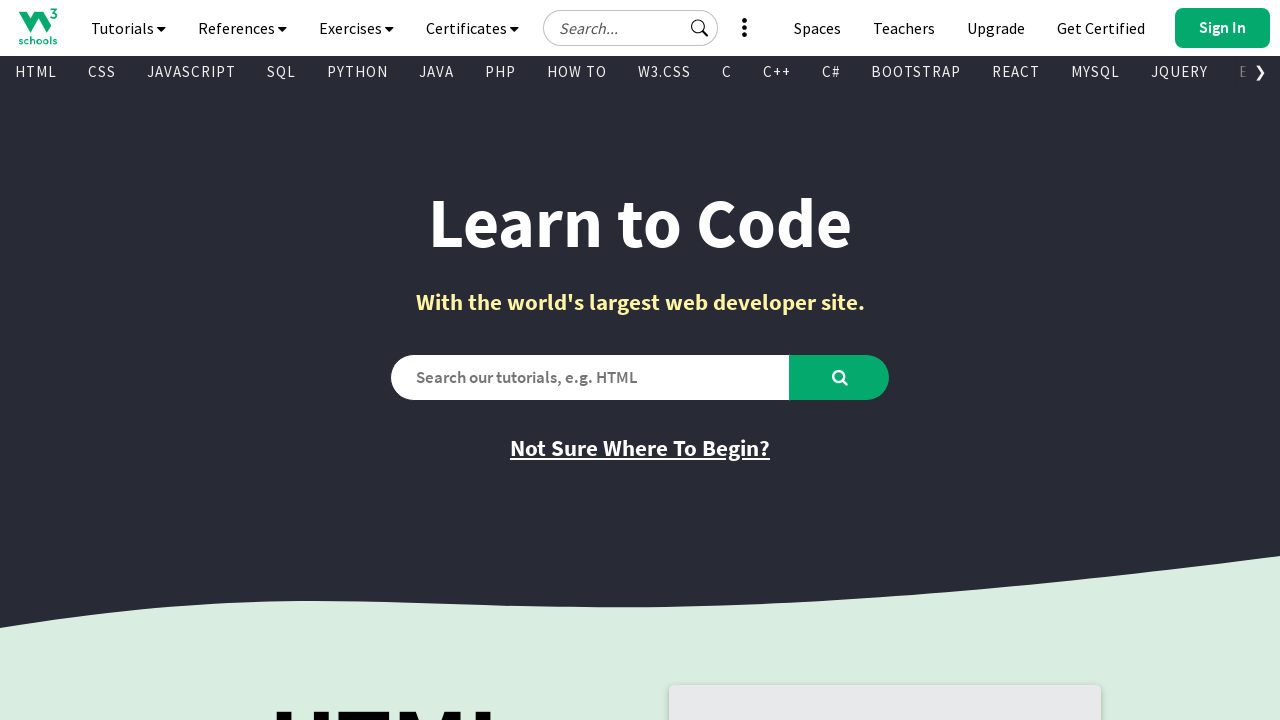

Retrieved href attribute: /python/scipy/index.php
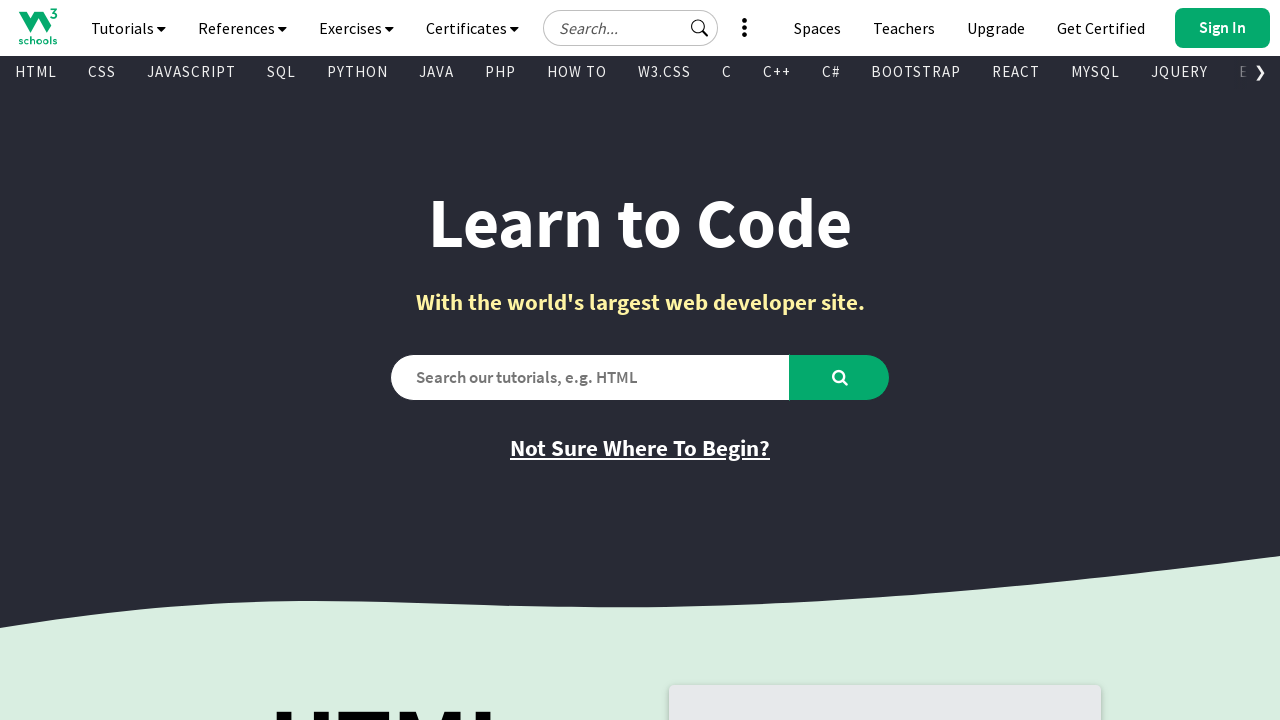

Retrieved text content from visible link
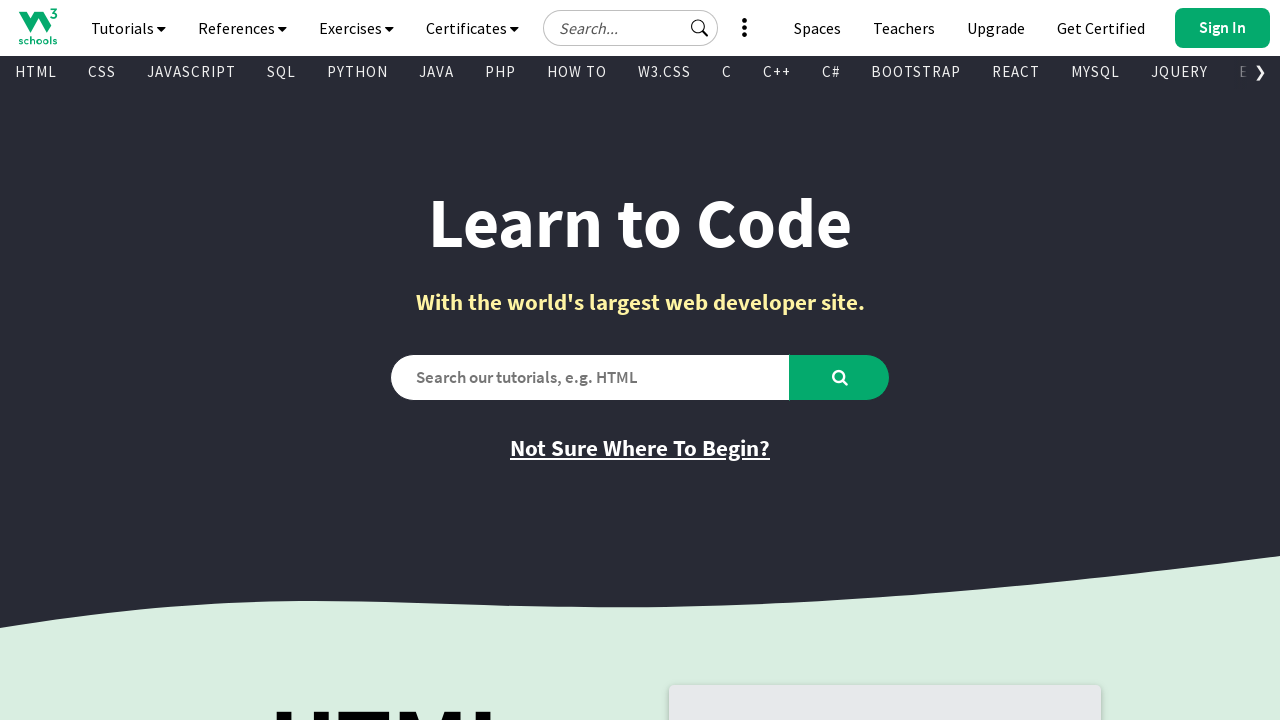

Retrieved href attribute: /aws/index.php
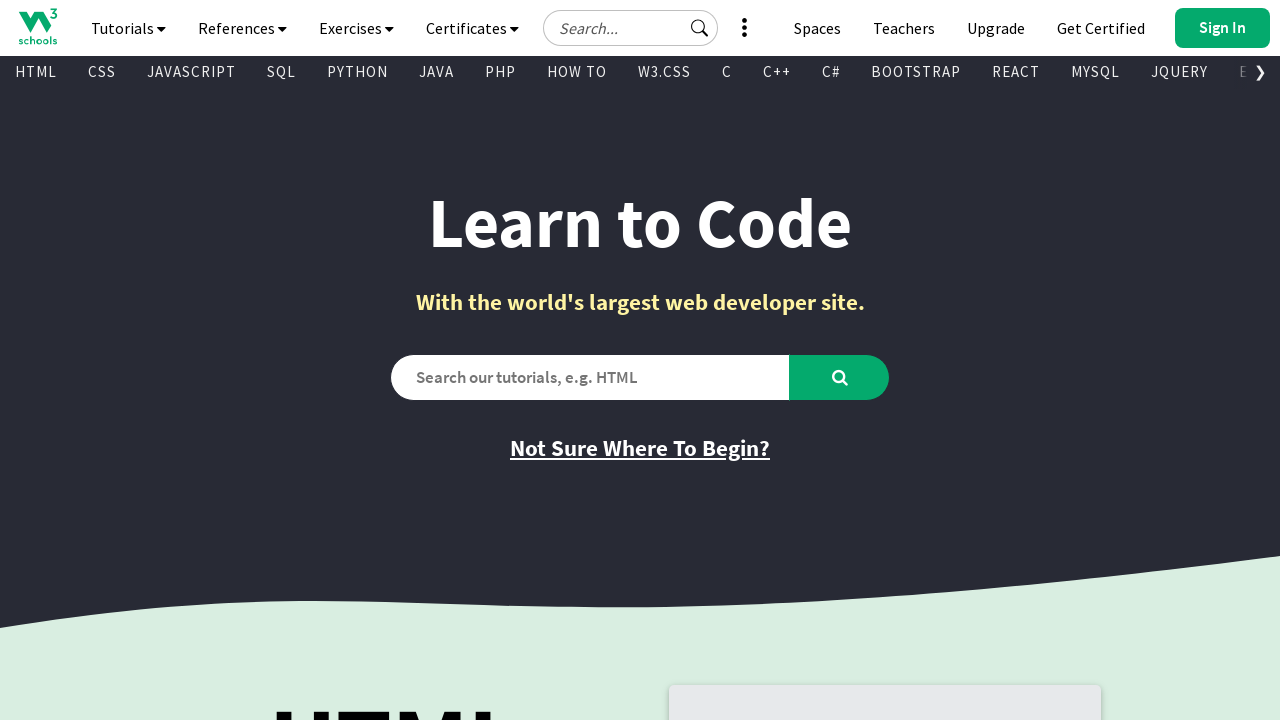

Retrieved text content from visible link
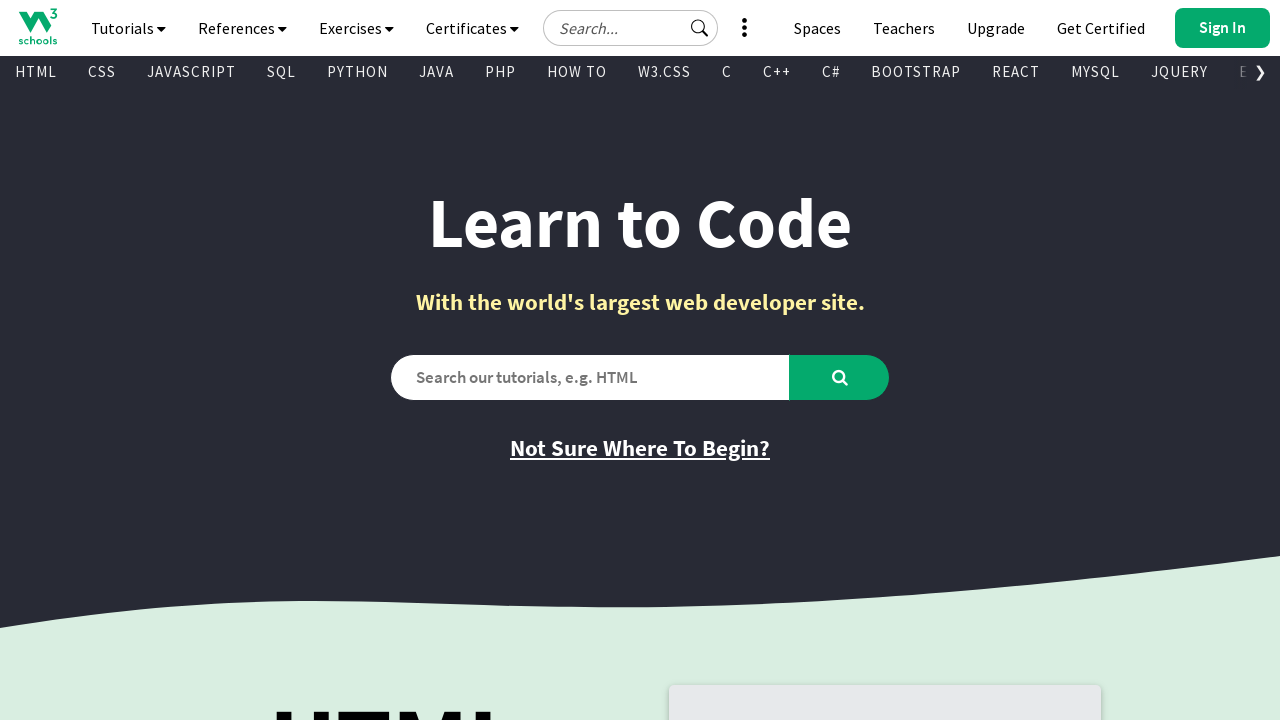

Retrieved href attribute: /cybersecurity/index.php
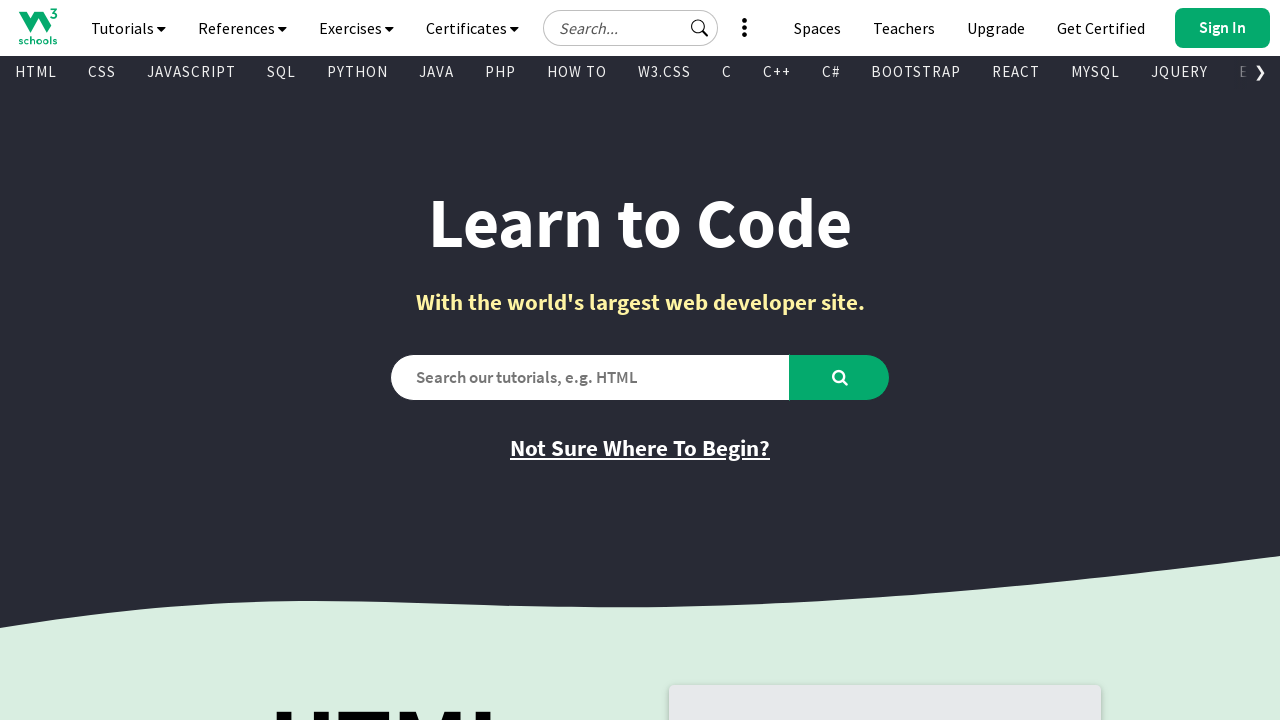

Retrieved text content from visible link
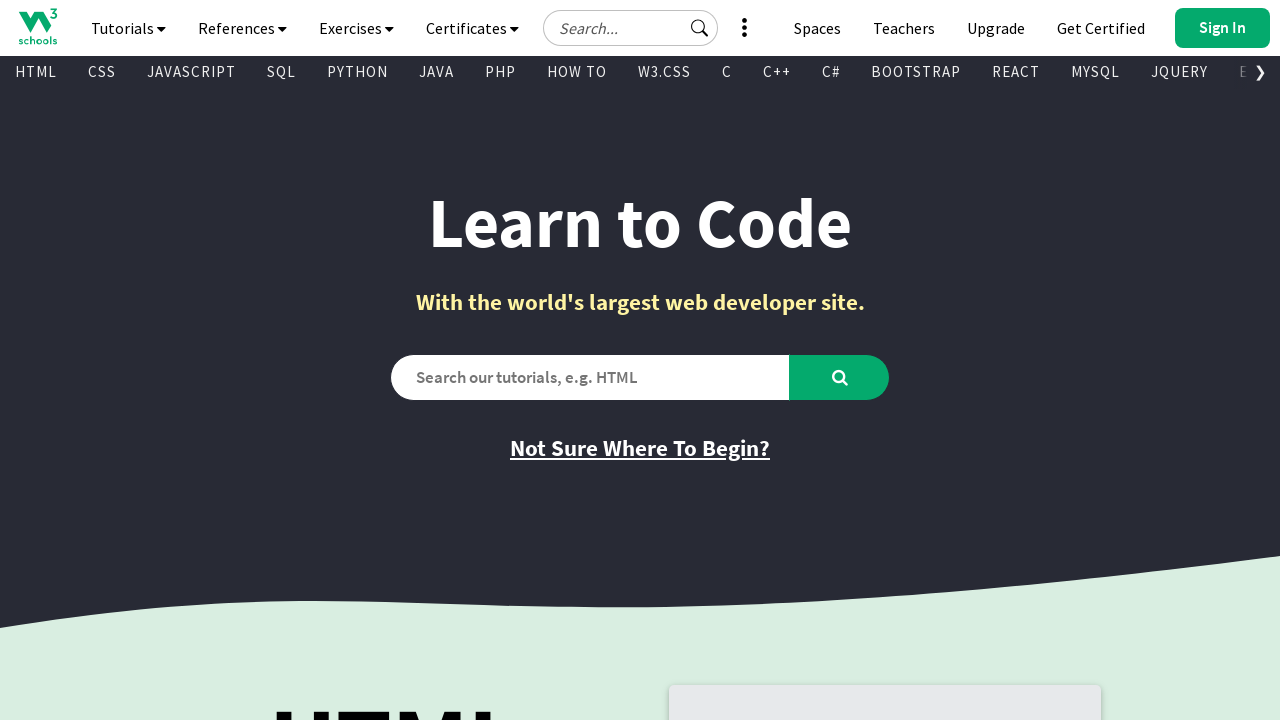

Retrieved href attribute: /datascience/default.asp
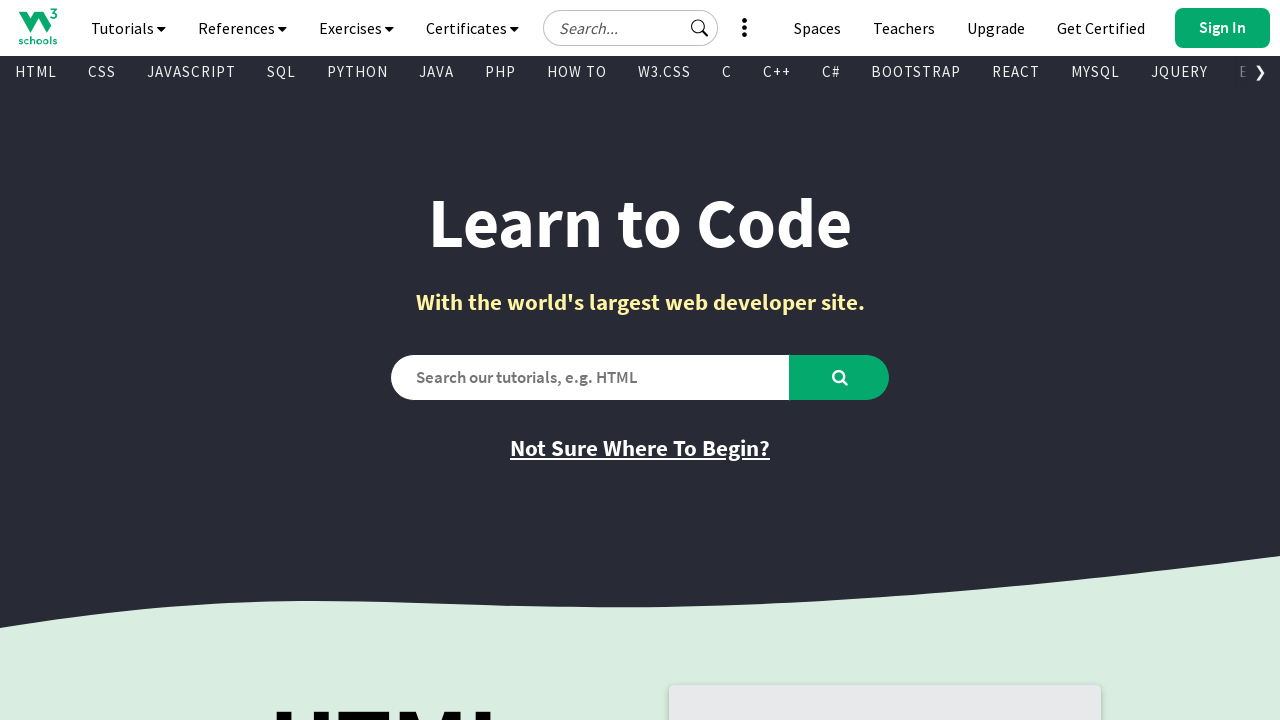

Retrieved text content from visible link
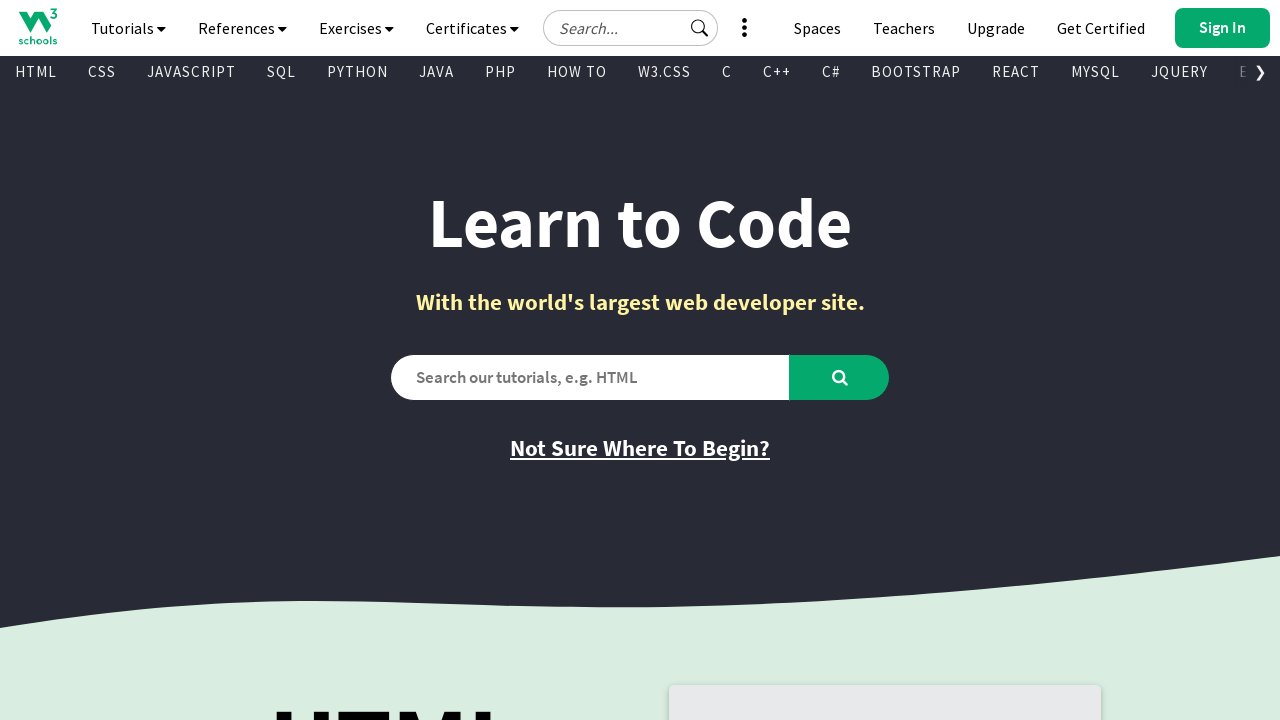

Retrieved href attribute: /programming/index.php
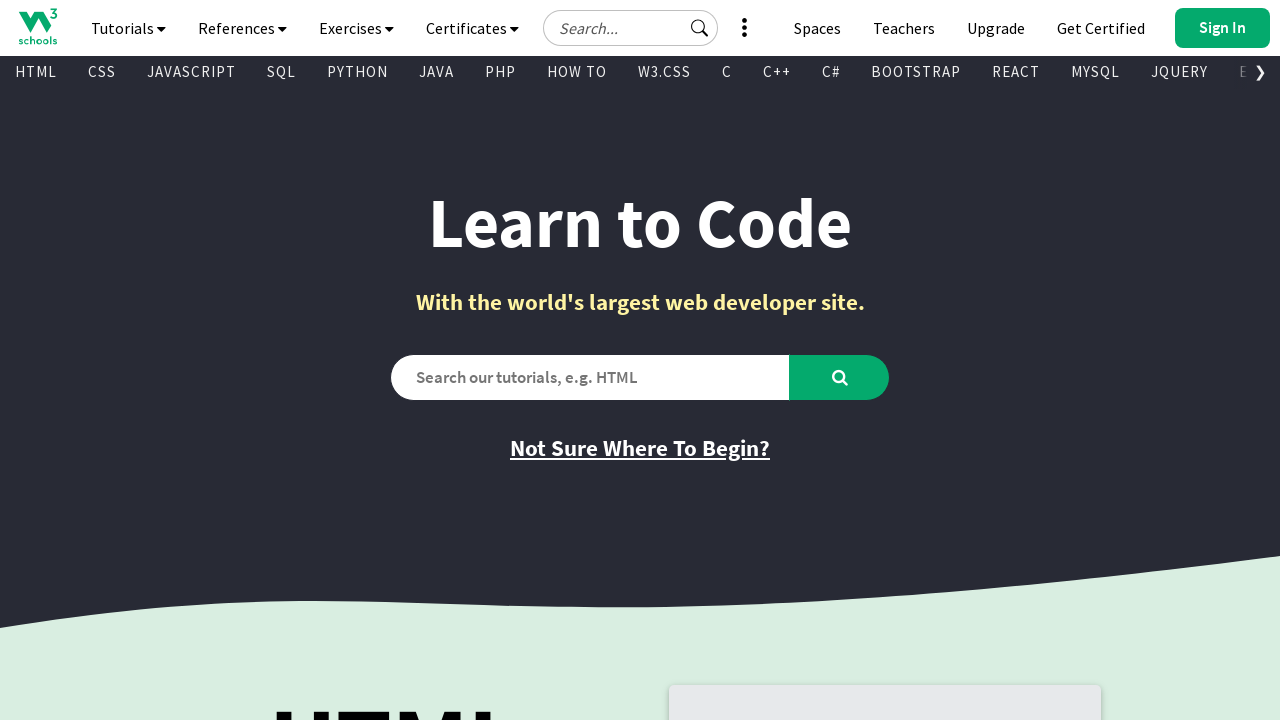

Retrieved text content from visible link
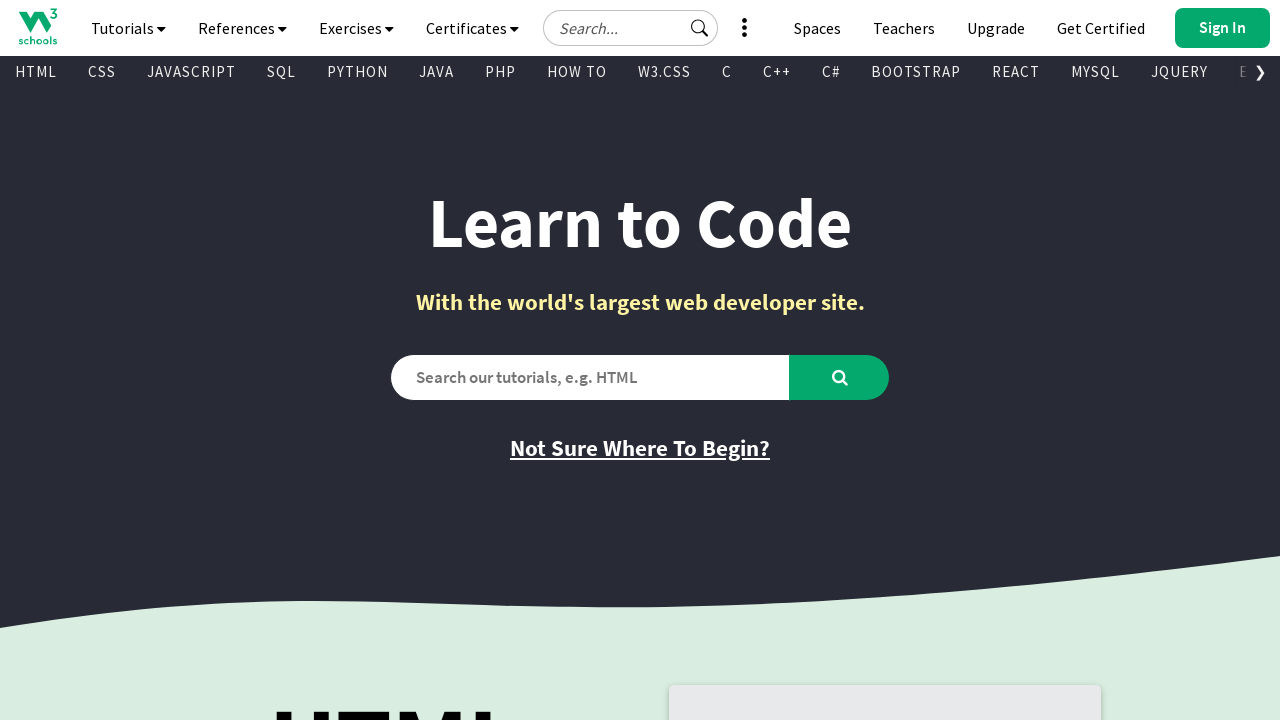

Retrieved href attribute: /htmlcss/default.asp
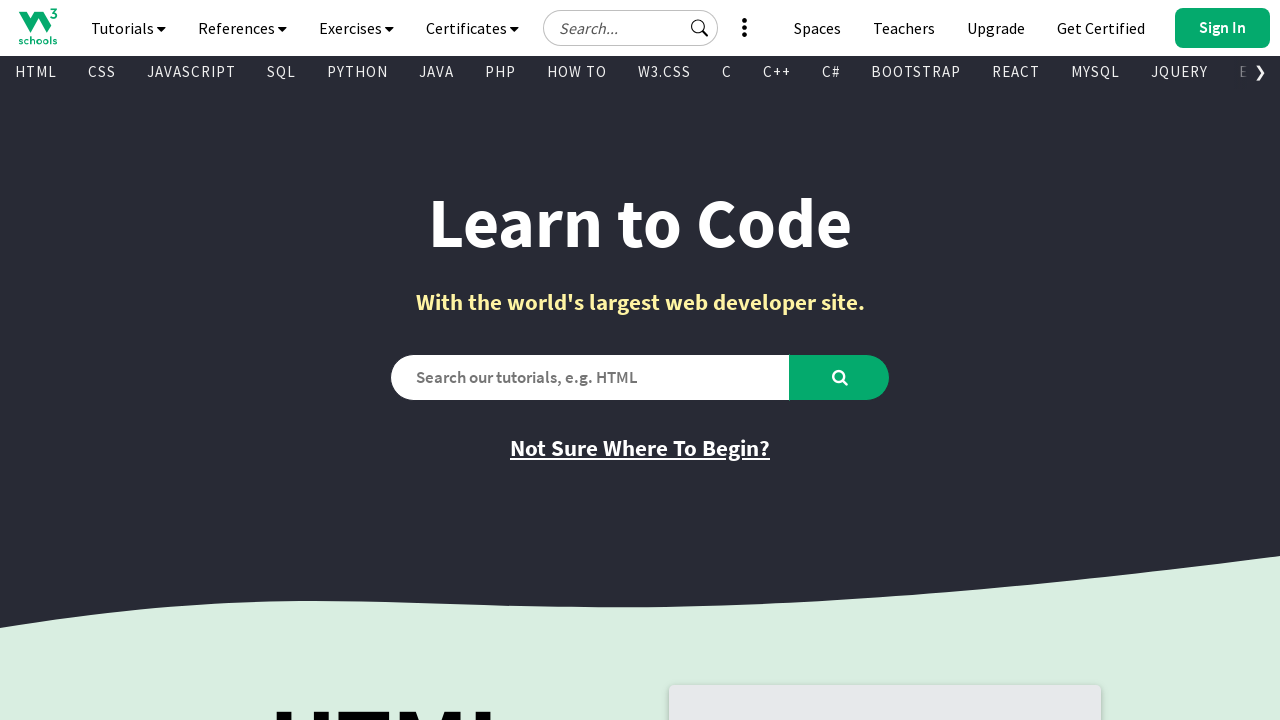

Retrieved text content from visible link
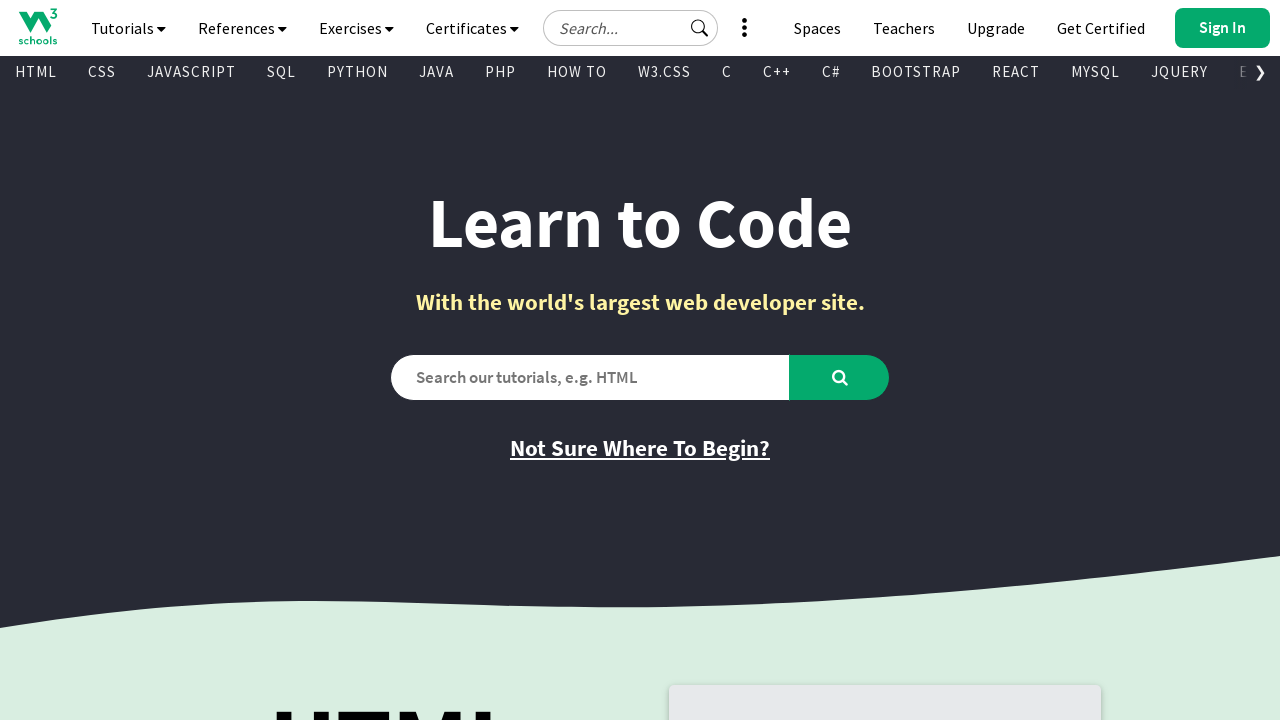

Retrieved href attribute: /bash/index.php
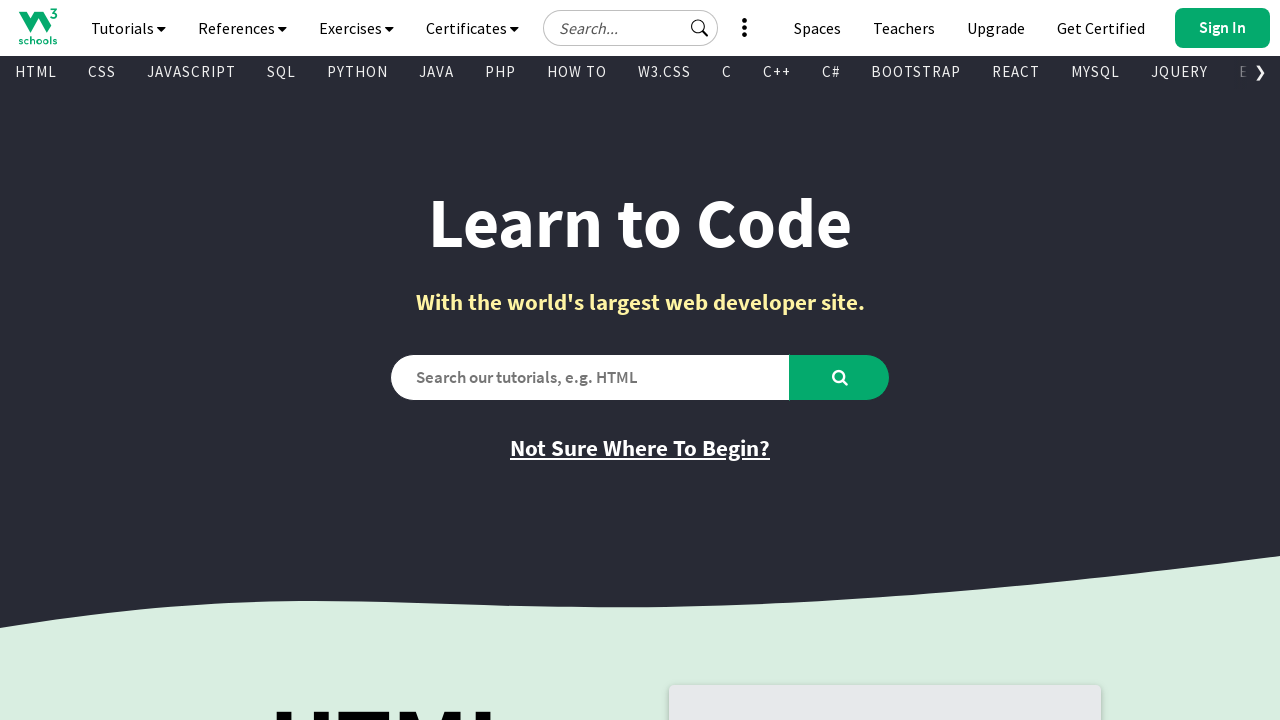

Retrieved text content from visible link
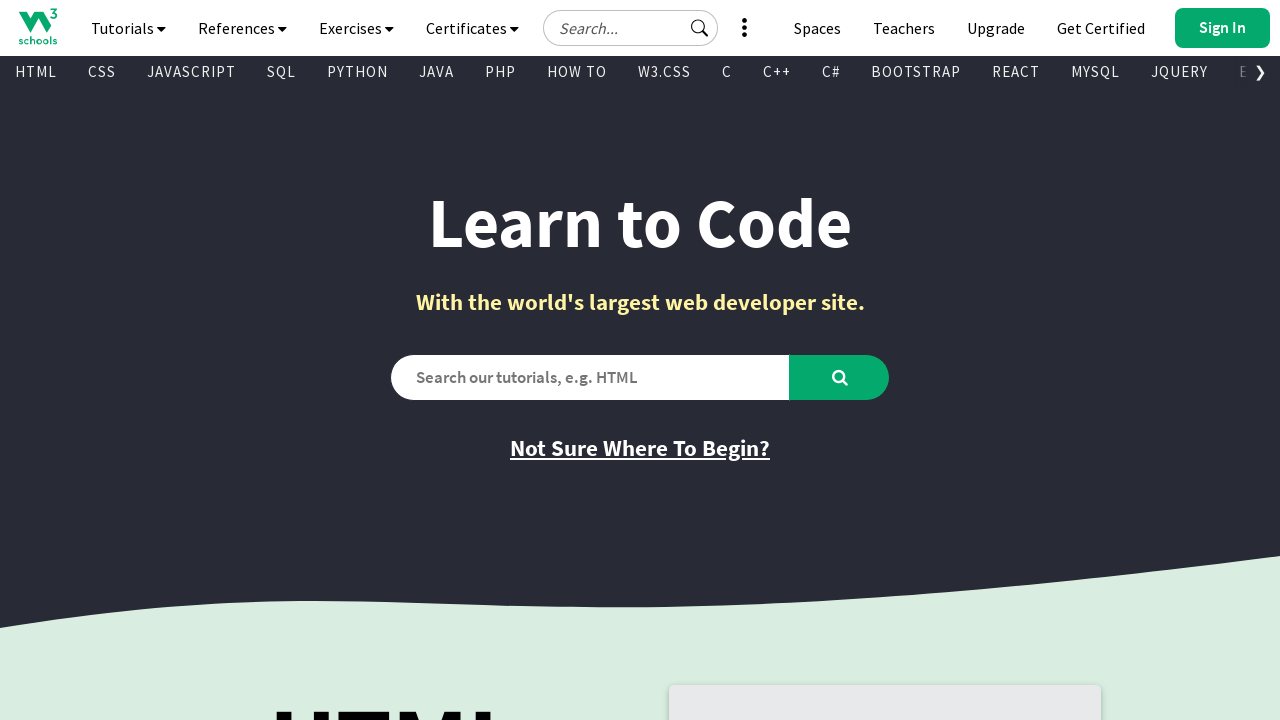

Retrieved href attribute: /rust/index.php
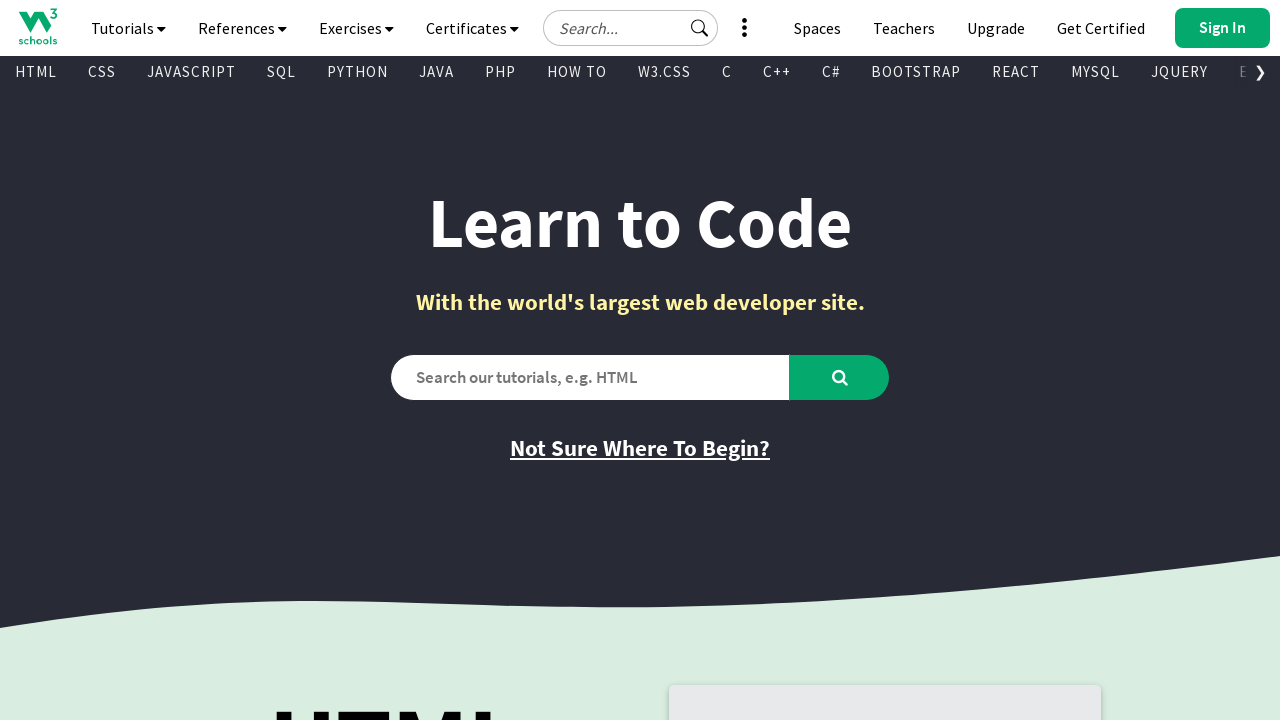

Retrieved text content from visible link
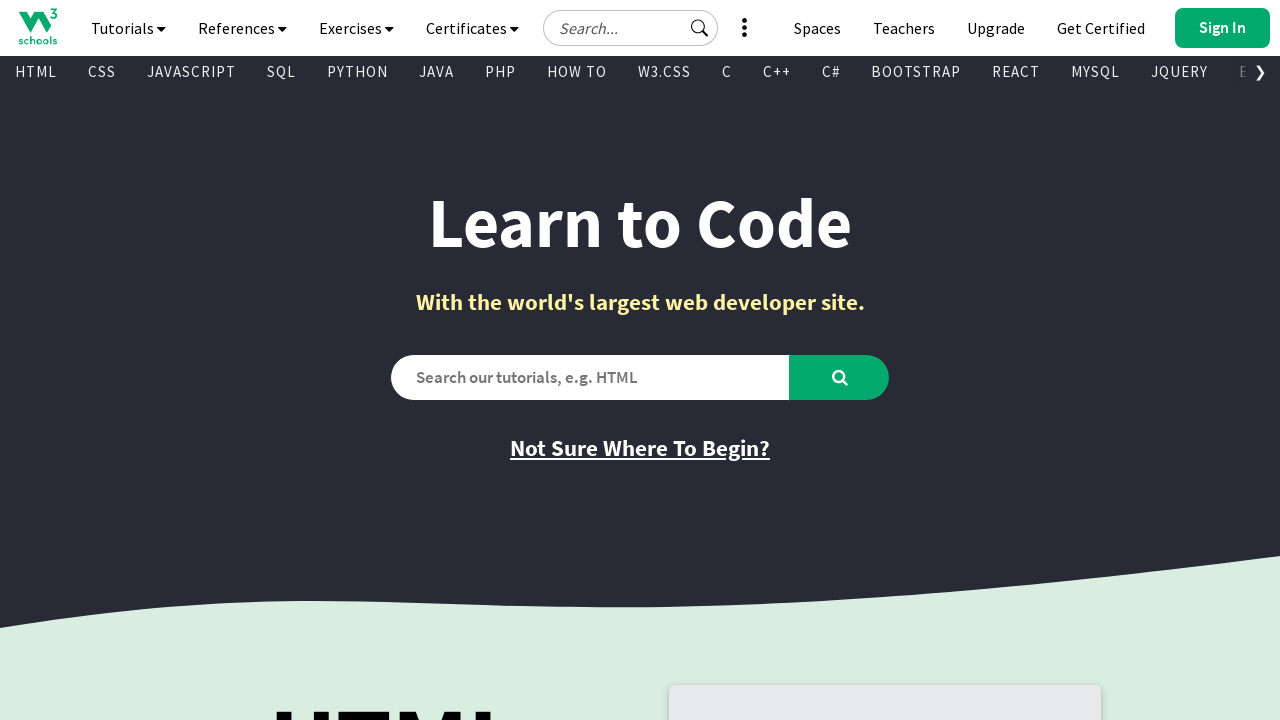

Retrieved href attribute: where_to_start.asp
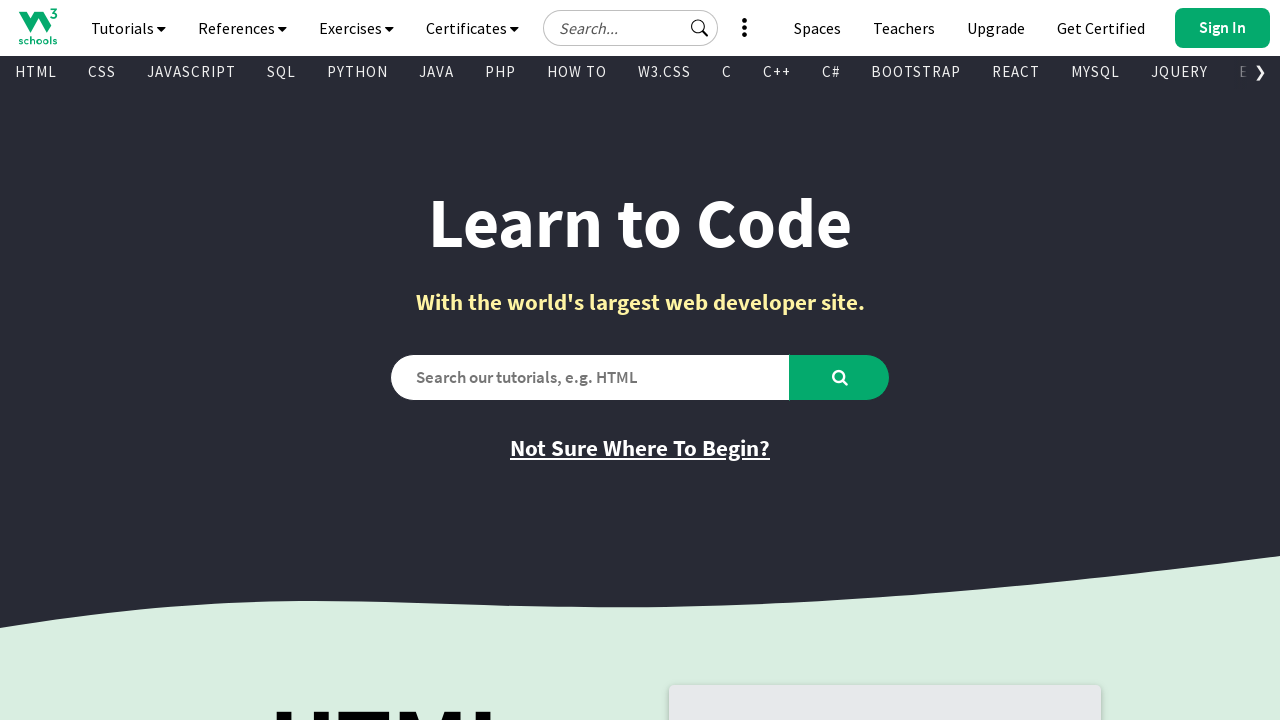

Retrieved text content from visible link
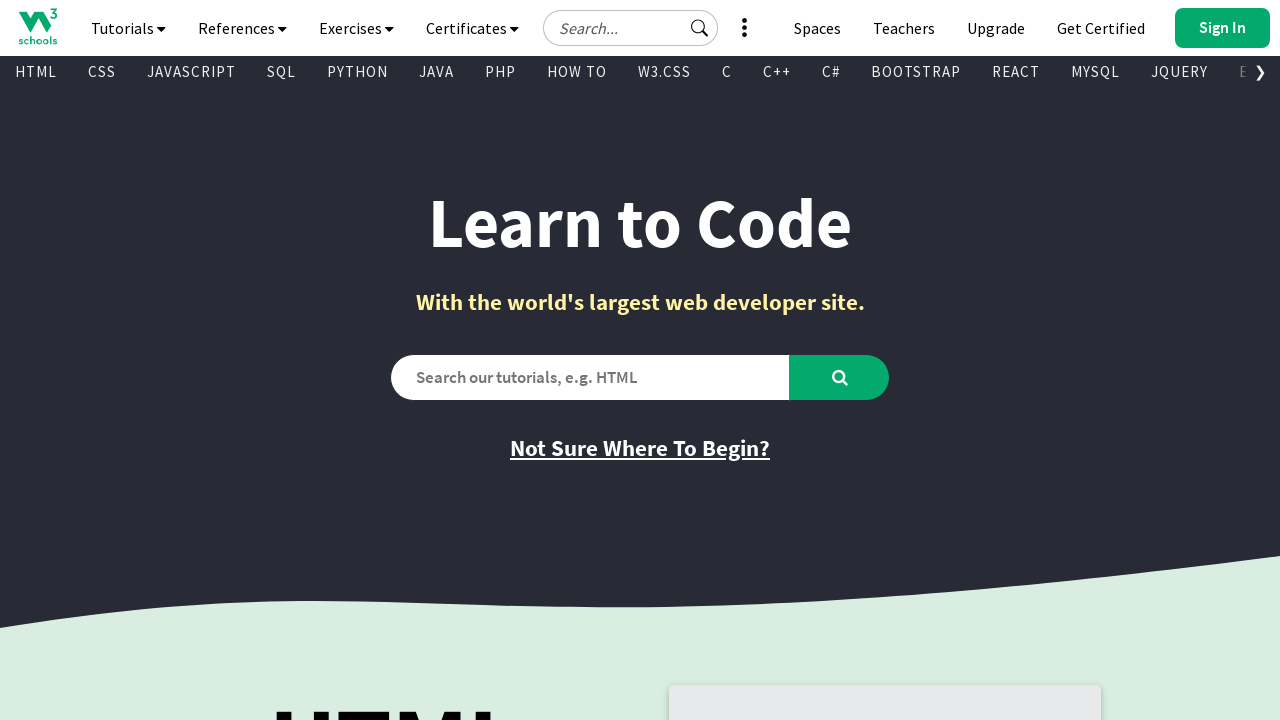

Retrieved href attribute: /html/default.asp
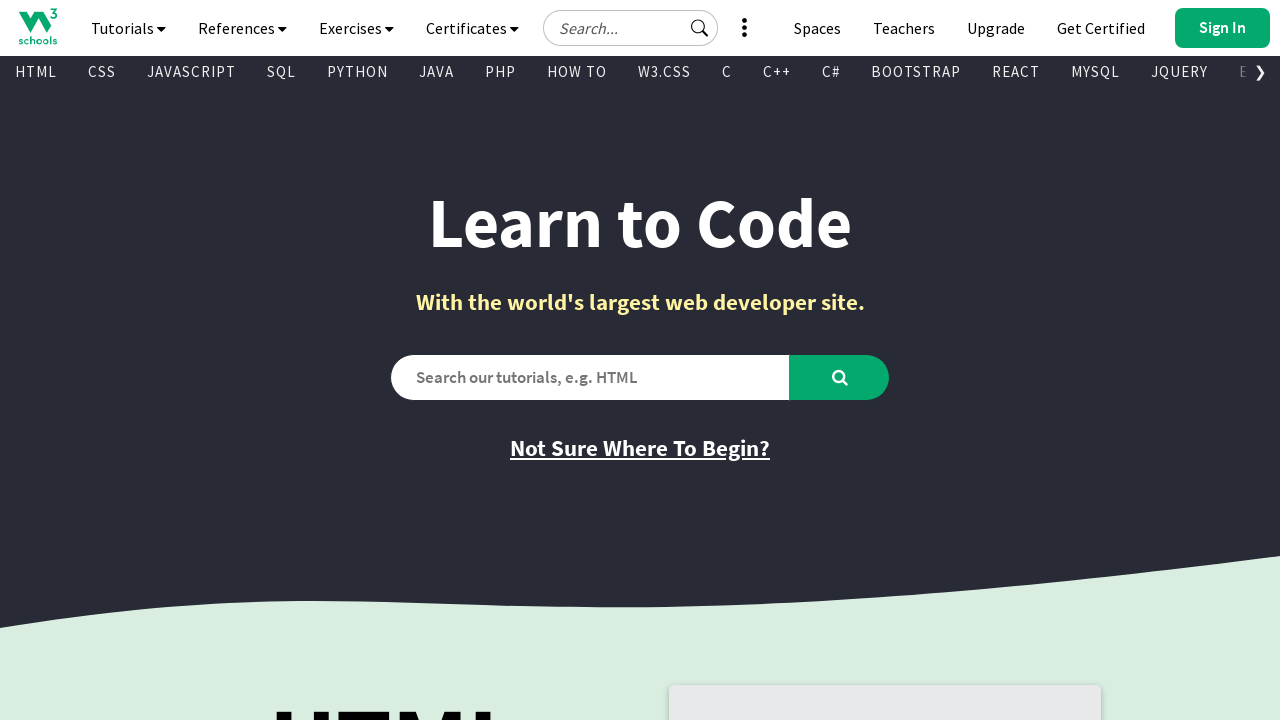

Retrieved text content from visible link
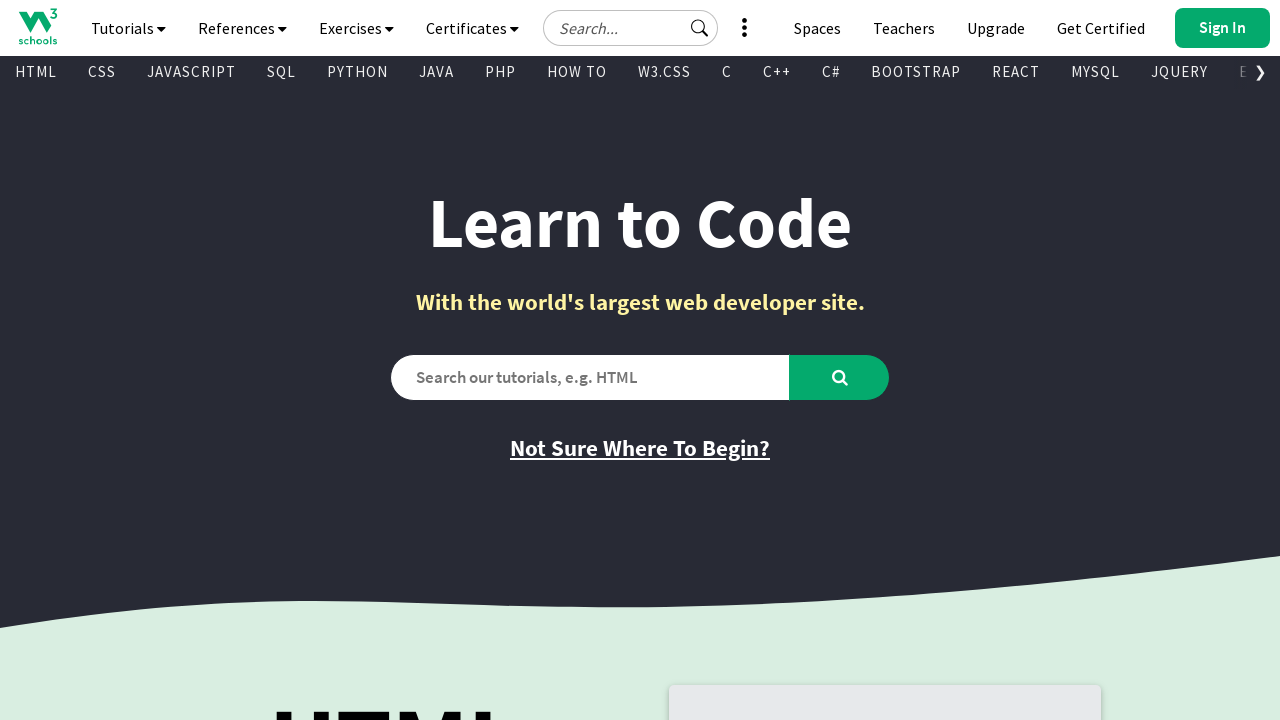

Retrieved href attribute: https://www.w3schools.com/videos/index.php
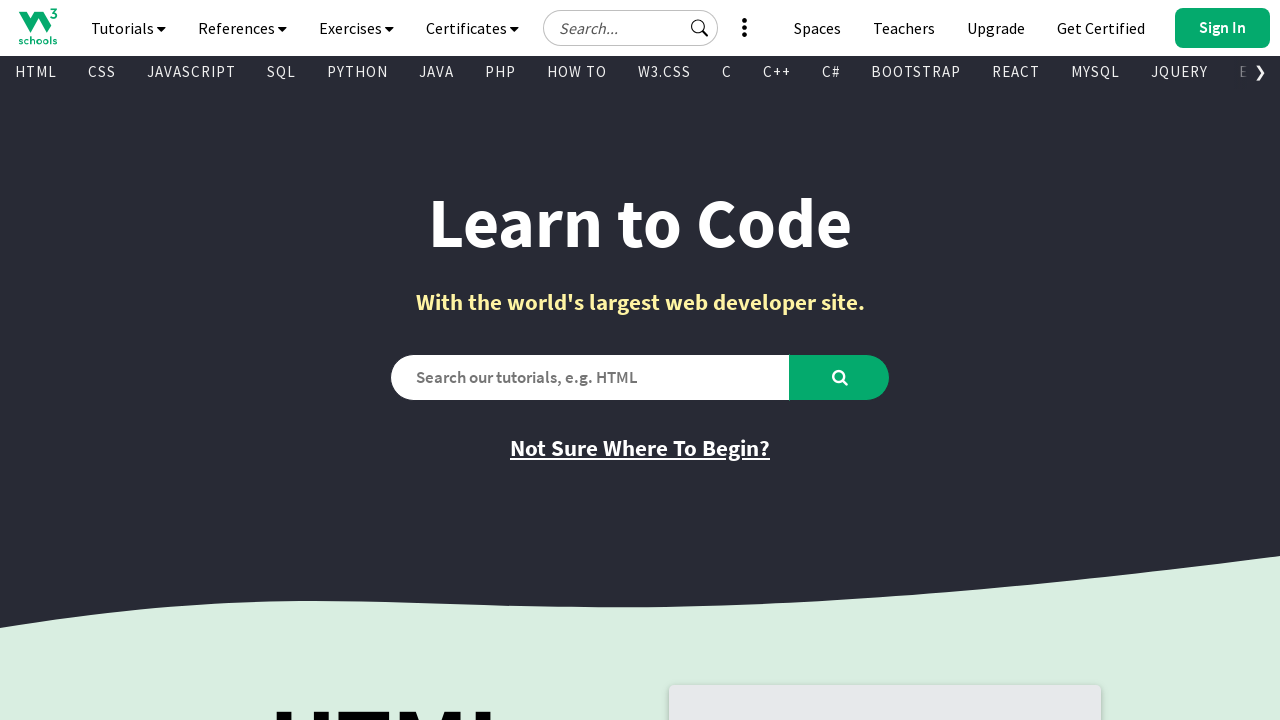

Retrieved text content from visible link
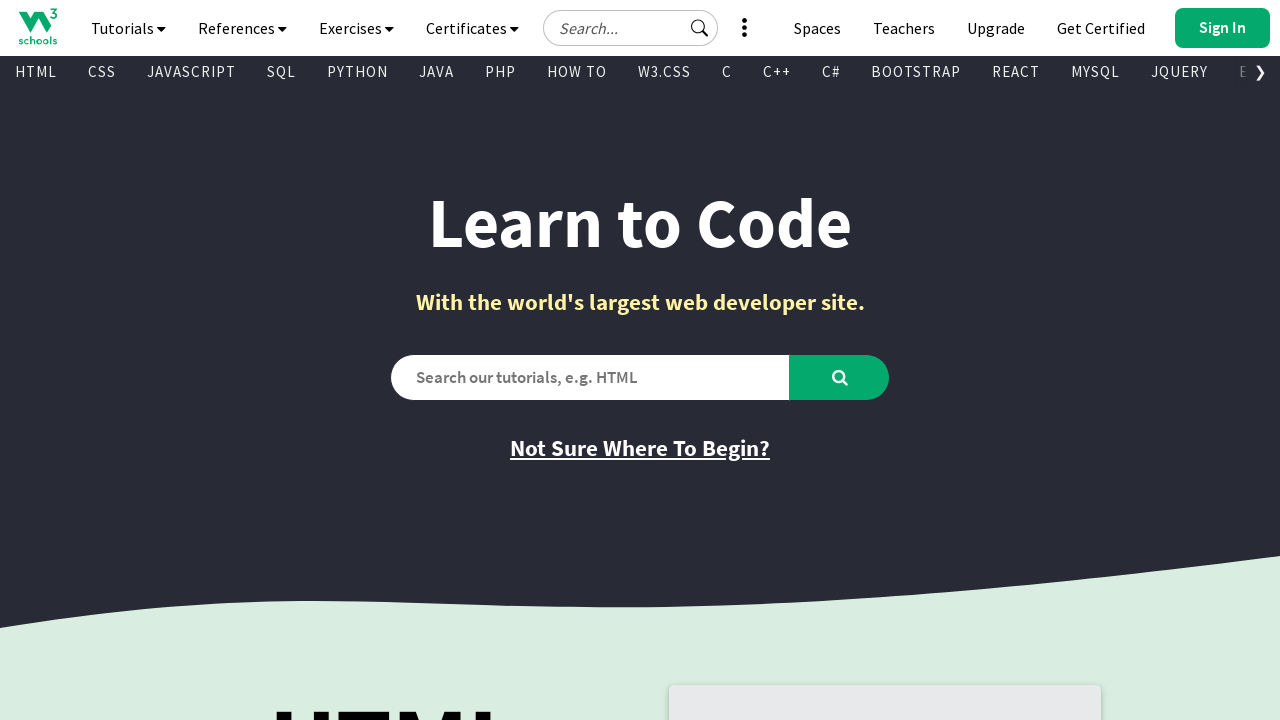

Retrieved href attribute: /tags/default.asp
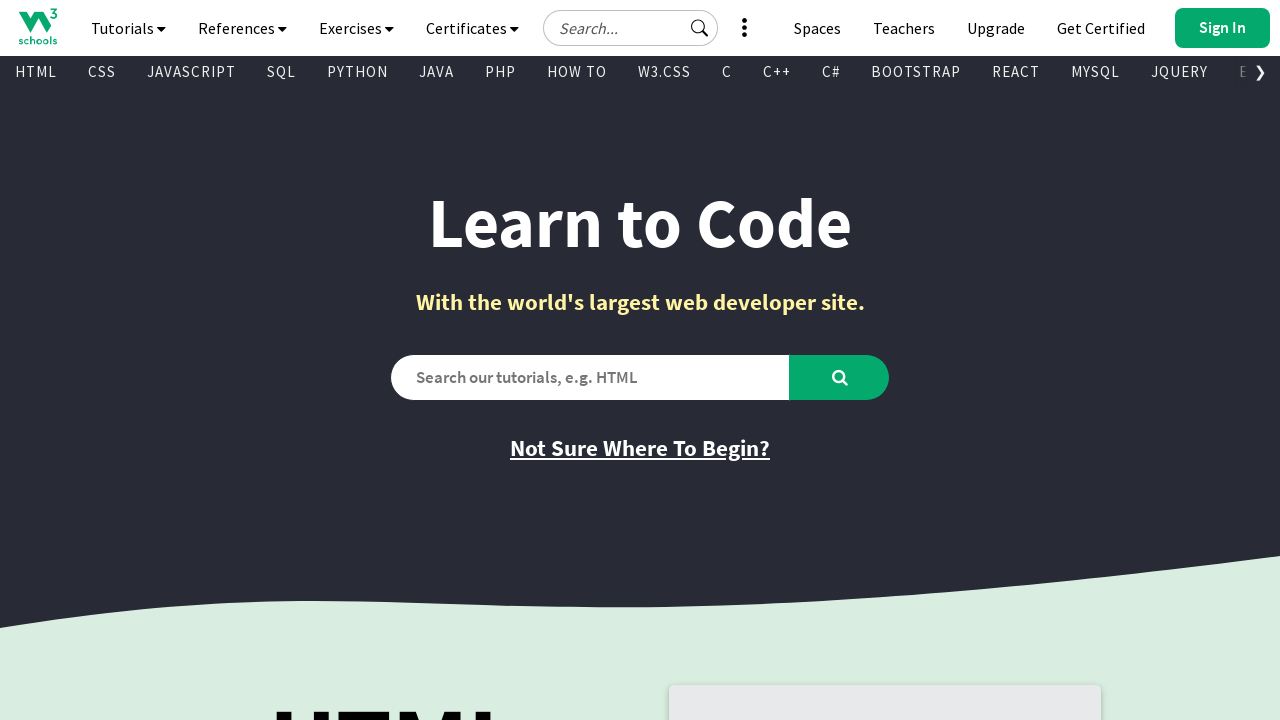

Retrieved text content from visible link
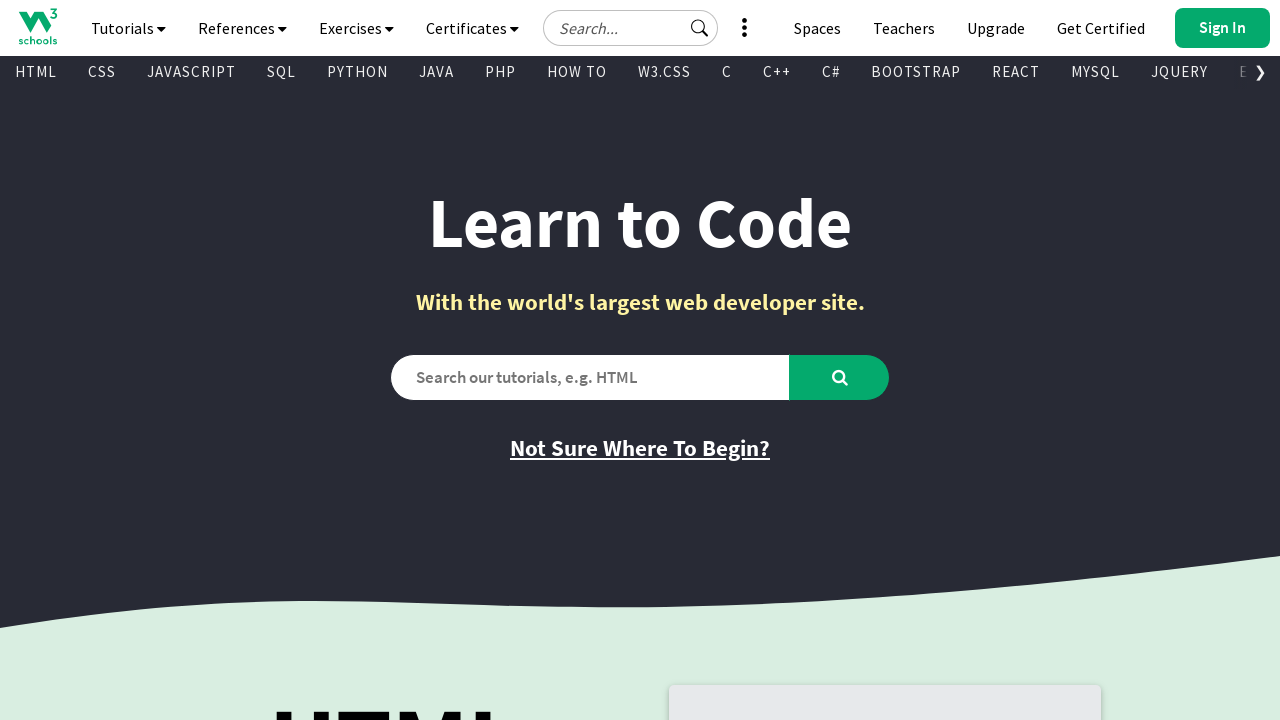

Retrieved href attribute: https://campus.w3schools.com/collections/certifications/products/html-certificate
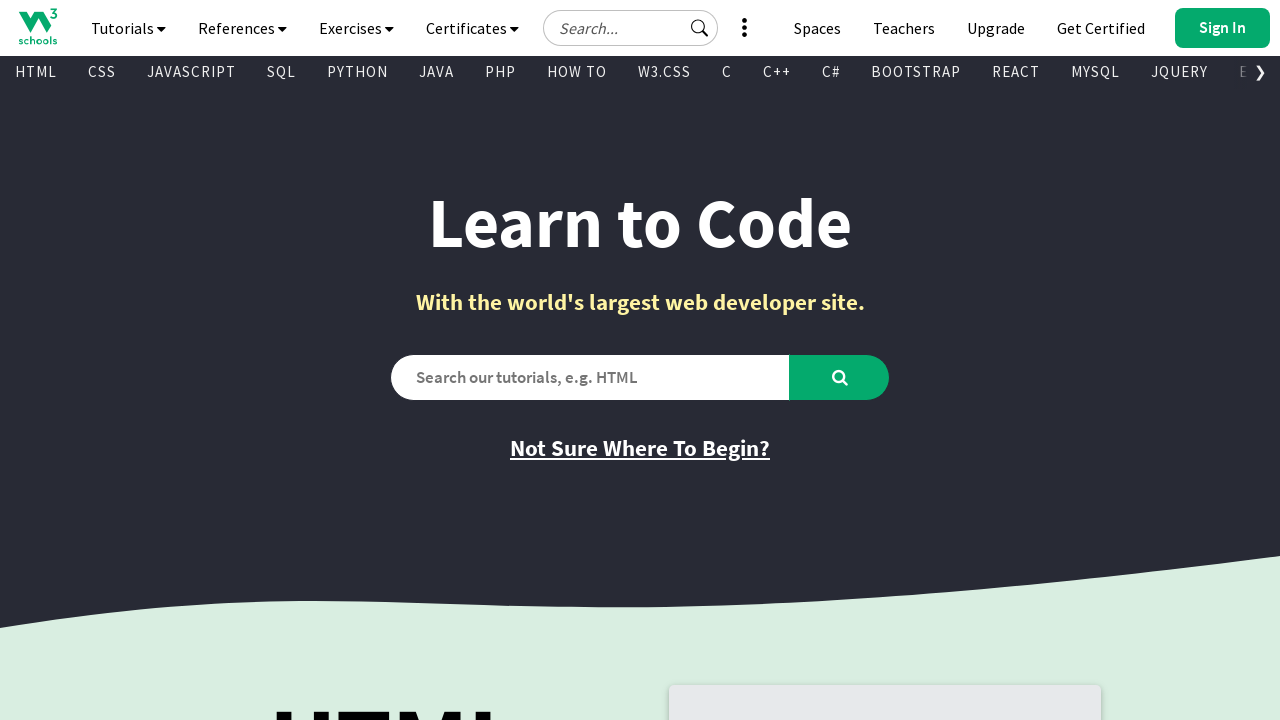

Retrieved text content from visible link
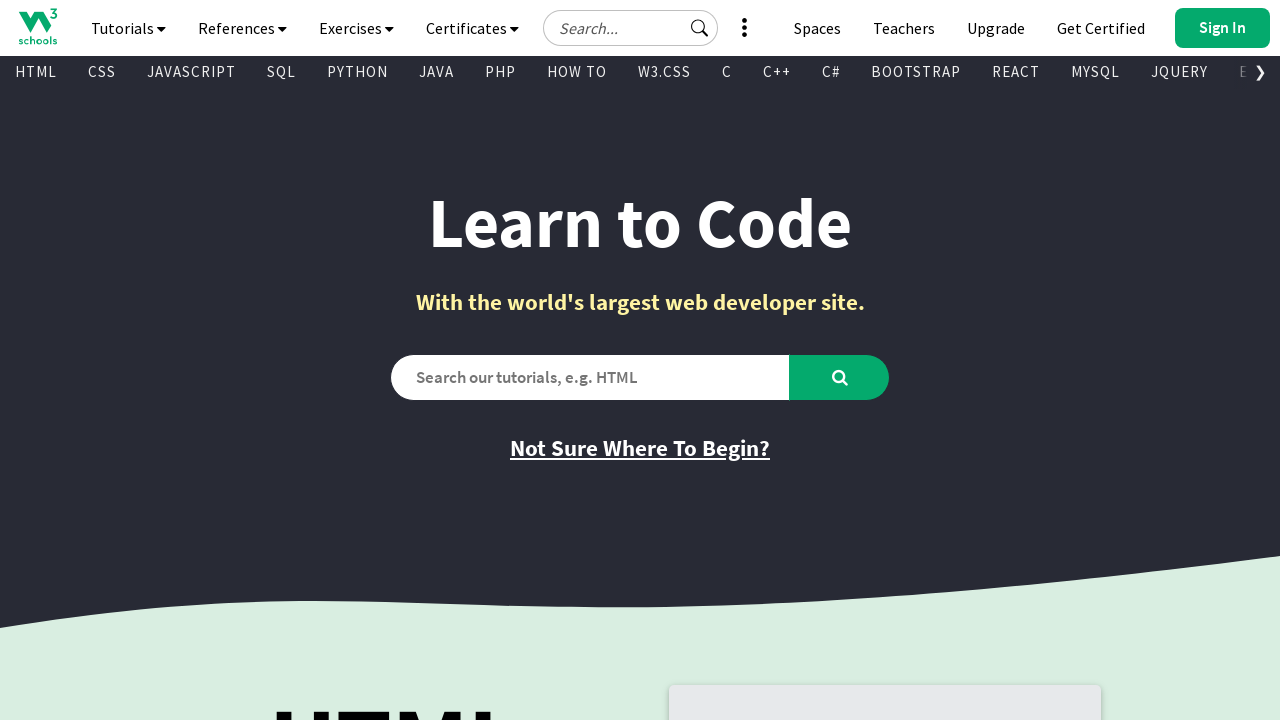

Retrieved href attribute: /html/tryit.asp?filename=tryhtml_default_default
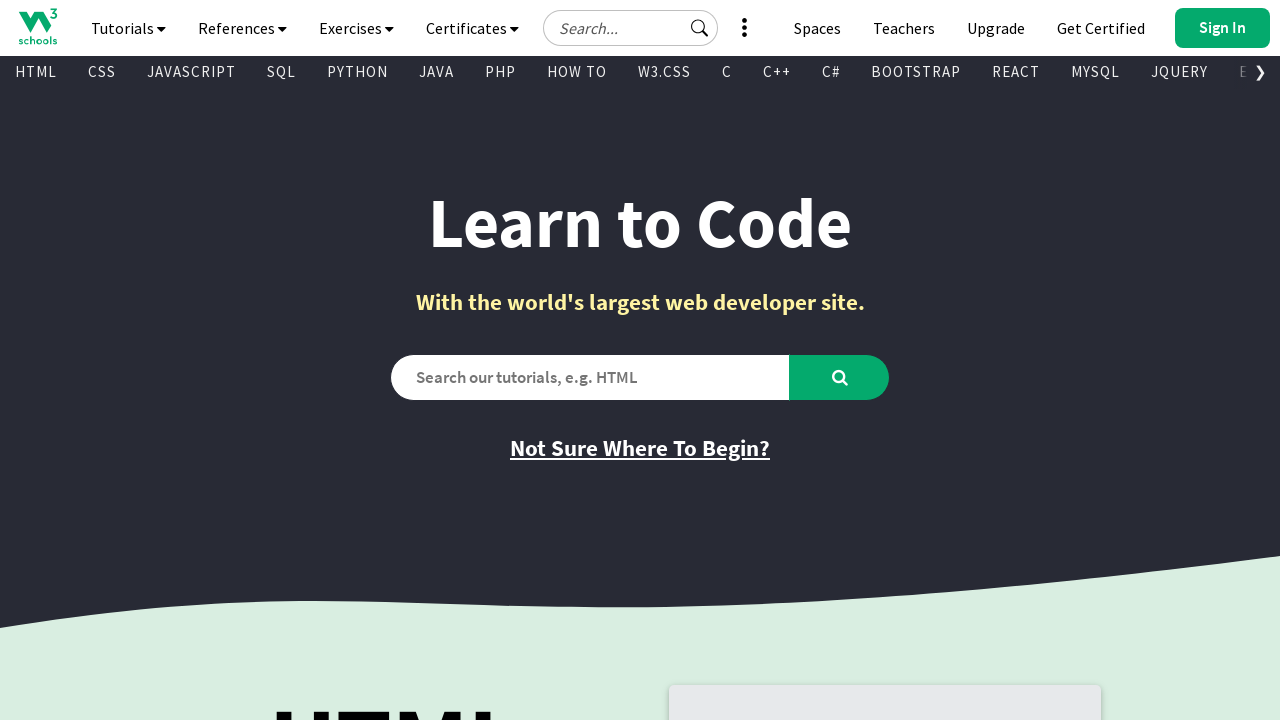

Retrieved text content from visible link
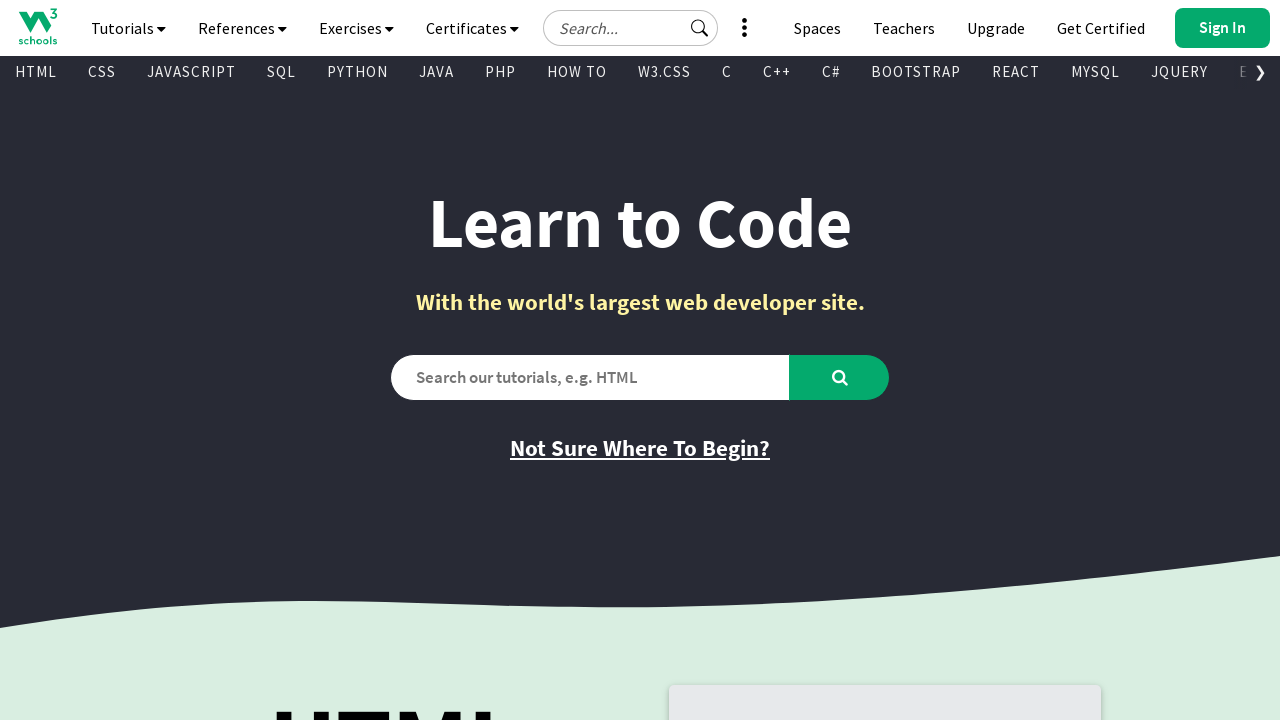

Retrieved href attribute: /css/default.asp
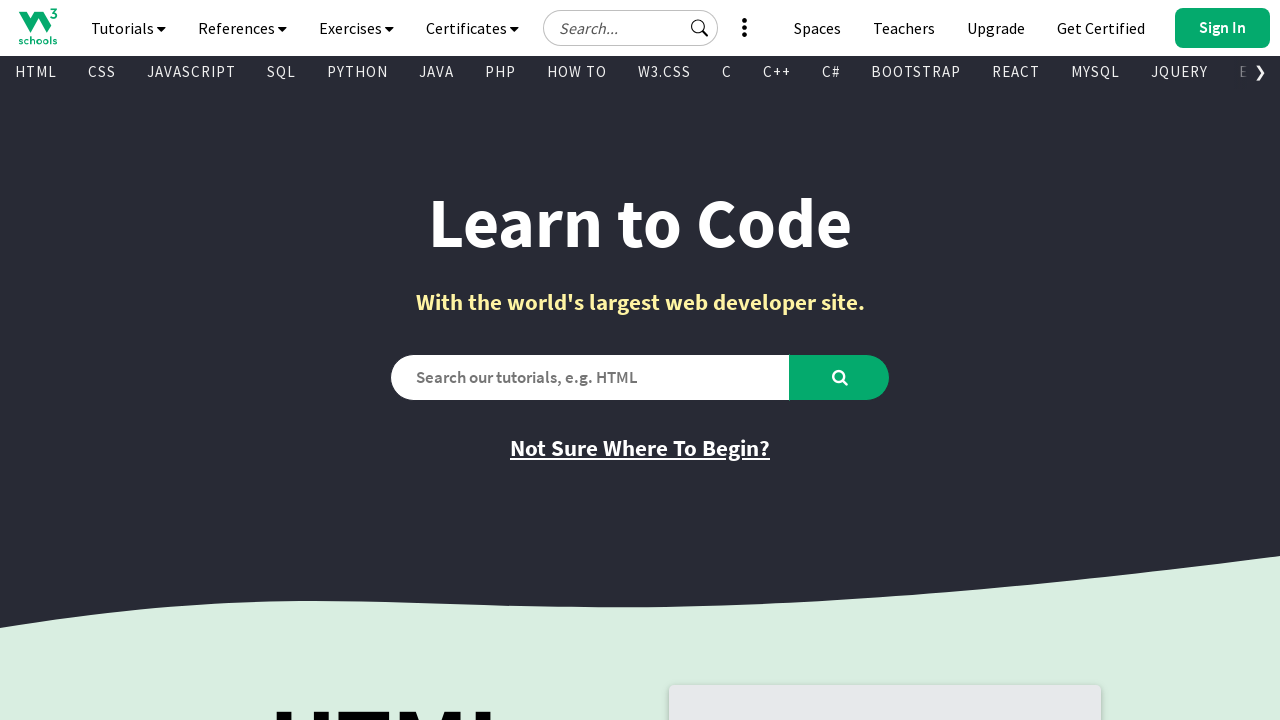

Retrieved text content from visible link
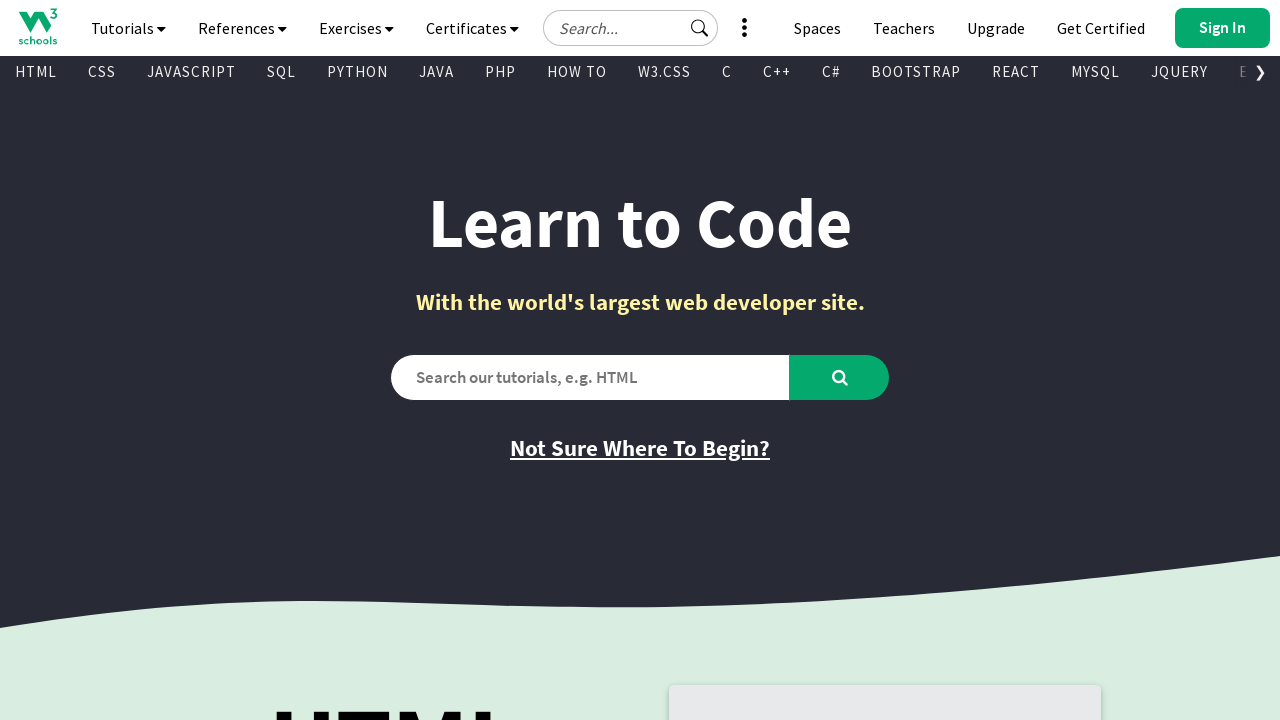

Retrieved href attribute: /cssref/index.php
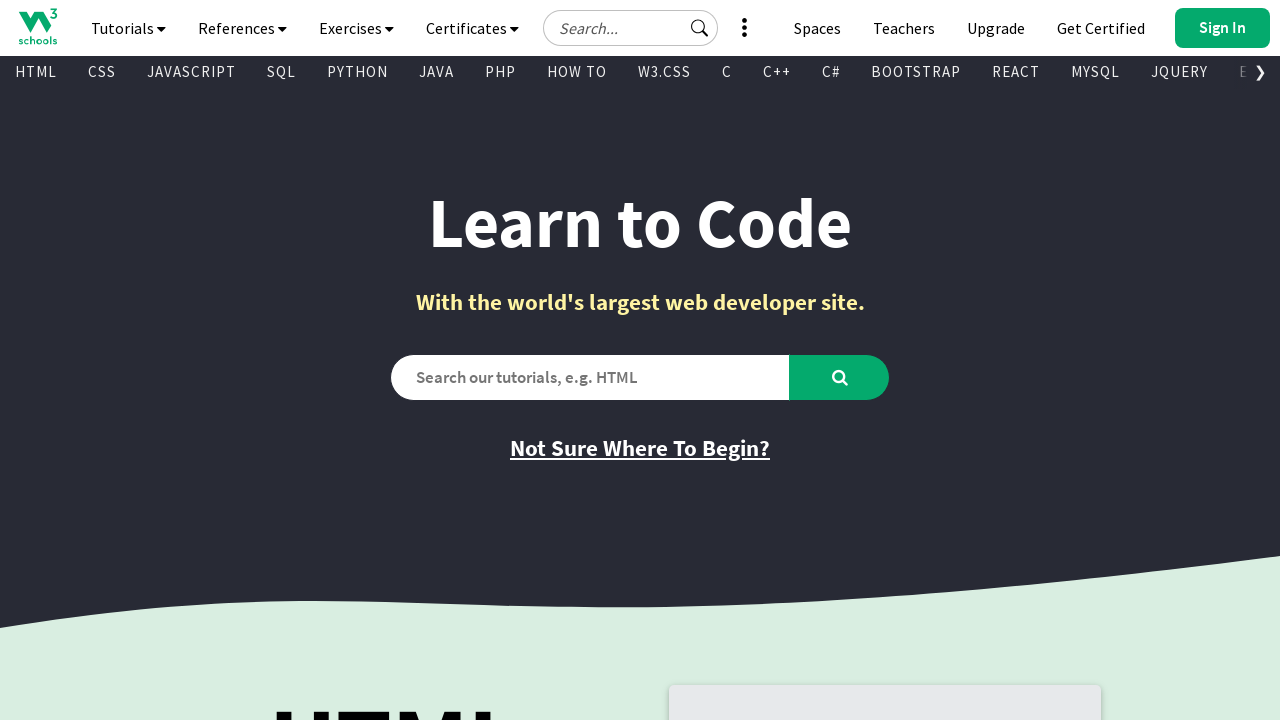

Retrieved text content from visible link
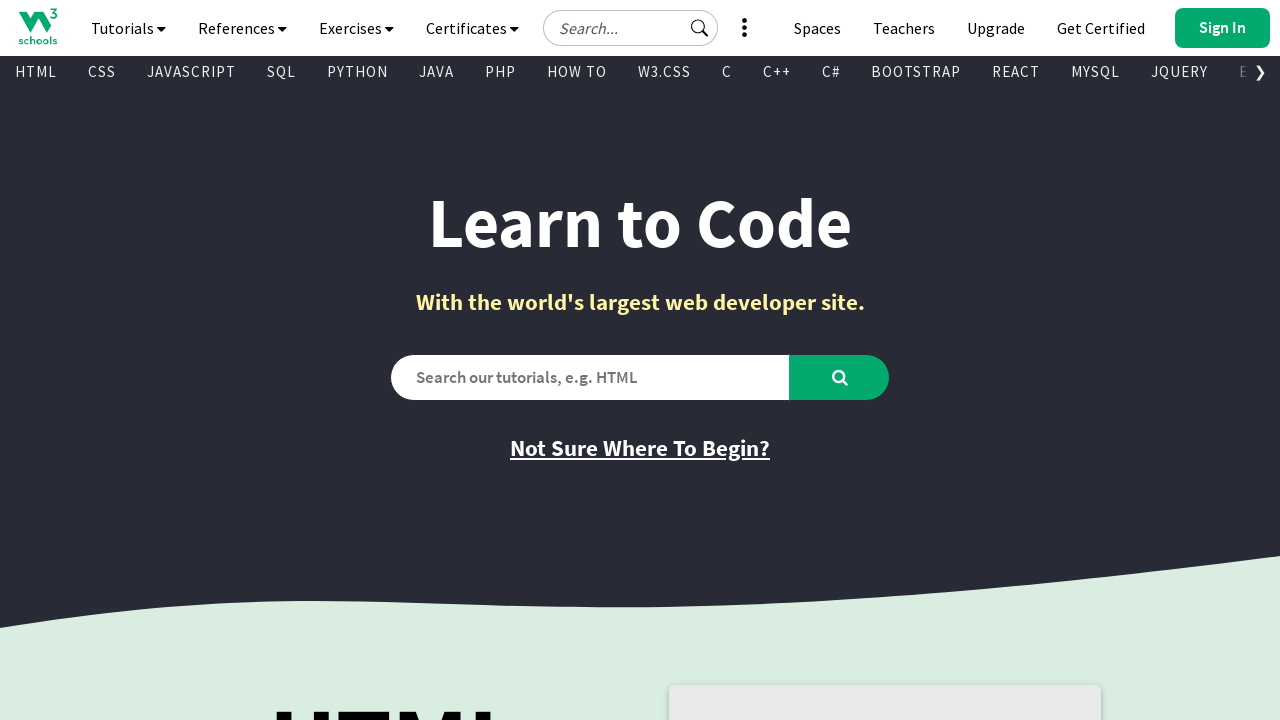

Retrieved href attribute: https://campus.w3schools.com/collections/certifications/products/css-certificate
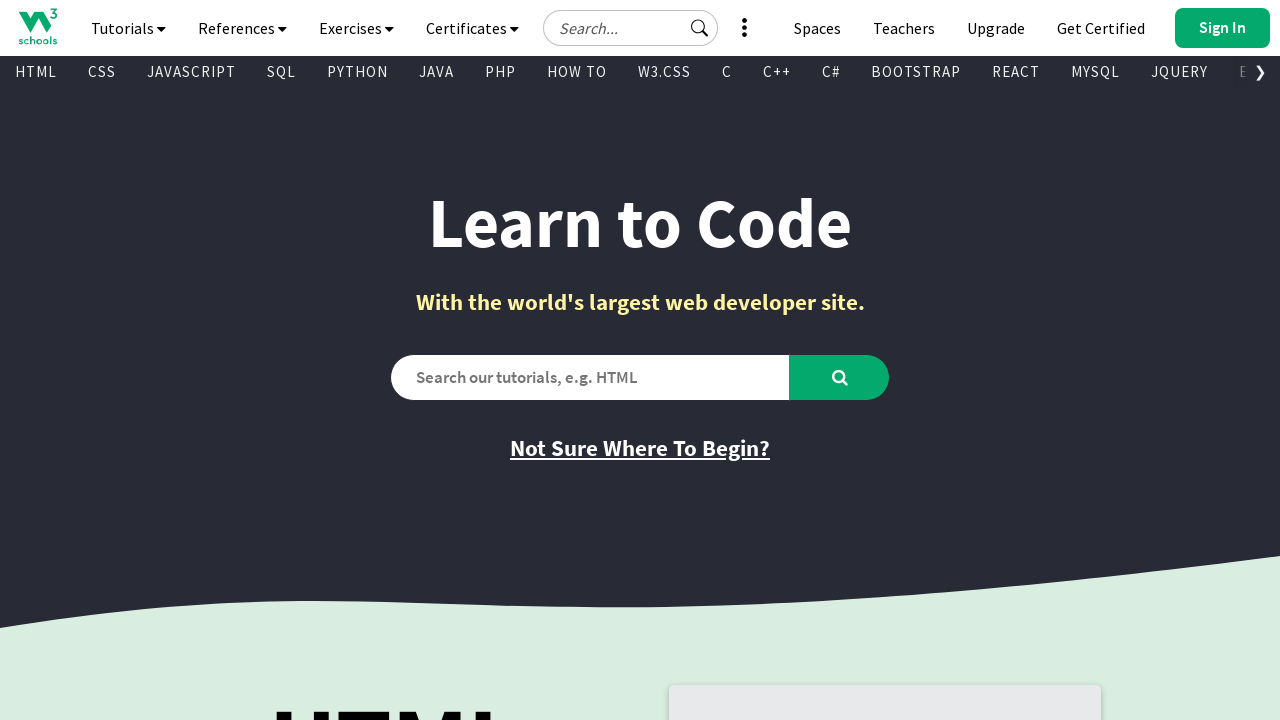

Retrieved text content from visible link
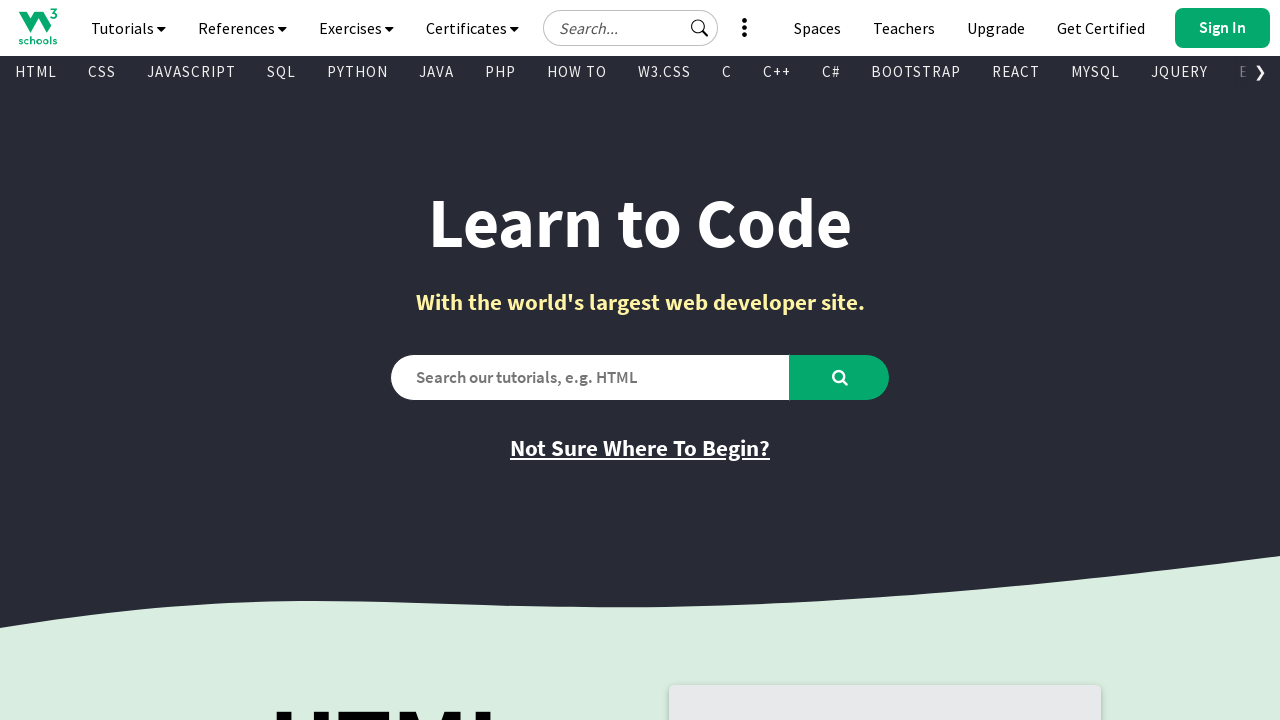

Retrieved href attribute: /css/tryit.asp?filename=trycss_default
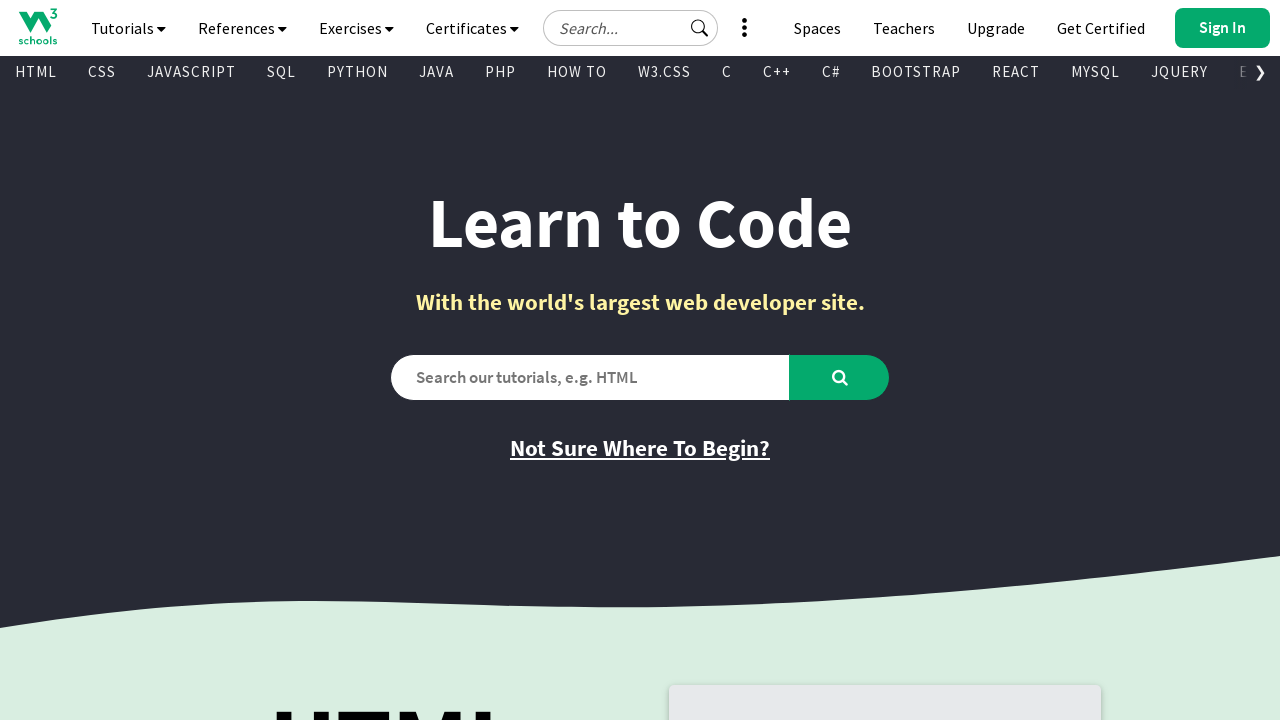

Retrieved text content from visible link
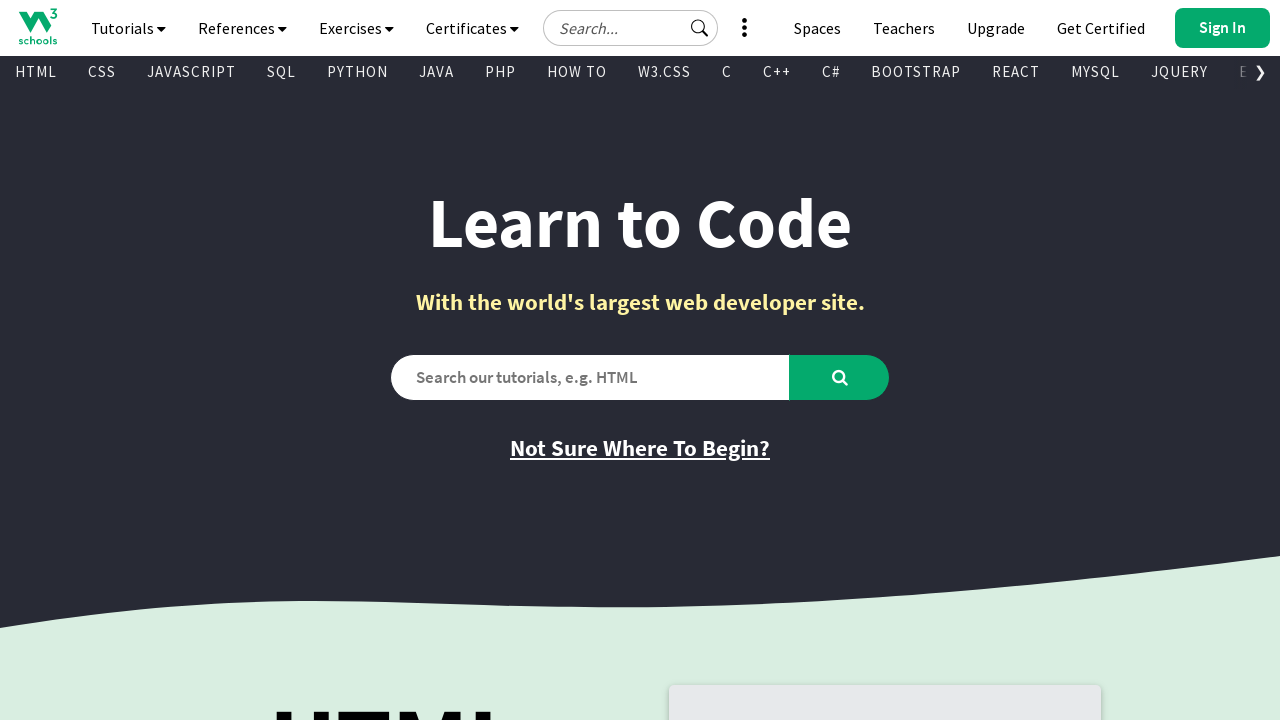

Retrieved href attribute: /js/default.asp
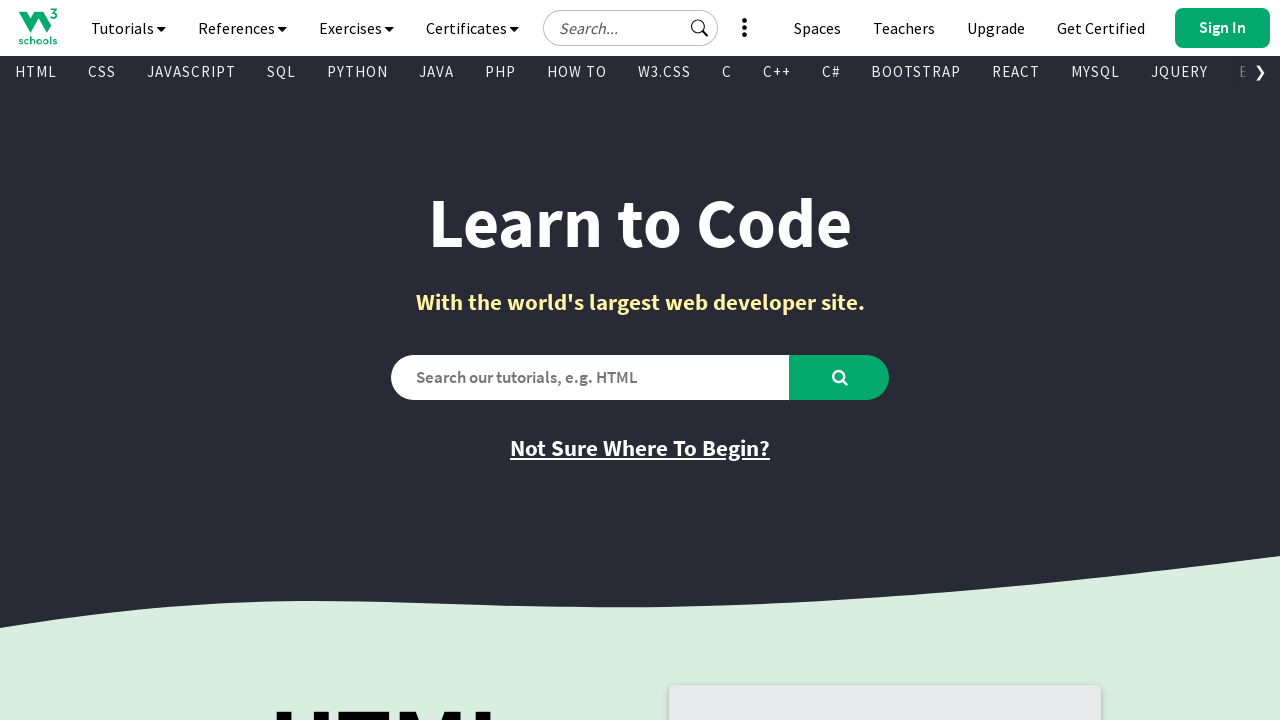

Retrieved text content from visible link
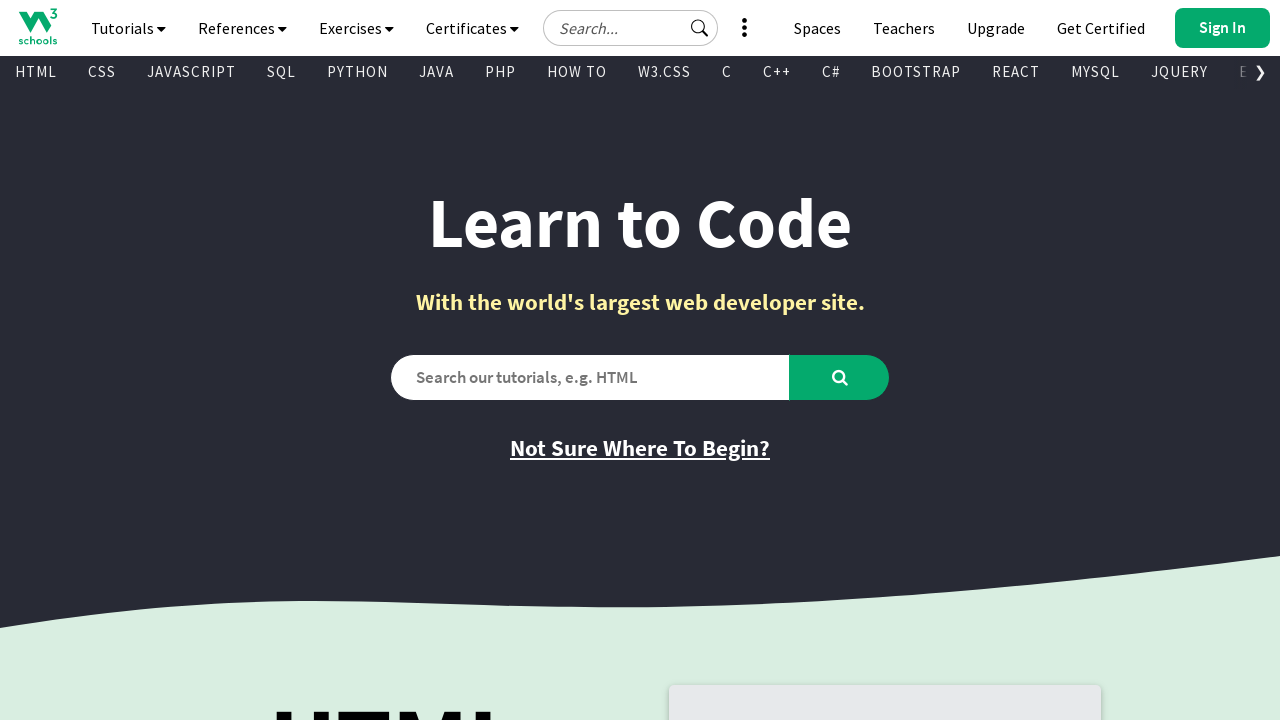

Retrieved href attribute: /jsref/default.asp
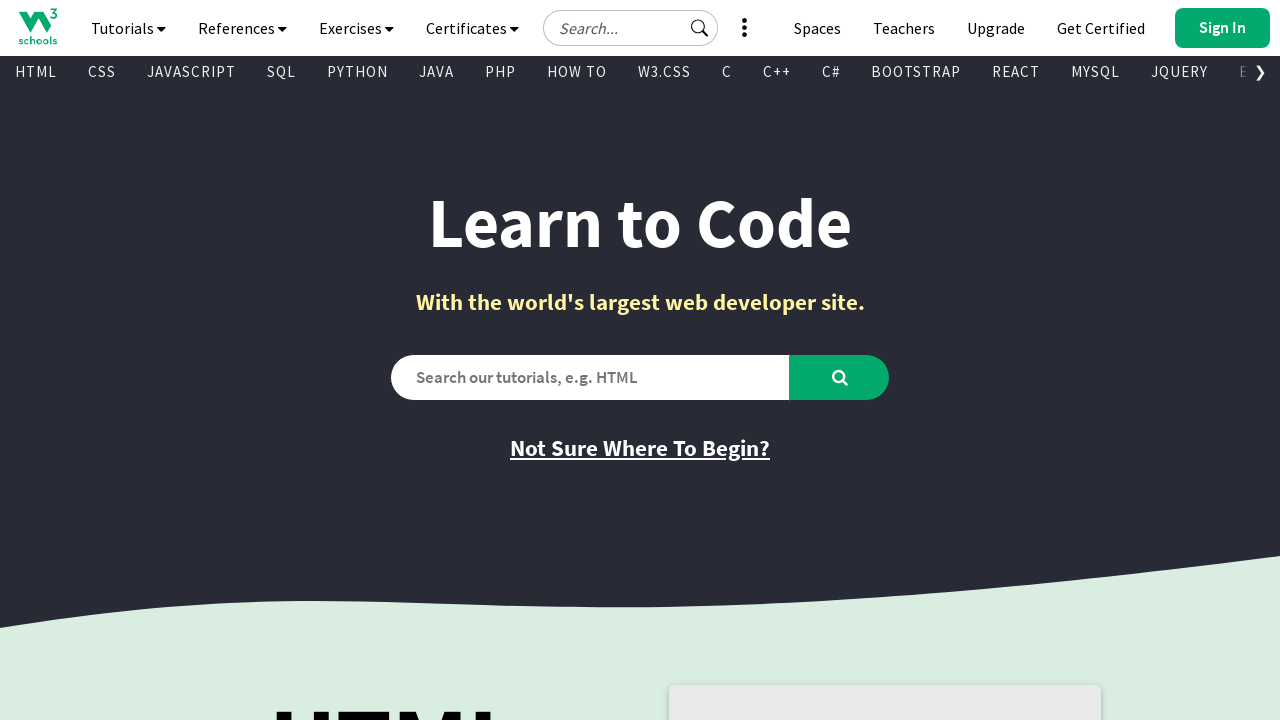

Retrieved text content from visible link
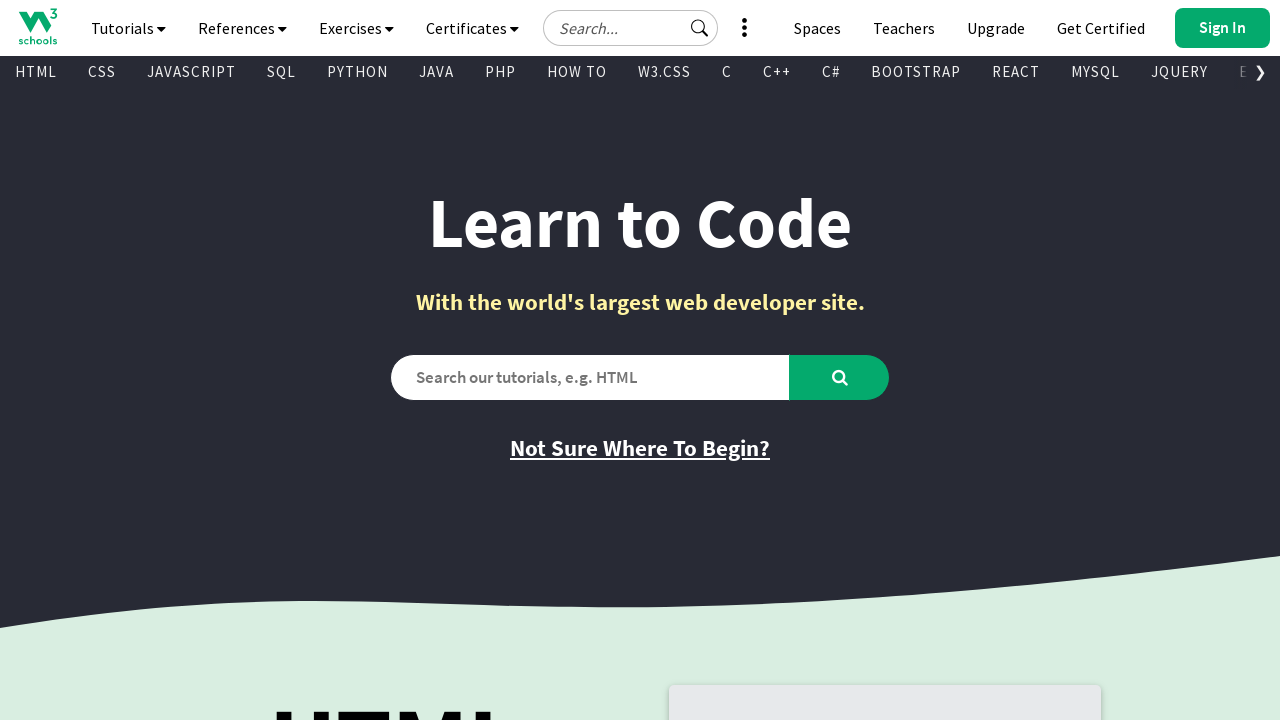

Retrieved href attribute: https://campus.w3schools.com/collections/certifications/products/javascript-certificate
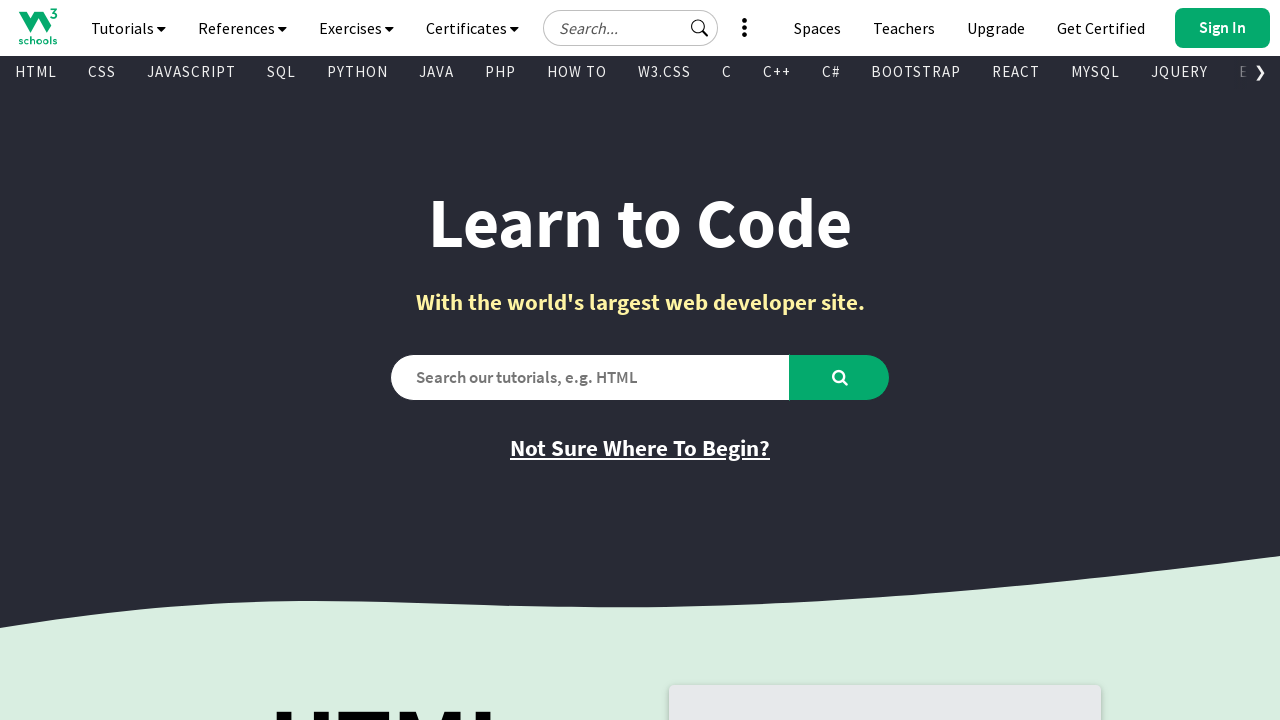

Retrieved text content from visible link
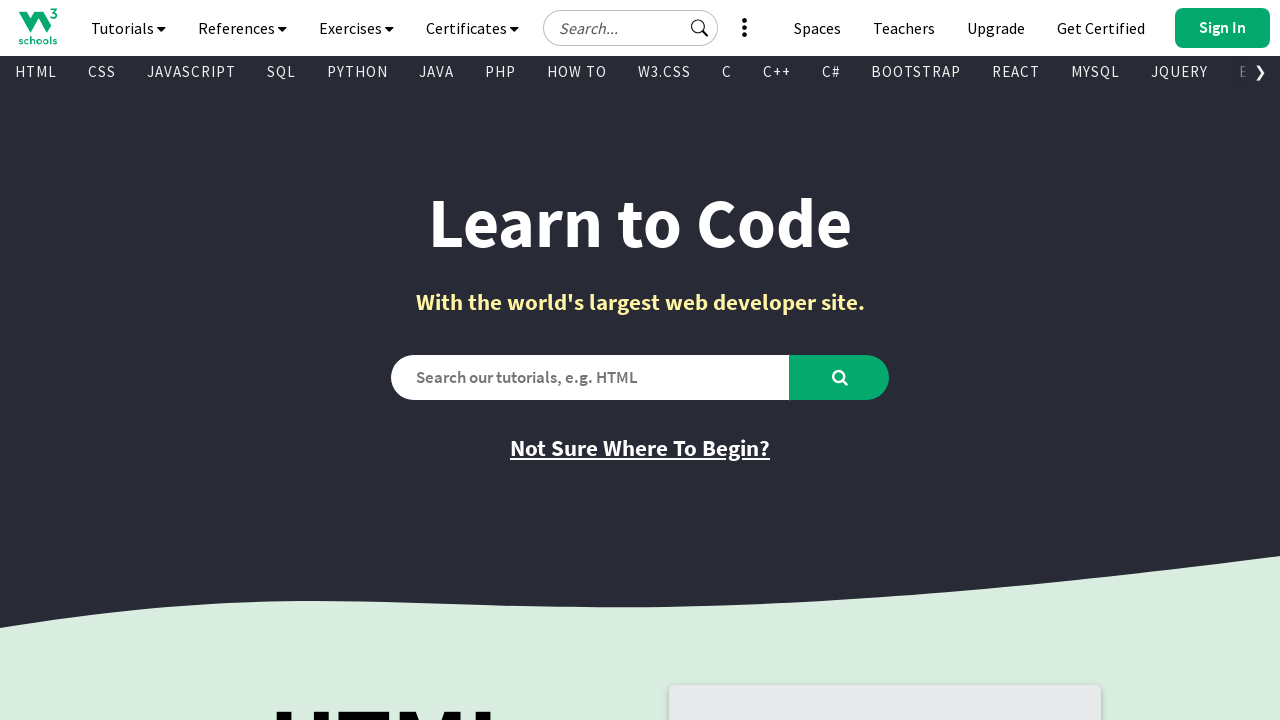

Retrieved href attribute: /js/tryit.asp?filename=tryjs_default
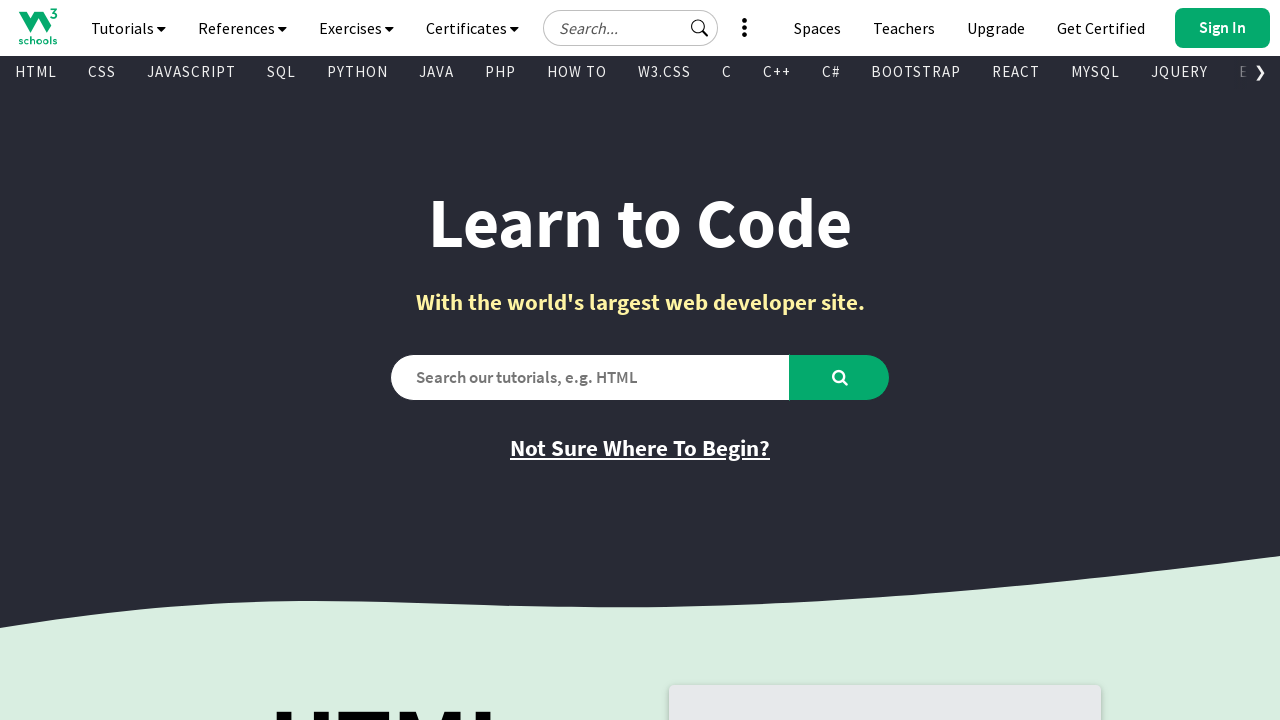

Retrieved text content from visible link
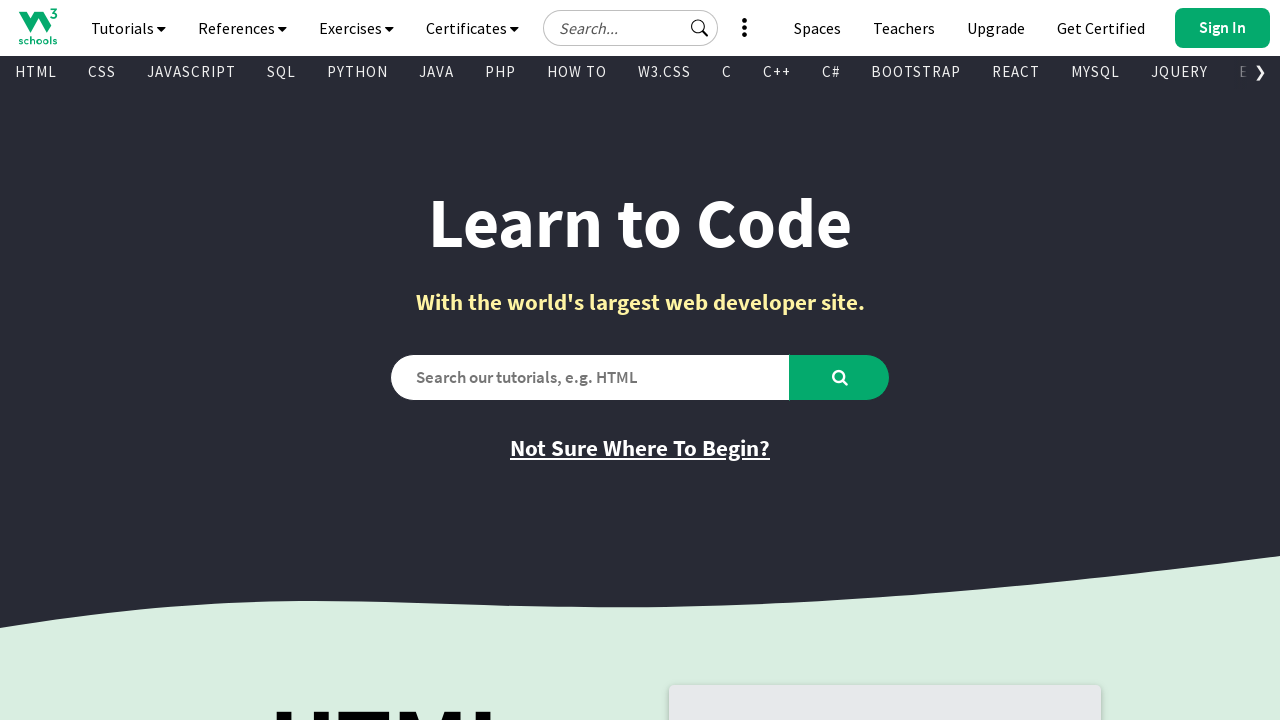

Retrieved href attribute: /python/default.asp
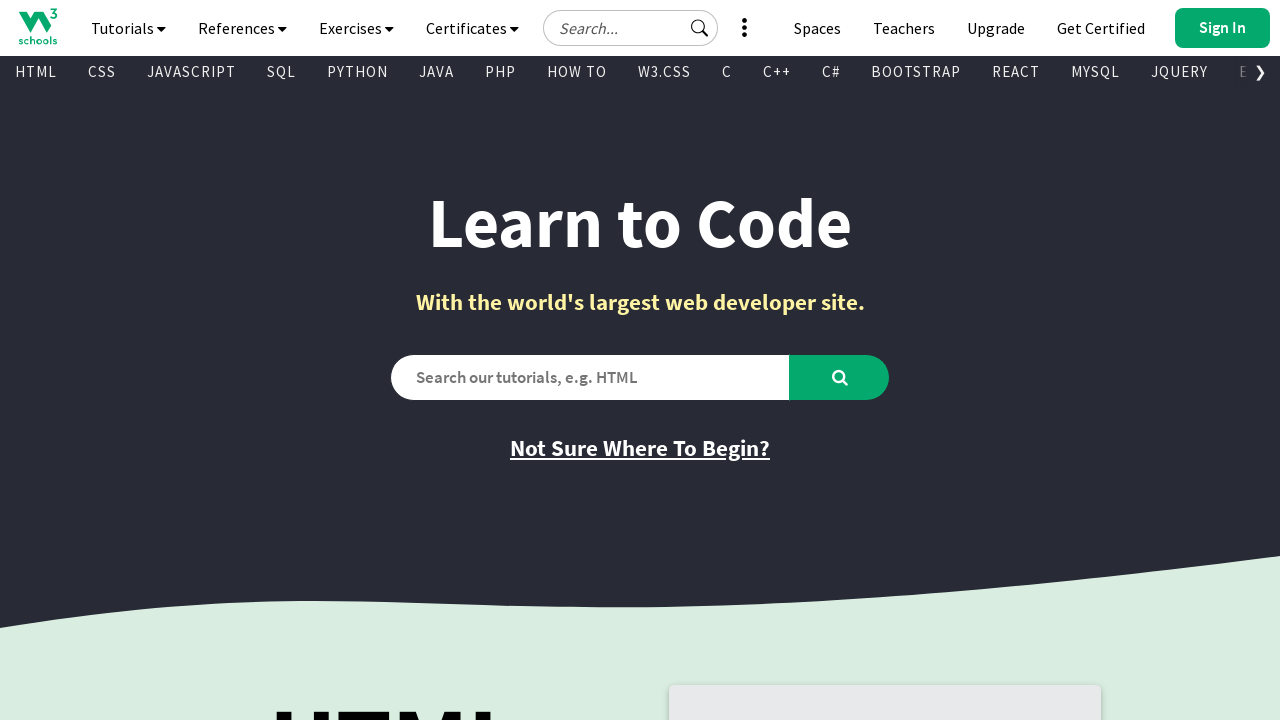

Retrieved text content from visible link
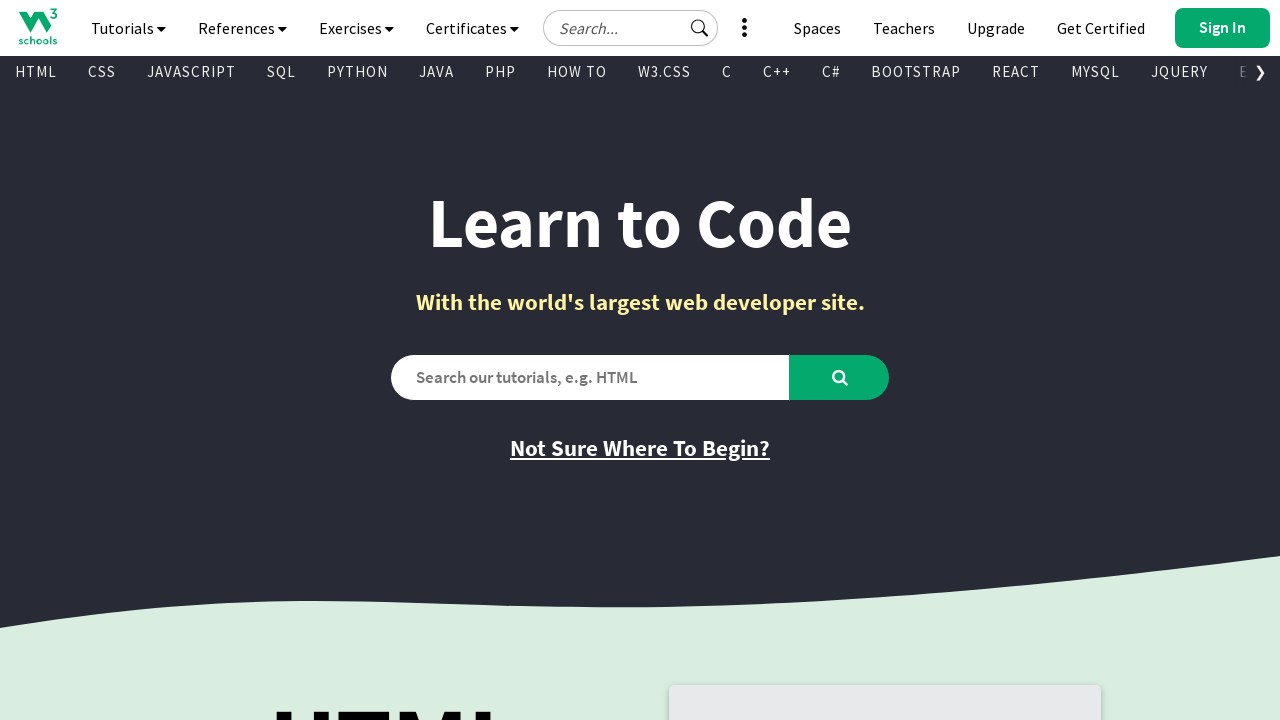

Retrieved href attribute: /python/python_reference.asp
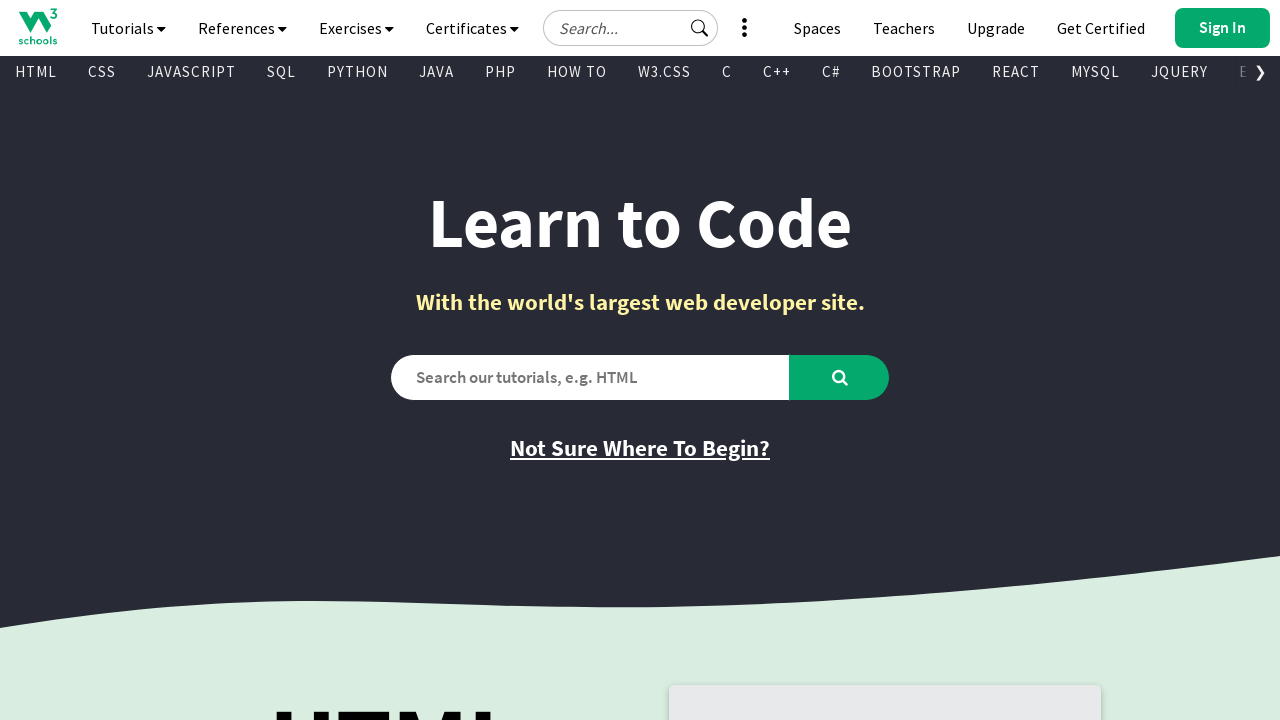

Retrieved text content from visible link
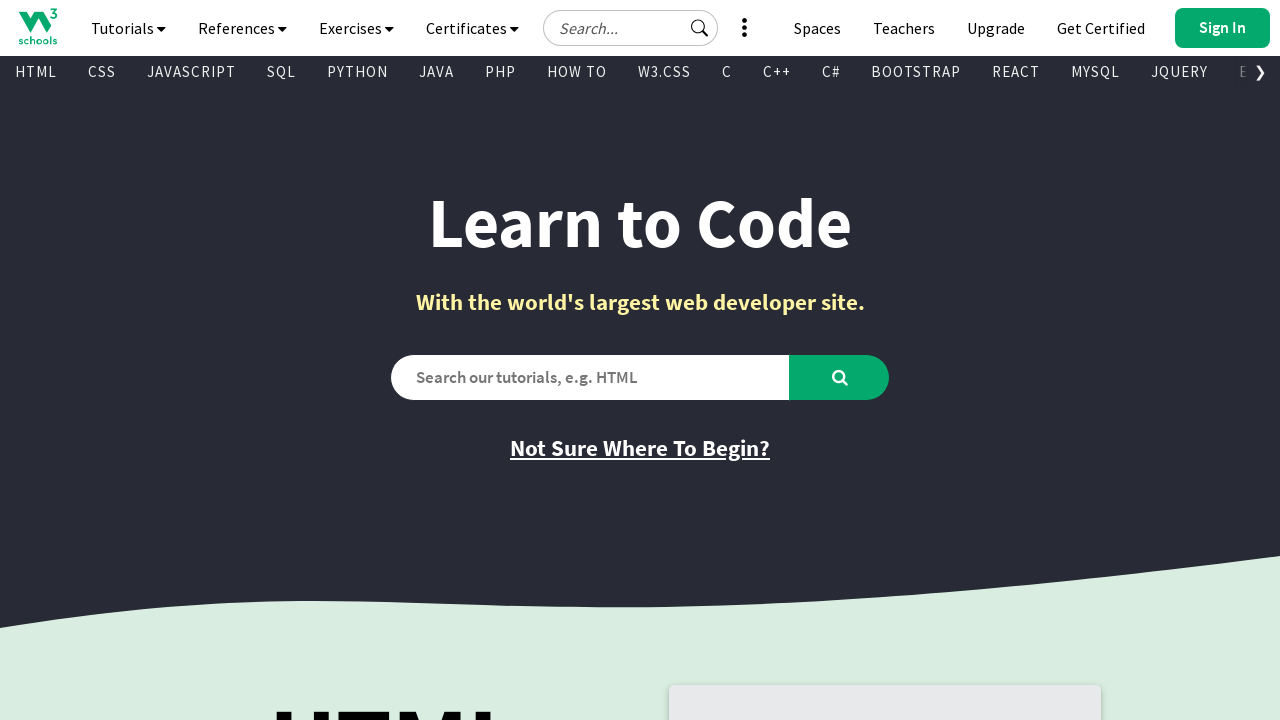

Retrieved href attribute: https://campus.w3schools.com/collections/certifications/products/python-certificate
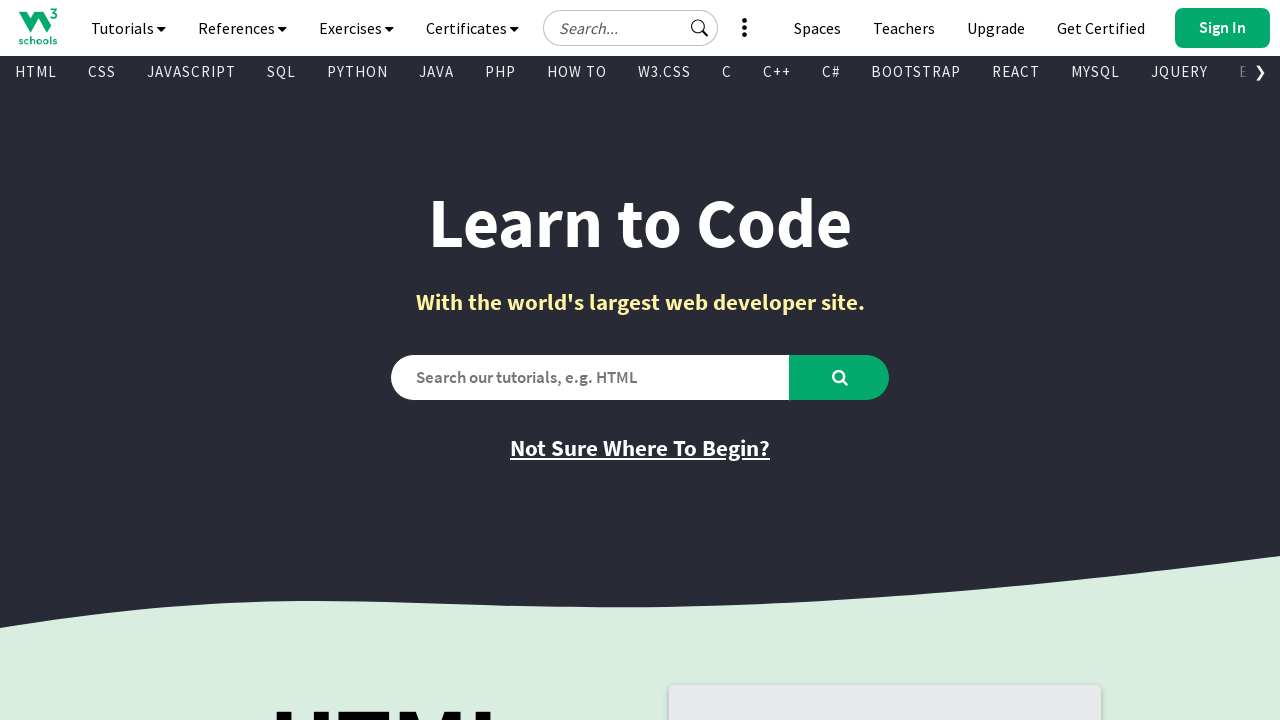

Retrieved text content from visible link
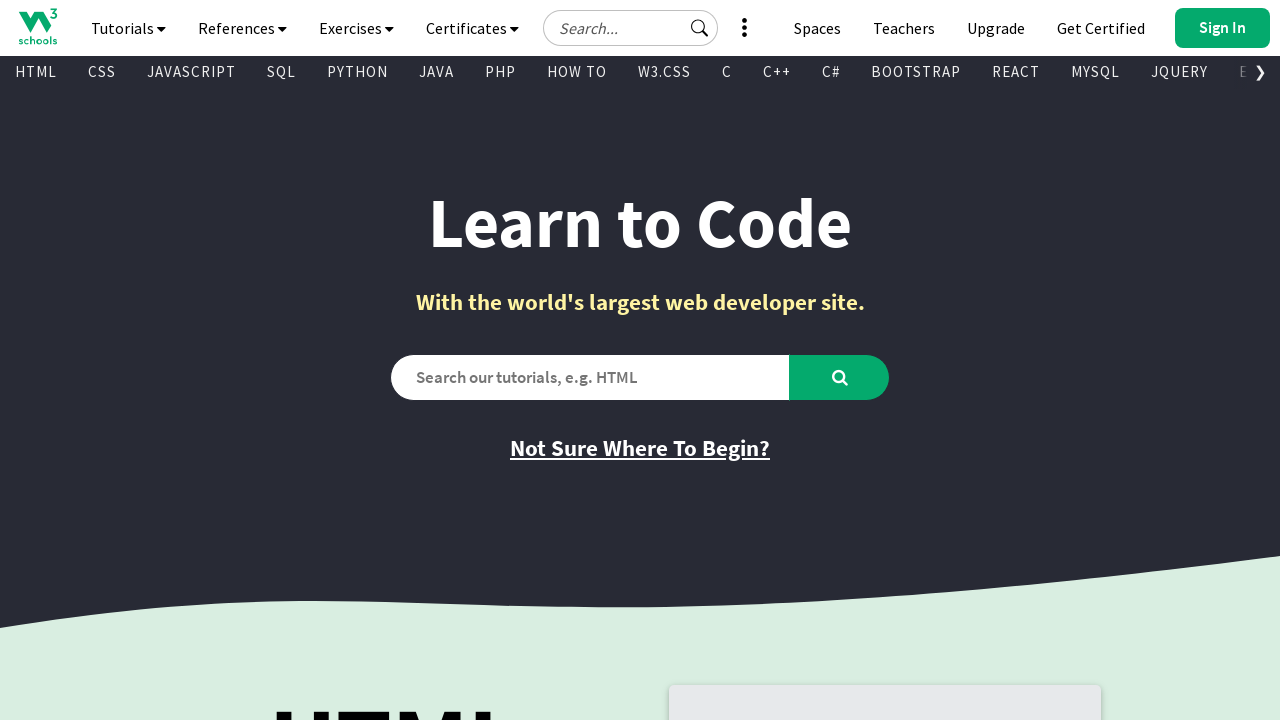

Retrieved href attribute: /python/trypython.asp?filename=demo_indentation
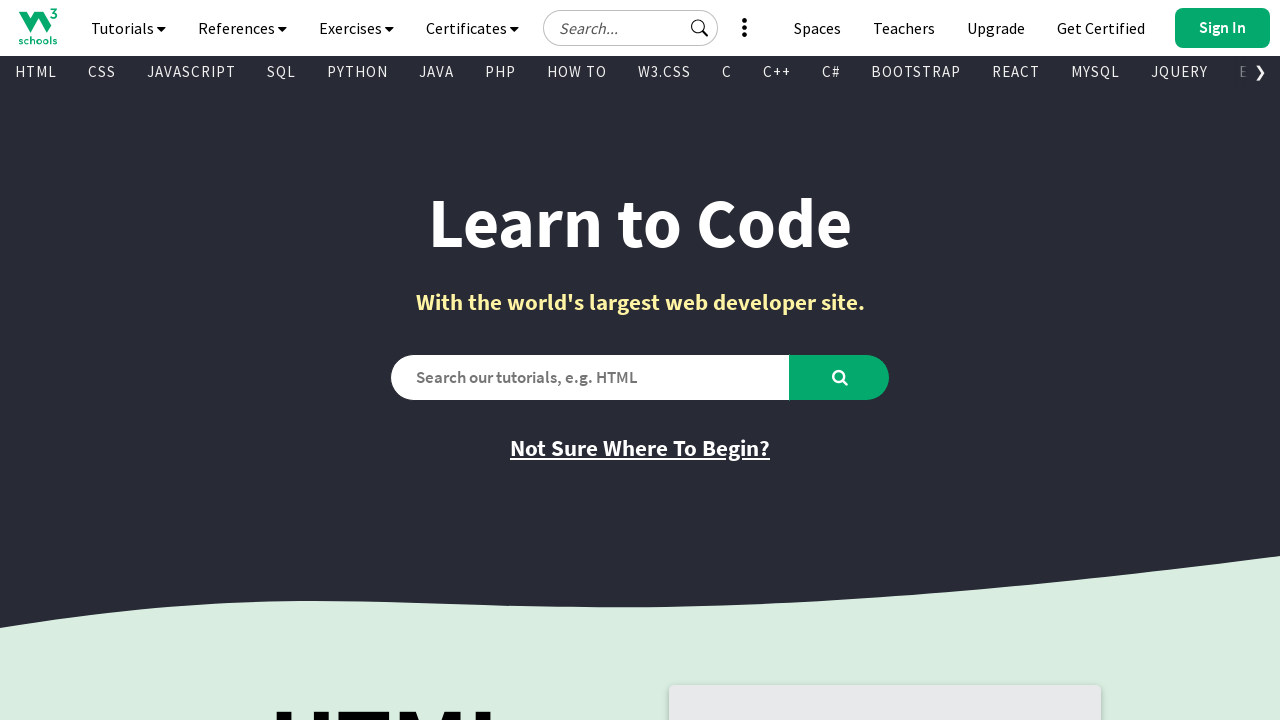

Retrieved text content from visible link
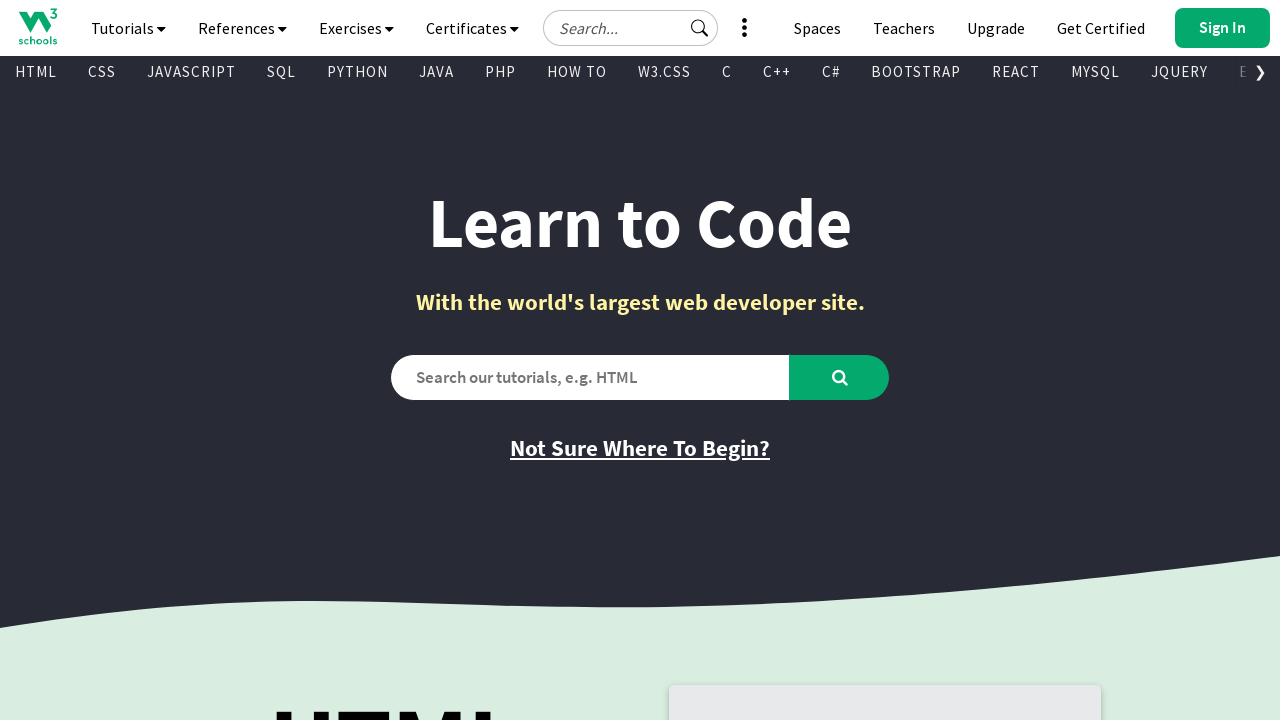

Retrieved href attribute: /sql/default.asp
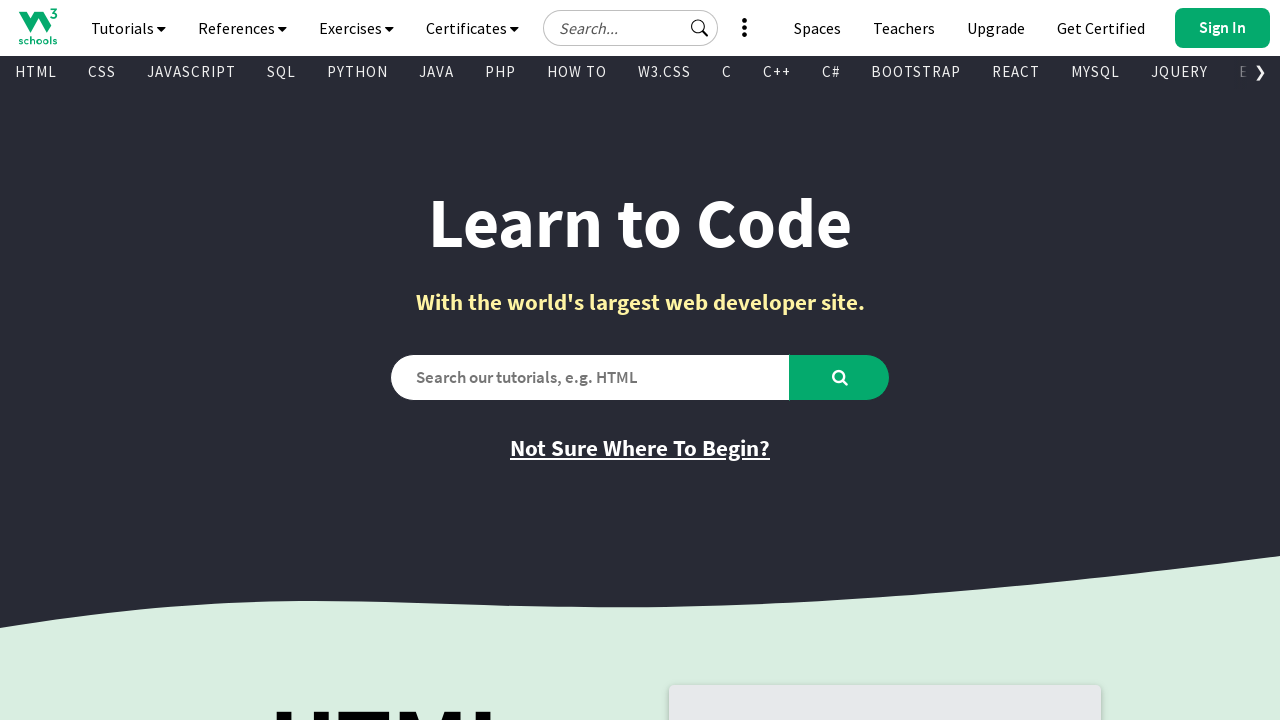

Retrieved text content from visible link
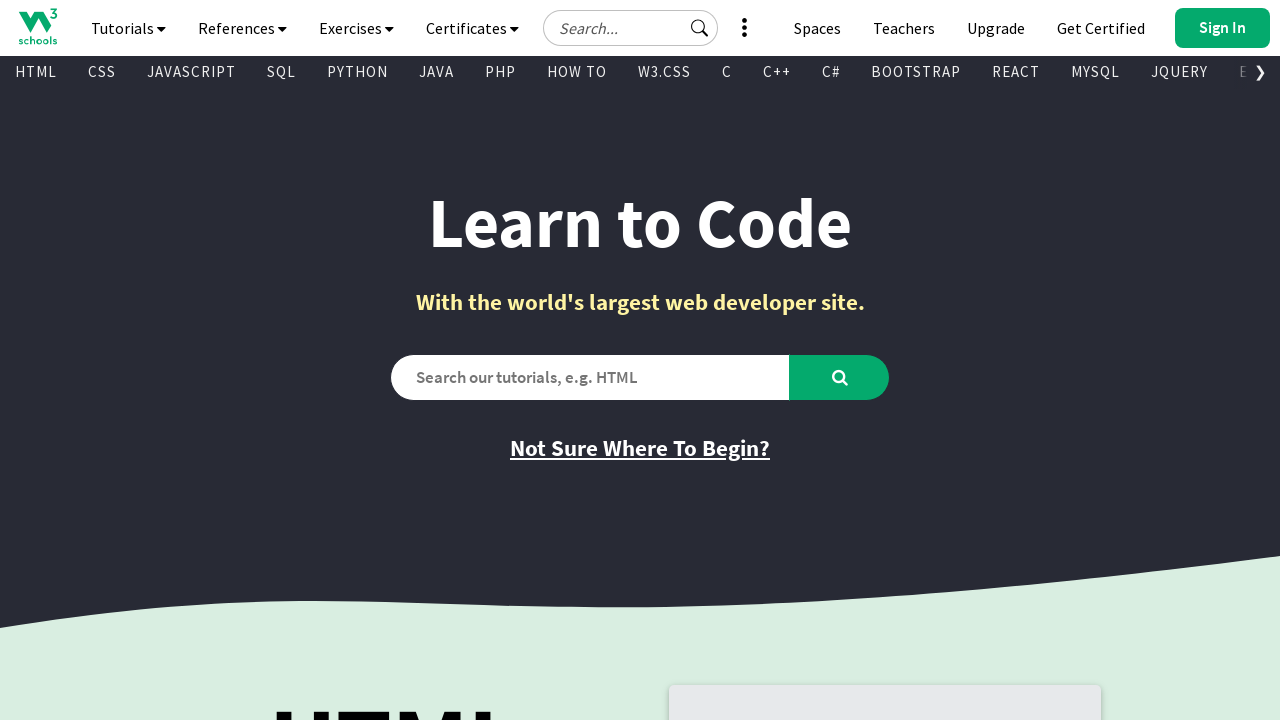

Retrieved href attribute: /sql/sql_ref_keywords.asp
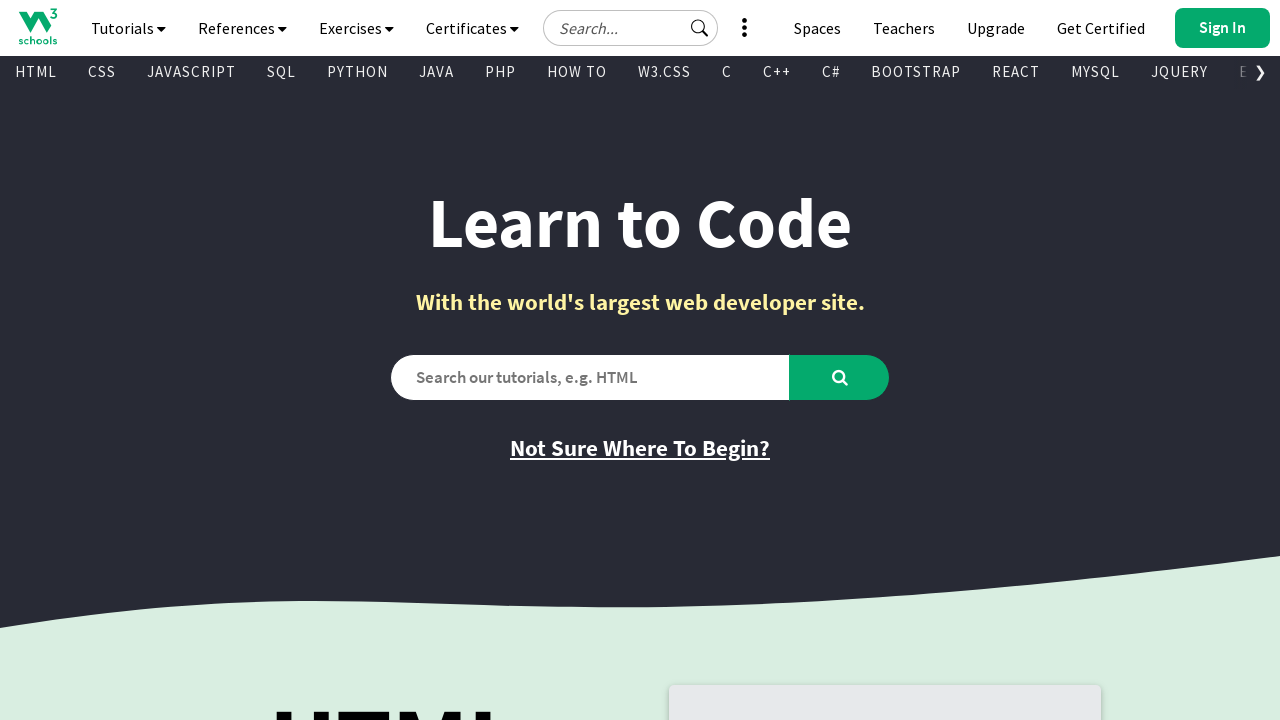

Retrieved text content from visible link
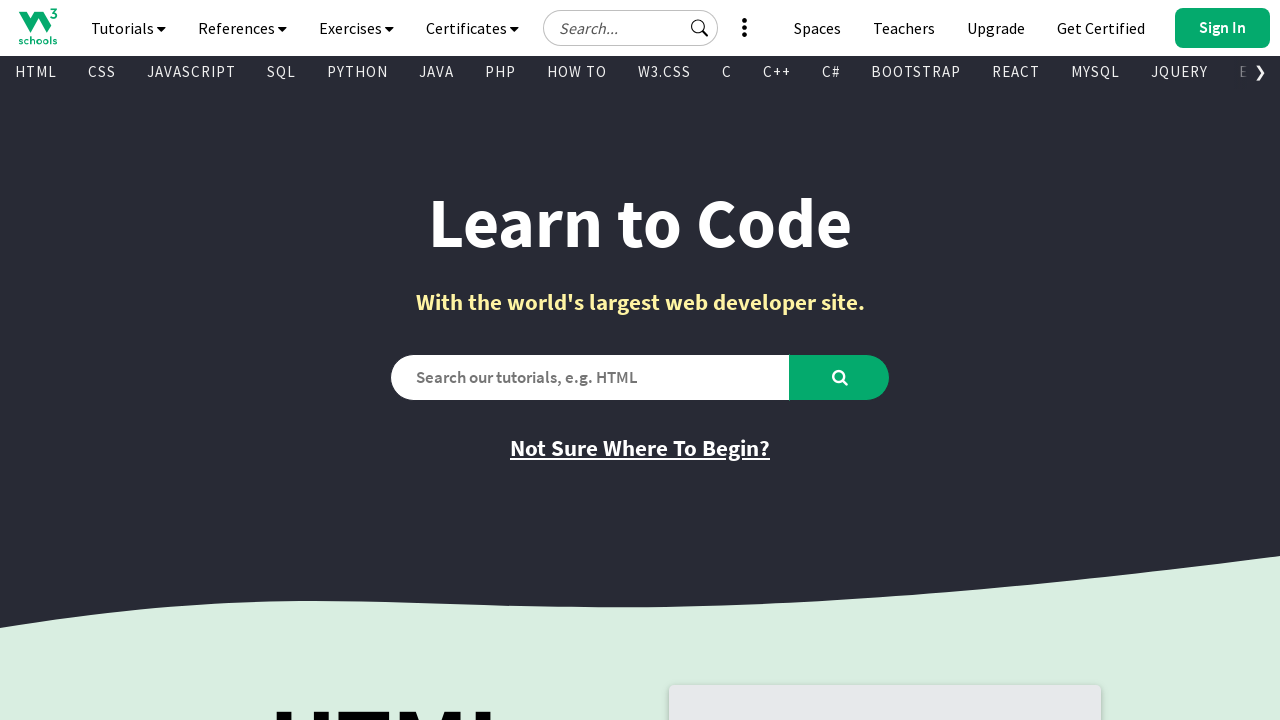

Retrieved href attribute: https://campus.w3schools.com/collections/certifications/products/sql-certificate
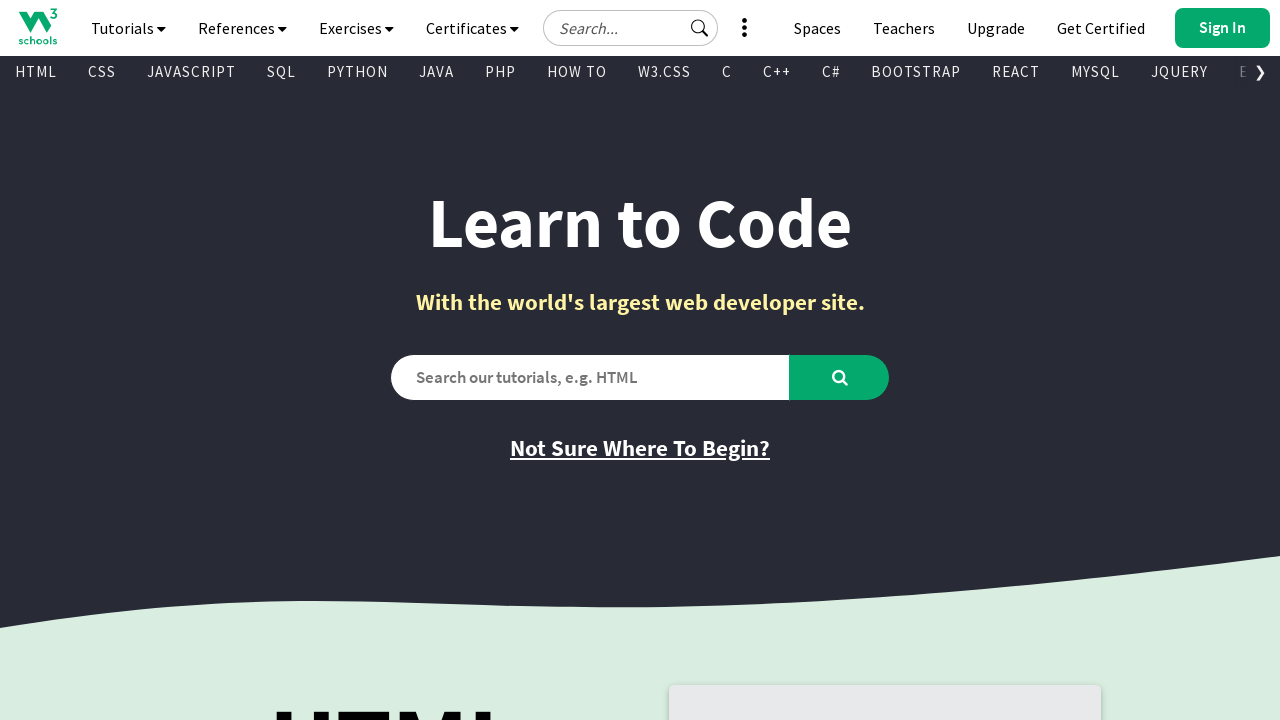

Retrieved text content from visible link
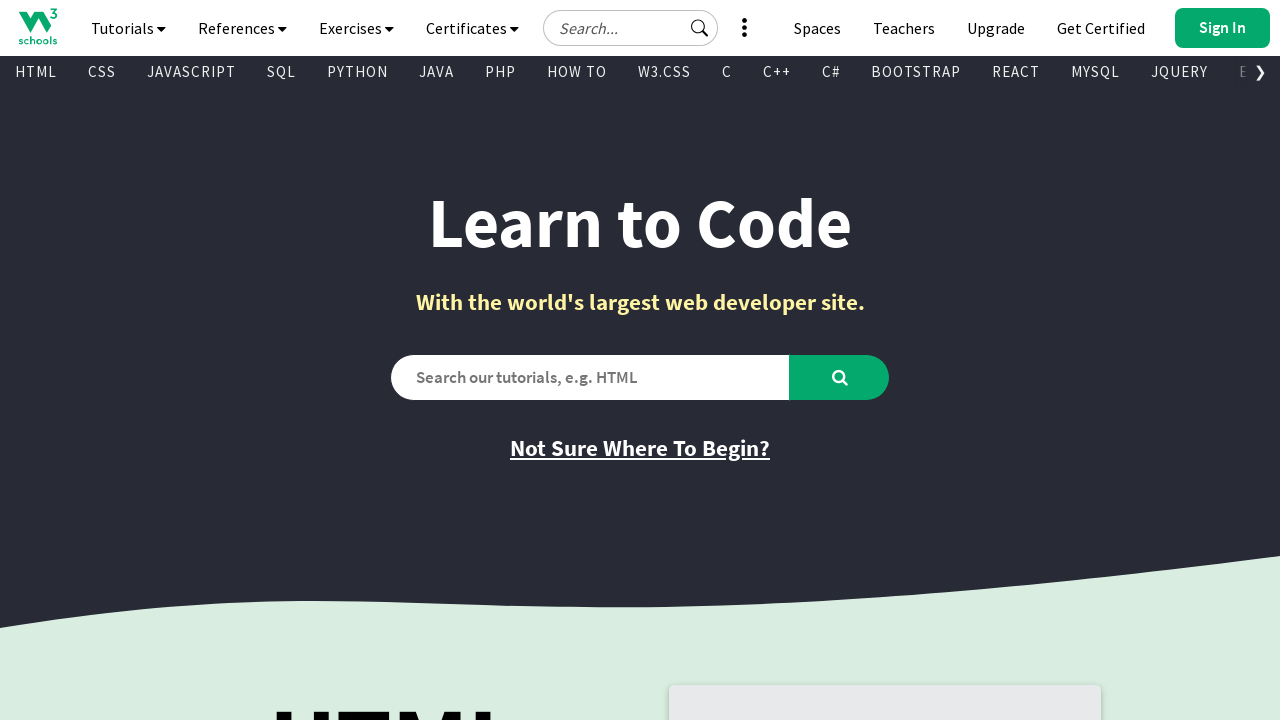

Retrieved href attribute: /sql/trysql.asp?filename=trysql_select_where
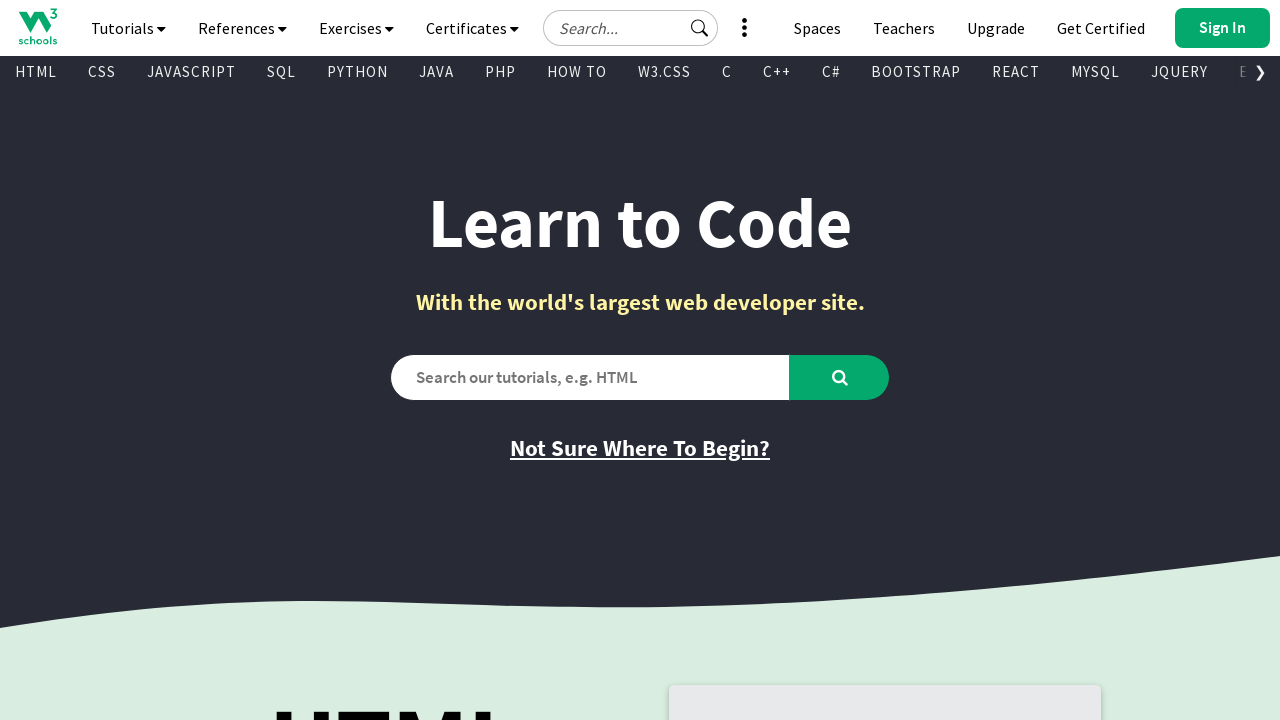

Retrieved text content from visible link
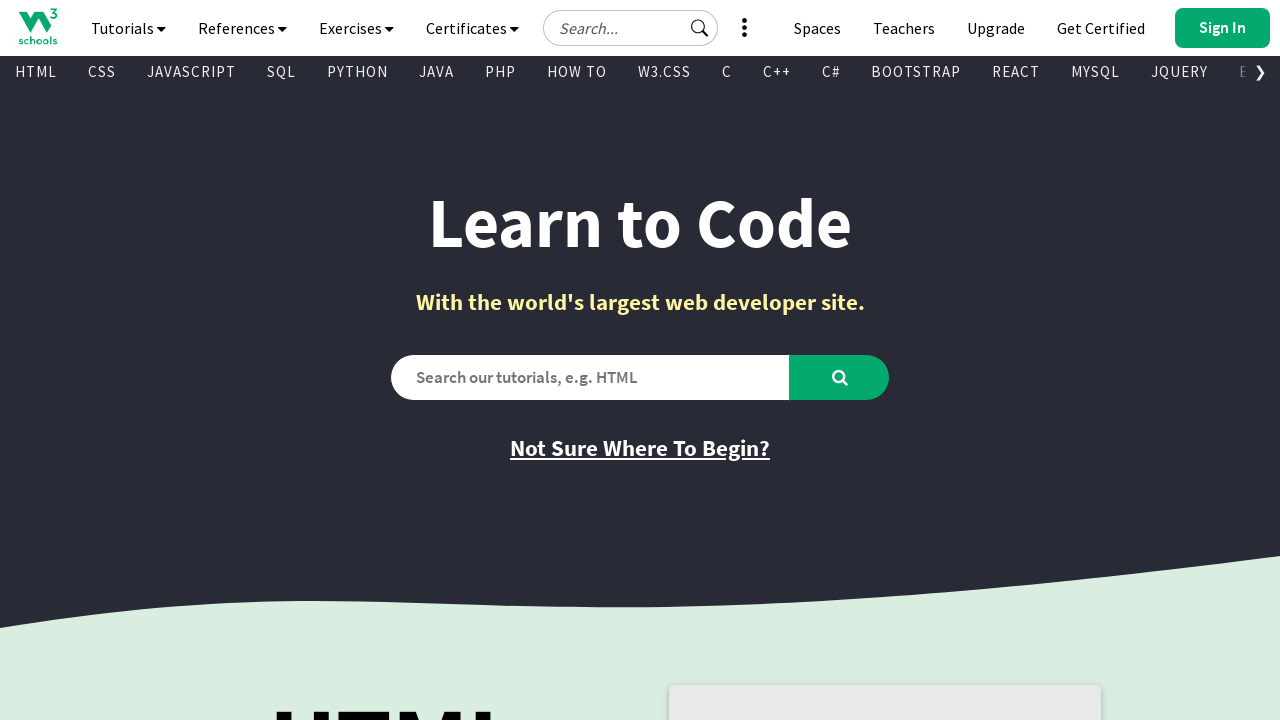

Retrieved href attribute: /php/default.asp
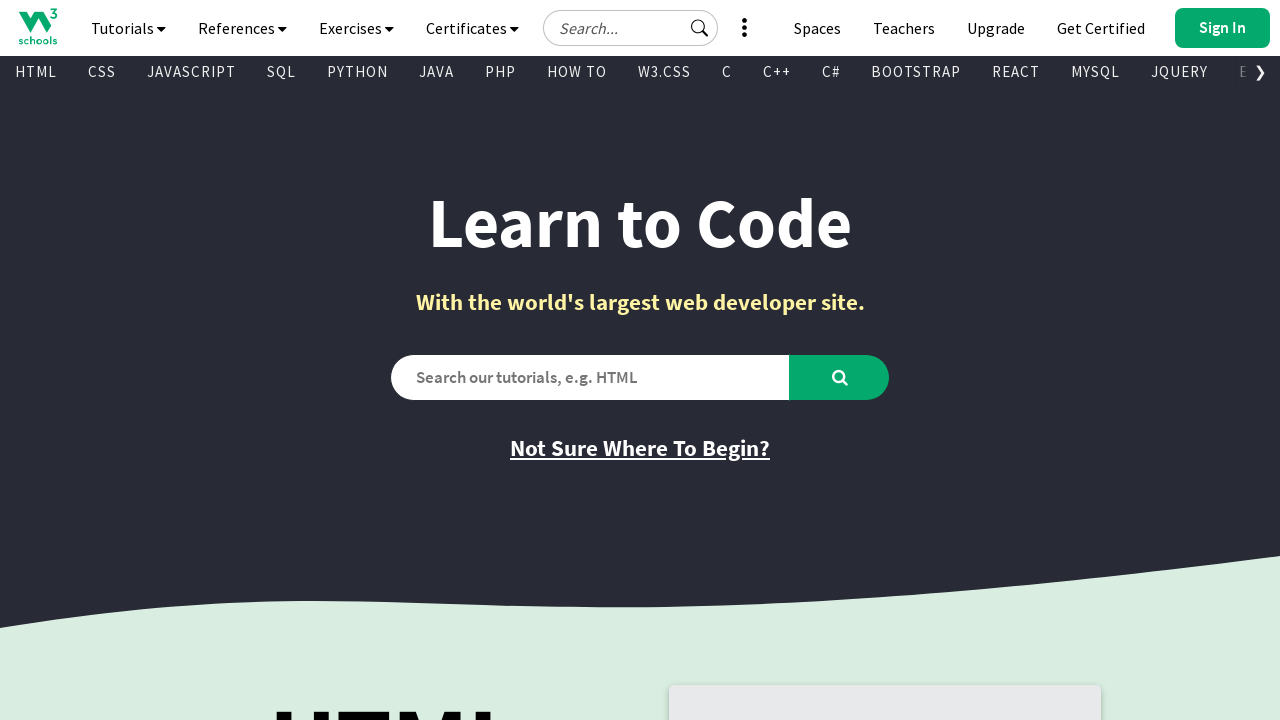

Retrieved text content from visible link
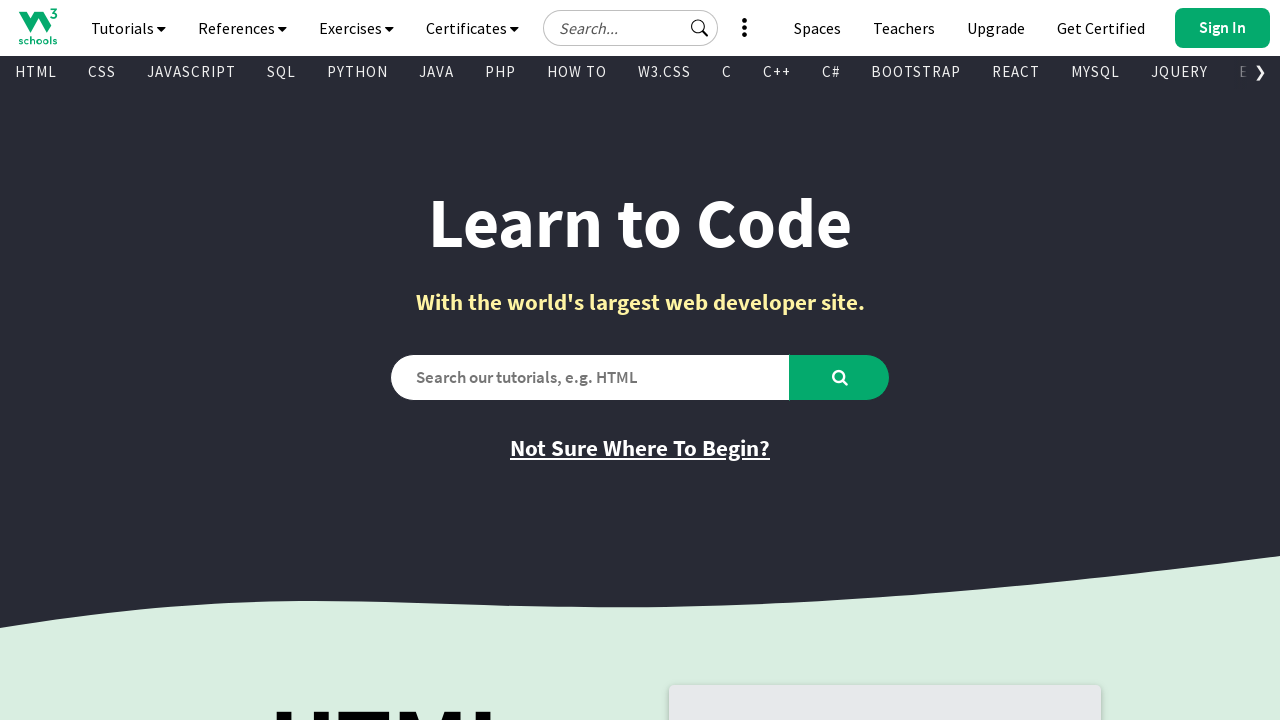

Retrieved href attribute: /jquery/default.asp
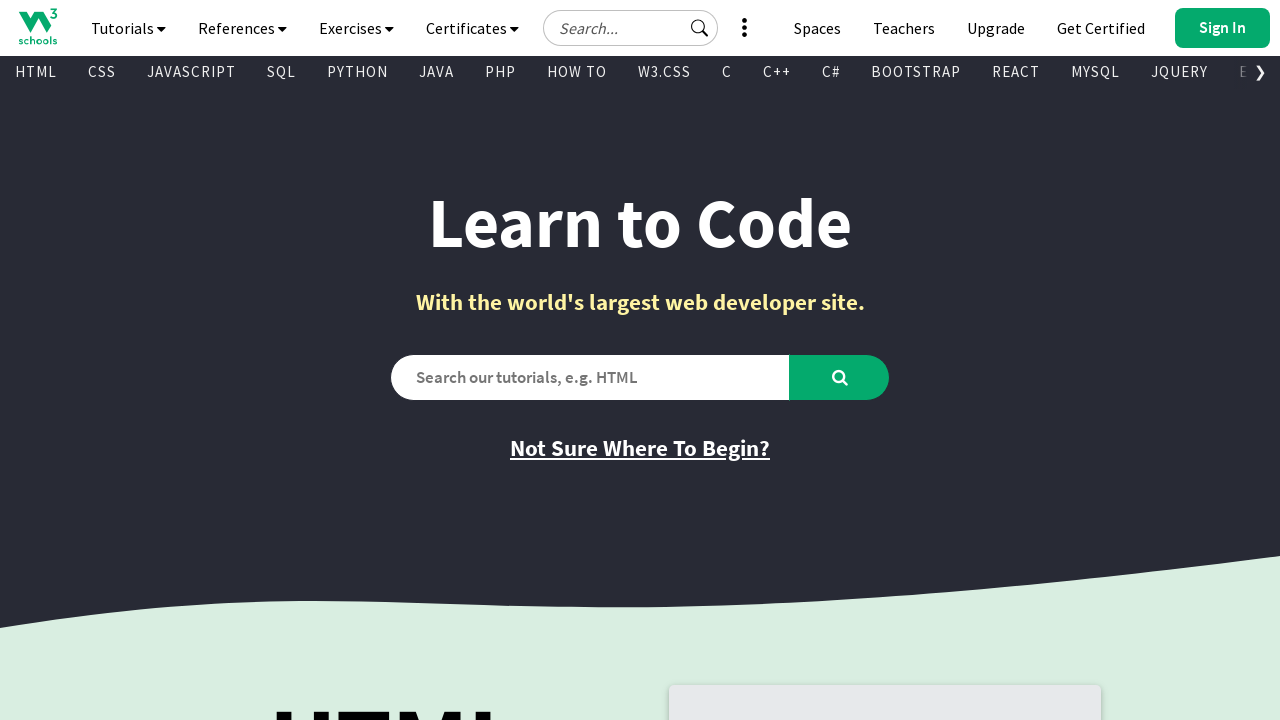

Retrieved text content from visible link
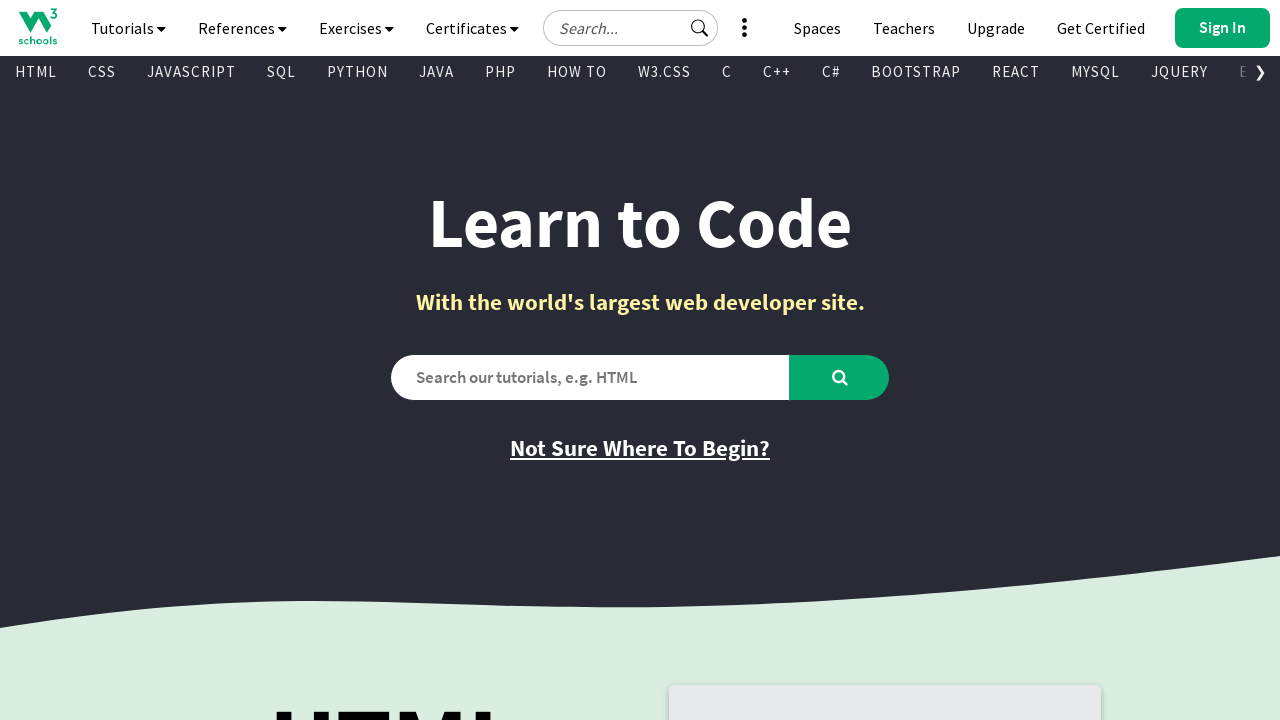

Retrieved href attribute: /java/default.asp
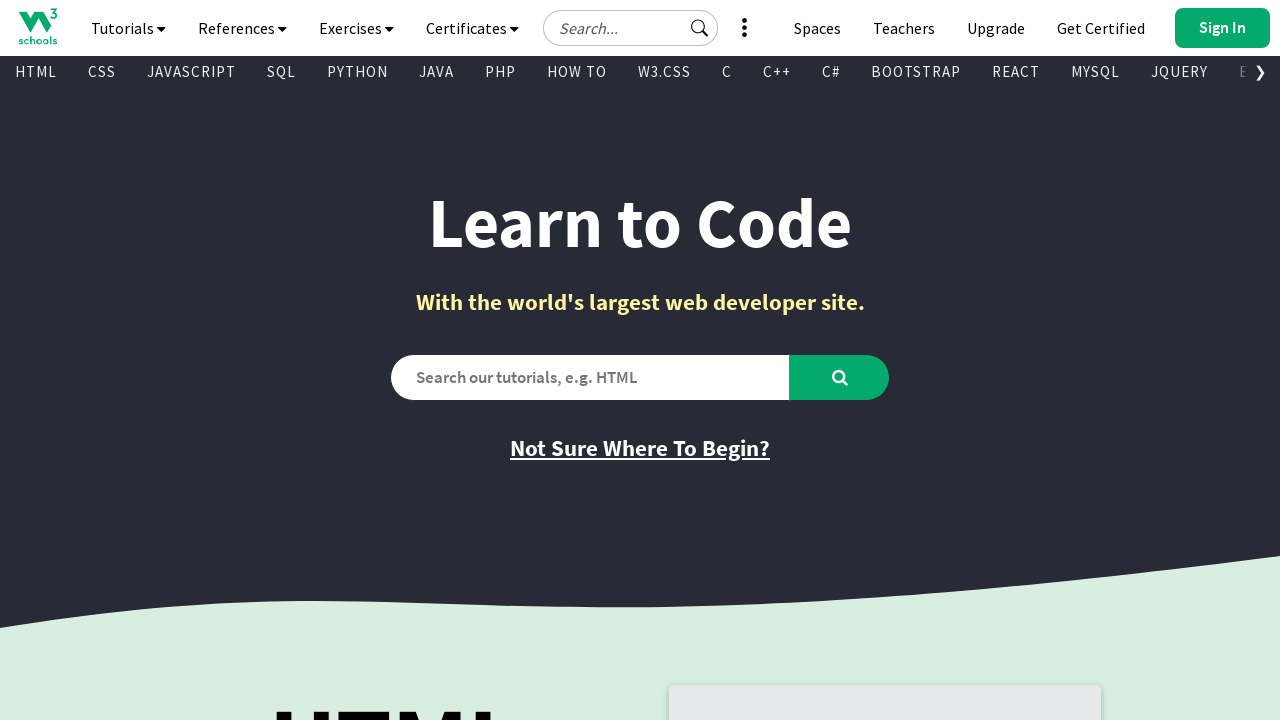

Retrieved text content from visible link
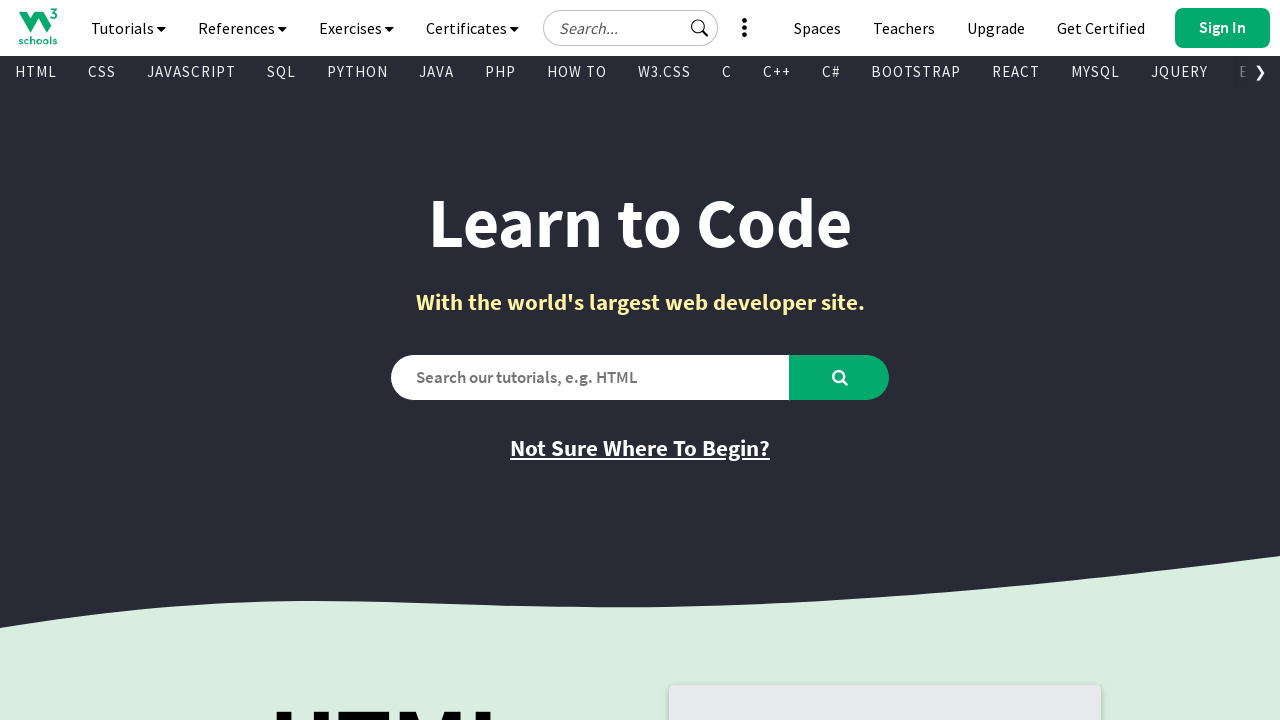

Retrieved href attribute: /cpp/default.asp
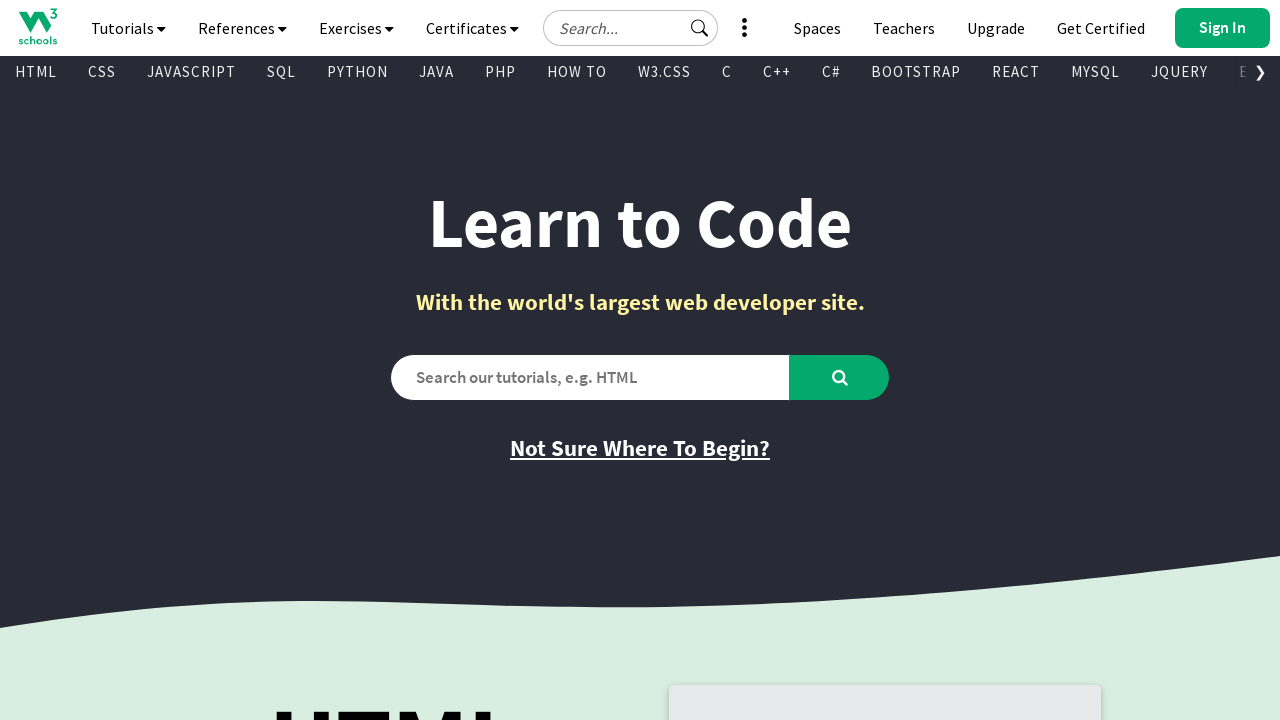

Retrieved text content from visible link
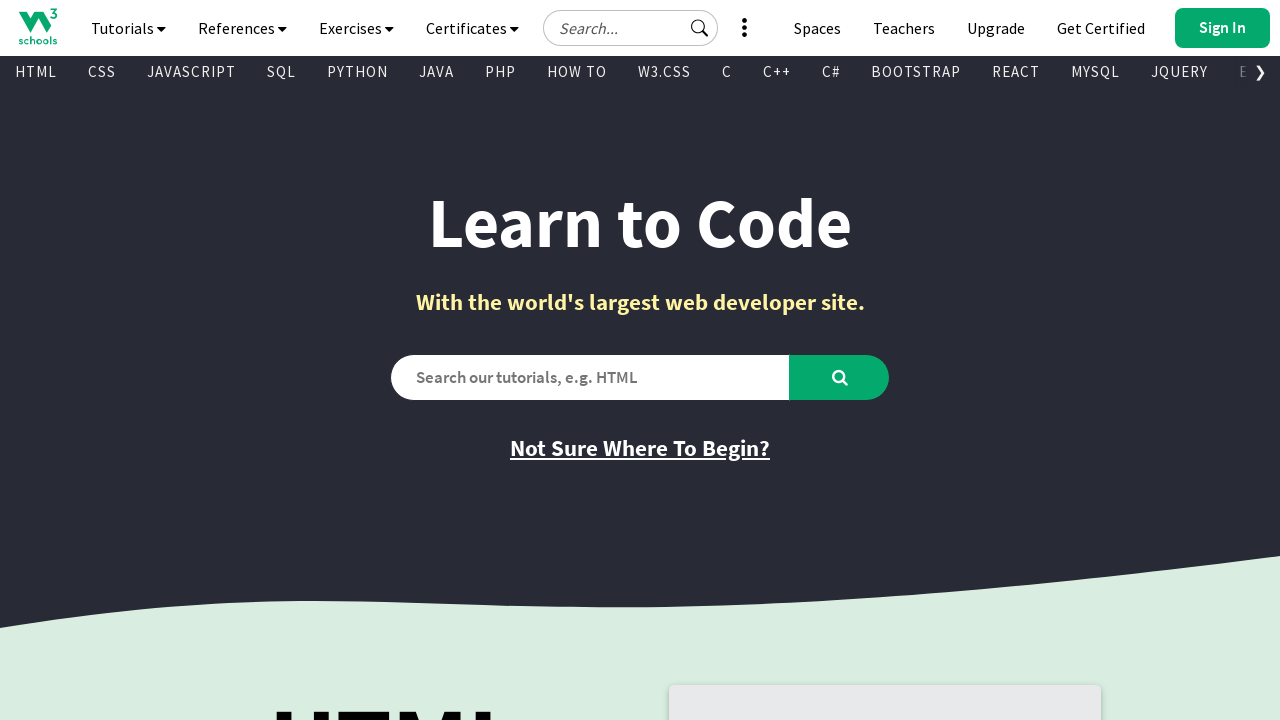

Retrieved href attribute: /w3css/default.asp
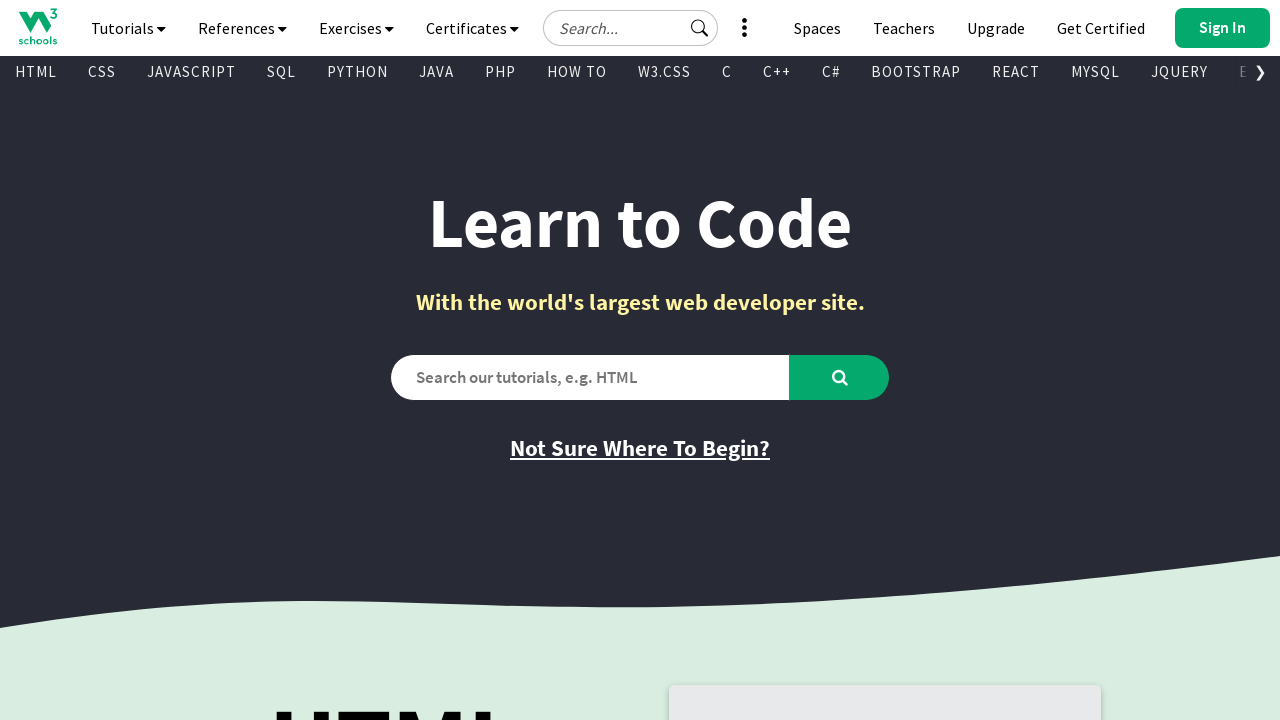

Retrieved text content from visible link
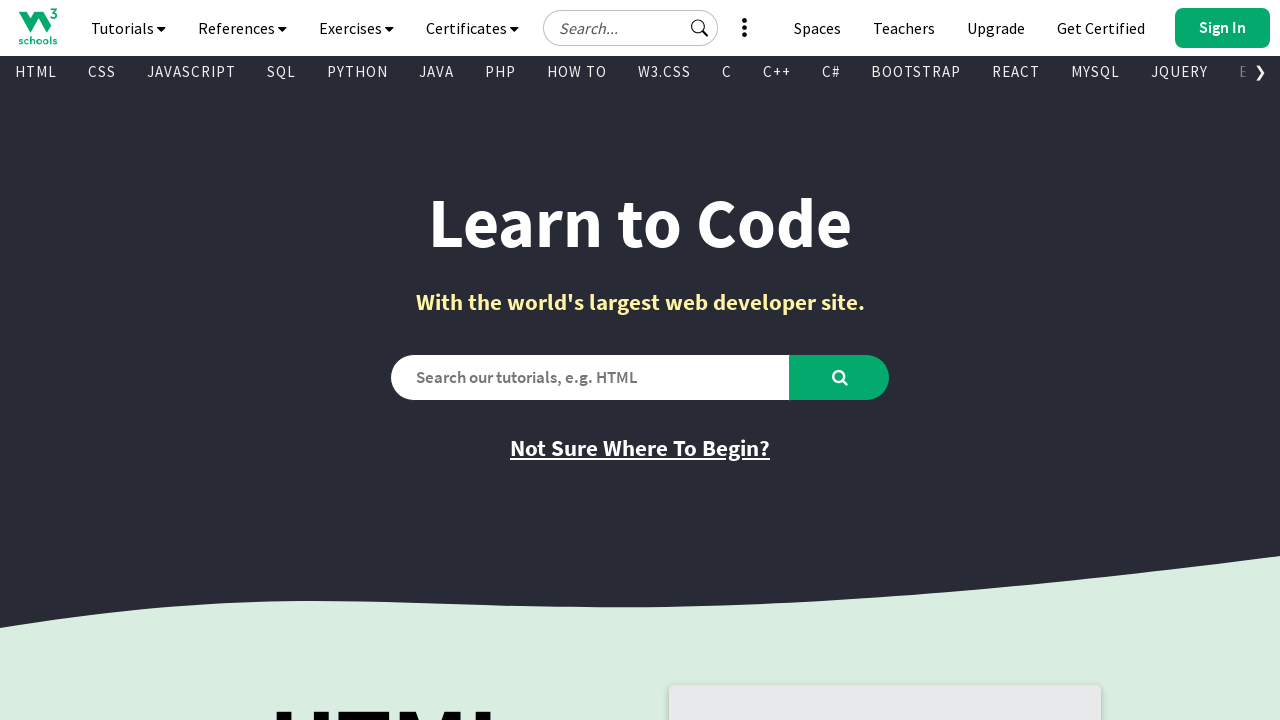

Retrieved href attribute: /bootstrap/bootstrap_ver.asp
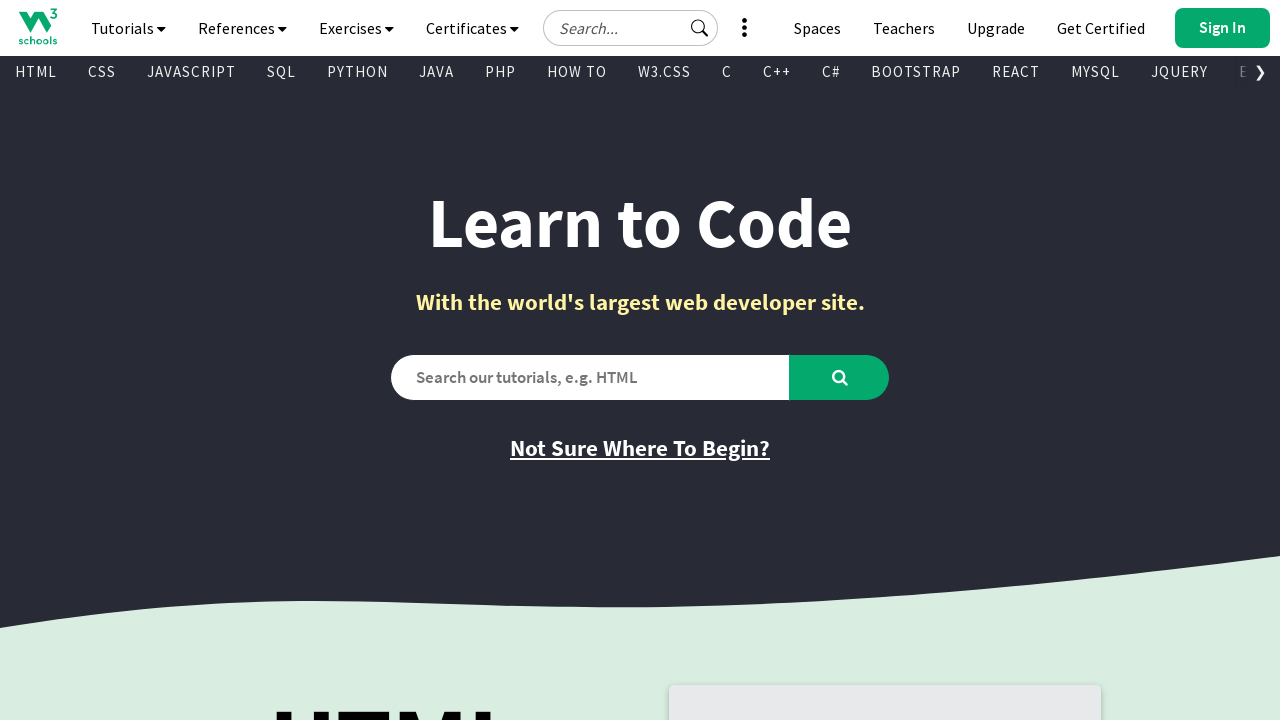

Retrieved text content from visible link
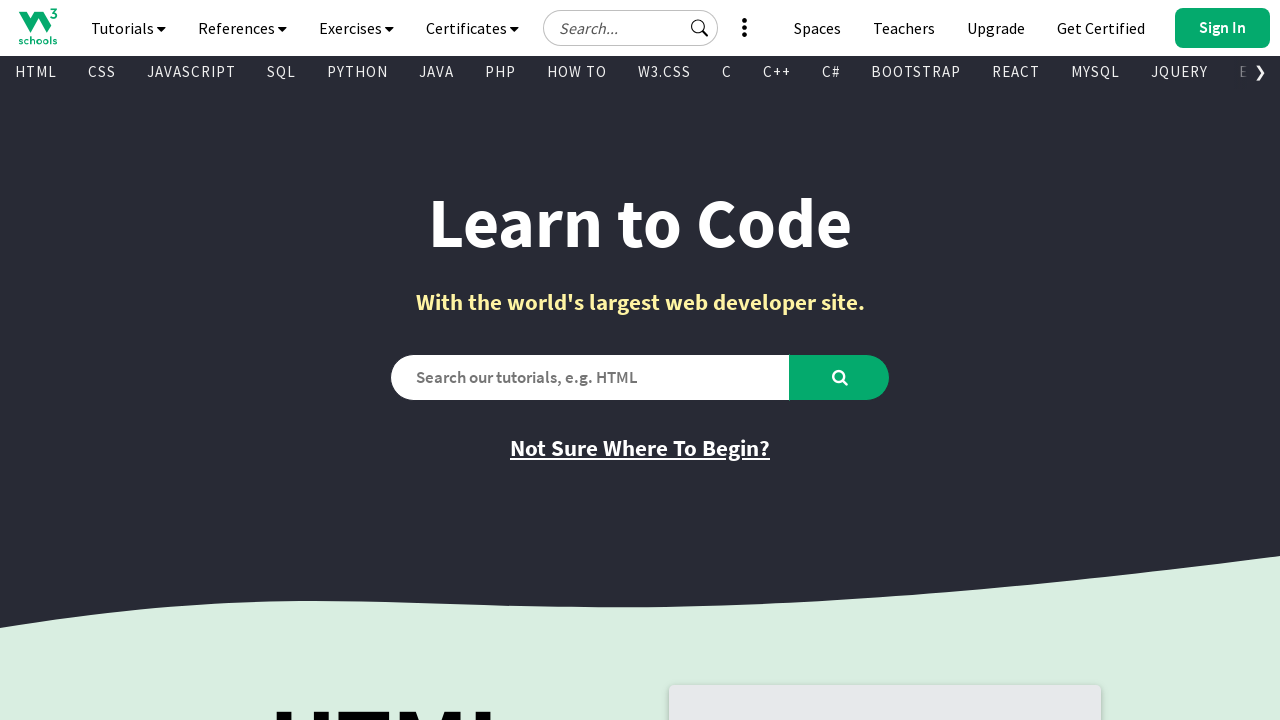

Retrieved href attribute: /c/index.php
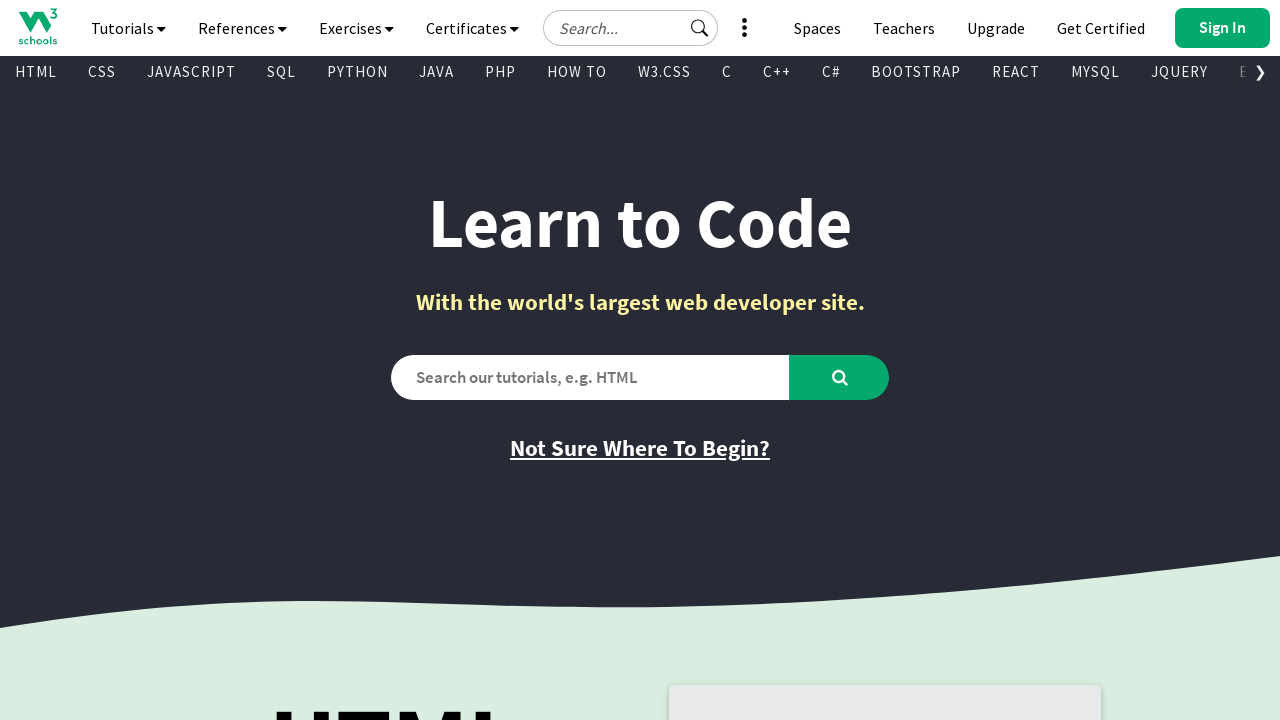

Retrieved text content from visible link
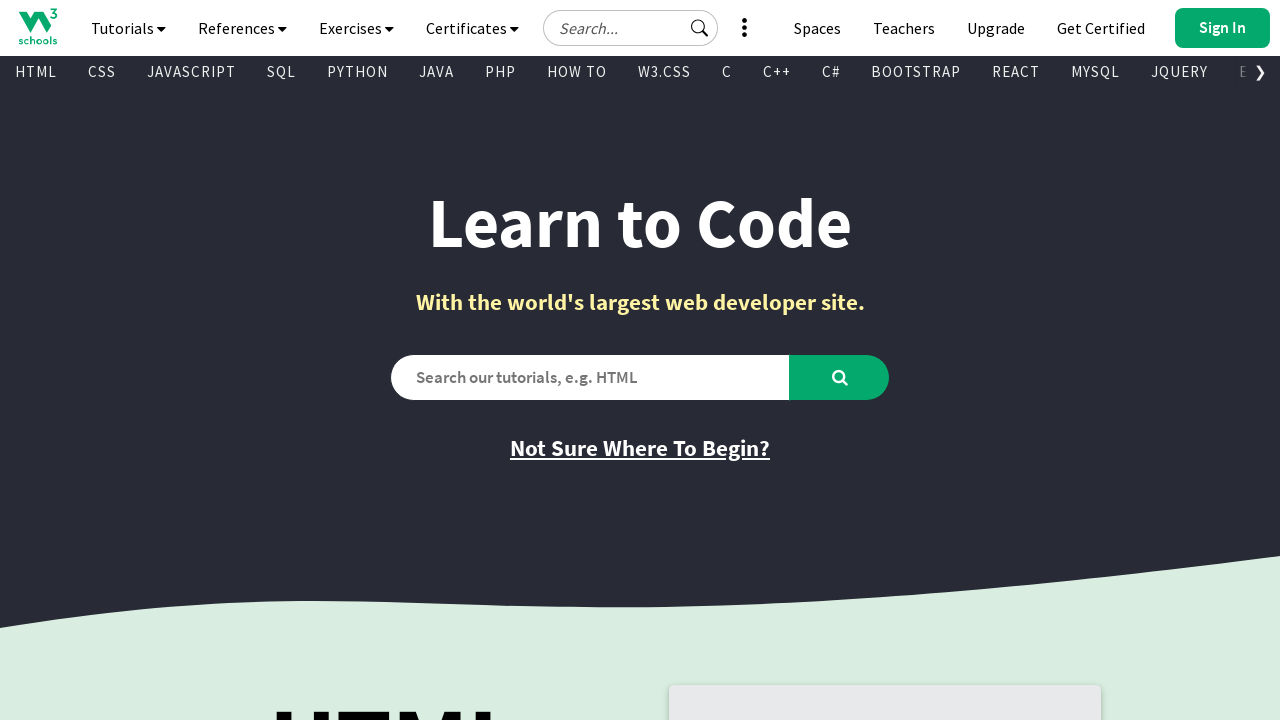

Retrieved href attribute: /cs/index.php
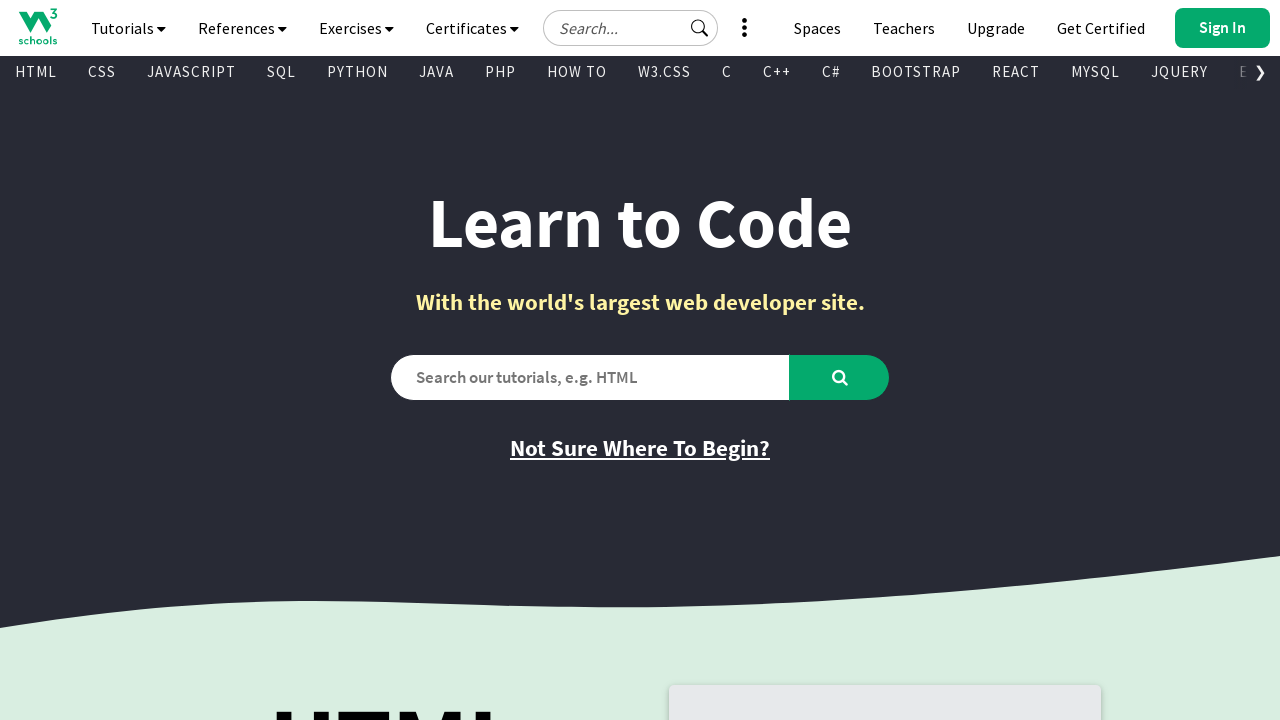

Retrieved text content from visible link
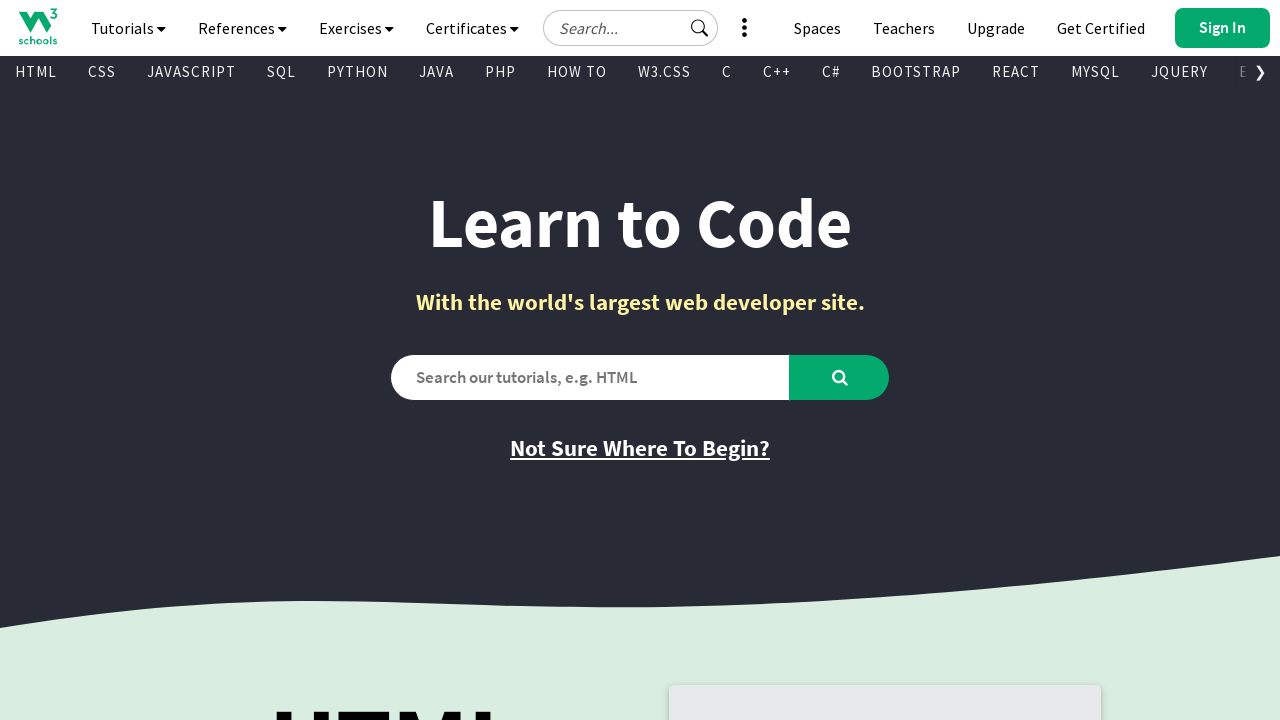

Retrieved href attribute: /r/default.asp
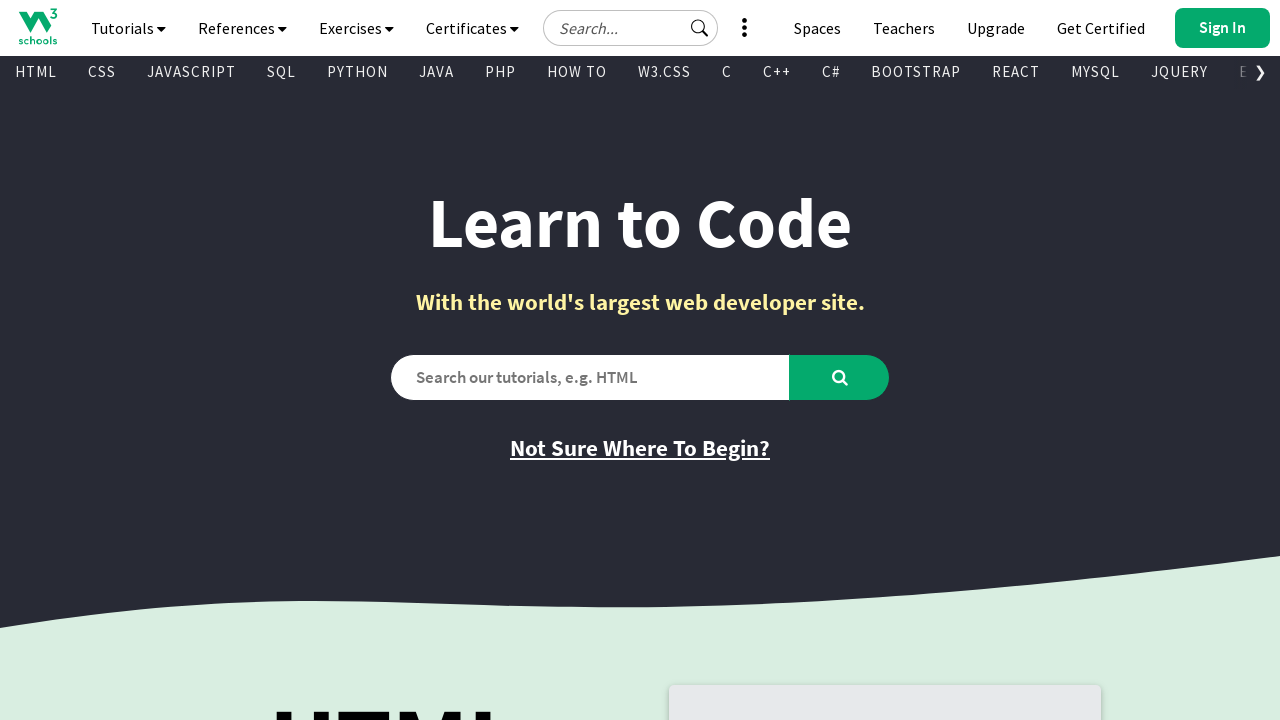

Retrieved text content from visible link
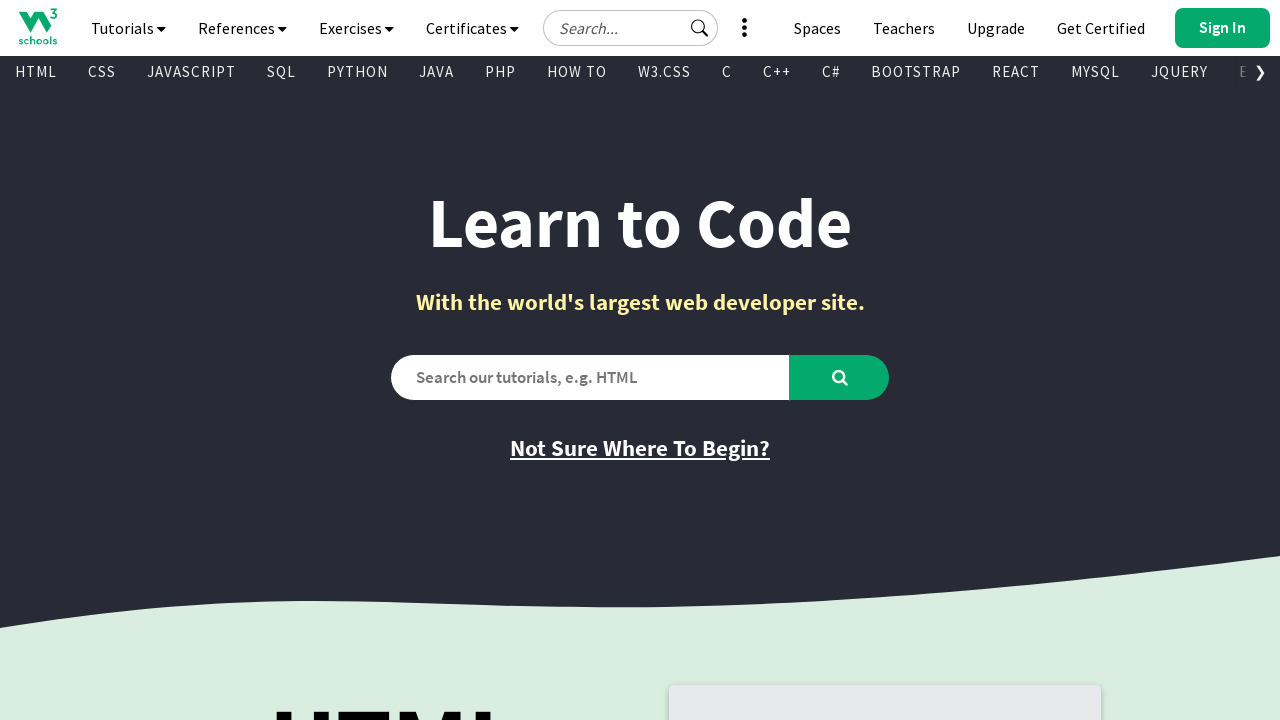

Retrieved href attribute: /kotlin/index.php
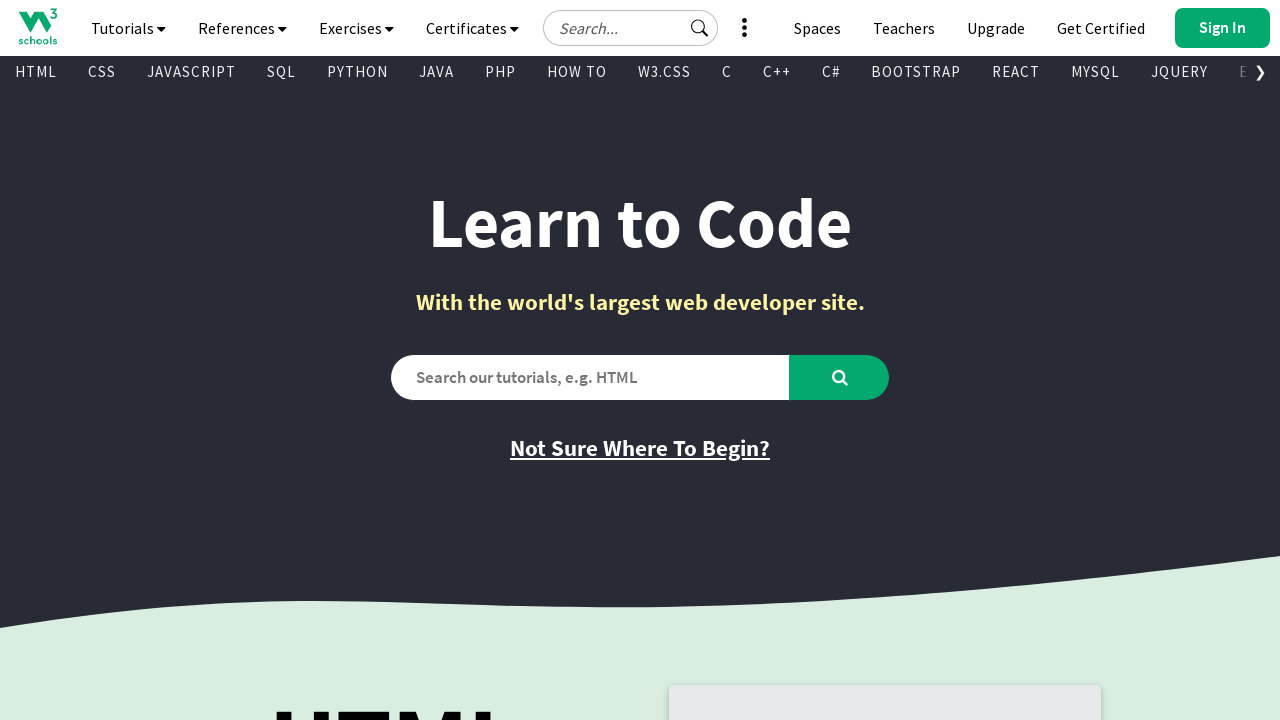

Retrieved text content from visible link
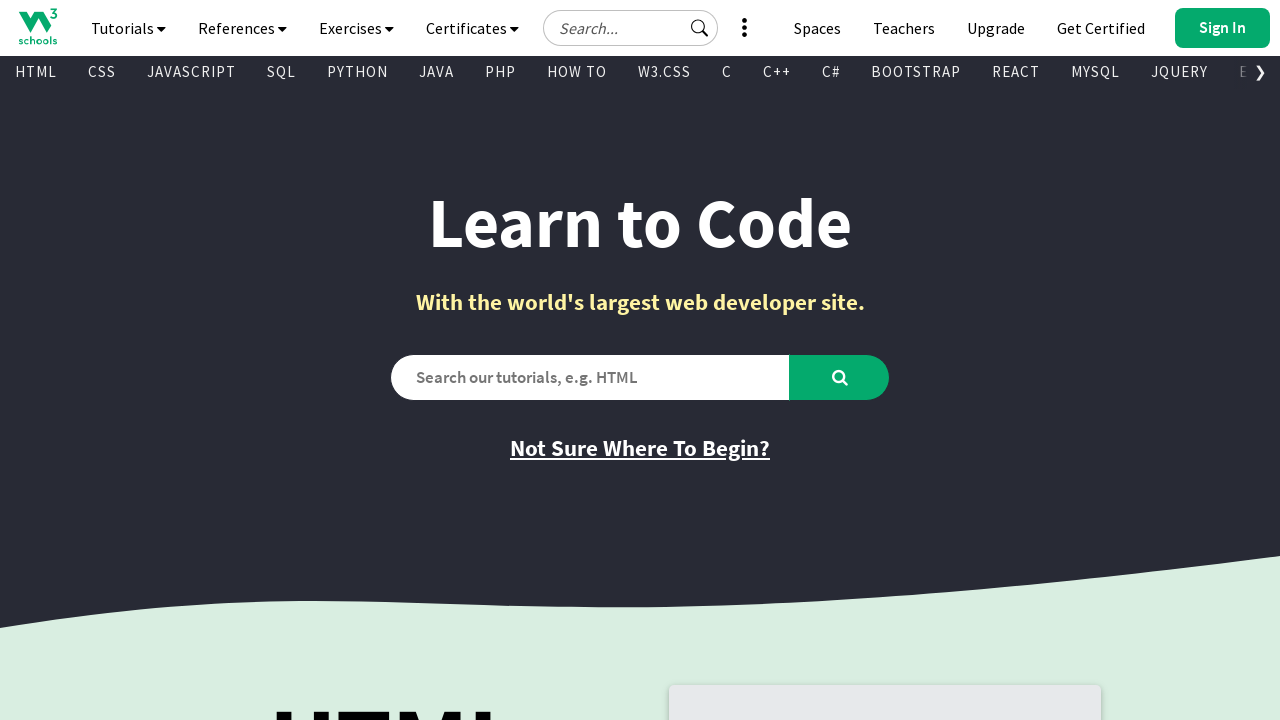

Retrieved href attribute: /nodejs/default.asp
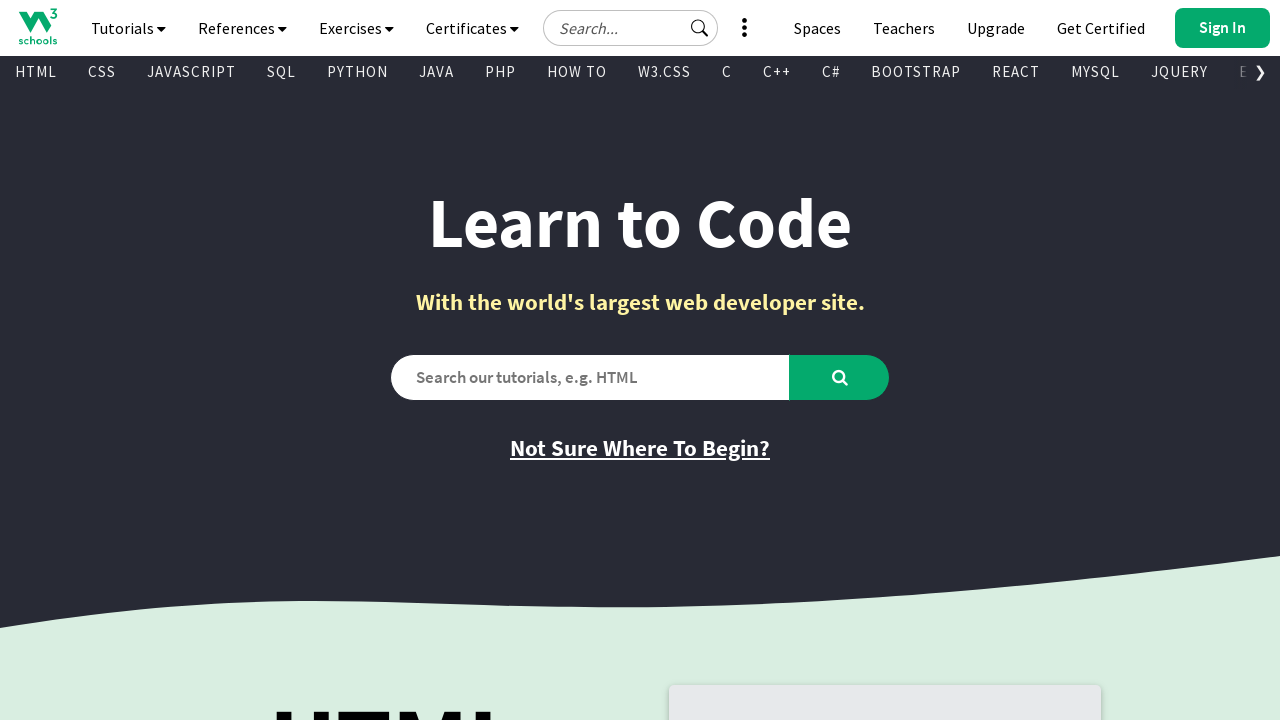

Retrieved text content from visible link
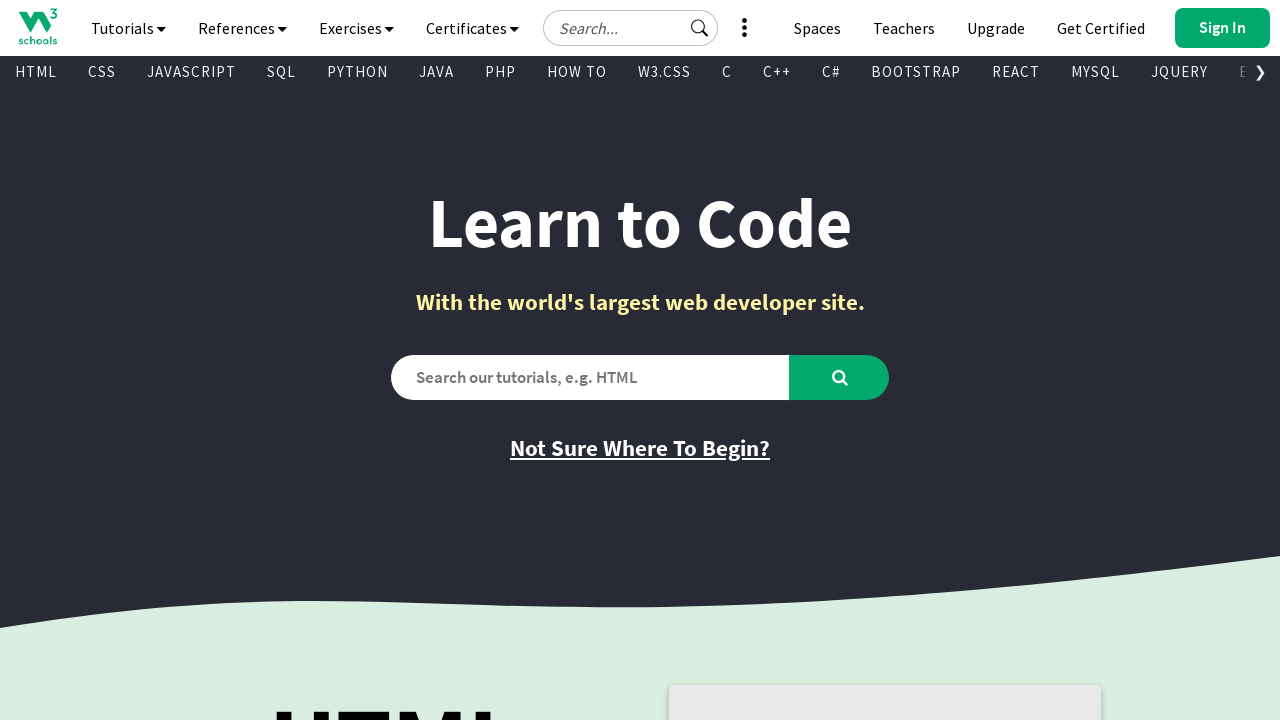

Retrieved href attribute: /react/default.asp
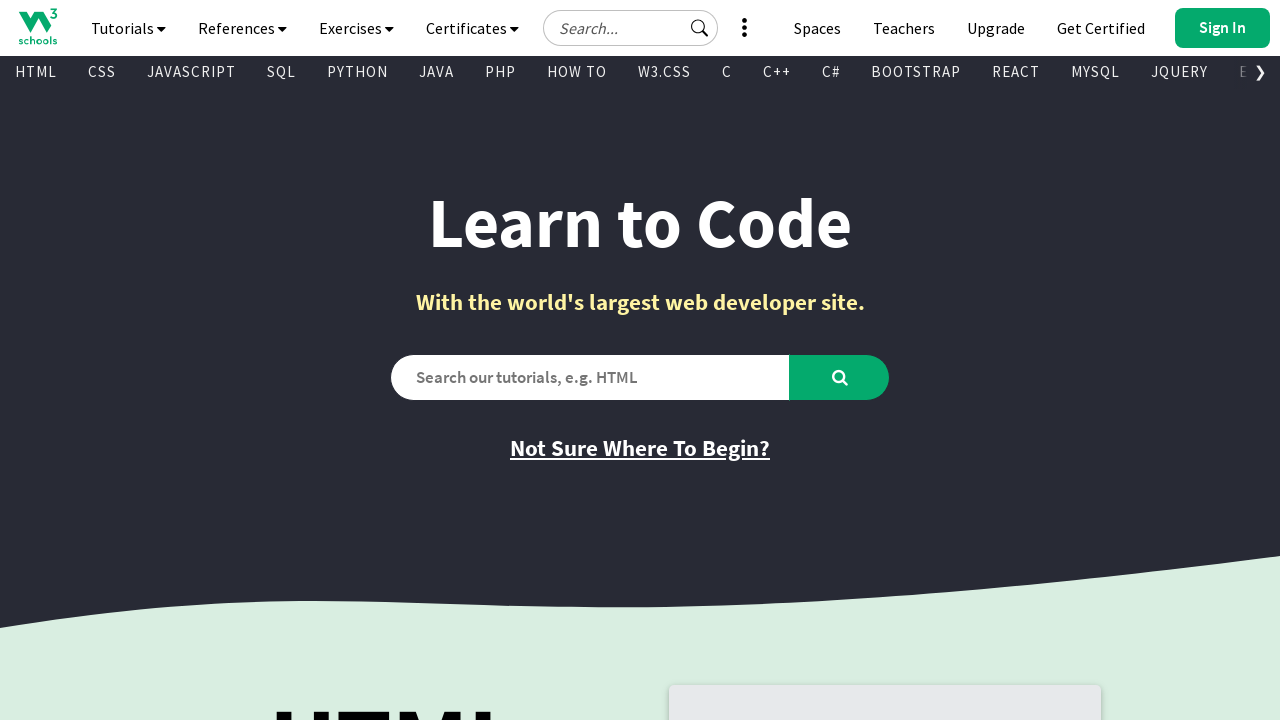

Retrieved text content from visible link
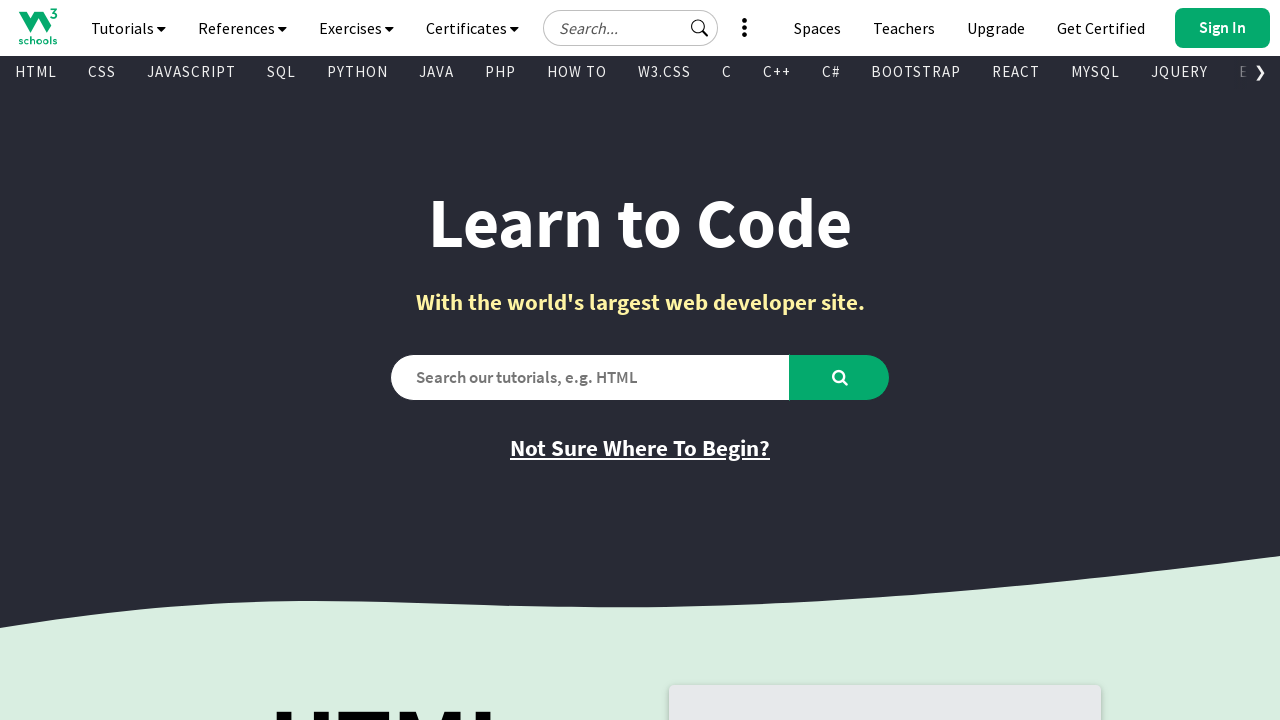

Retrieved href attribute: /js/js_json.asp
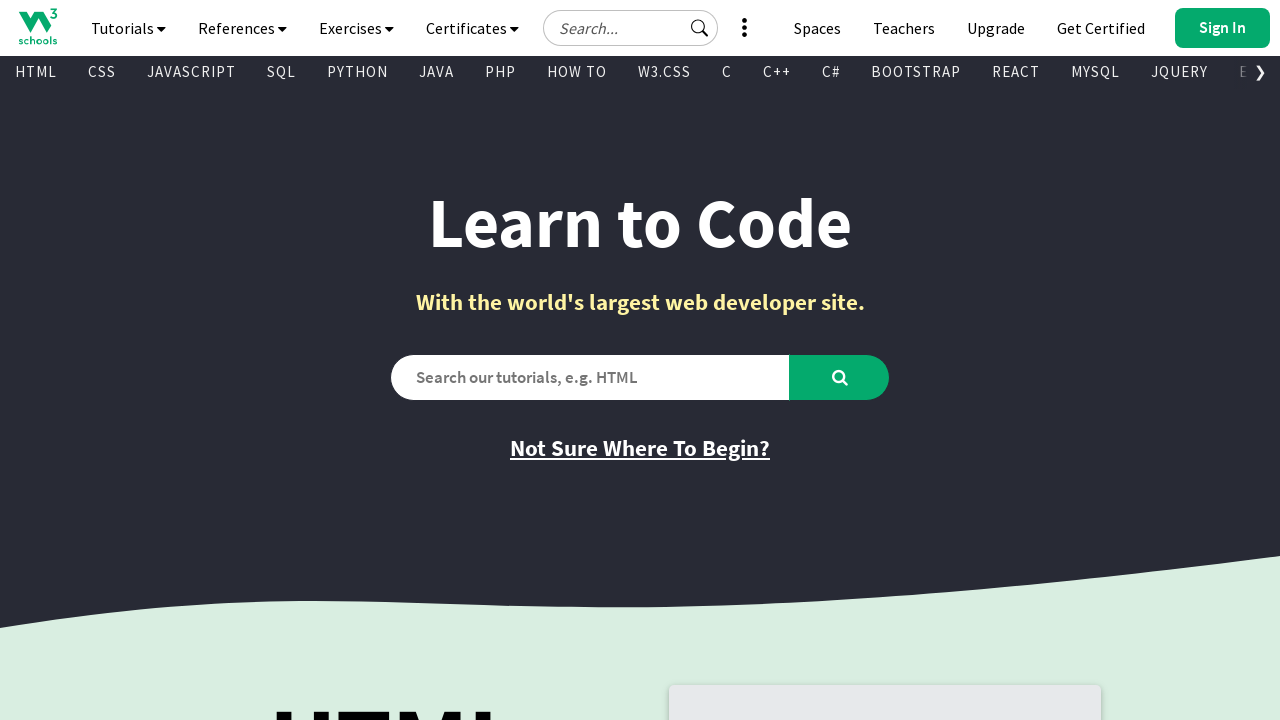

Retrieved text content from visible link
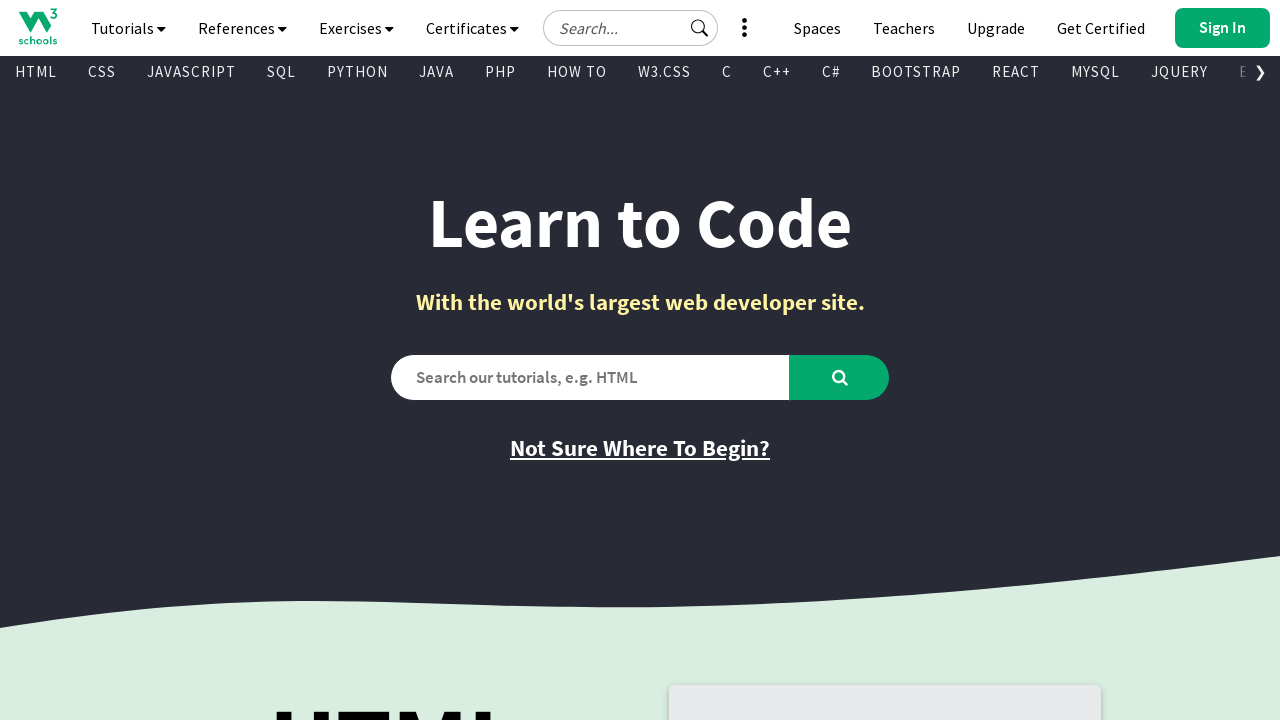

Retrieved href attribute: /vue/index.php
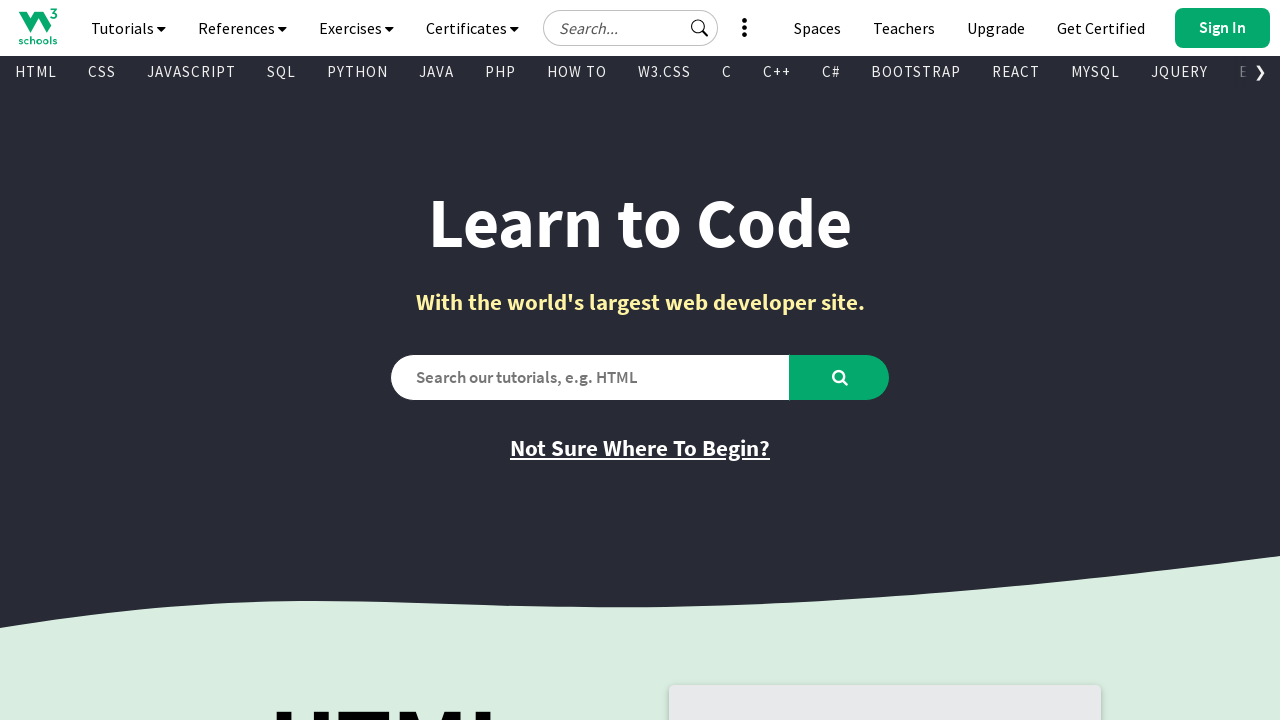

Retrieved text content from visible link
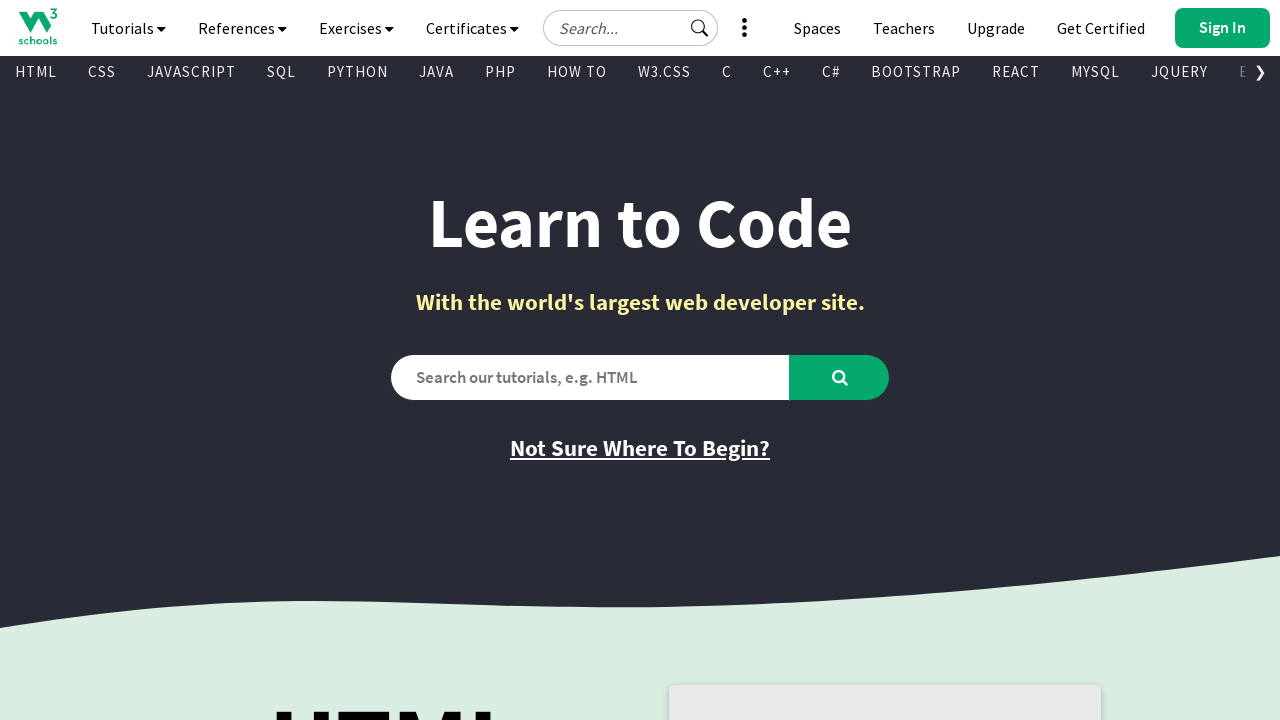

Retrieved href attribute: /mysql/default.asp
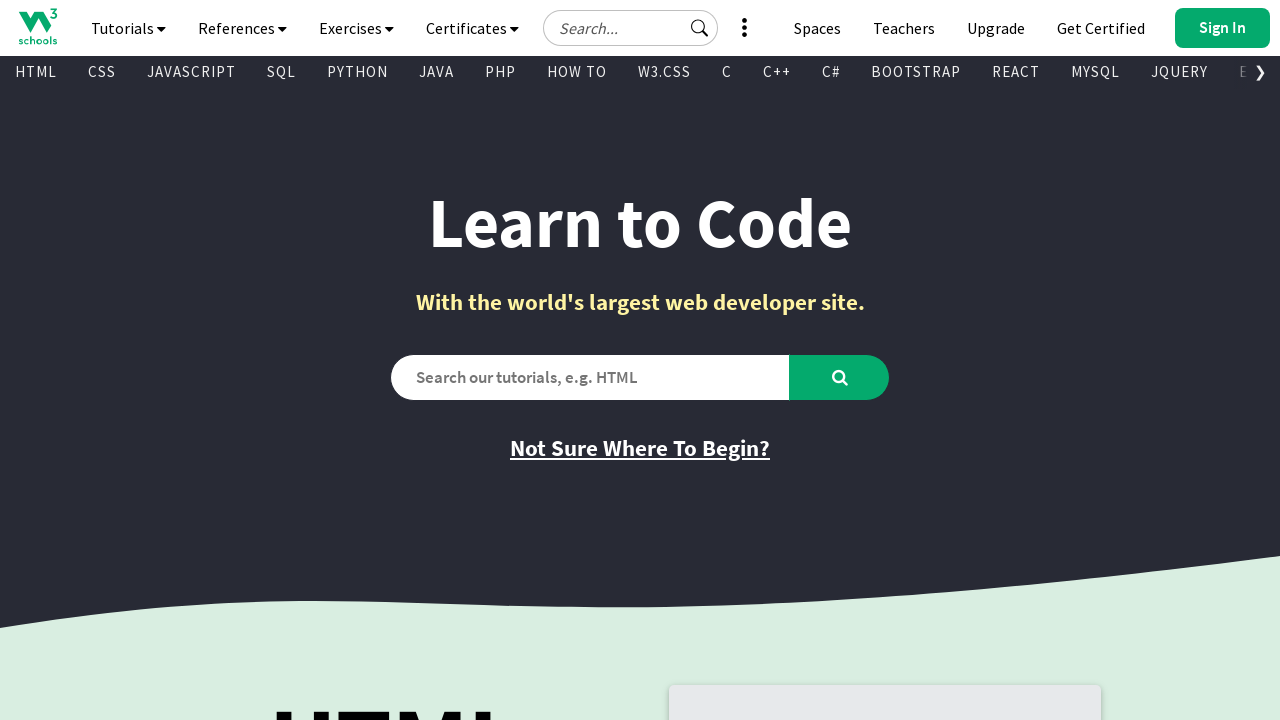

Retrieved text content from visible link
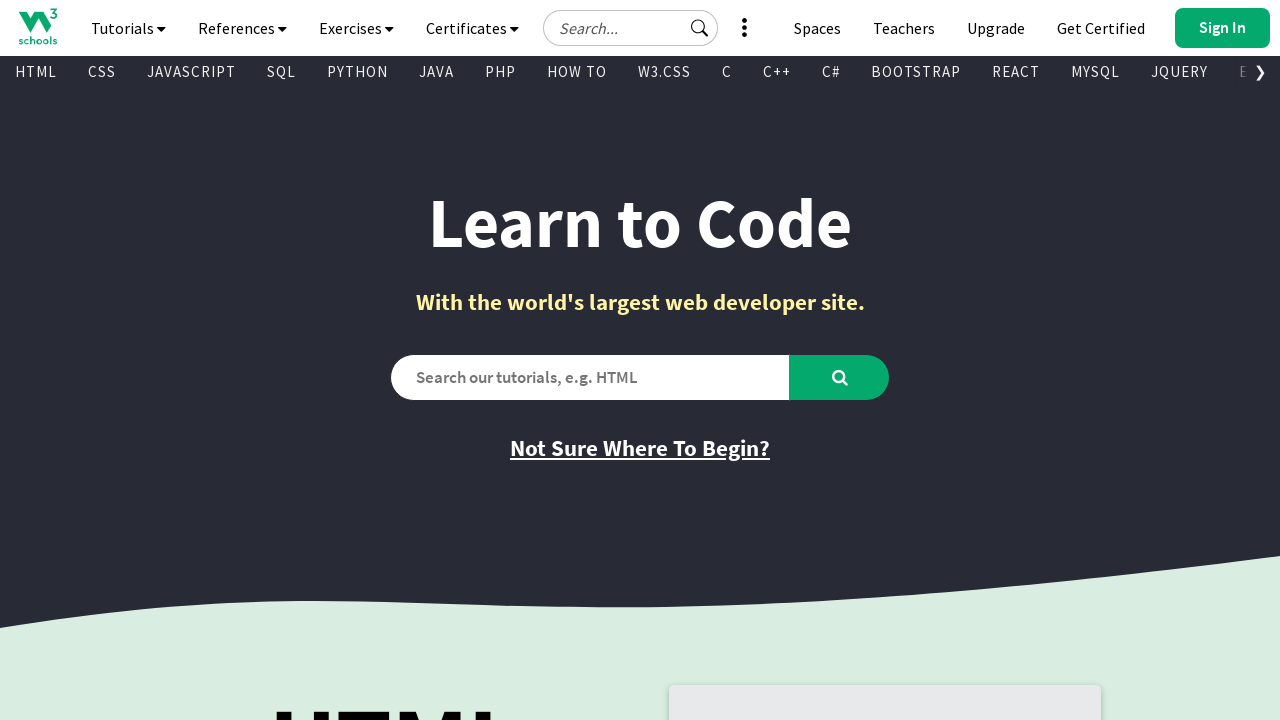

Retrieved href attribute: /xml/default.asp
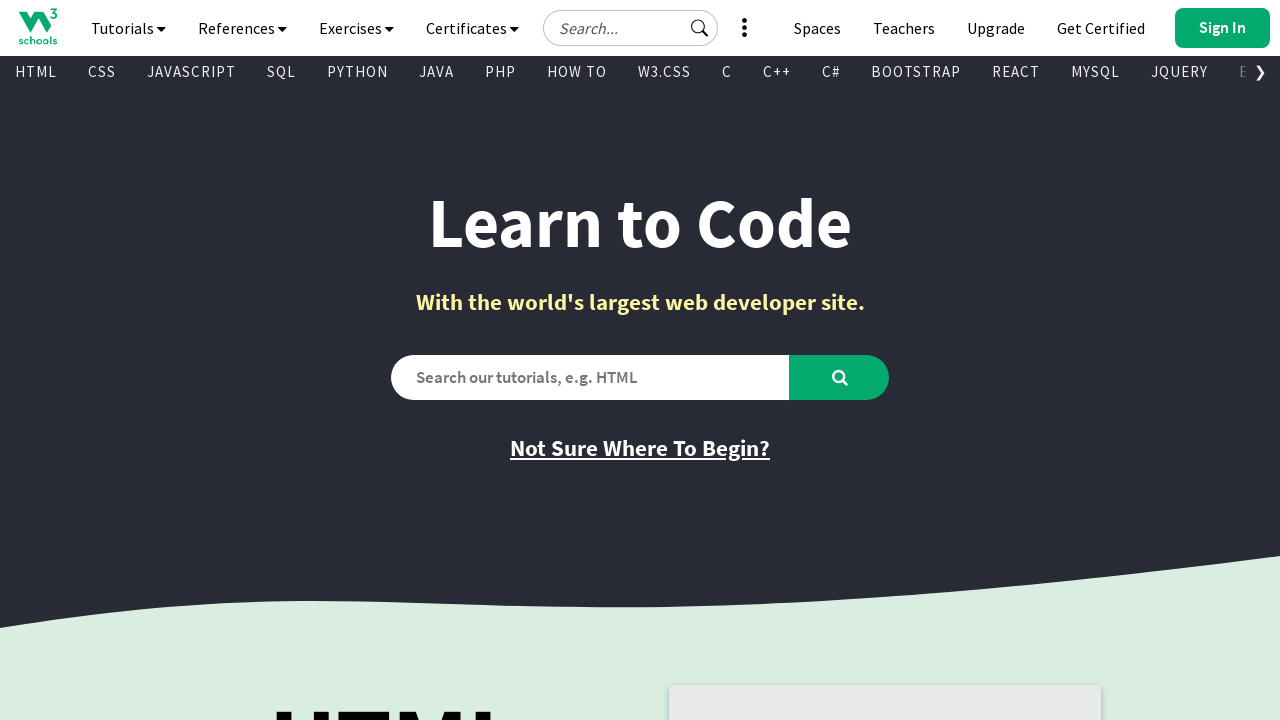

Retrieved text content from visible link
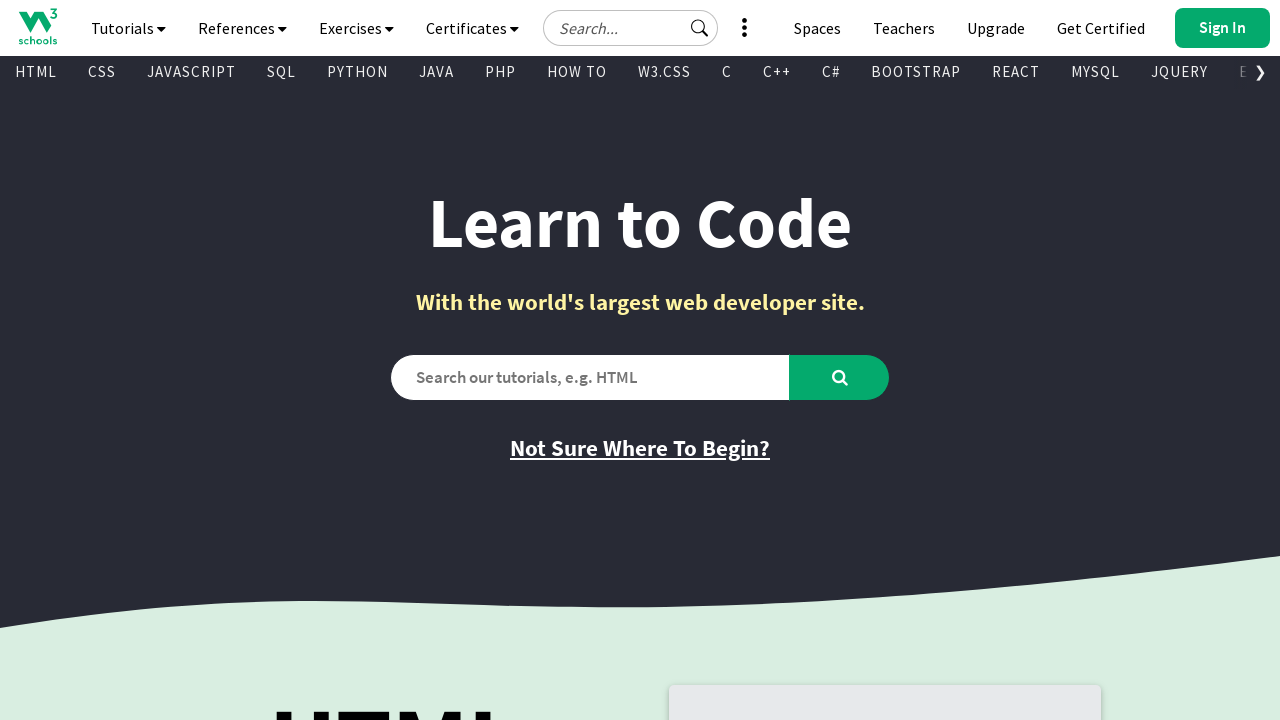

Retrieved href attribute: /sass/default.asp
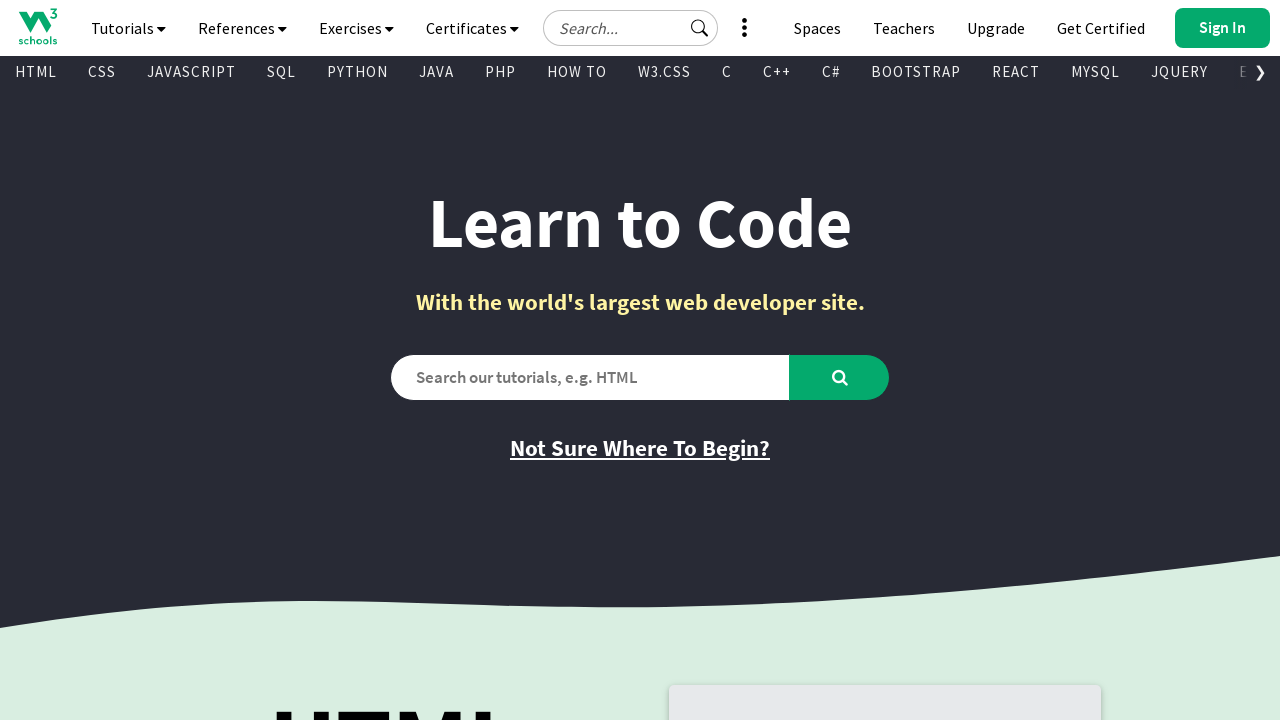

Retrieved text content from visible link
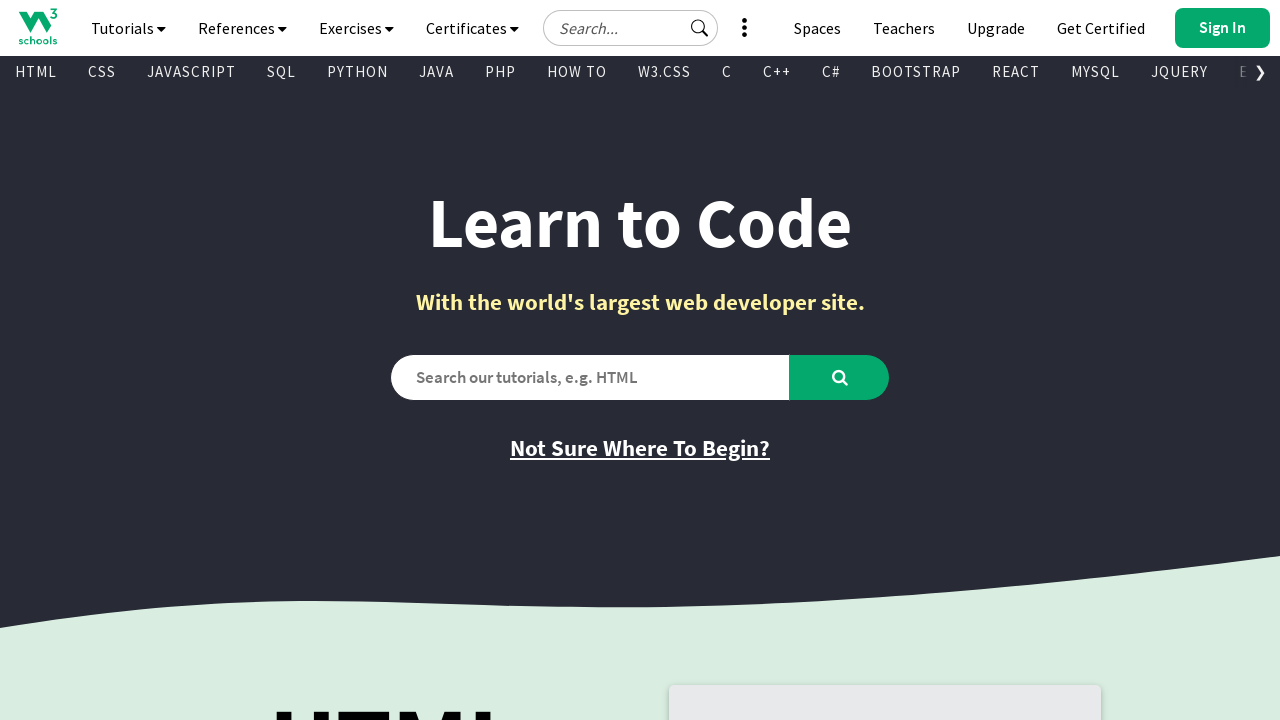

Retrieved href attribute: /icons/default.asp
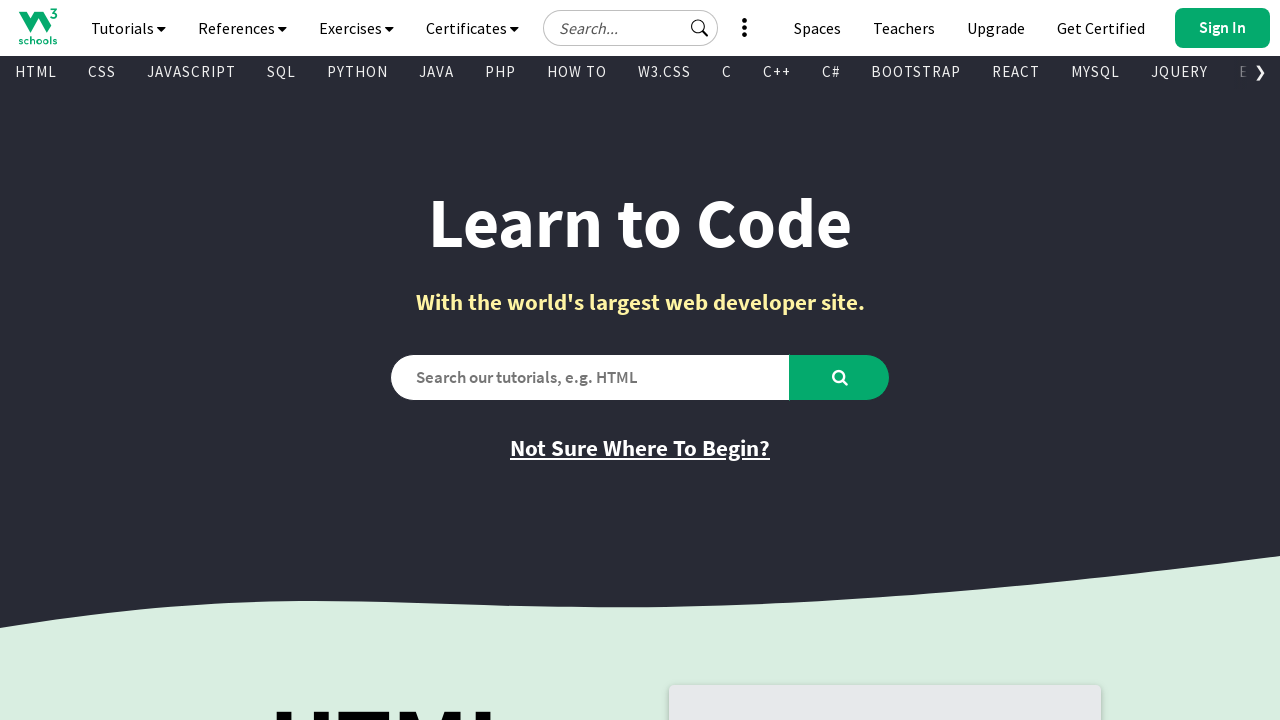

Retrieved text content from visible link
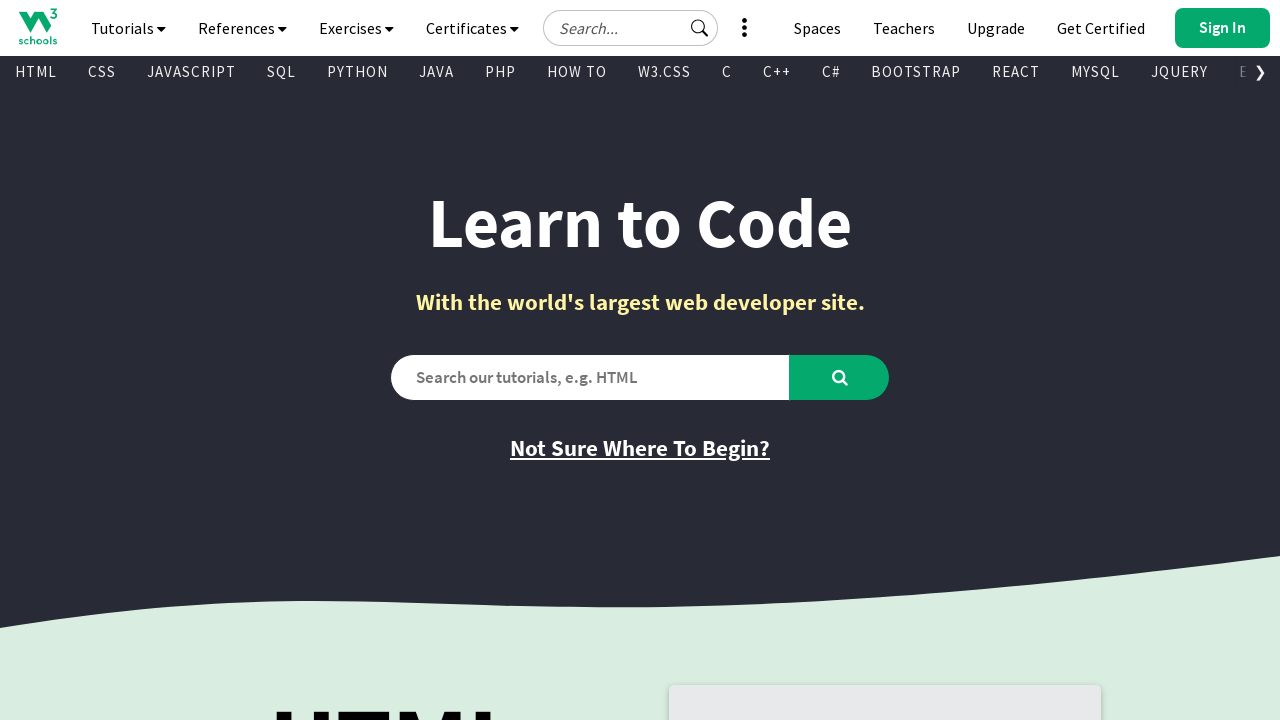

Retrieved href attribute: /css/css_rwd_intro.asp
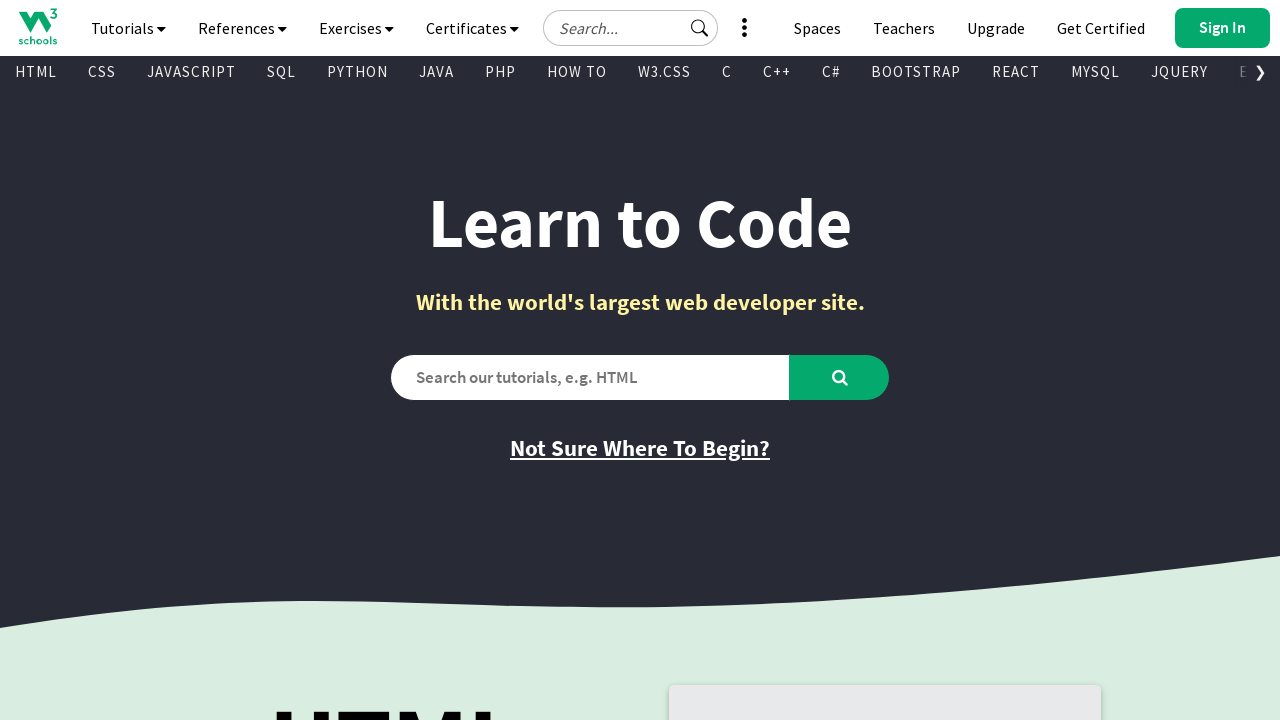

Retrieved text content from visible link
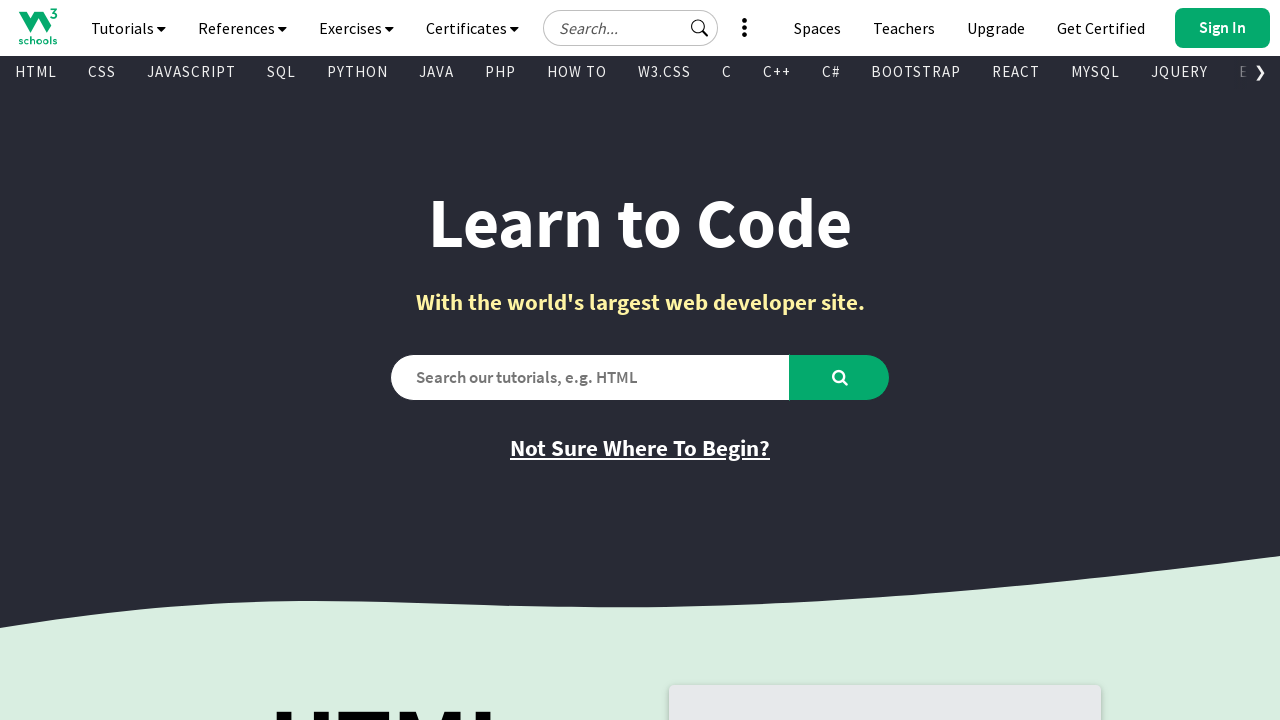

Retrieved href attribute: /graphics/default.asp
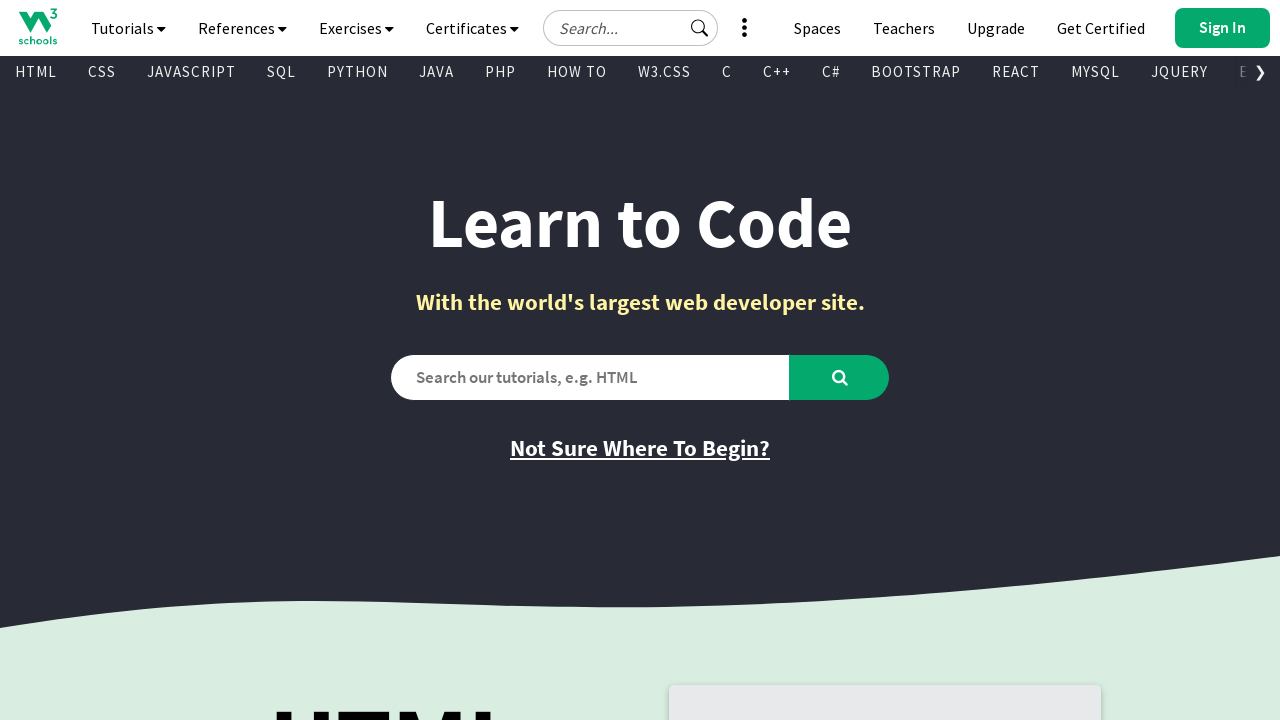

Retrieved text content from visible link
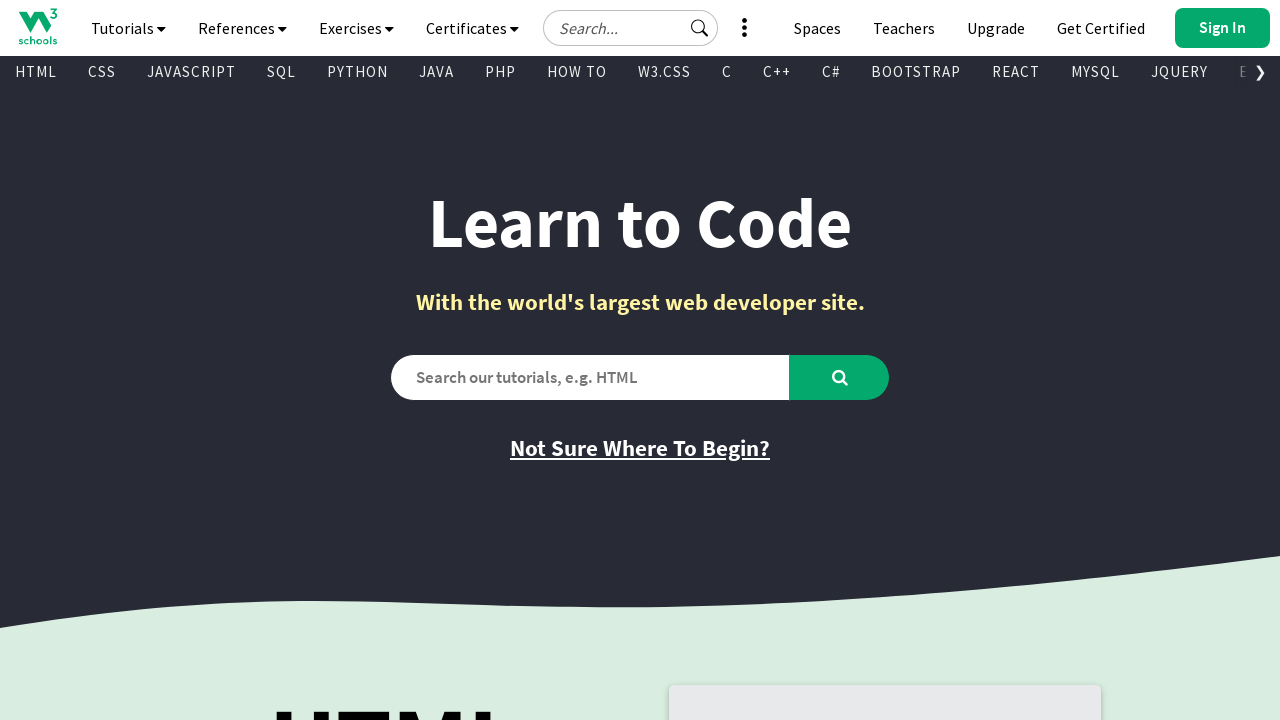

Retrieved href attribute: /graphics/svg_intro.asp
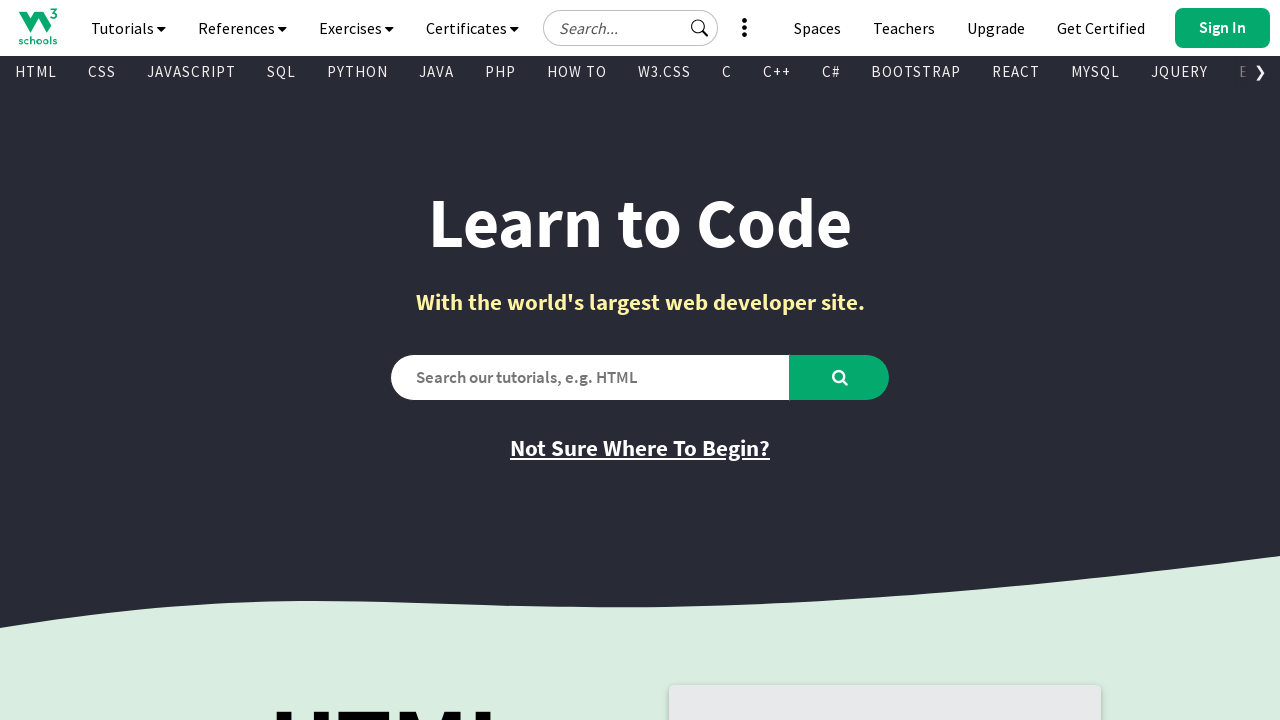

Retrieved text content from visible link
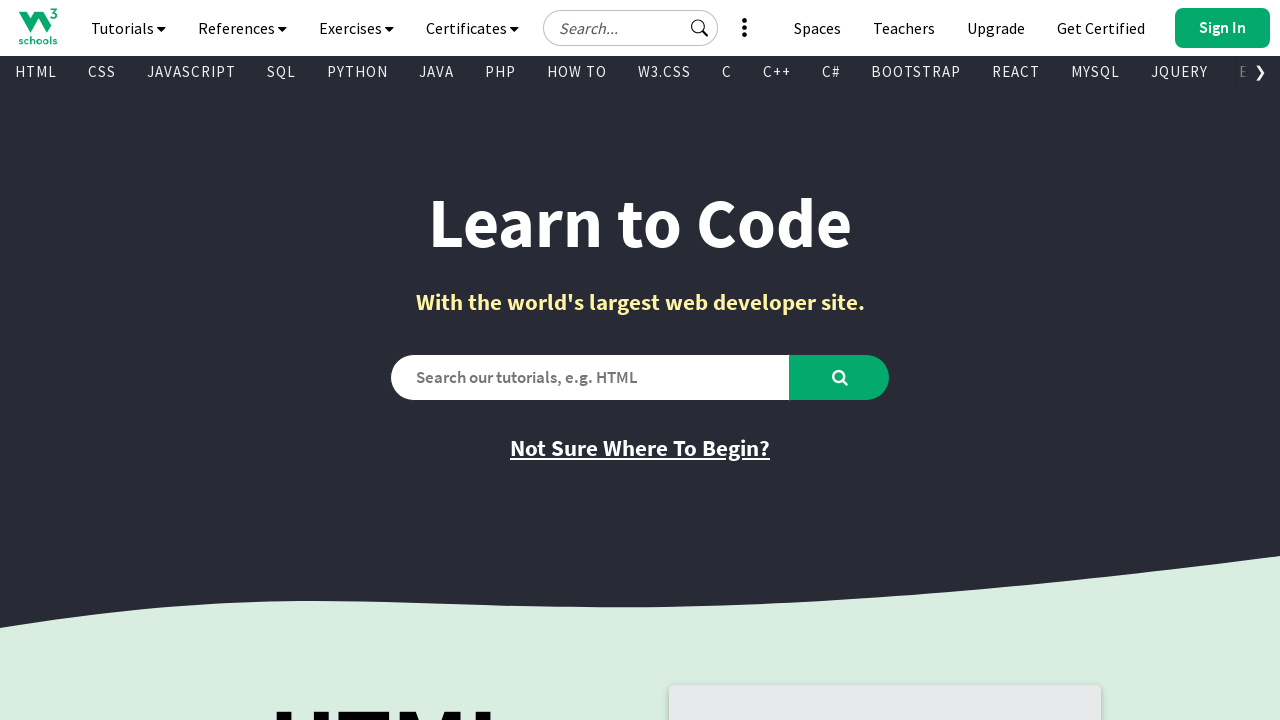

Retrieved href attribute: /graphics/canvas_intro.asp
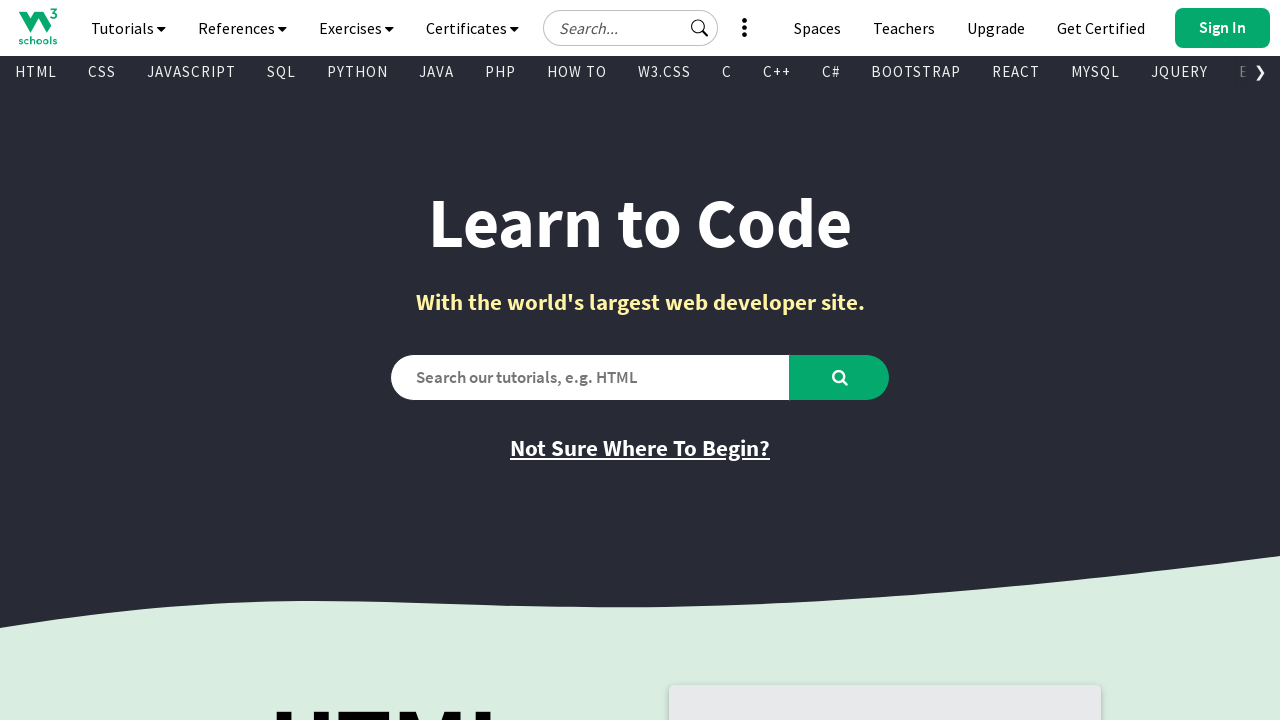

Retrieved text content from visible link
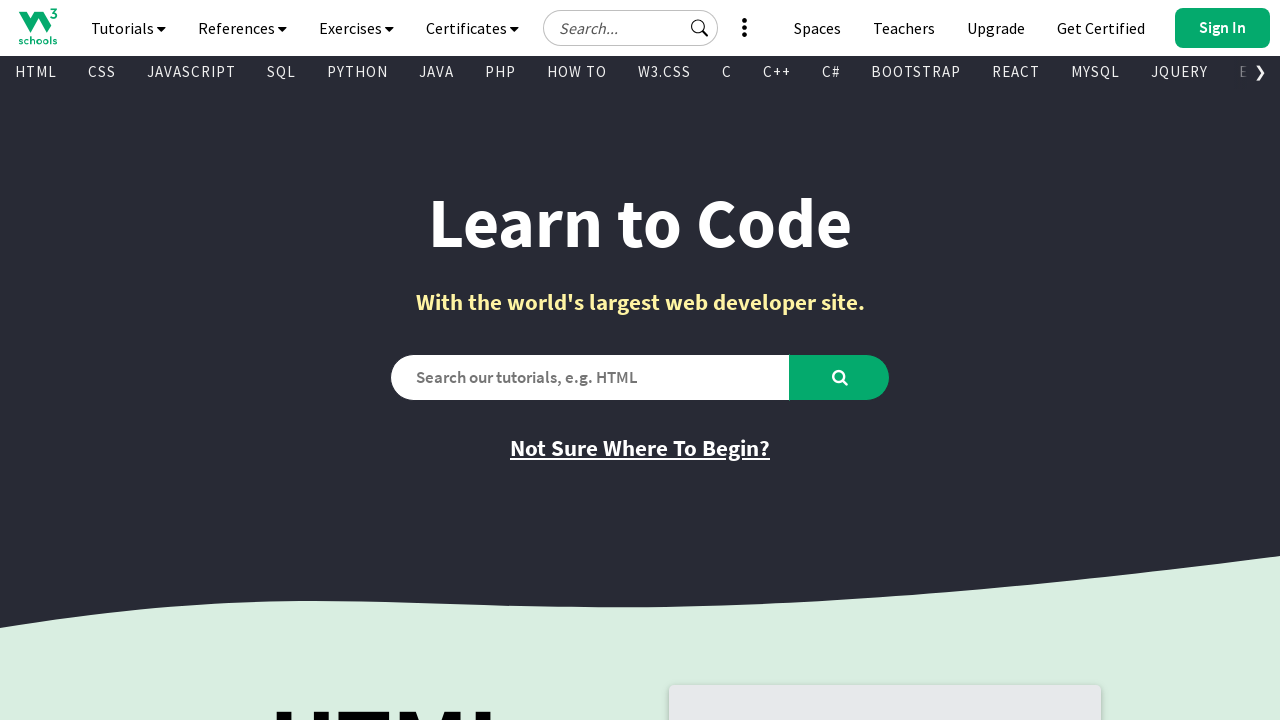

Retrieved href attribute: /nodejs/nodejs_raspberrypi.asp
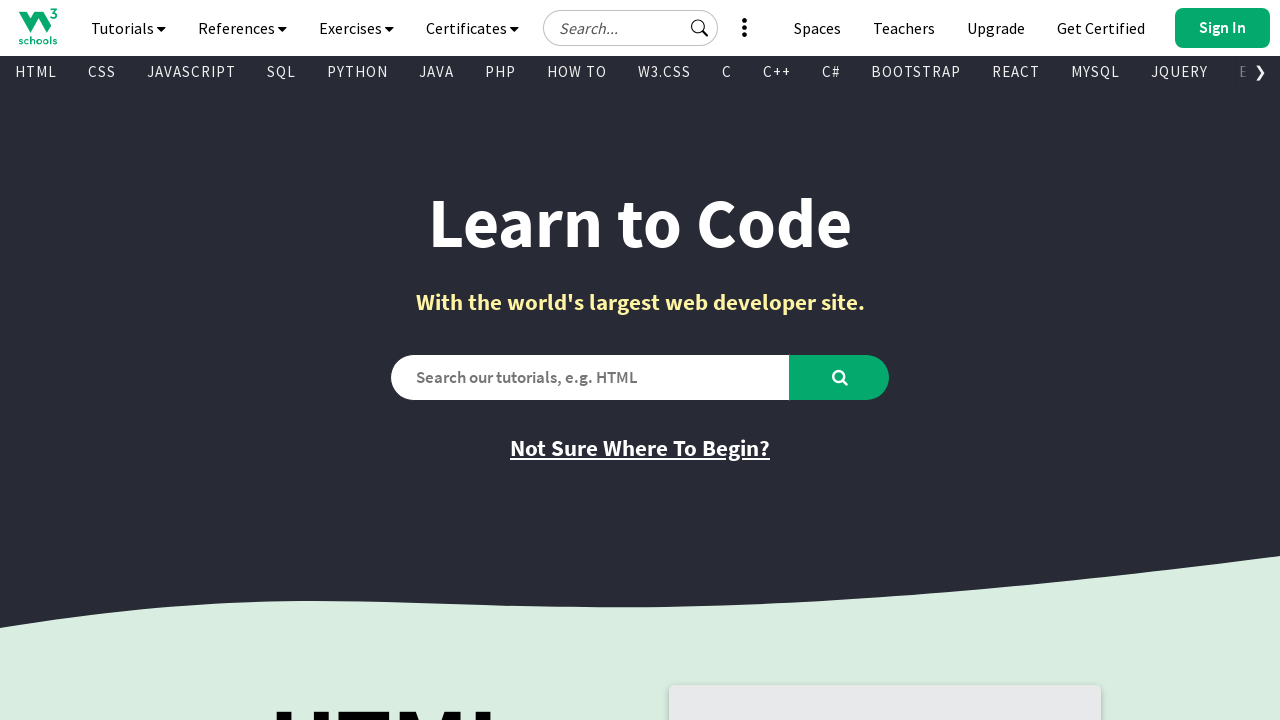

Retrieved text content from visible link
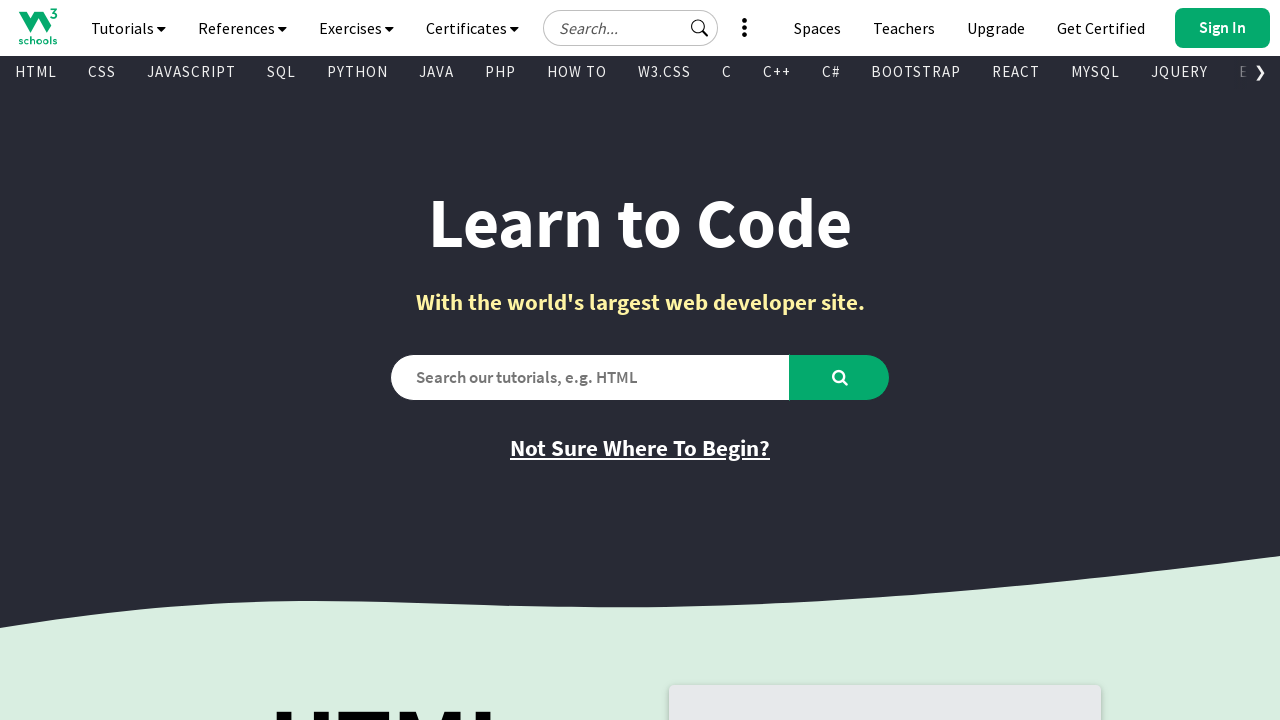

Retrieved href attribute: /cybersecurity/index.php
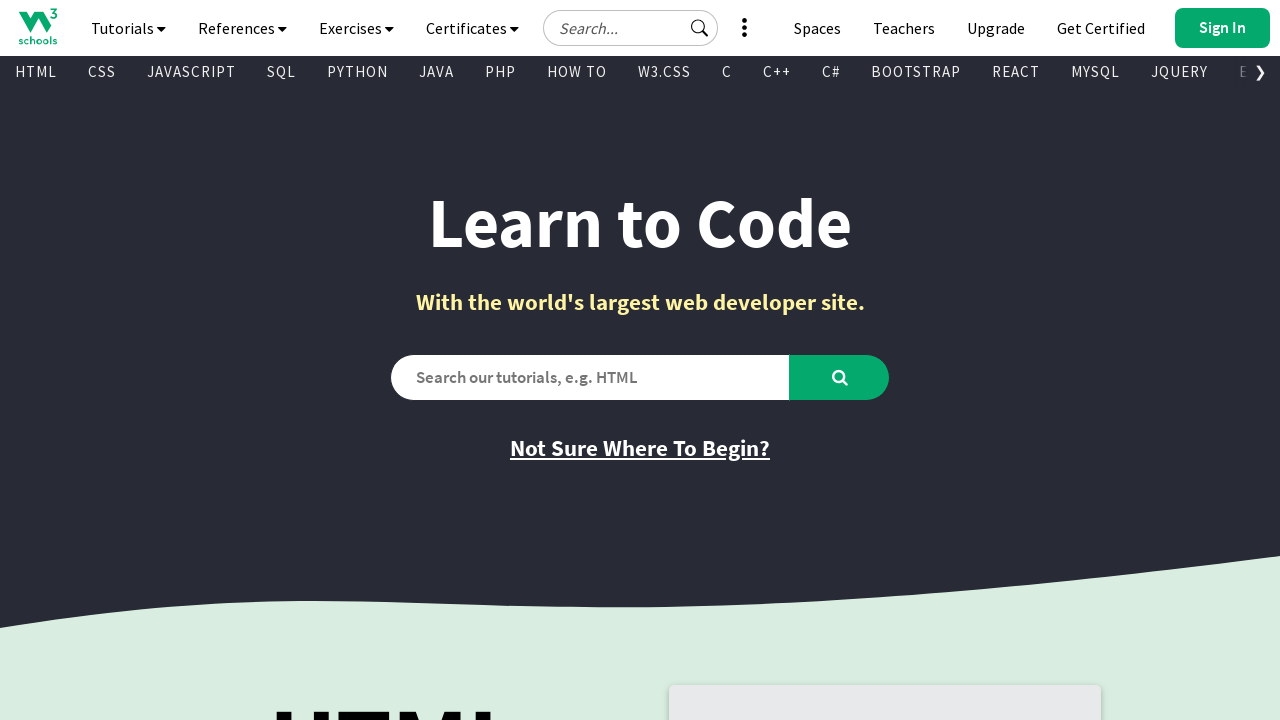

Retrieved text content from visible link
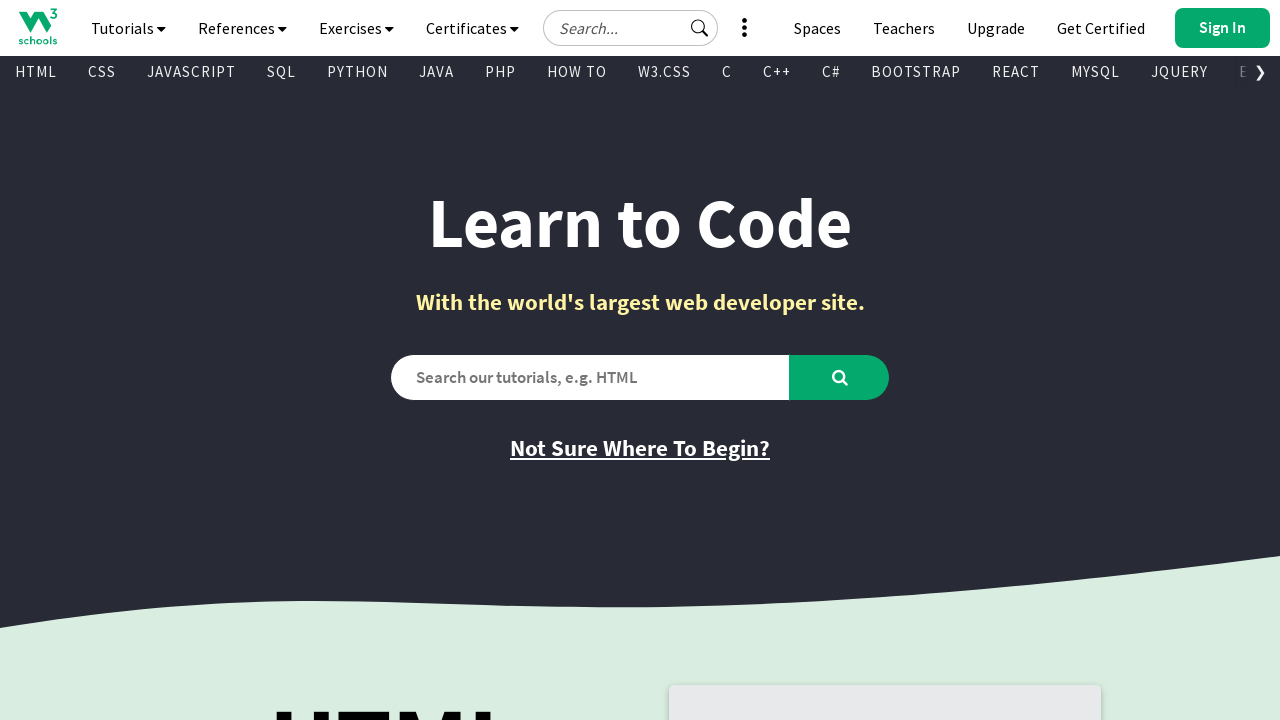

Retrieved href attribute: /colors/default.asp
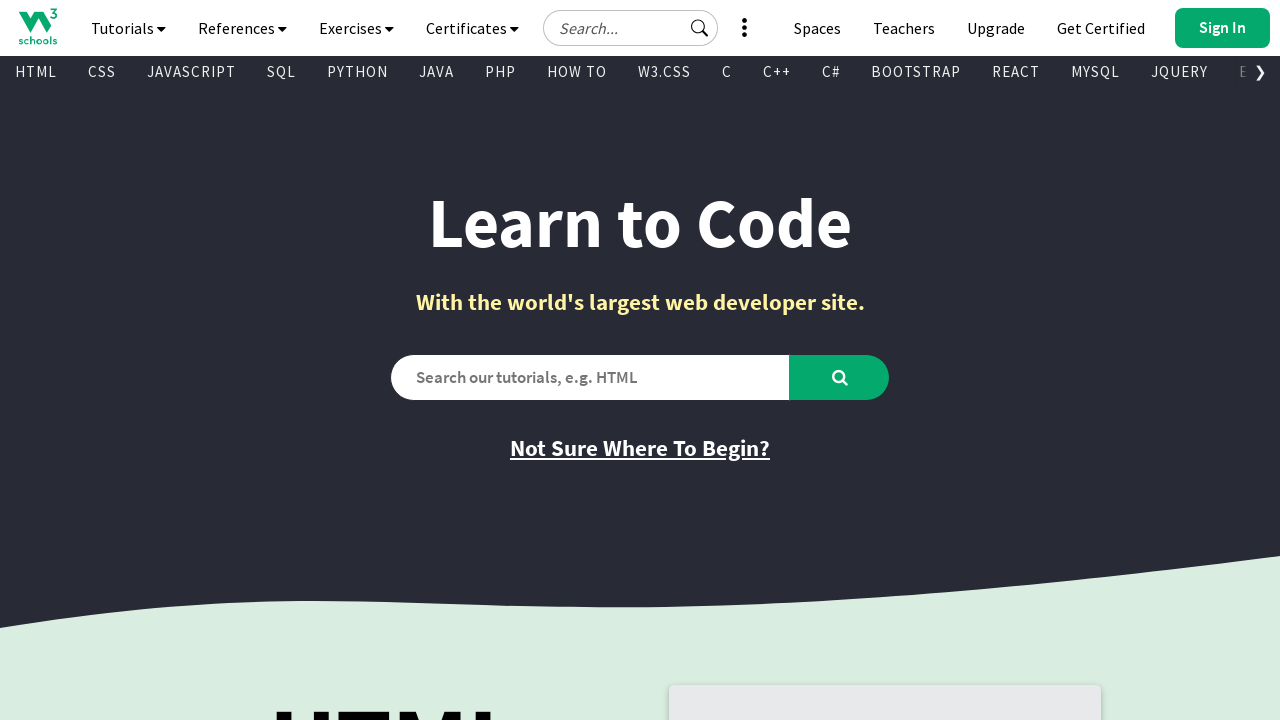

Retrieved text content from visible link
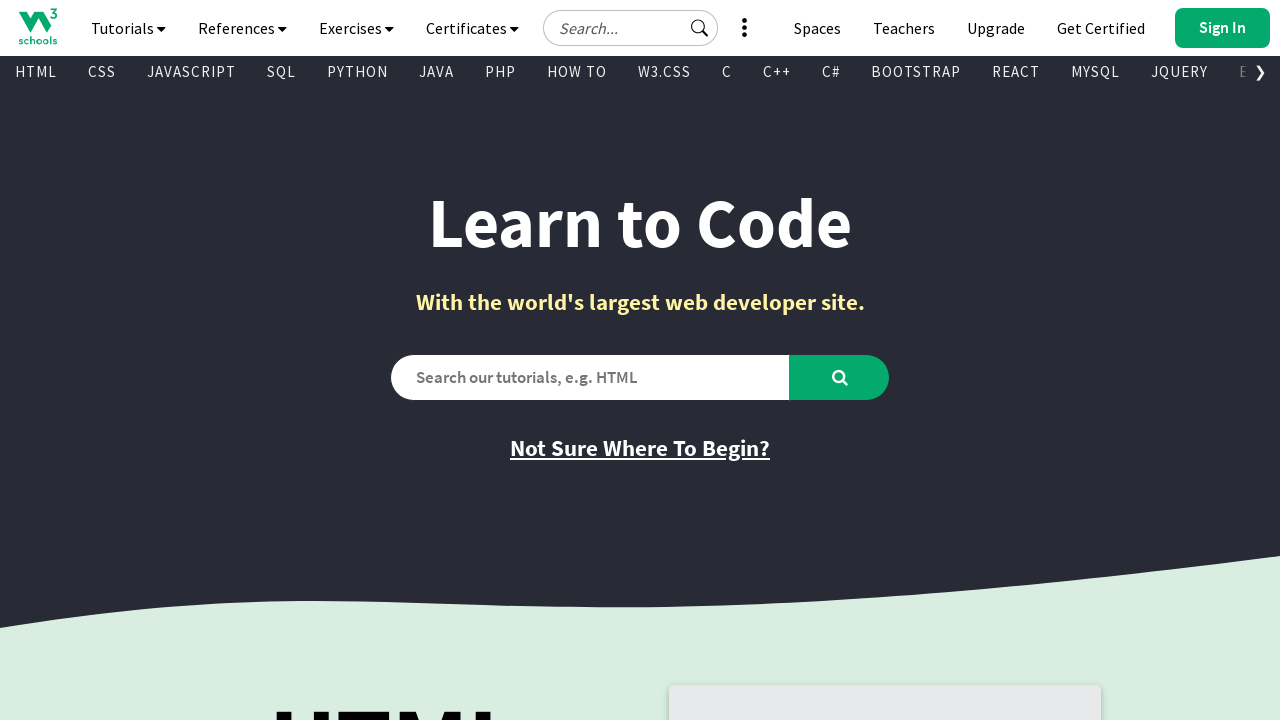

Retrieved href attribute: /git/default.asp
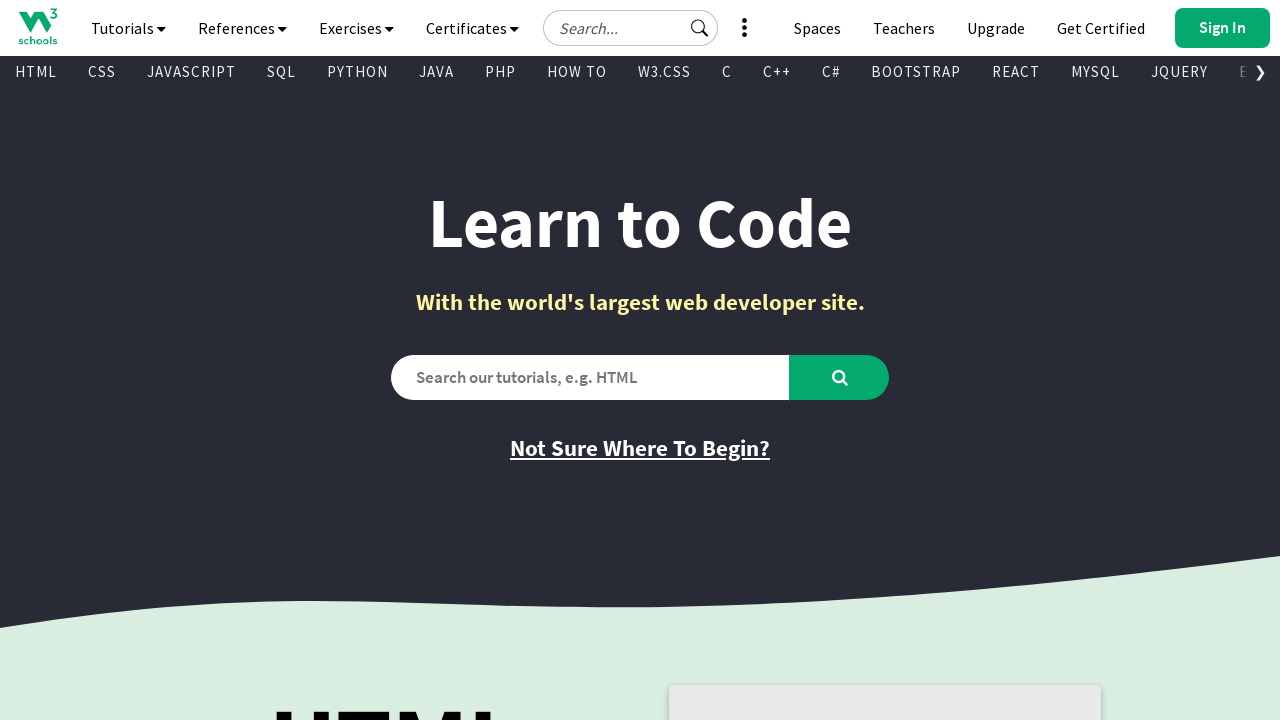

Retrieved text content from visible link
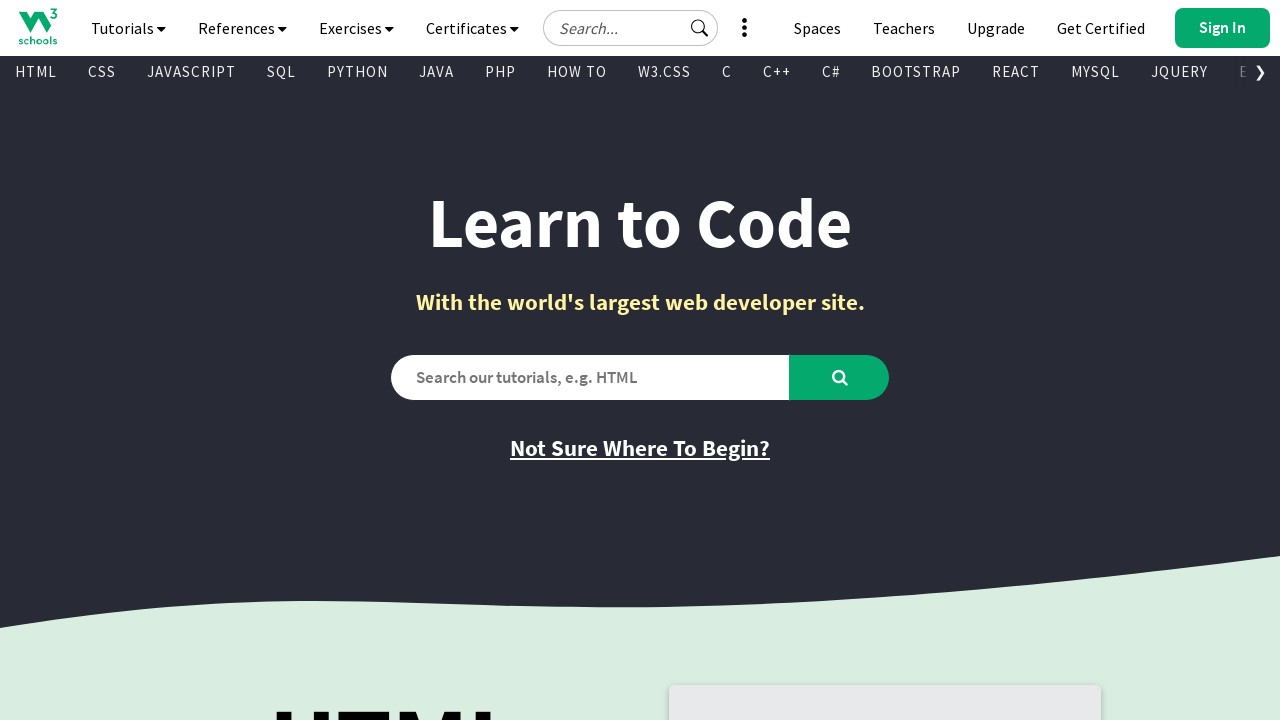

Retrieved href attribute: /python/matplotlib_intro.asp
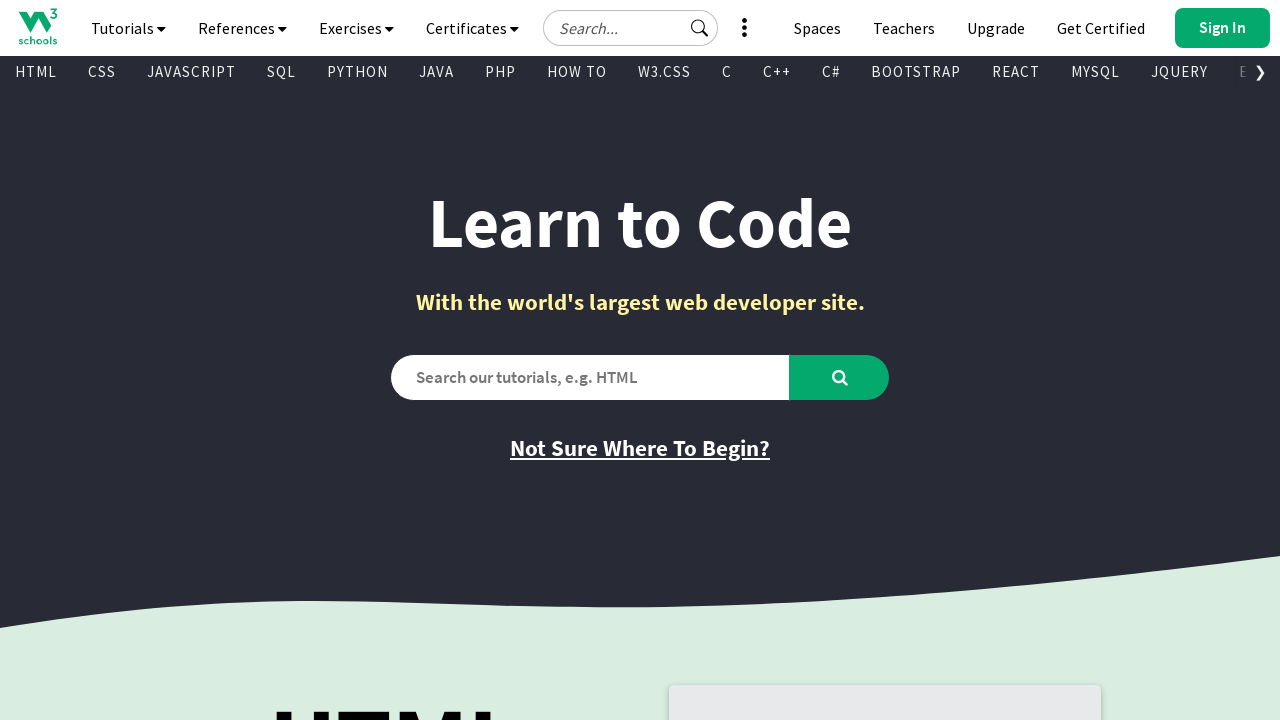

Retrieved text content from visible link
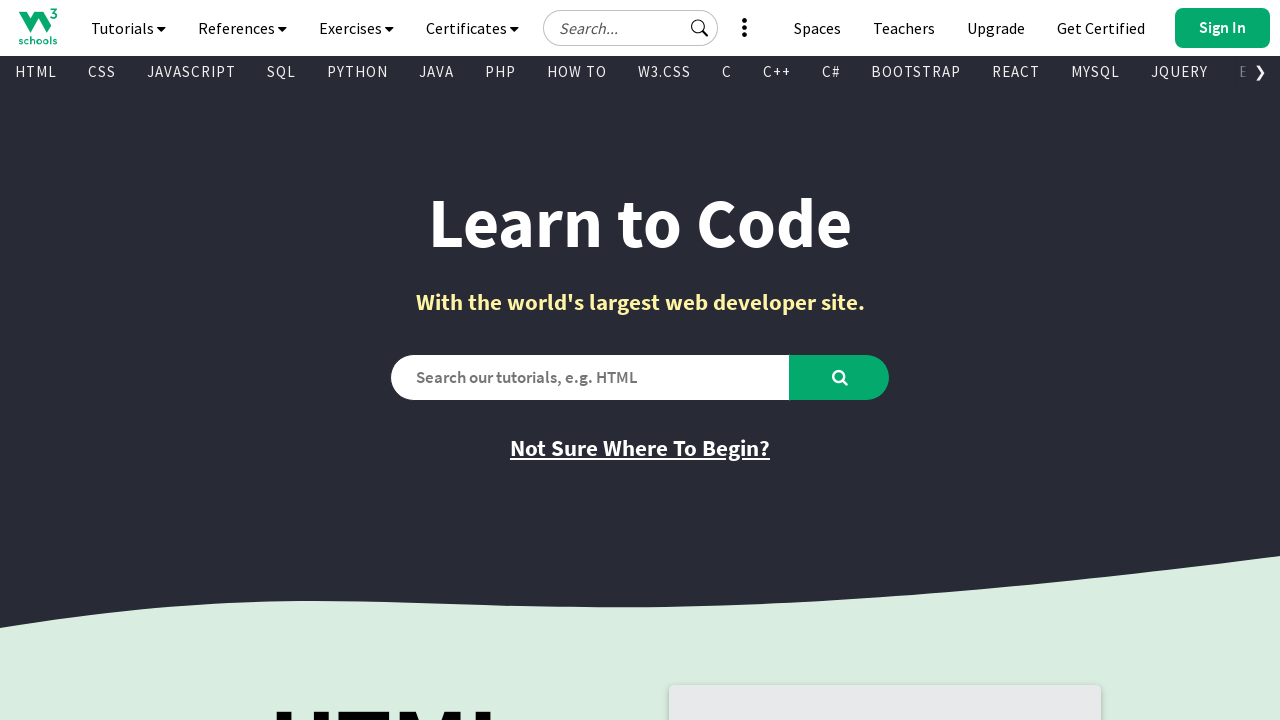

Retrieved href attribute: /python/numpy/default.asp
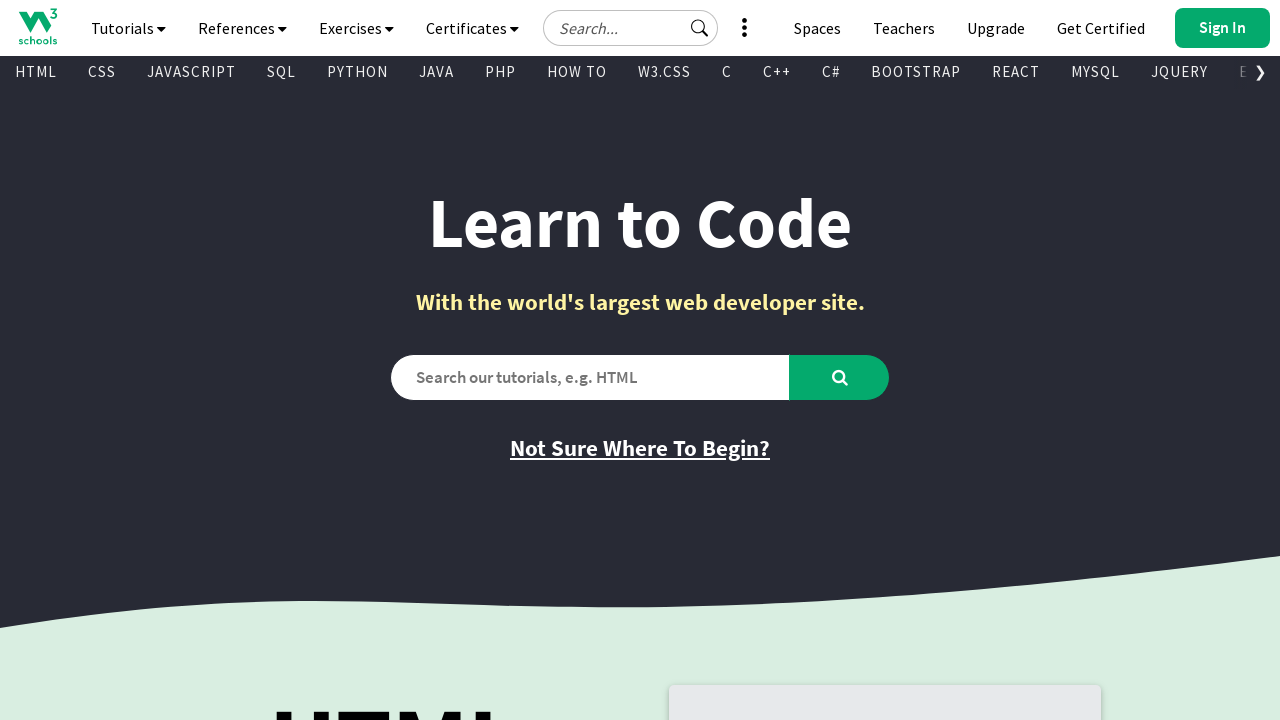

Retrieved text content from visible link
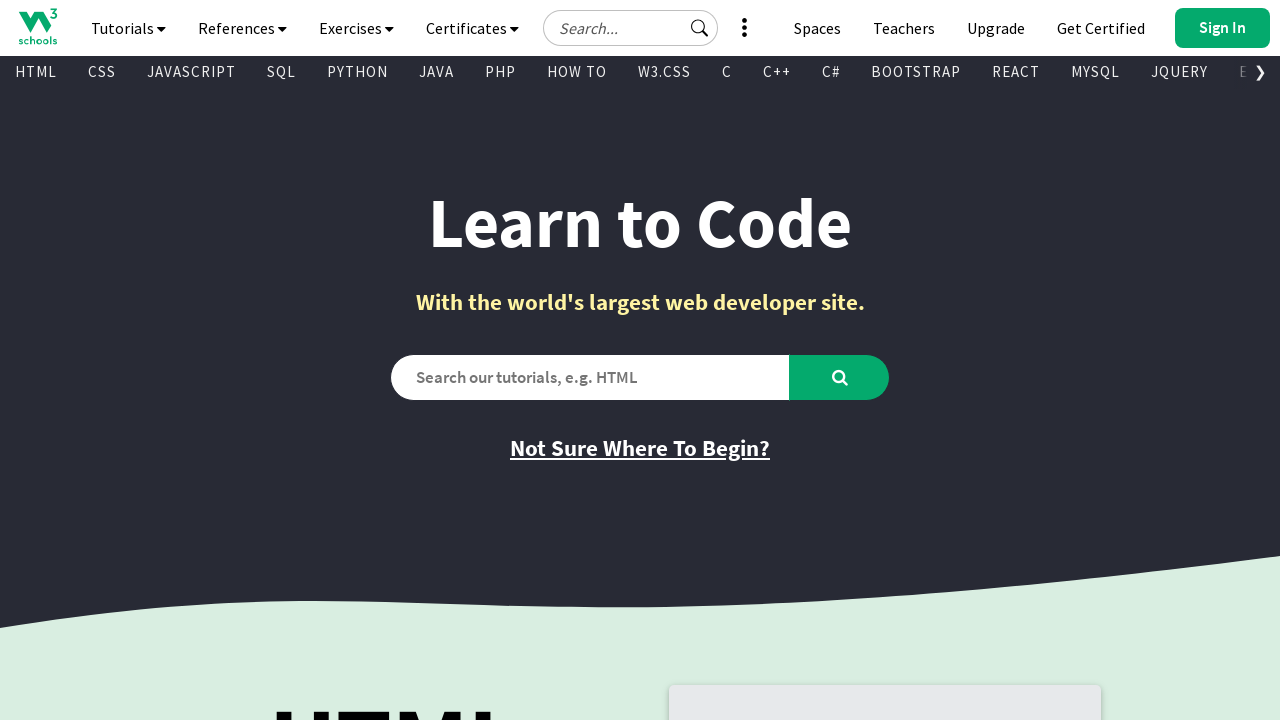

Retrieved href attribute: /python/pandas/default.asp
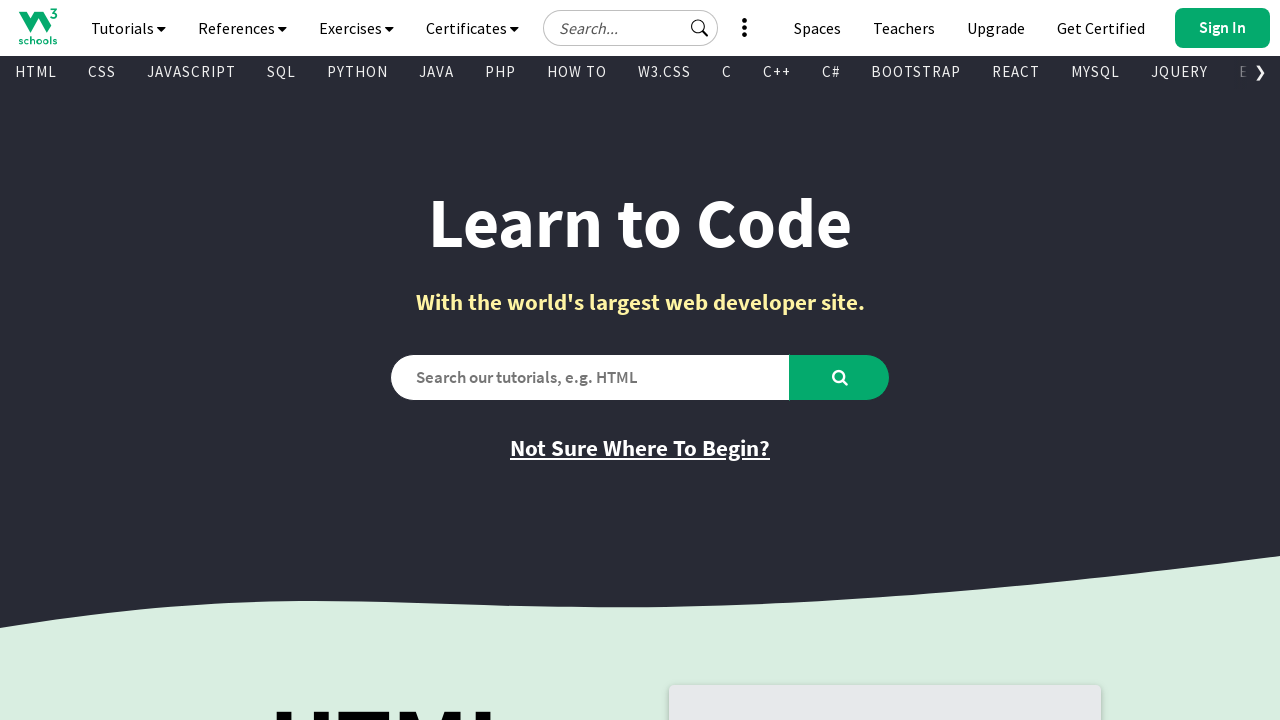

Retrieved text content from visible link
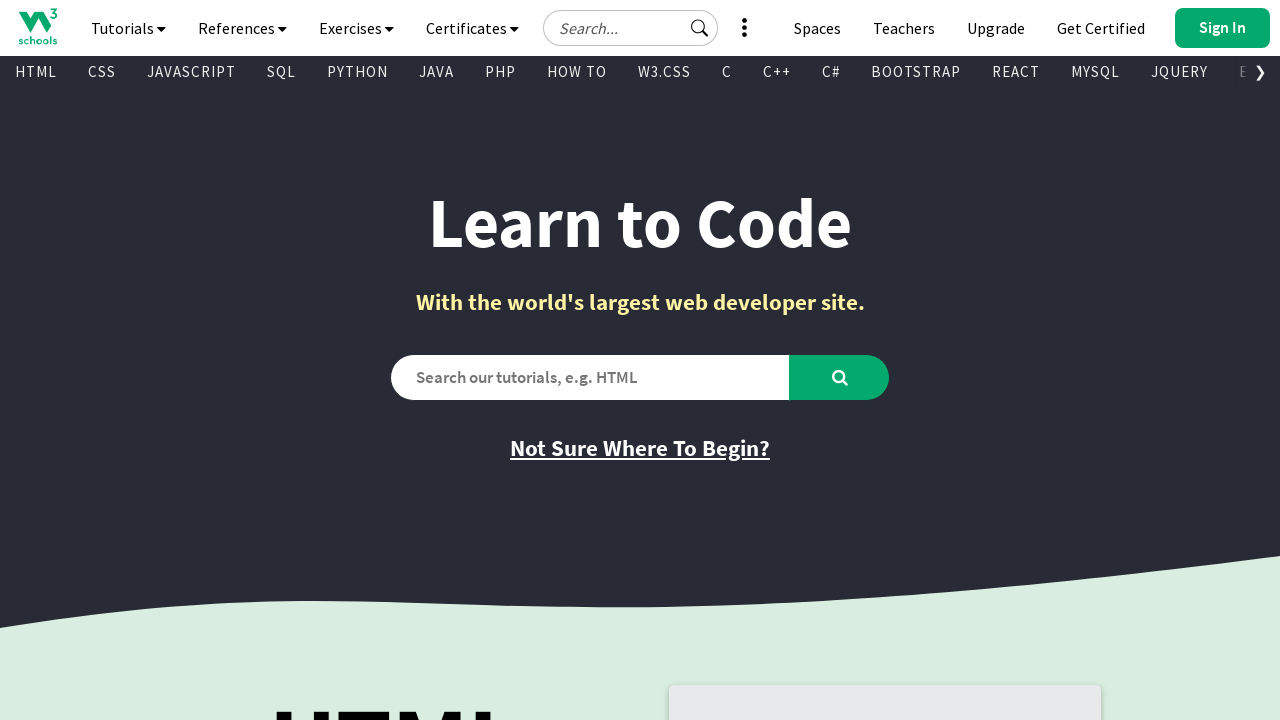

Retrieved href attribute: /python/scipy/index.php
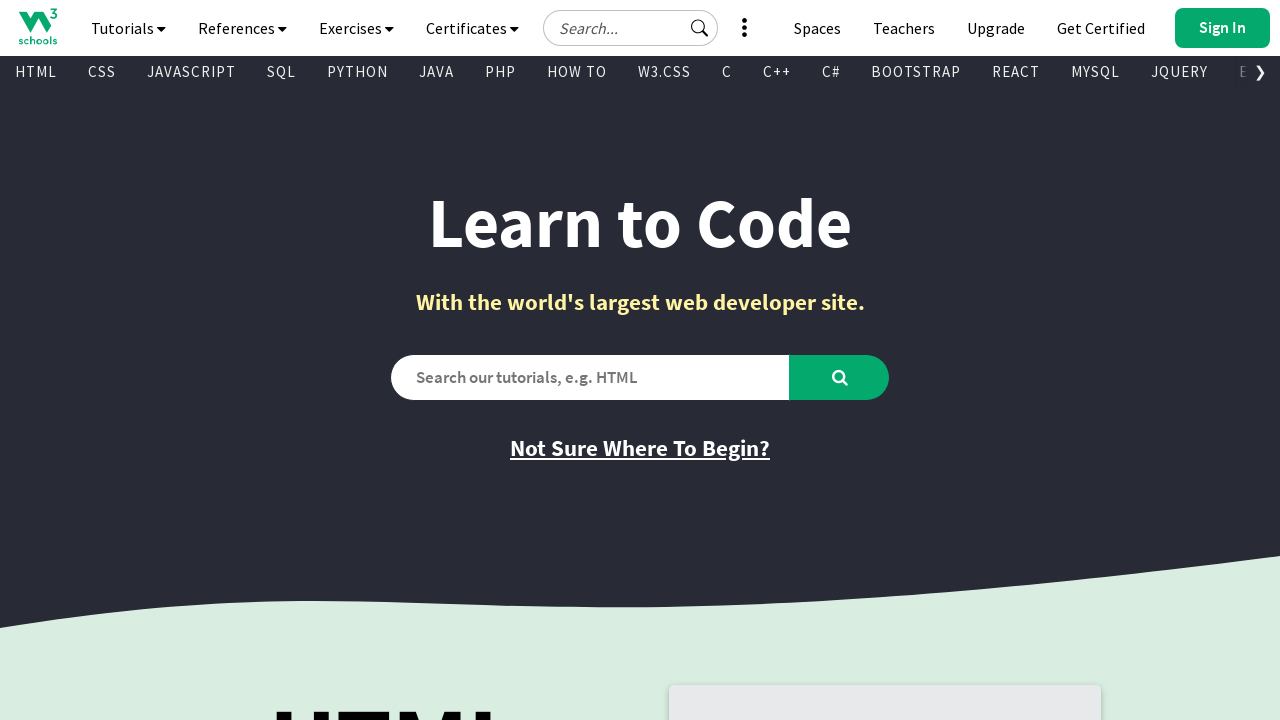

Retrieved text content from visible link
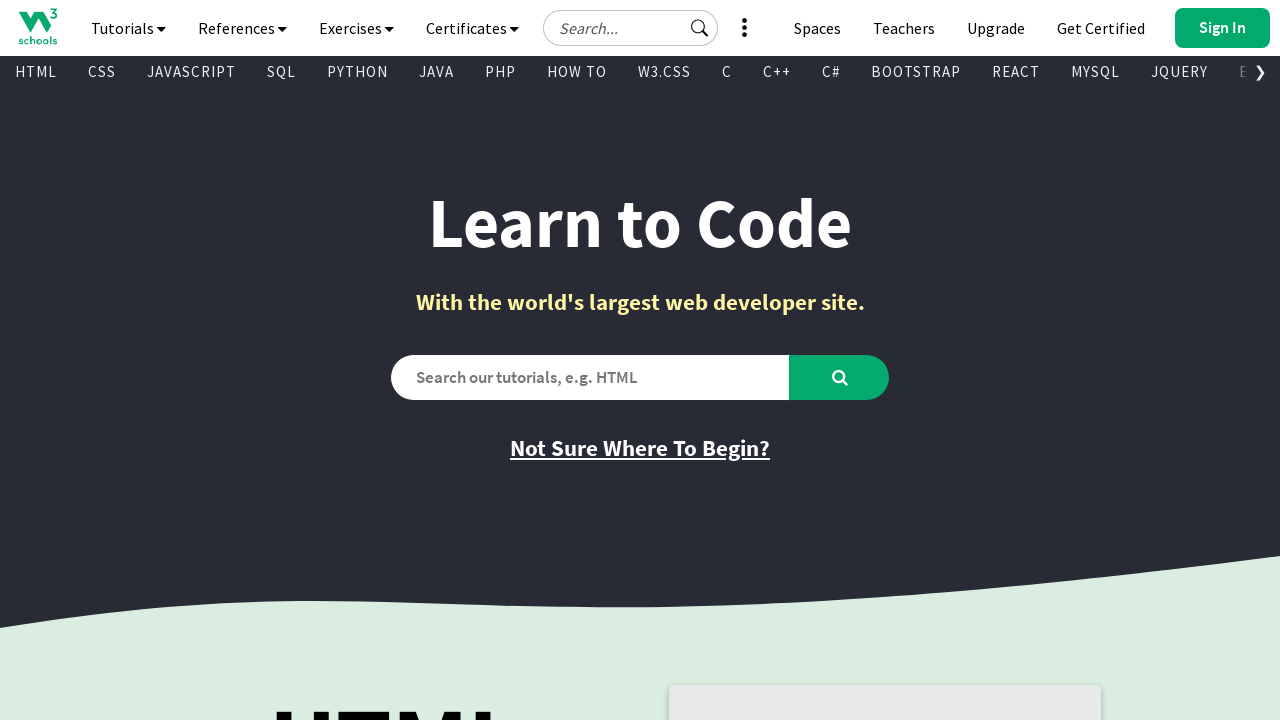

Retrieved href attribute: /asp/default.asp
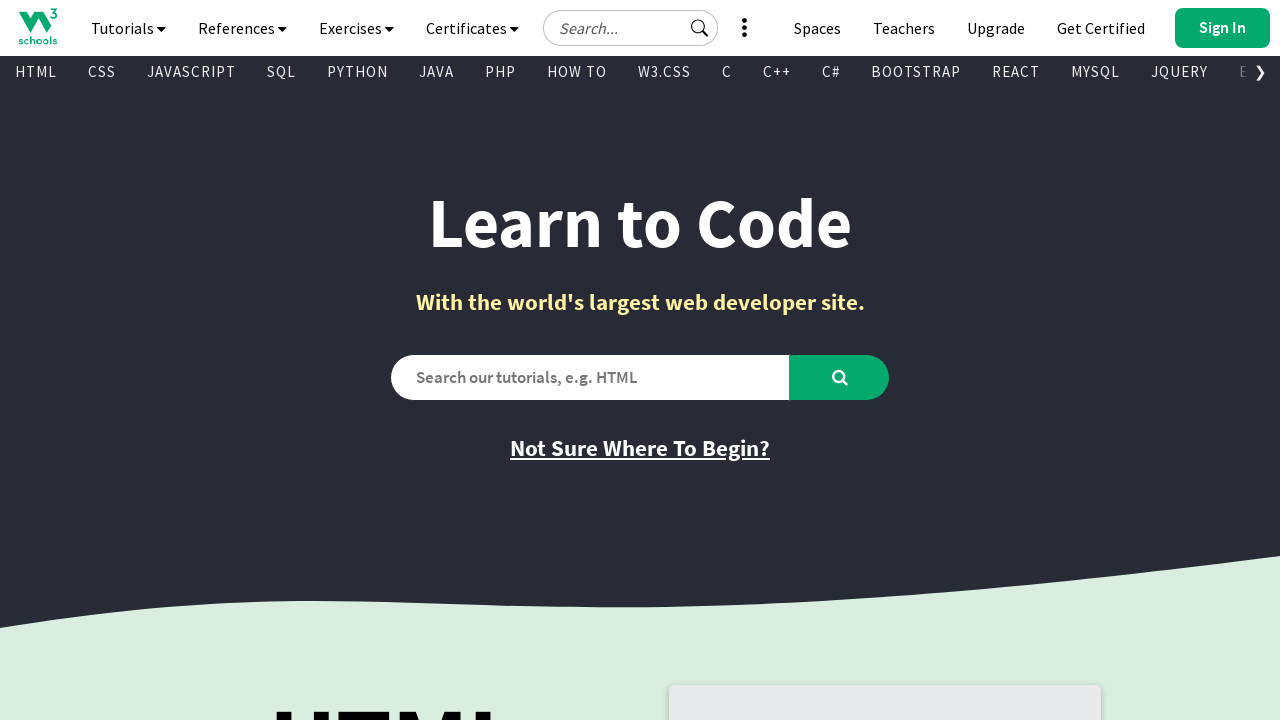

Retrieved text content from visible link
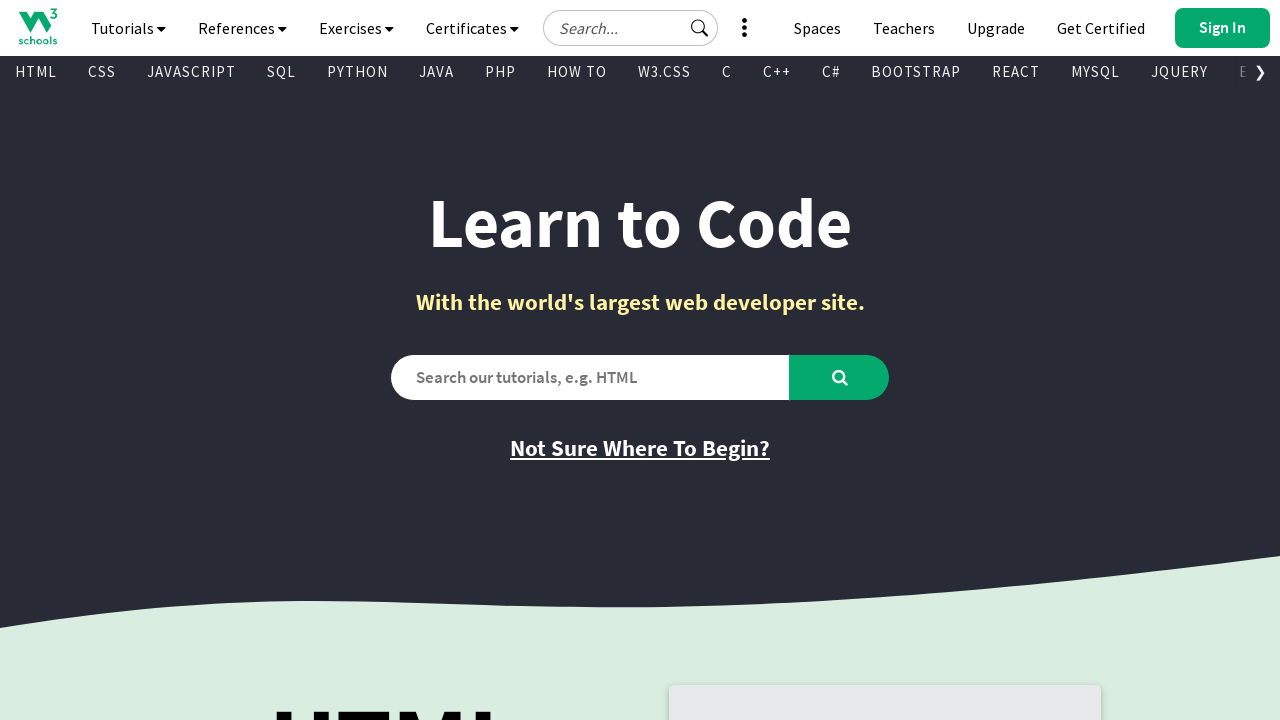

Retrieved href attribute: /angularjs/default.asp
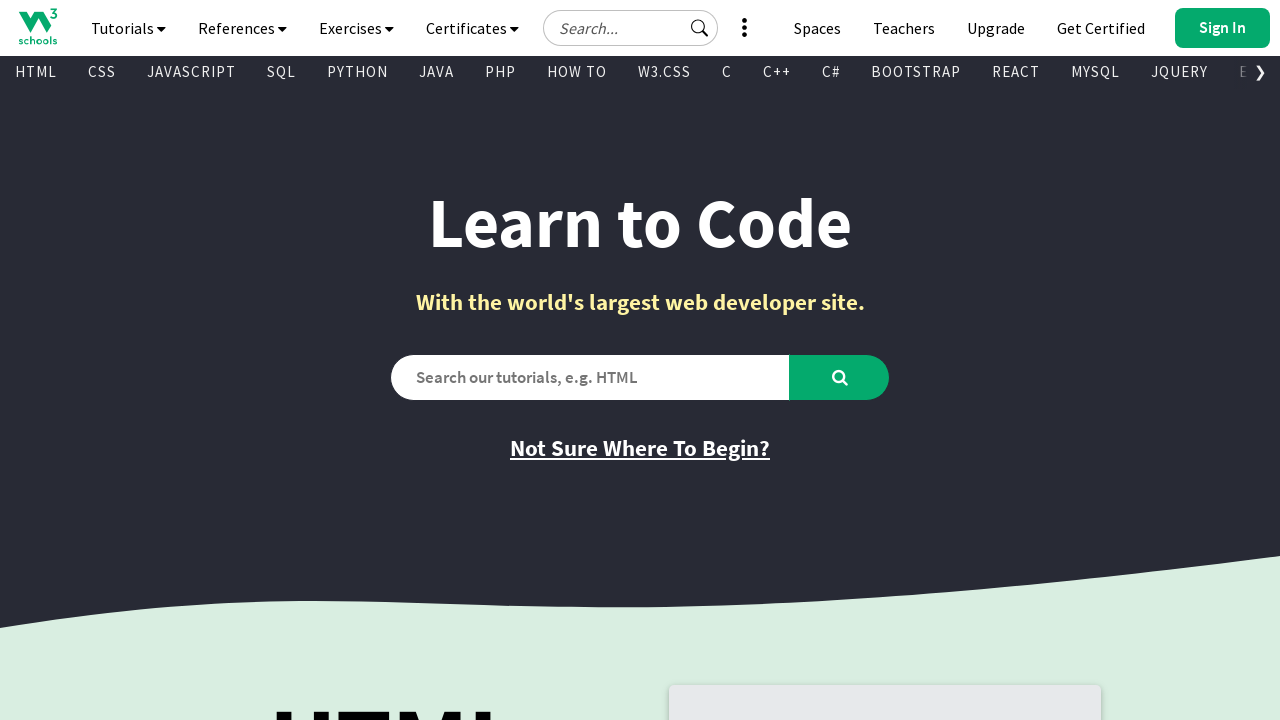

Retrieved text content from visible link
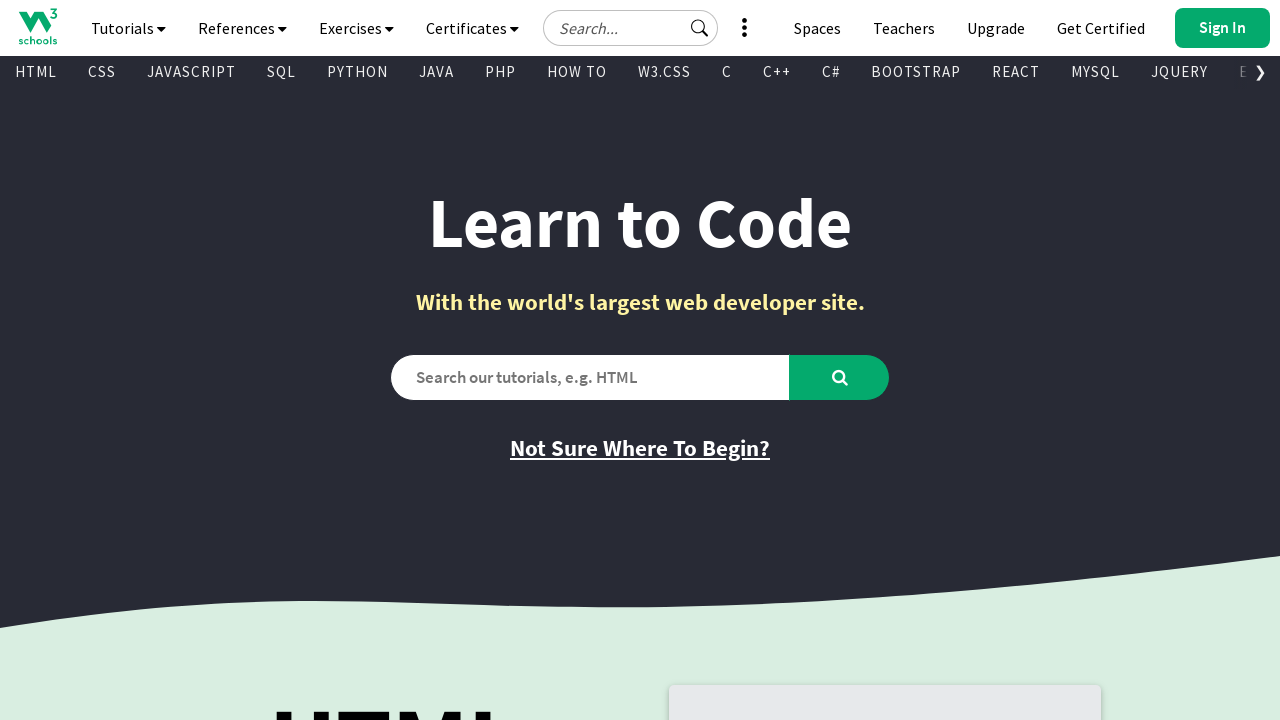

Retrieved href attribute: /appml/default.asp
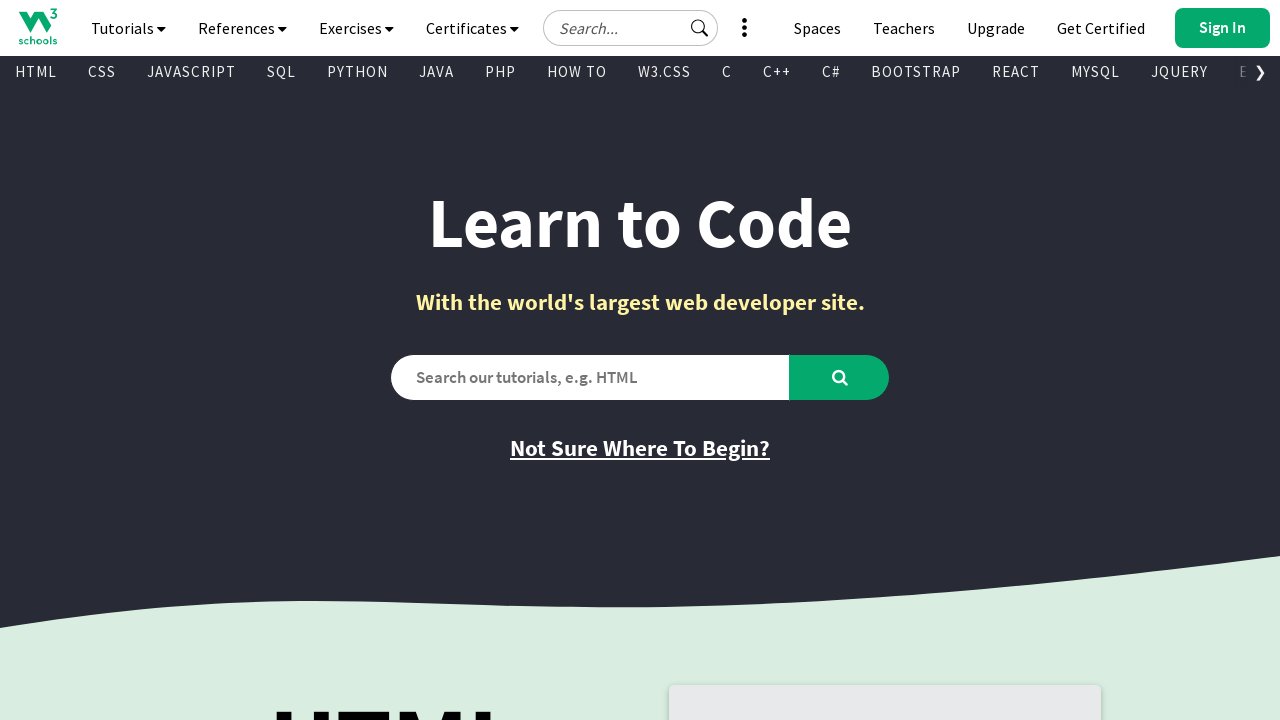

Retrieved text content from visible link
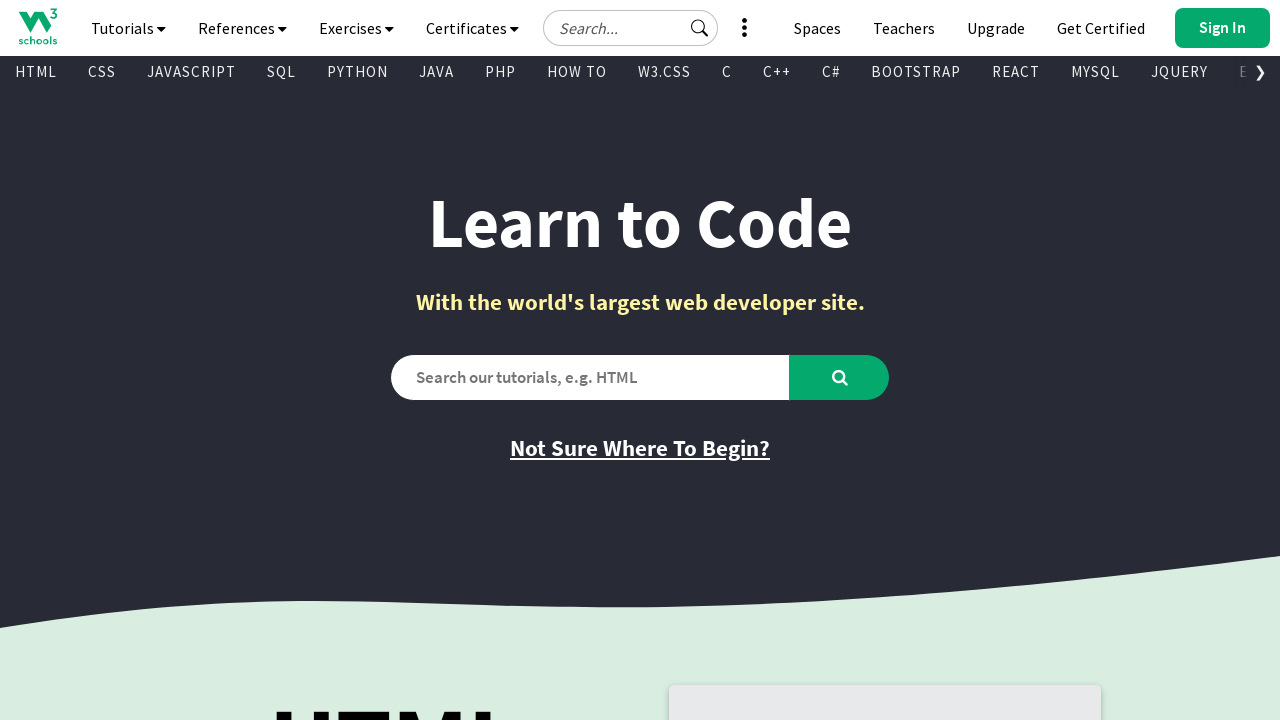

Retrieved href attribute: /go/index.php
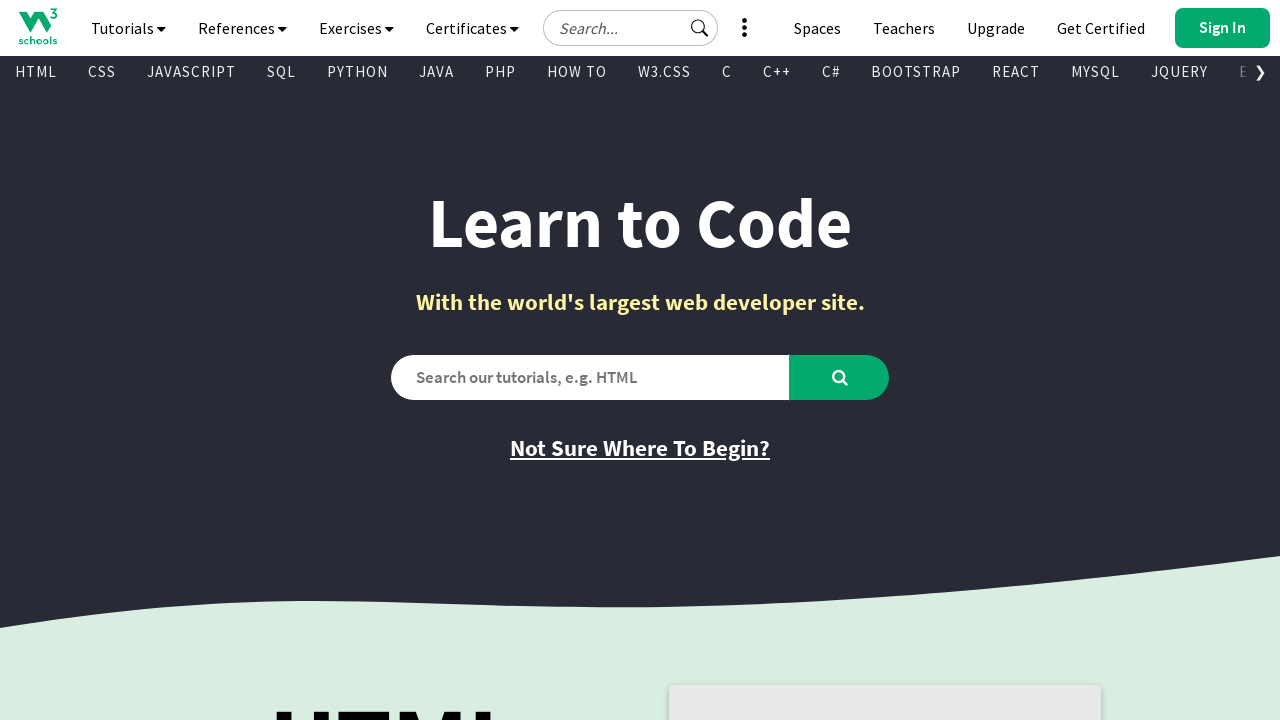

Retrieved text content from visible link
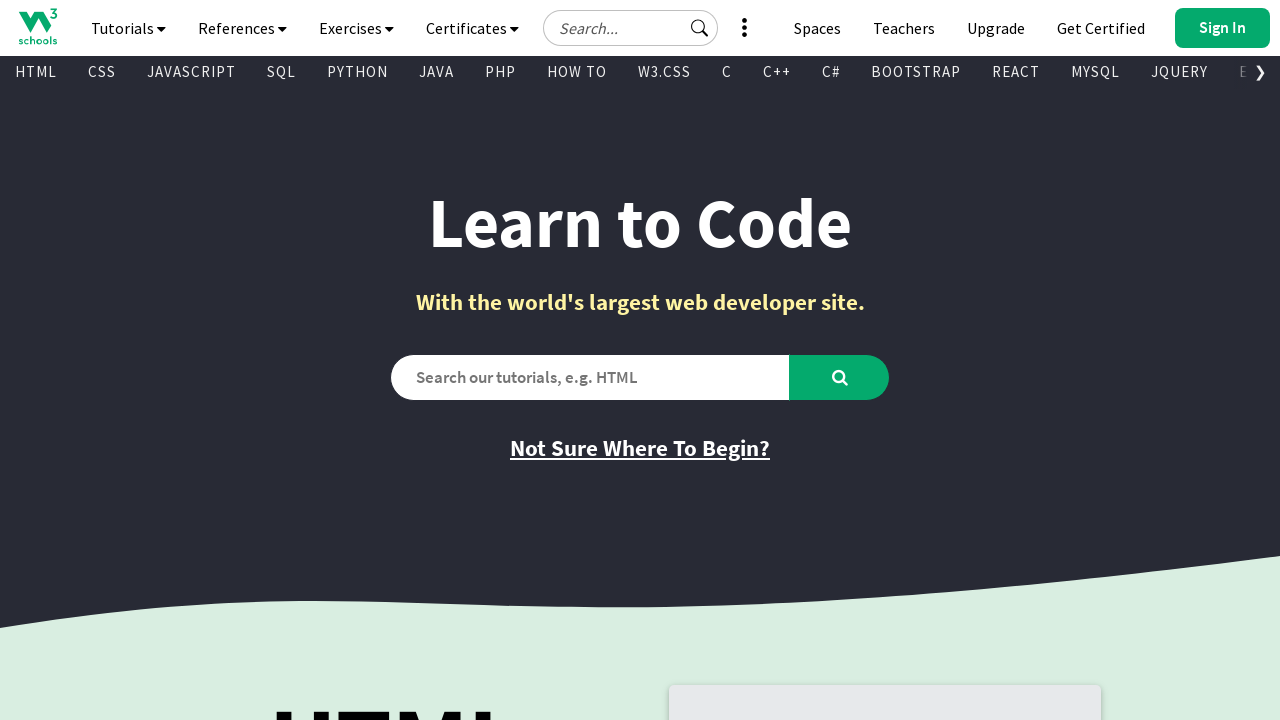

Retrieved href attribute: /typescript/index.php
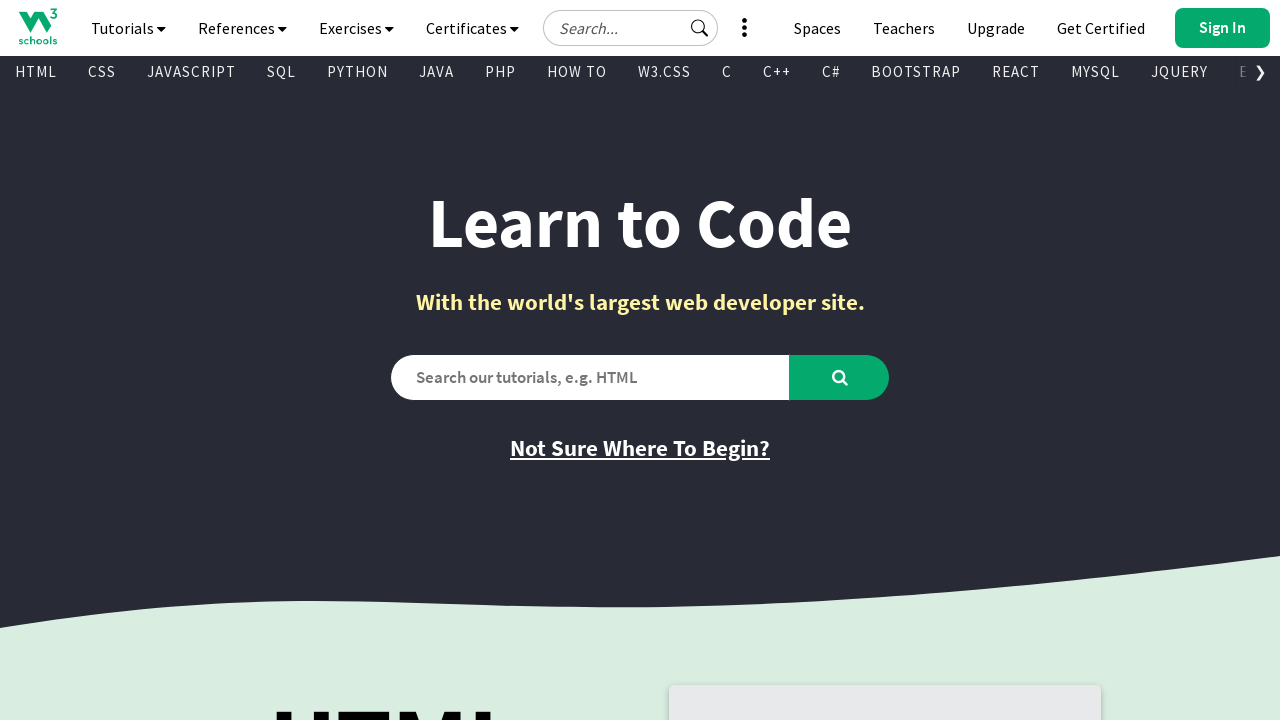

Retrieved text content from visible link
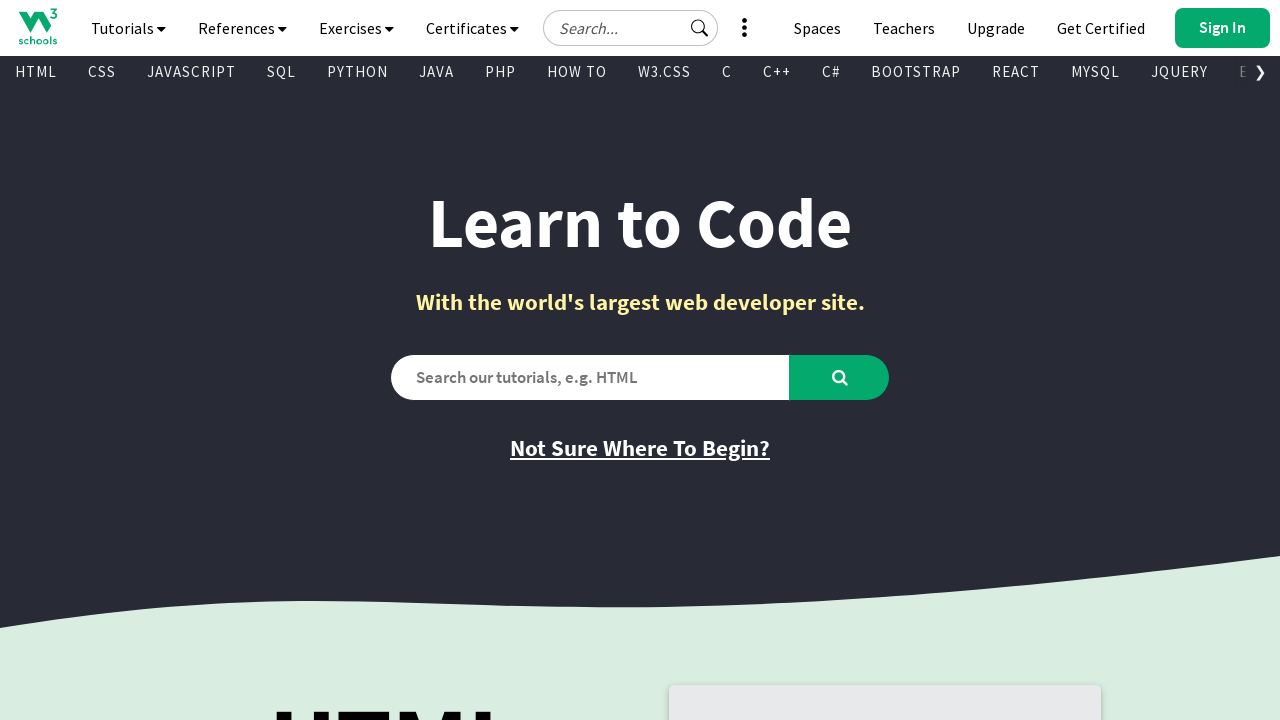

Retrieved href attribute: /django/index.php
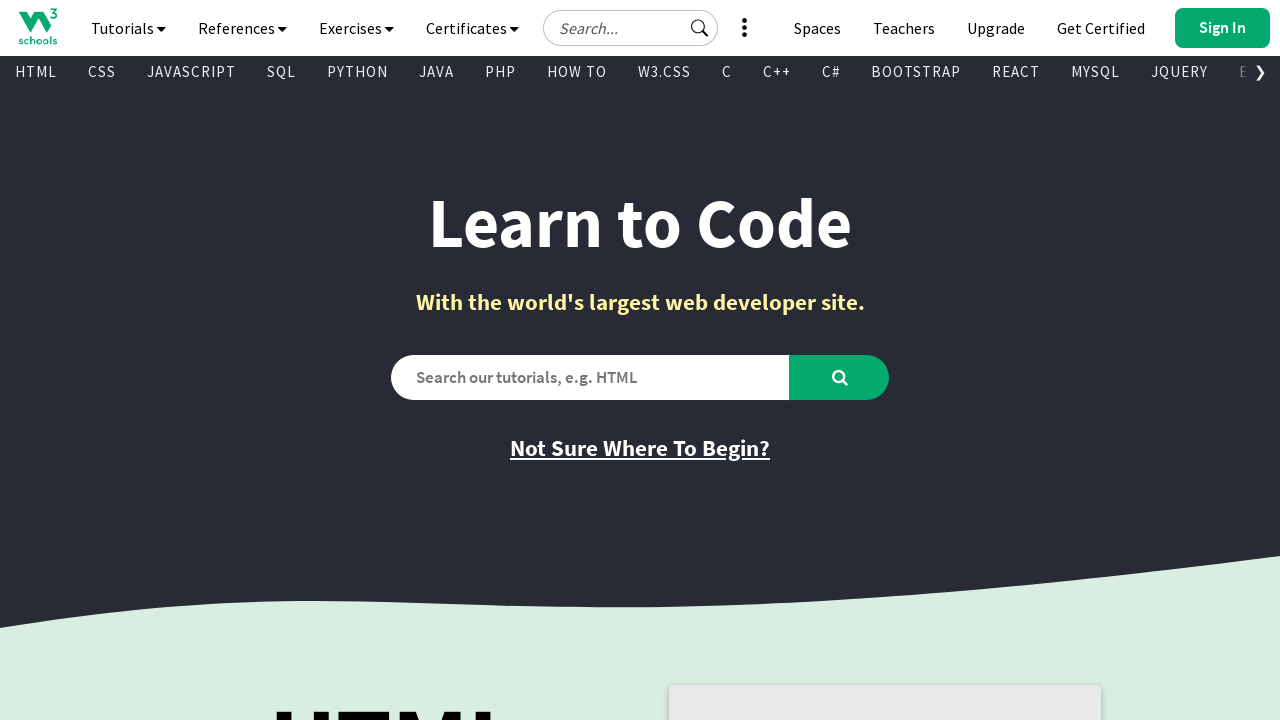

Retrieved text content from visible link
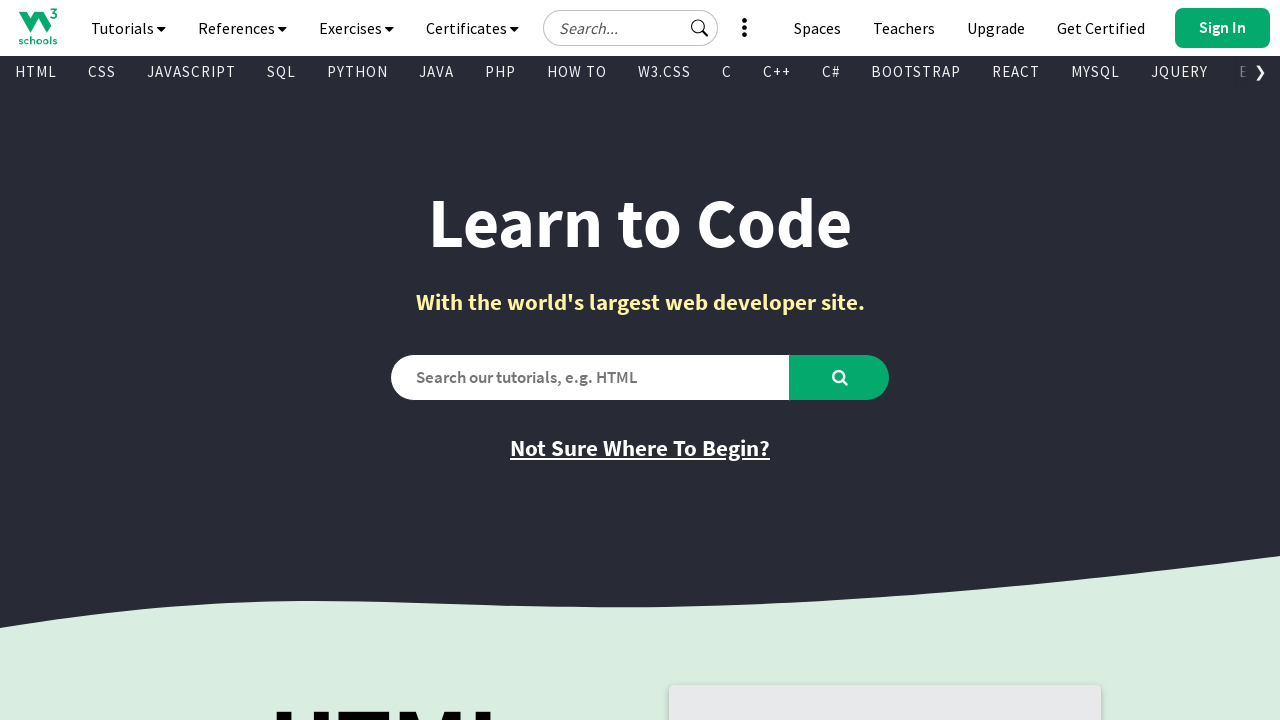

Retrieved href attribute: /mongodb/index.php
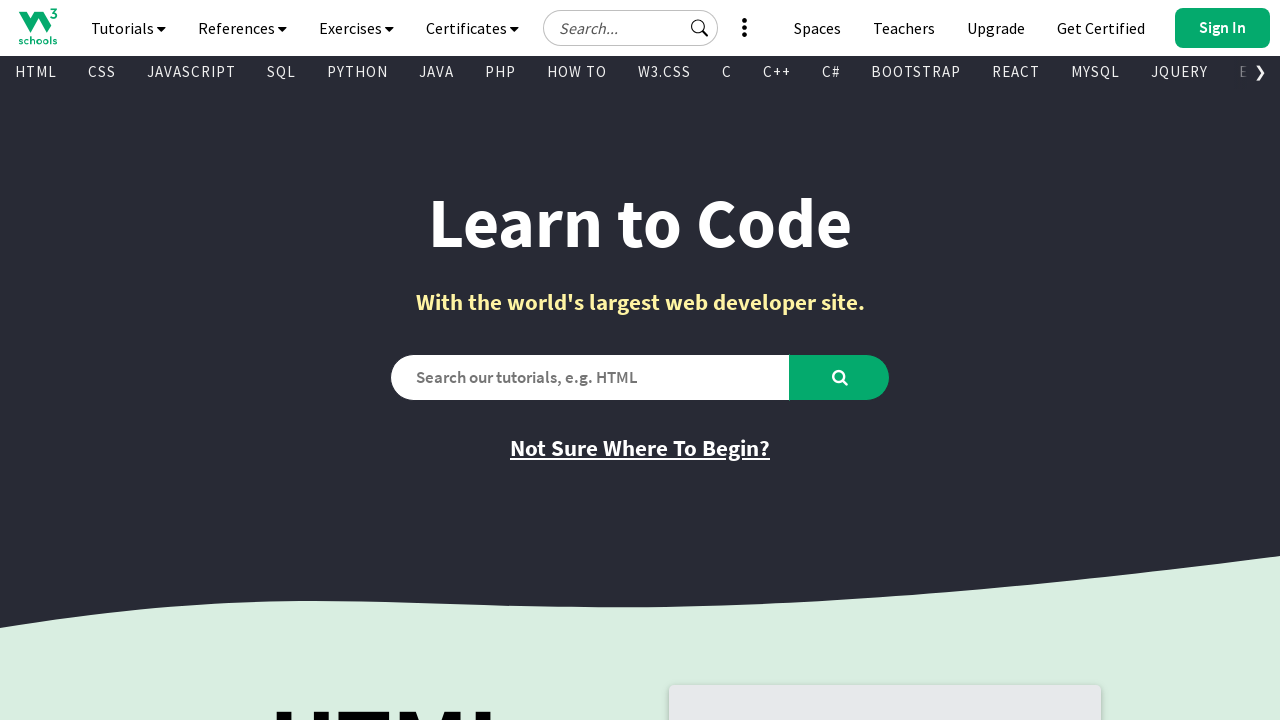

Retrieved text content from visible link
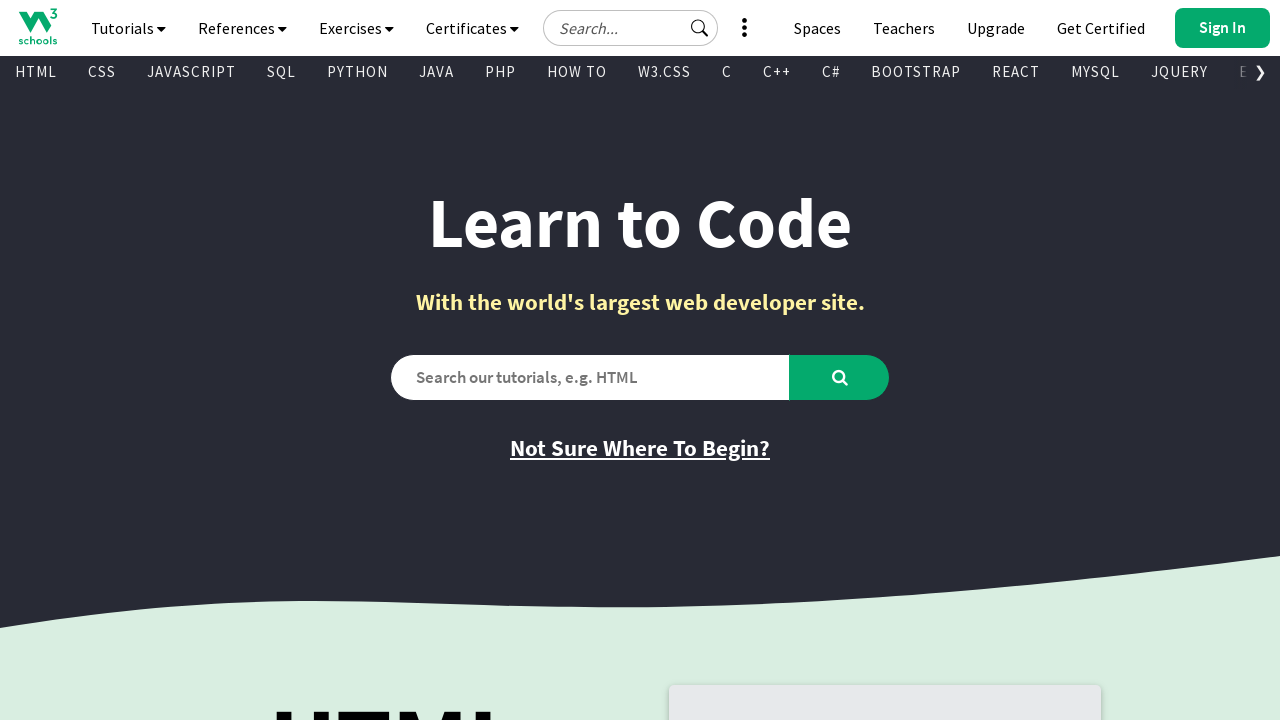

Retrieved href attribute: /statistics/index.php
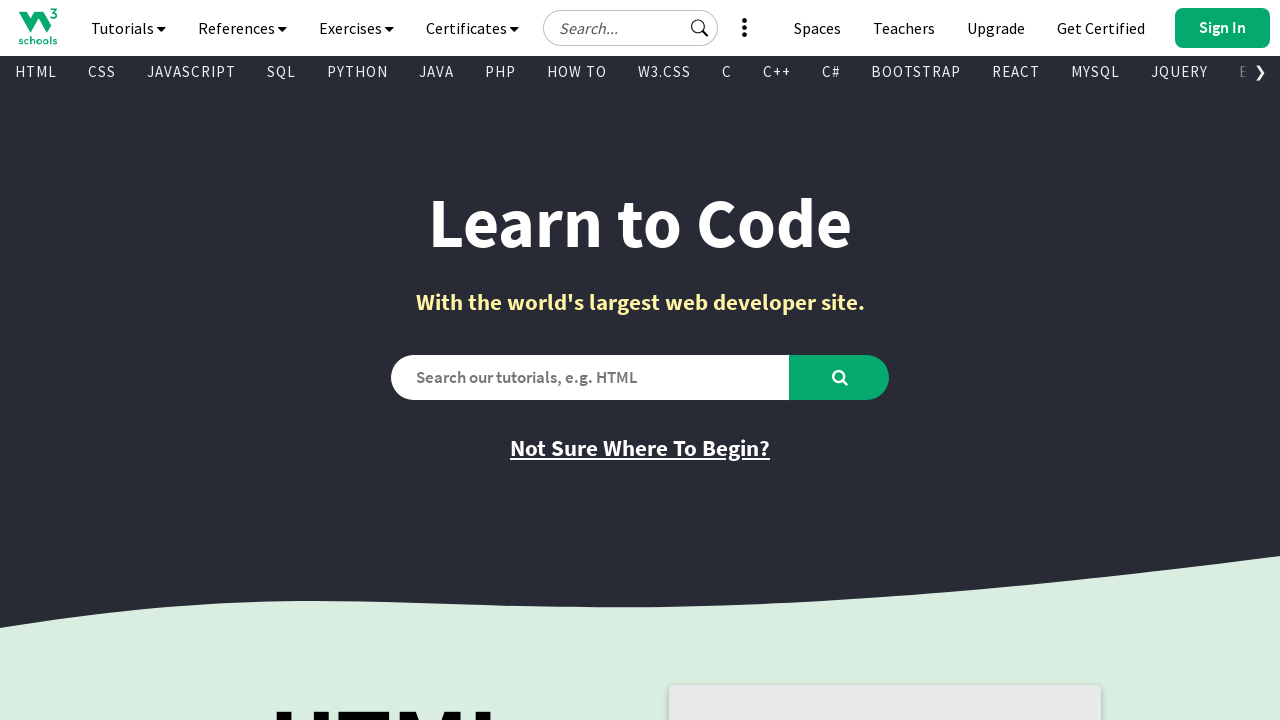

Retrieved text content from visible link
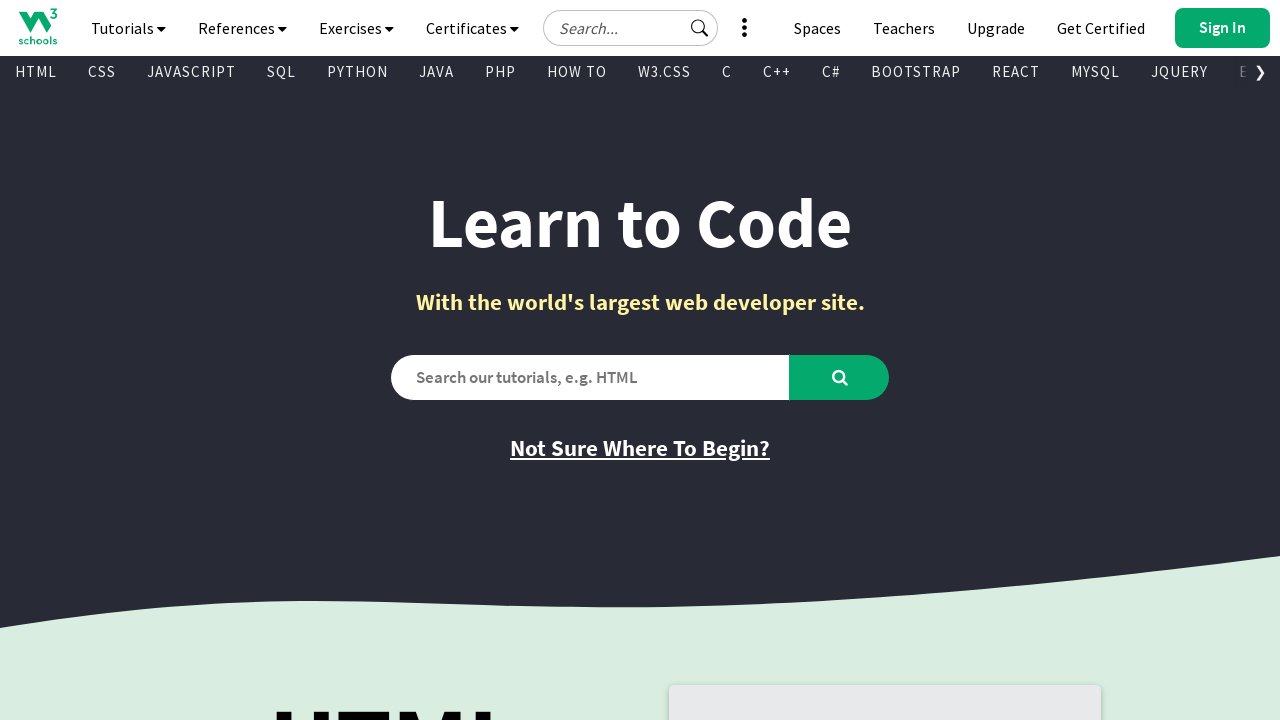

Retrieved href attribute: /datascience/default.asp
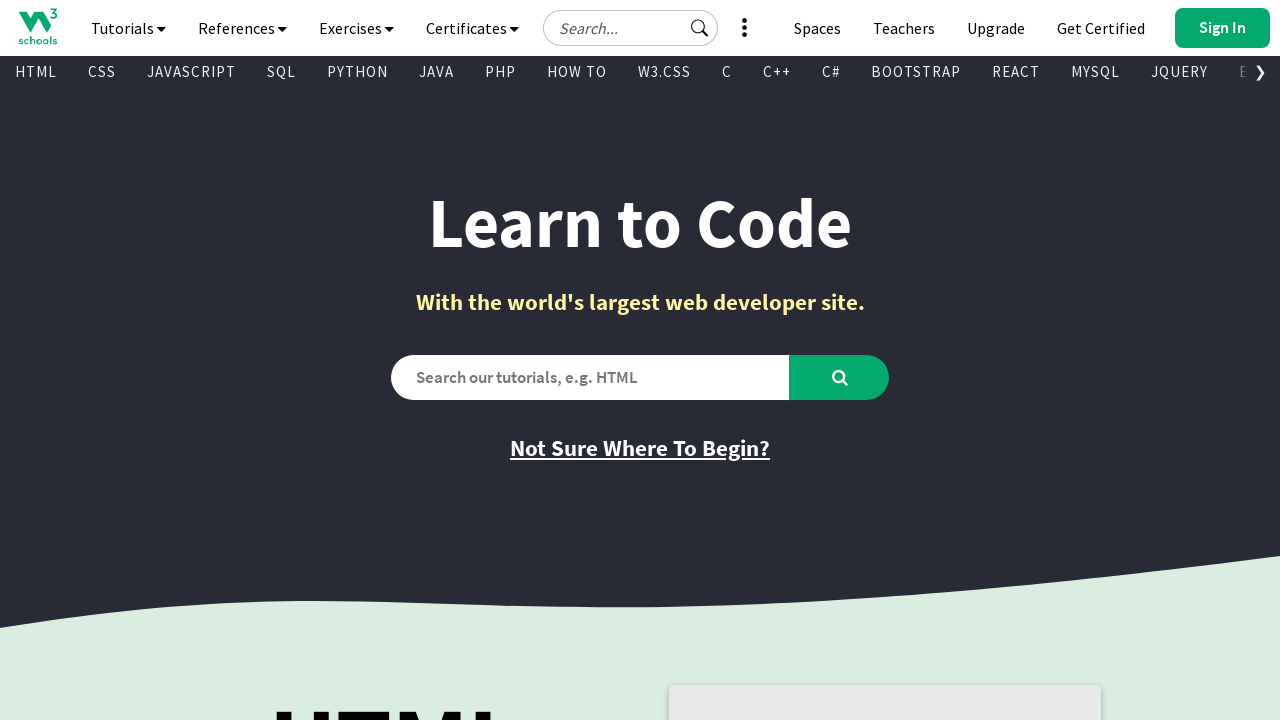

Retrieved text content from visible link
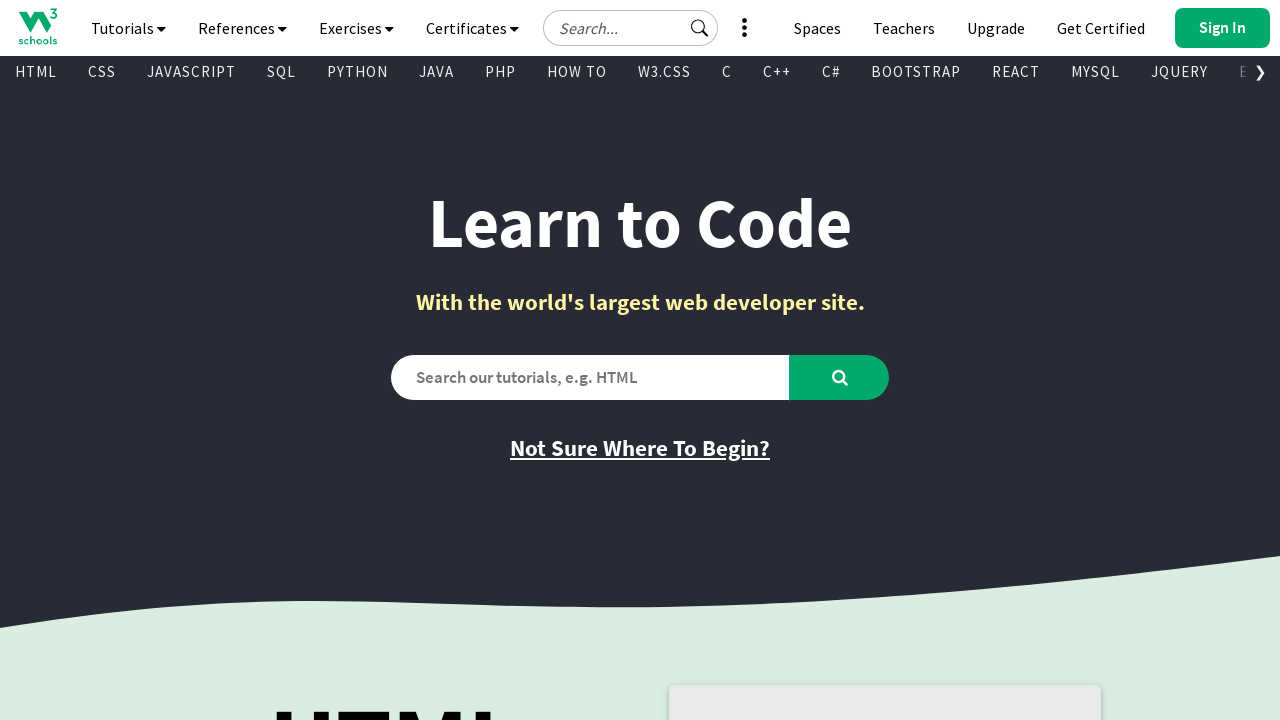

Retrieved href attribute: /postgresql/index.php
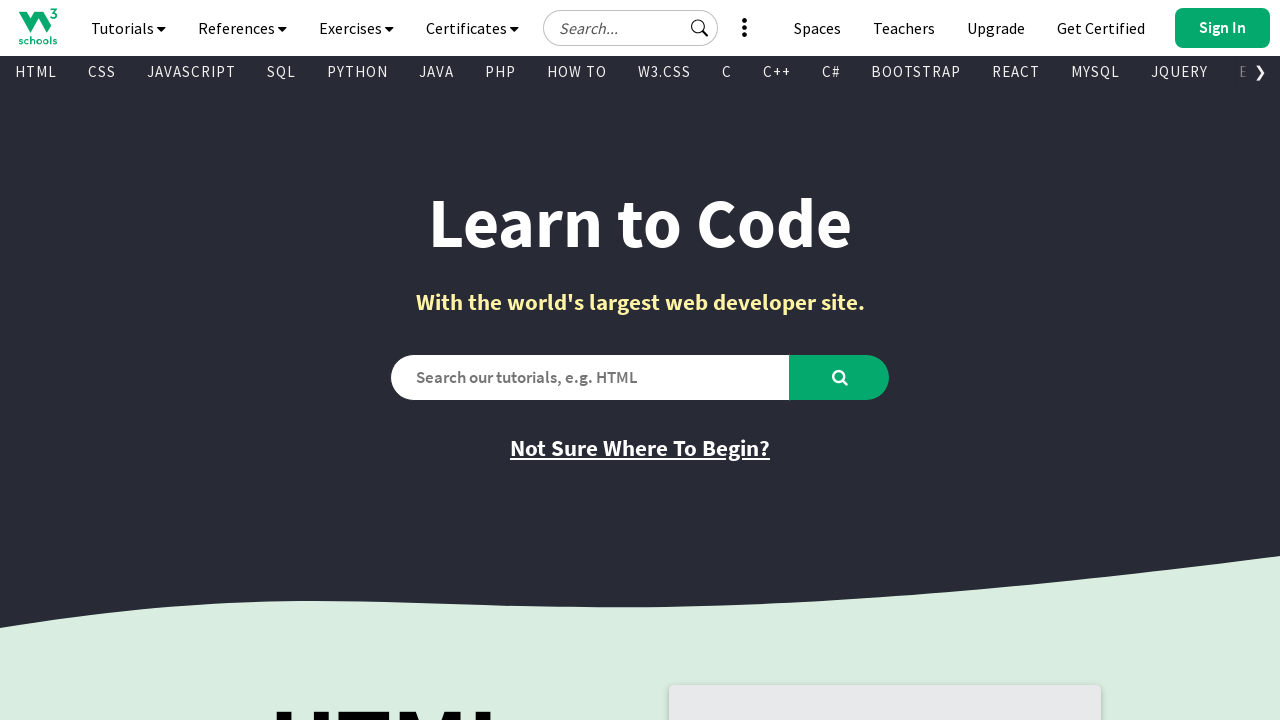

Retrieved text content from visible link
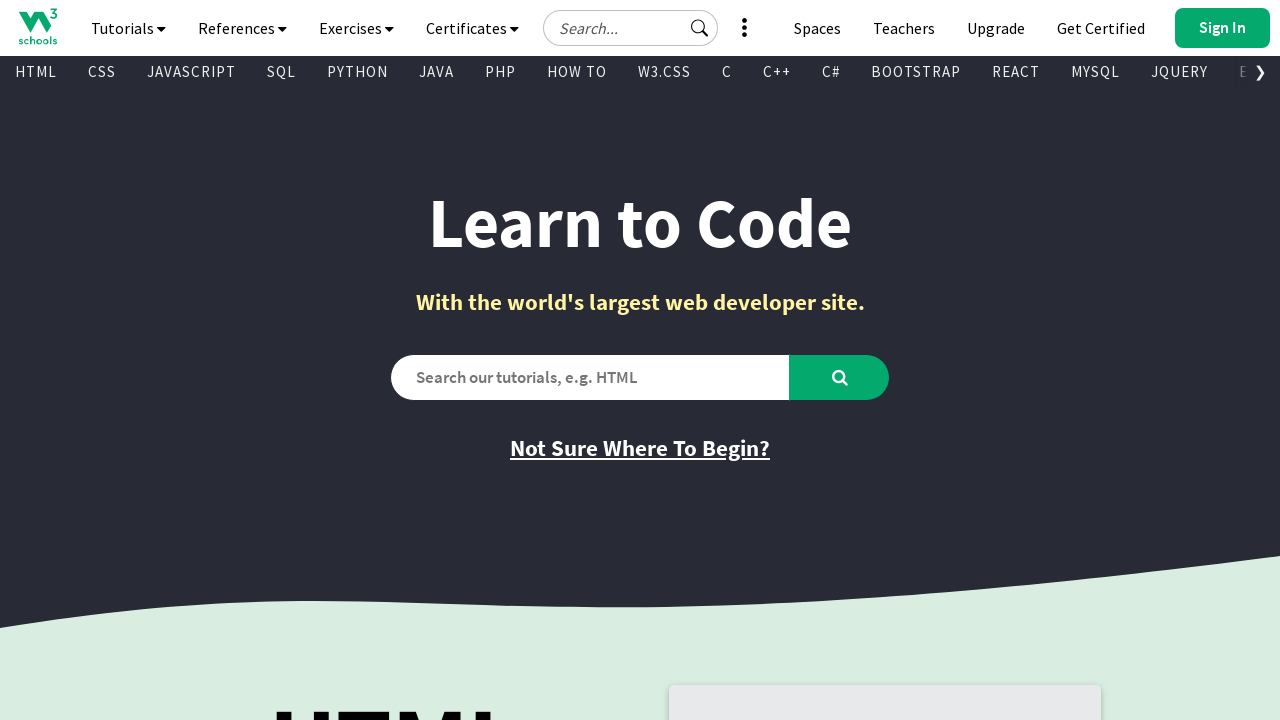

Retrieved href attribute: /howto/default.asp
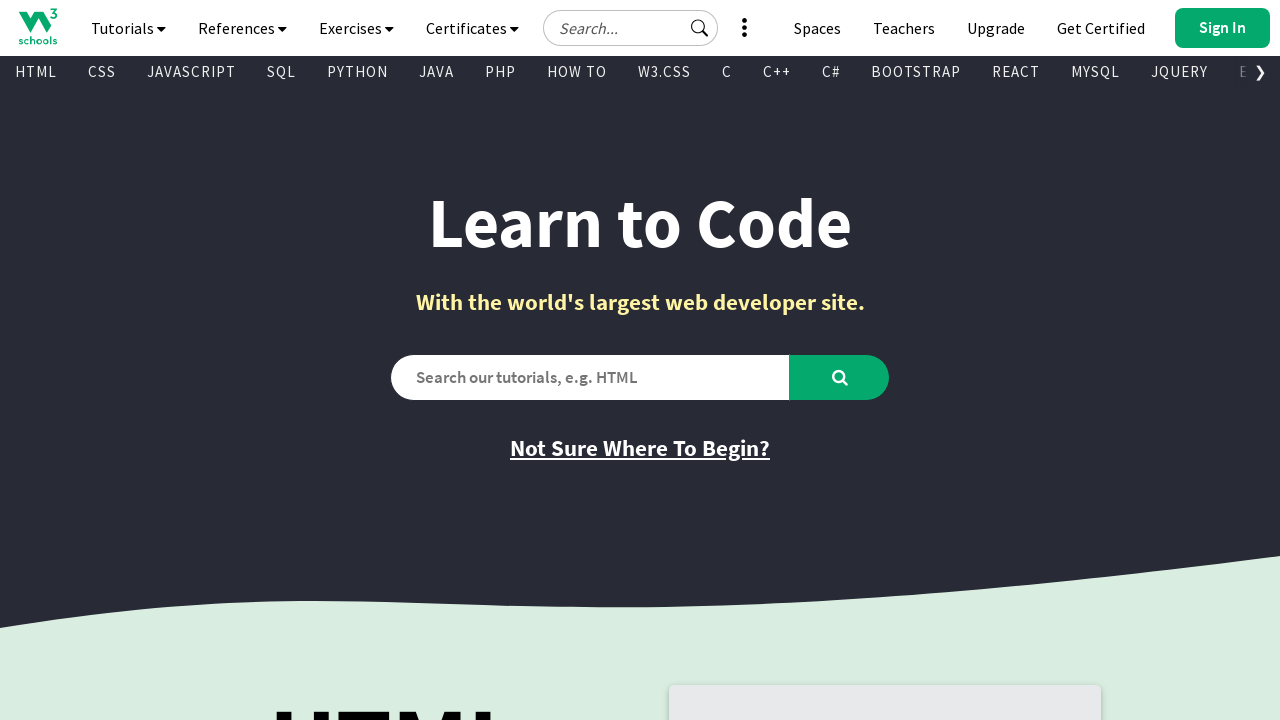

Retrieved text content from visible link
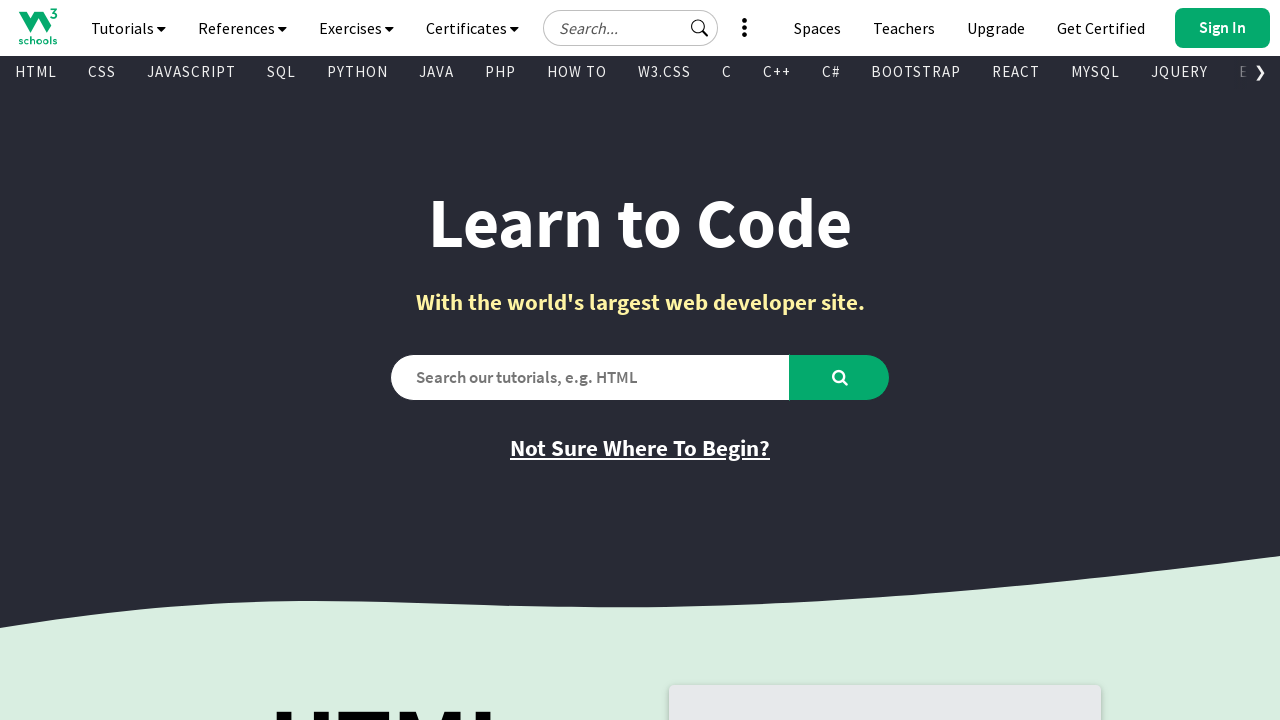

Retrieved href attribute: /rust/index.php
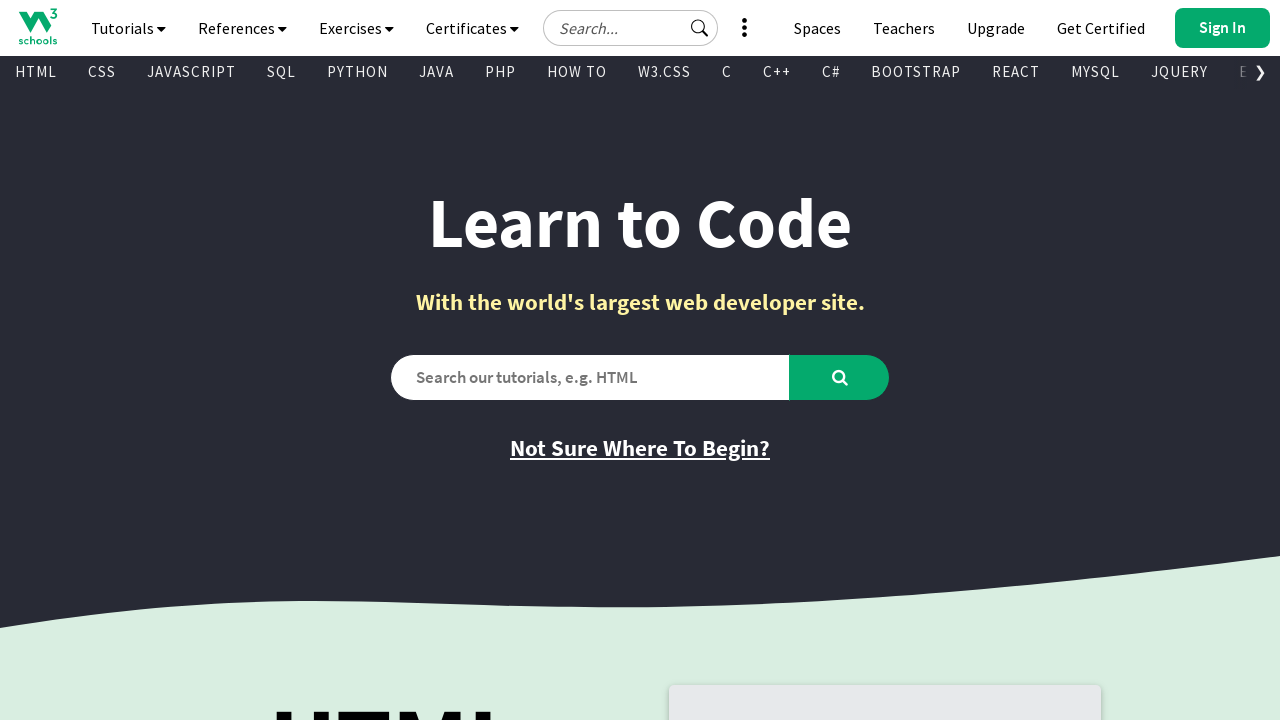

Retrieved text content from visible link
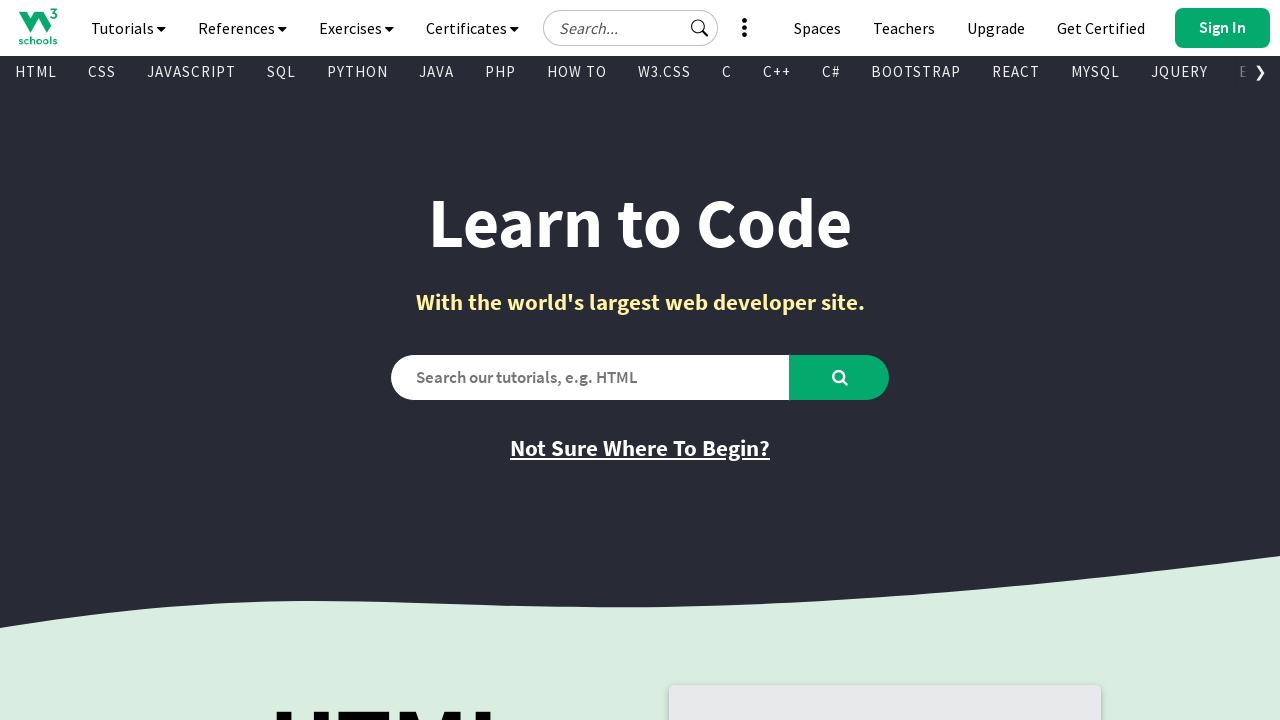

Retrieved href attribute: /spaces/index.php
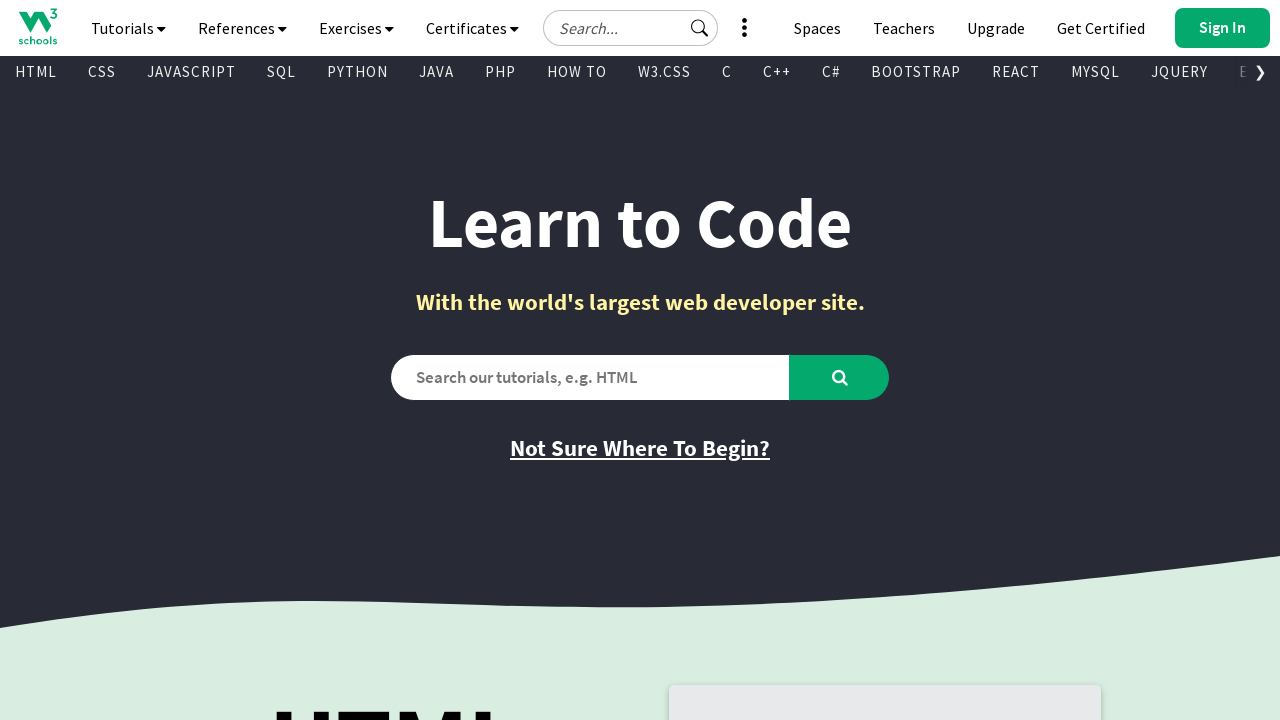

Retrieved text content from visible link
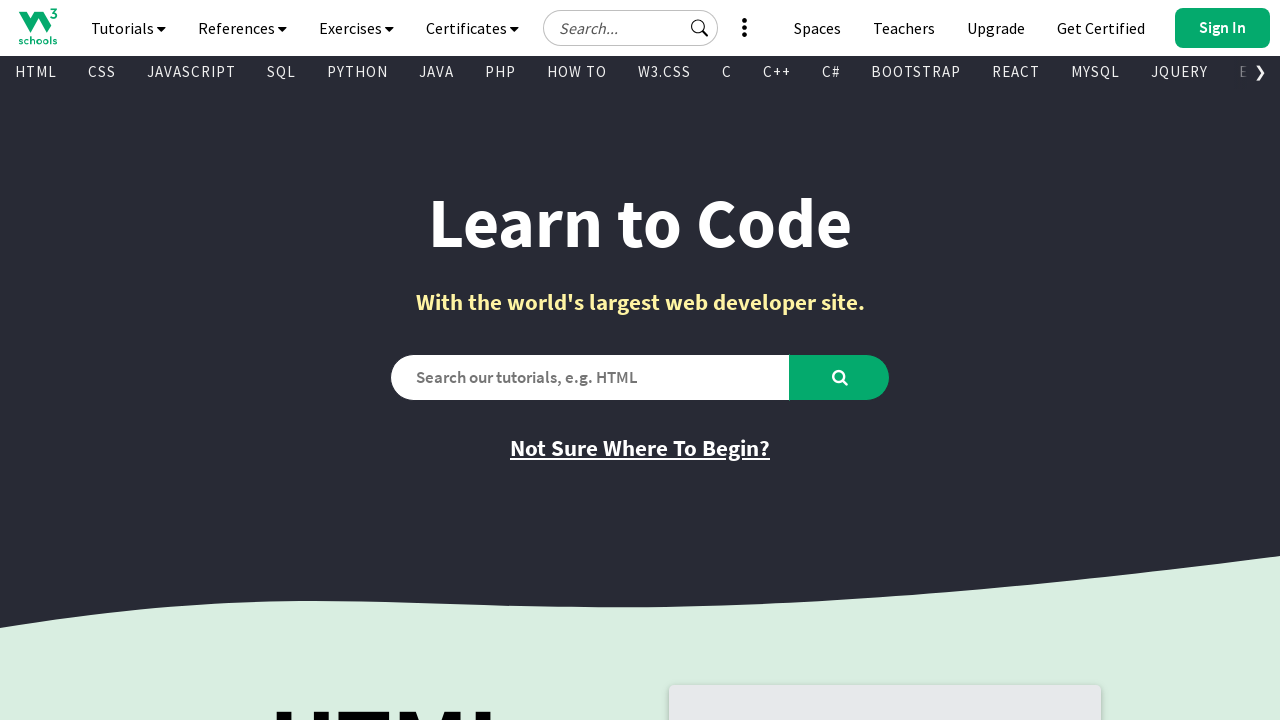

Retrieved href attribute: /typingspeed/default.asp
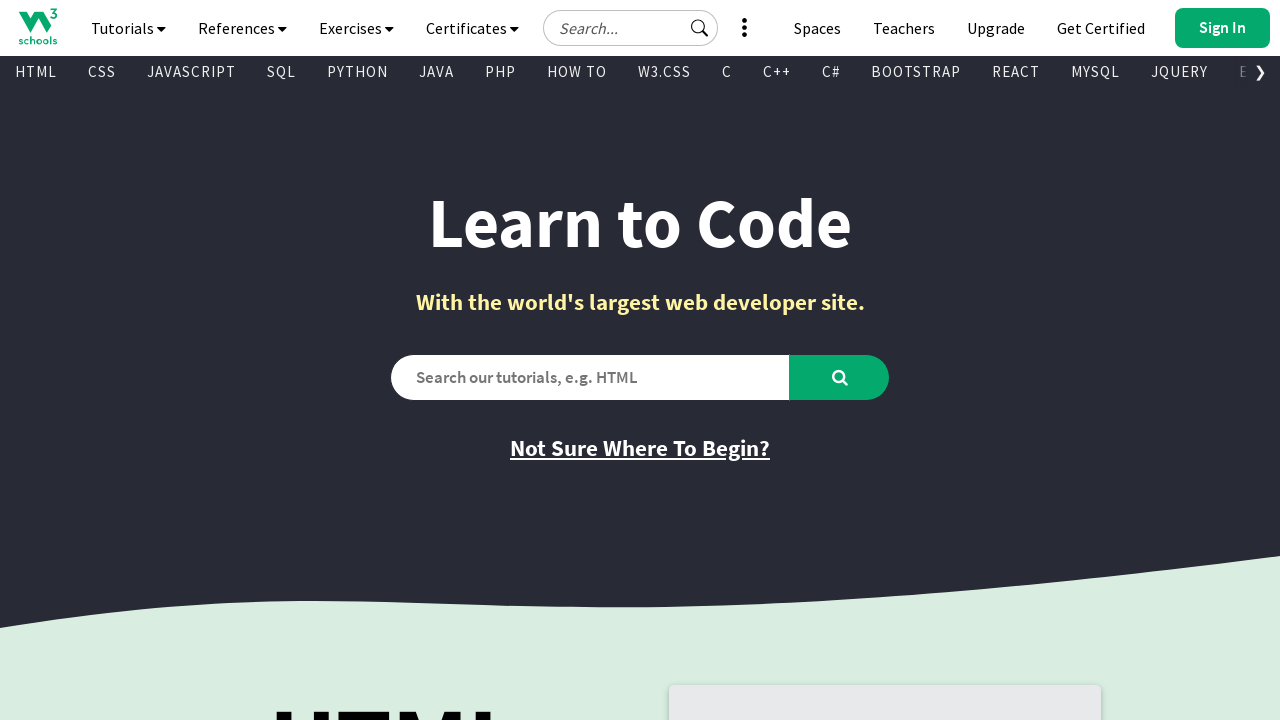

Retrieved text content from visible link
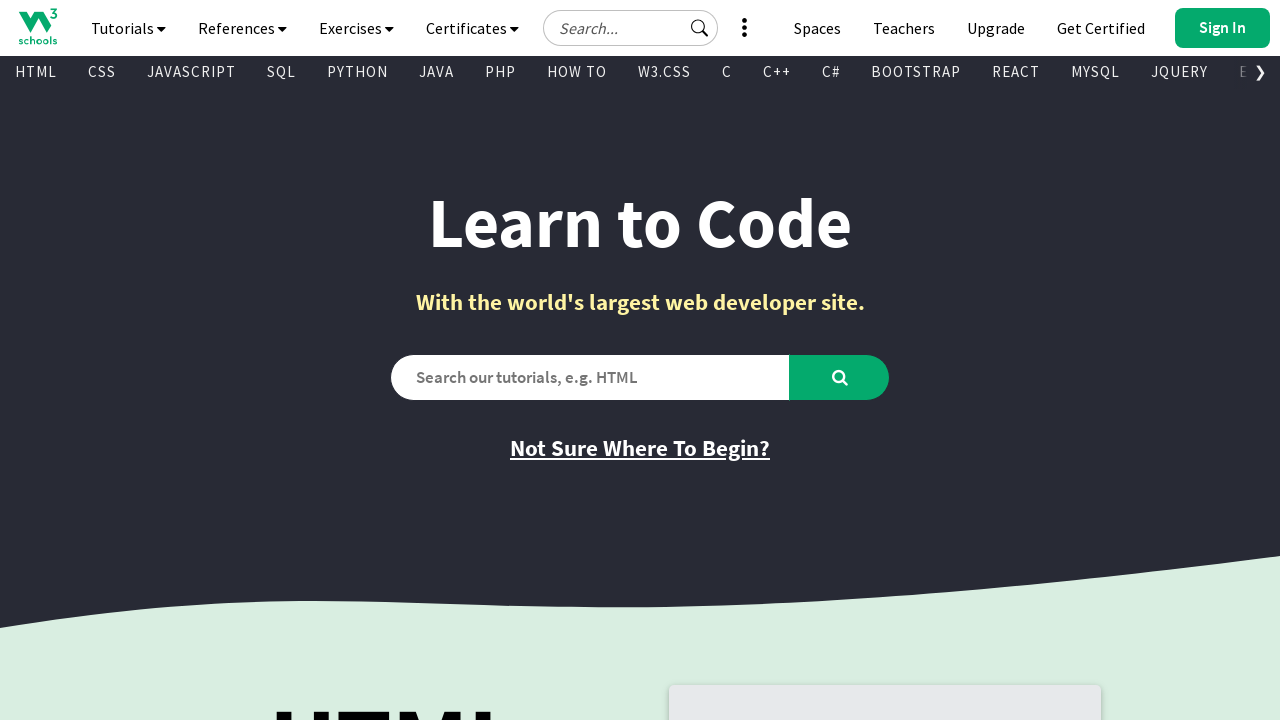

Retrieved href attribute: /excel/index.php
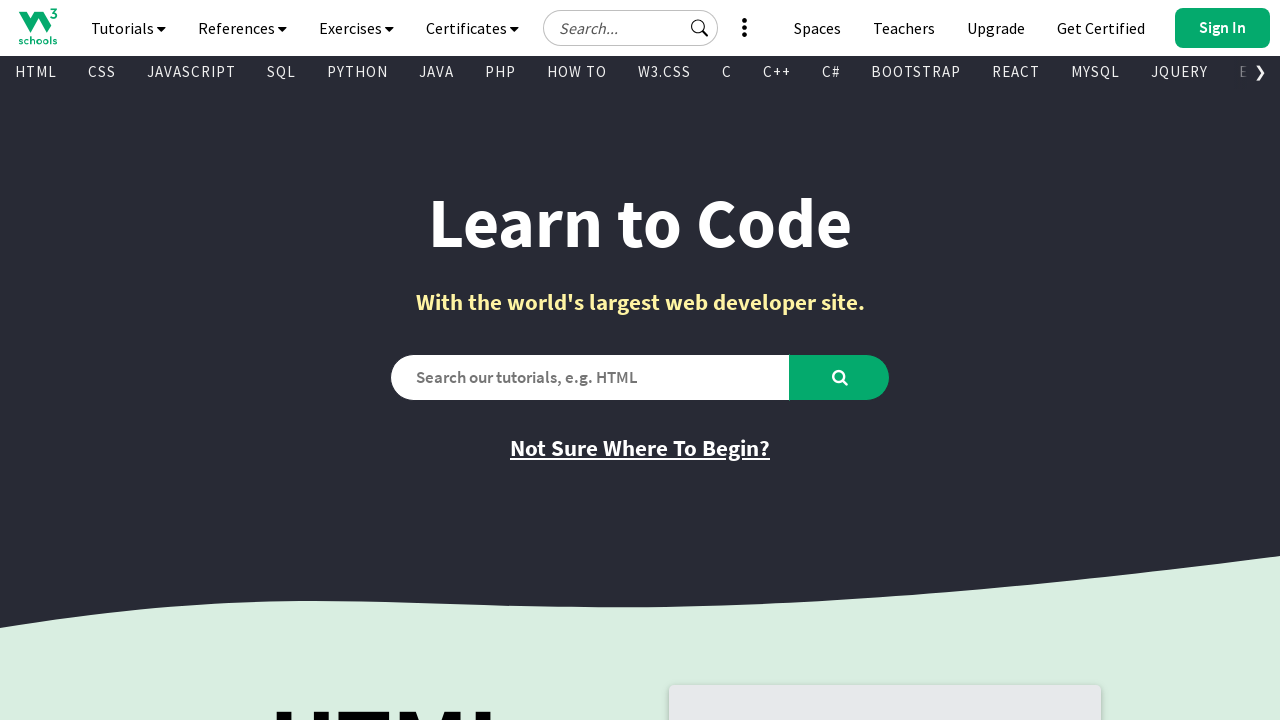

Retrieved text content from visible link
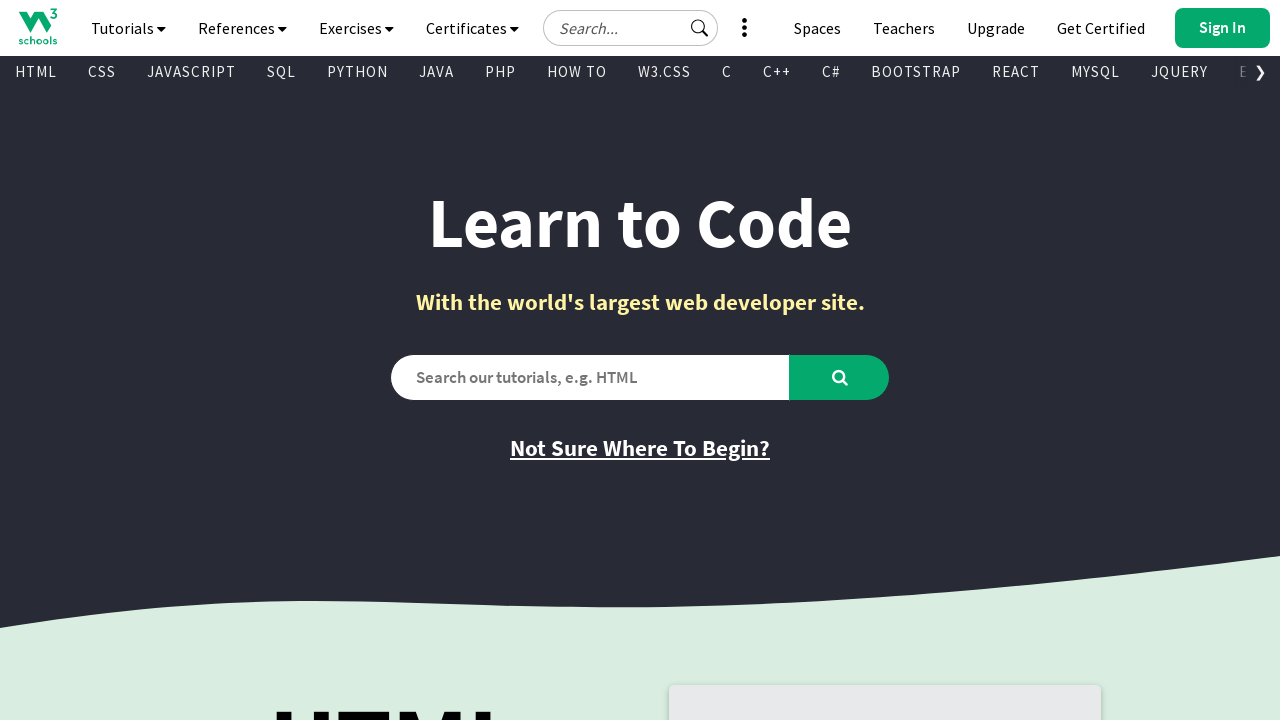

Retrieved href attribute: /dsa/index.php
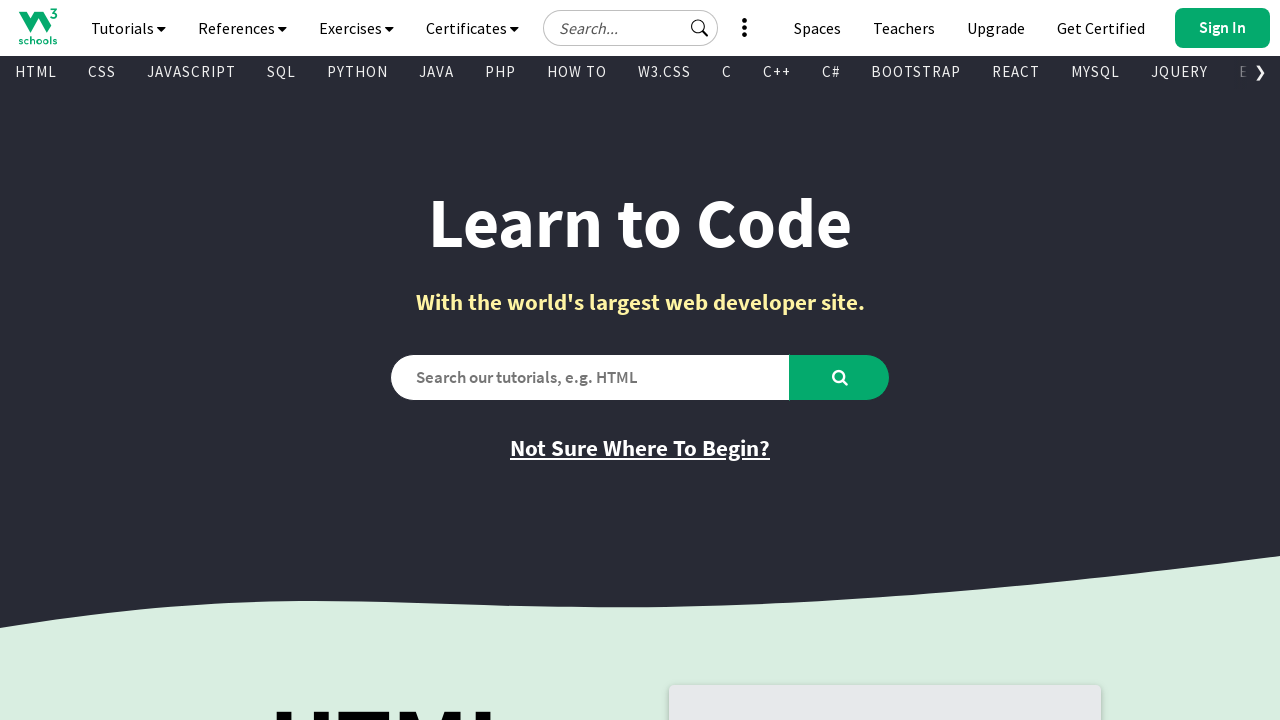

Retrieved text content from visible link
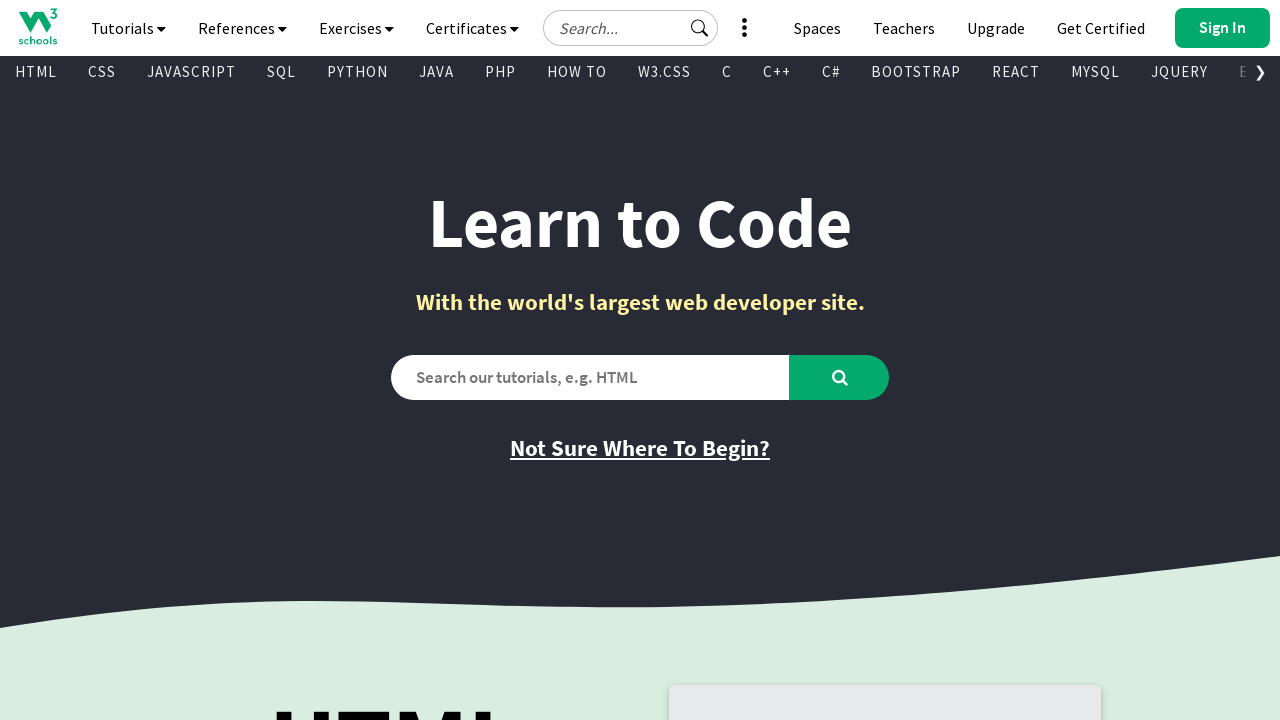

Retrieved href attribute: /python/python_ml_getting_started.asp
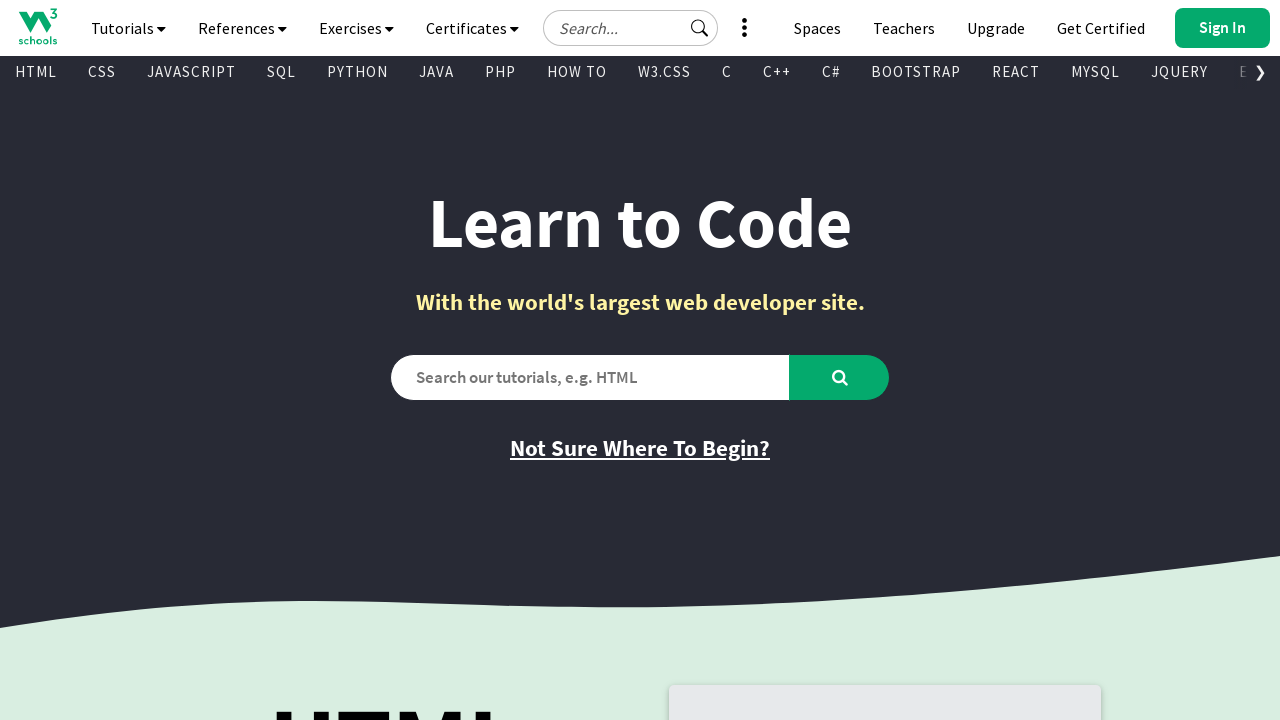

Retrieved text content from visible link
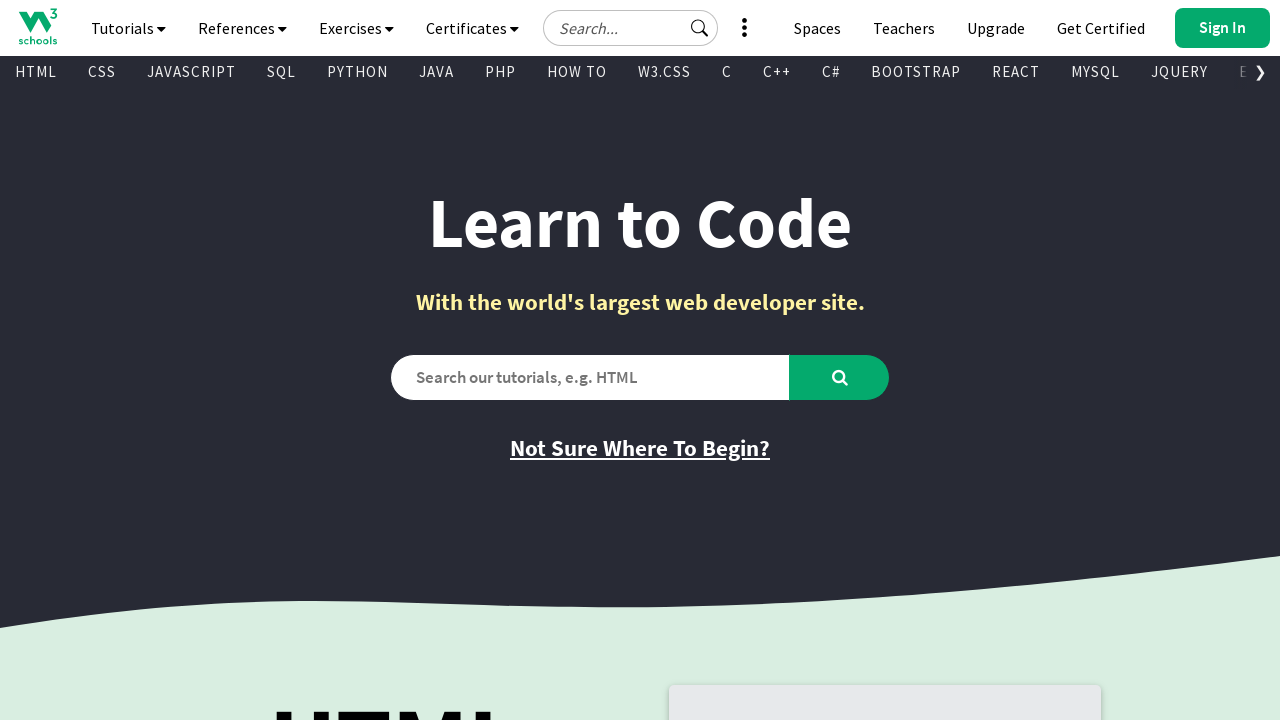

Retrieved href attribute: /ai/default.asp
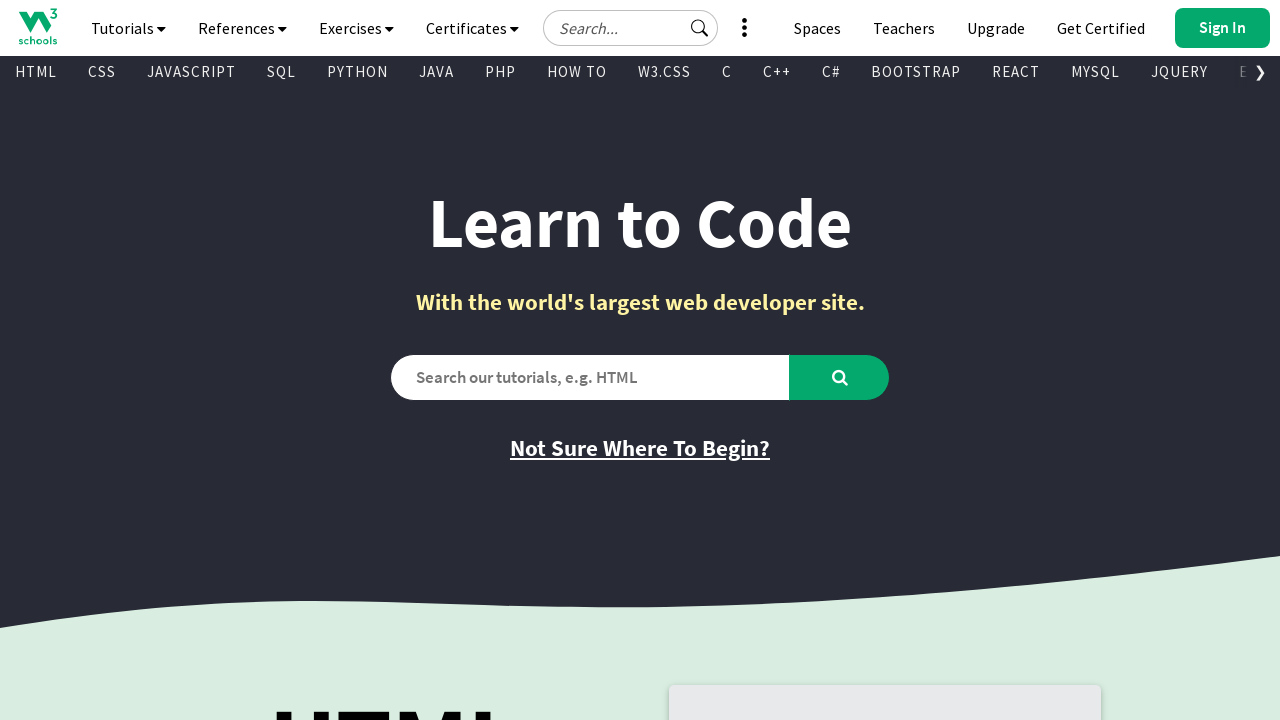

Retrieved text content from visible link
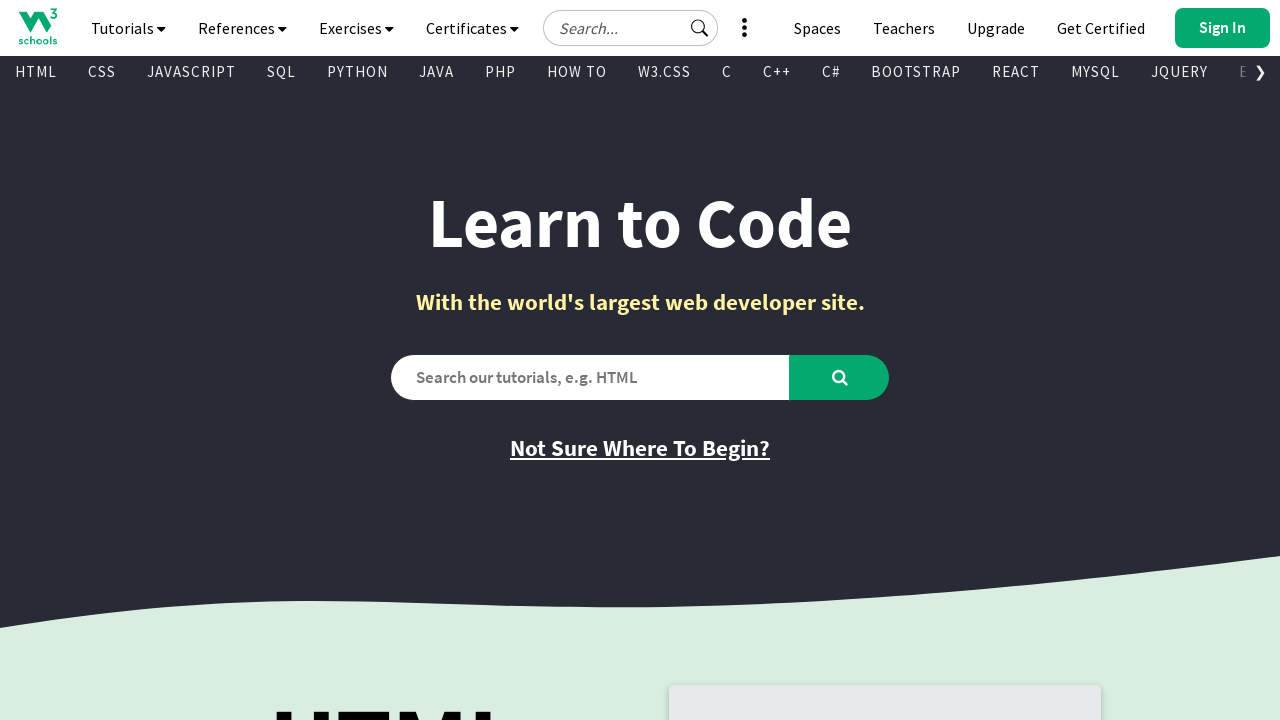

Retrieved href attribute: /programming/index.php
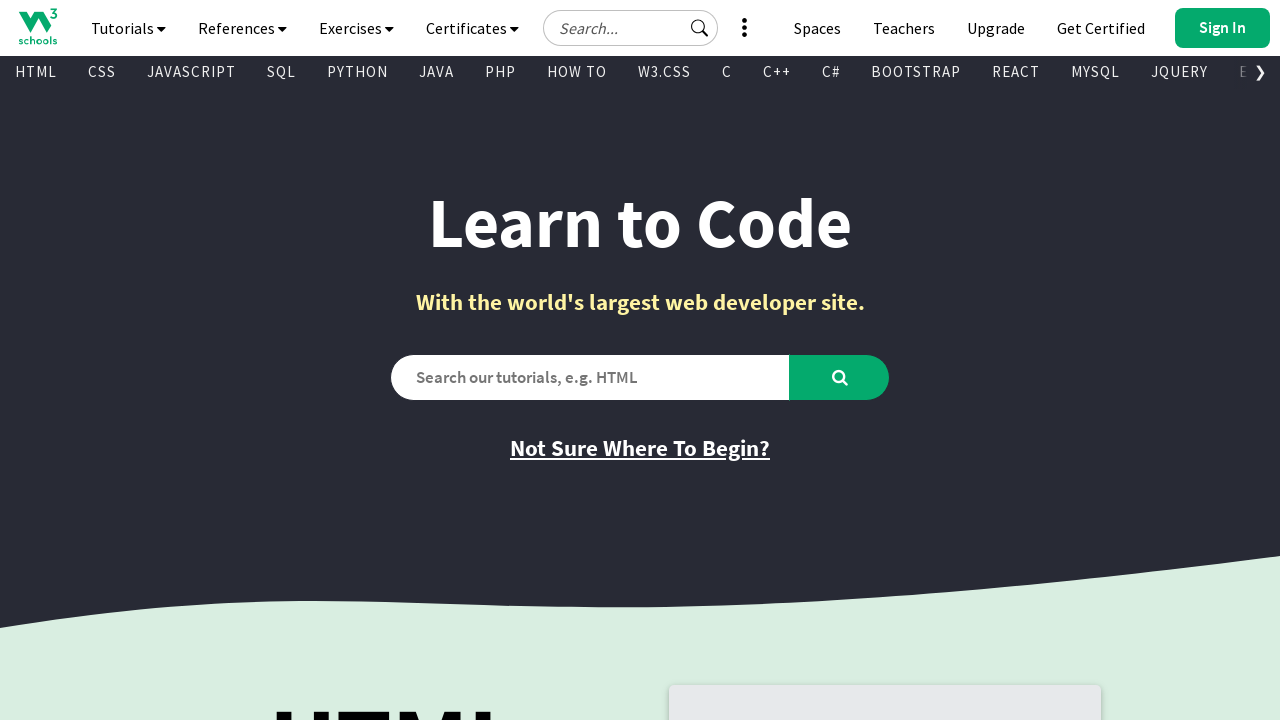

Retrieved text content from visible link
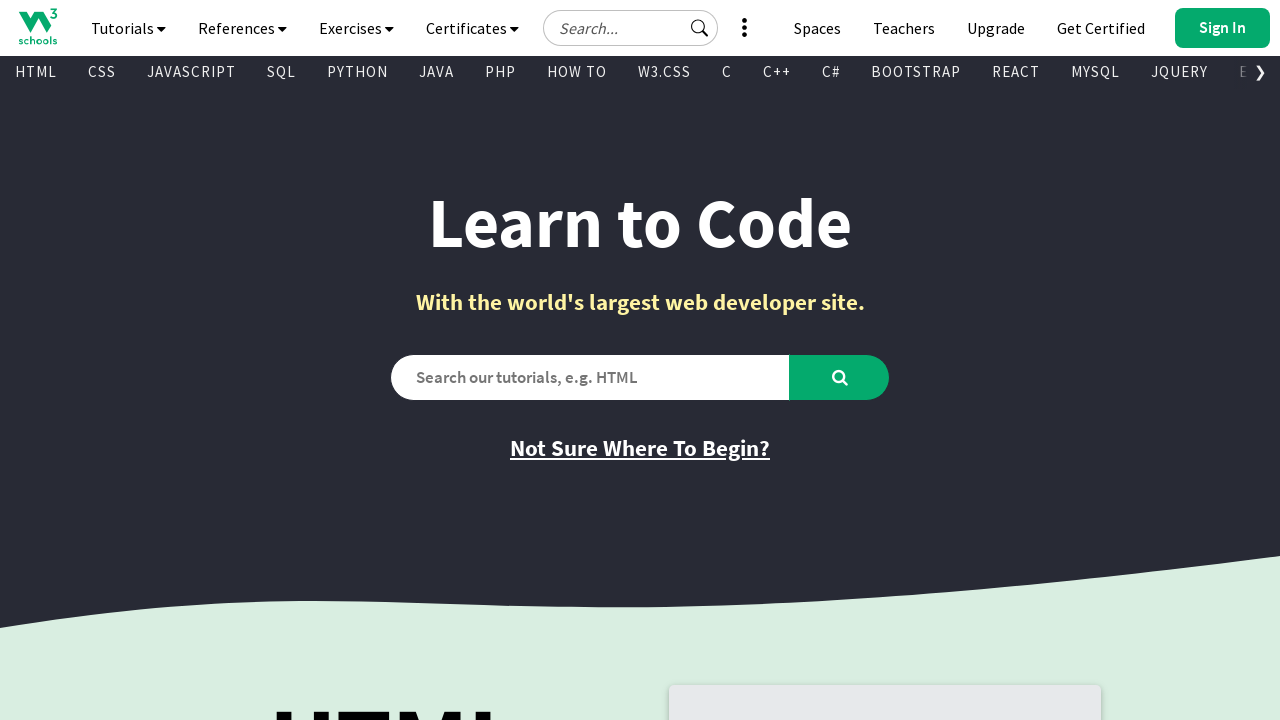

Retrieved href attribute: /bash/index.php
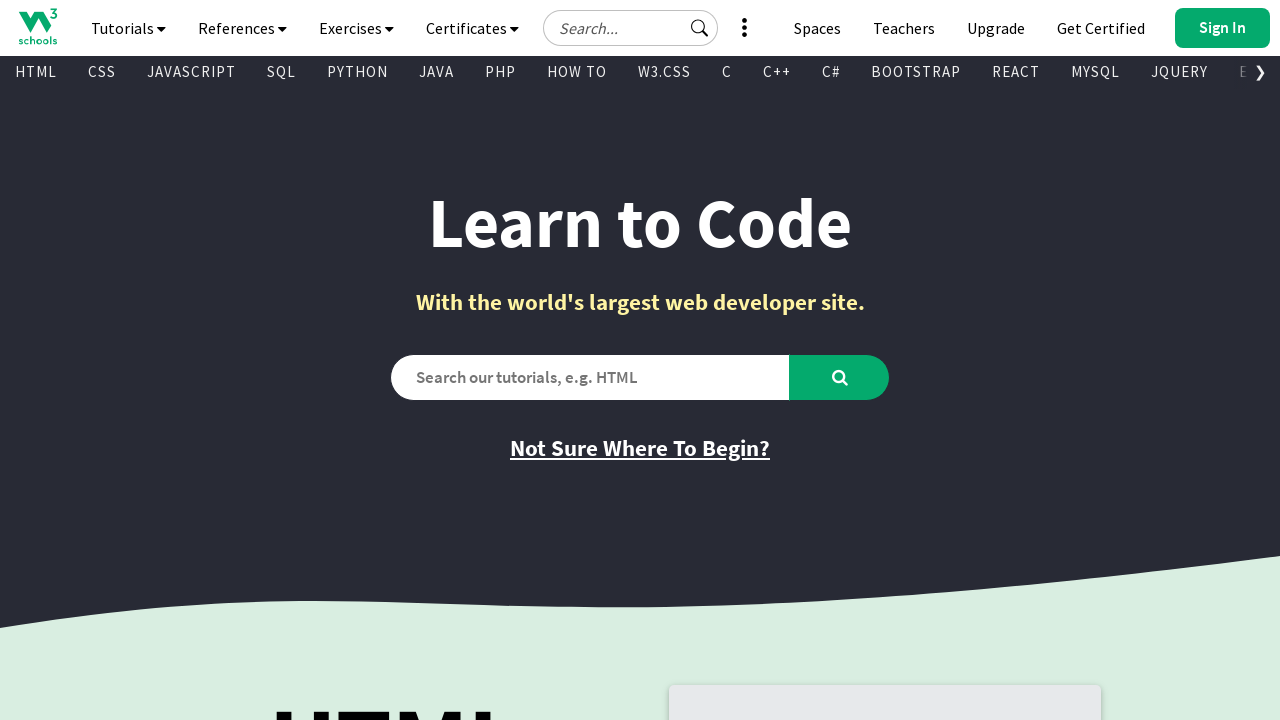

Retrieved text content from visible link
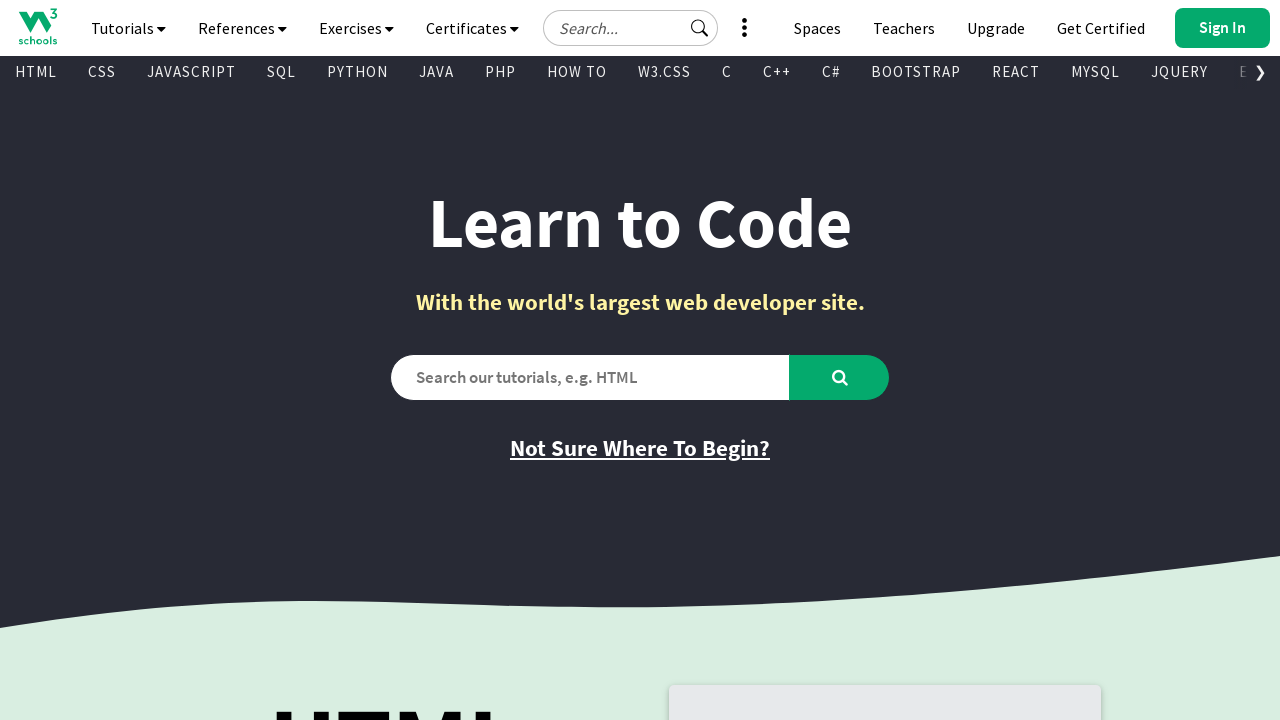

Retrieved href attribute: /swift/default.asp
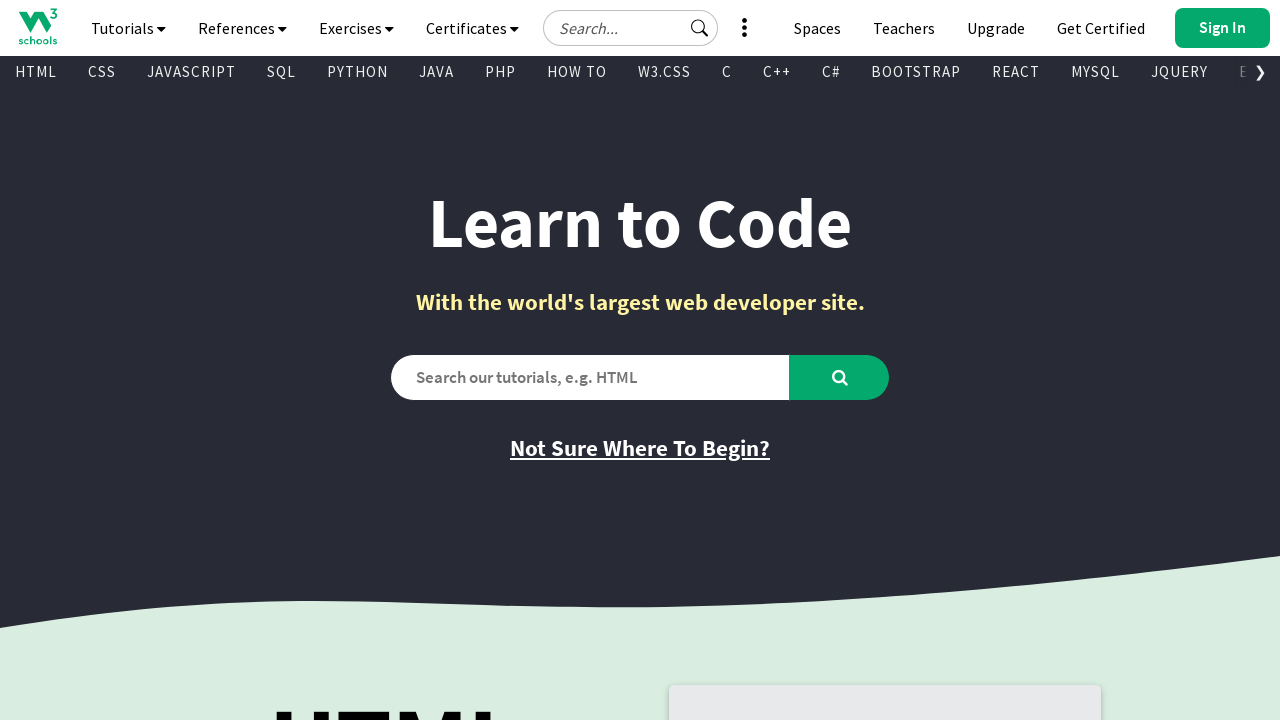

Retrieved text content from visible link
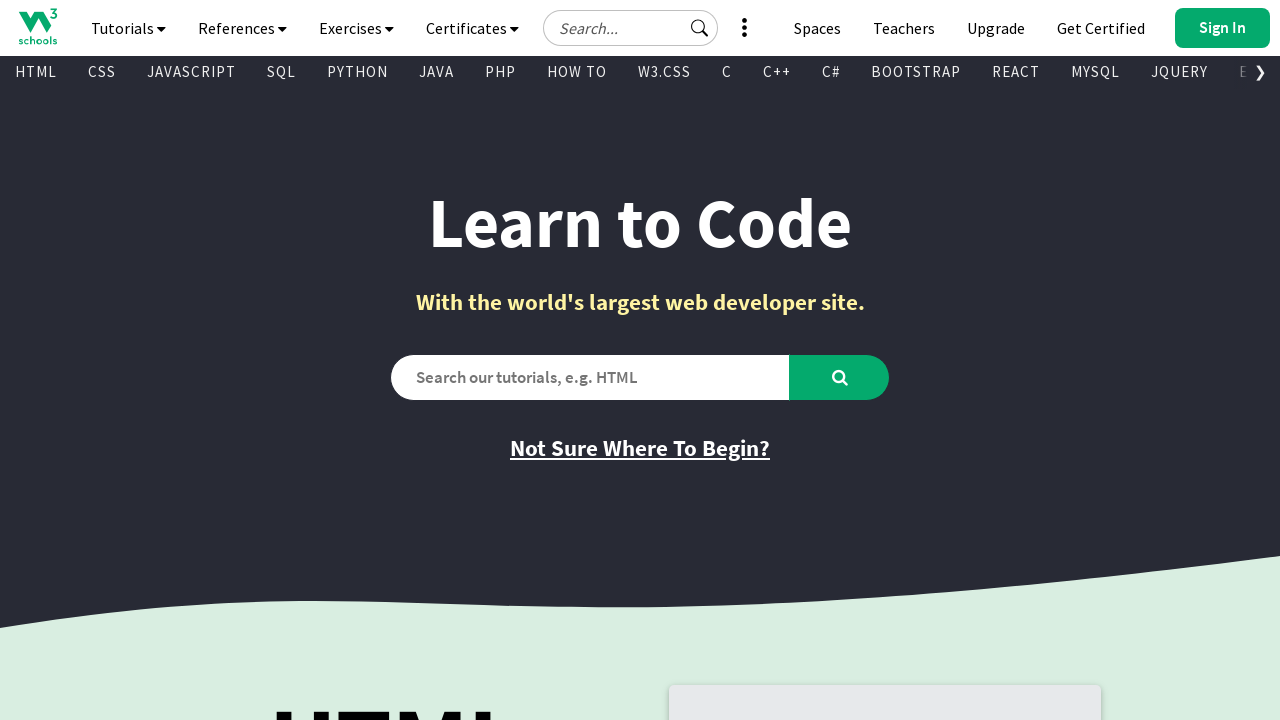

Retrieved href attribute: /angular/default.asp
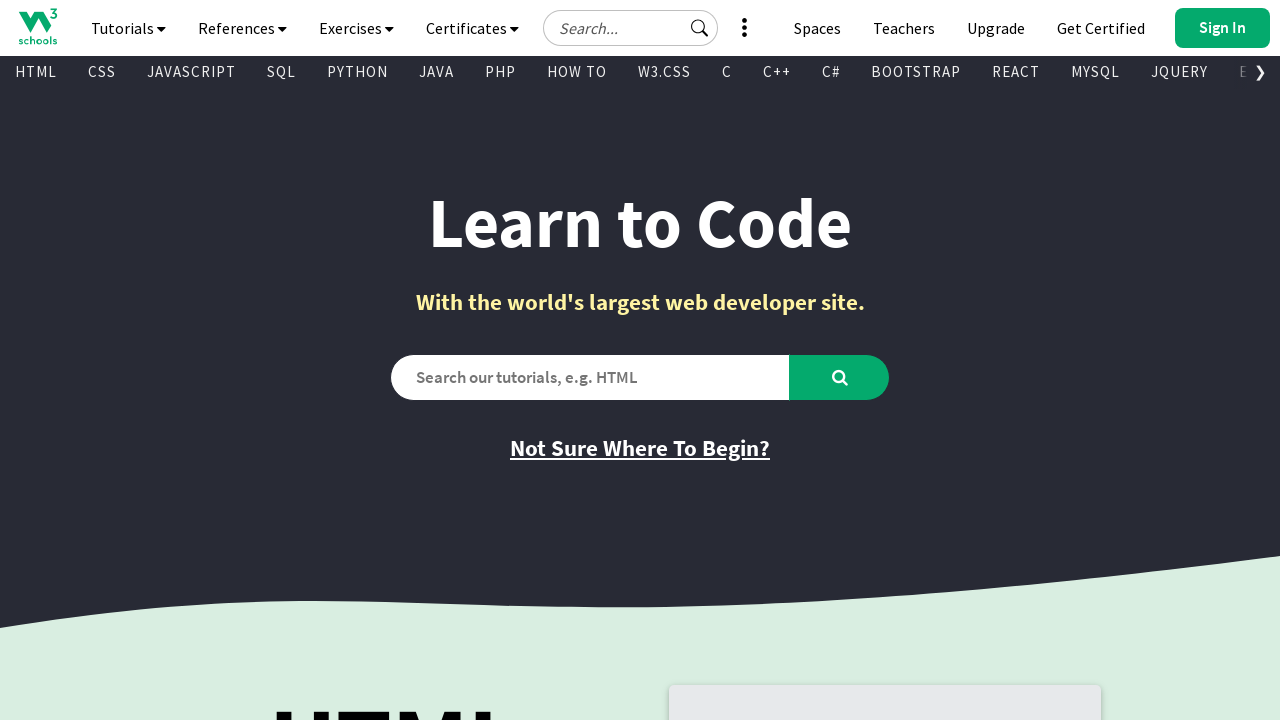

Retrieved text content from visible link
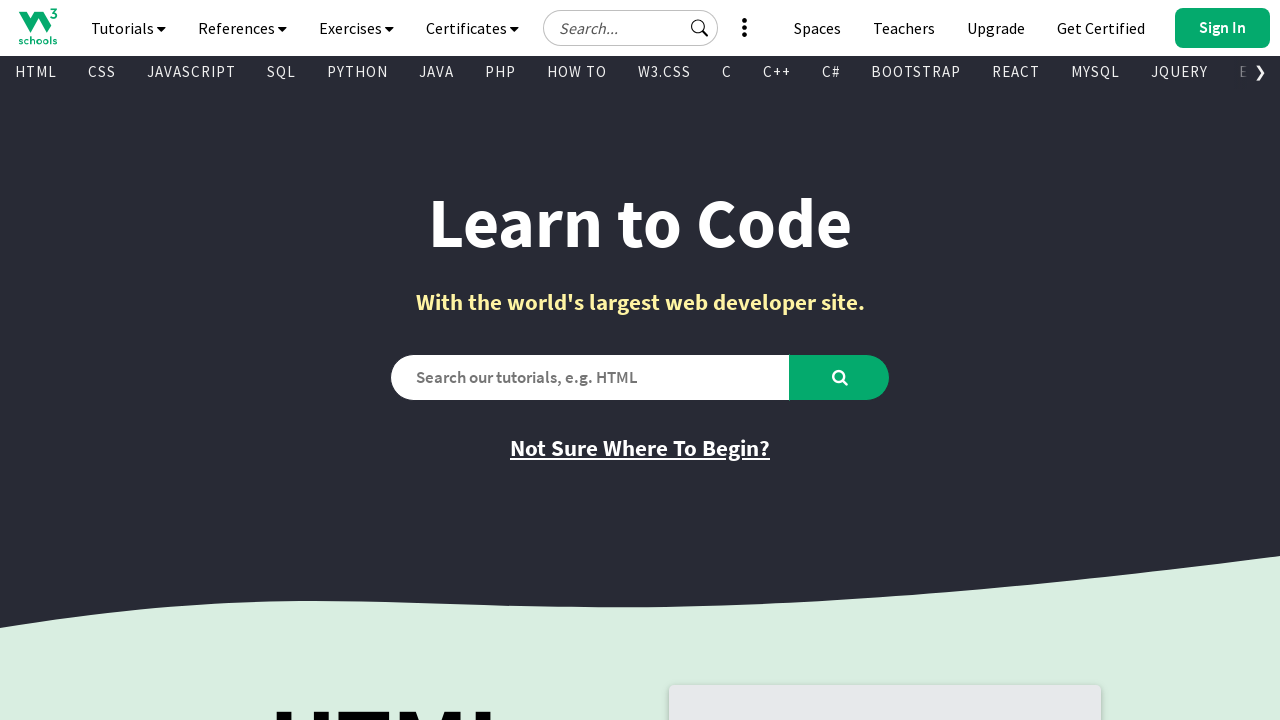

Retrieved href attribute: https://profile.w3schools.com/sign-up?redirect_url=https%3A%2F%2Fwww.w3schools.com%2F
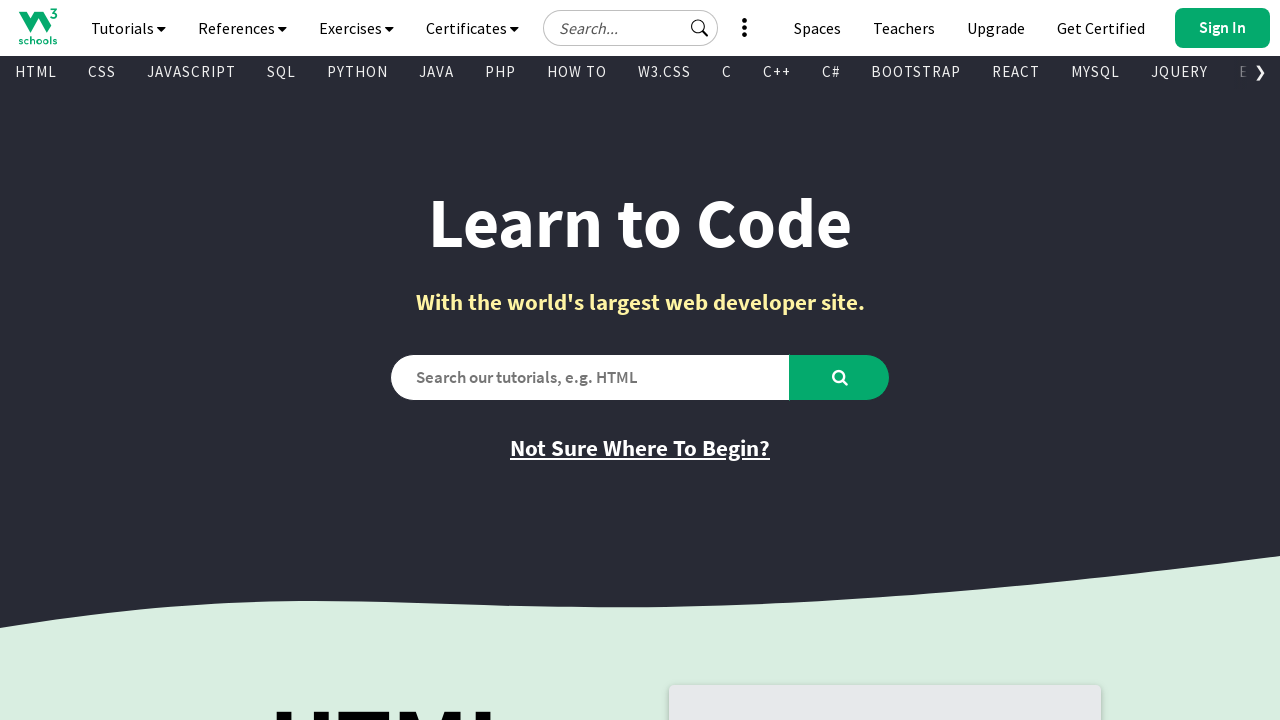

Retrieved text content from visible link
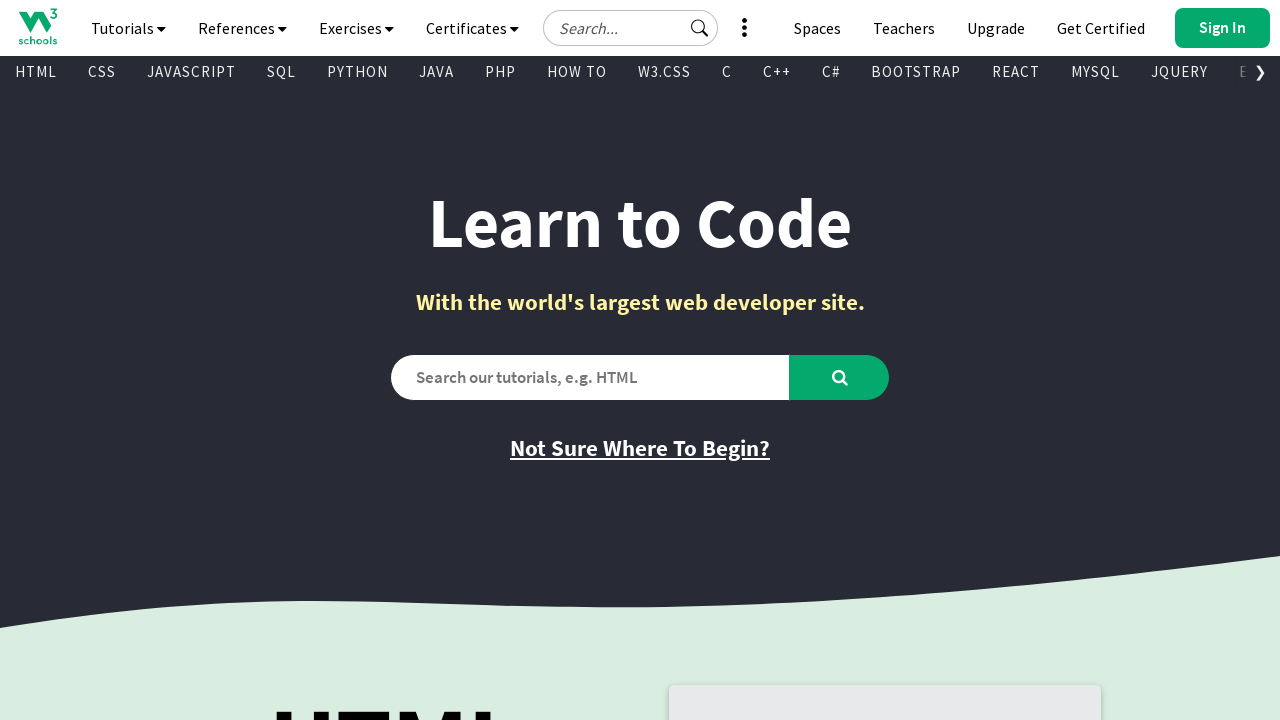

Retrieved href attribute: /tryit/tryit.asp?filename=tryhtml_hello
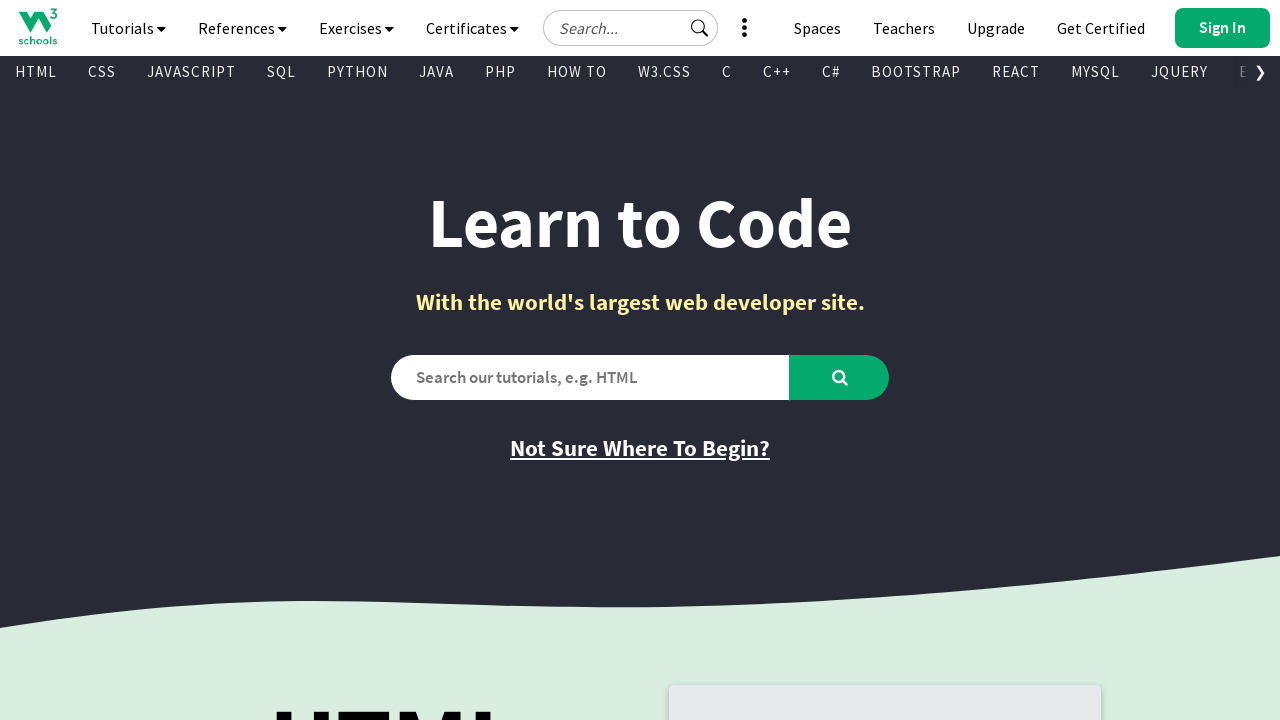

Retrieved text content from visible link
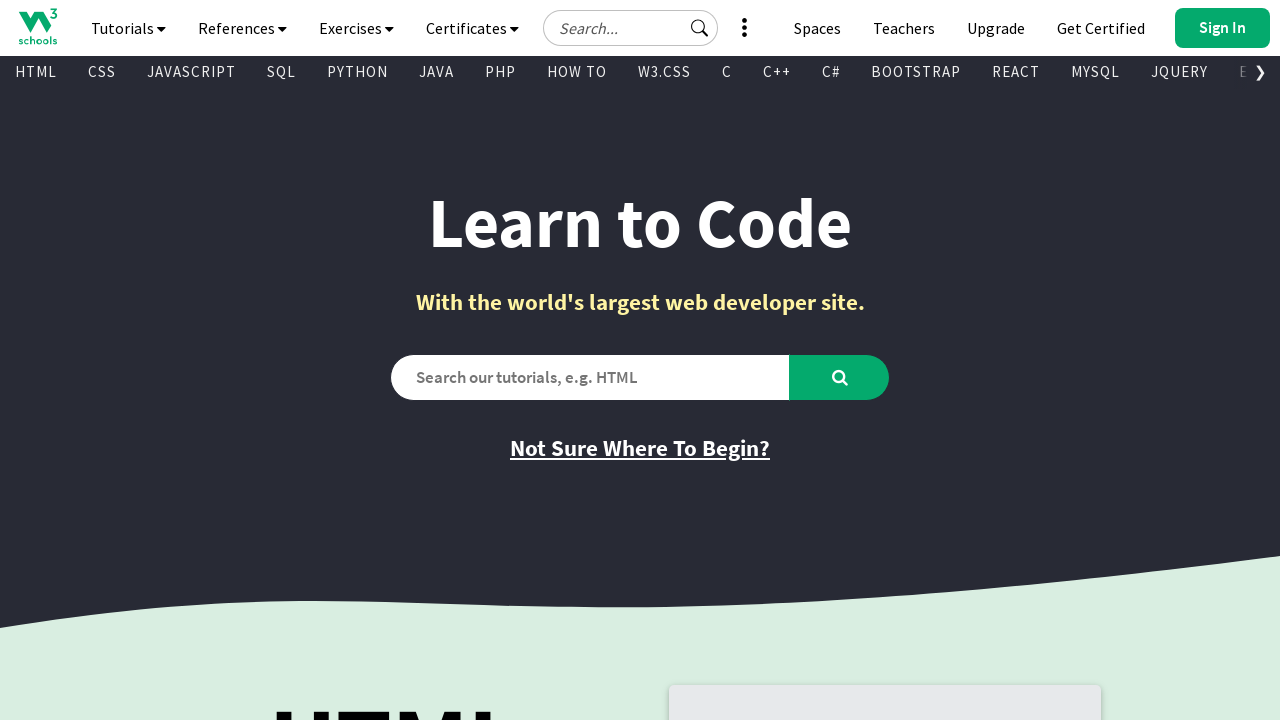

Retrieved href attribute: /tryit/trycompiler.asp?filename=demo_python
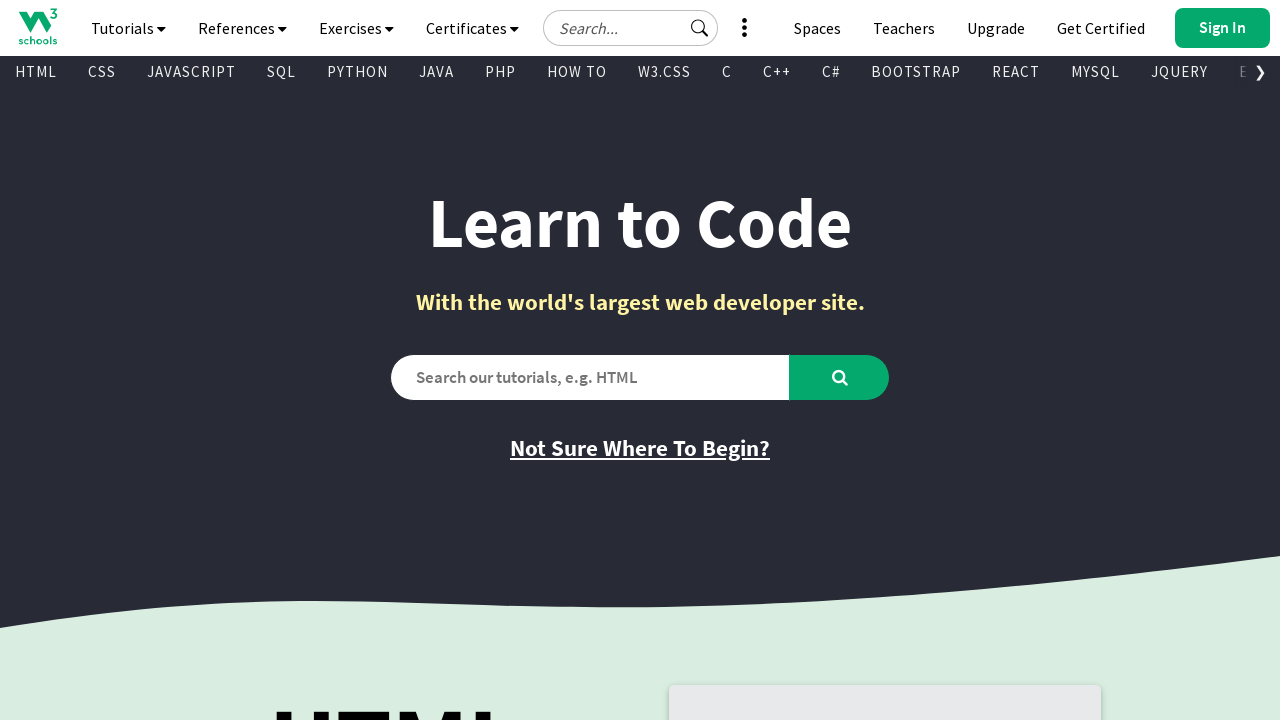

Retrieved text content from visible link
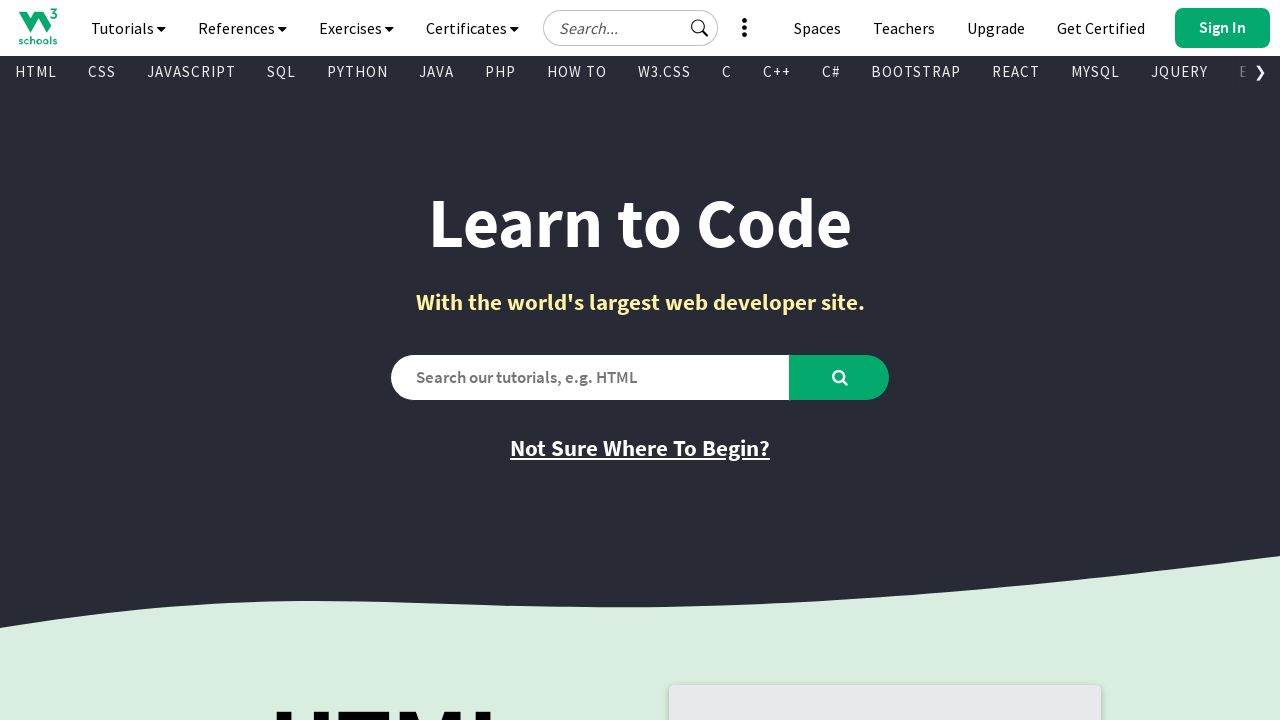

Retrieved href attribute: /spaces/index.php
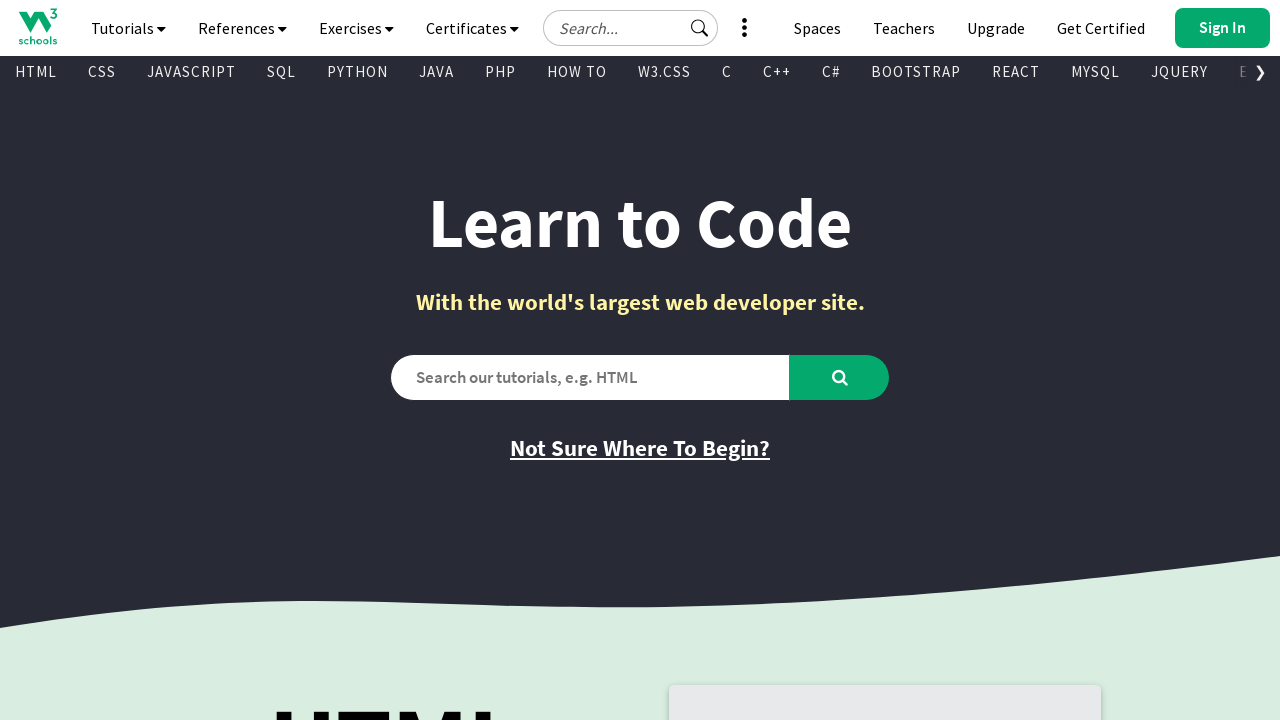

Retrieved text content from visible link
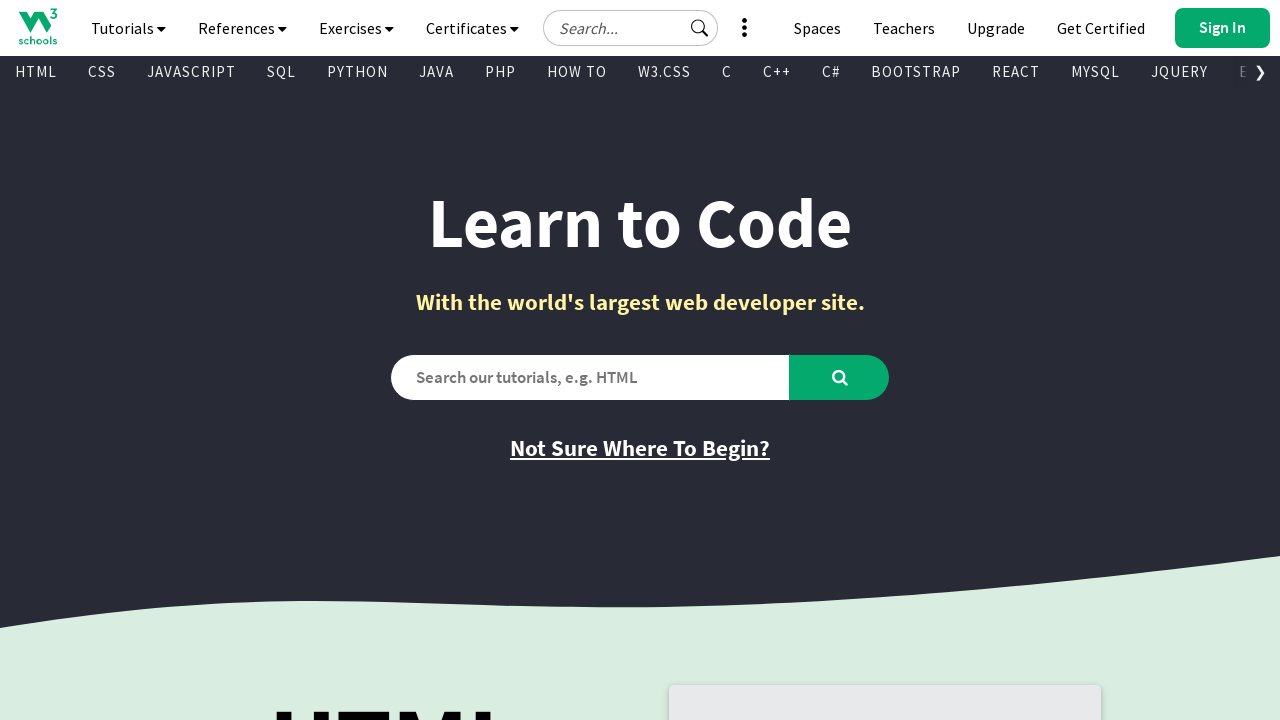

Retrieved href attribute: /spaces/index.php
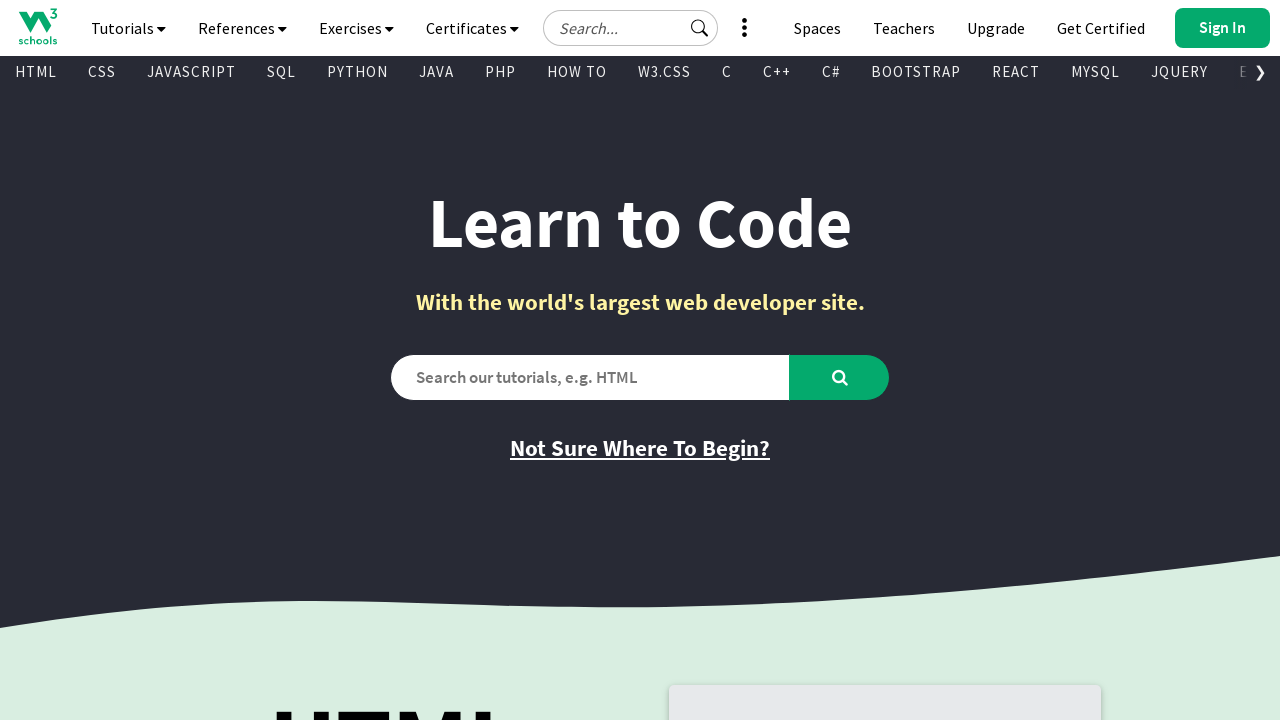

Retrieved text content from visible link
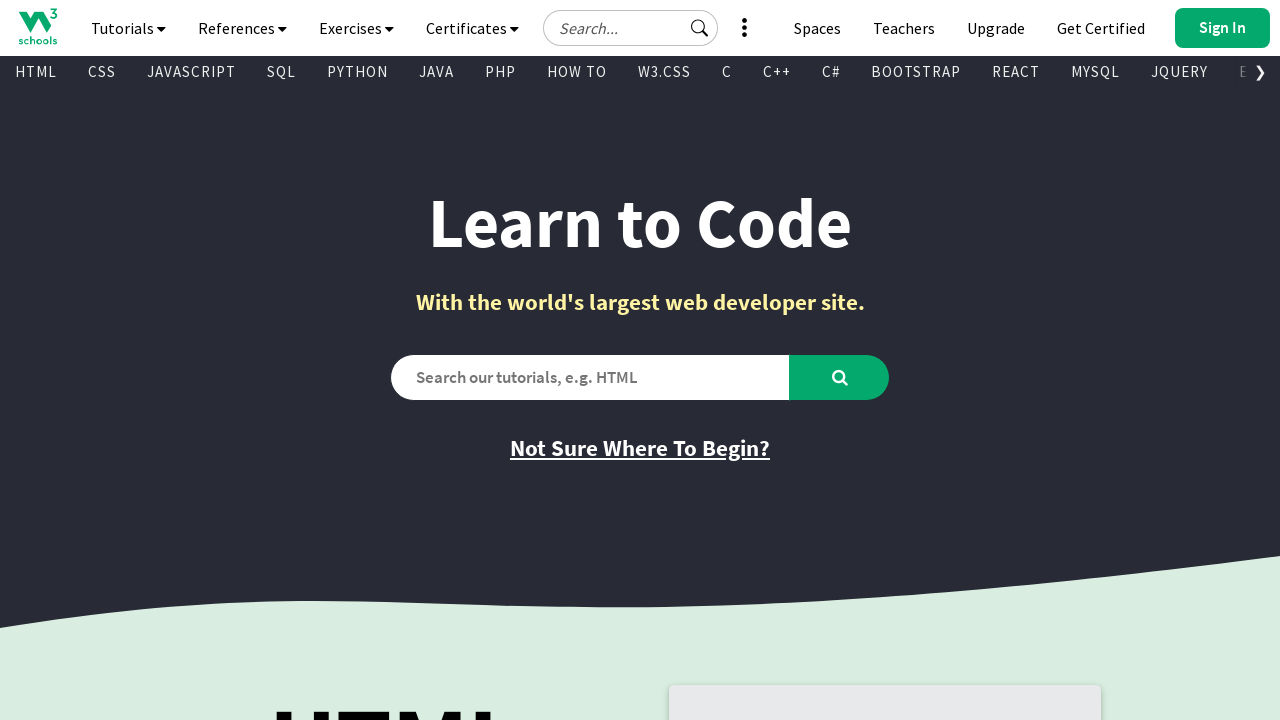

Retrieved href attribute: https://order.w3schools.com/plans
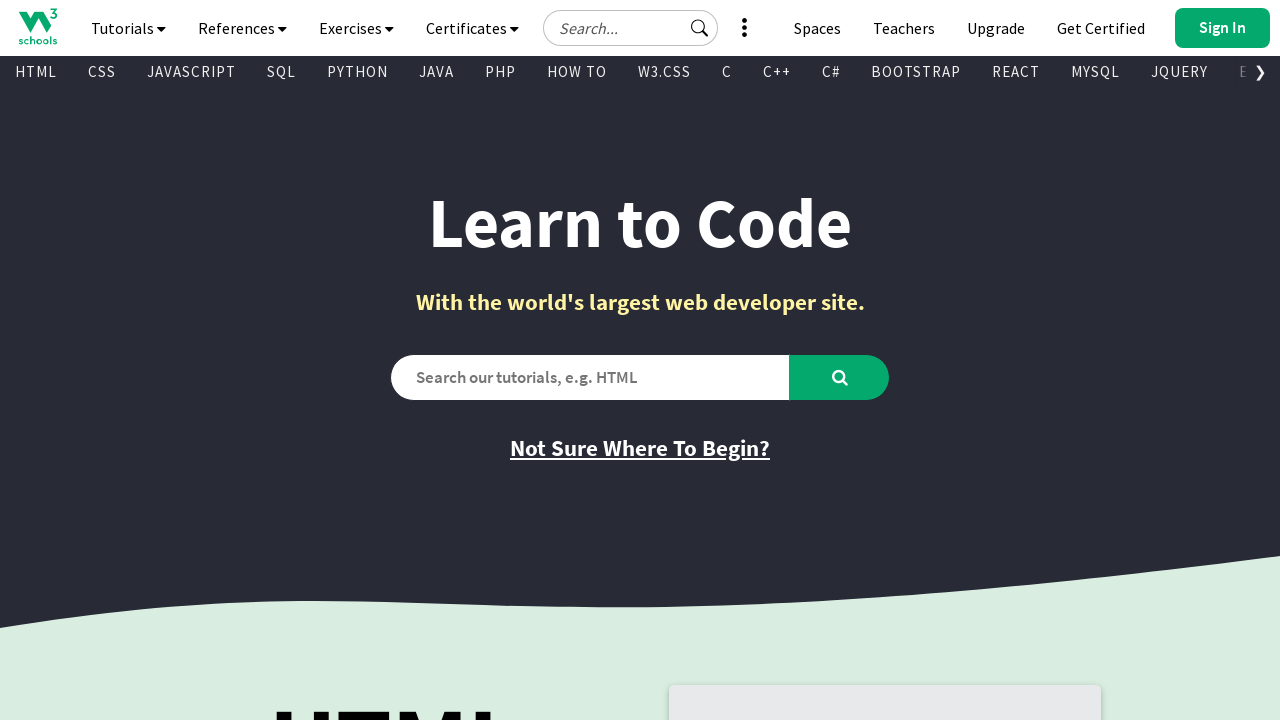

Retrieved text content from visible link
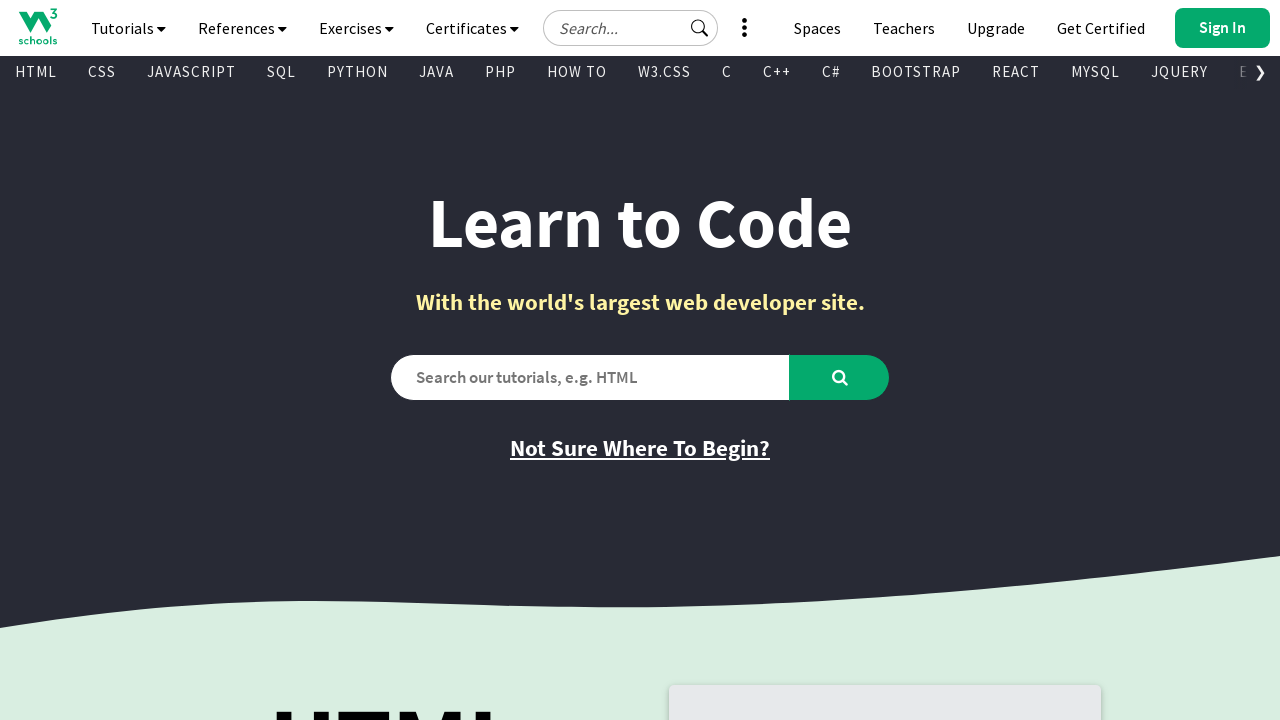

Retrieved href attribute: /academy/index.php
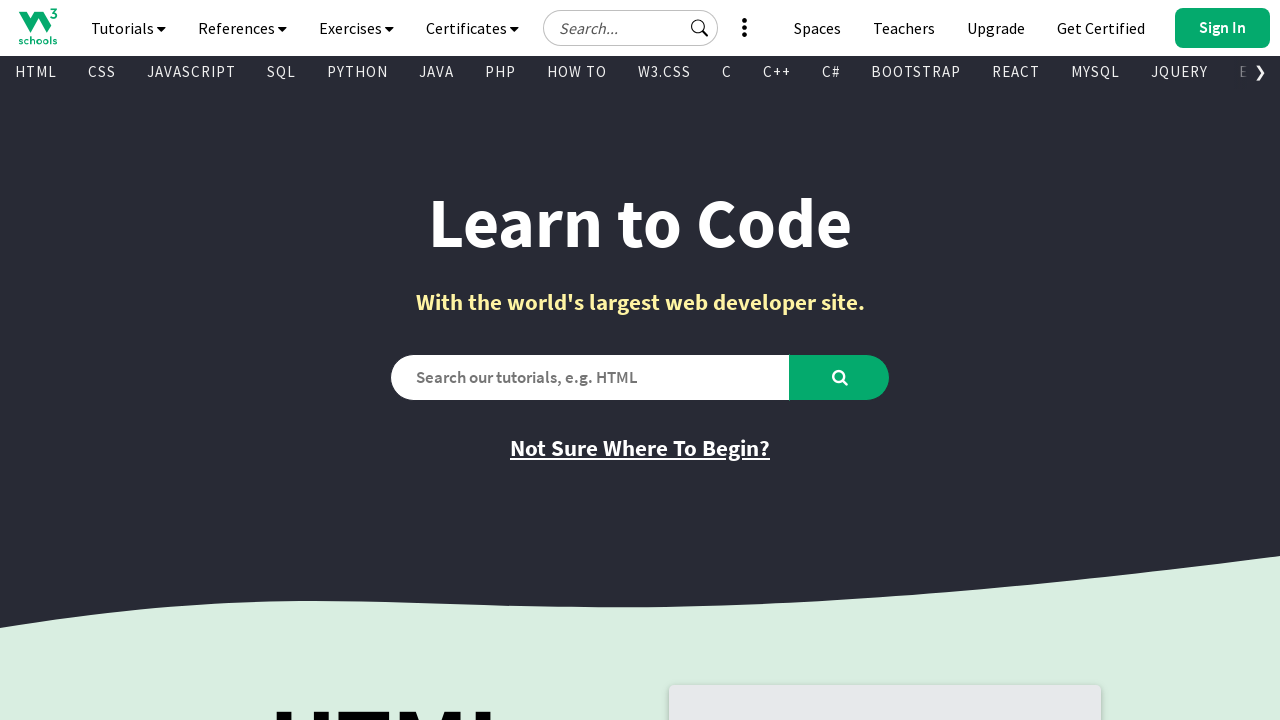

Retrieved text content from visible link
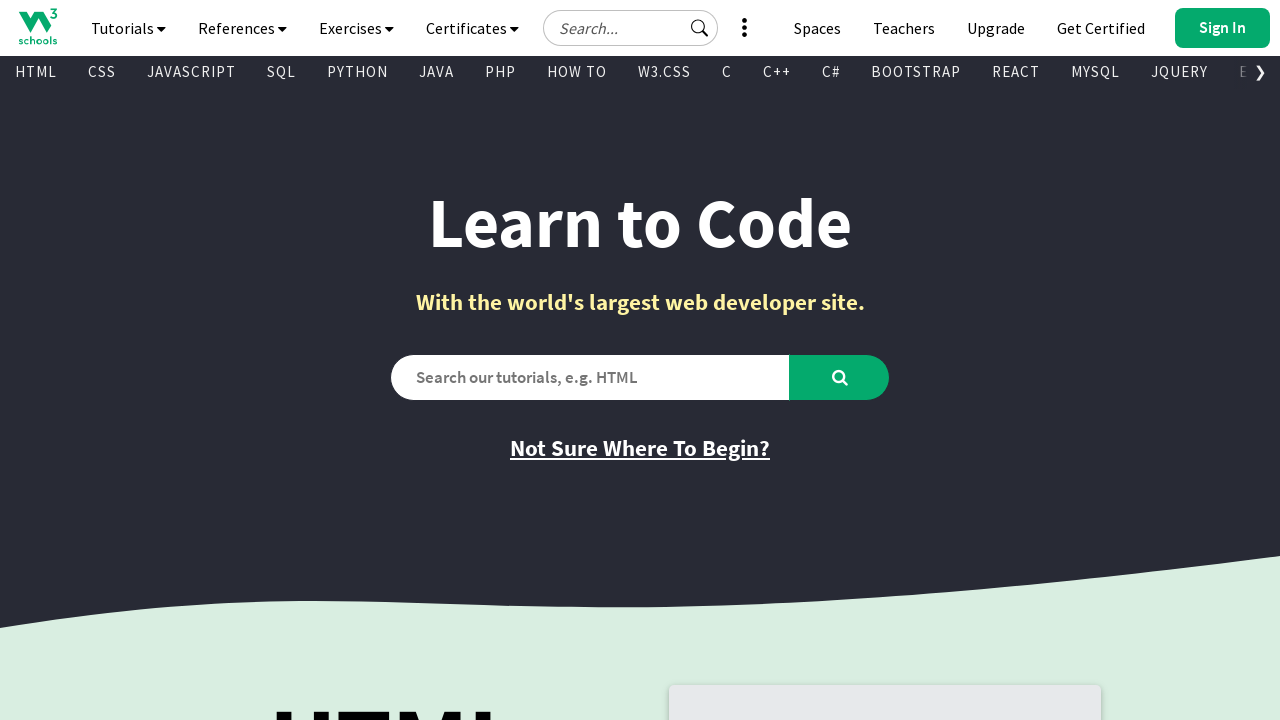

Retrieved href attribute: /academy/index.php
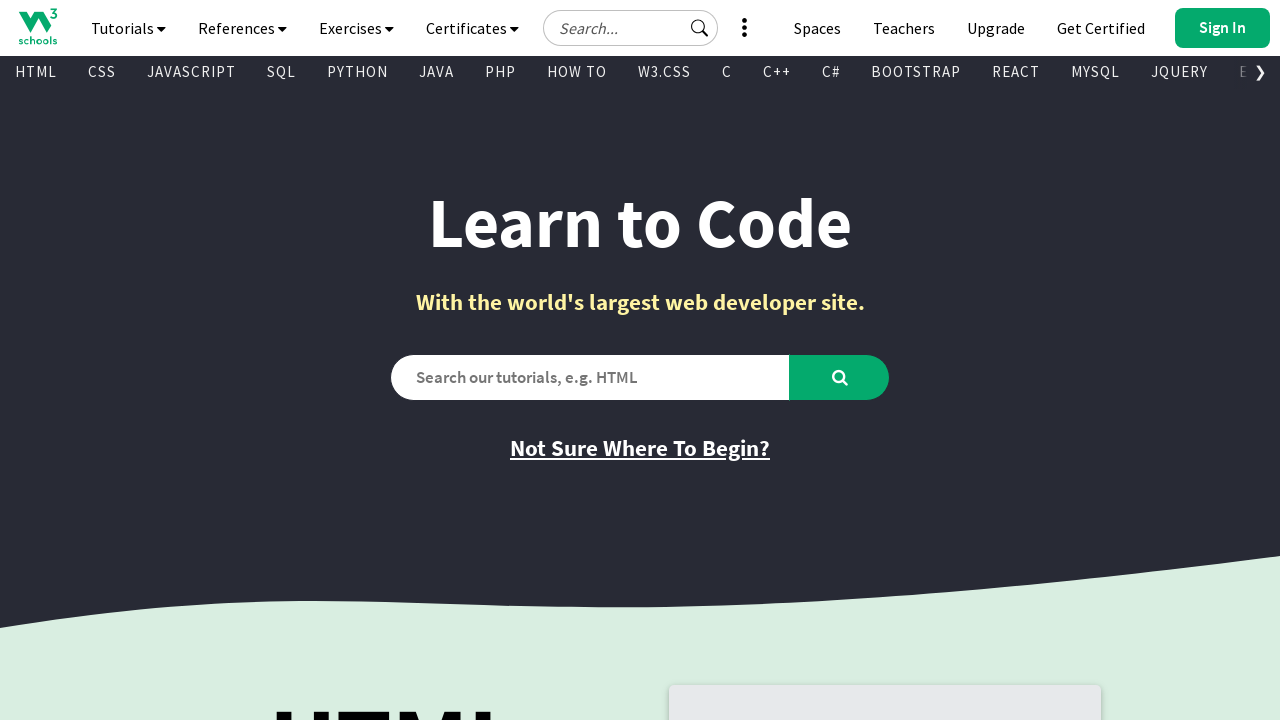

Retrieved text content from visible link
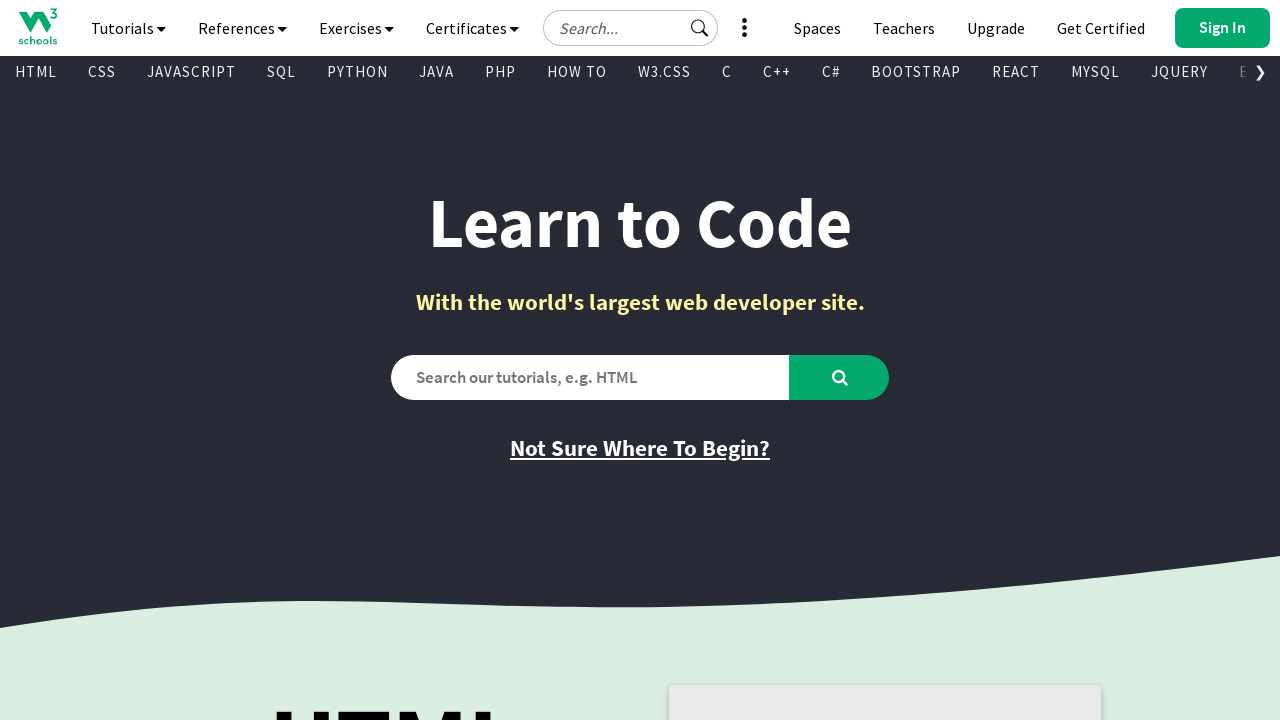

Retrieved href attribute: /colors/colors_picker.asp
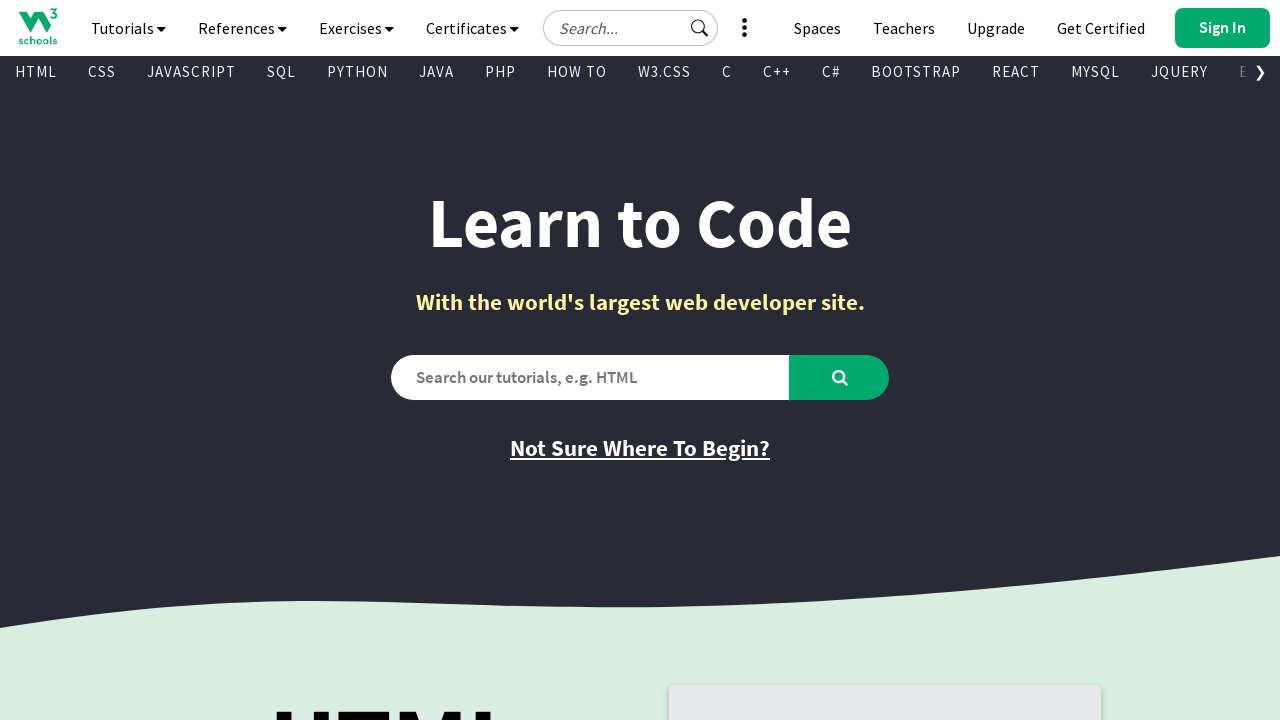

Retrieved text content from visible link
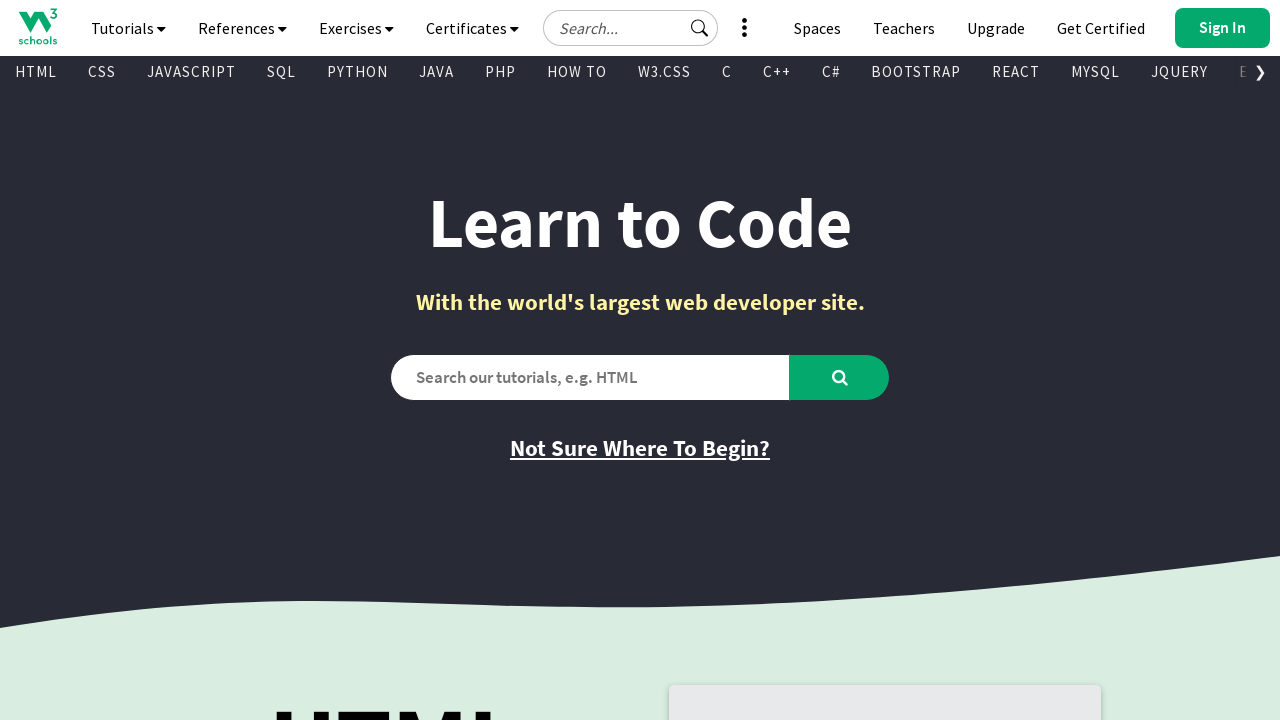

Retrieved href attribute: /codegame/index.html
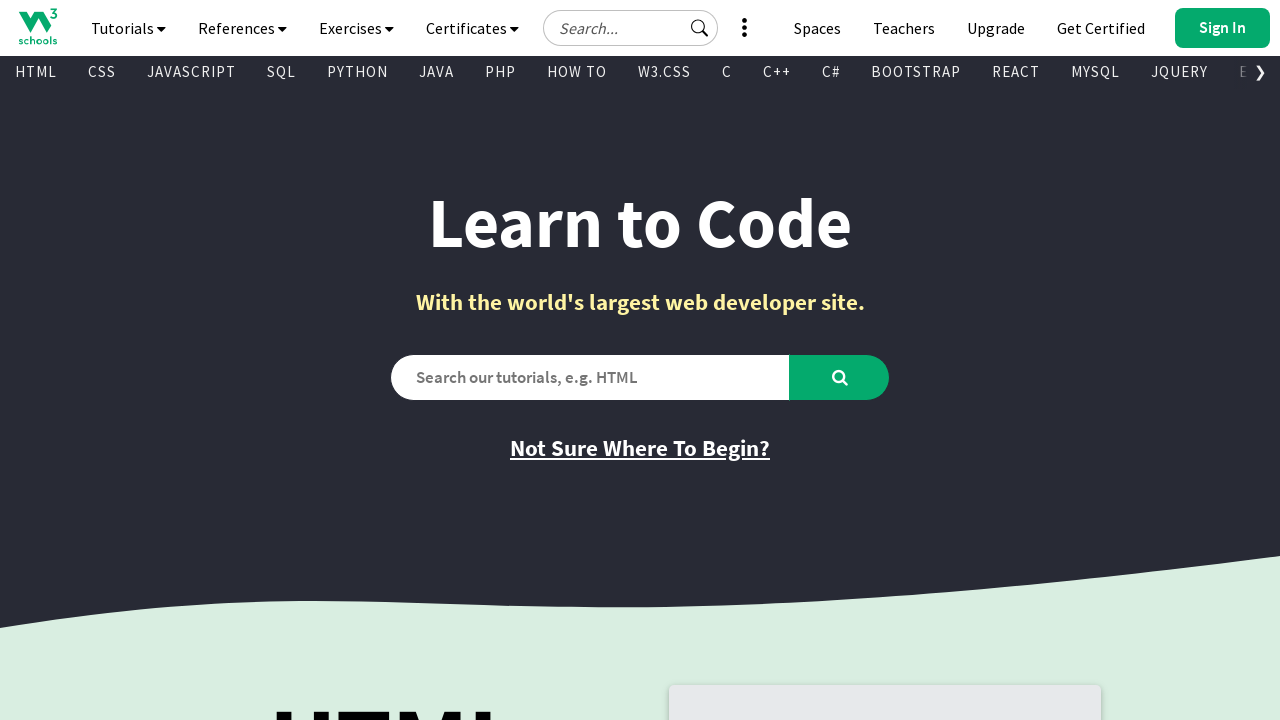

Retrieved text content from visible link
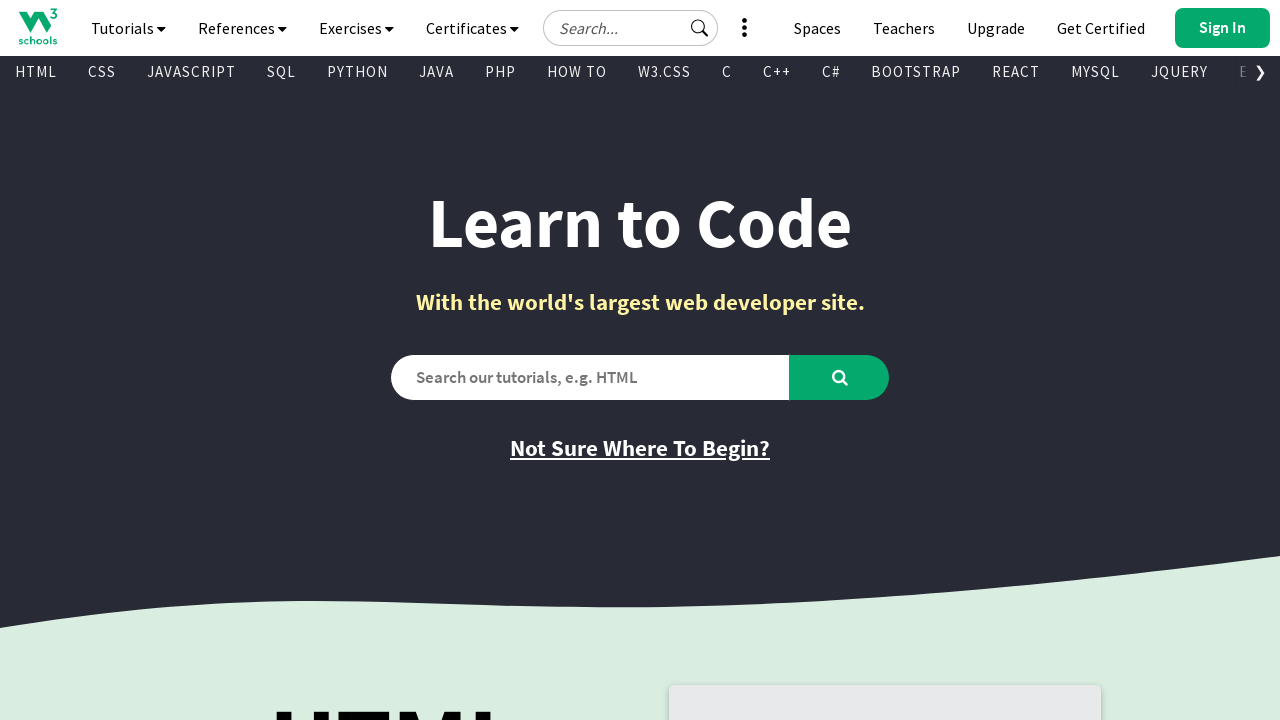

Retrieved href attribute: /exercises/index.php
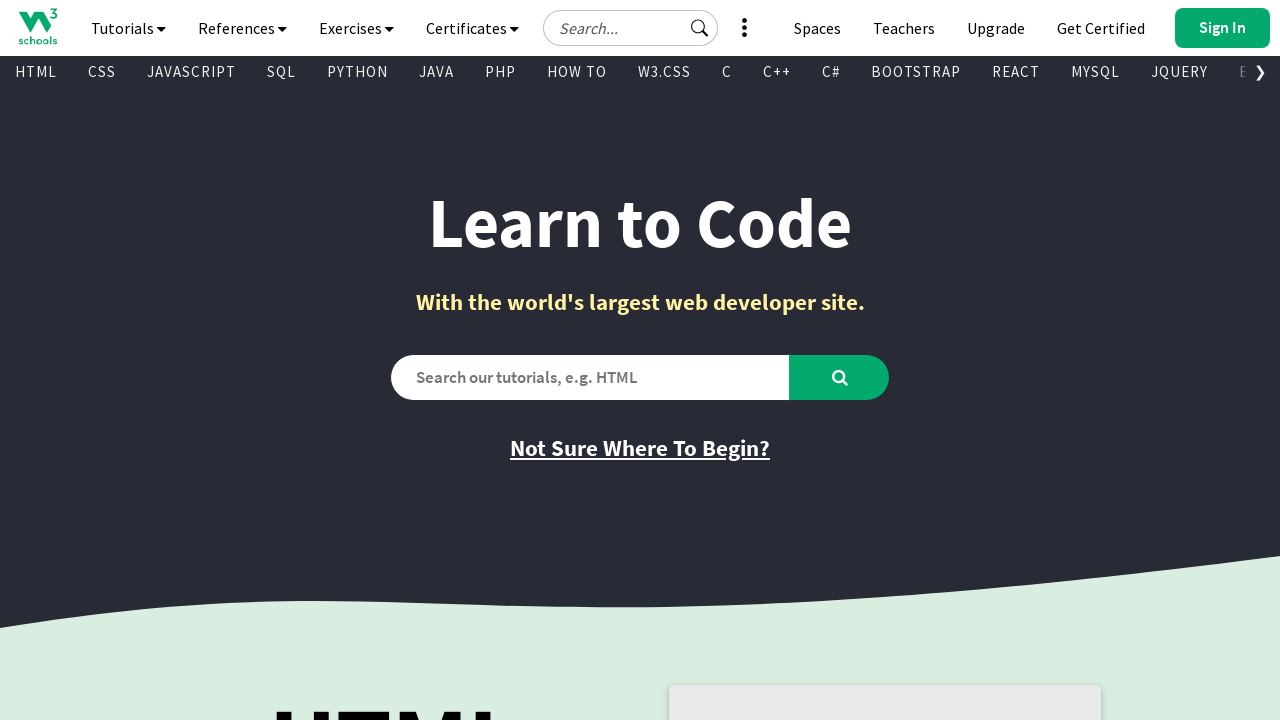

Retrieved text content from visible link
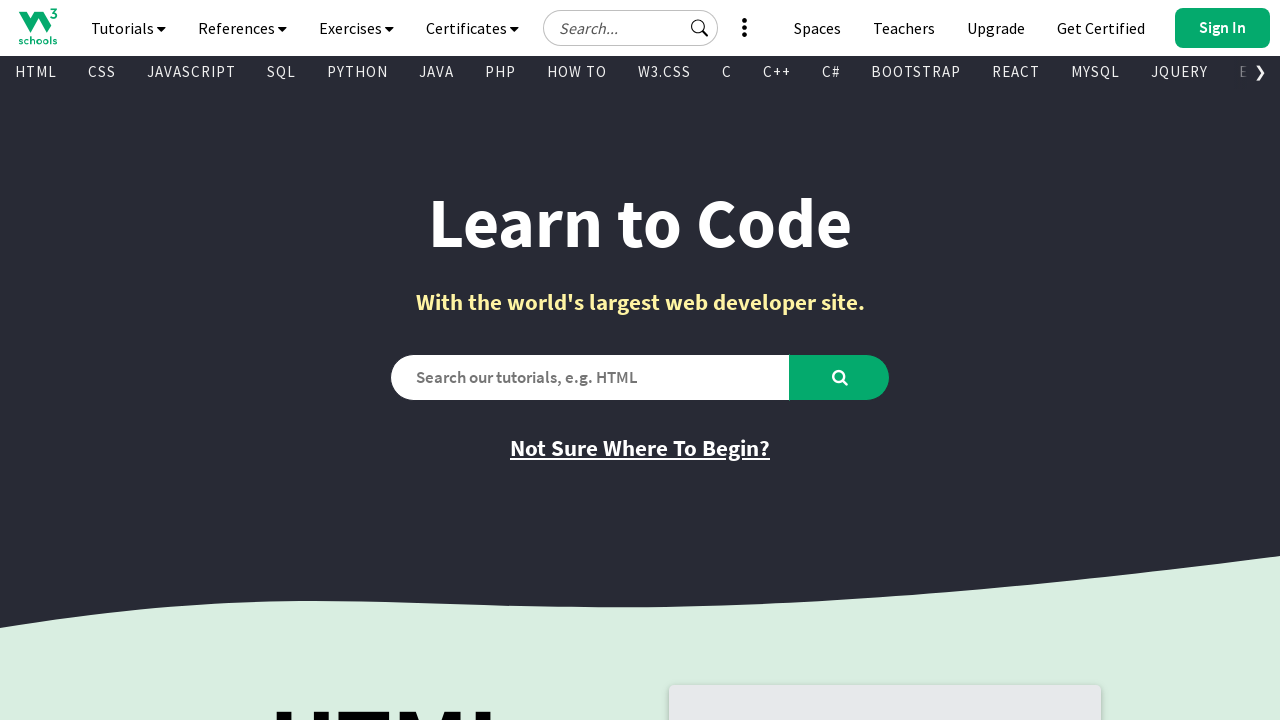

Retrieved href attribute: /quiztest/default.asp
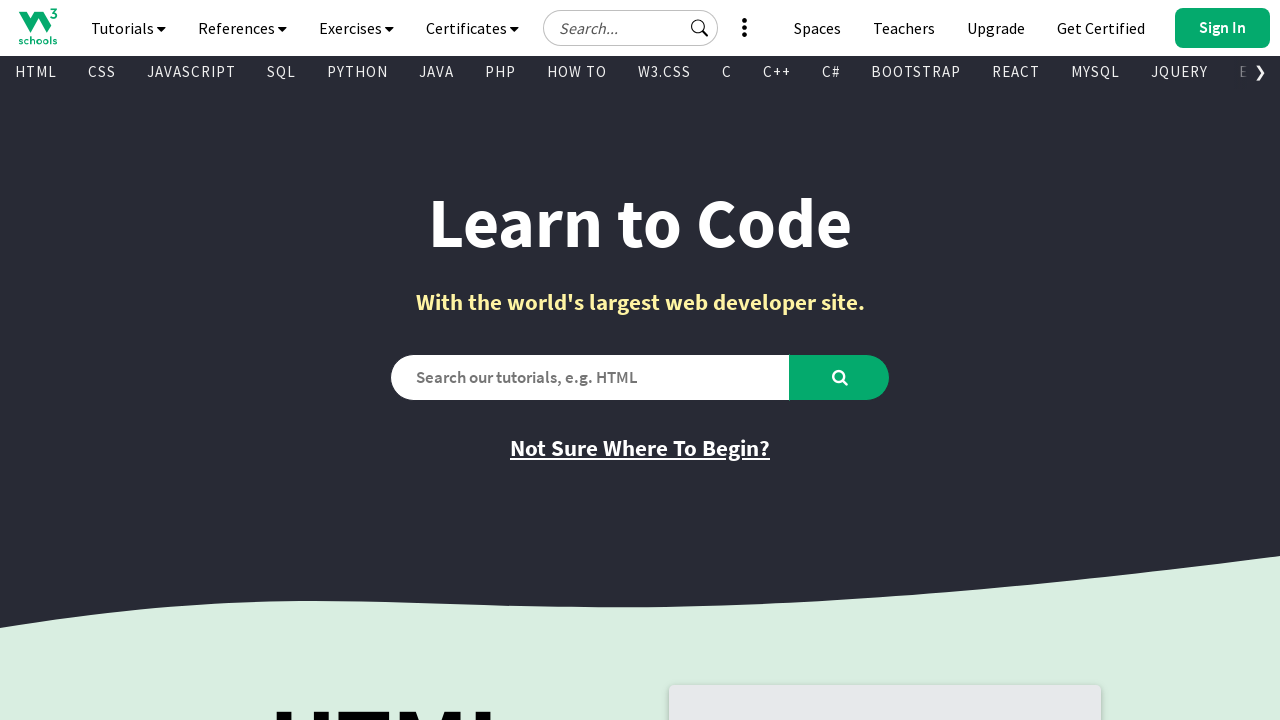

Retrieved text content from visible link
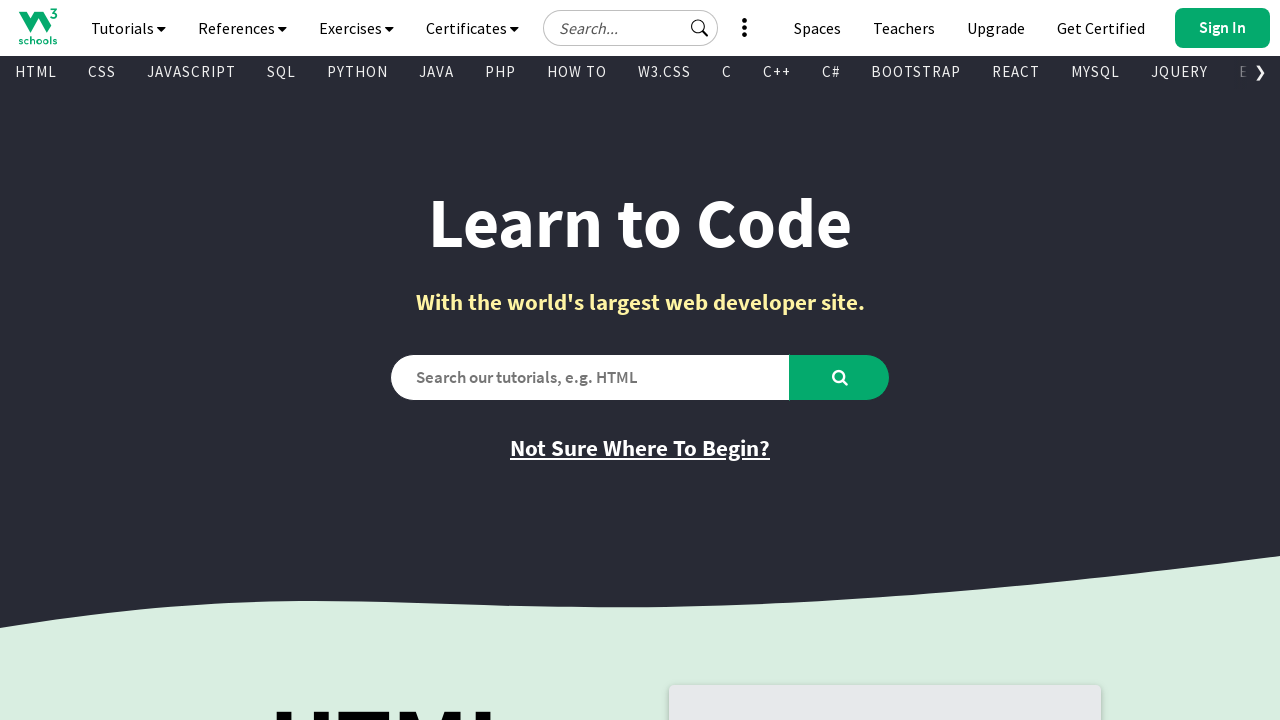

Retrieved href attribute: /w3css/w3css_templates.asp
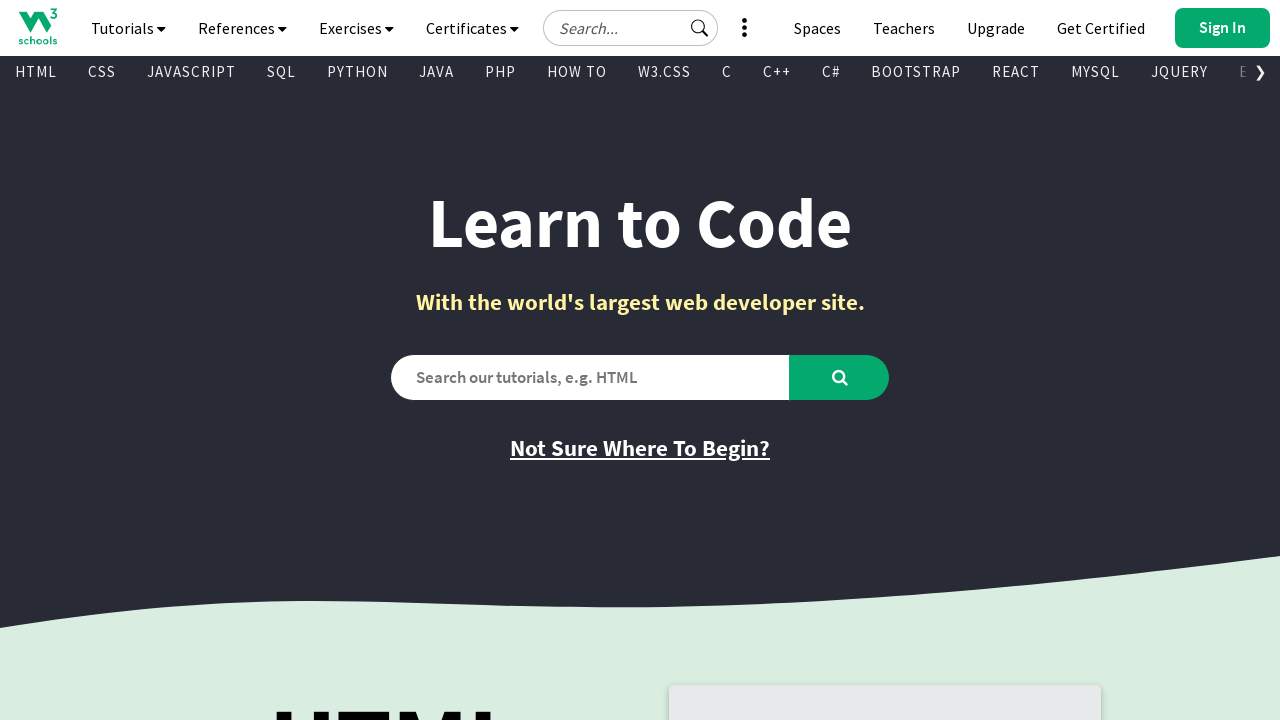

Retrieved text content from visible link
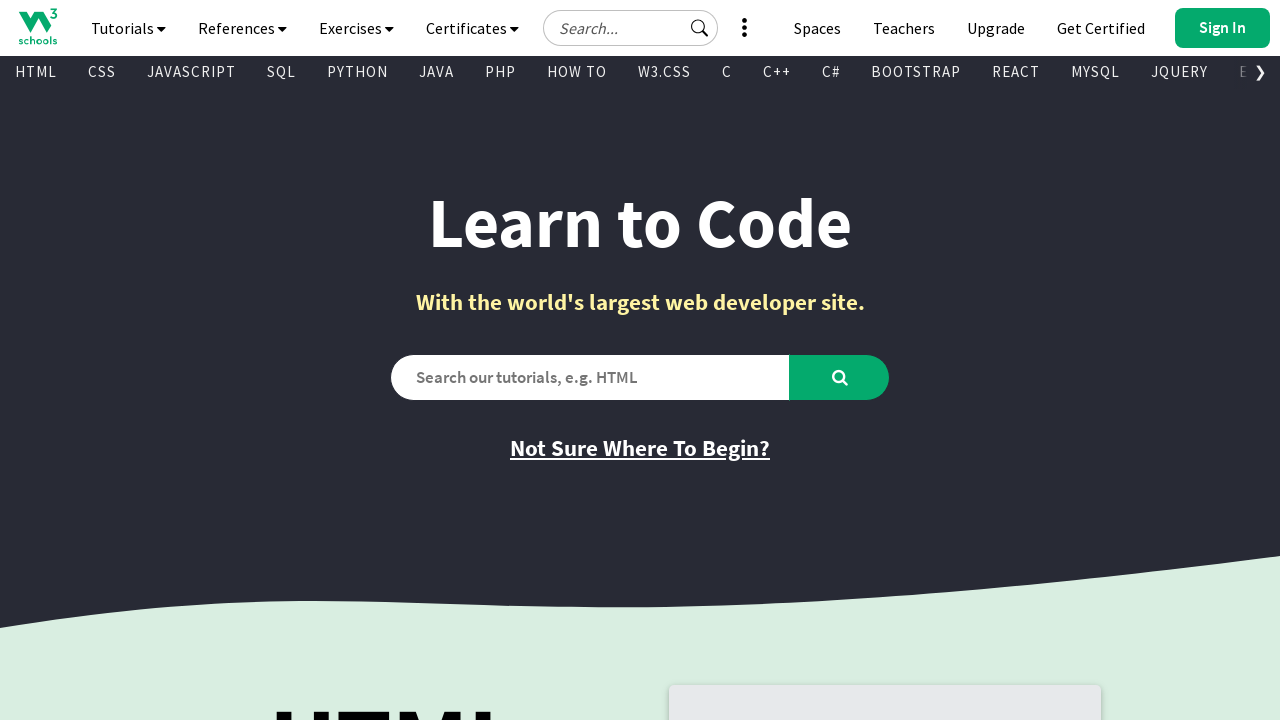

Retrieved href attribute: /w3css/w3css_templates.asp
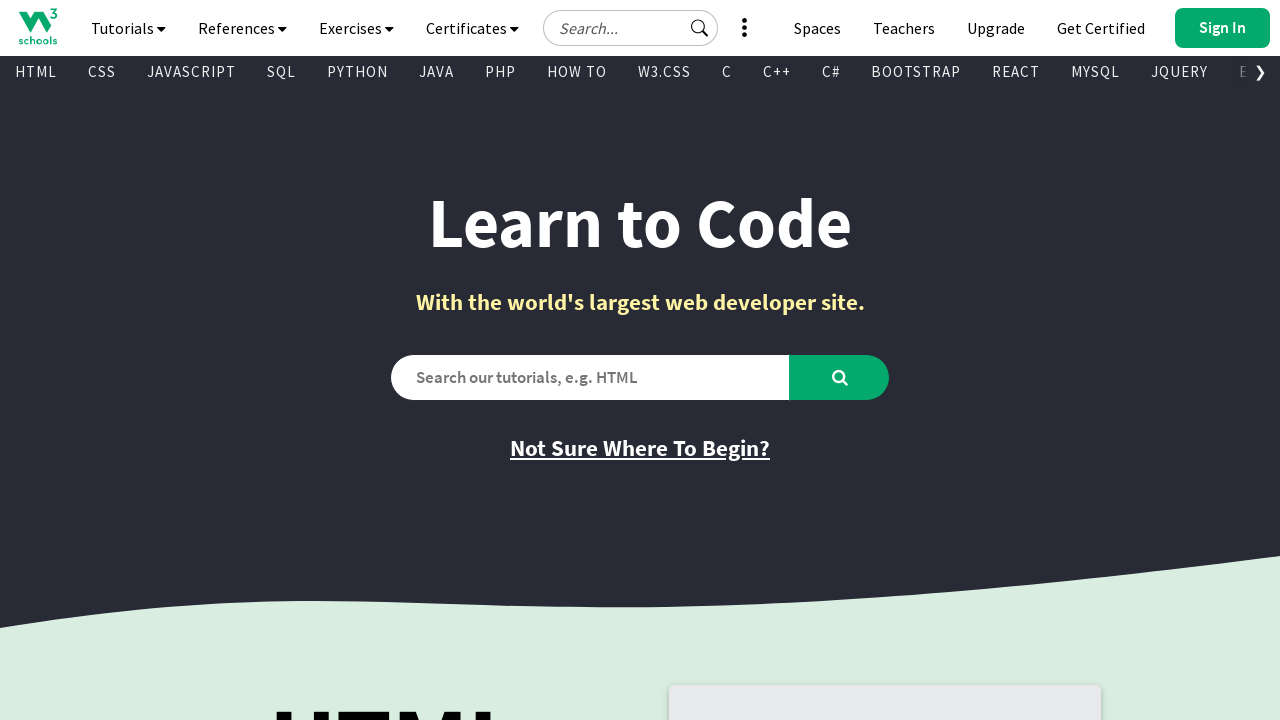

Retrieved text content from visible link
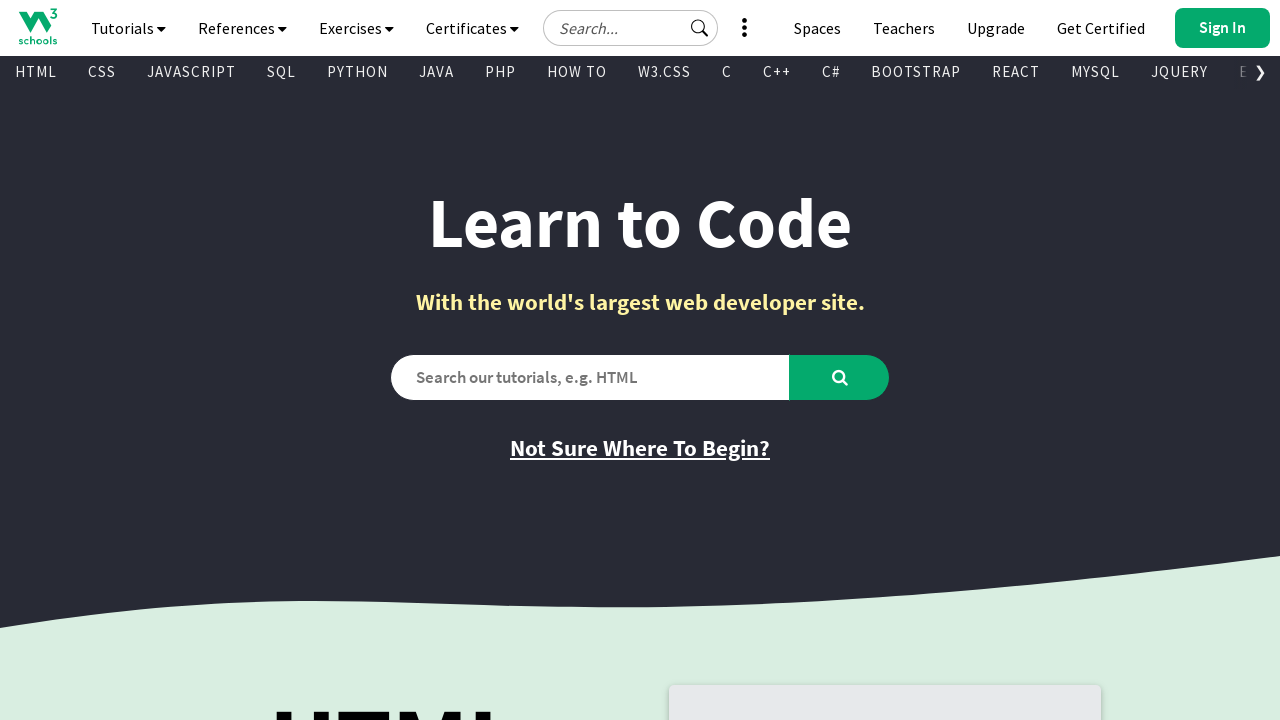

Retrieved href attribute: https://campus.w3schools.com/collections/course-catalog
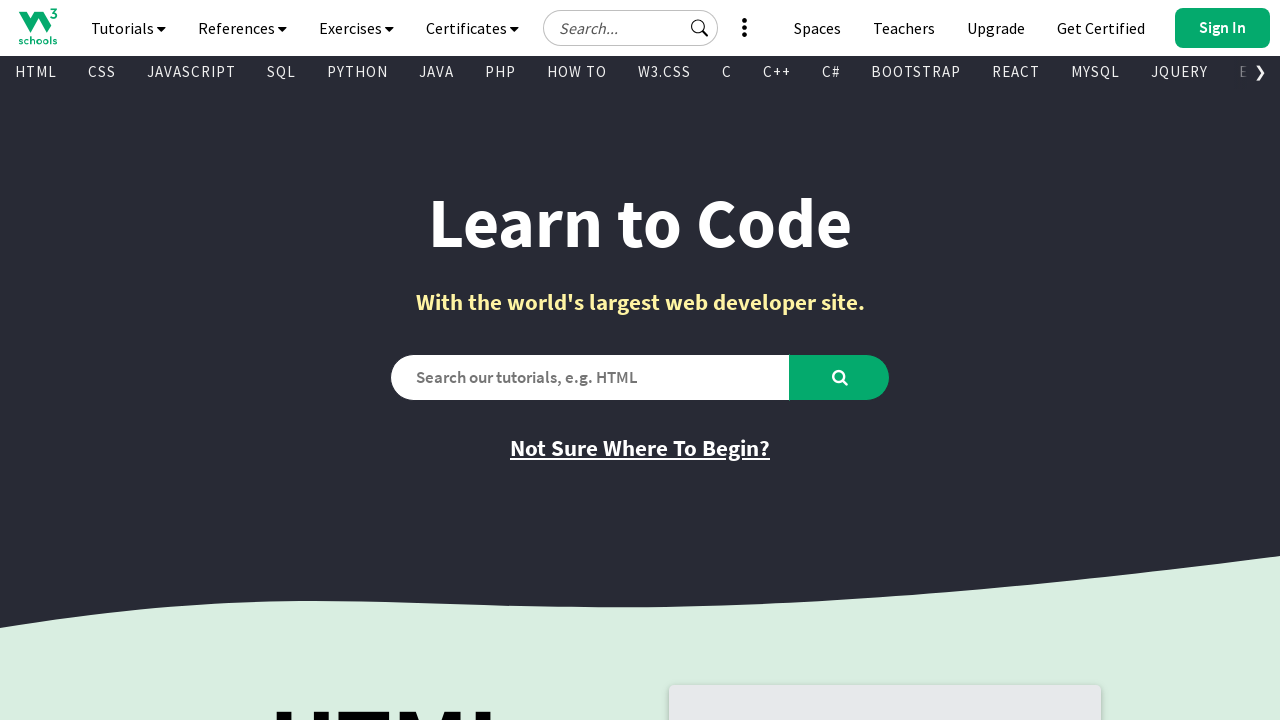

Retrieved text content from visible link
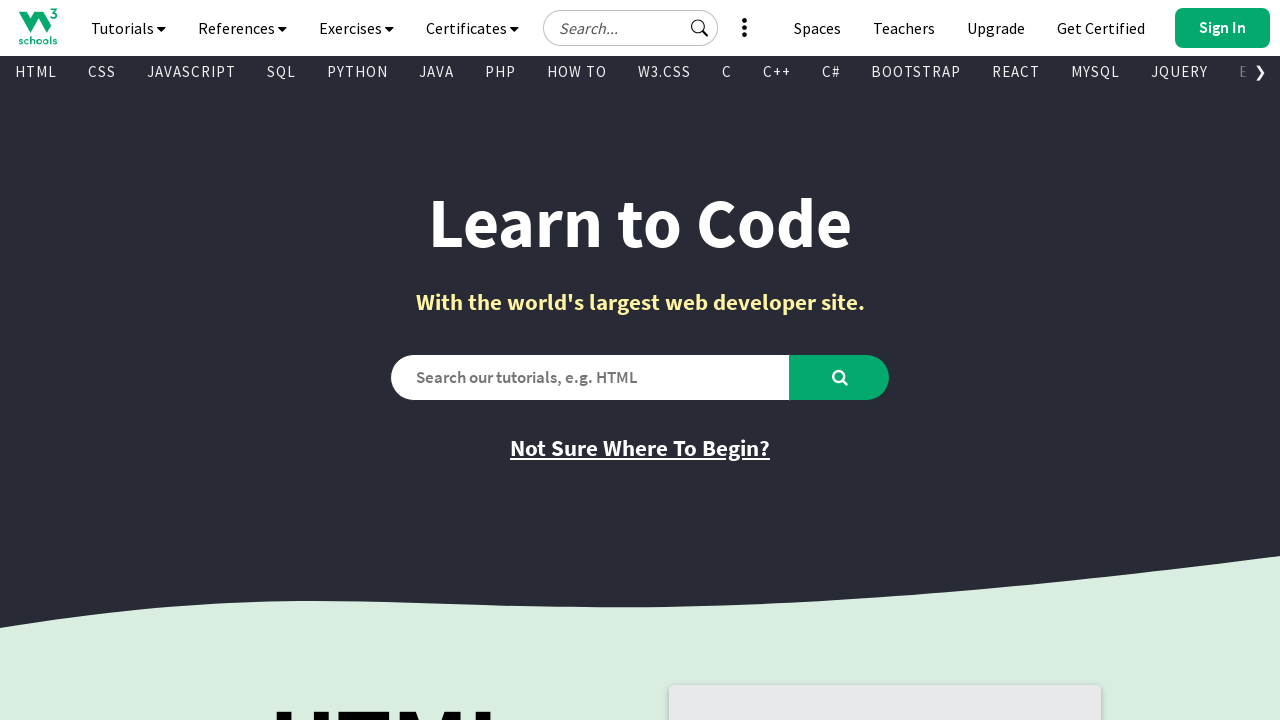

Retrieved href attribute: /howto/default.asp
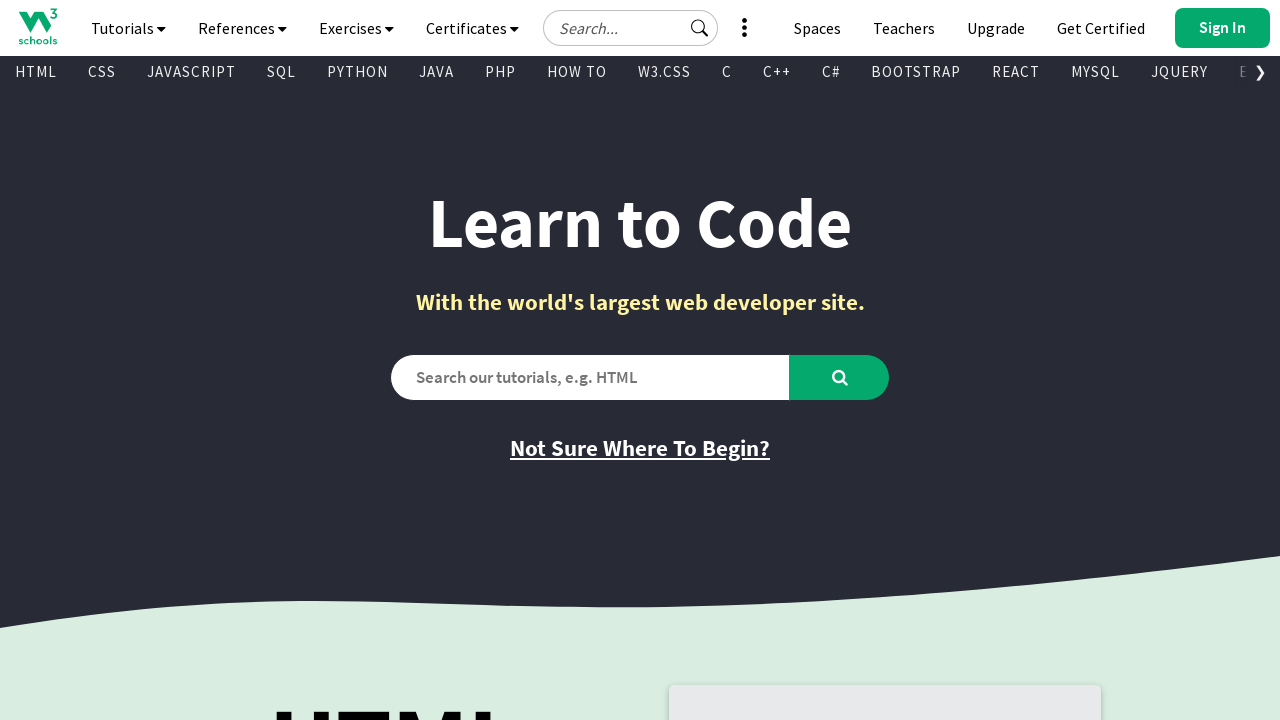

Retrieved text content from visible link
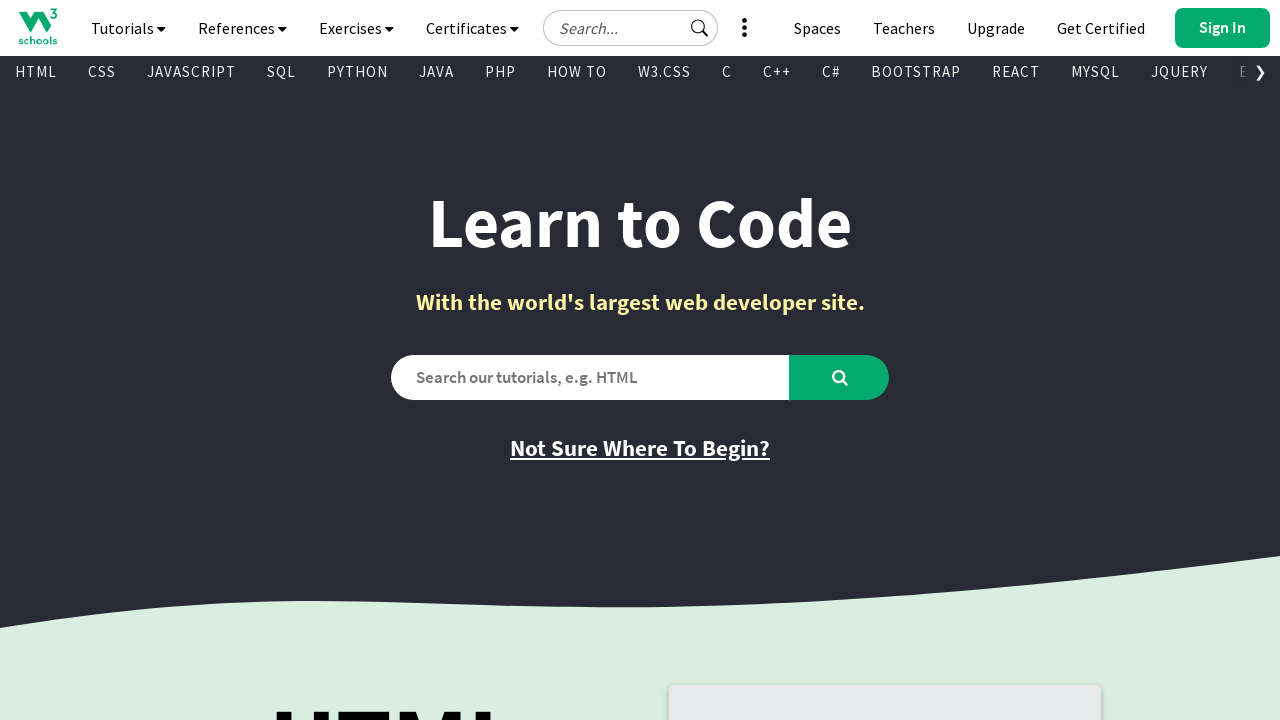

Retrieved href attribute: //www.w3schools.com
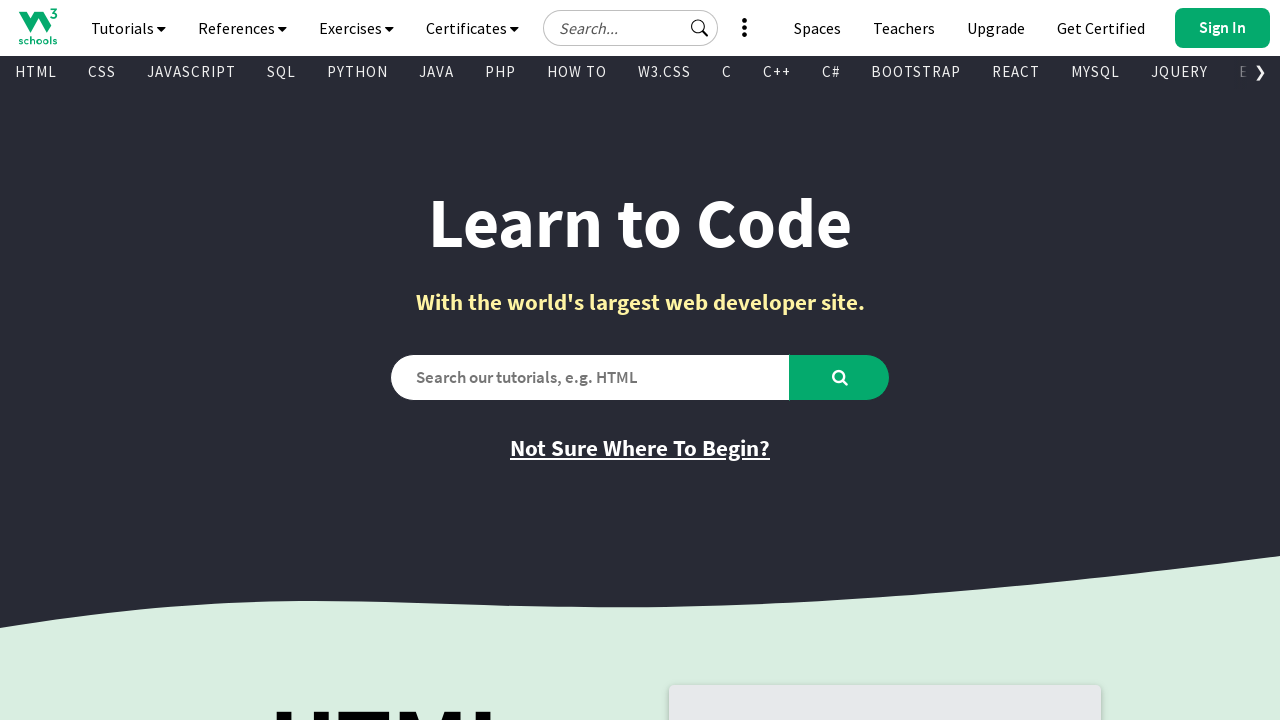

Retrieved text content from visible link
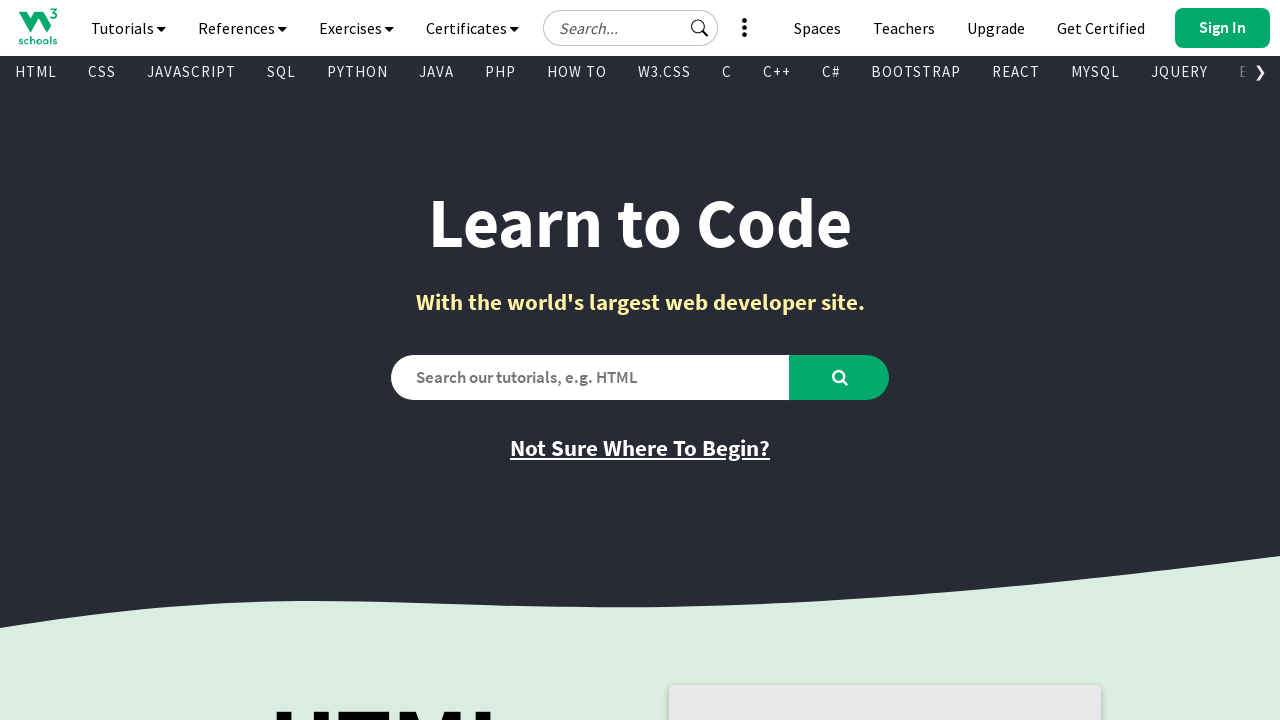

Retrieved href attribute: https://order.w3schools.com/plans
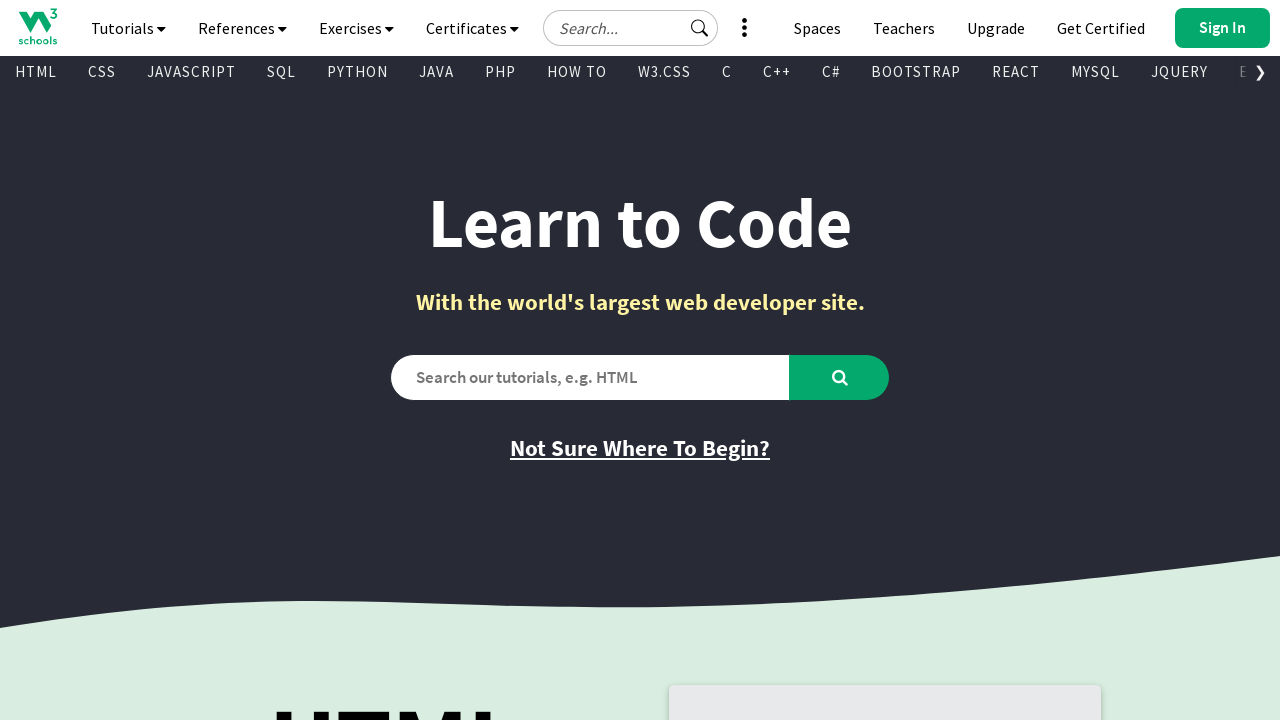

Retrieved text content from visible link
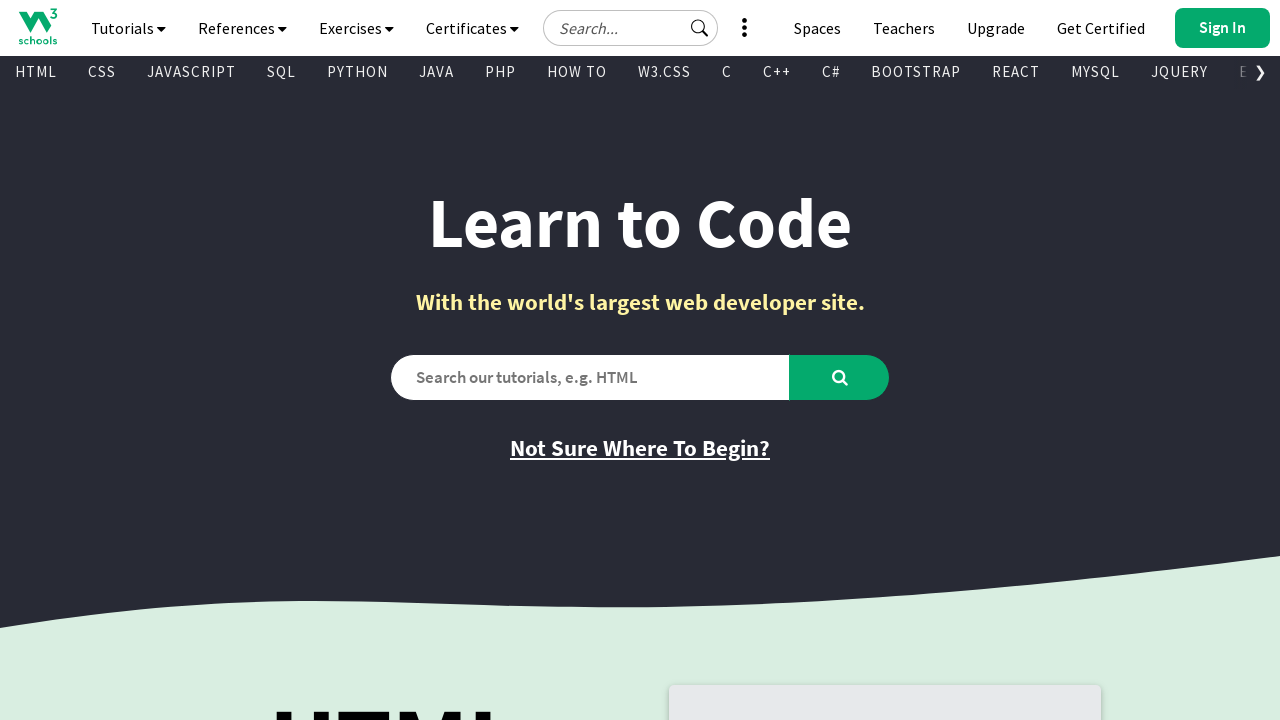

Retrieved href attribute: /spaces/index.php
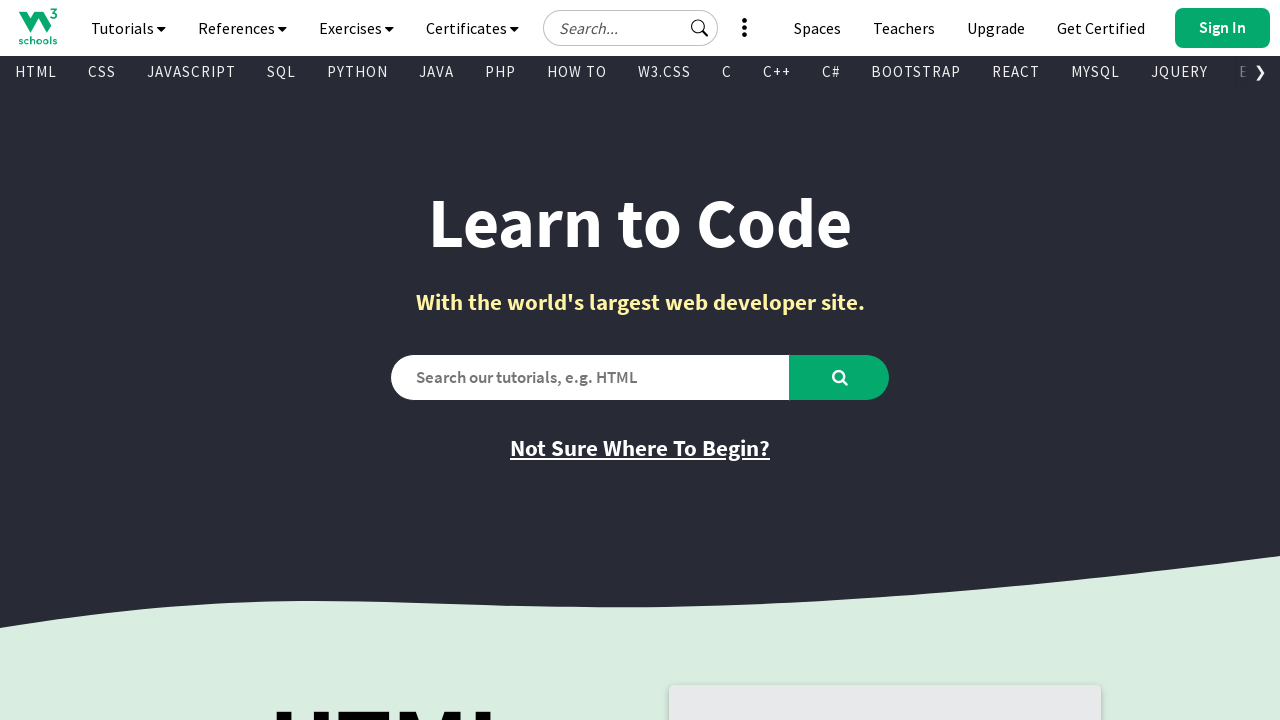

Retrieved text content from visible link
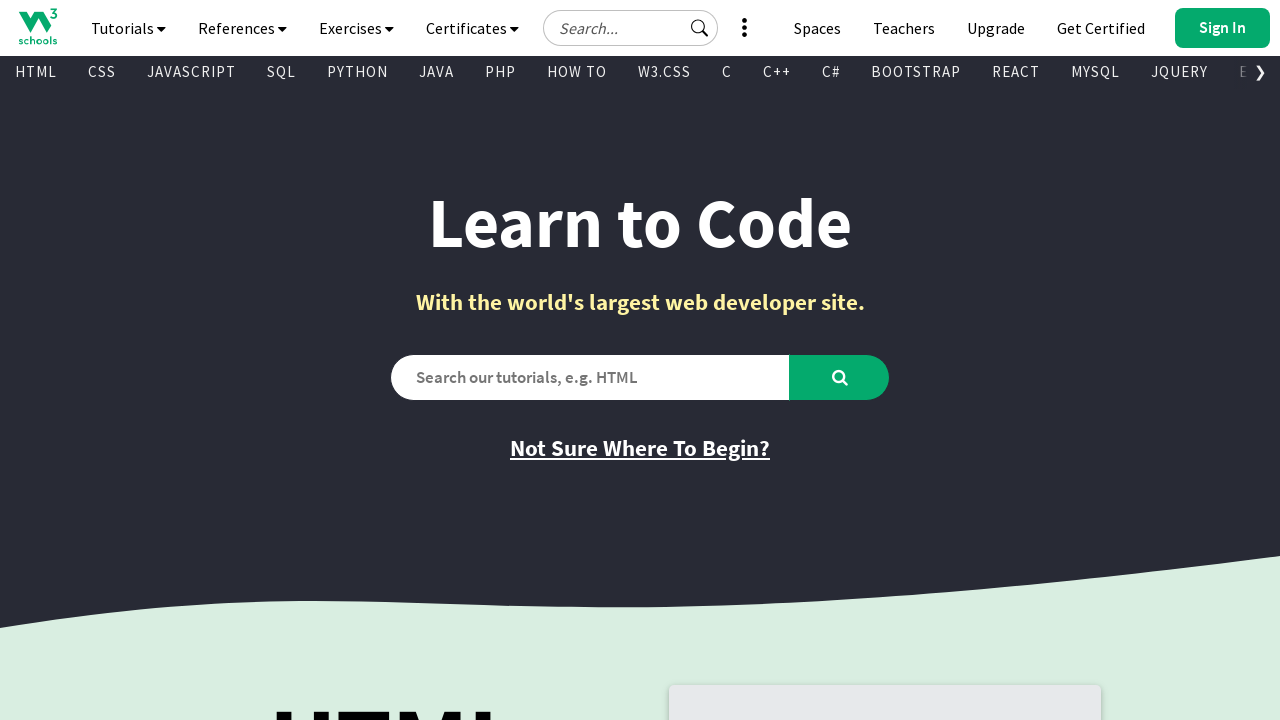

Retrieved href attribute: https://campus.w3schools.com/collections/certifications
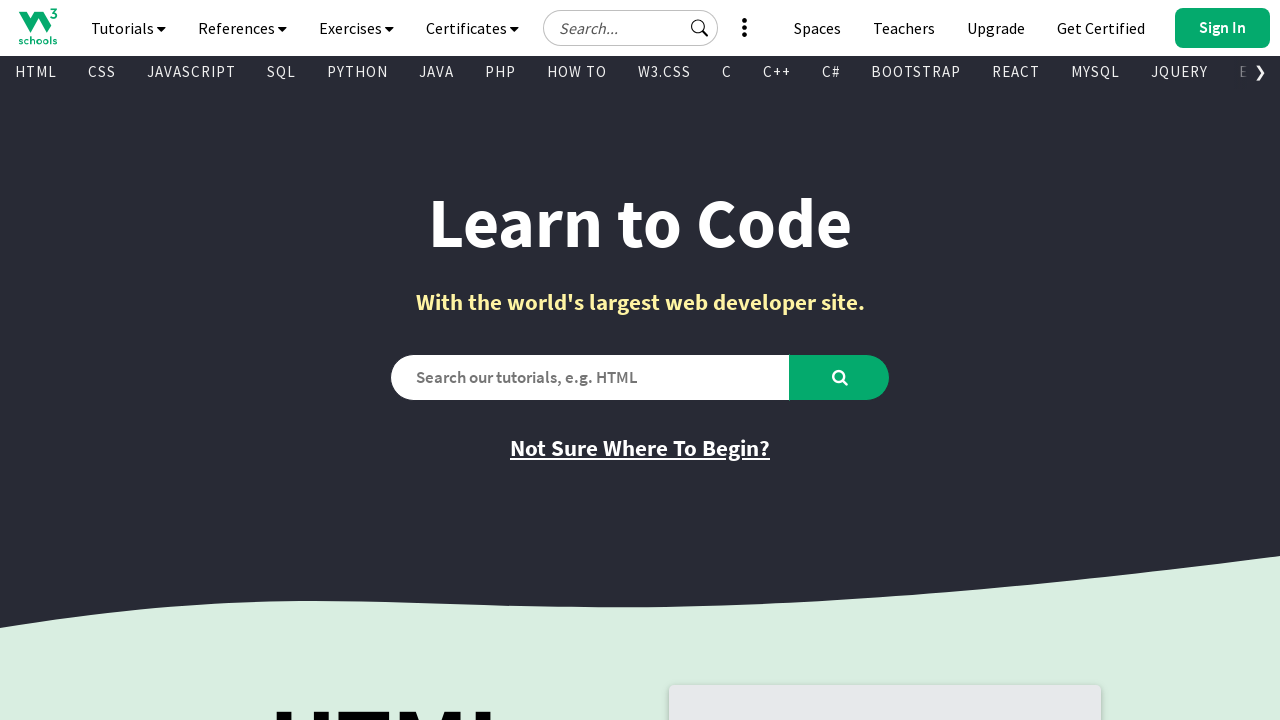

Retrieved text content from visible link
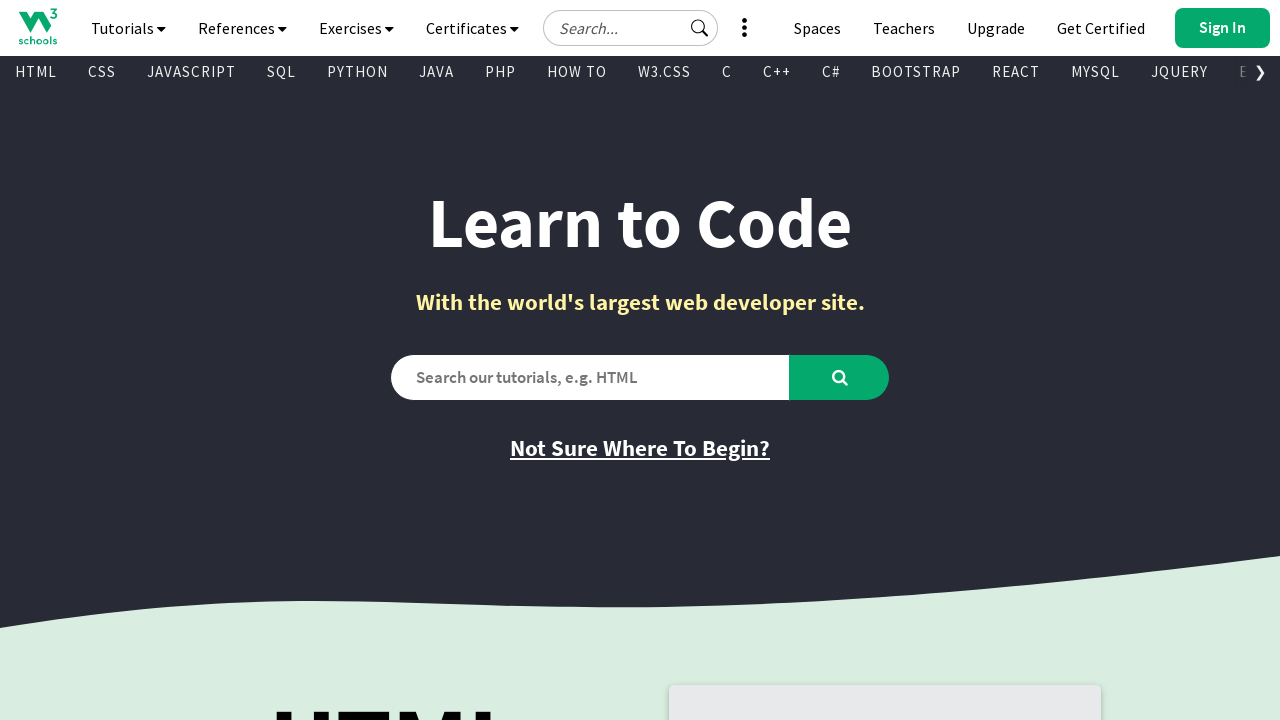

Retrieved href attribute: /academy/index.php
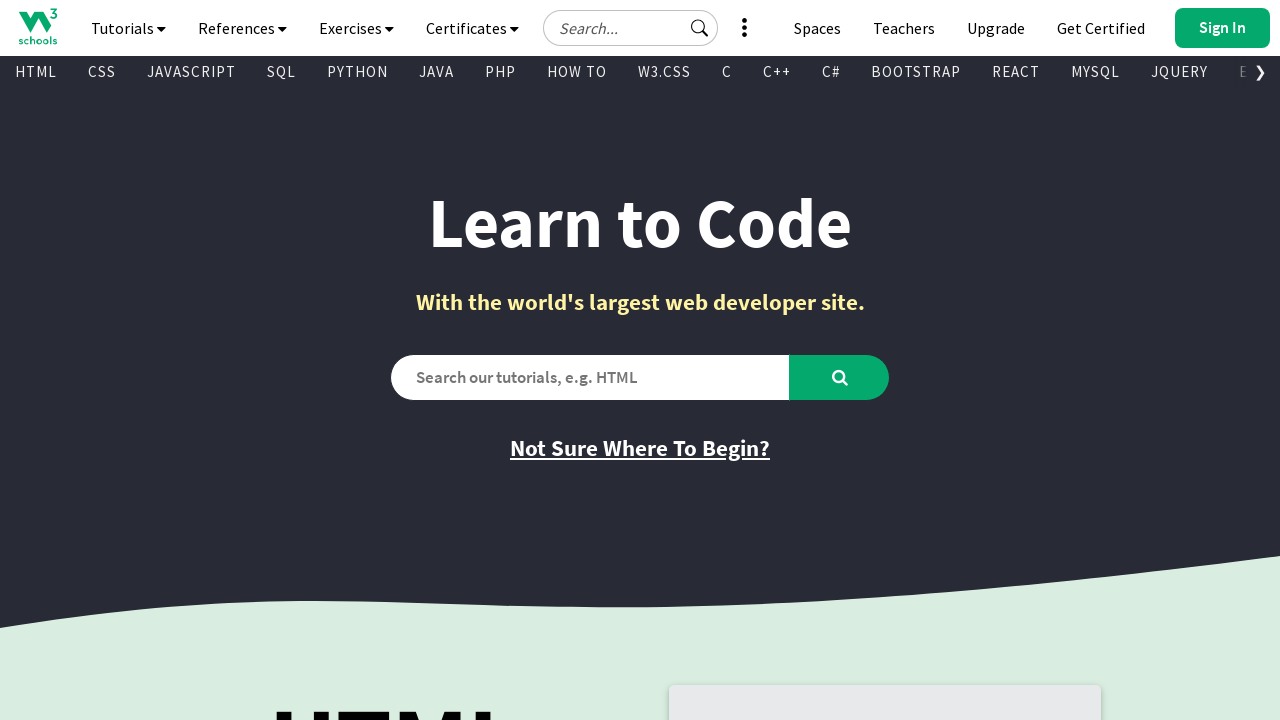

Retrieved text content from visible link
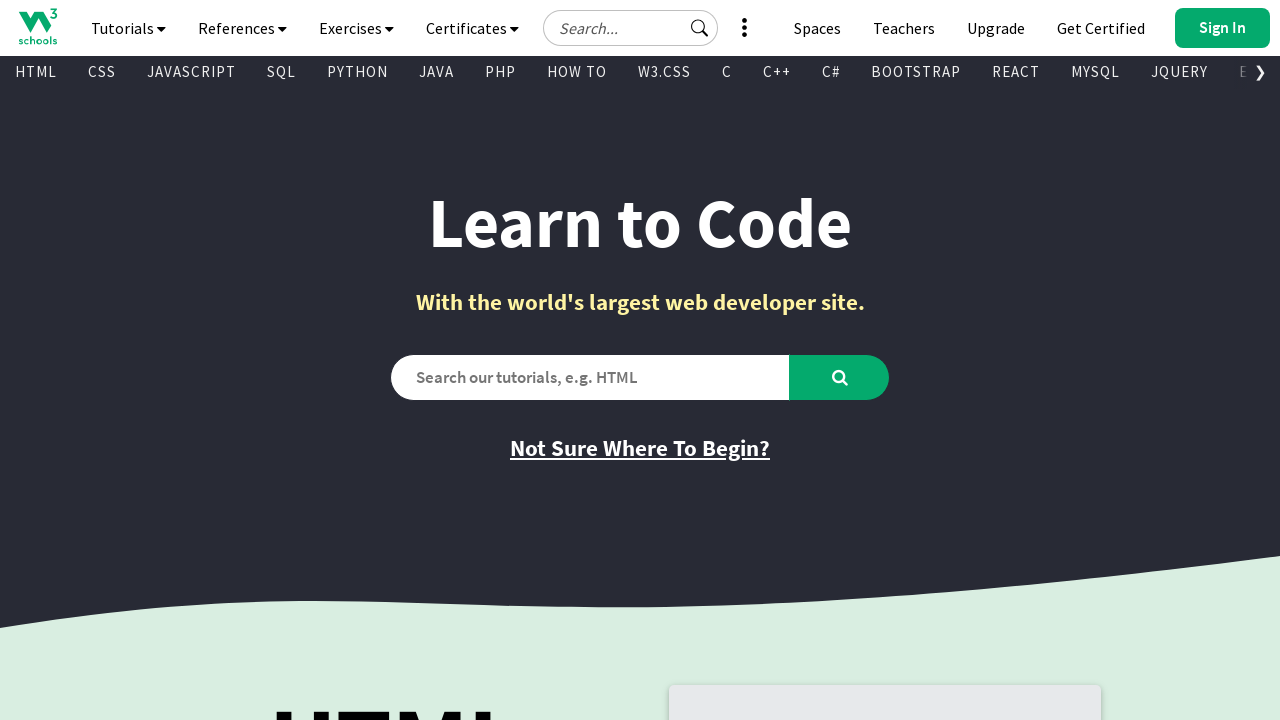

Retrieved href attribute: /bootcamp/index.php
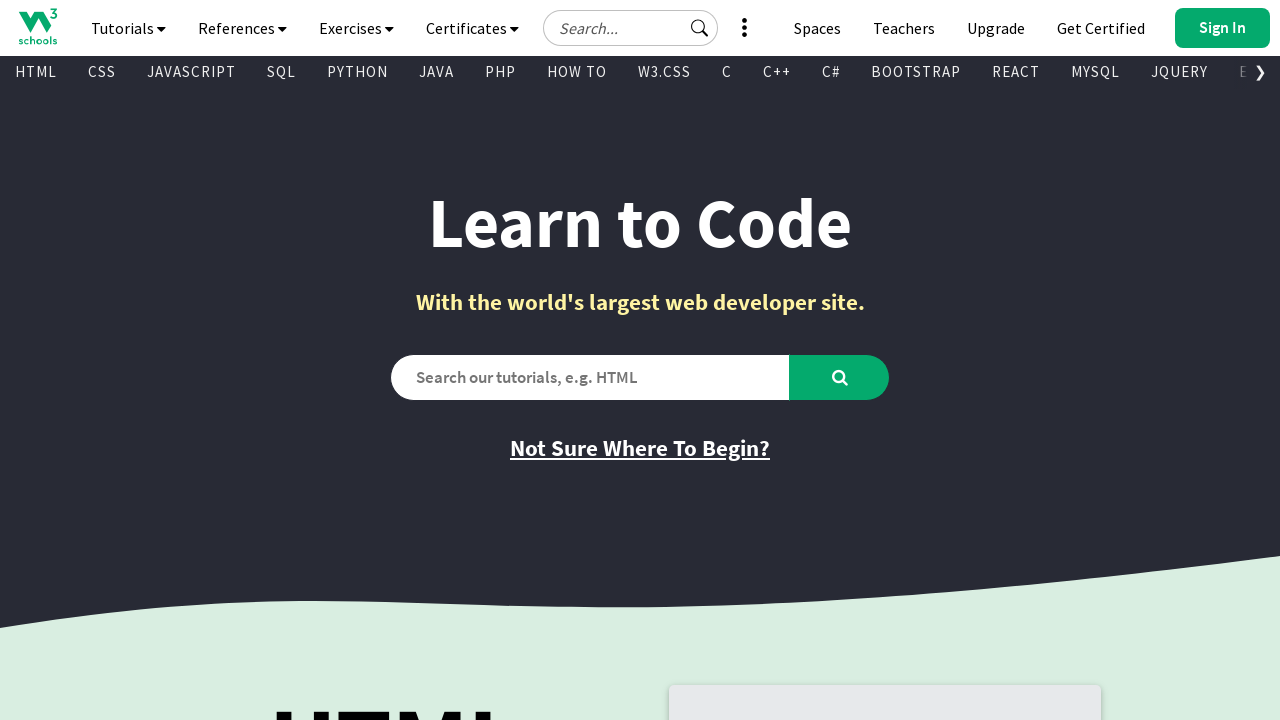

Retrieved text content from visible link
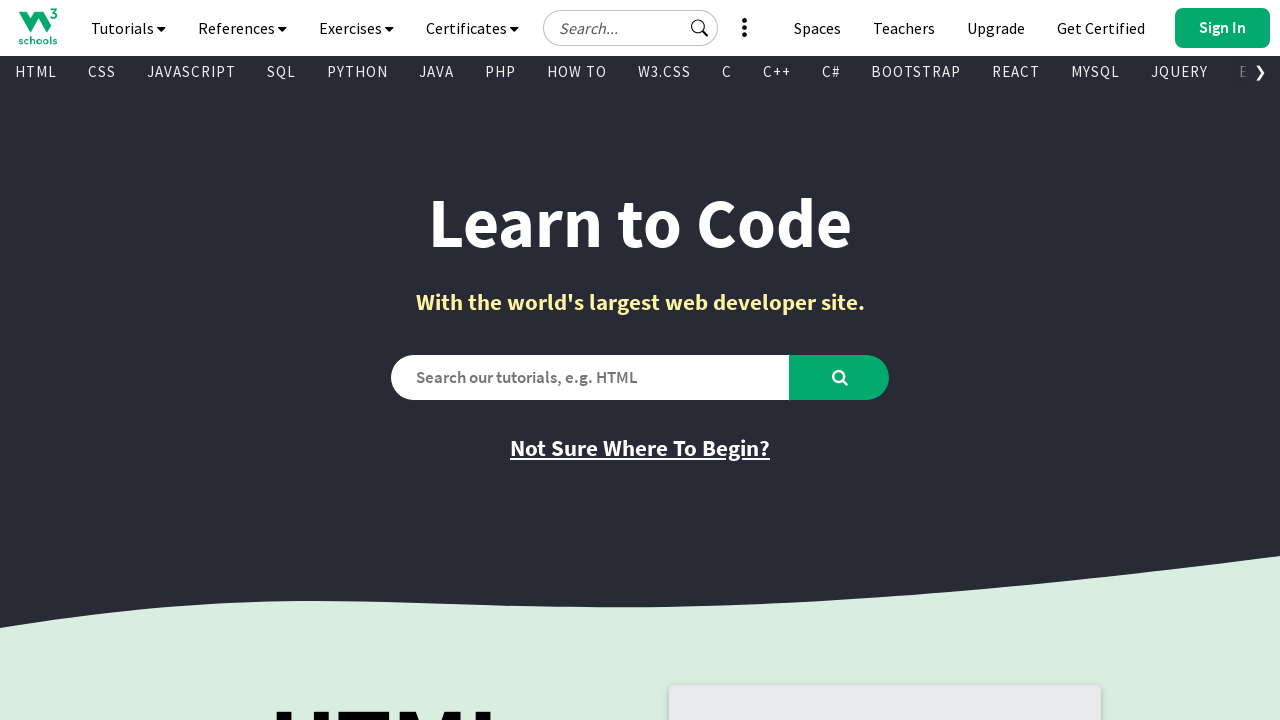

Retrieved href attribute: javascript:void(0);
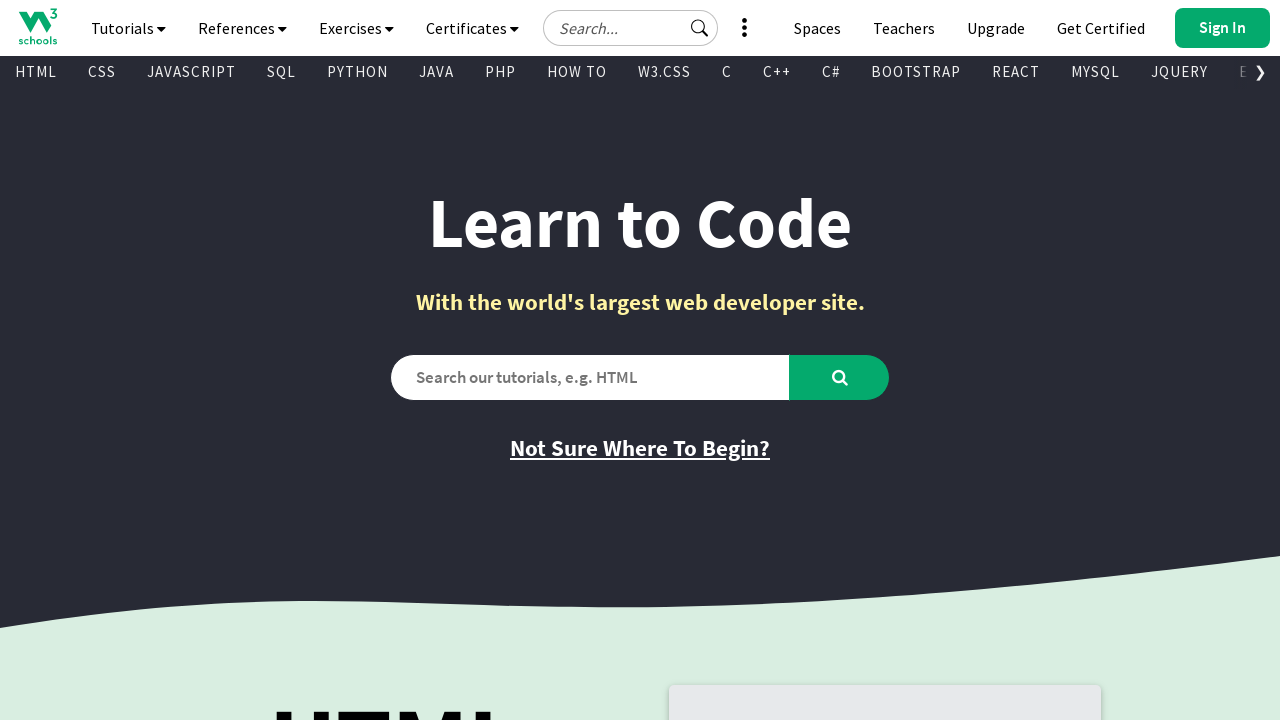

Retrieved text content from visible link
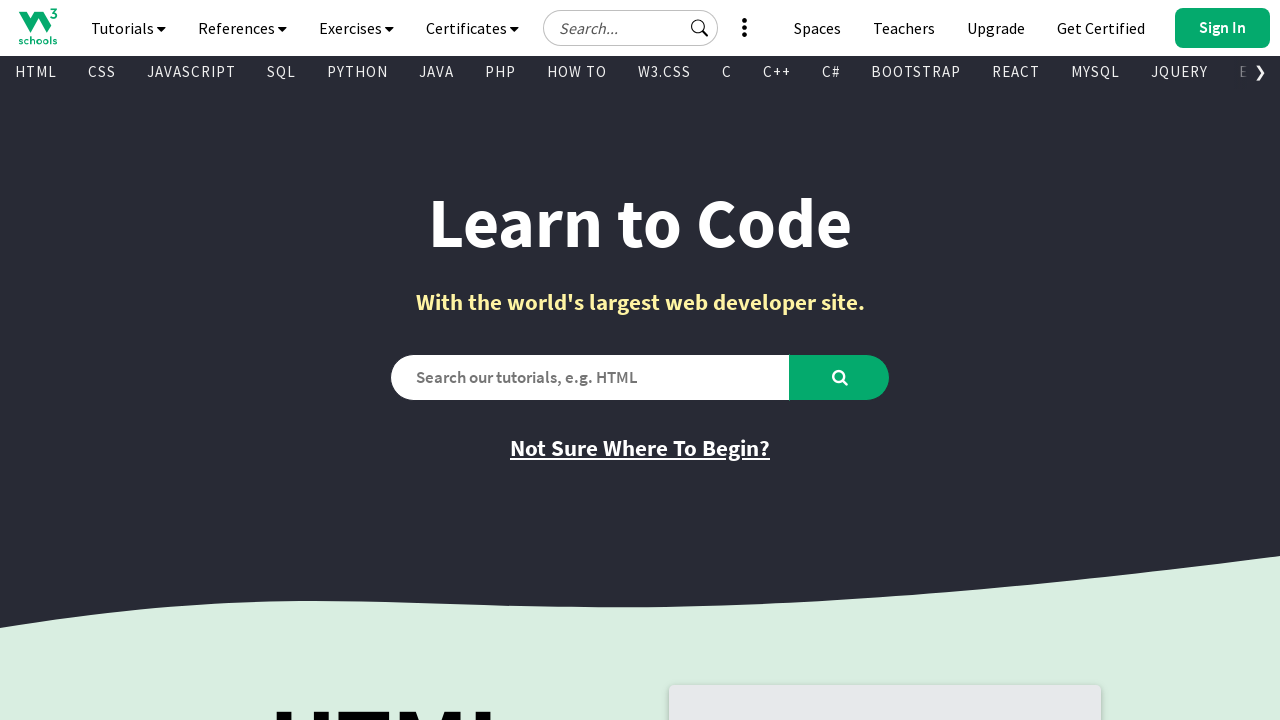

Retrieved href attribute: /html/default.asp
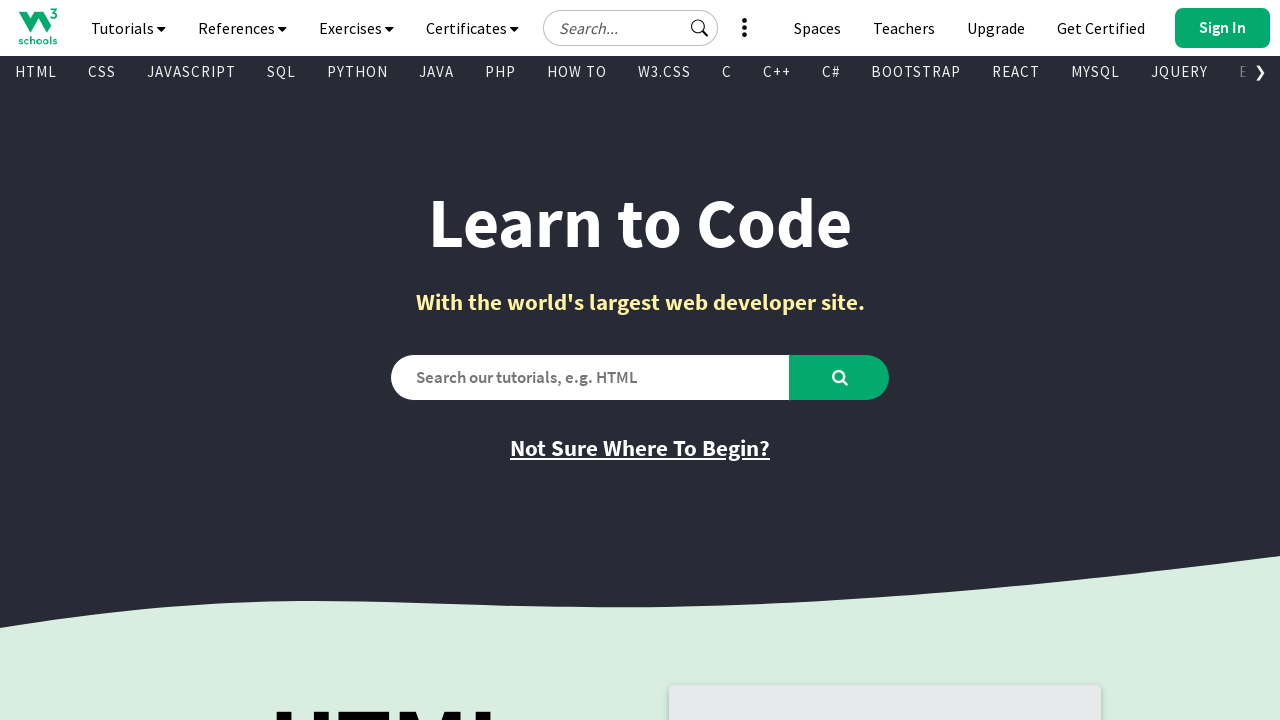

Retrieved text content from visible link
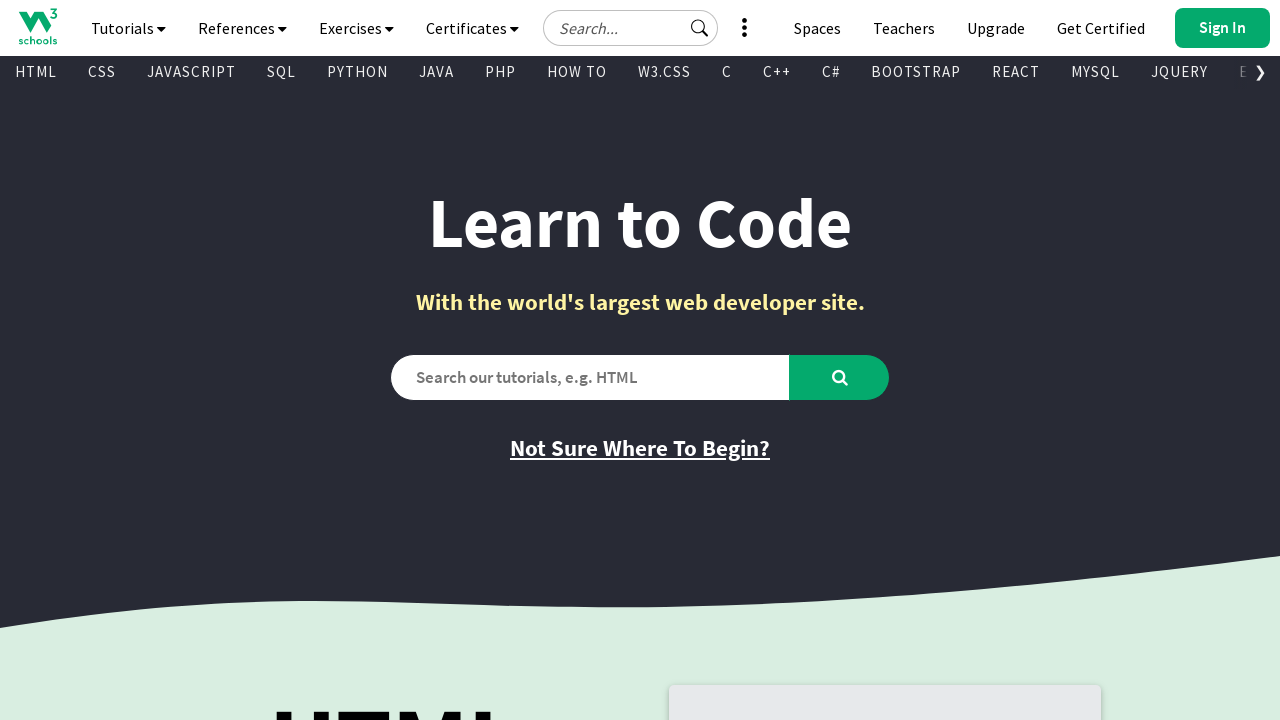

Retrieved href attribute: /css/default.asp
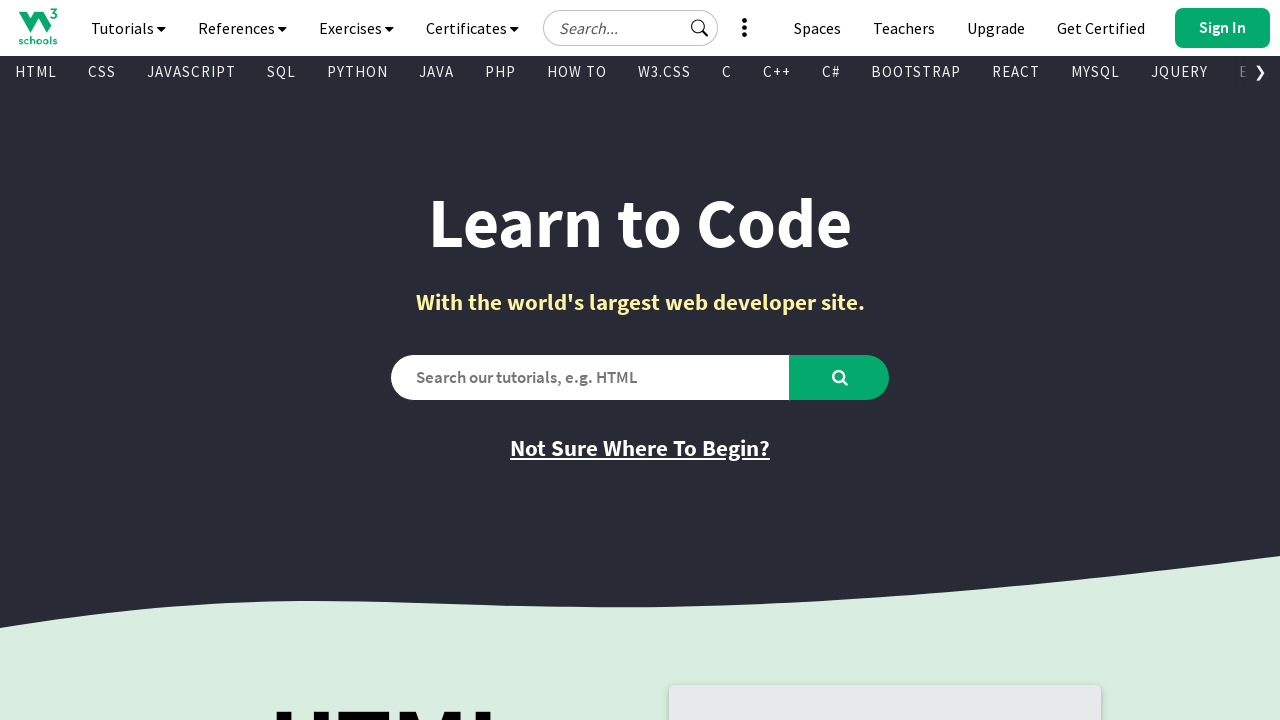

Retrieved text content from visible link
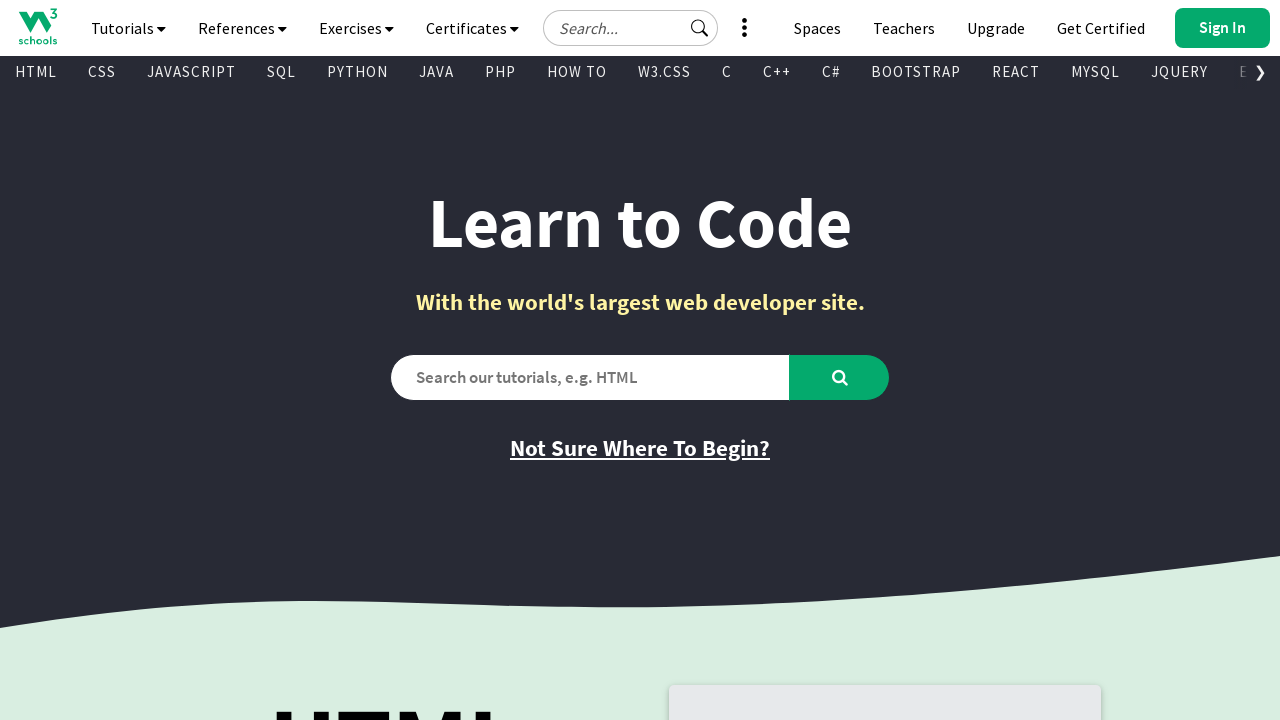

Retrieved href attribute: /js/default.asp
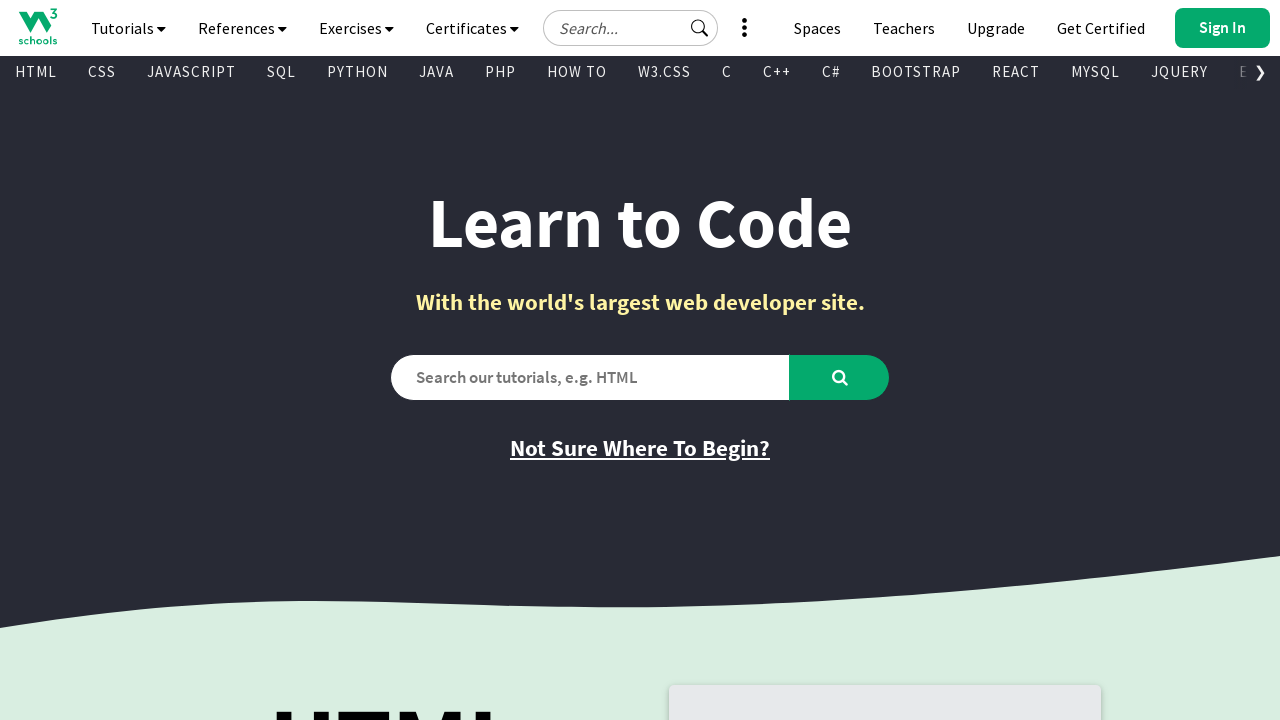

Retrieved text content from visible link
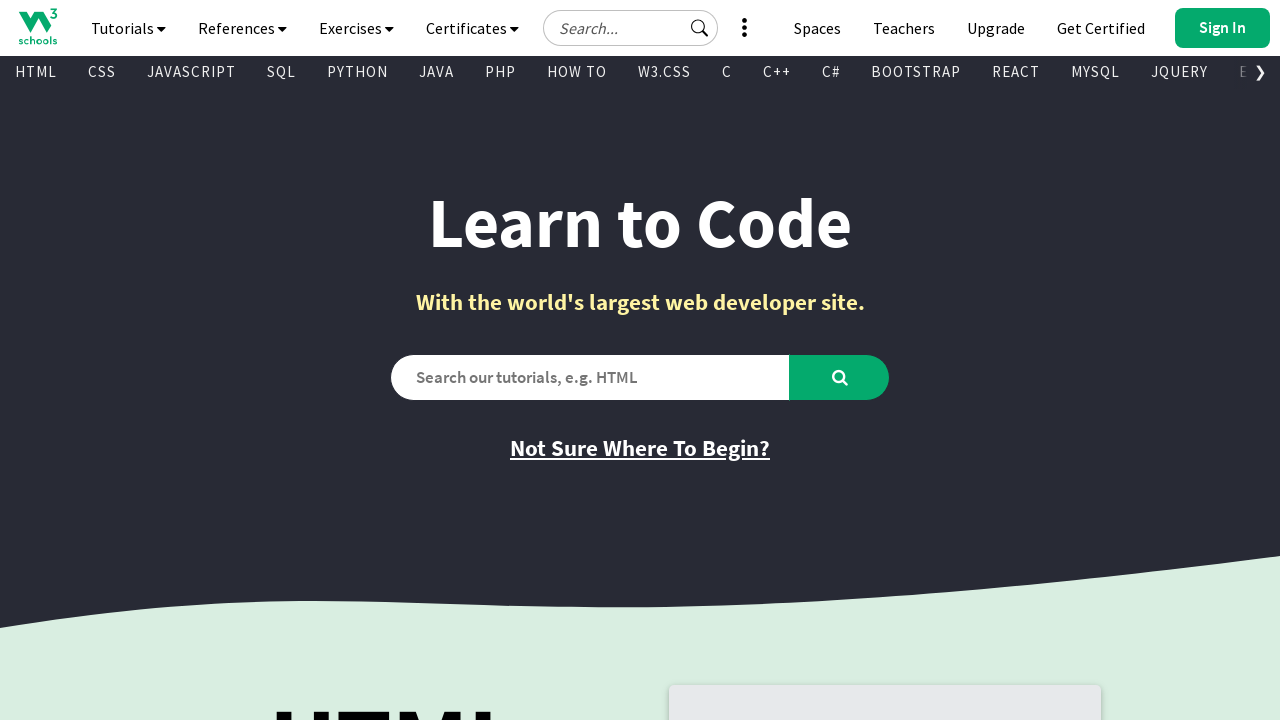

Retrieved href attribute: /howto/default.asp
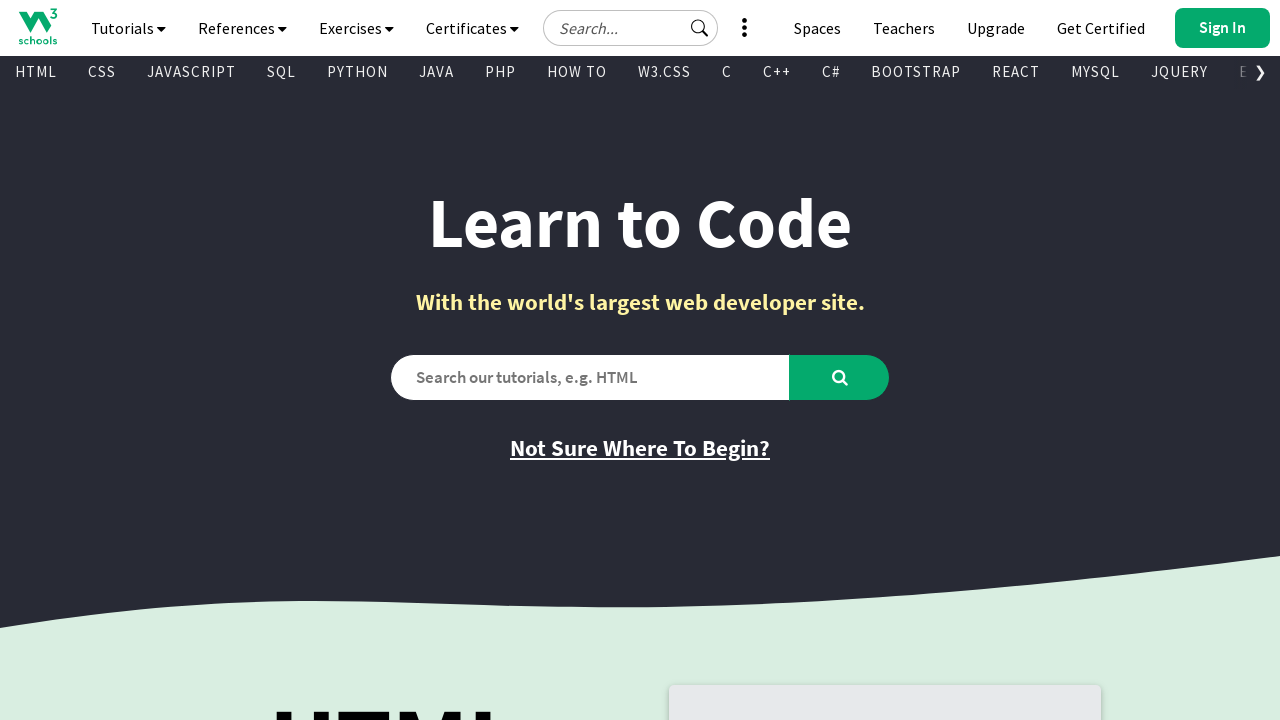

Retrieved text content from visible link
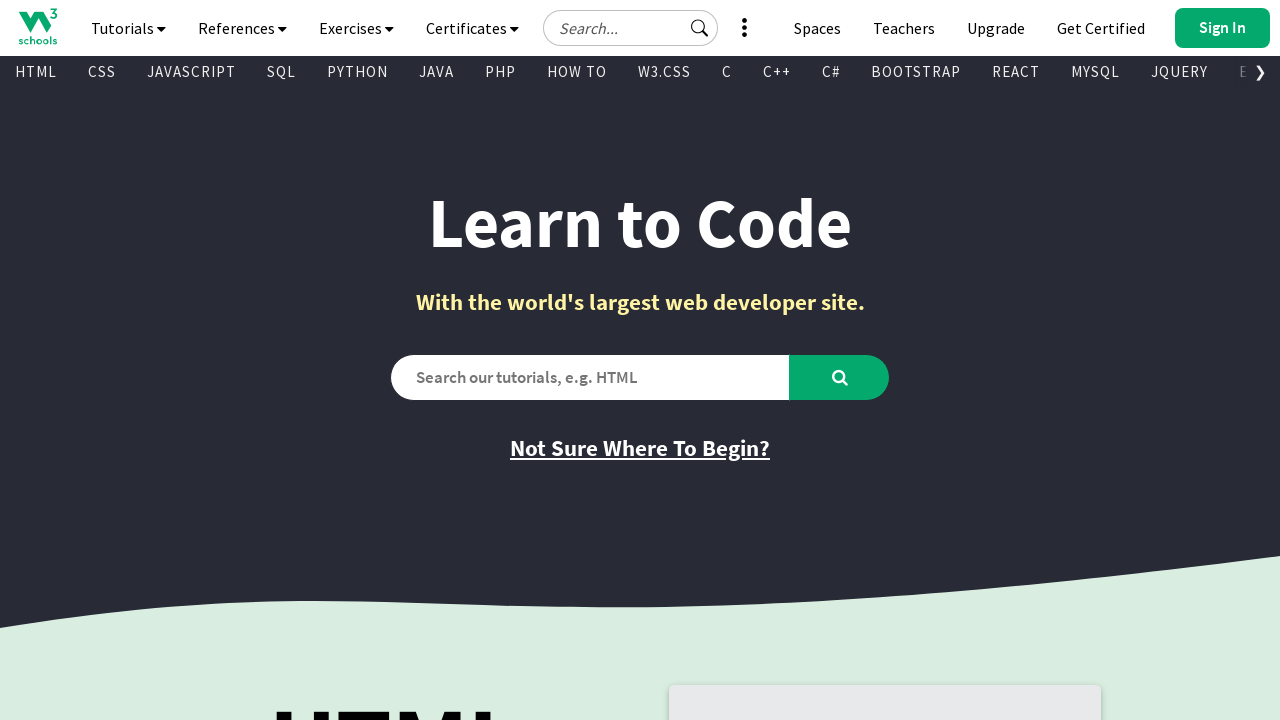

Retrieved href attribute: /sql/default.asp
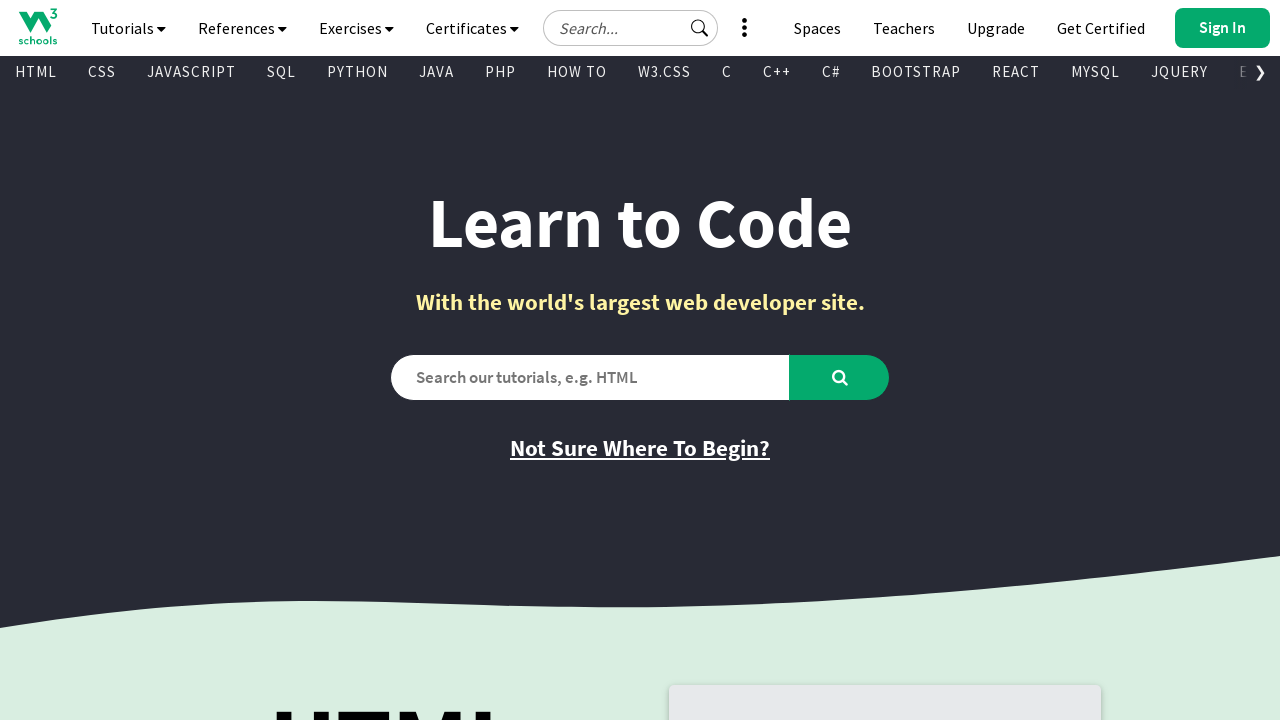

Retrieved text content from visible link
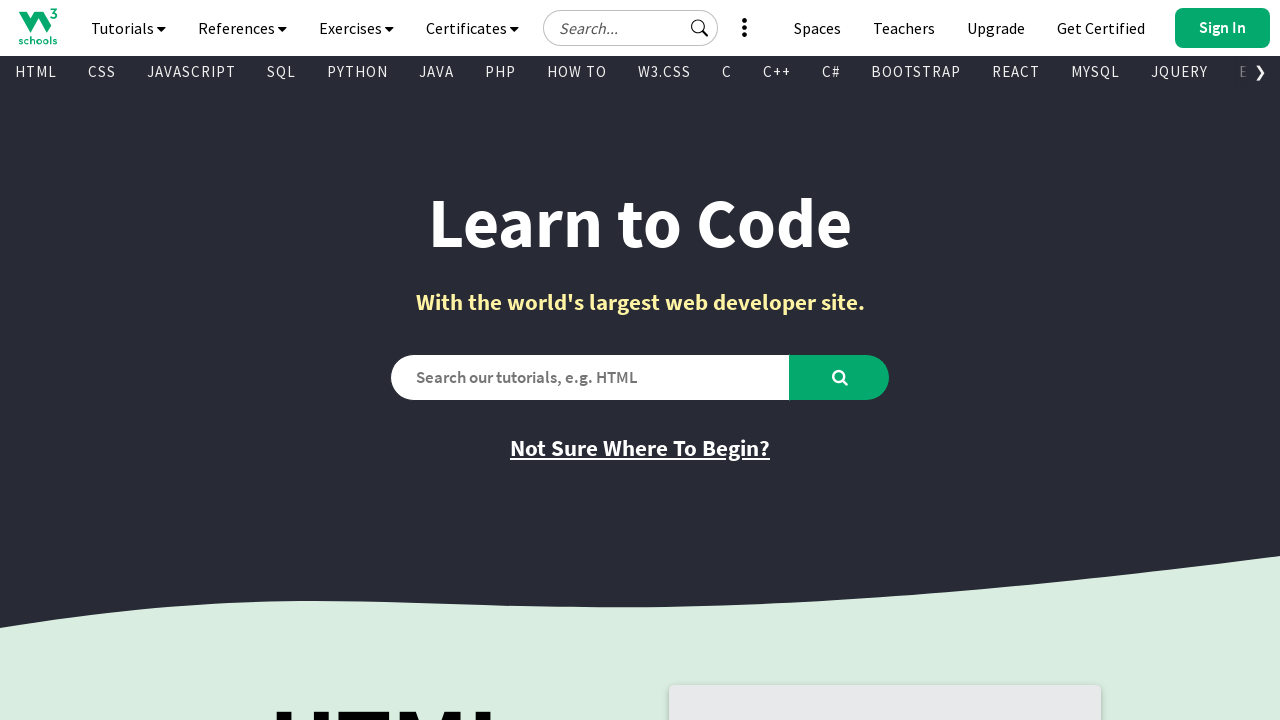

Retrieved href attribute: /python/default.asp
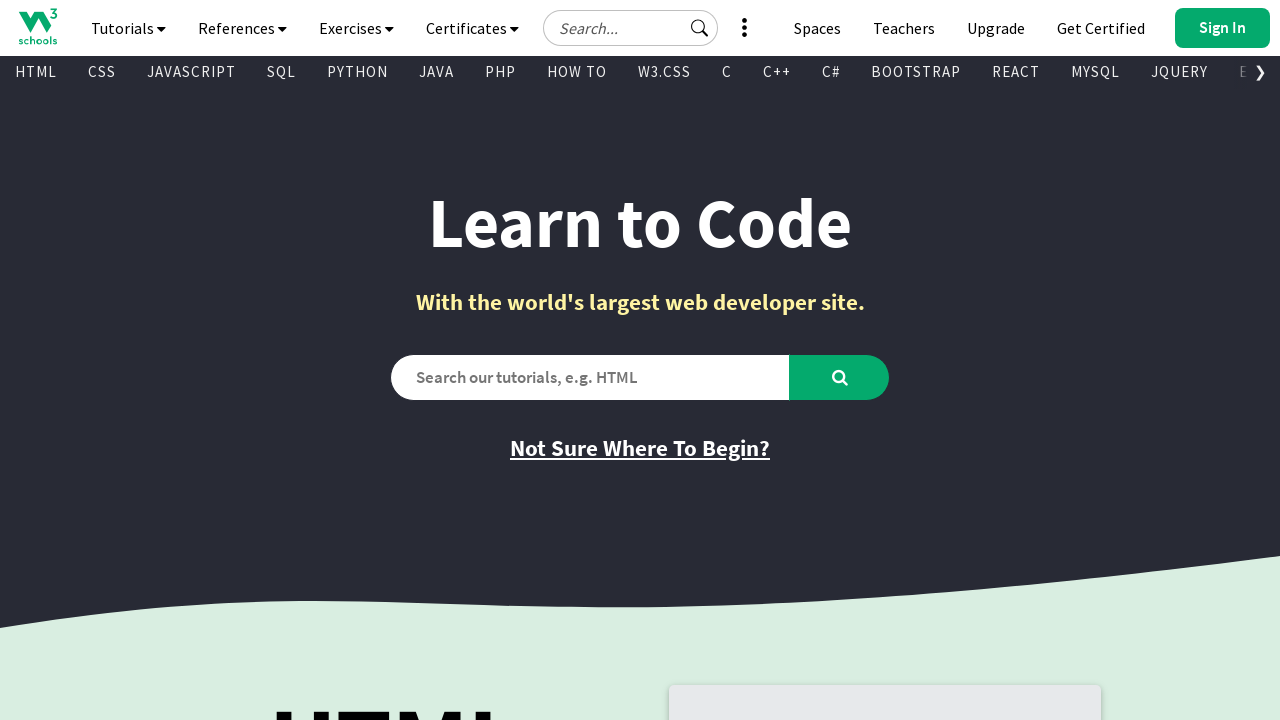

Retrieved text content from visible link
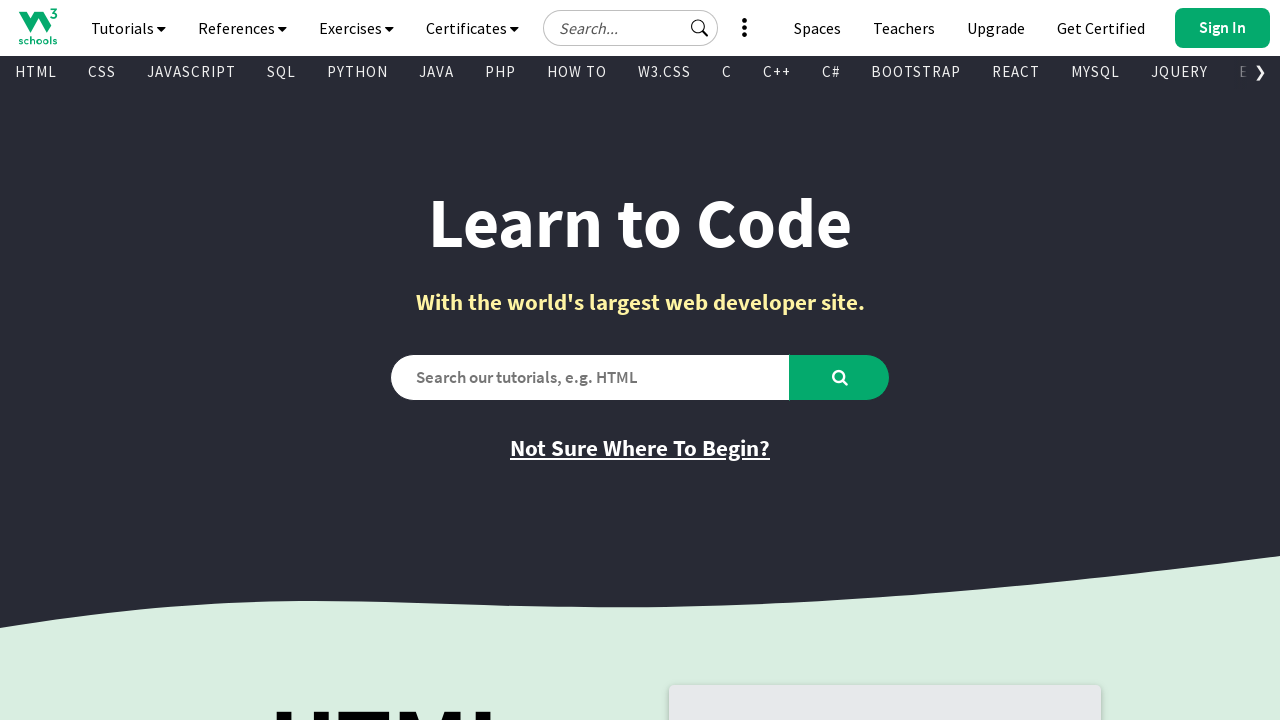

Retrieved href attribute: /w3css/default.asp
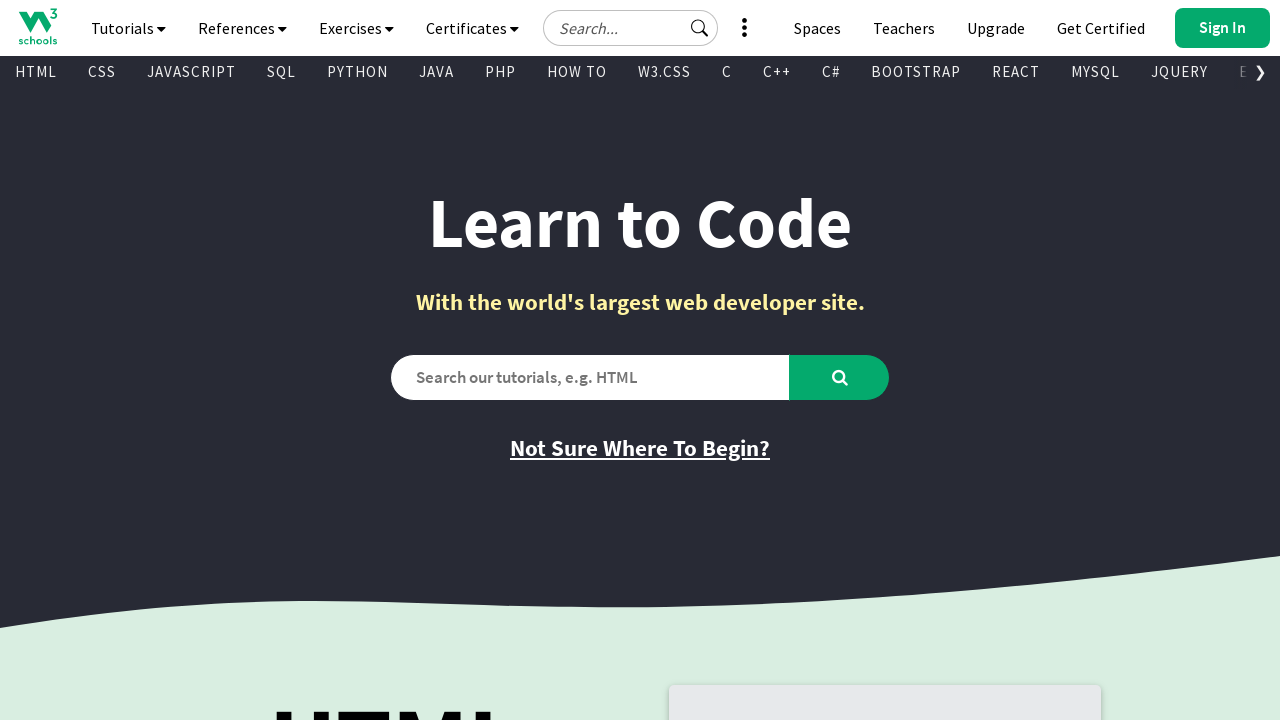

Retrieved text content from visible link
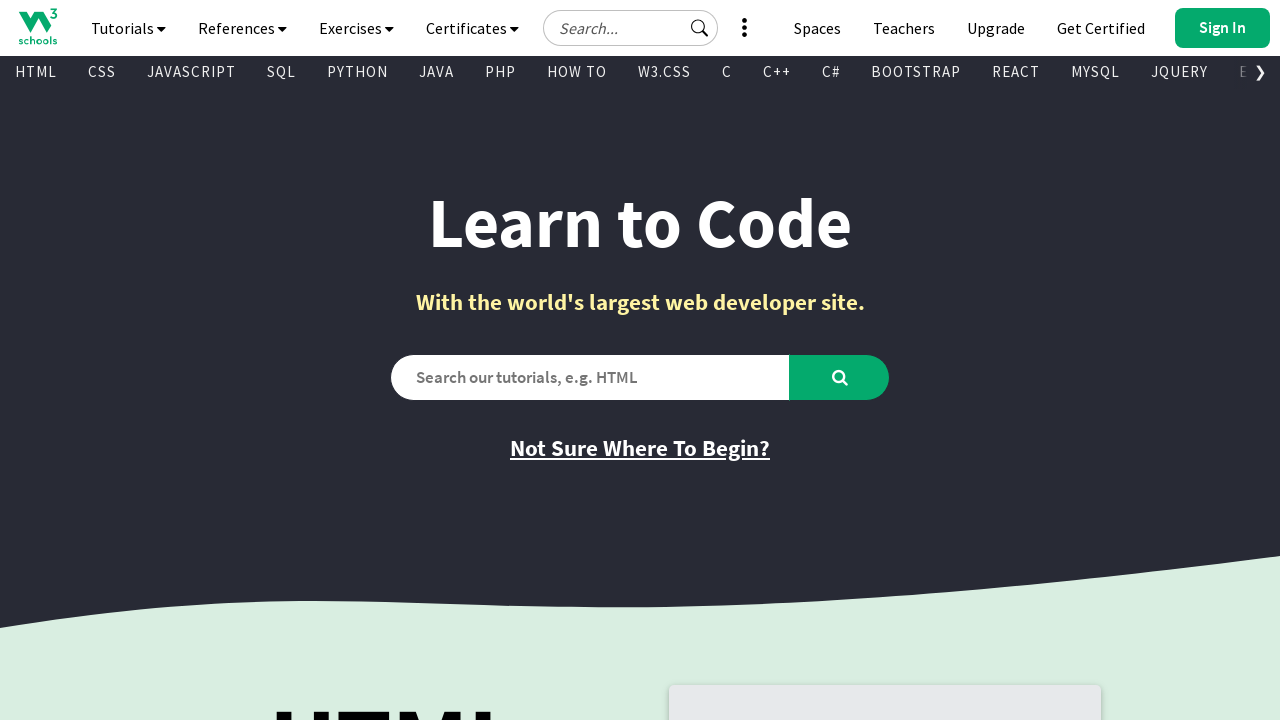

Retrieved href attribute: /bootstrap/bootstrap_ver.asp
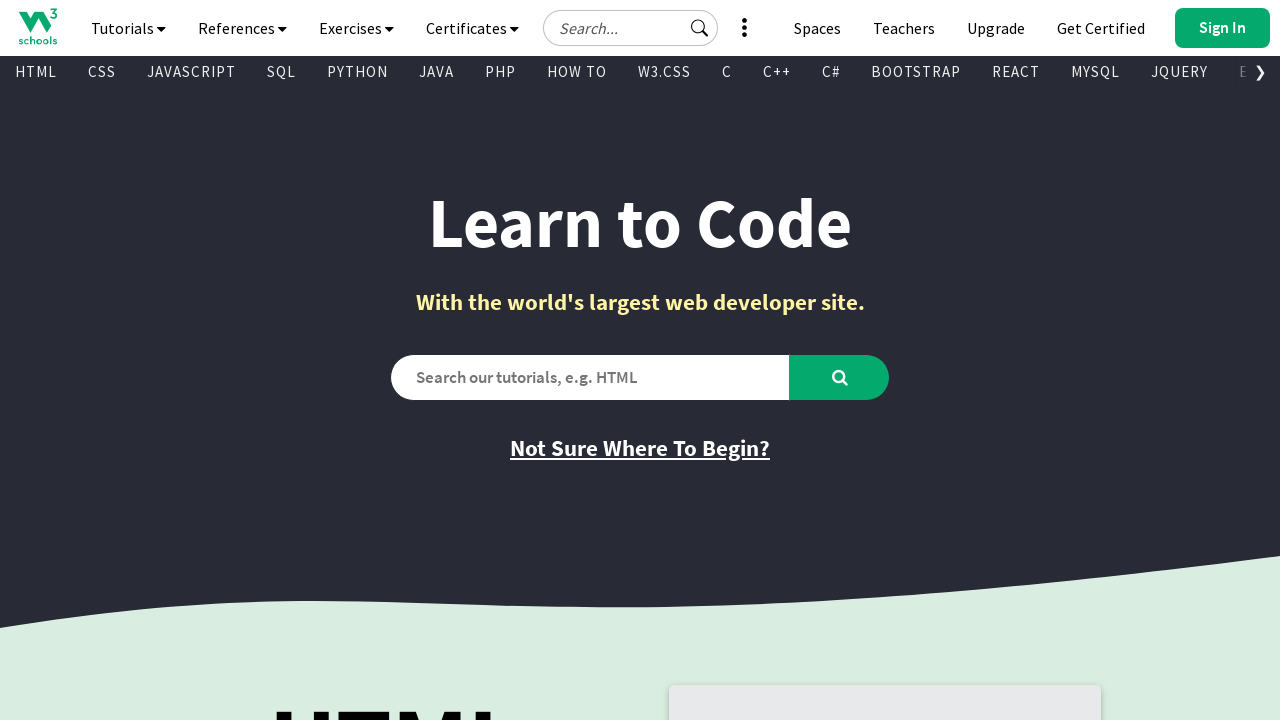

Retrieved text content from visible link
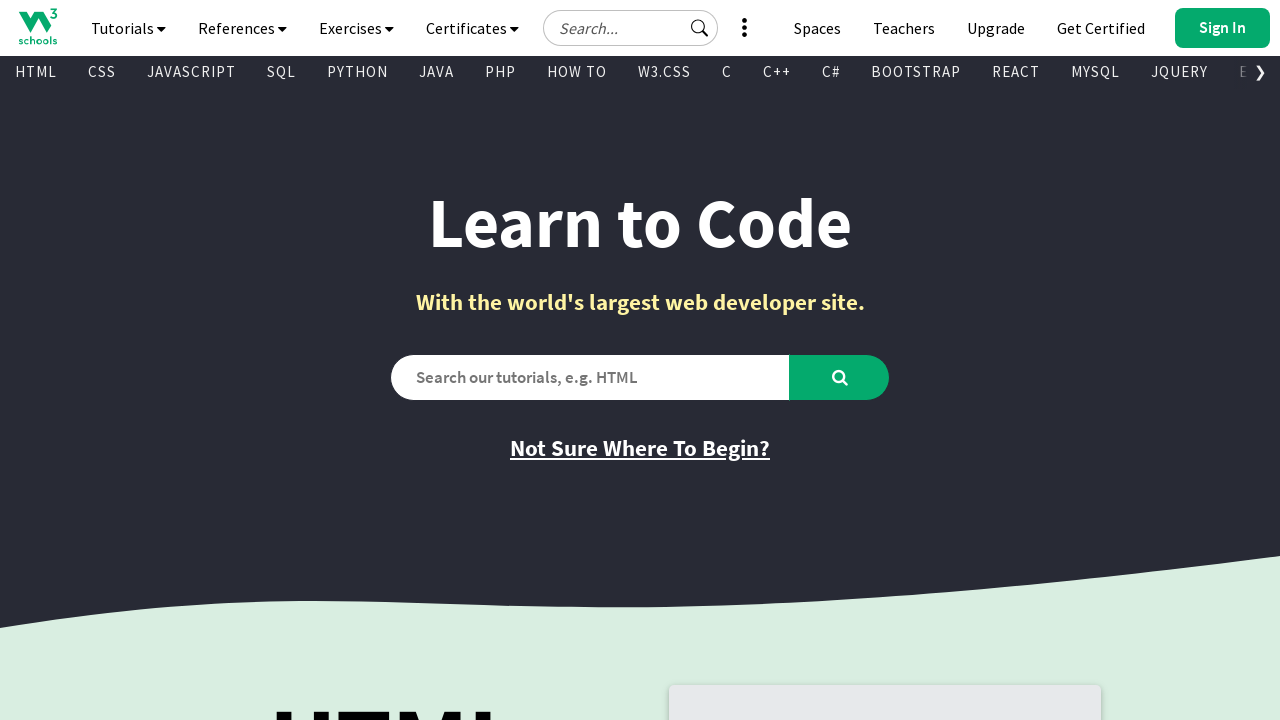

Retrieved href attribute: /php/default.asp
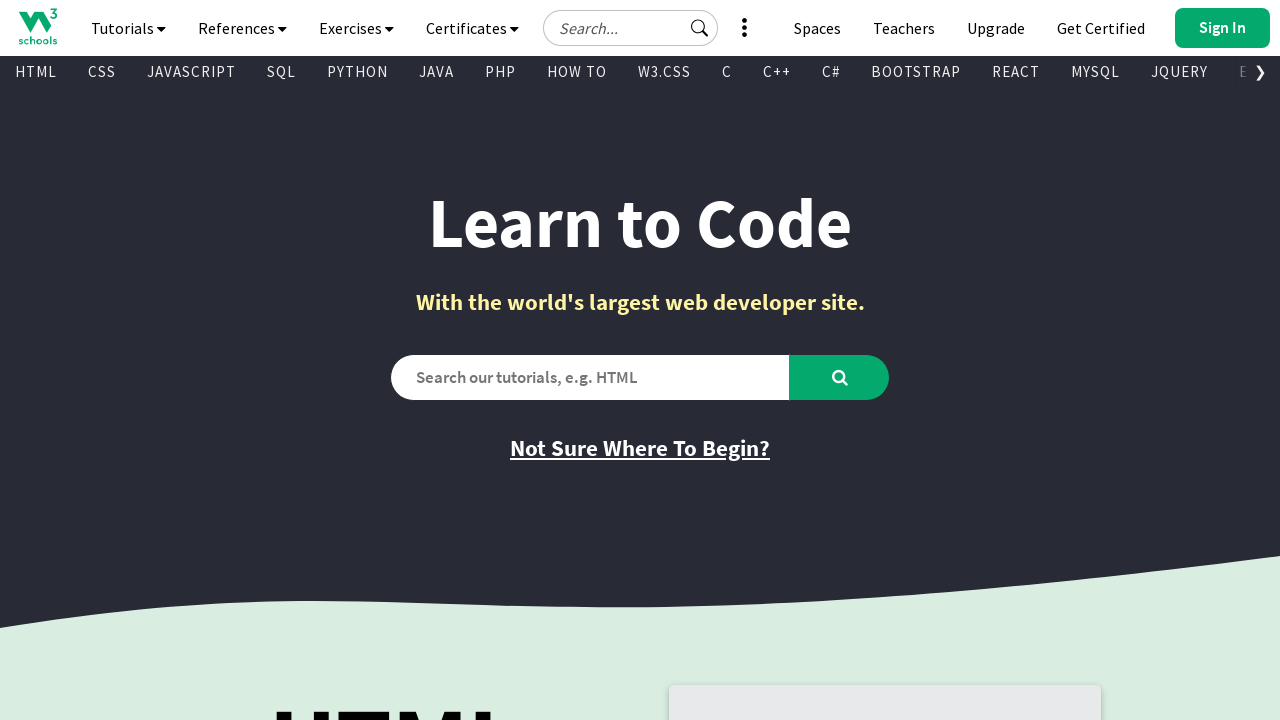

Retrieved text content from visible link
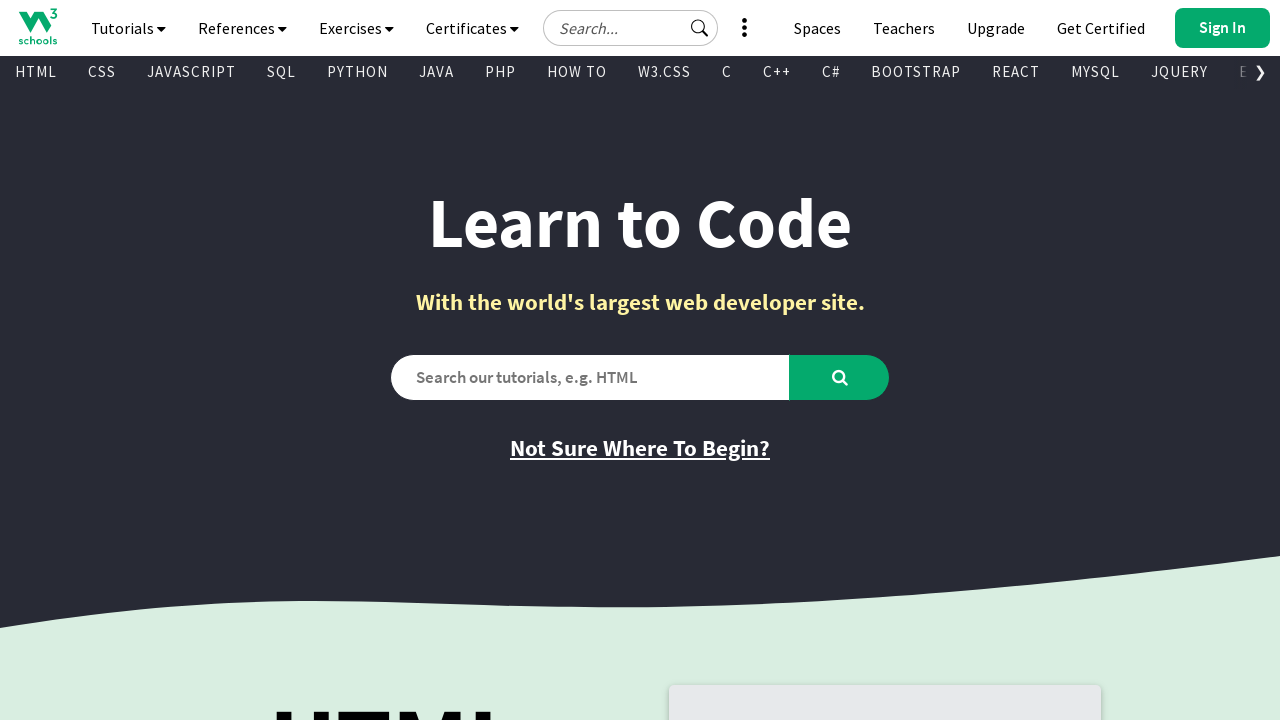

Retrieved href attribute: /java/default.asp
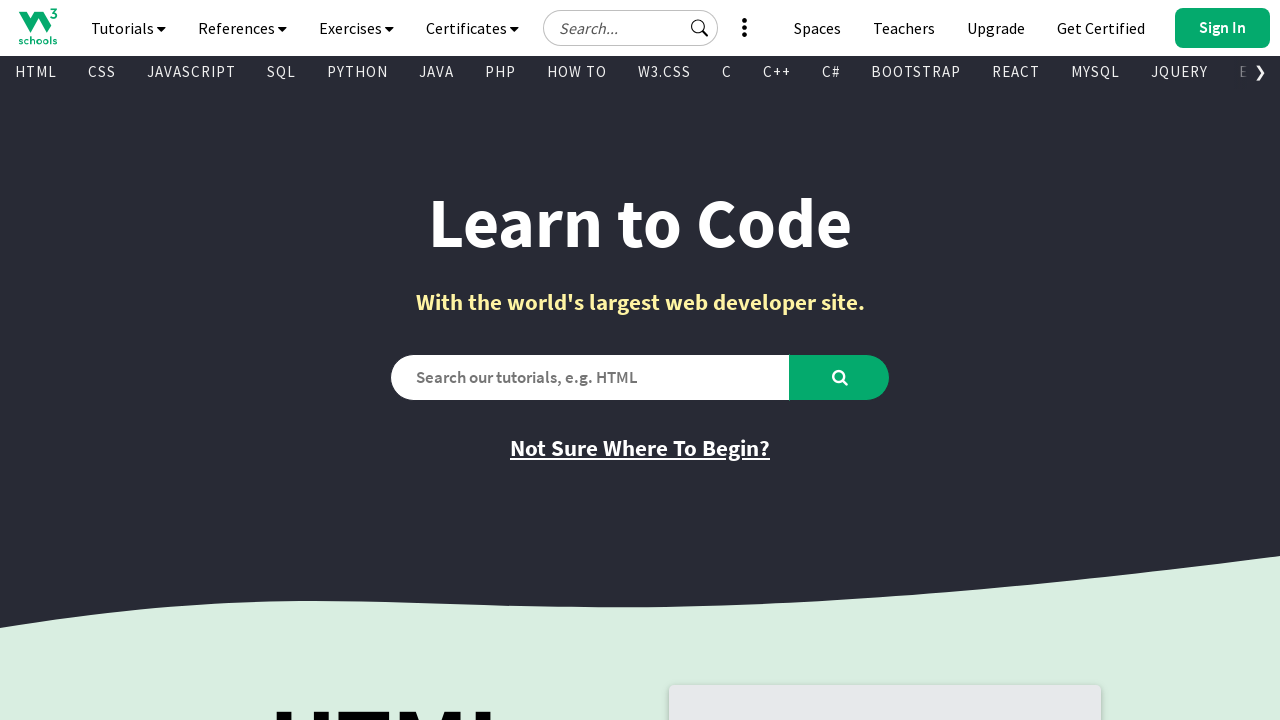

Retrieved text content from visible link
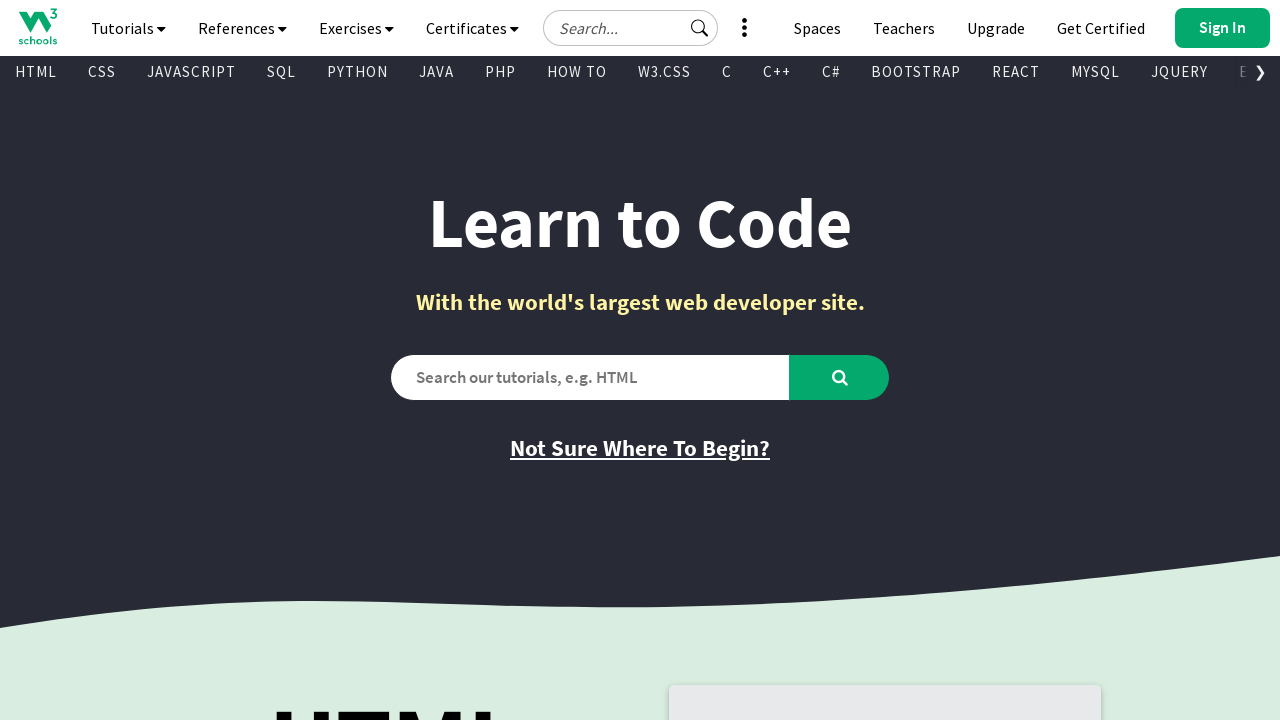

Retrieved href attribute: /cpp/default.asp
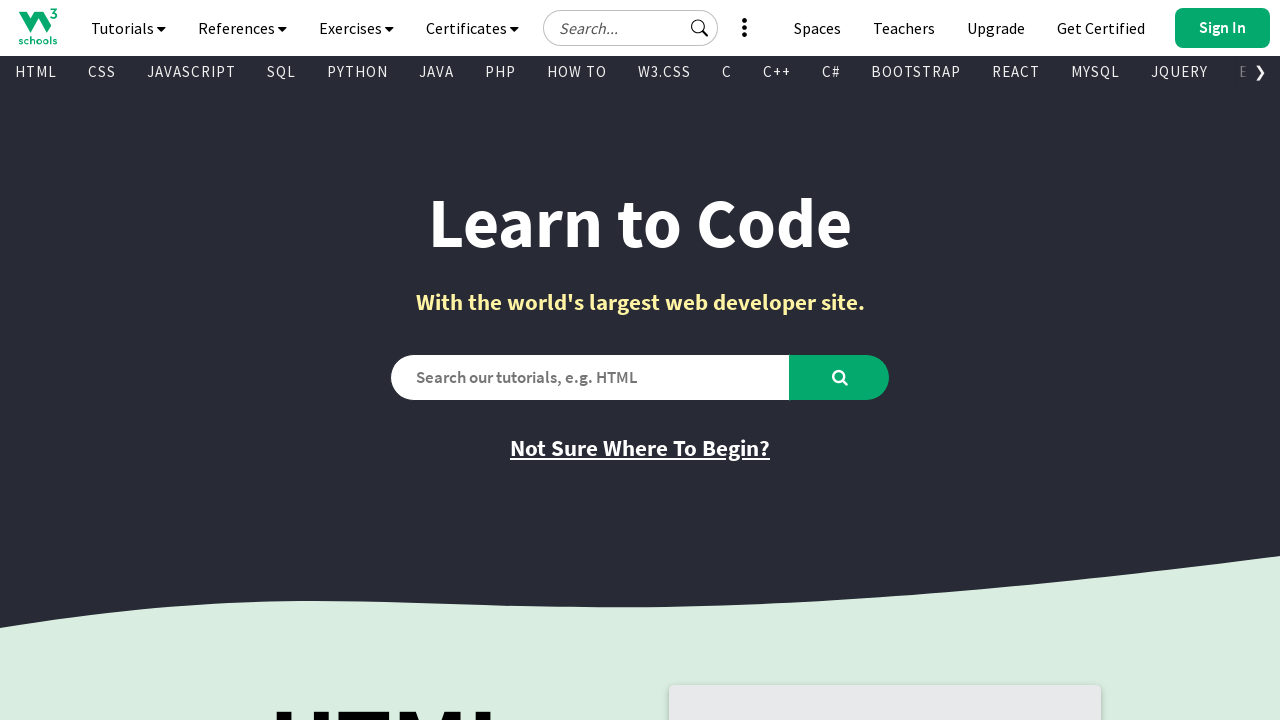

Retrieved text content from visible link
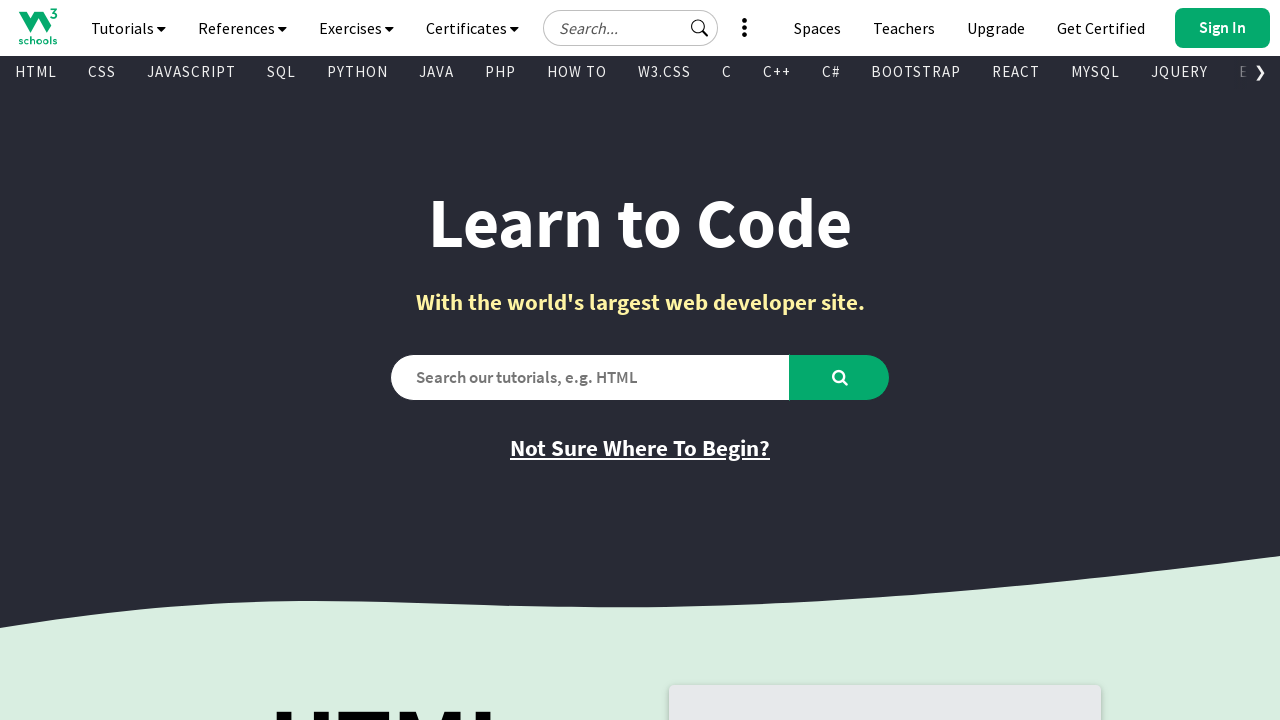

Retrieved href attribute: /jquery/default.asp
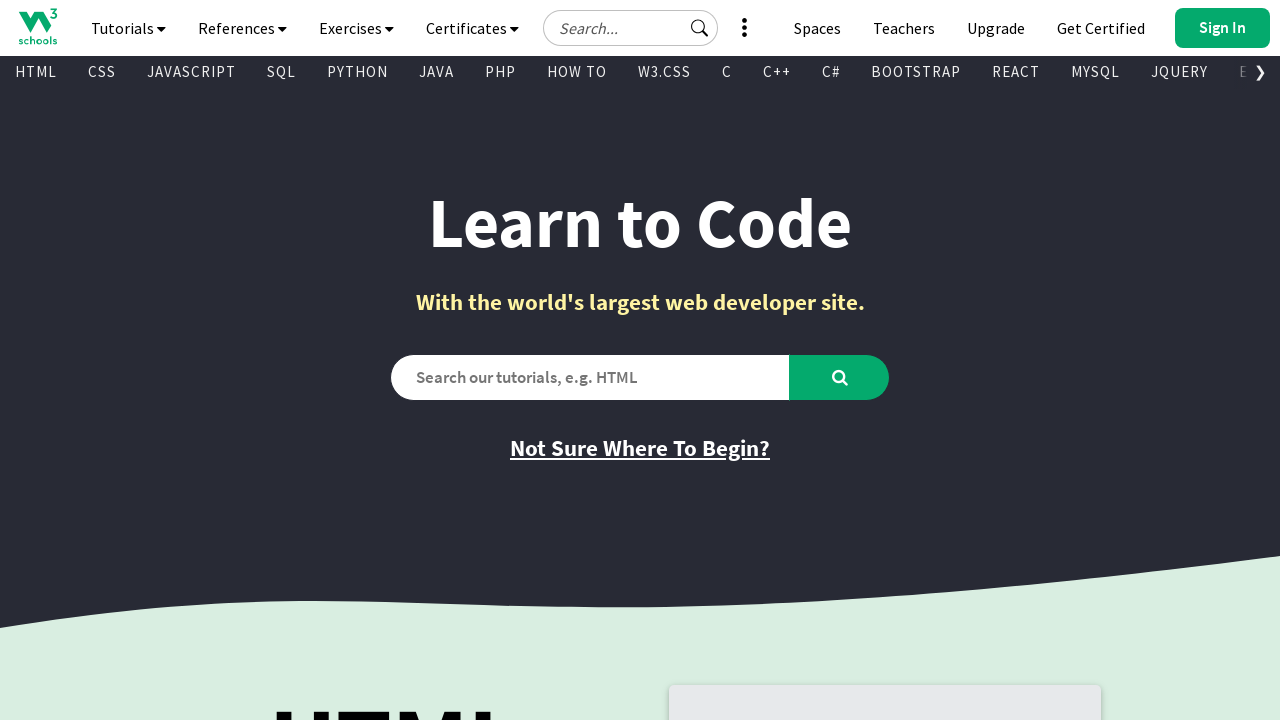

Retrieved text content from visible link
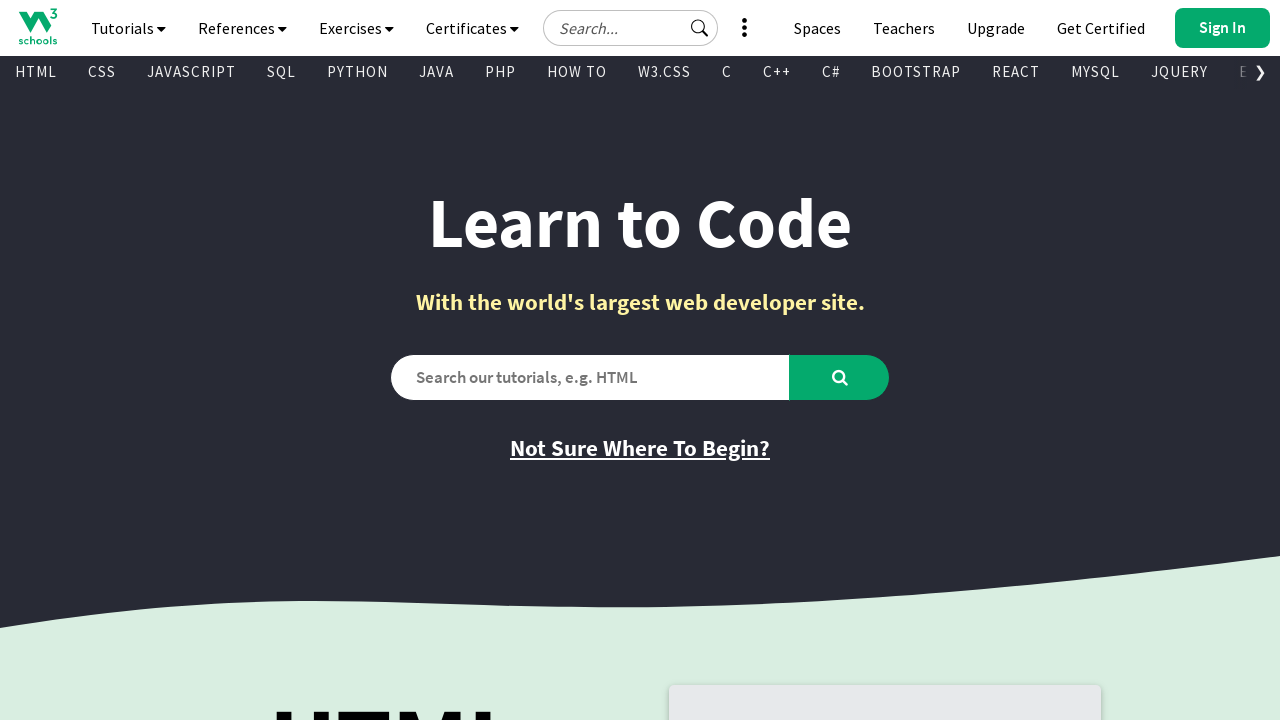

Retrieved href attribute: /tags/default.asp
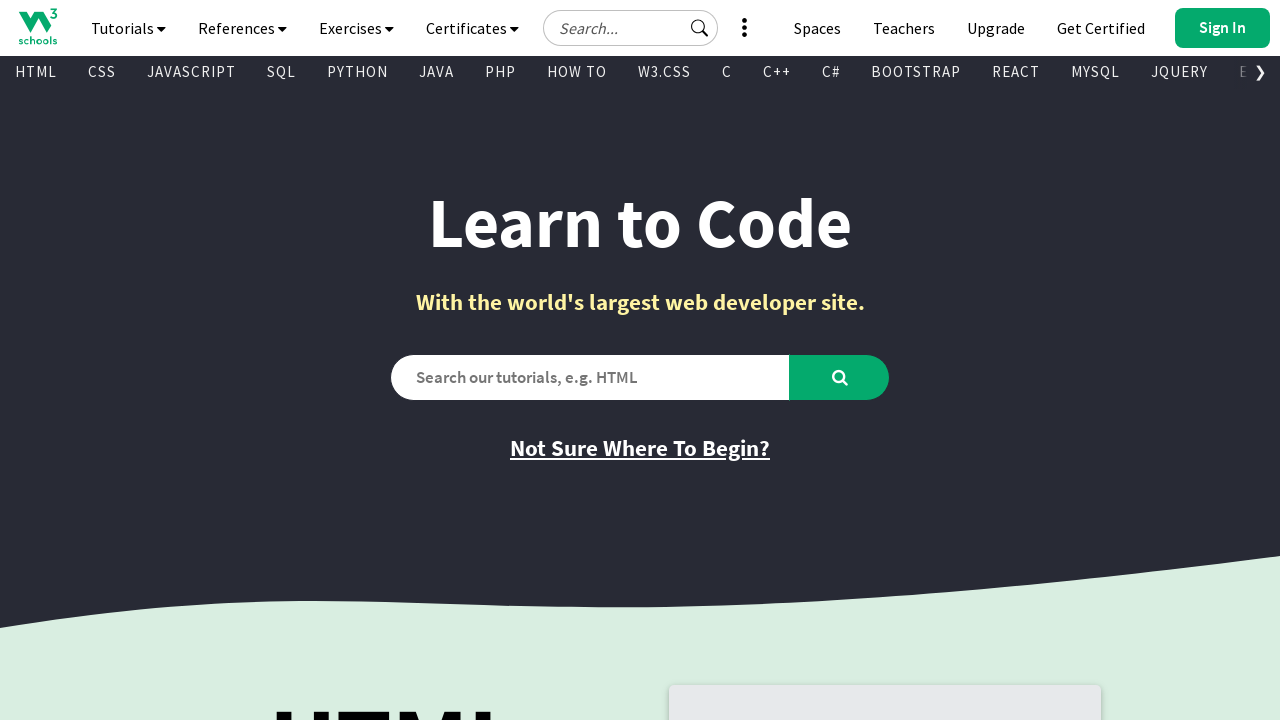

Retrieved text content from visible link
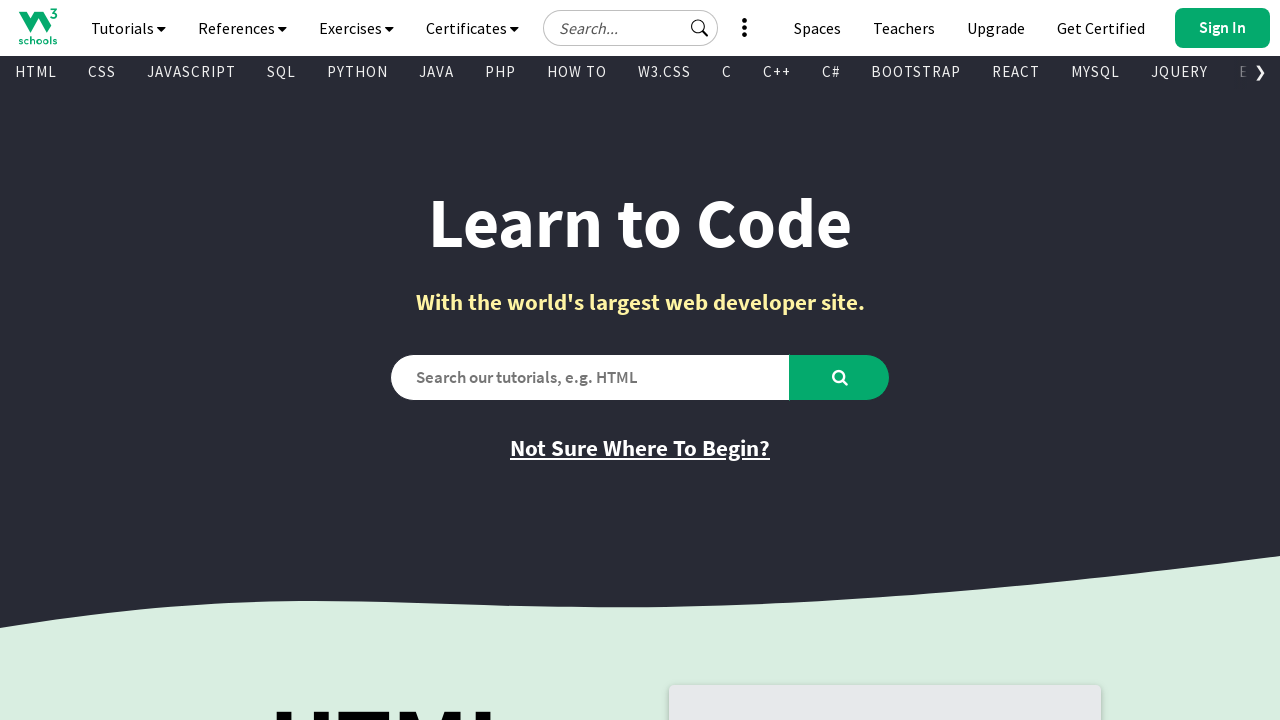

Retrieved href attribute: /cssref/index.php
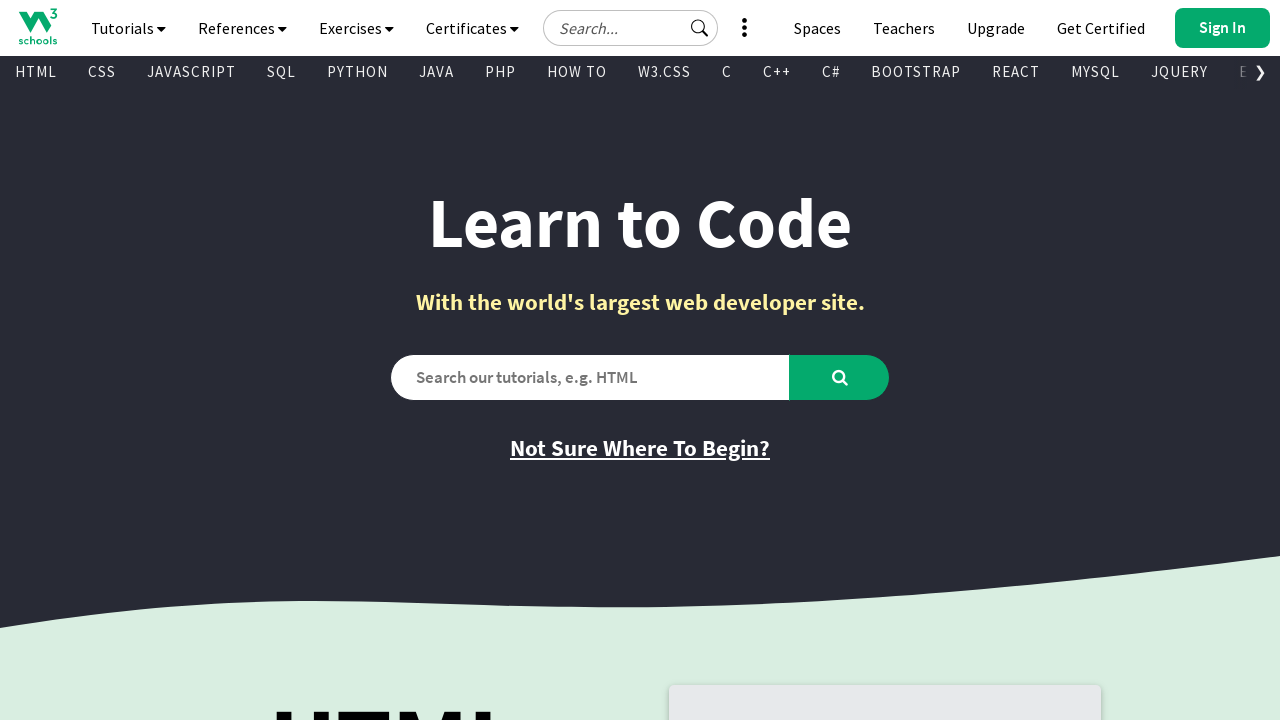

Retrieved text content from visible link
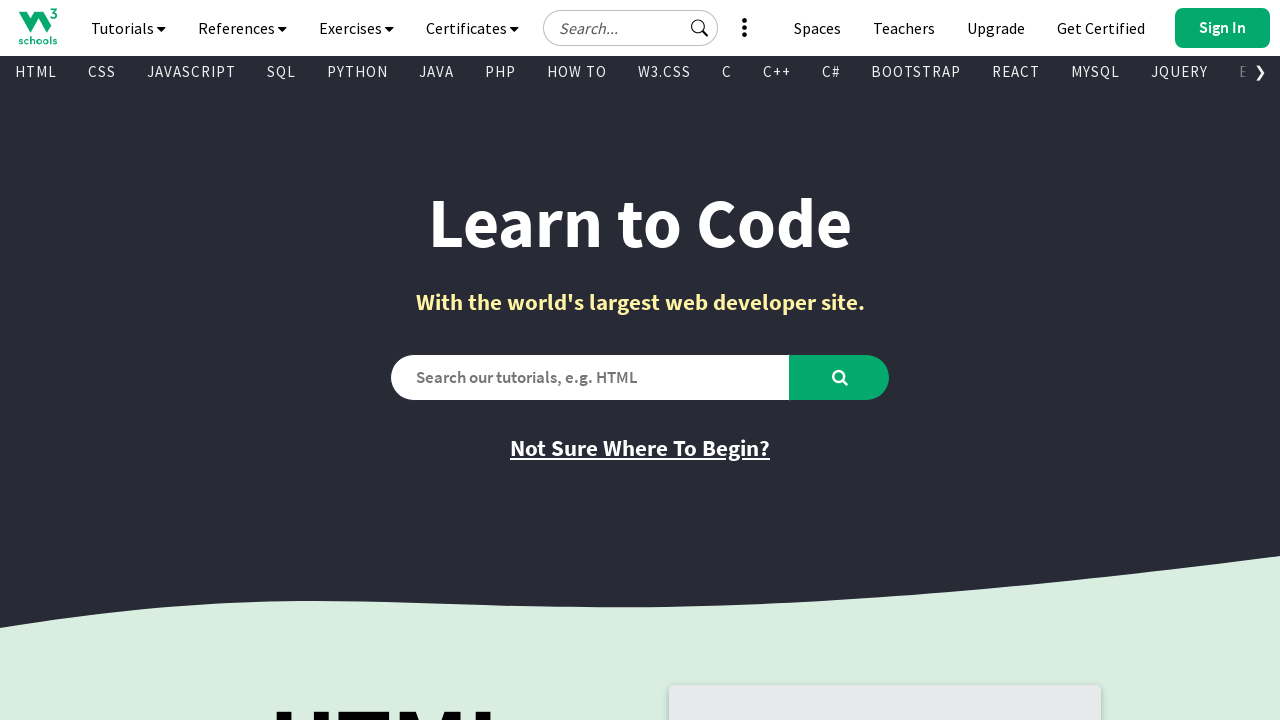

Retrieved href attribute: /jsref/default.asp
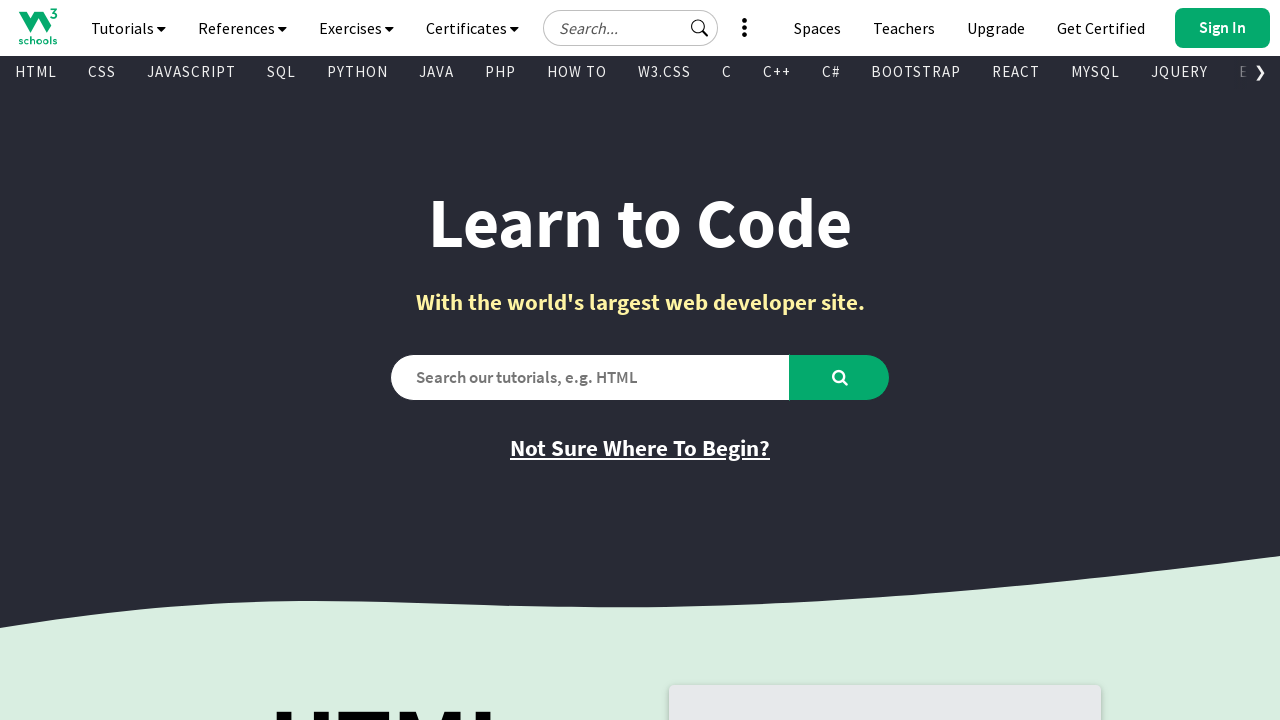

Retrieved text content from visible link
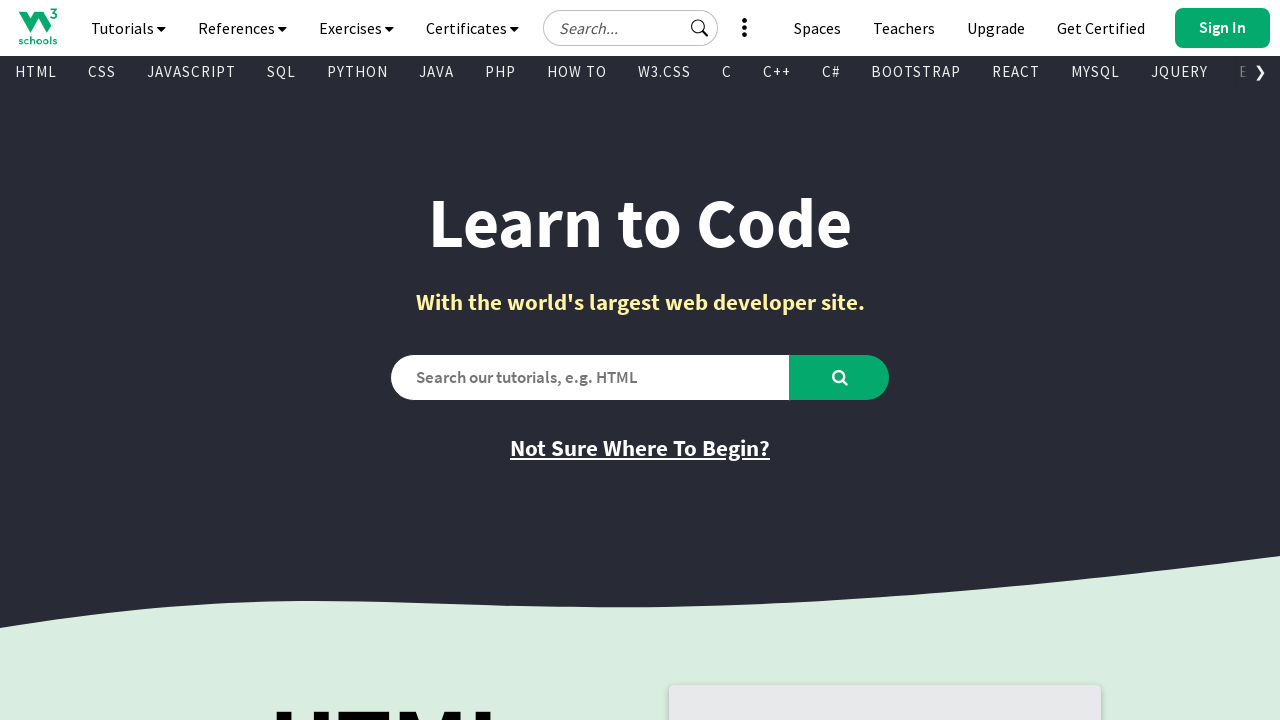

Retrieved href attribute: /sql/sql_ref_keywords.asp
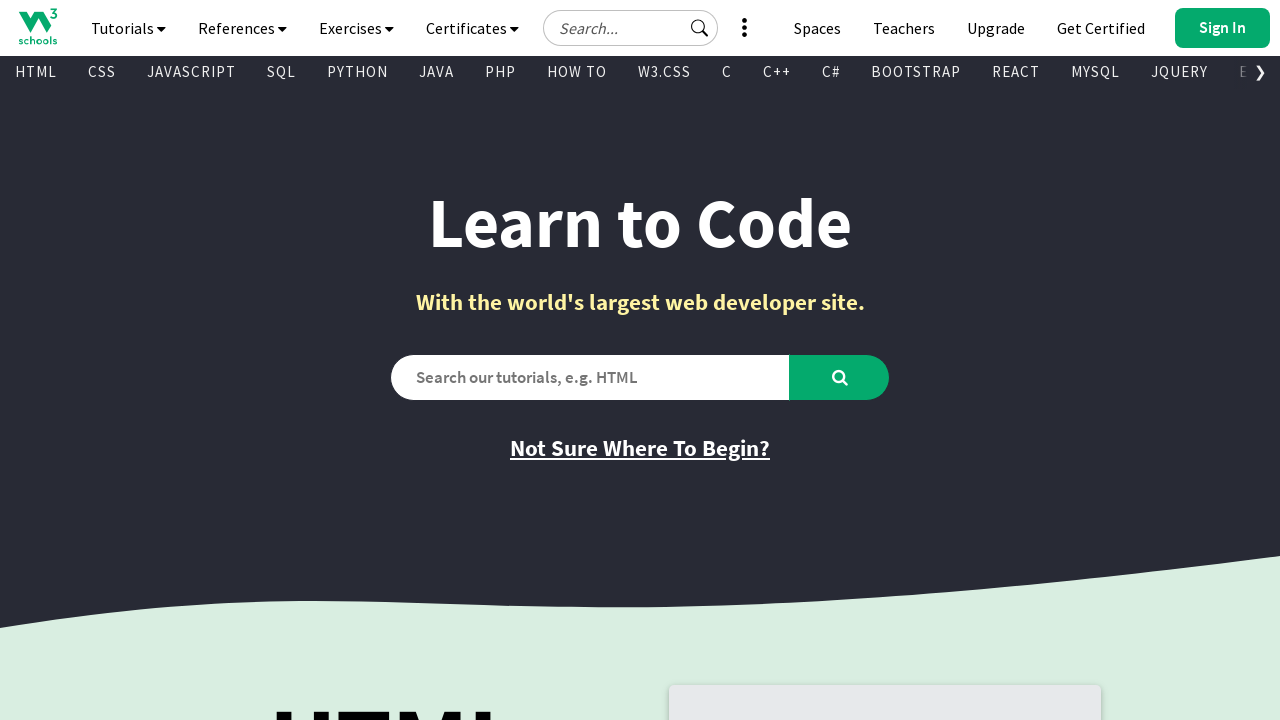

Retrieved text content from visible link
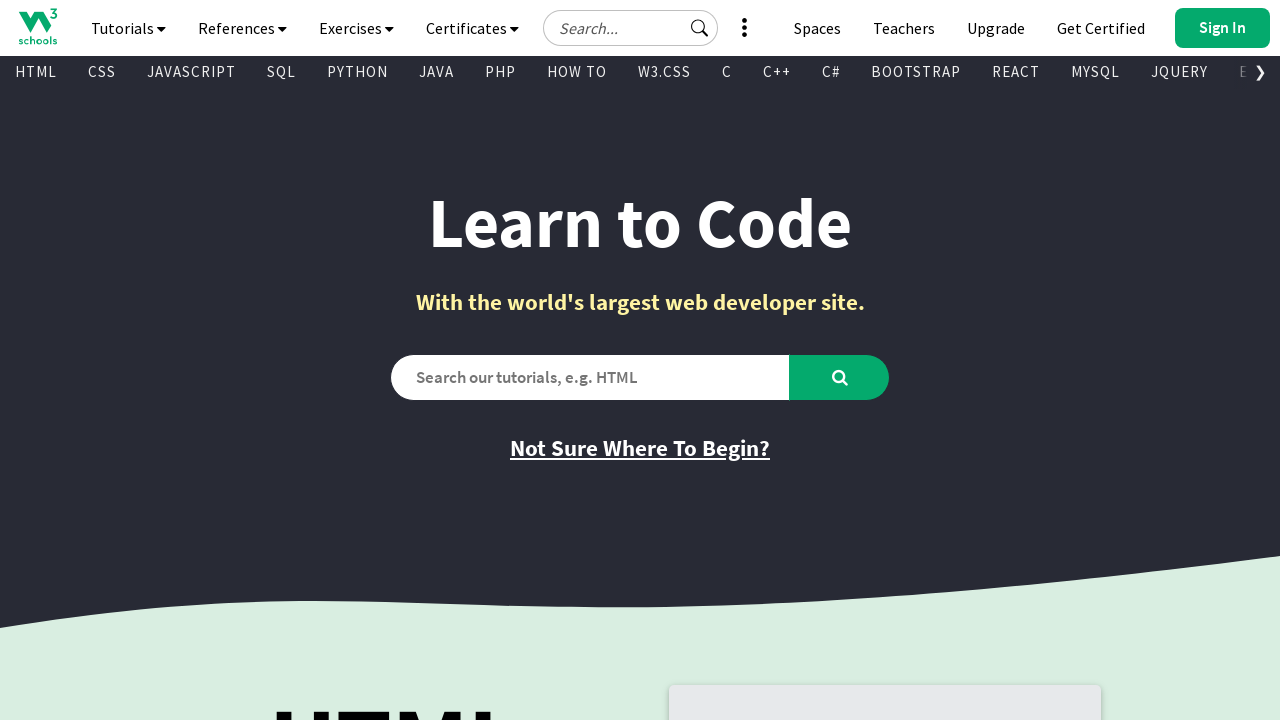

Retrieved href attribute: /python/python_reference.asp
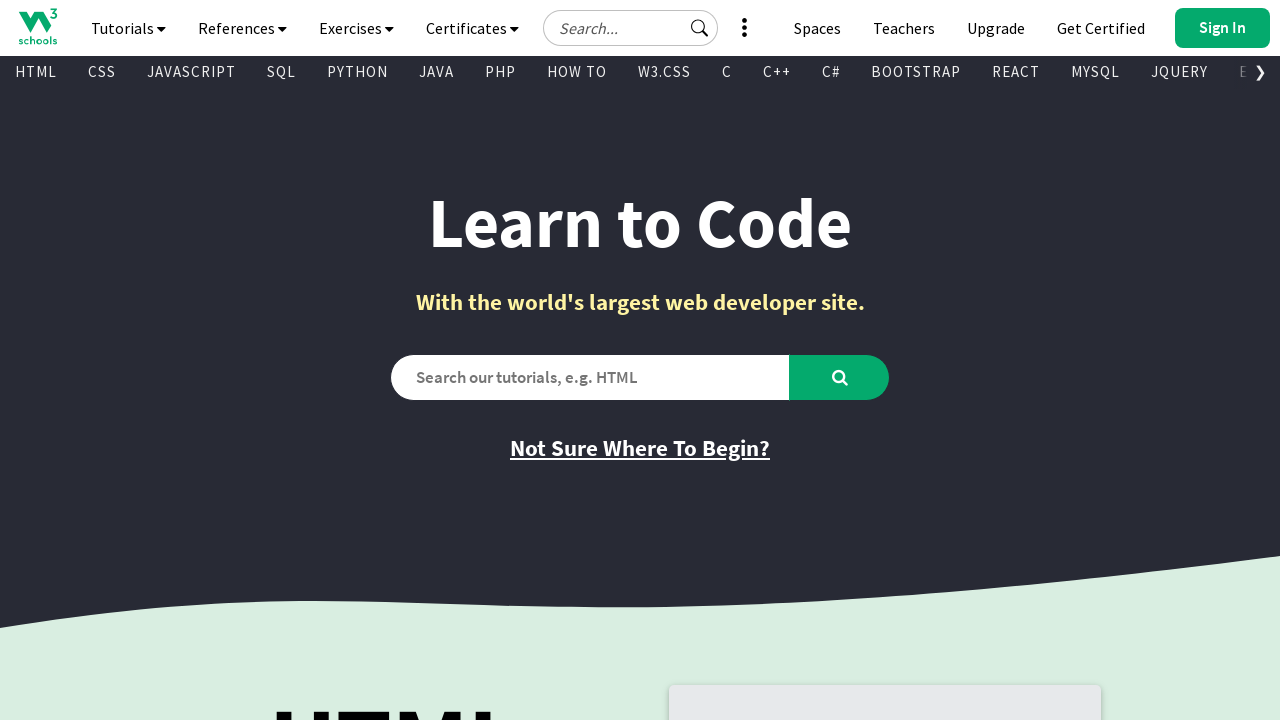

Retrieved text content from visible link
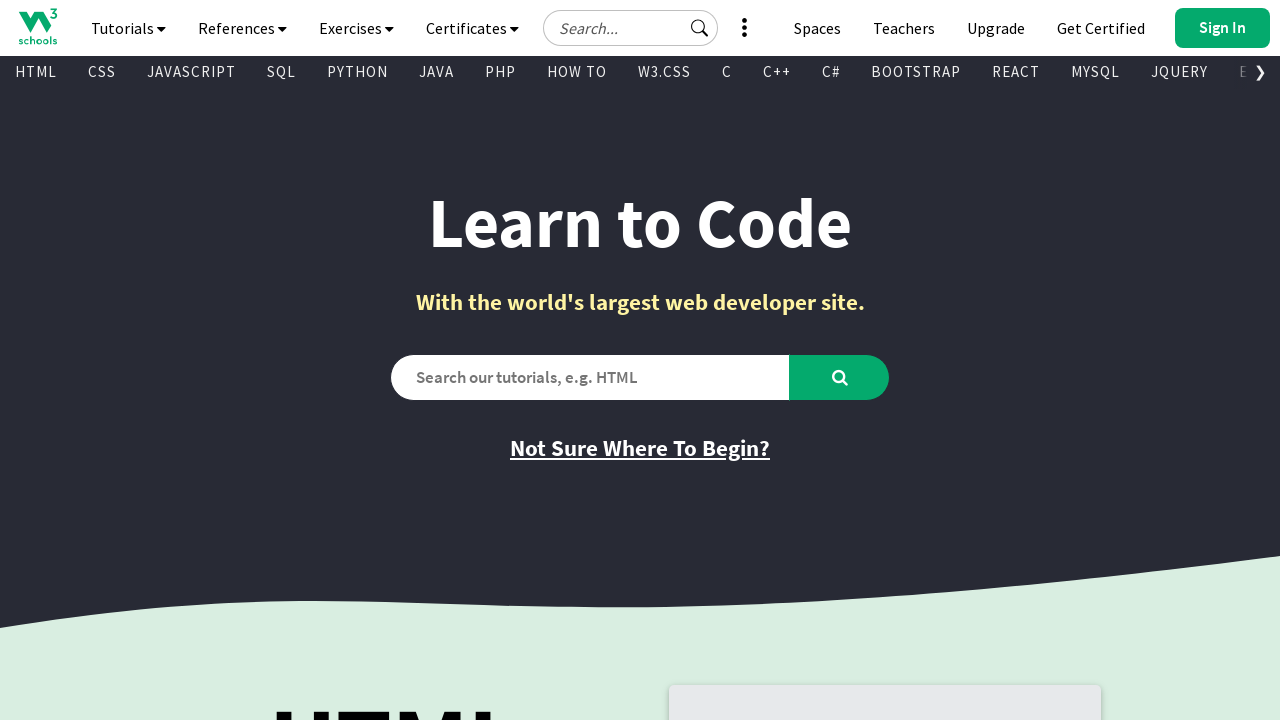

Retrieved href attribute: /w3css/w3css_references.asp
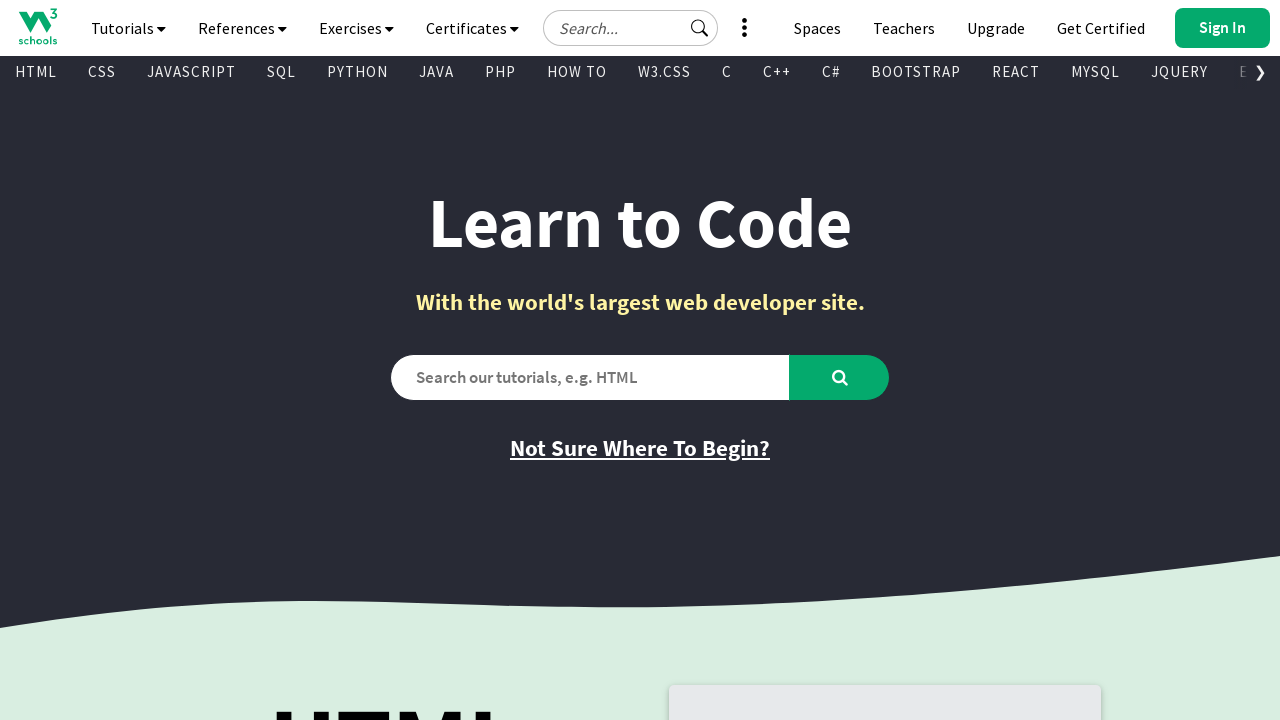

Retrieved text content from visible link
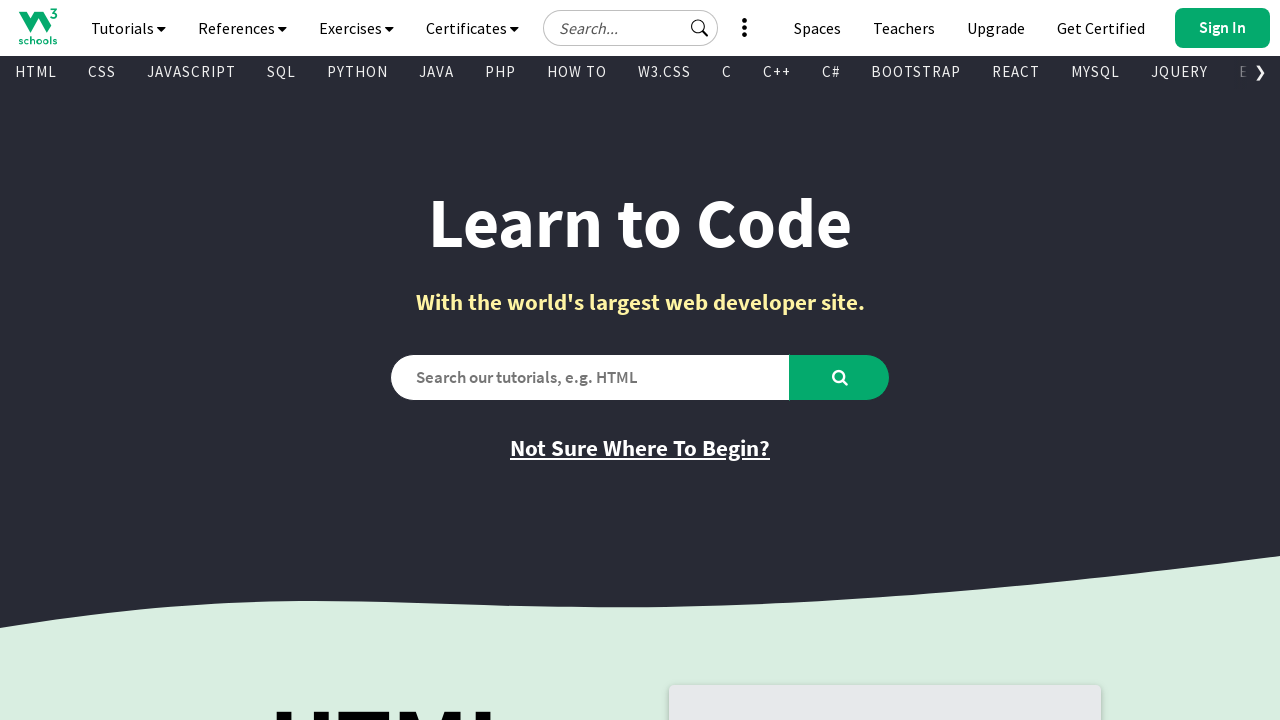

Retrieved href attribute: /bootstrap/bootstrap_ref_all_classes.asp
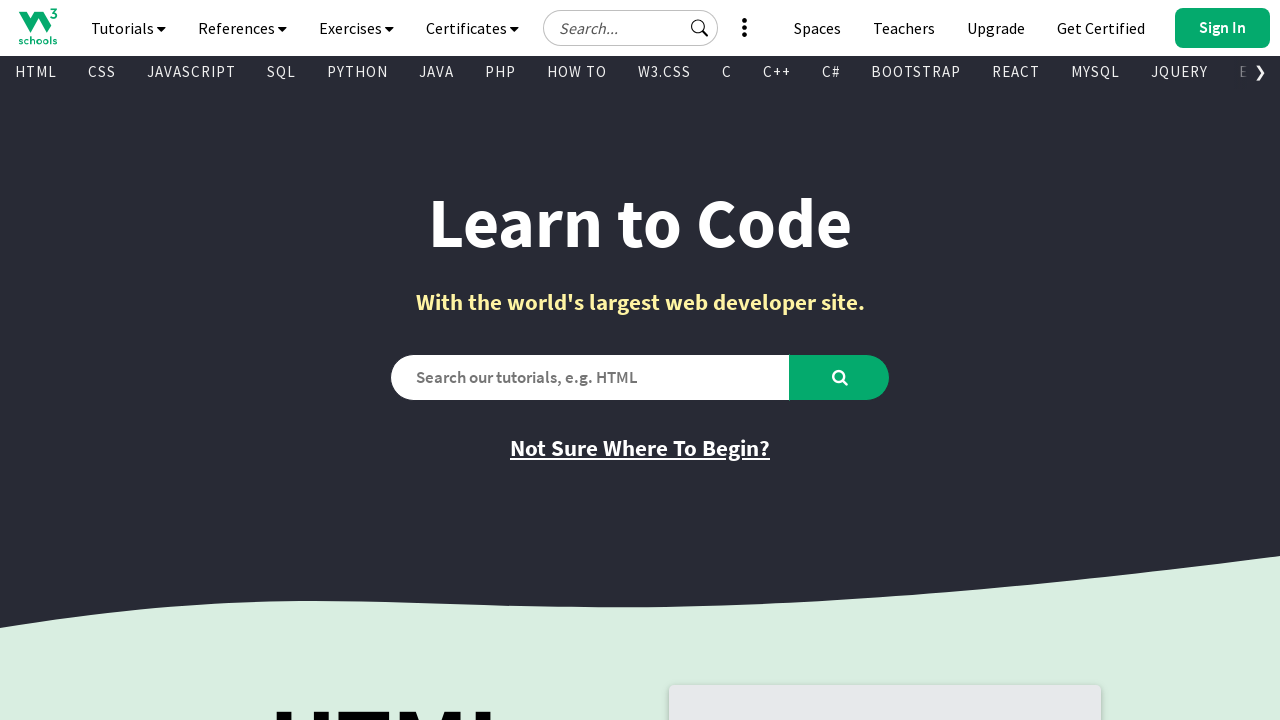

Retrieved text content from visible link
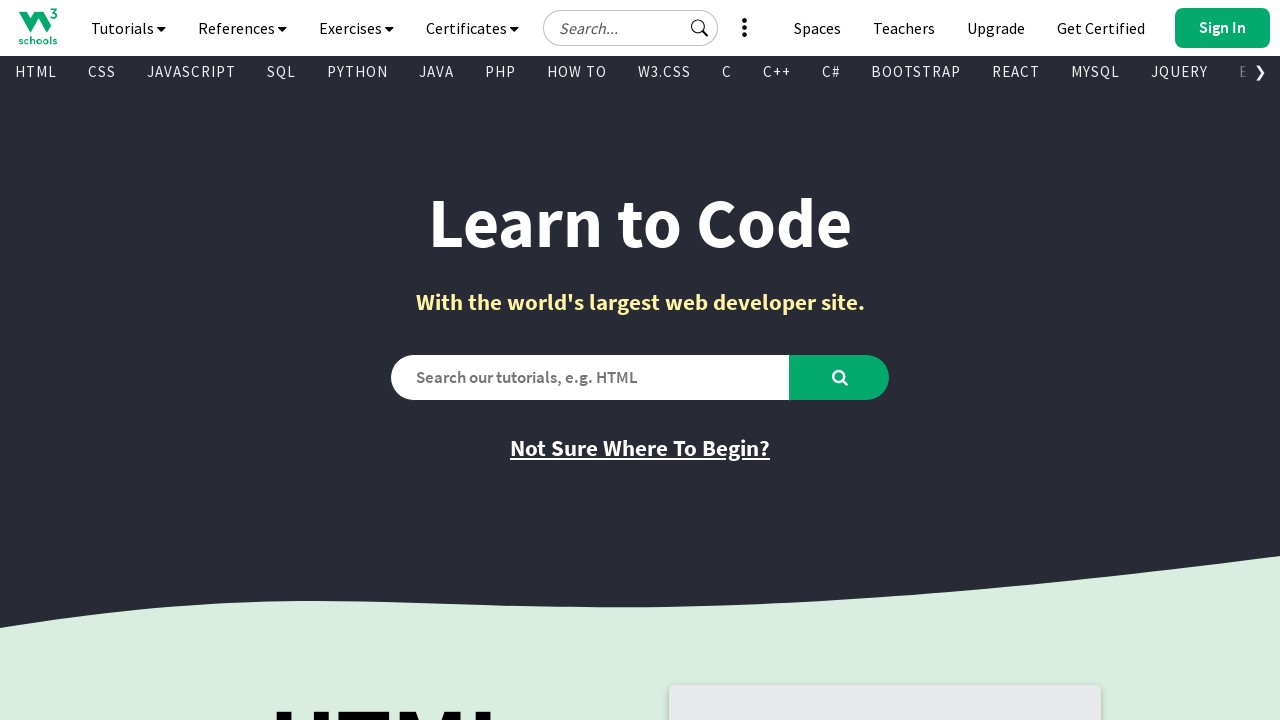

Retrieved href attribute: /php/php_ref_overview.asp
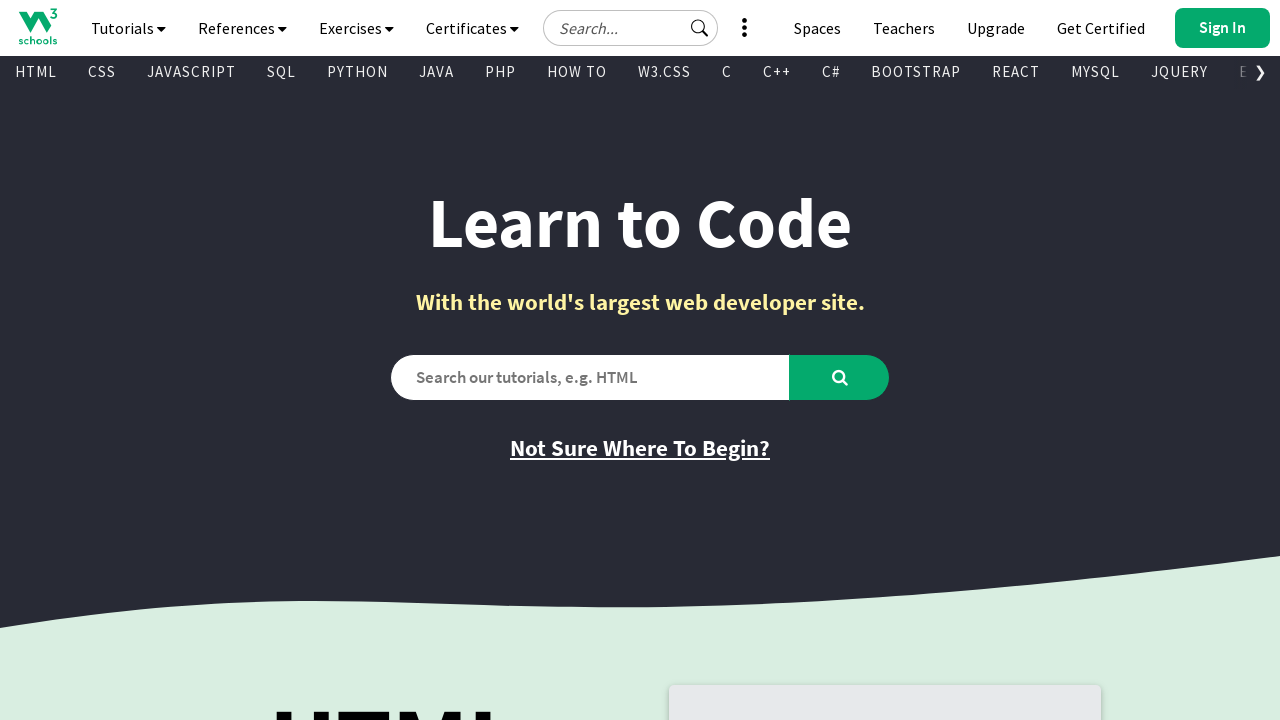

Retrieved text content from visible link
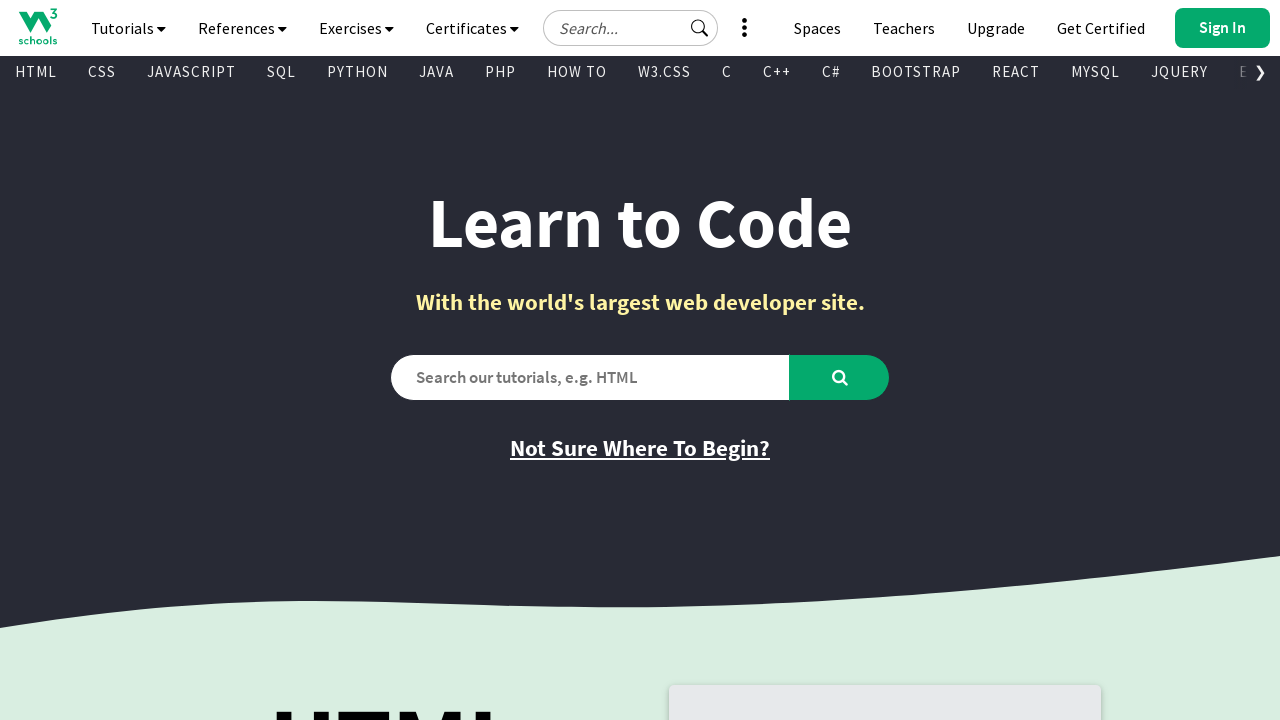

Retrieved href attribute: /colors/colors_names.asp
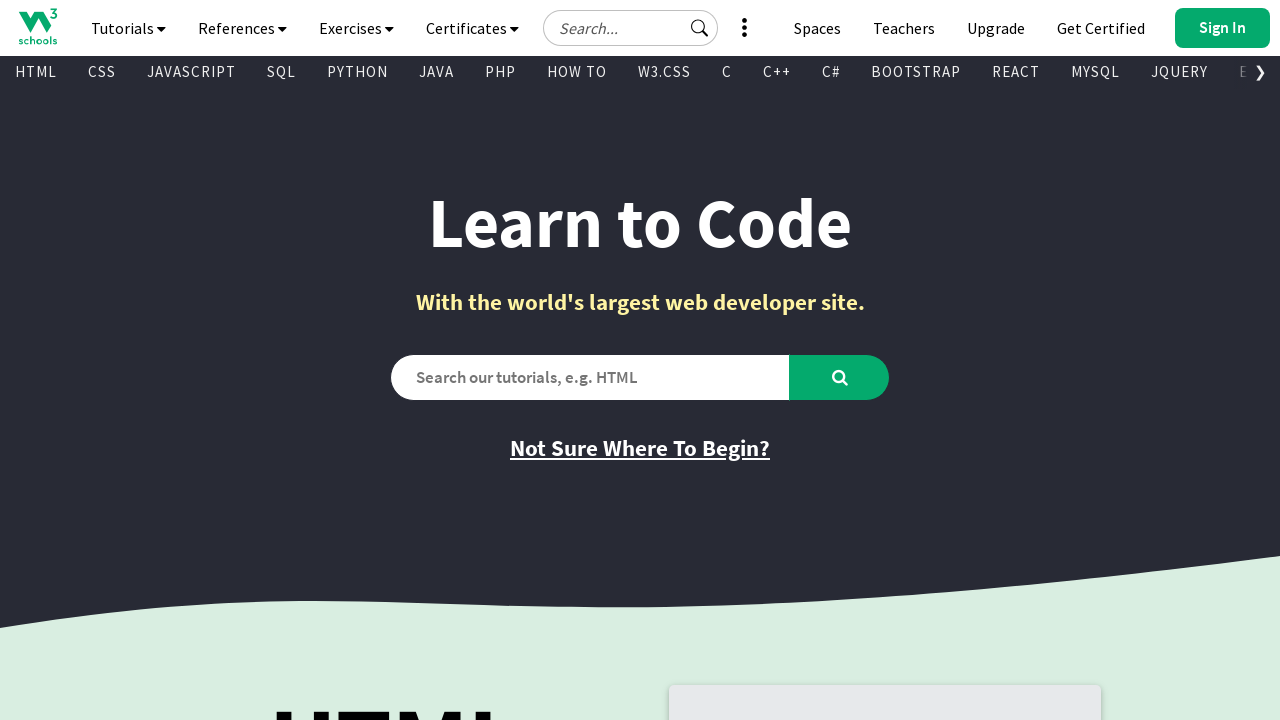

Retrieved text content from visible link
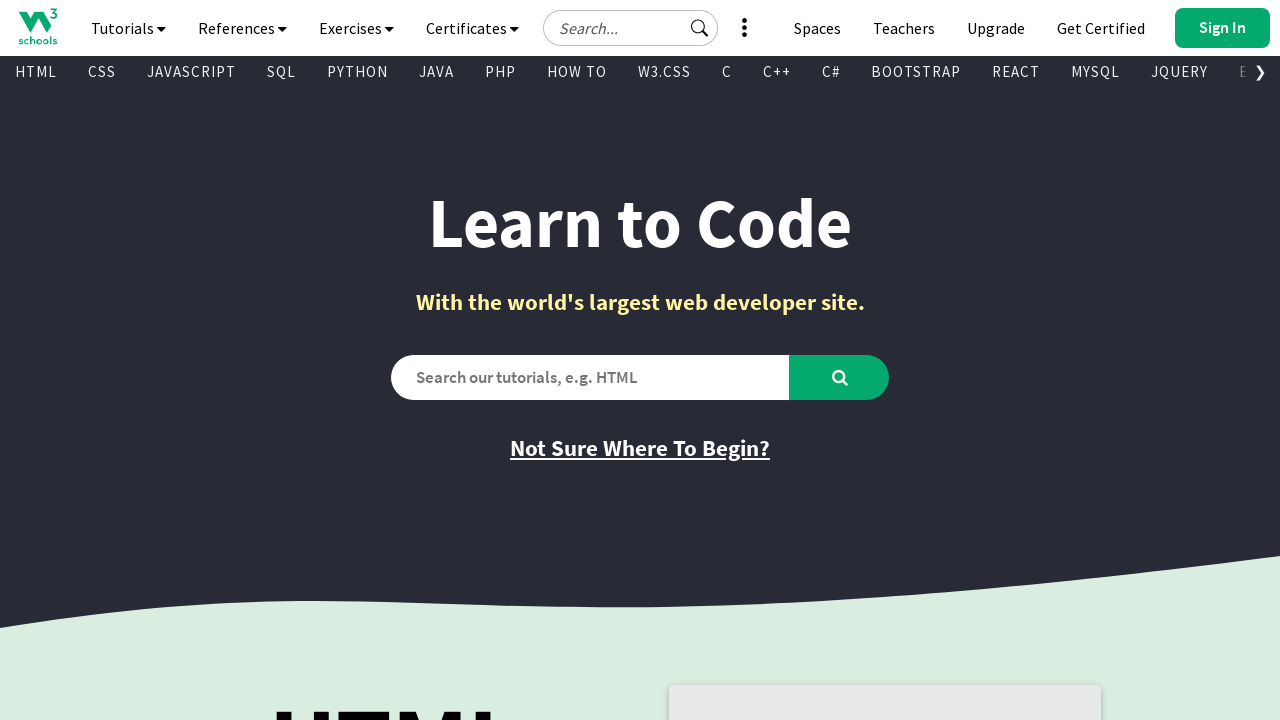

Retrieved href attribute: /java/java_ref_keywords.asp
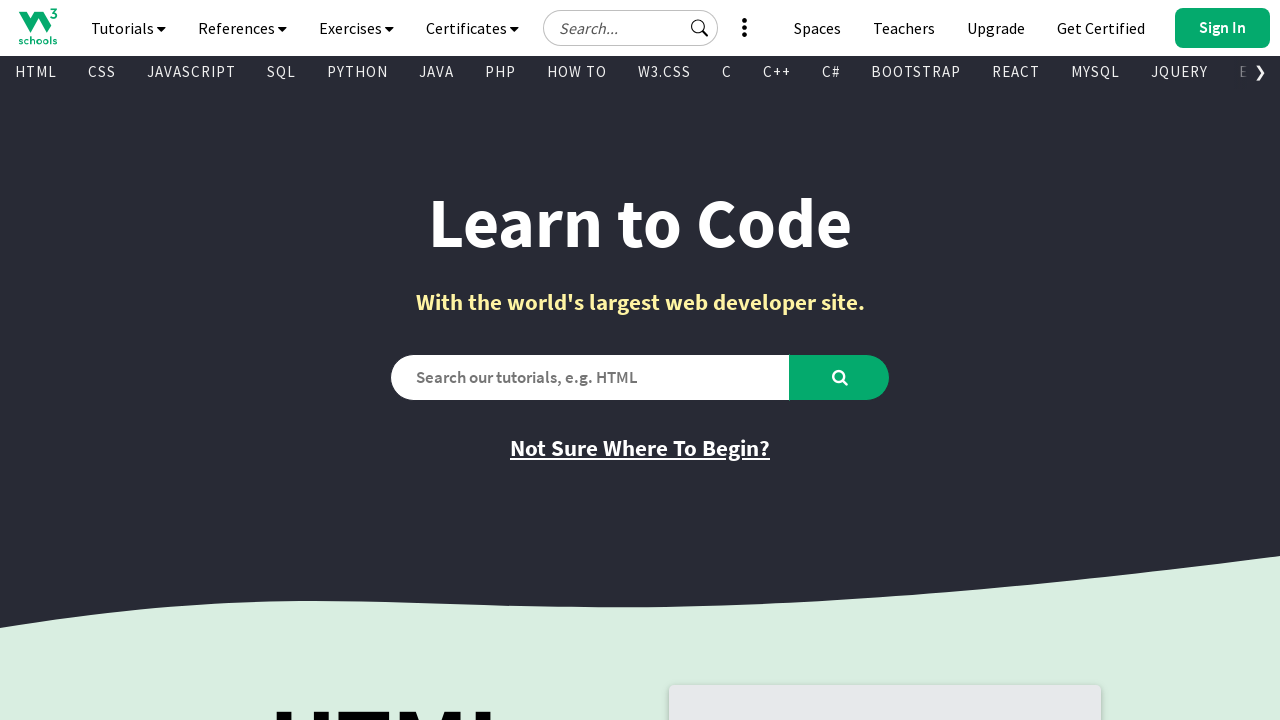

Retrieved text content from visible link
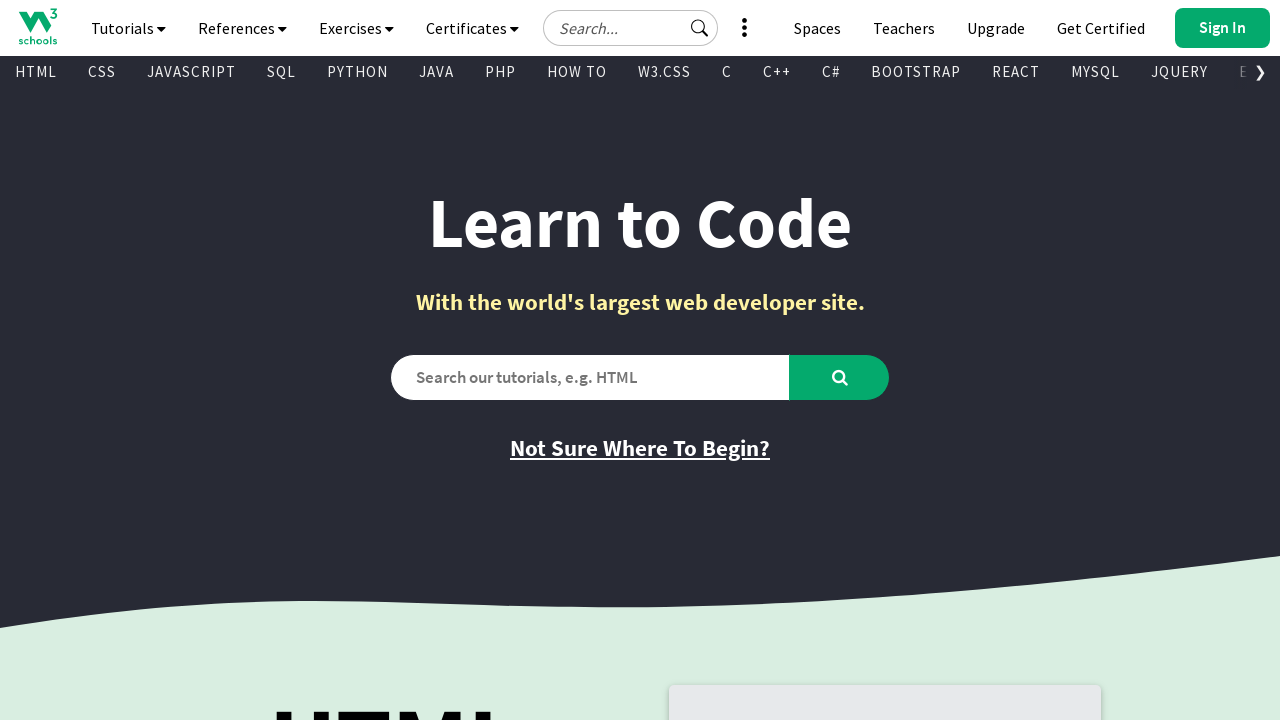

Retrieved href attribute: /angularjs/angularjs_ref_directives.asp
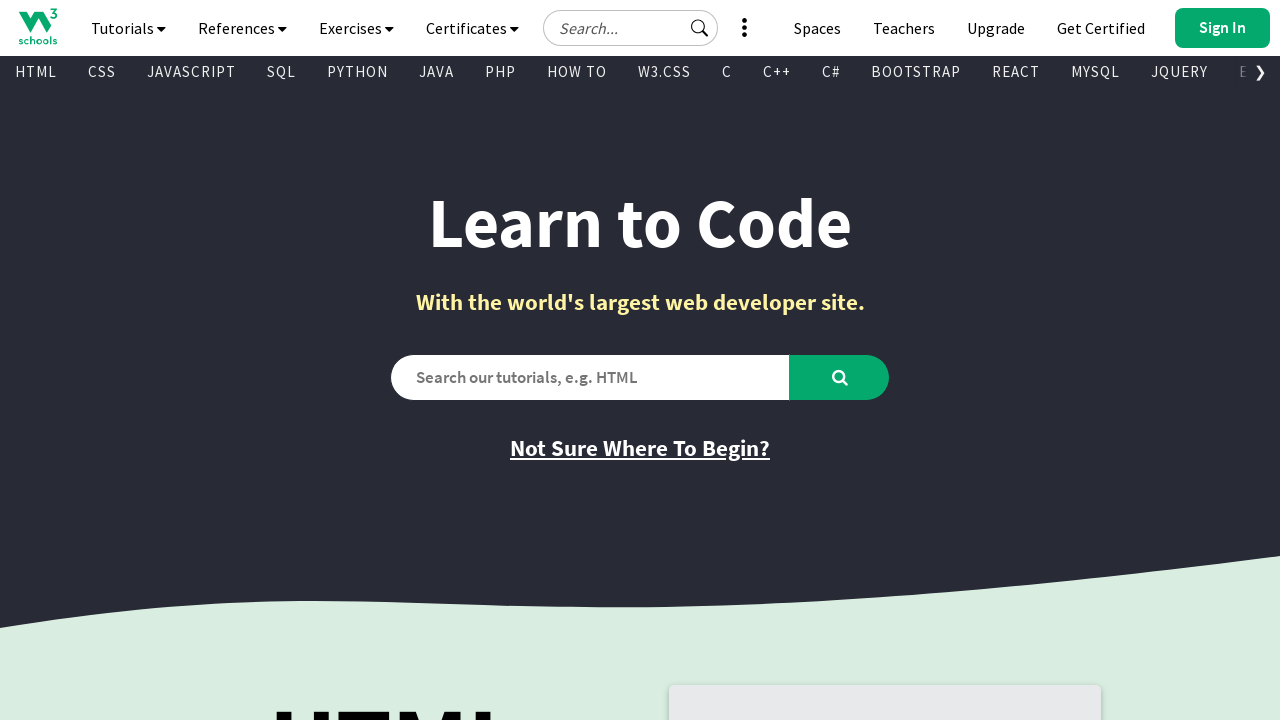

Retrieved text content from visible link
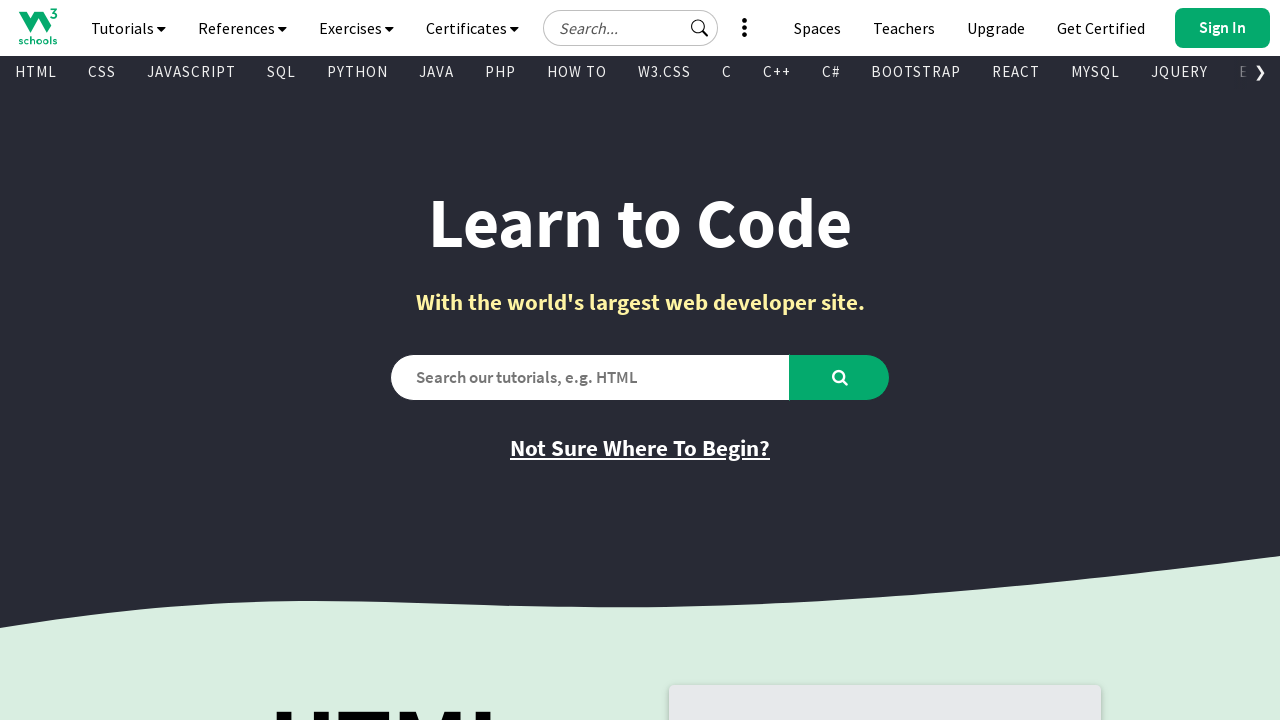

Retrieved href attribute: /jquery/jquery_ref_overview.asp
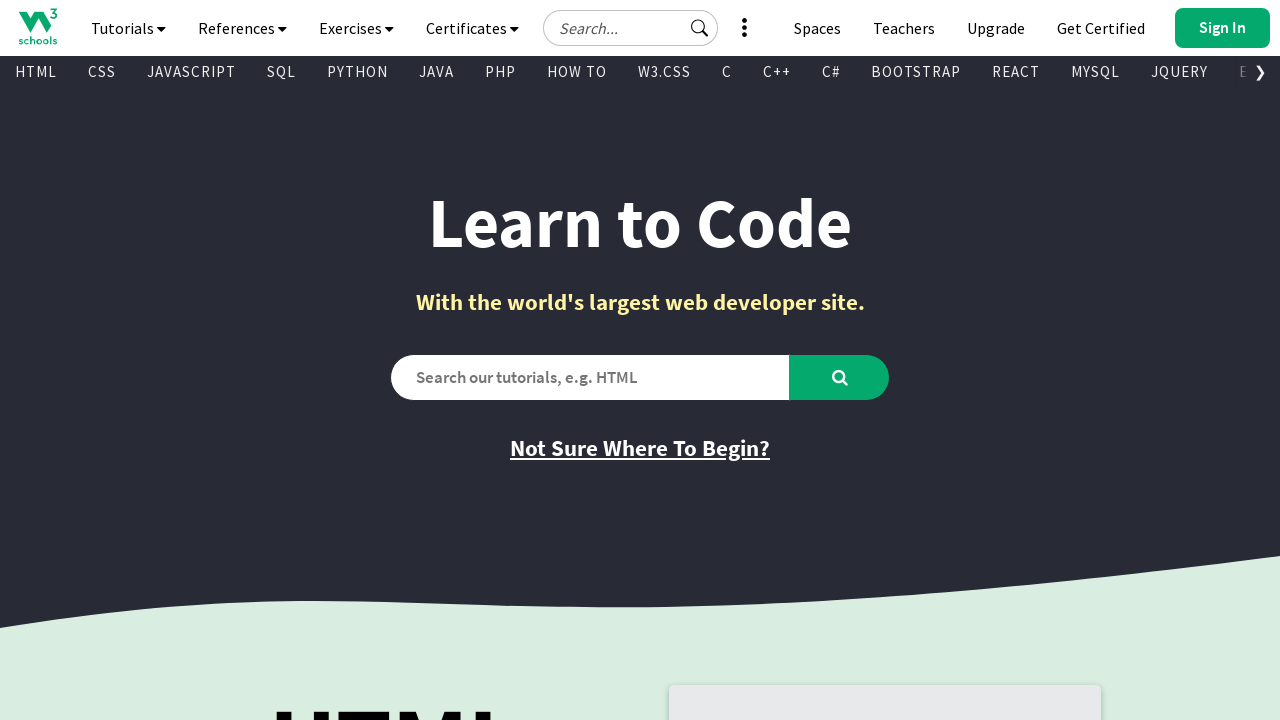

Retrieved text content from visible link
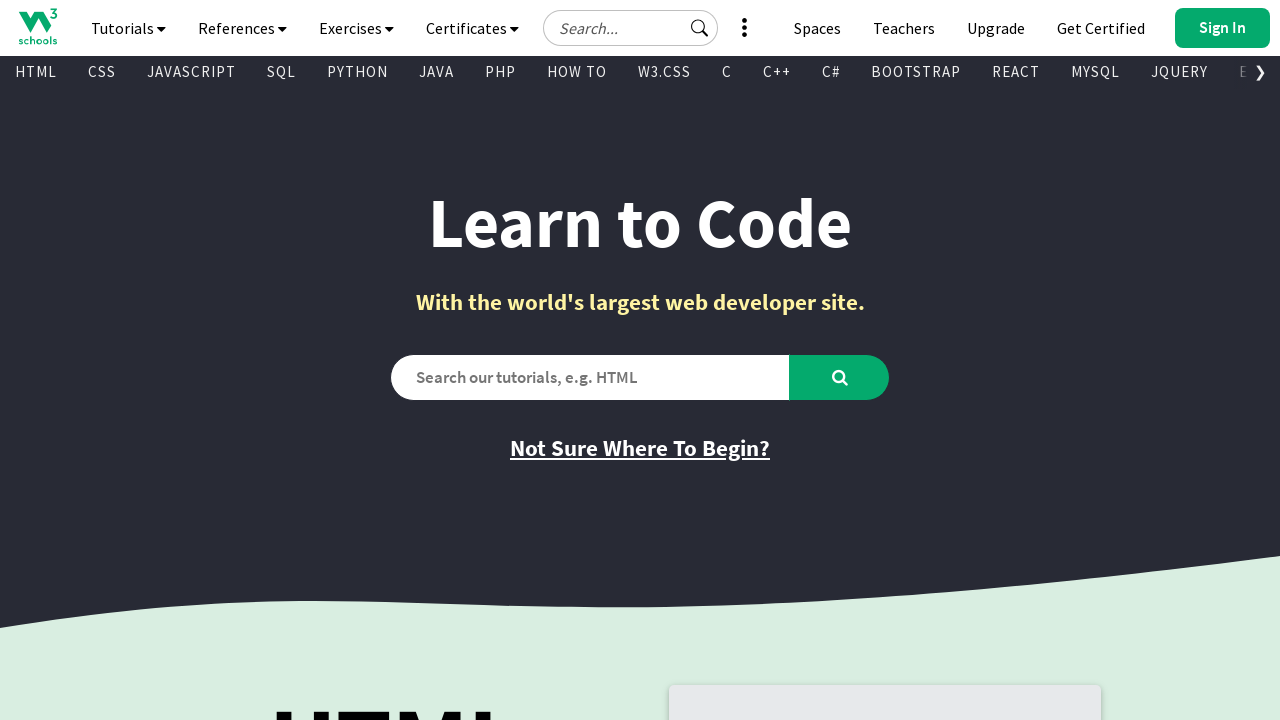

Retrieved href attribute: /html/html_examples.asp
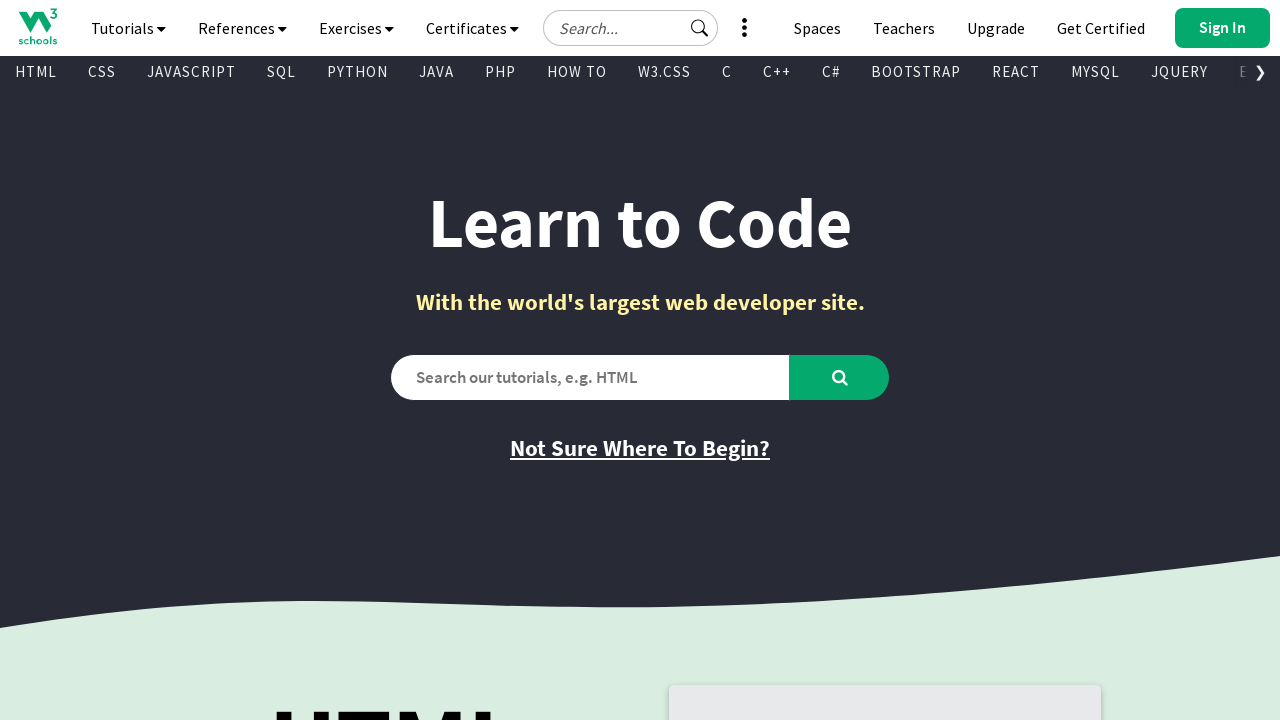

Retrieved text content from visible link
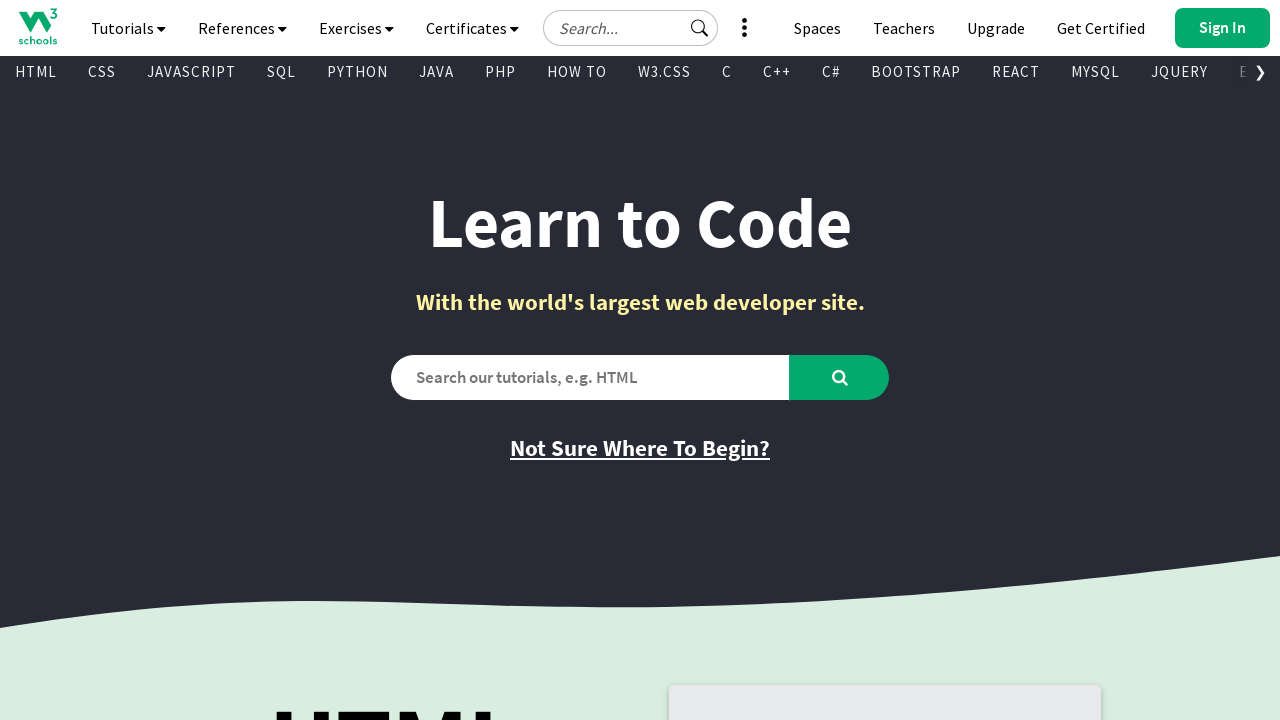

Retrieved href attribute: /css/css_examples.asp
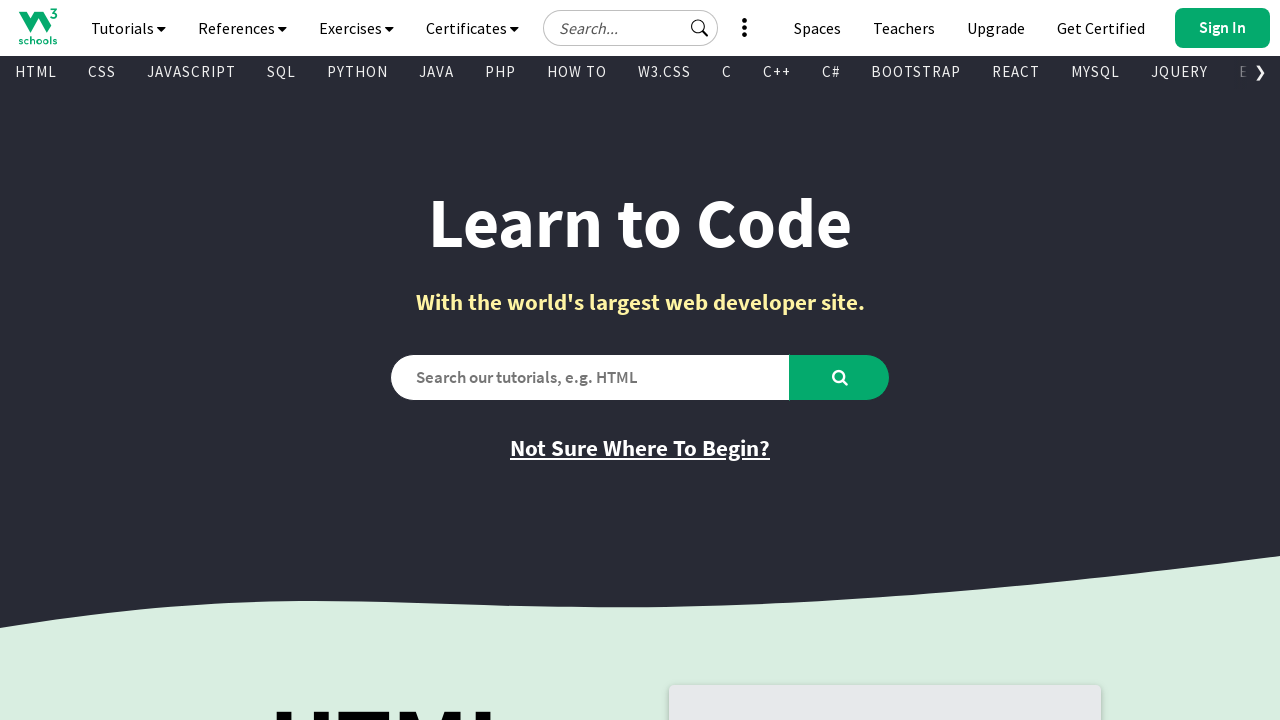

Retrieved text content from visible link
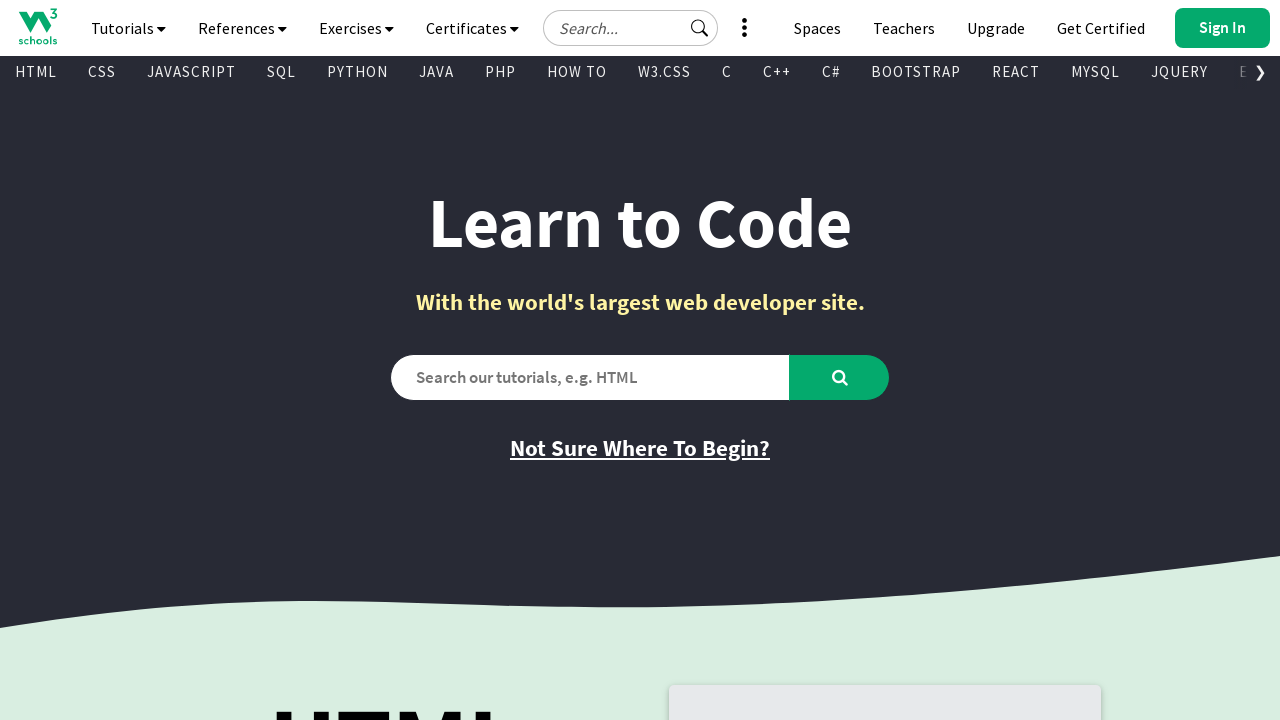

Retrieved href attribute: /js/js_examples.asp
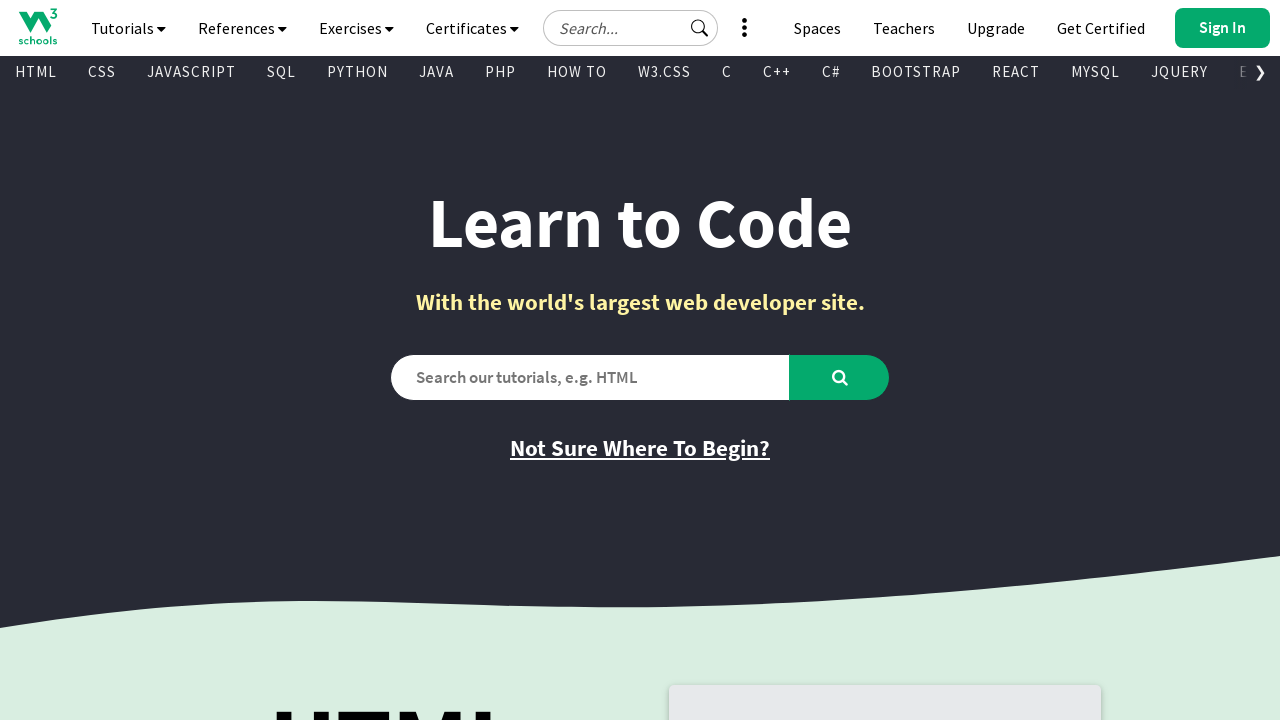

Retrieved text content from visible link
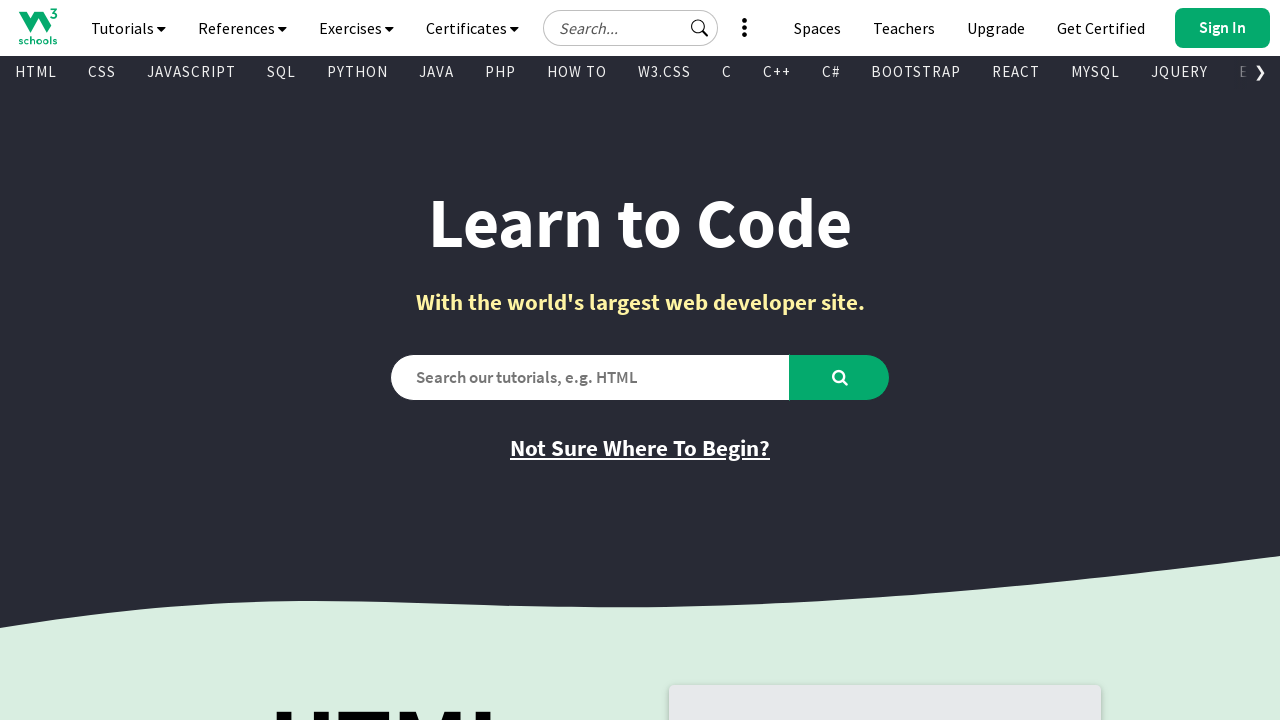

Retrieved href attribute: /howto/default.asp
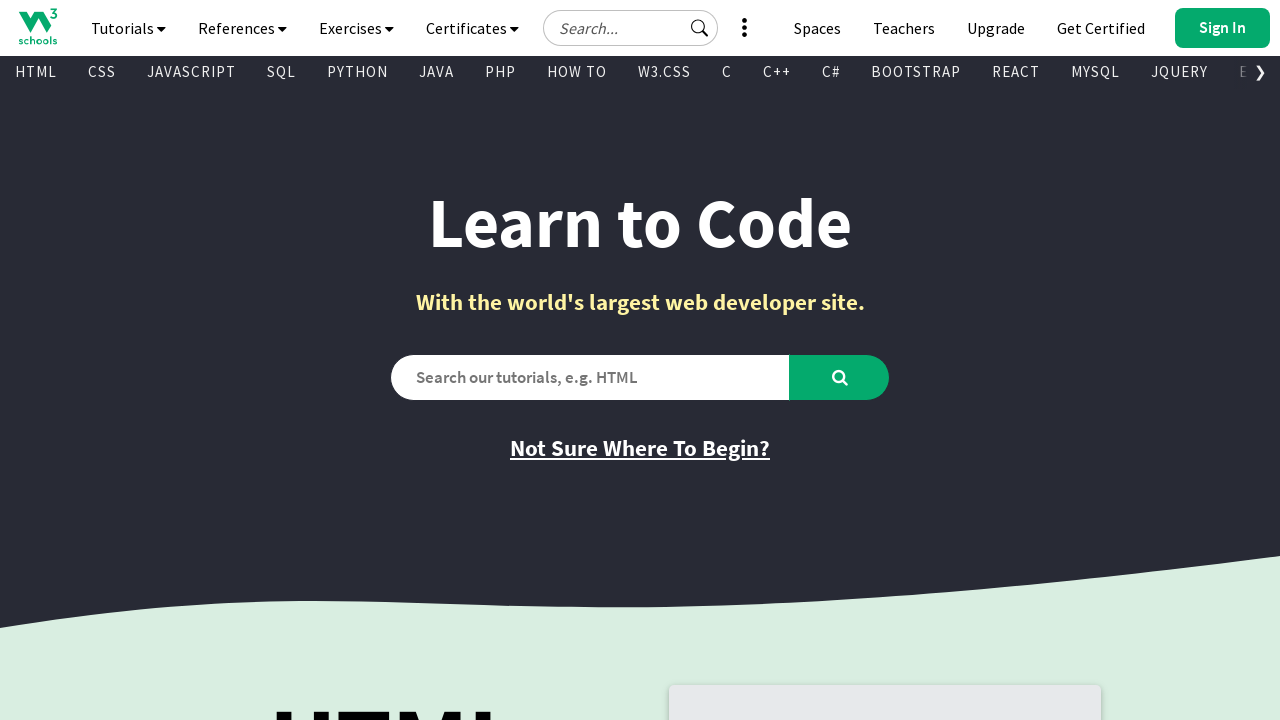

Retrieved text content from visible link
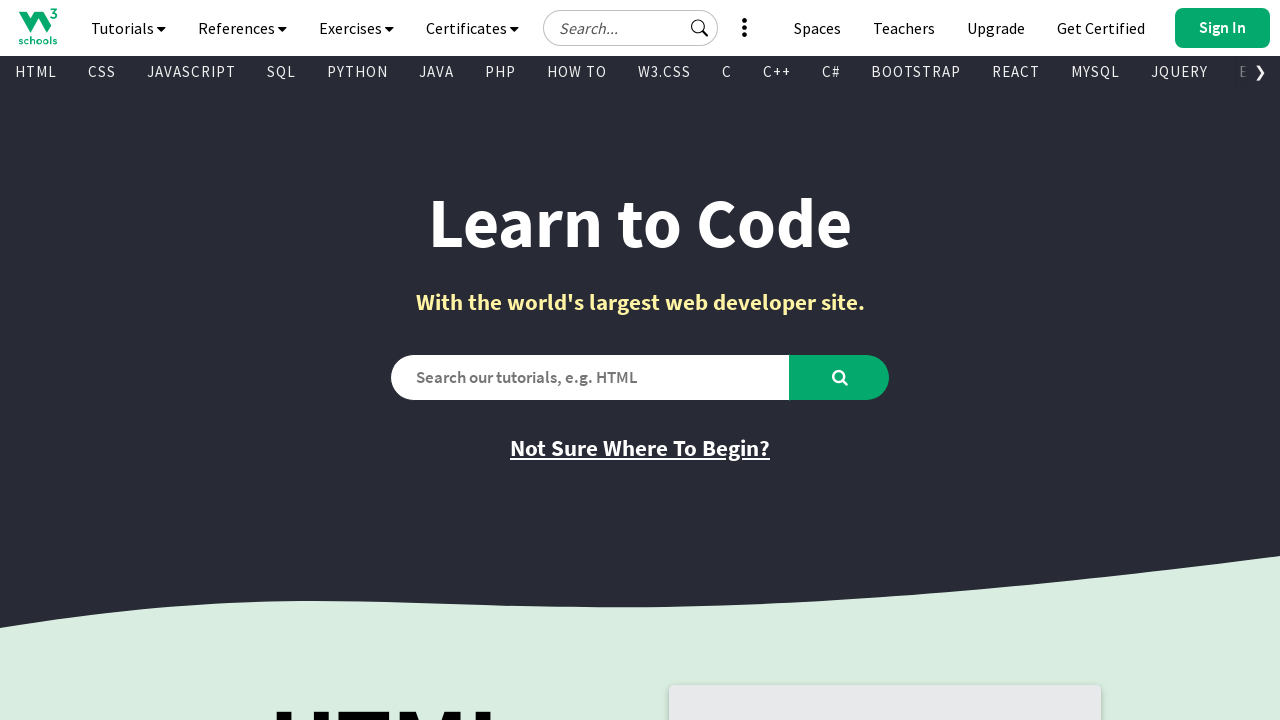

Retrieved href attribute: /sql/sql_examples.asp
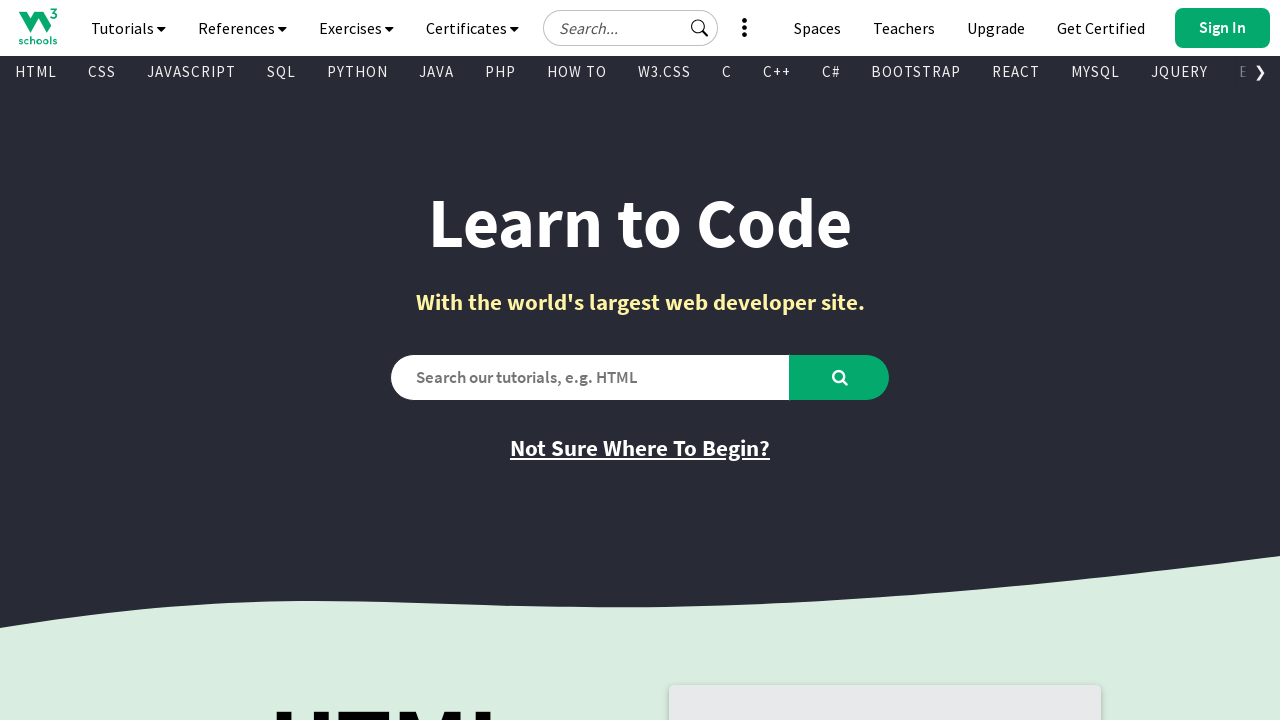

Retrieved text content from visible link
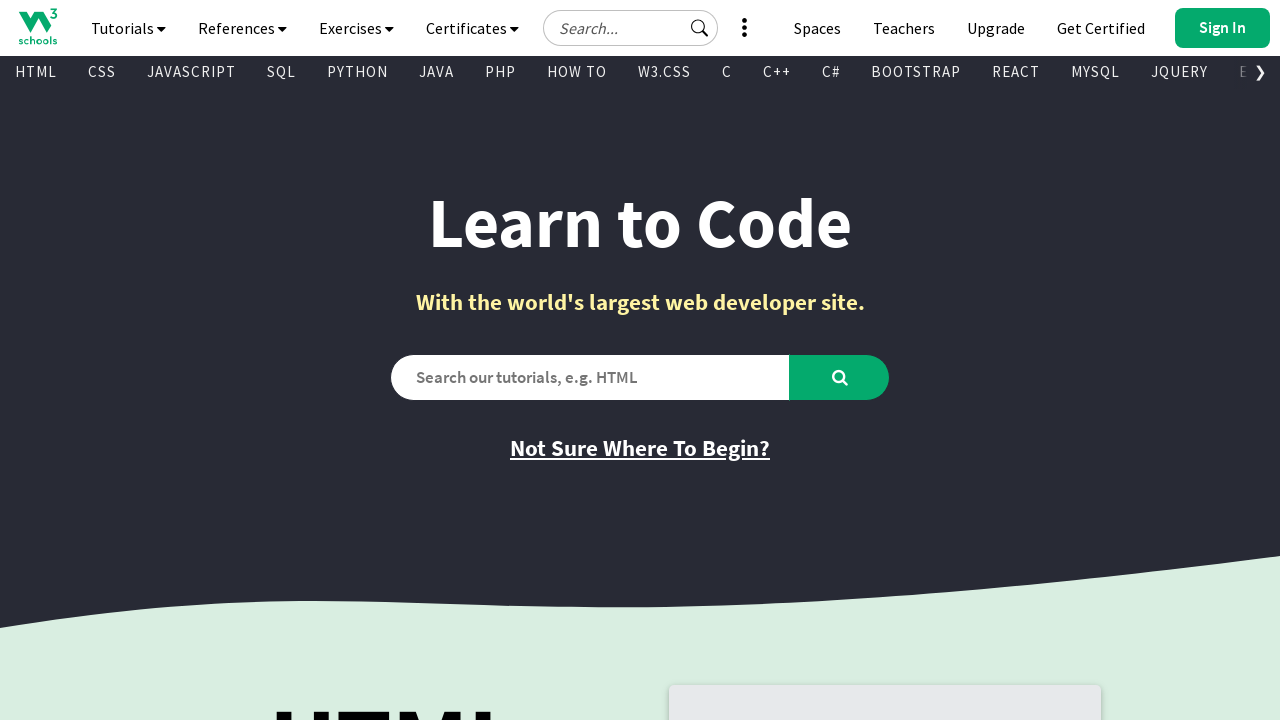

Retrieved href attribute: /python/python_examples.asp
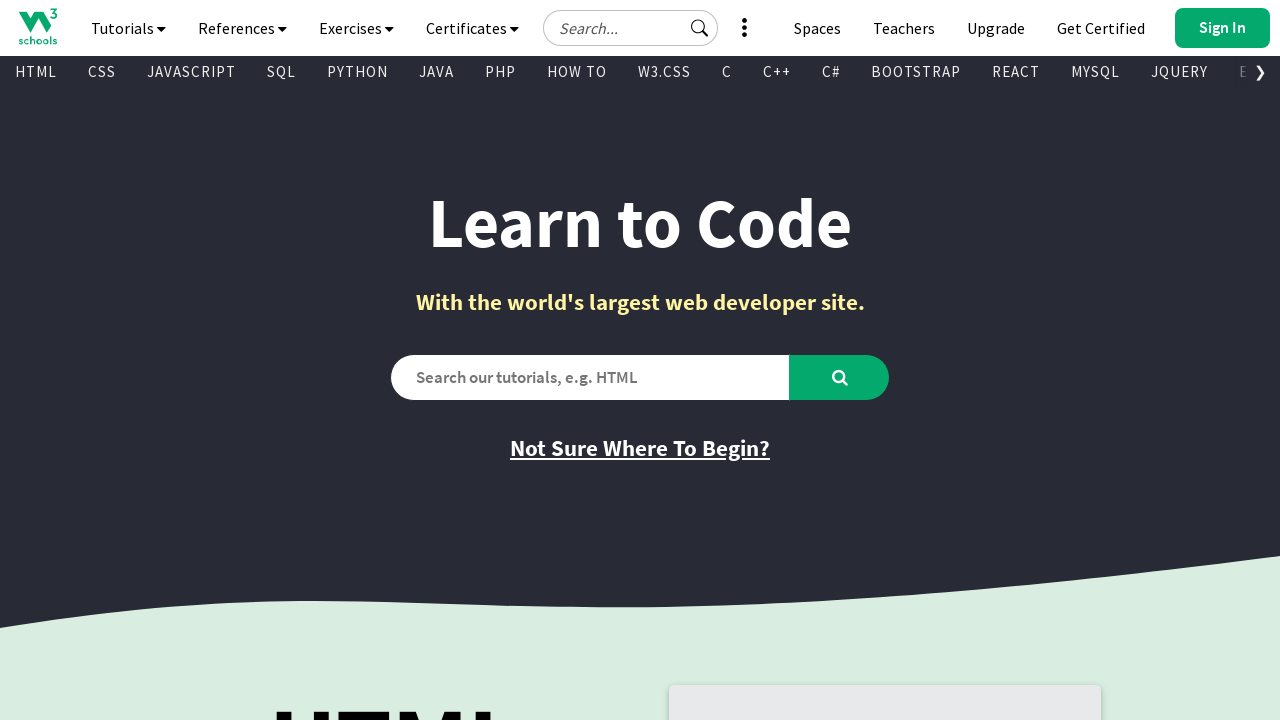

Retrieved text content from visible link
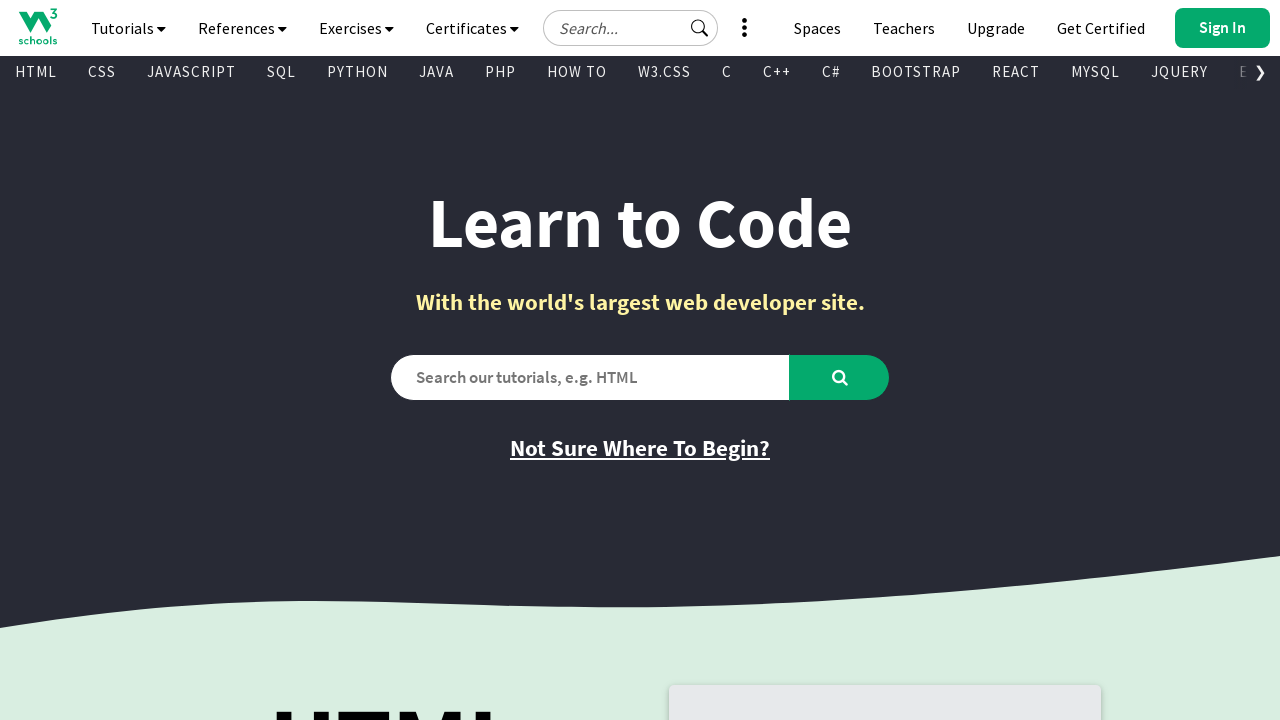

Retrieved href attribute: /w3css/w3css_examples.asp
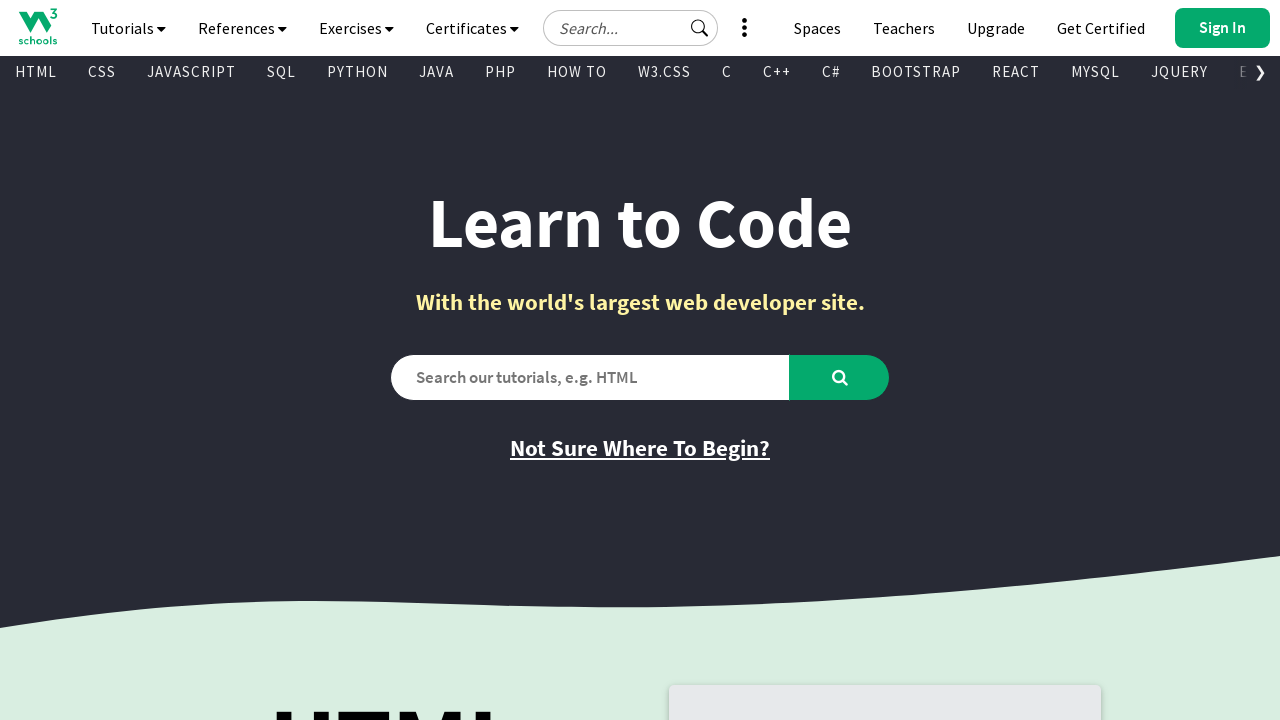

Retrieved text content from visible link
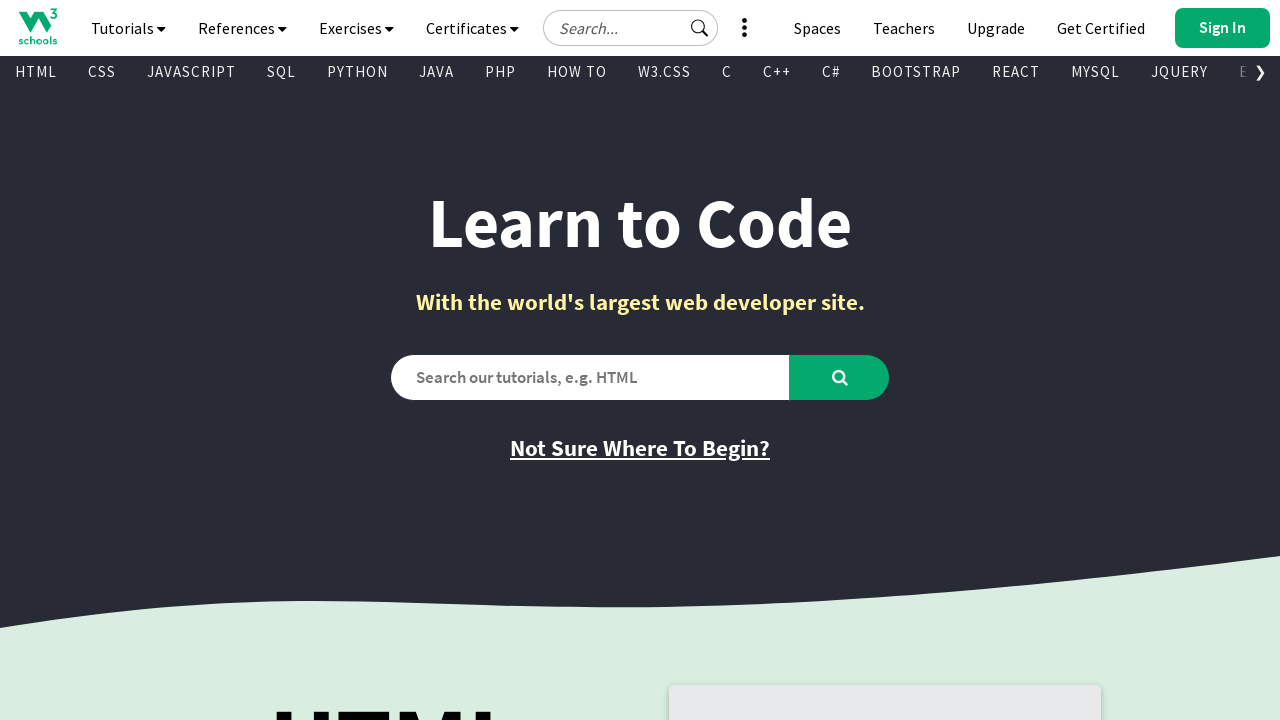

Retrieved href attribute: /bootstrap/bootstrap_examples.asp
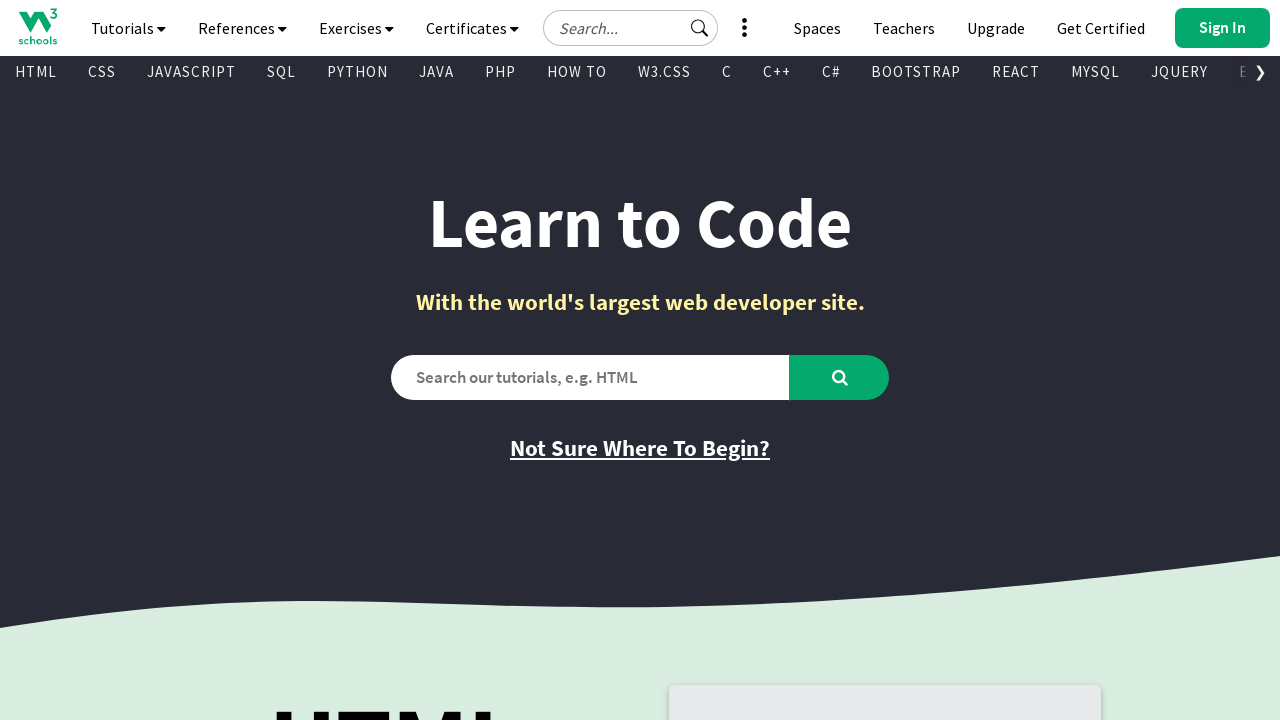

Retrieved text content from visible link
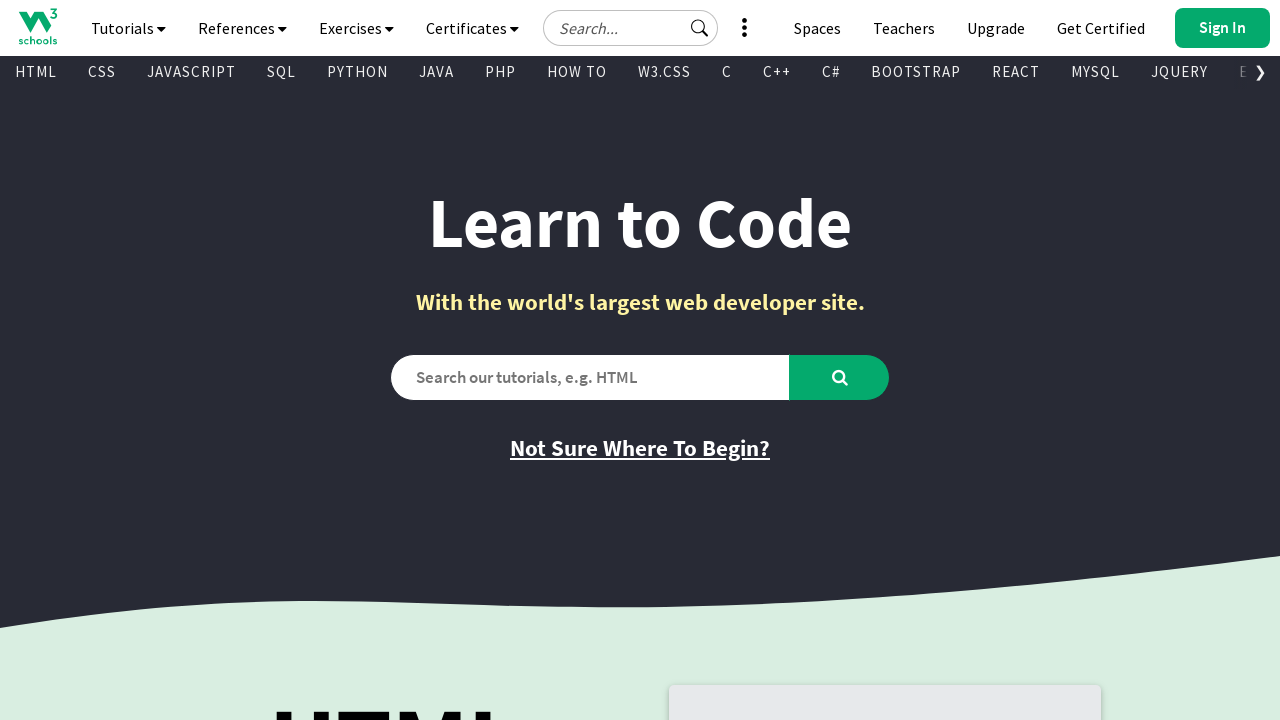

Retrieved href attribute: /php/php_examples.asp
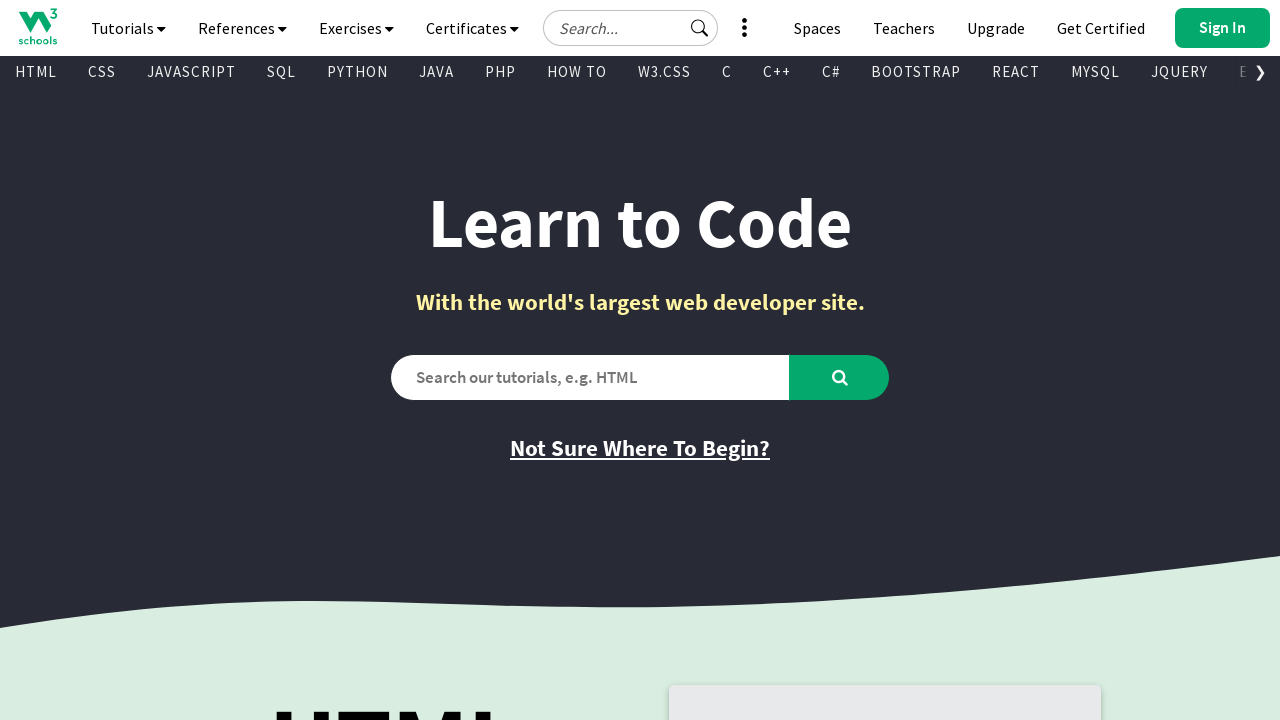

Retrieved text content from visible link
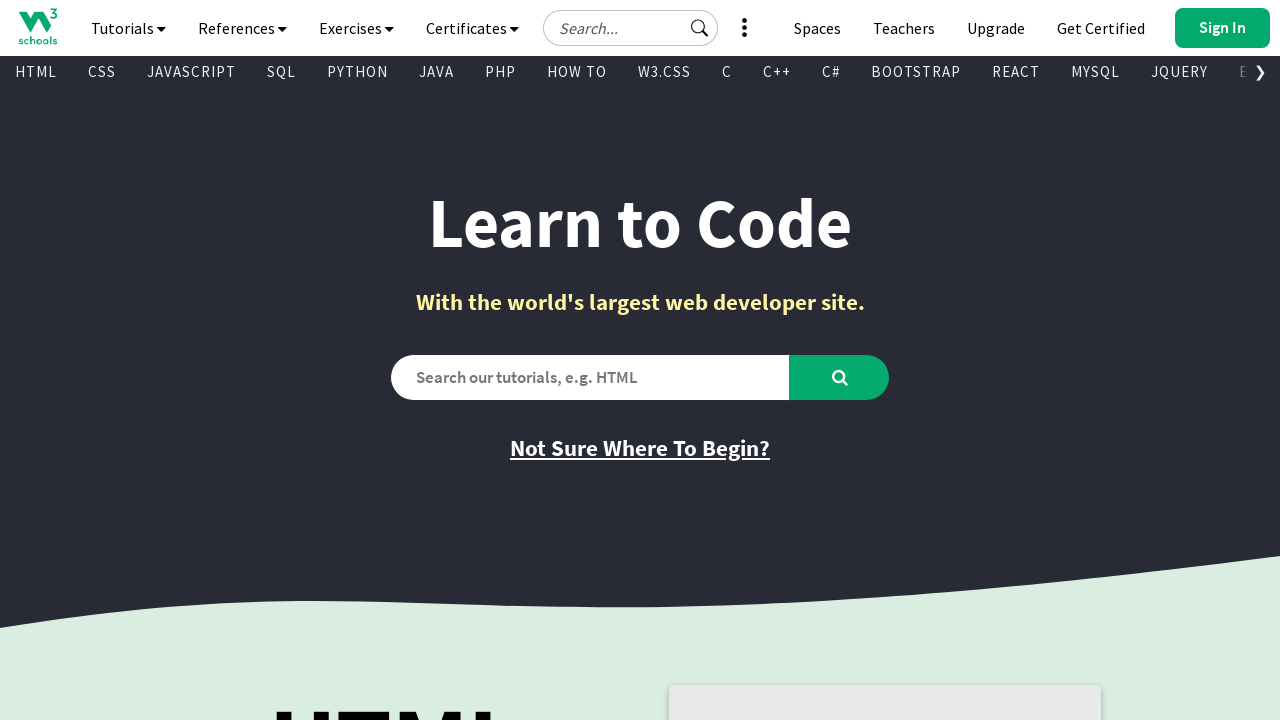

Retrieved href attribute: /java/java_examples.asp
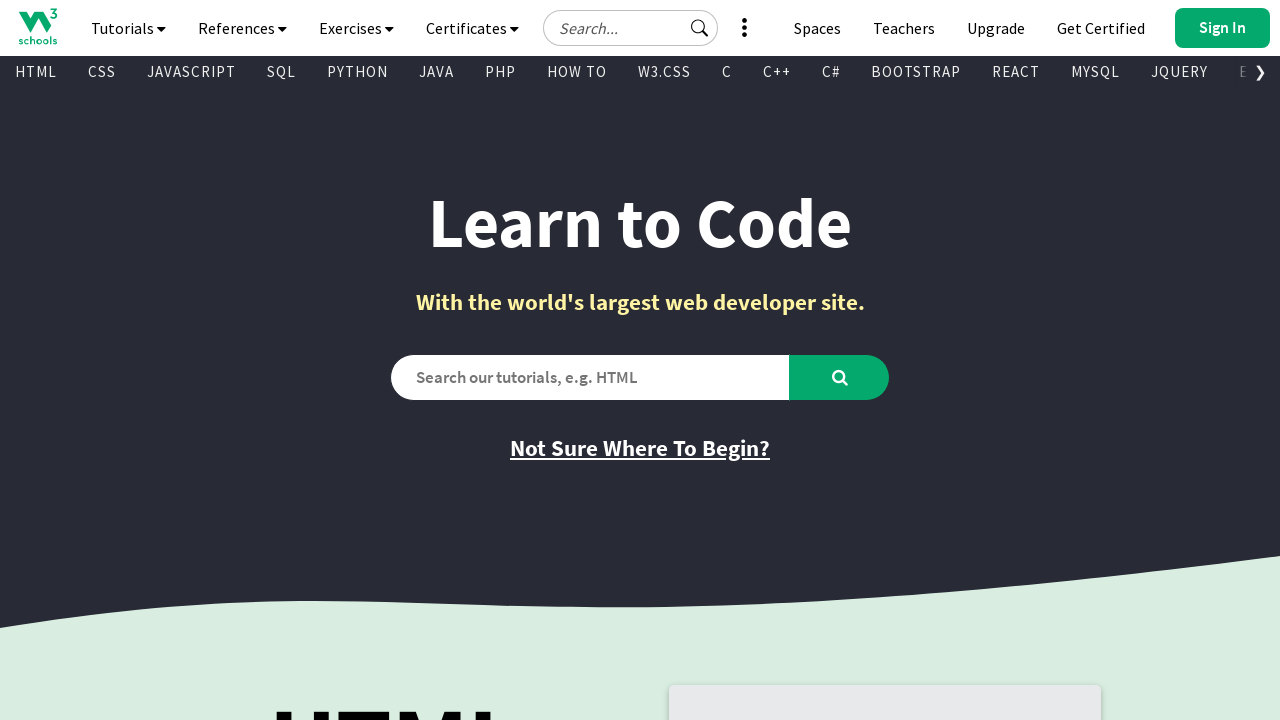

Retrieved text content from visible link
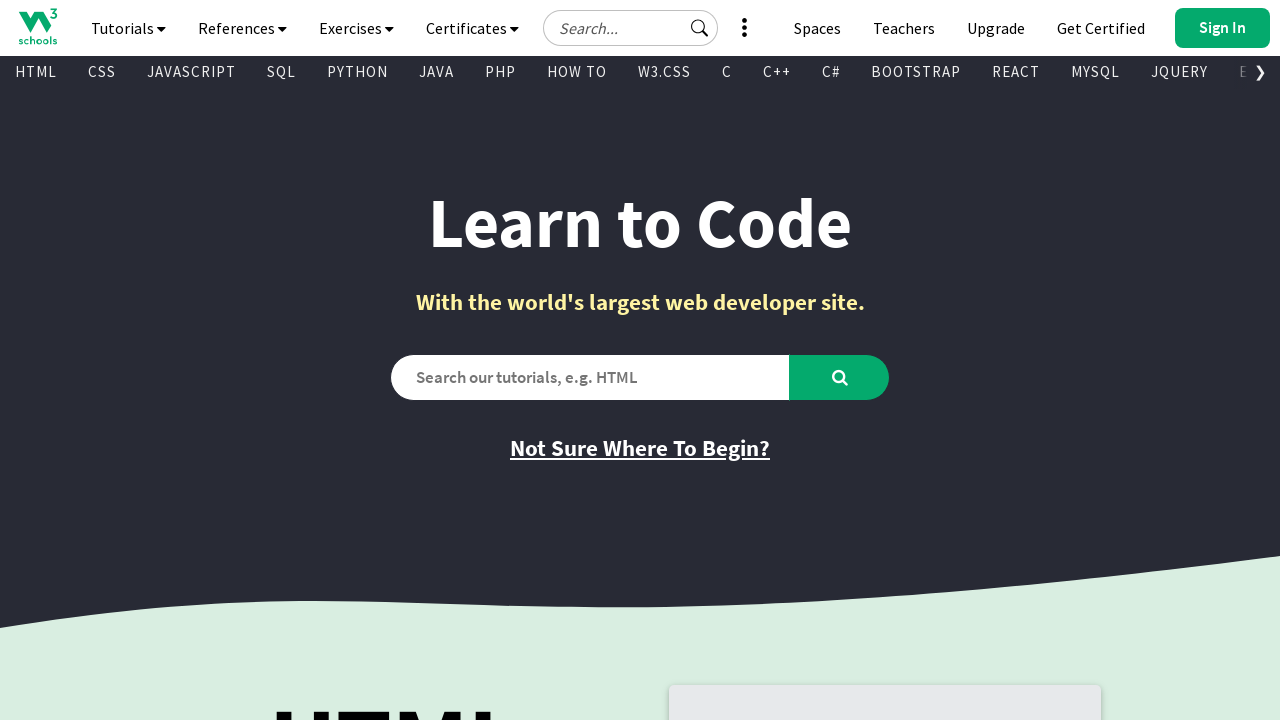

Retrieved href attribute: /xml/xml_examples.asp
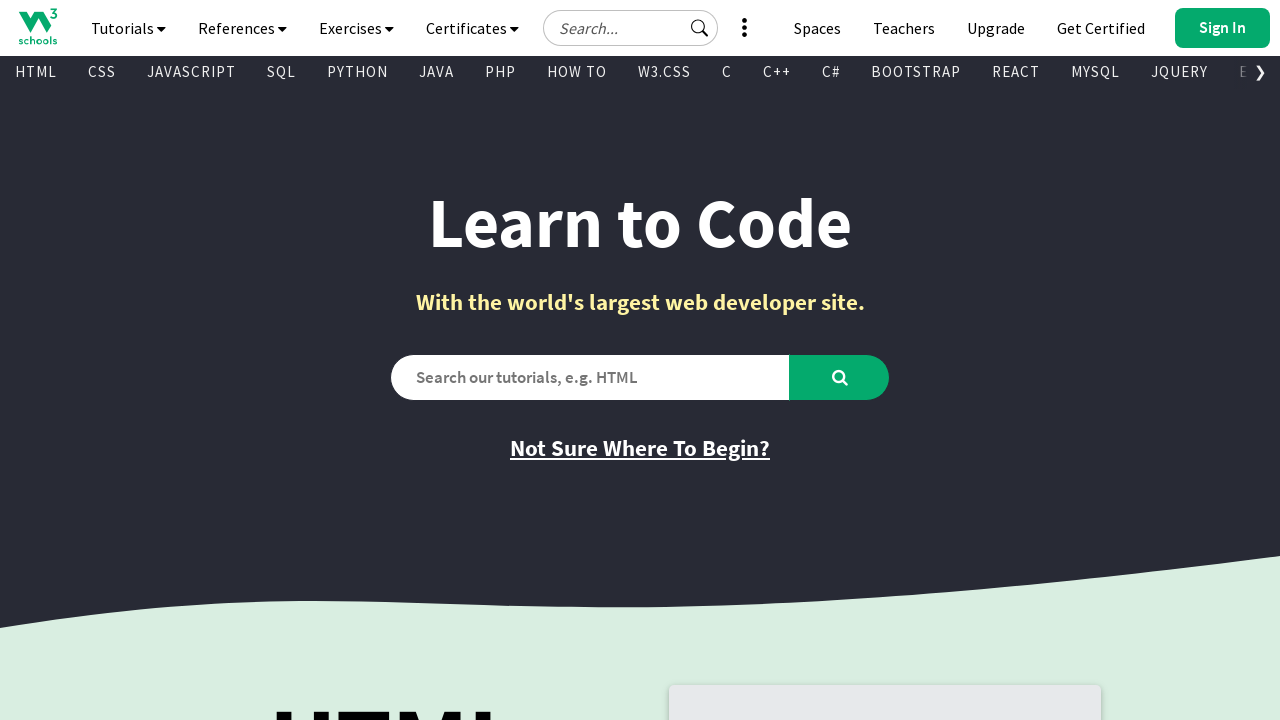

Retrieved text content from visible link
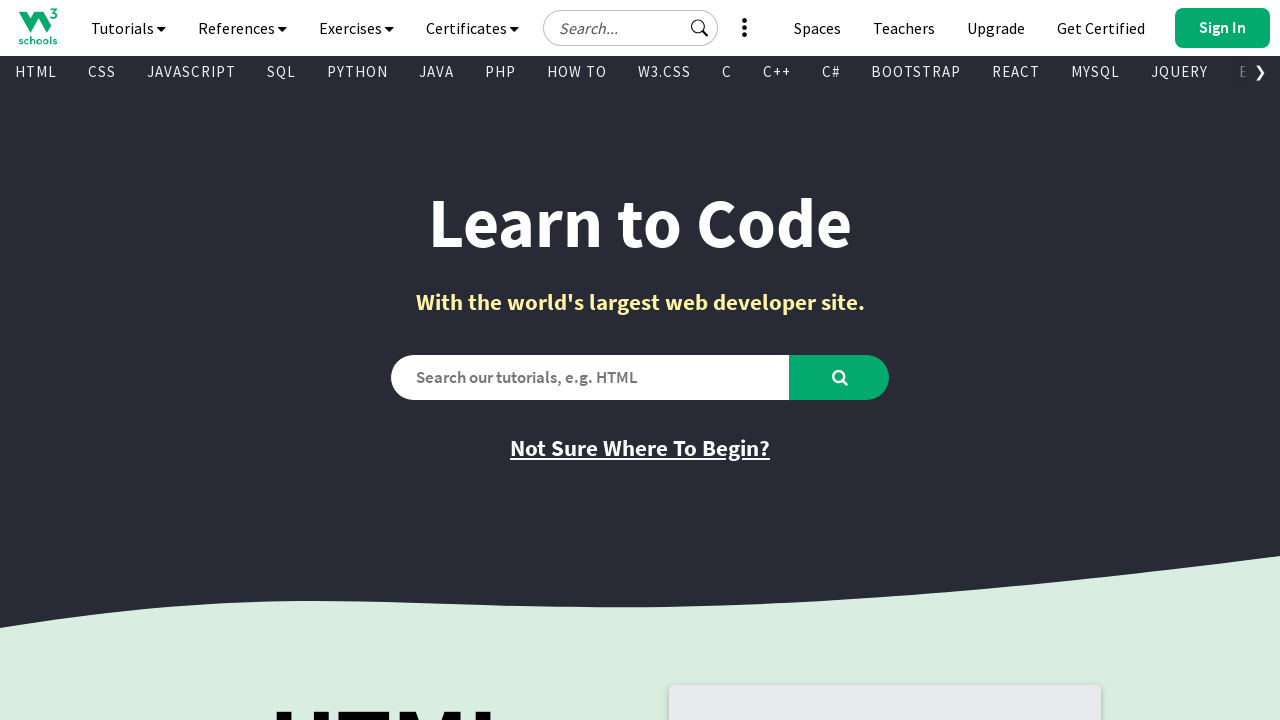

Retrieved href attribute: /jquery/jquery_examples.asp
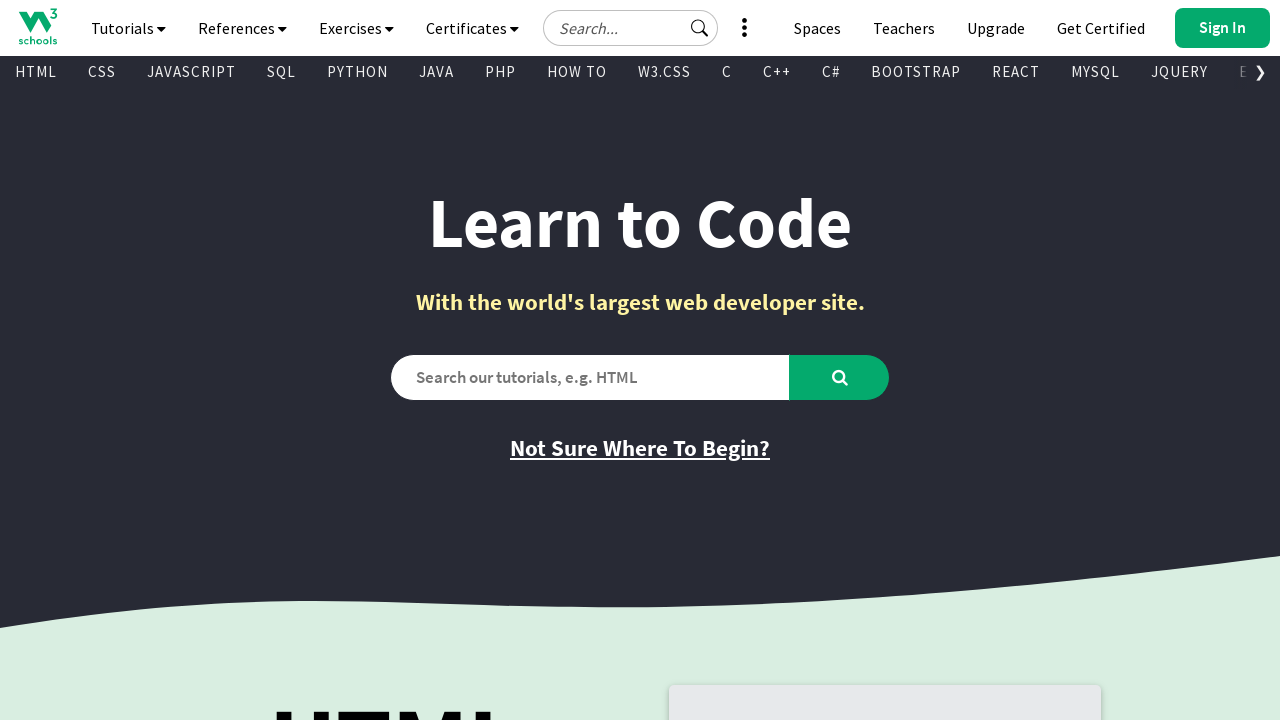

Retrieved text content from visible link
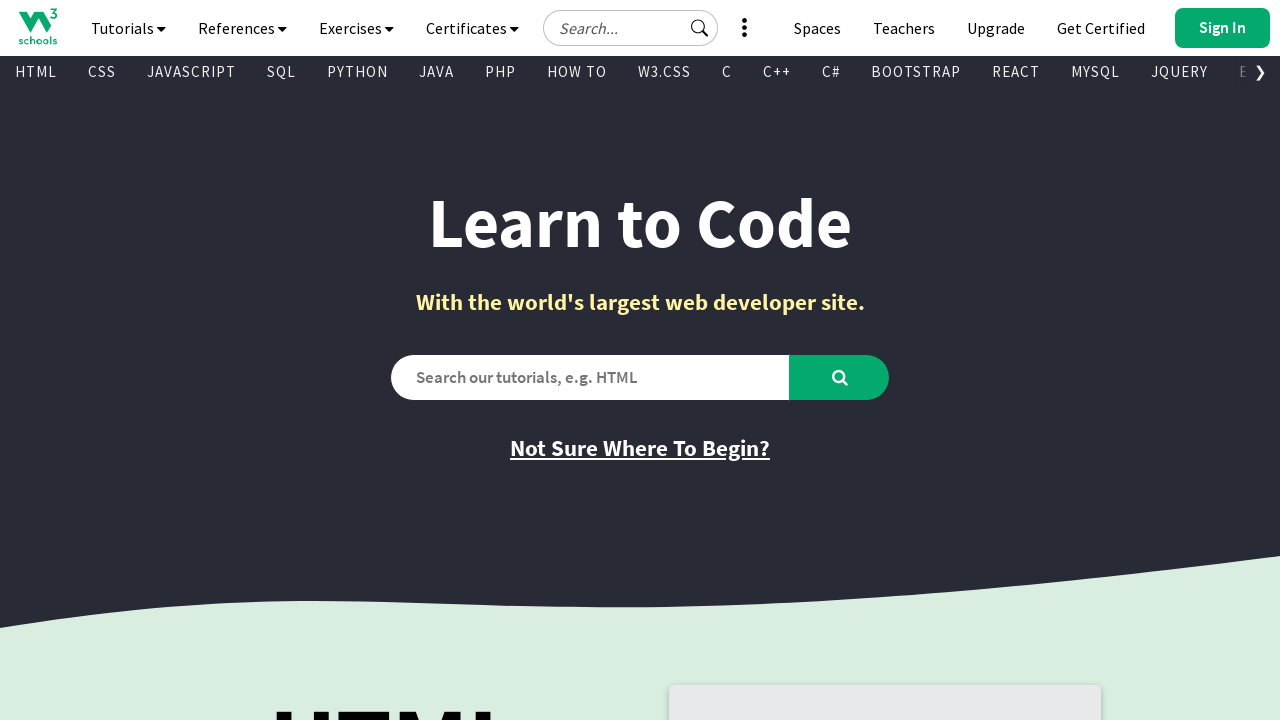

Retrieved href attribute: https://campus.w3schools.com/collections/course-catalog
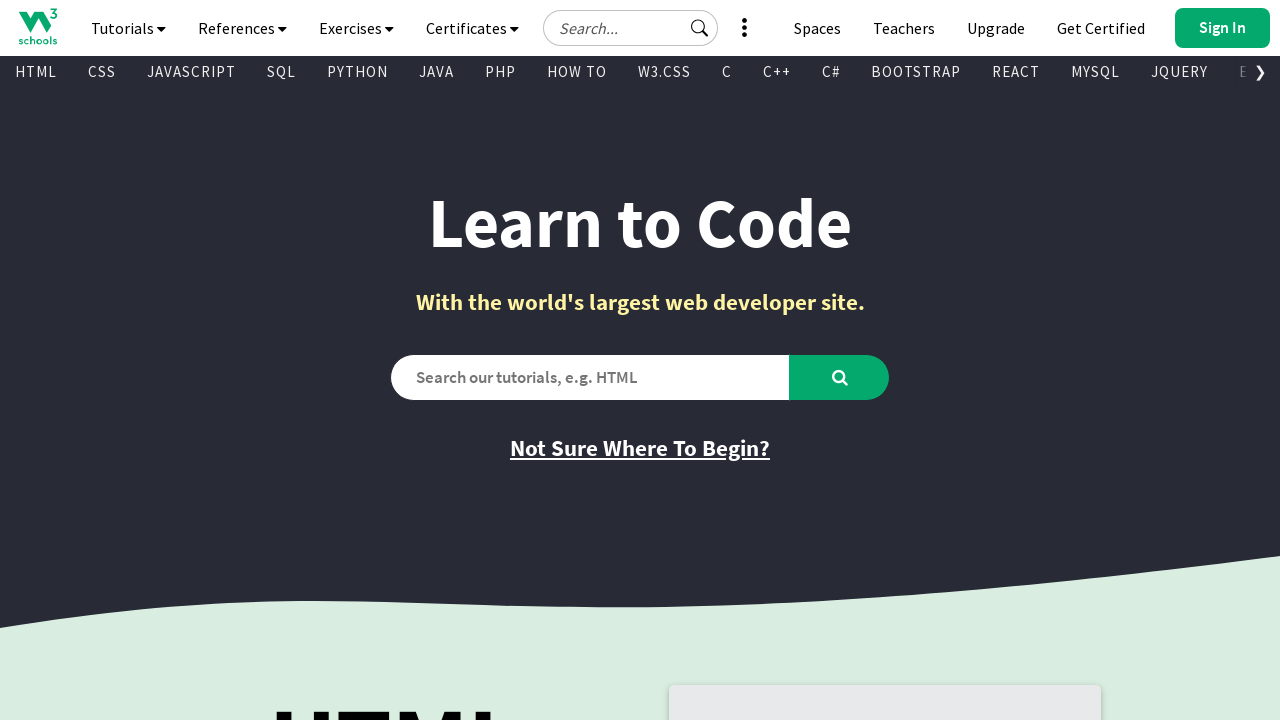

Retrieved text content from visible link
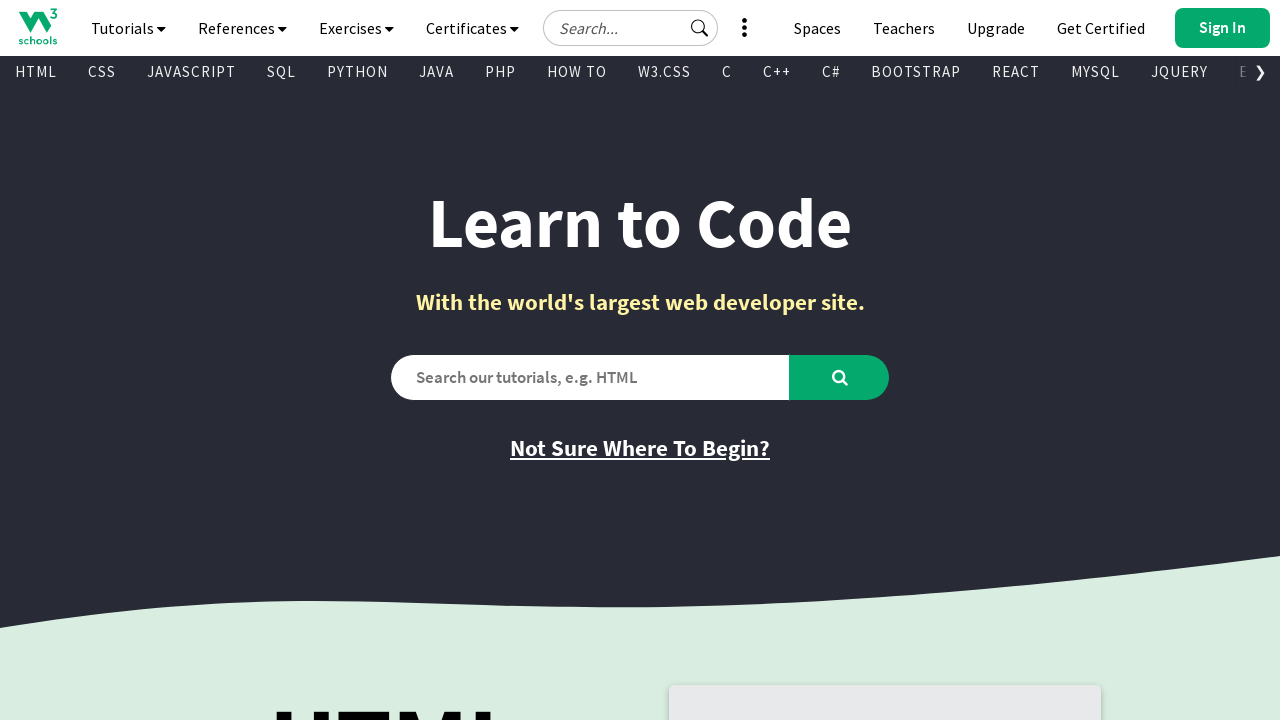

Retrieved href attribute: https://campus.w3schools.com/collections/certifications/products/html-certificate
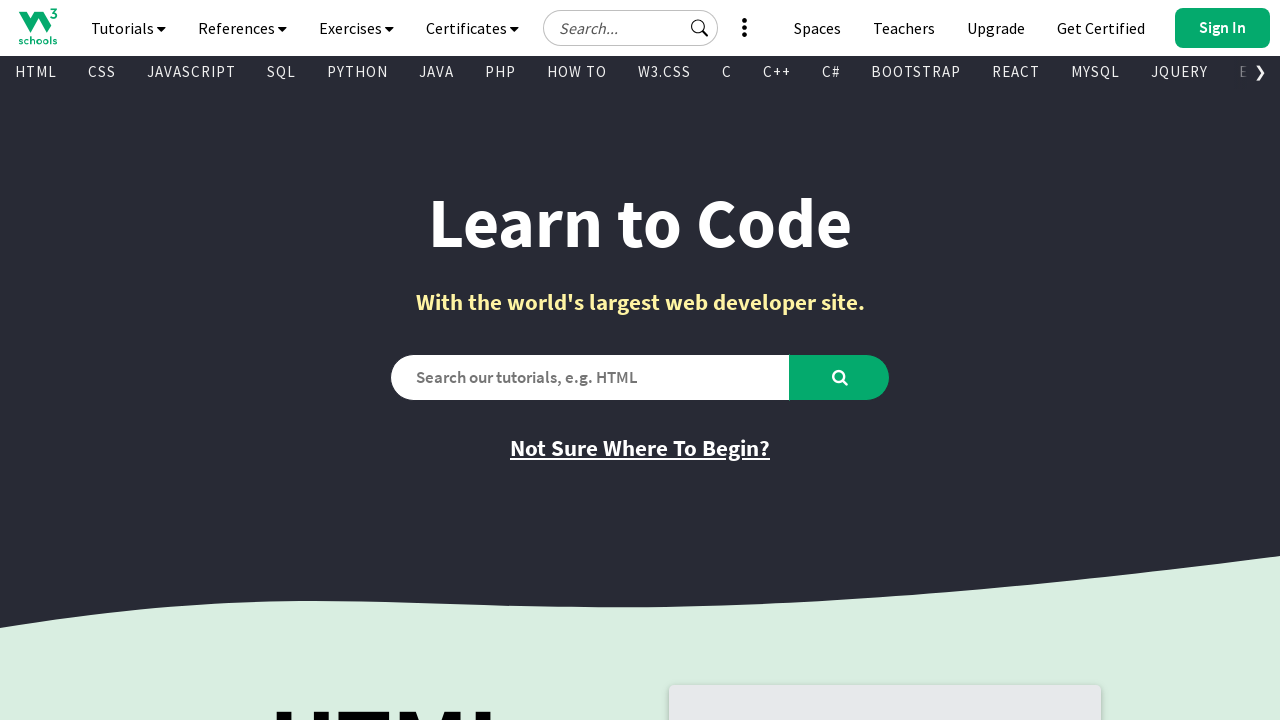

Retrieved text content from visible link
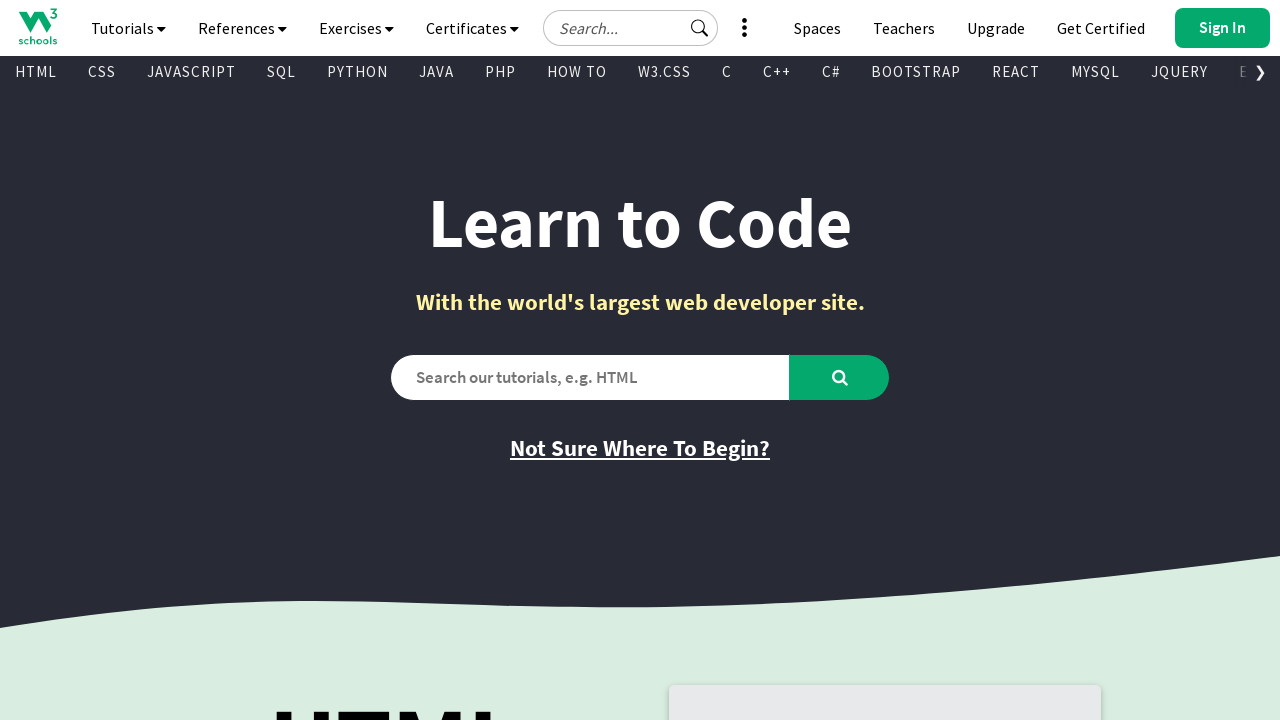

Retrieved href attribute: https://campus.w3schools.com/collections/certifications/products/css-certificate
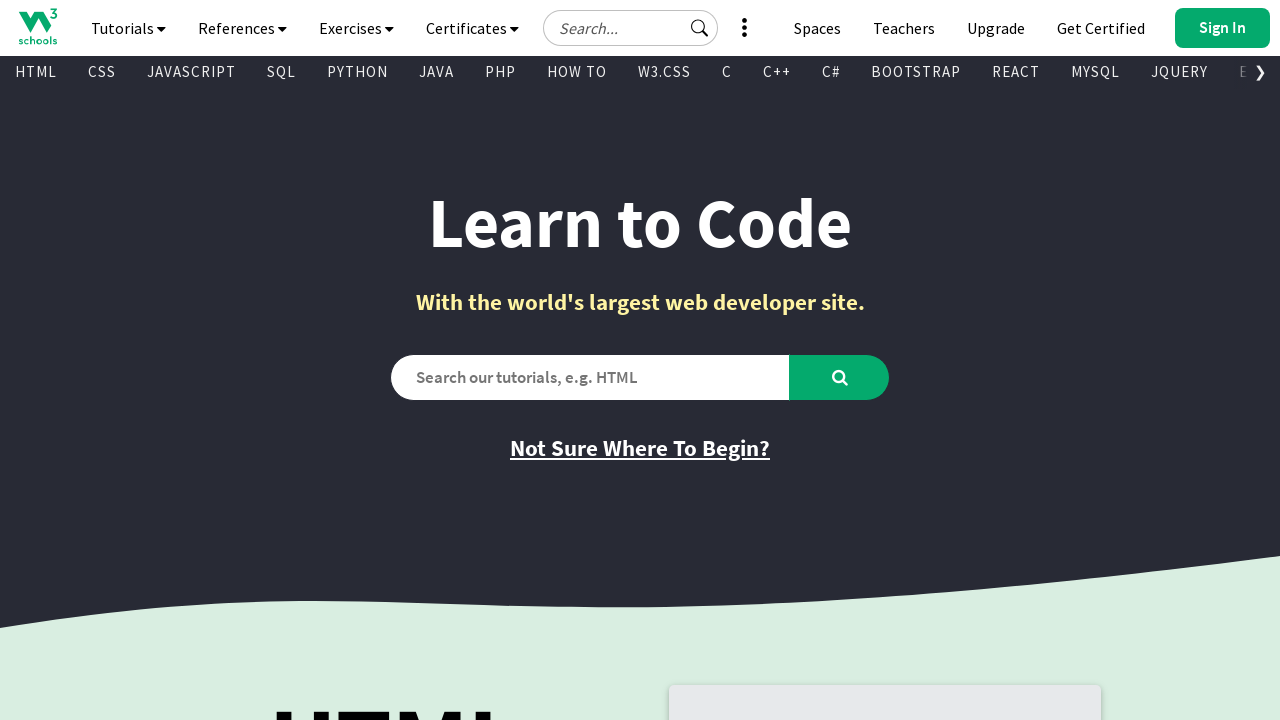

Retrieved text content from visible link
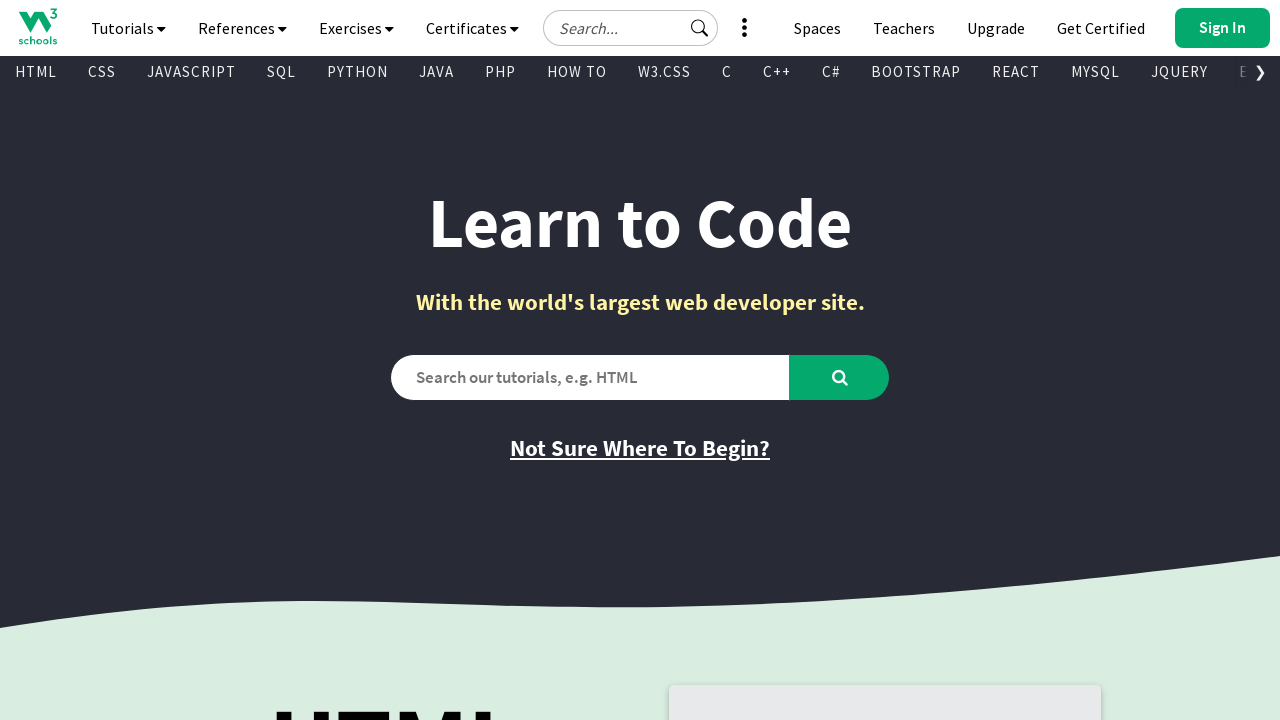

Retrieved href attribute: https://campus.w3schools.com/collections/certifications/products/javascript-certificate
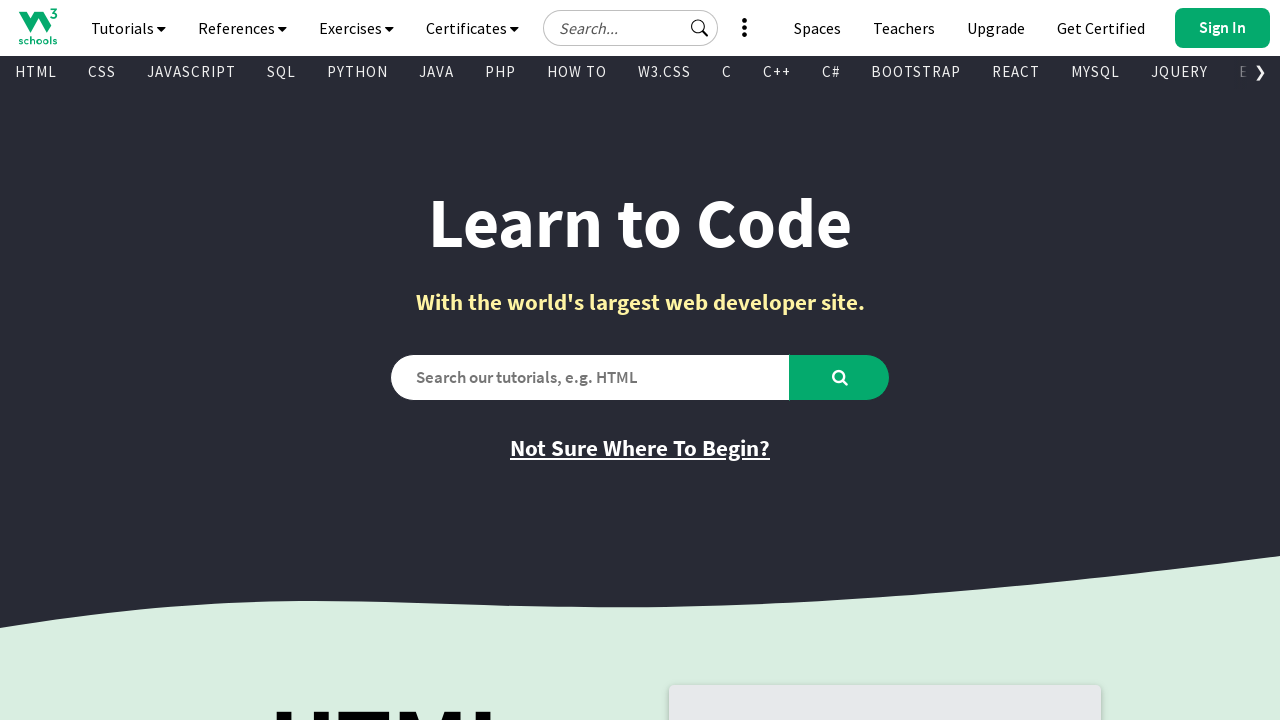

Retrieved text content from visible link
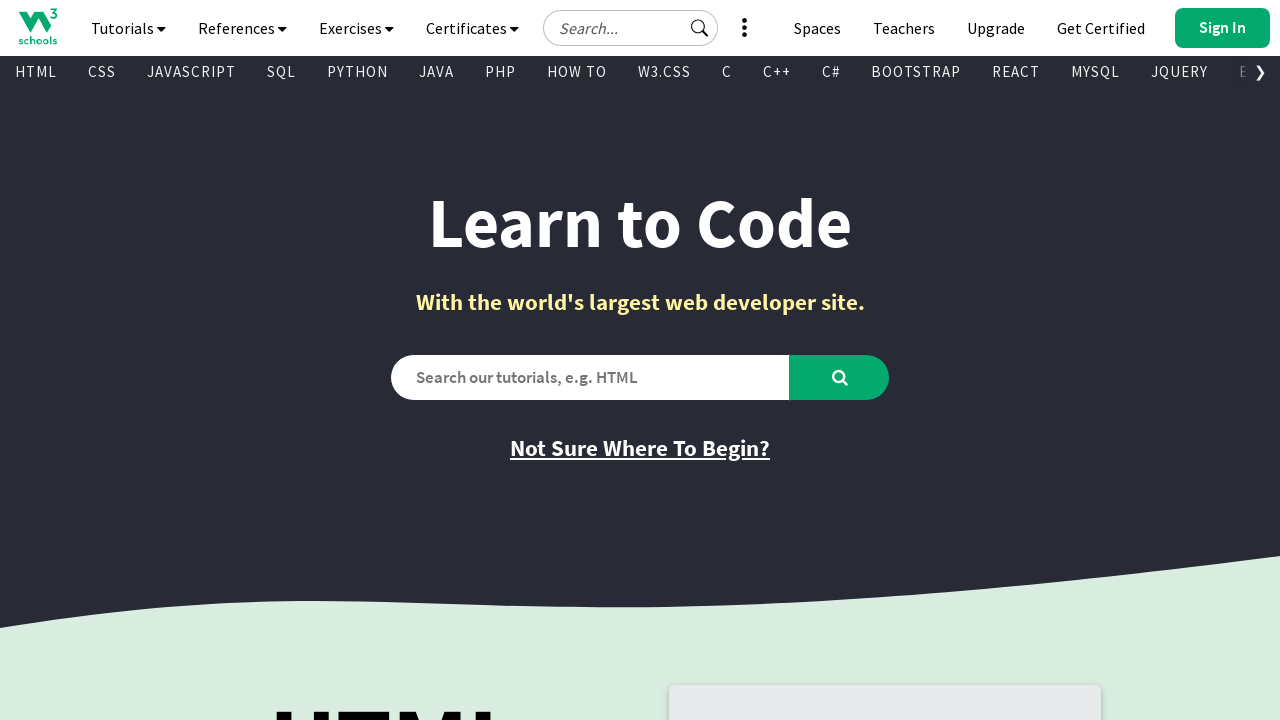

Retrieved href attribute: https://campus.w3schools.com/collections/certifications/products/front-end-certificate
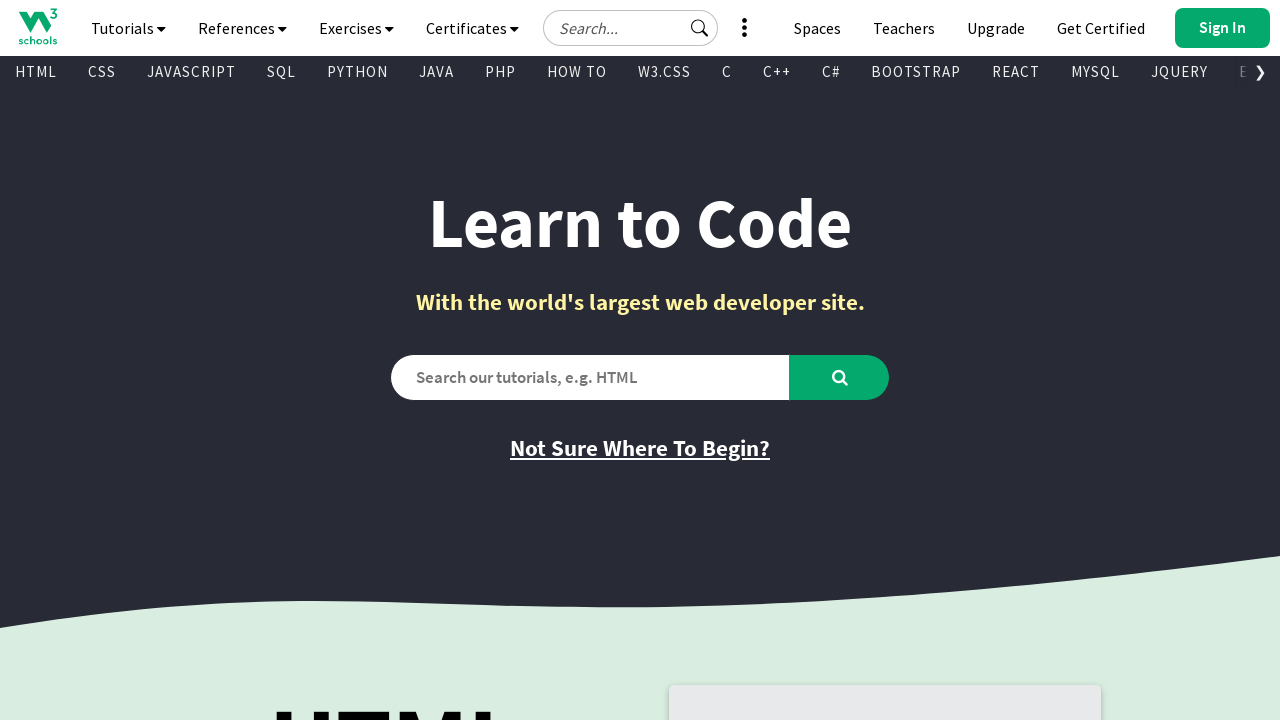

Retrieved text content from visible link
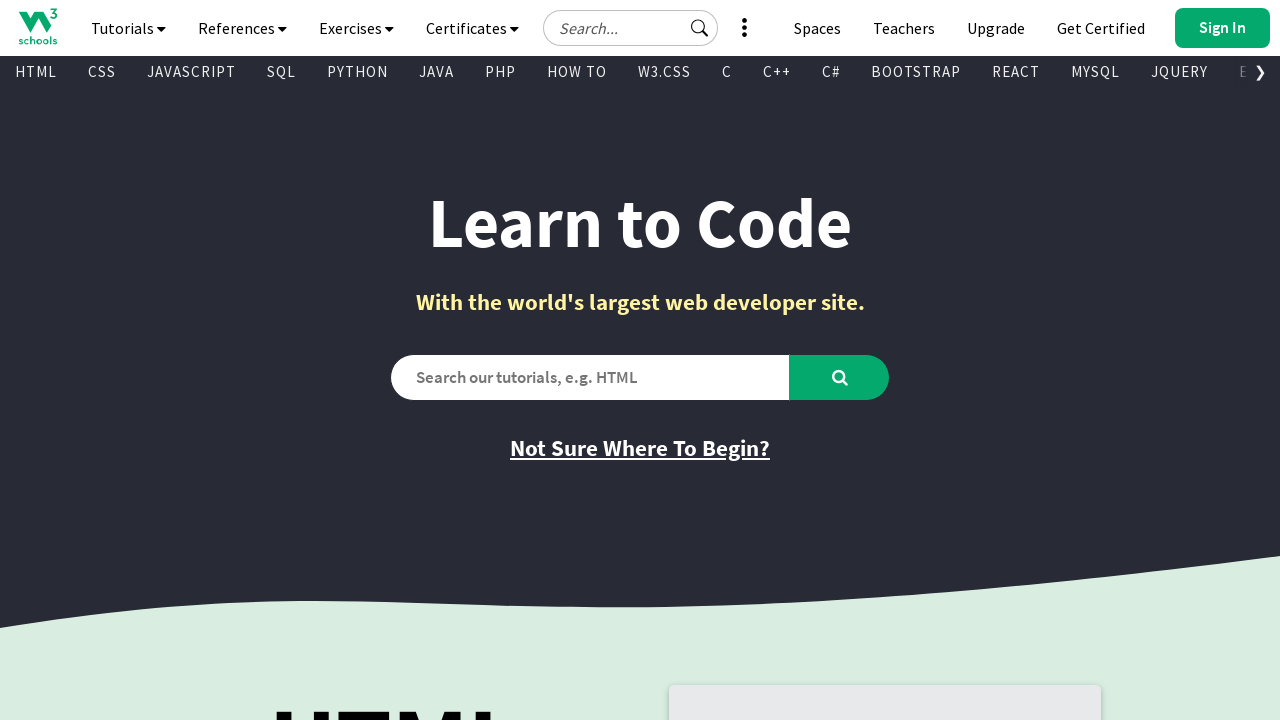

Retrieved href attribute: https://campus.w3schools.com/collections/certifications/products/sql-certificate
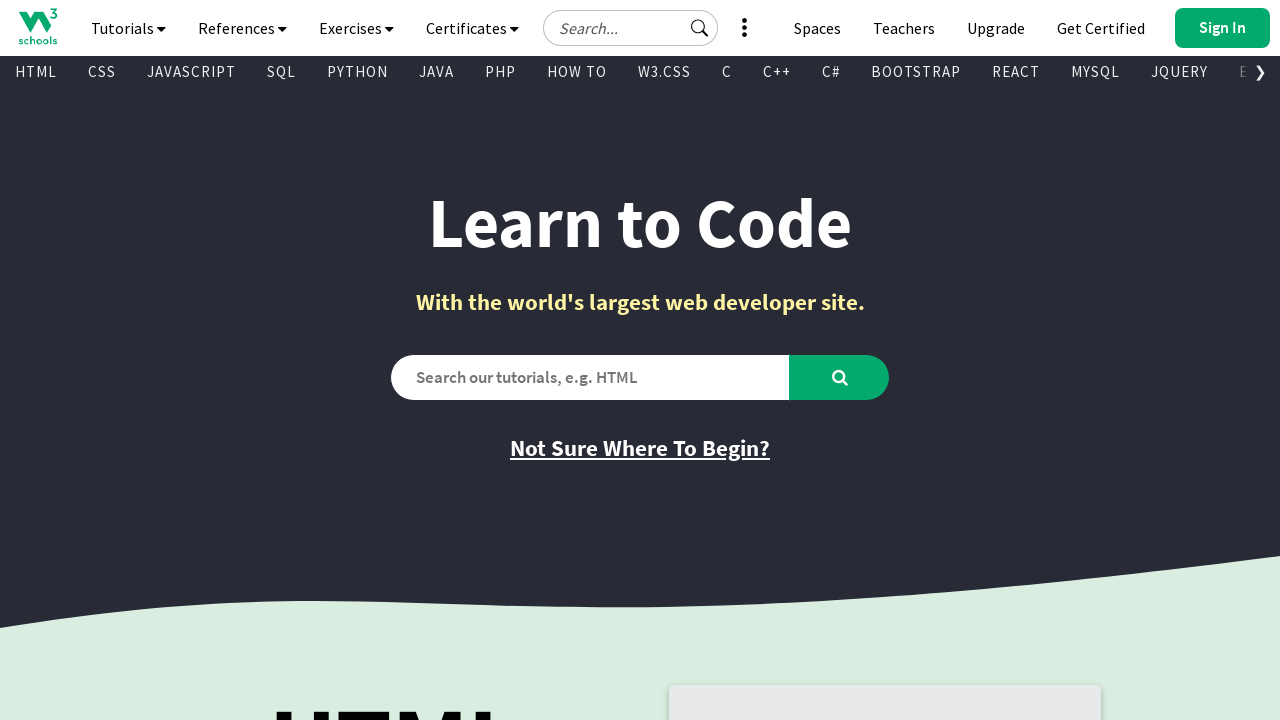

Retrieved text content from visible link
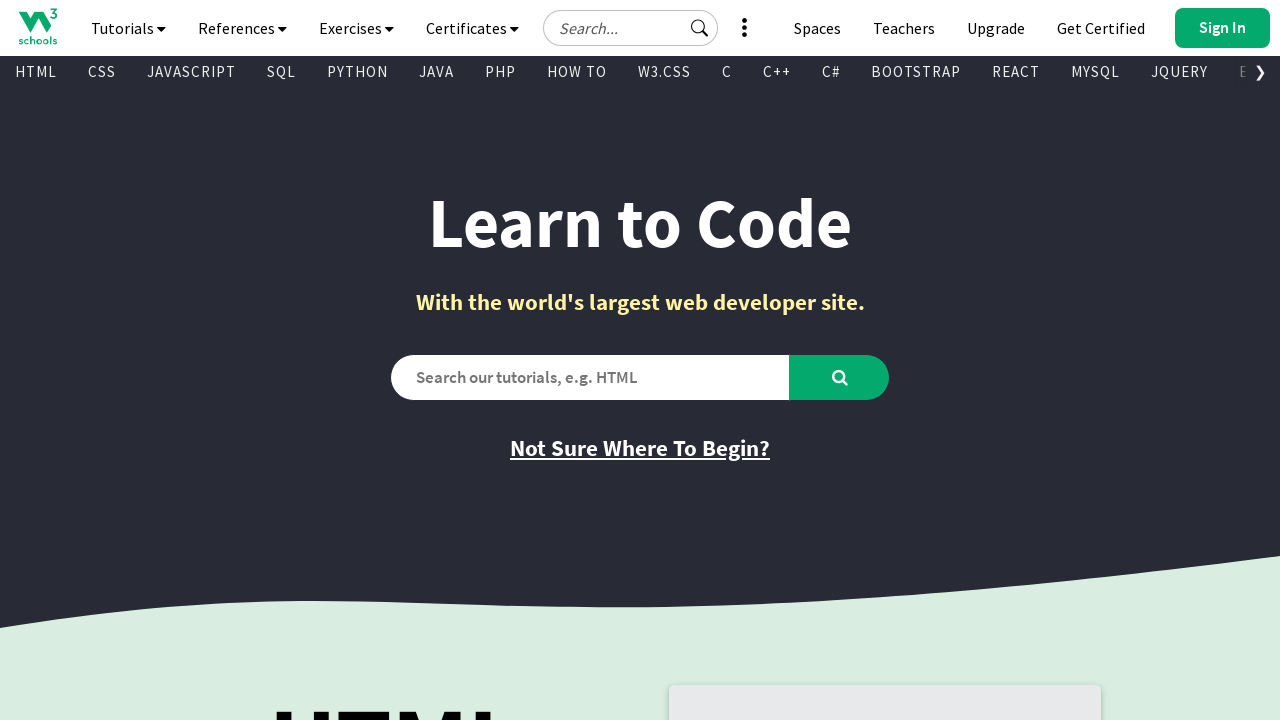

Retrieved href attribute: https://campus.w3schools.com/collections/certifications/products/python-certificate
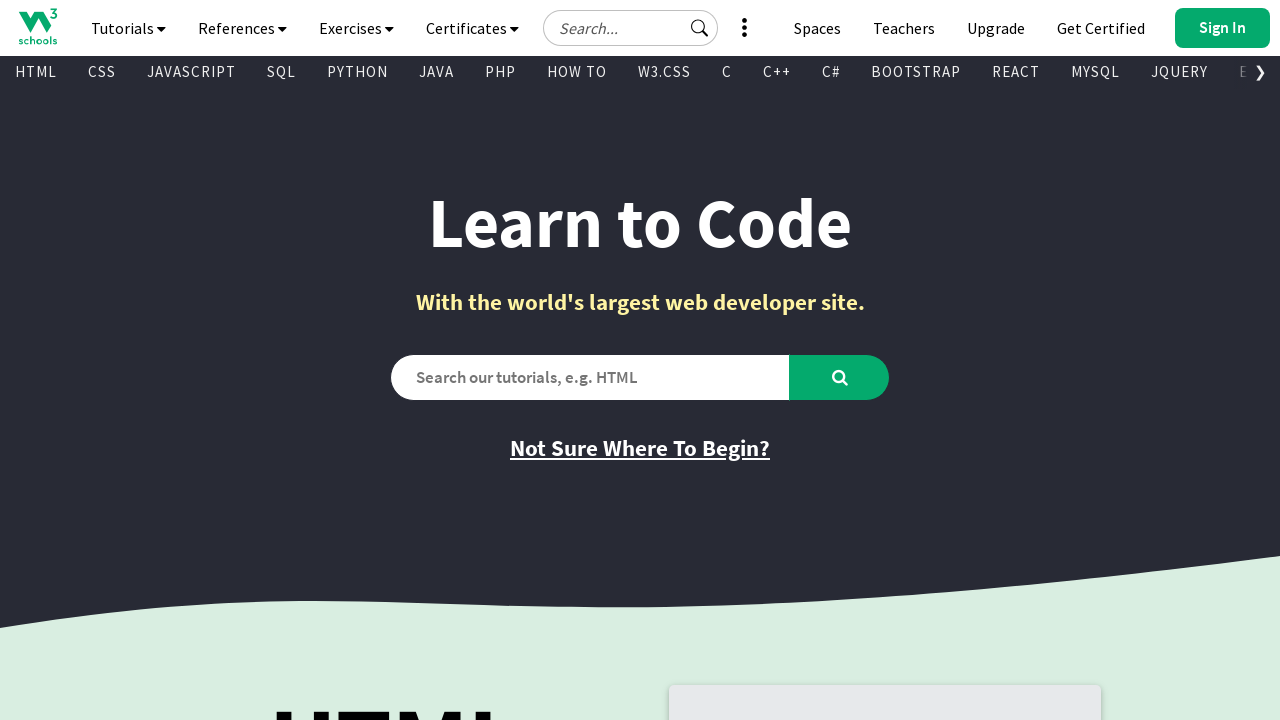

Retrieved text content from visible link
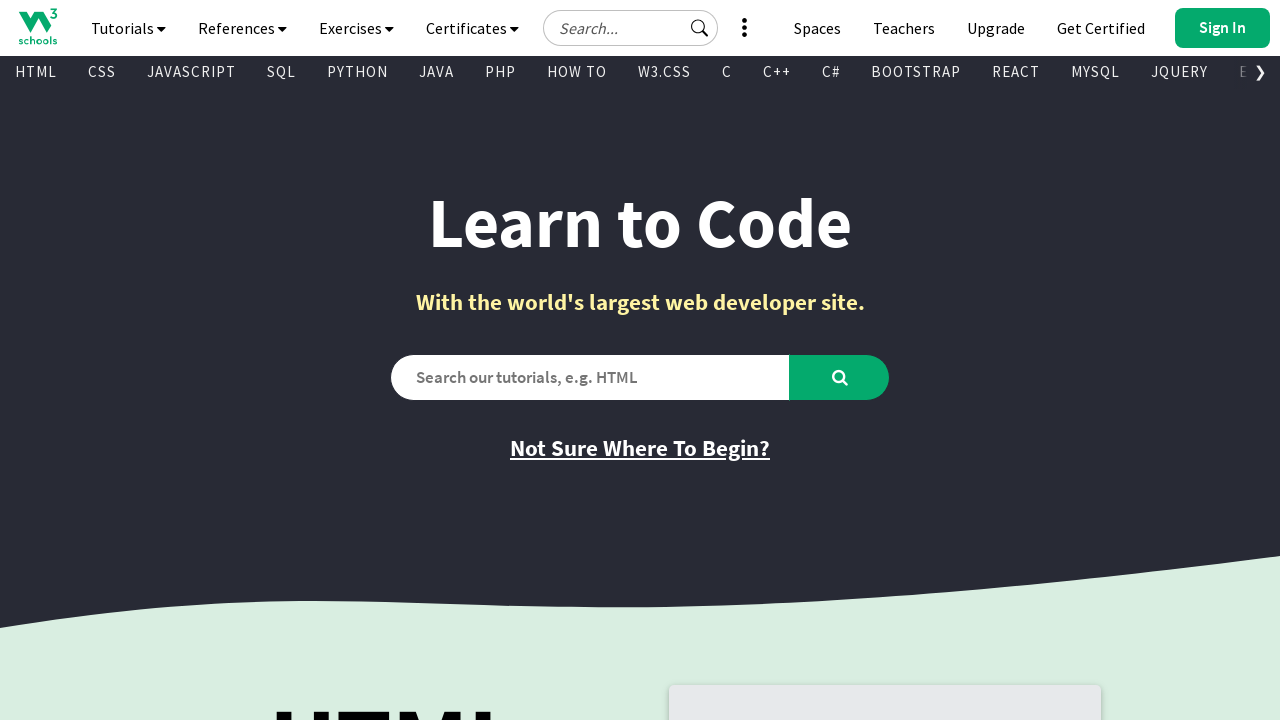

Retrieved href attribute: https://campus.w3schools.com/collections/certifications/products/php-certificate
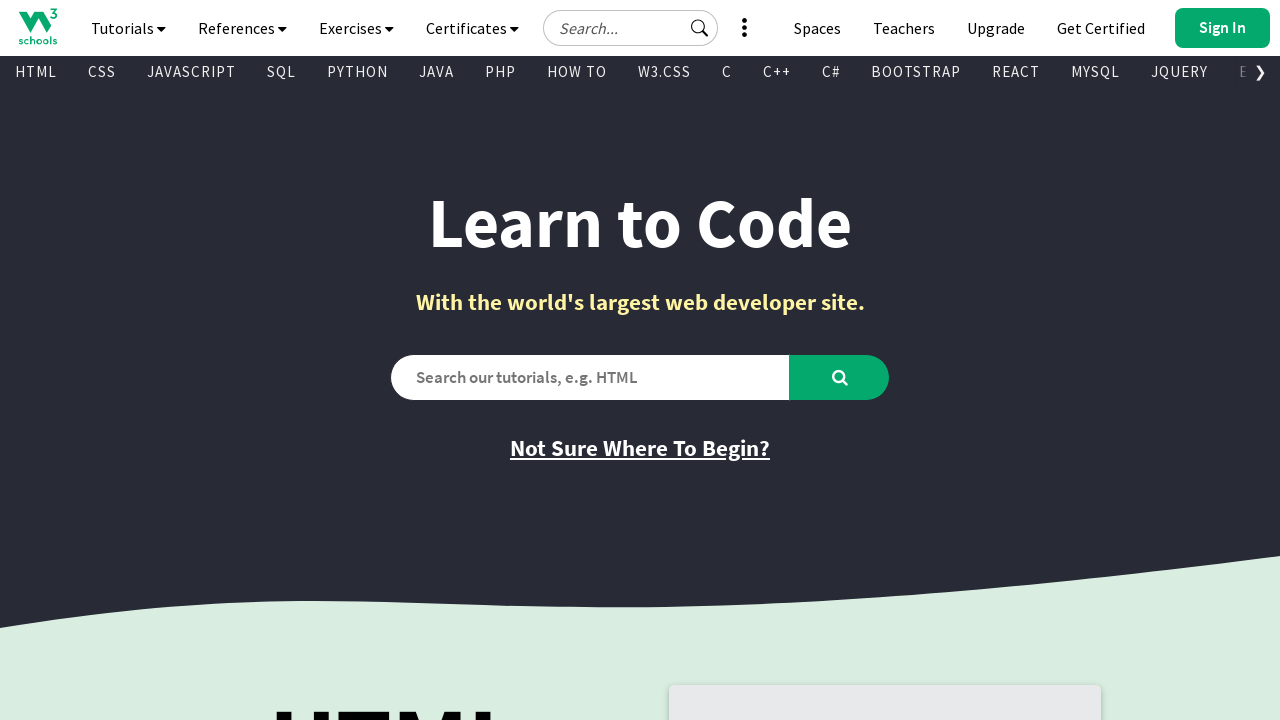

Retrieved text content from visible link
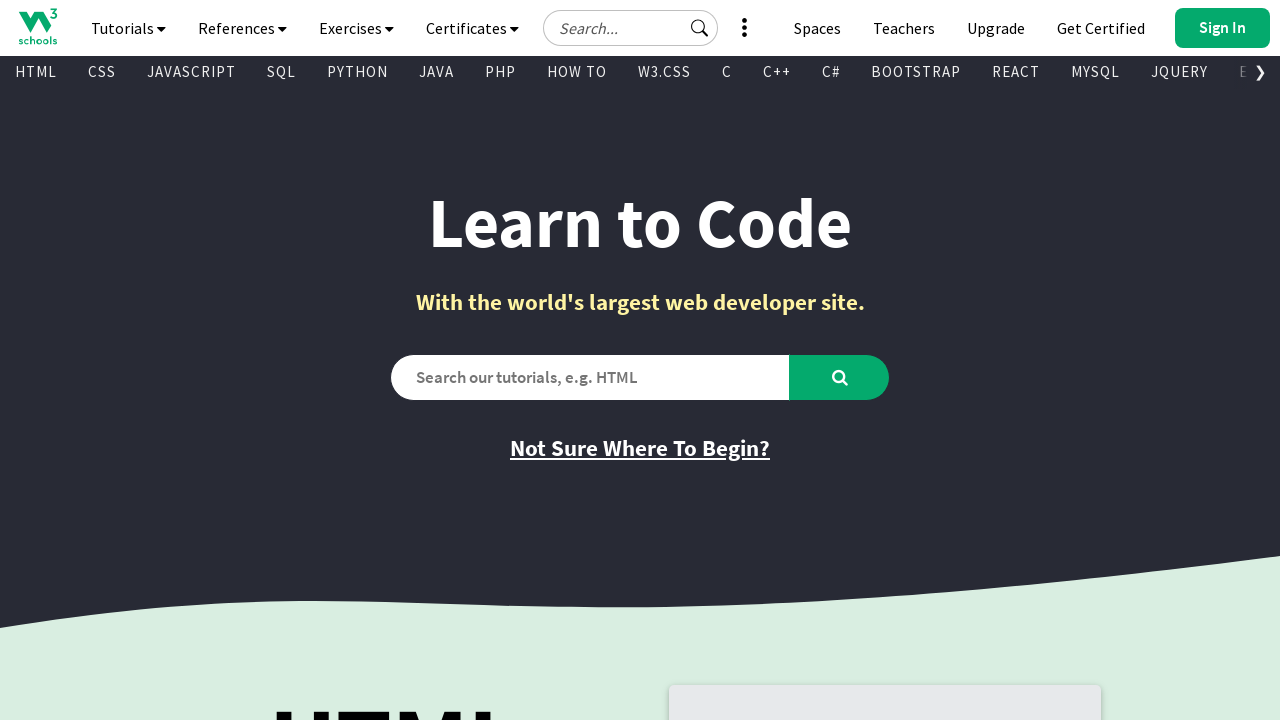

Retrieved href attribute: https://campus.w3schools.com/collections/certifications/products/jquery-certificate
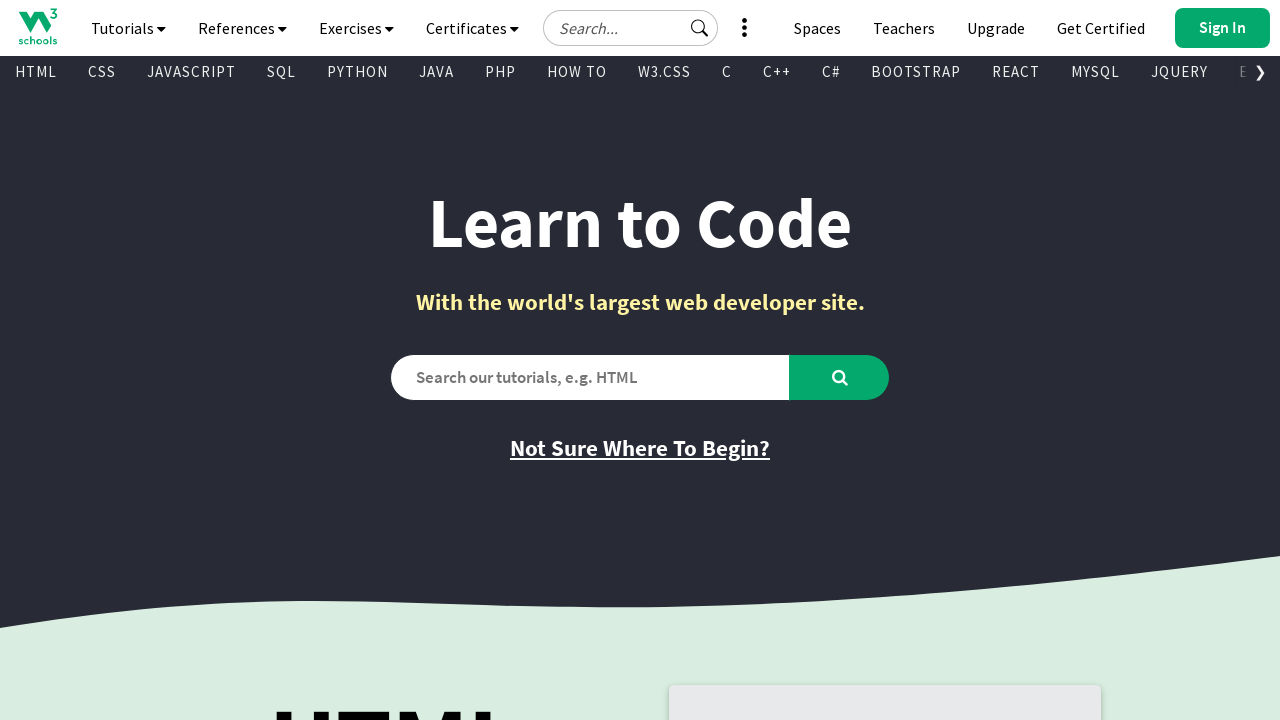

Retrieved text content from visible link
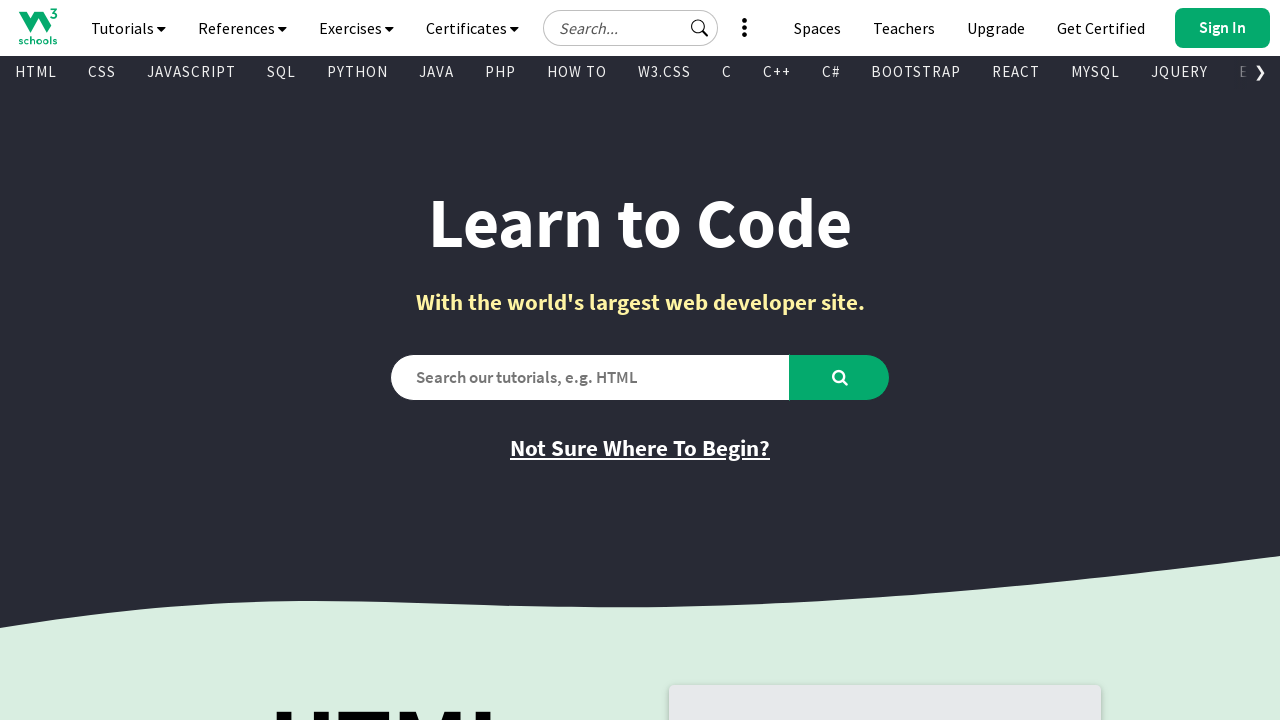

Retrieved href attribute: https://campus.w3schools.com/collections/certifications/products/java-certificate
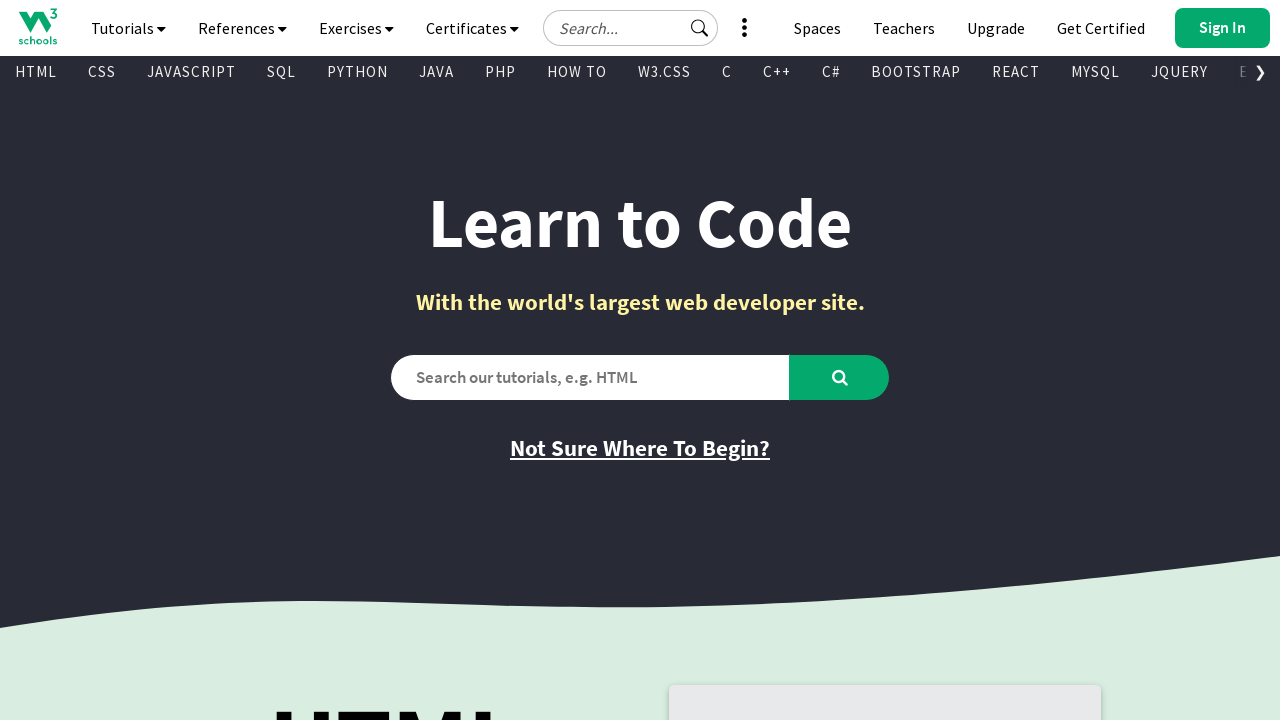

Retrieved text content from visible link
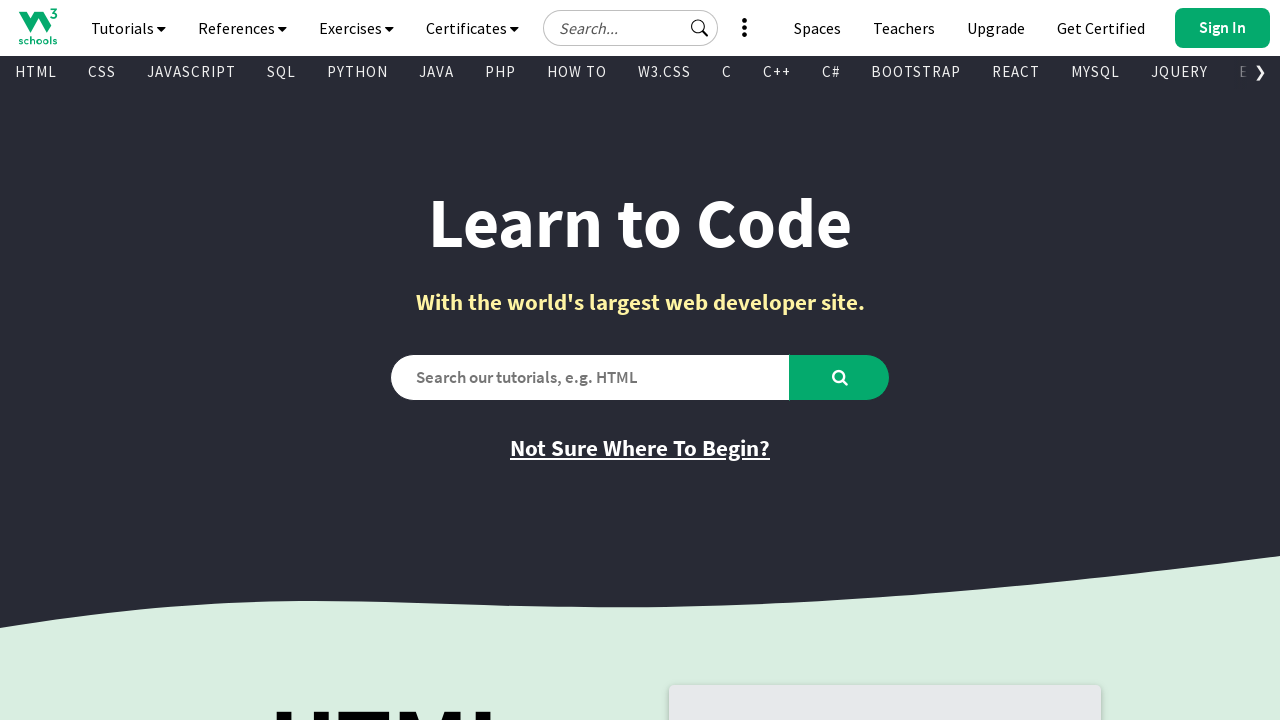

Retrieved href attribute: https://campus.w3schools.com/collections/certifications/products/c-certificate
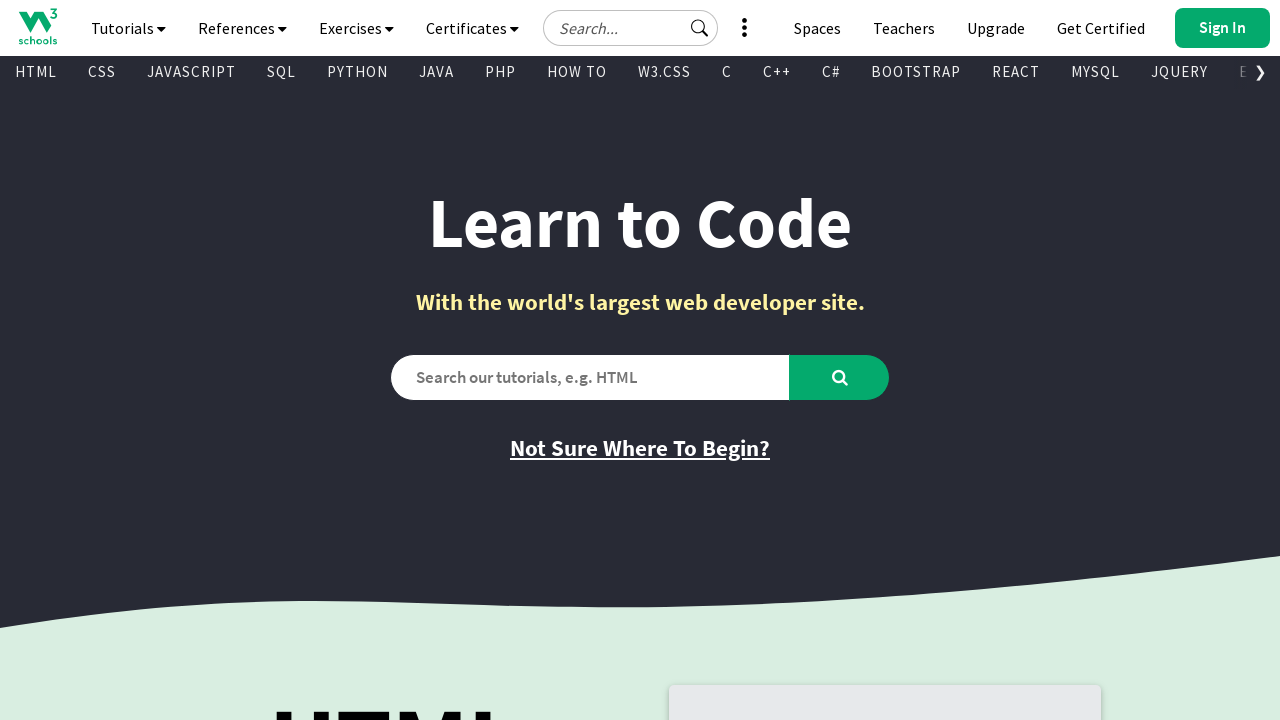

Retrieved text content from visible link
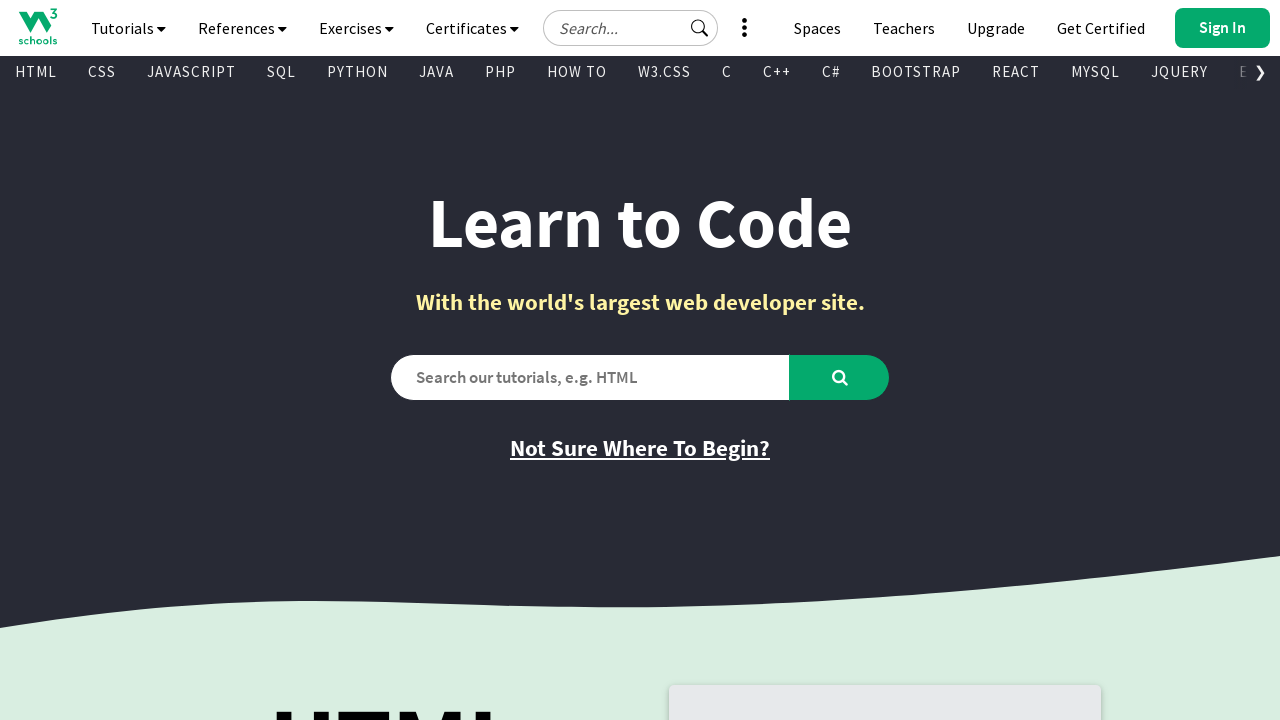

Retrieved href attribute: https://campus.w3schools.com/collections/certifications/products/c-certificate-1
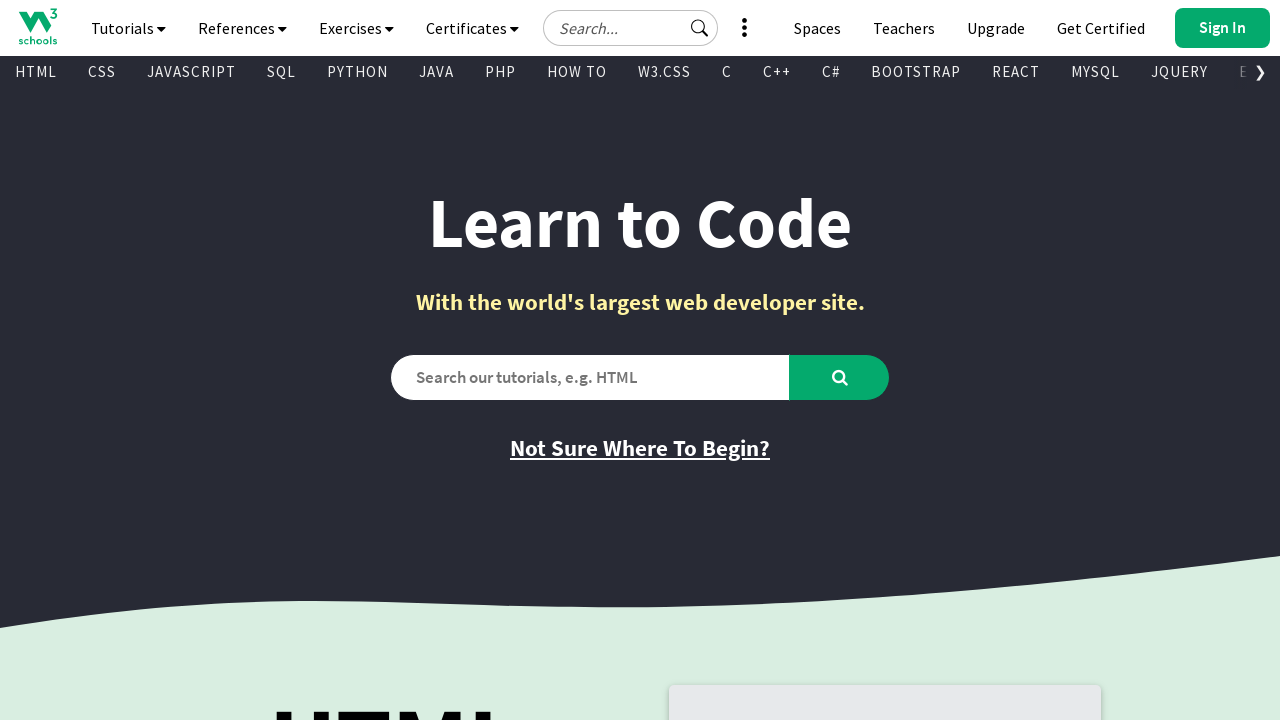

Retrieved text content from visible link
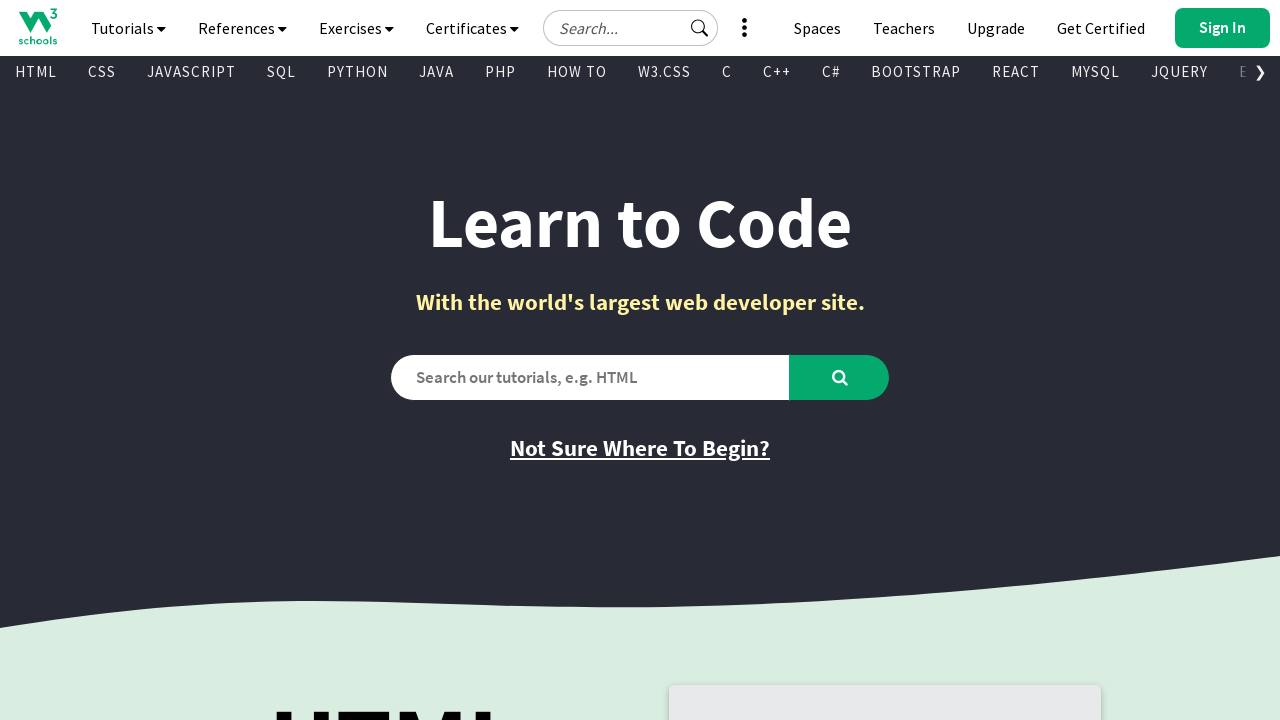

Retrieved href attribute: https://campus.w3schools.com/collections/certifications/products/xml-certificate
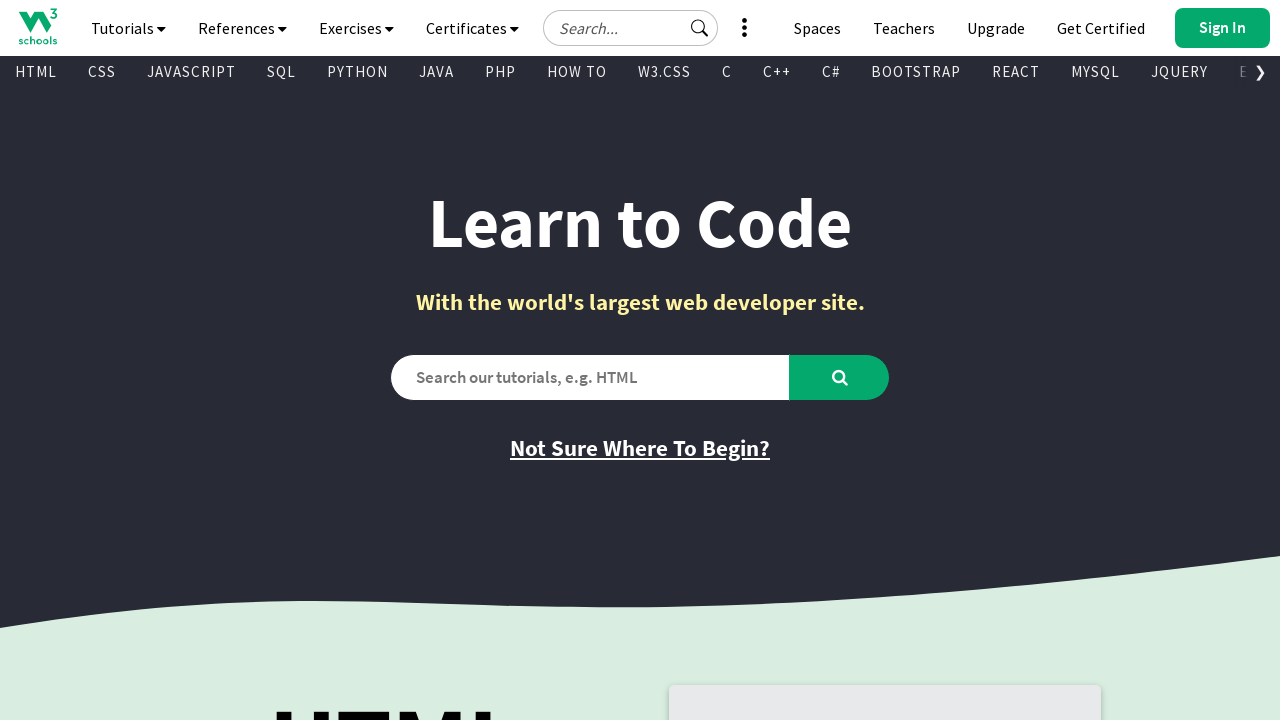

Retrieved text content from visible link
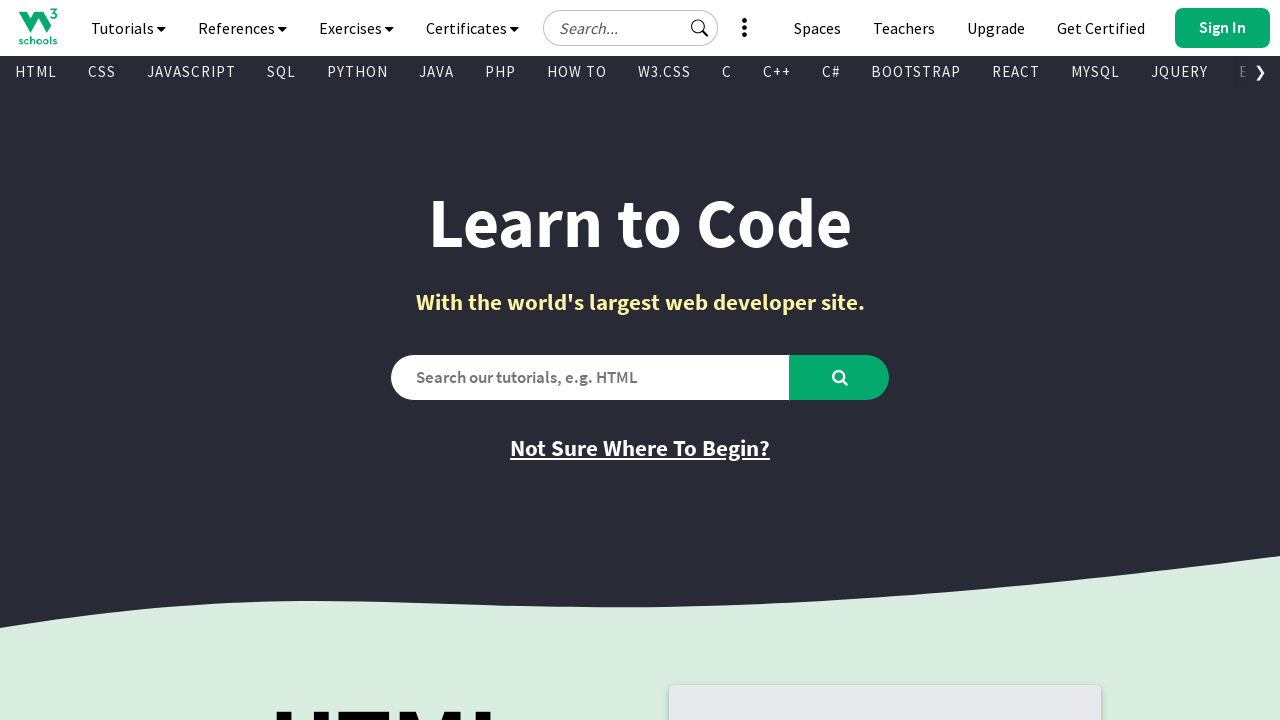

Retrieved href attribute: https://www.youtube.com/@w3schools
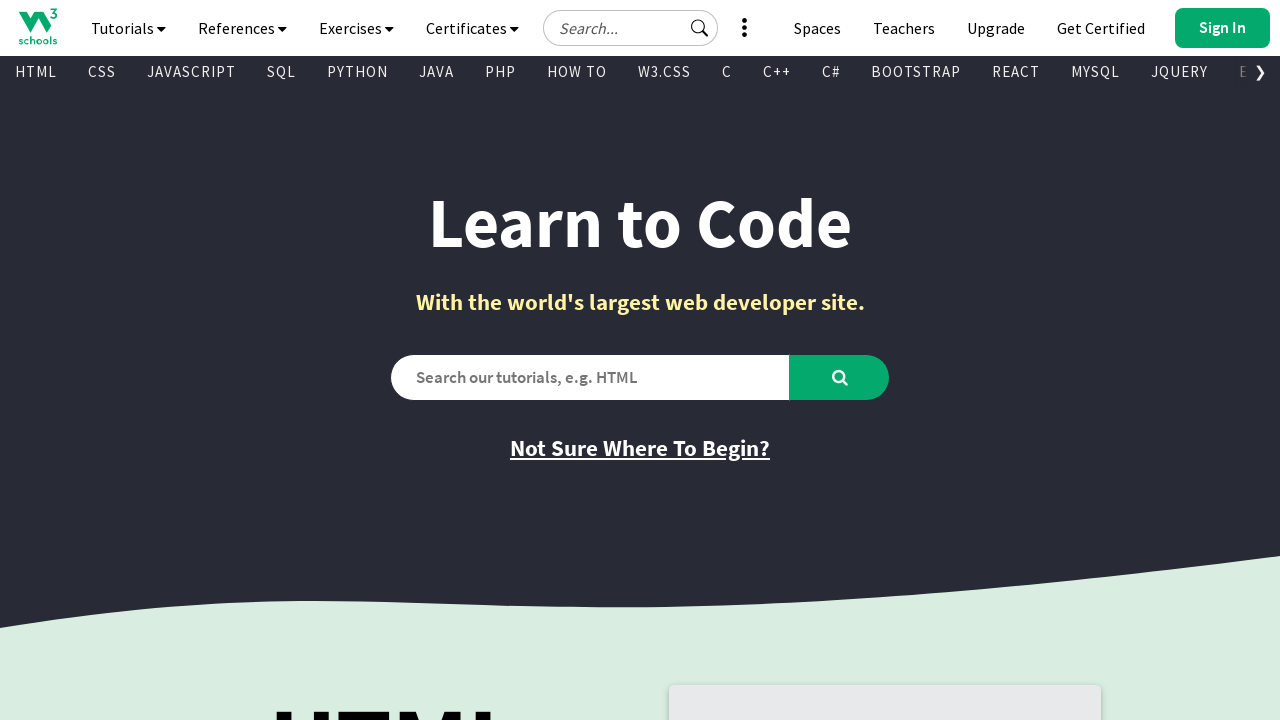

Retrieved text content from visible link
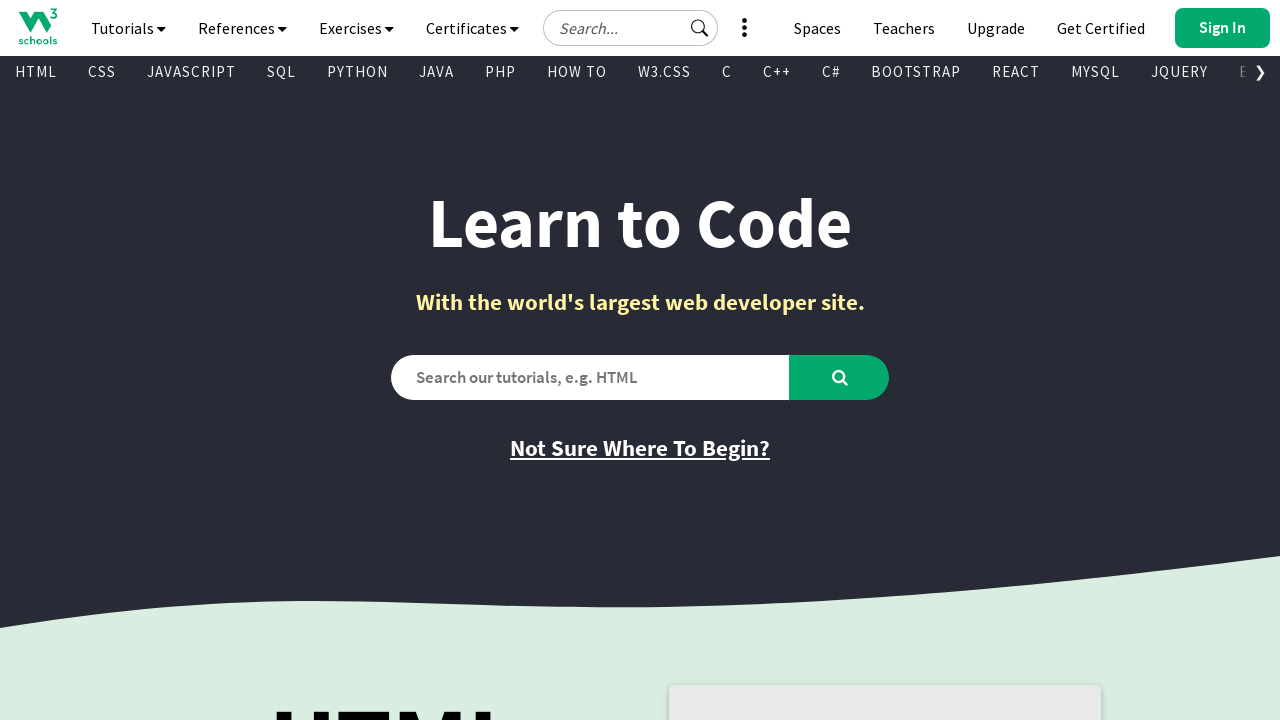

Retrieved href attribute: https://www.linkedin.com/company/w3schools.com/
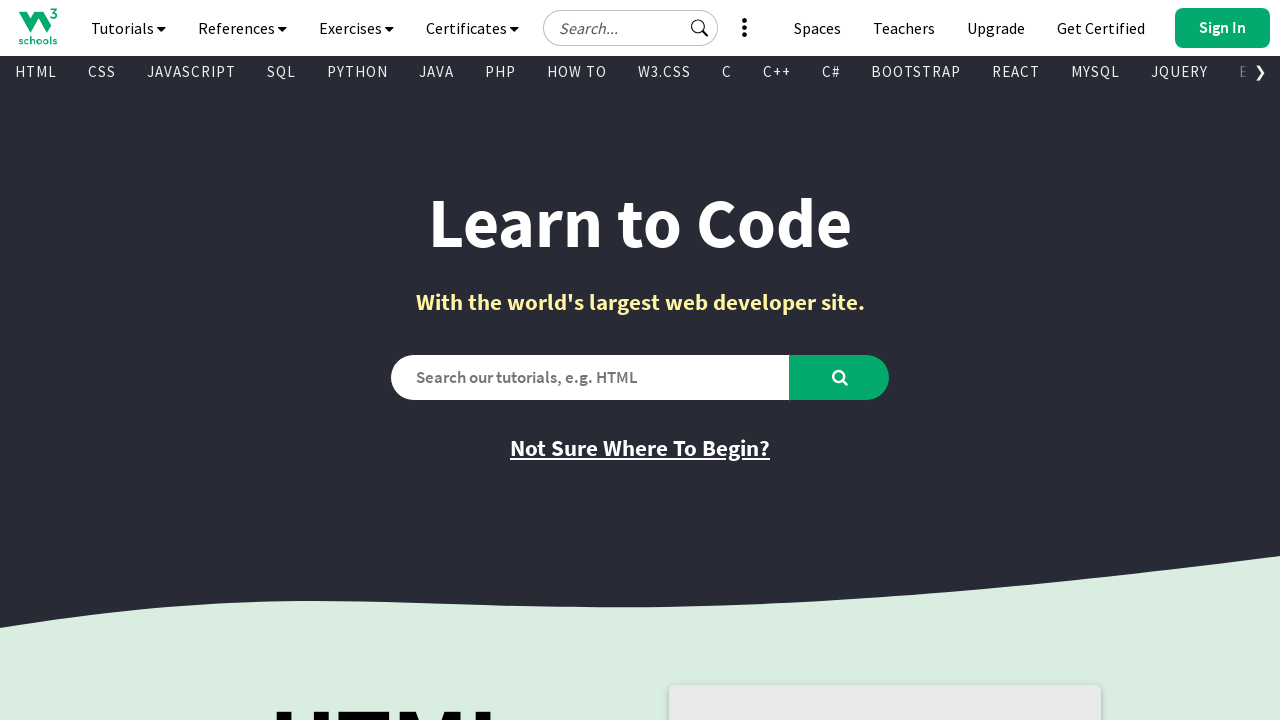

Retrieved text content from visible link
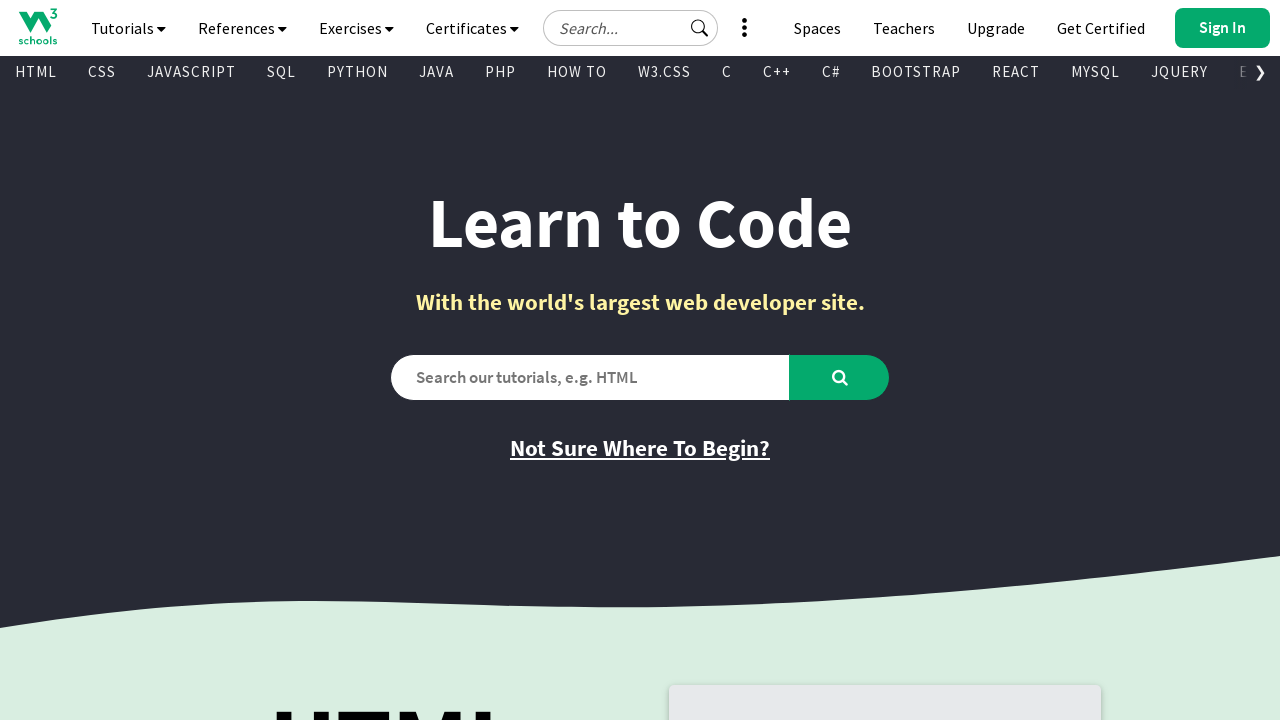

Retrieved href attribute: https://discord.com/invite/w3schools
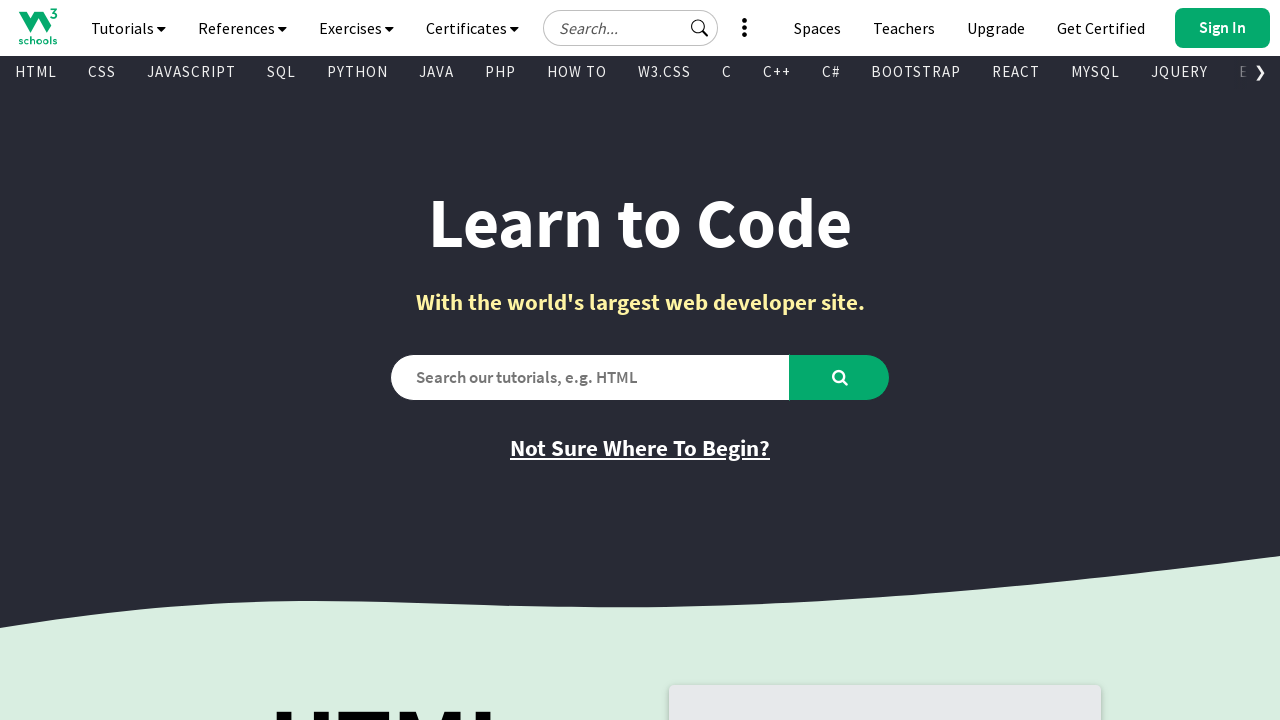

Retrieved text content from visible link
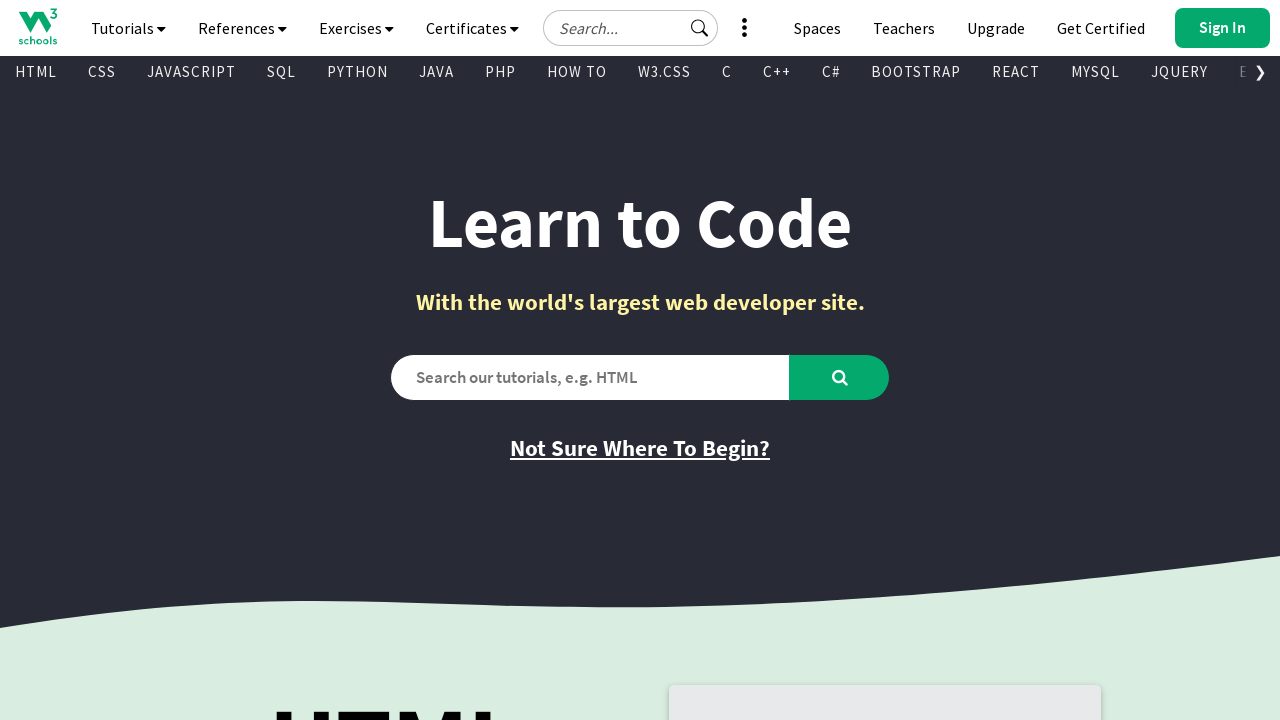

Retrieved href attribute: https://www.facebook.com/w3schoolscom/
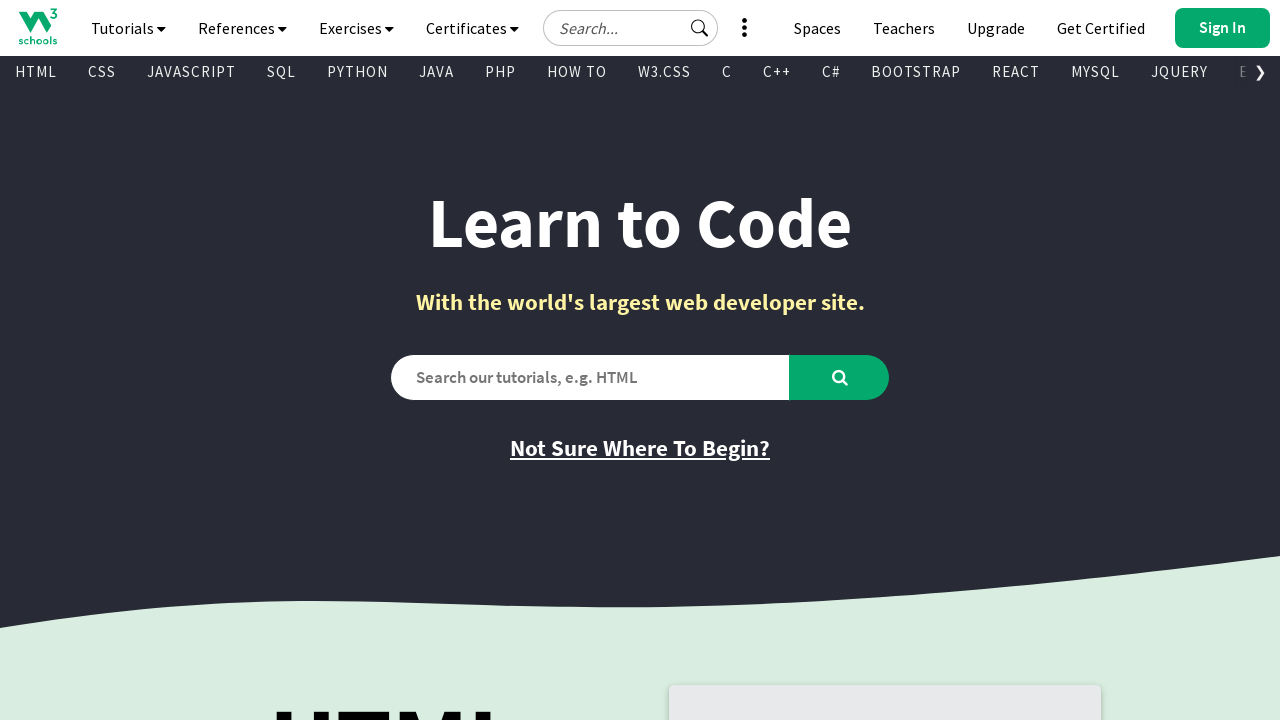

Retrieved text content from visible link
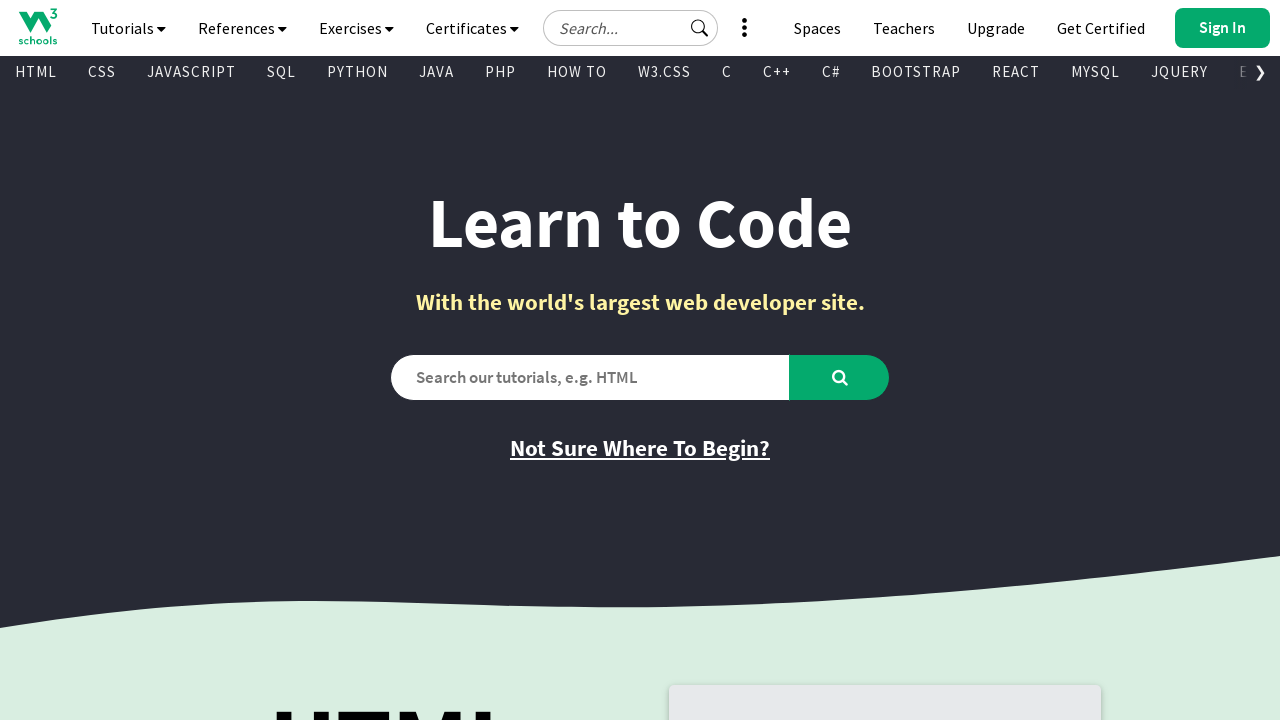

Retrieved href attribute: https://www.instagram.com/w3schools.com_official/
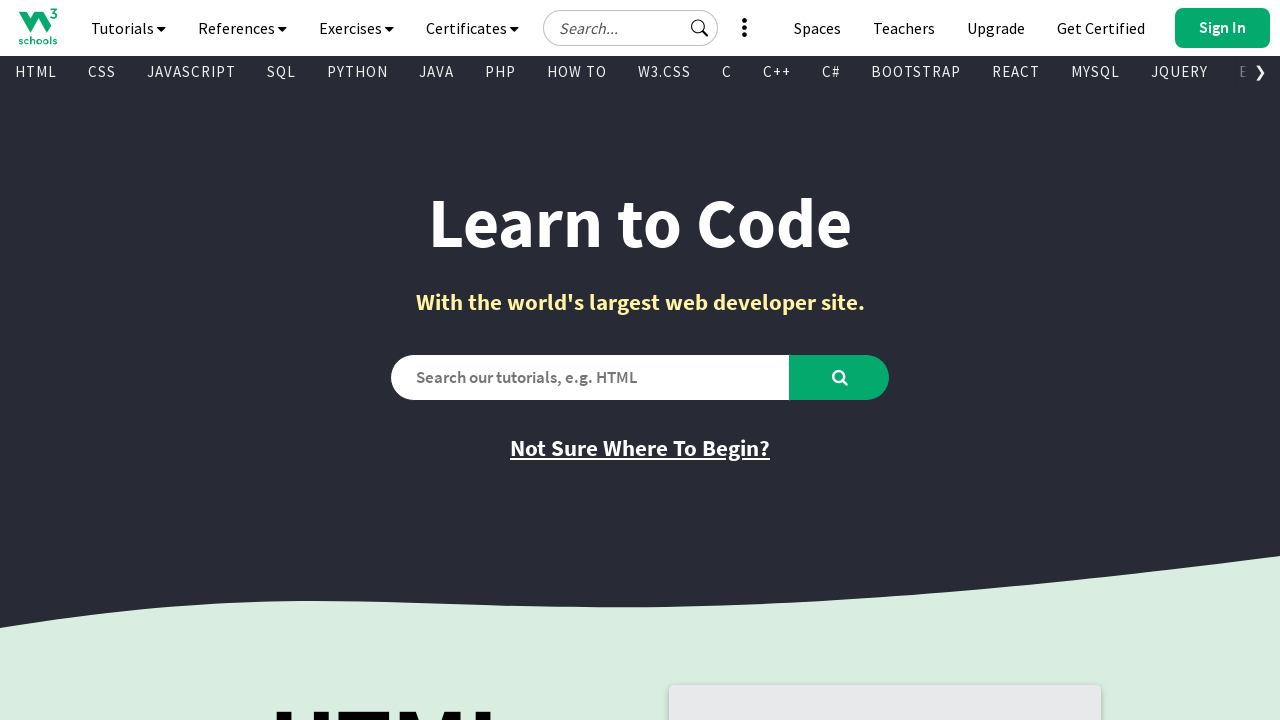

Retrieved text content from visible link
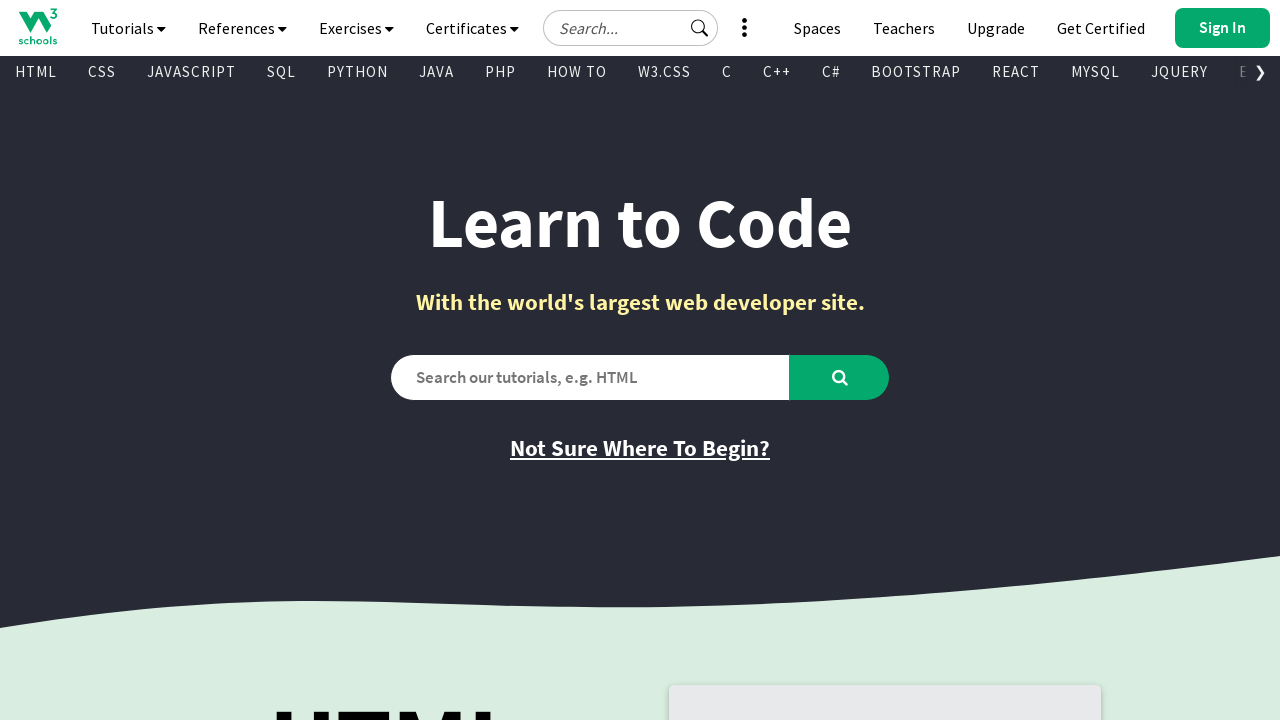

Retrieved href attribute: /forum/index.php
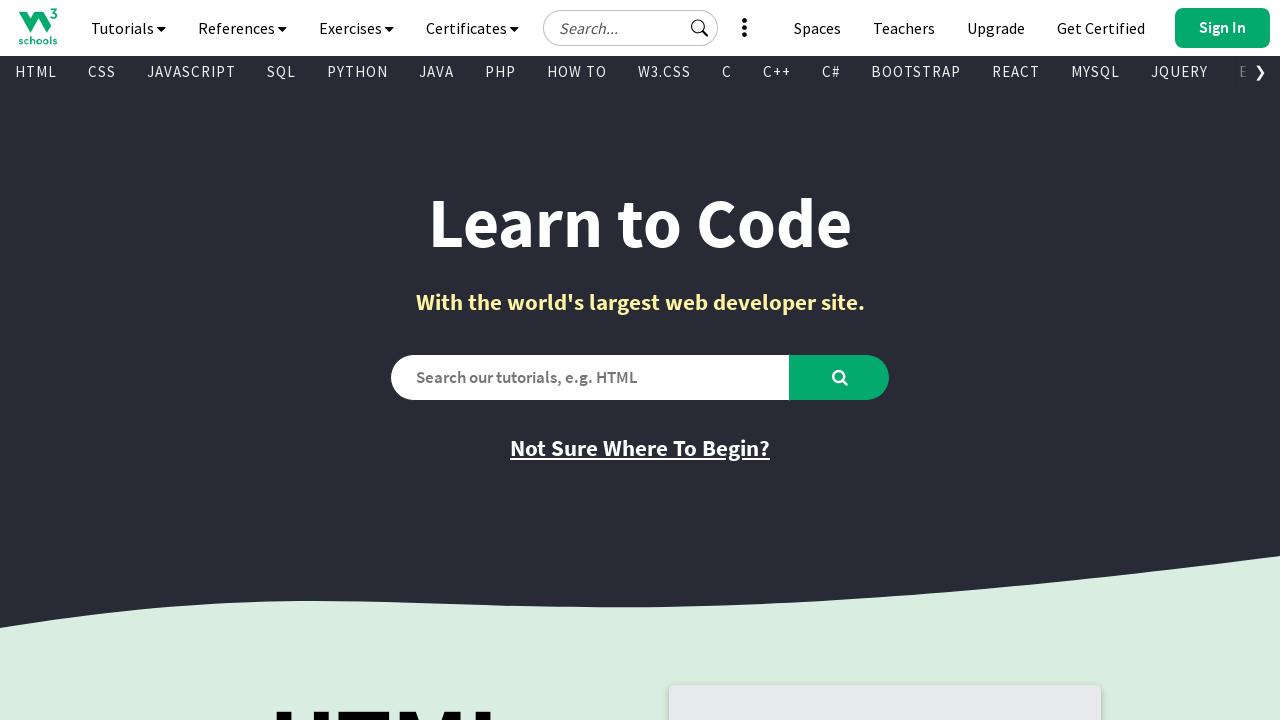

Retrieved text content from visible link
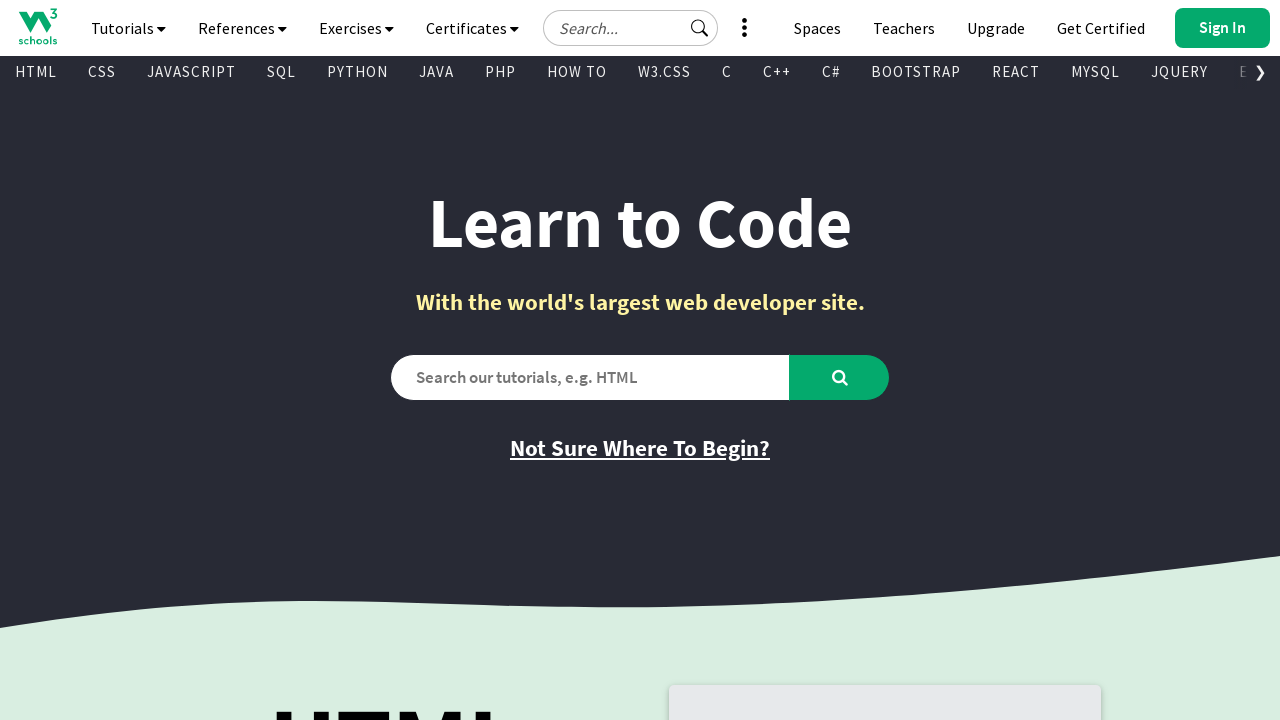

Retrieved href attribute: /about/default.asp
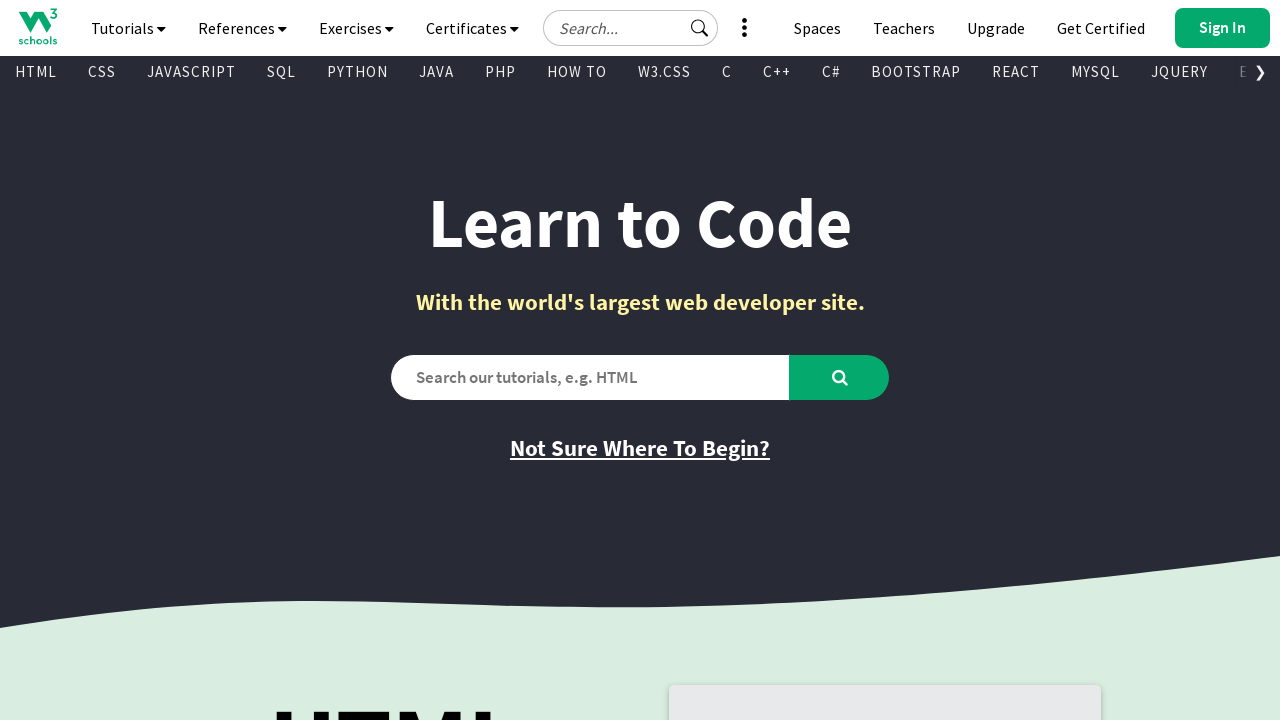

Retrieved text content from visible link
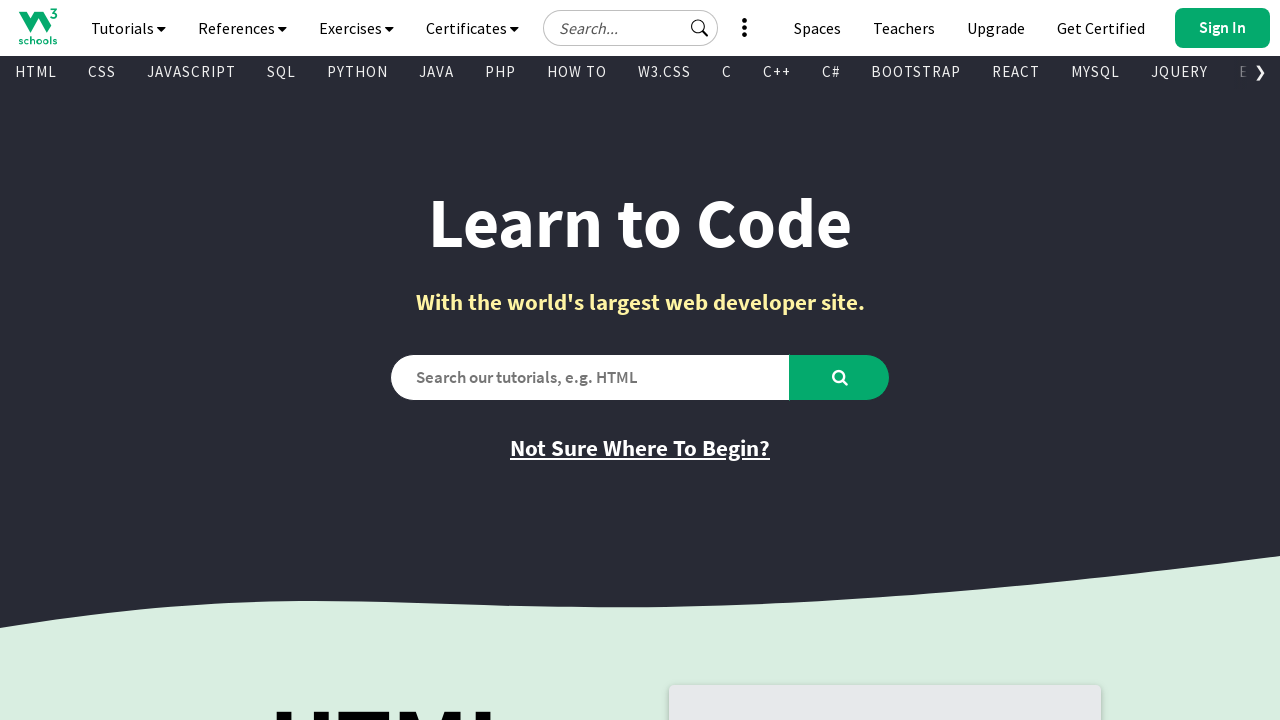

Retrieved href attribute: /academy/index.php
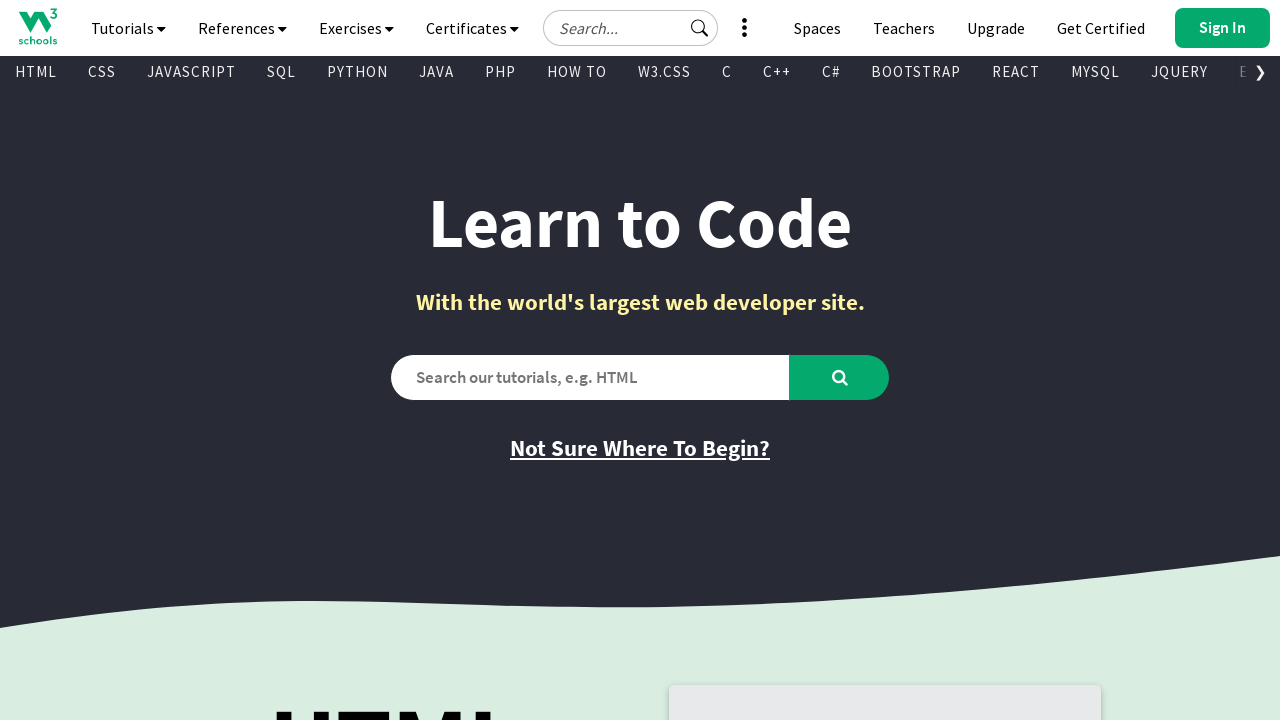

Retrieved text content from visible link
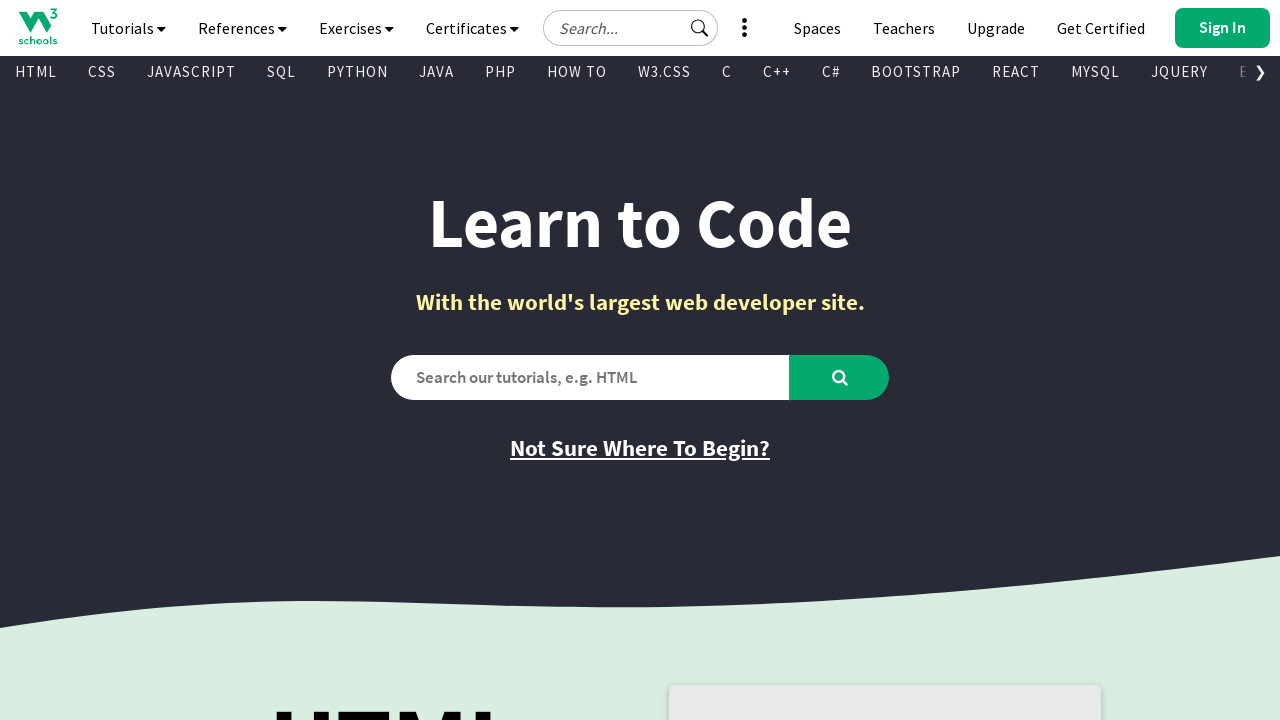

Retrieved href attribute: /about/about_copyright.asp
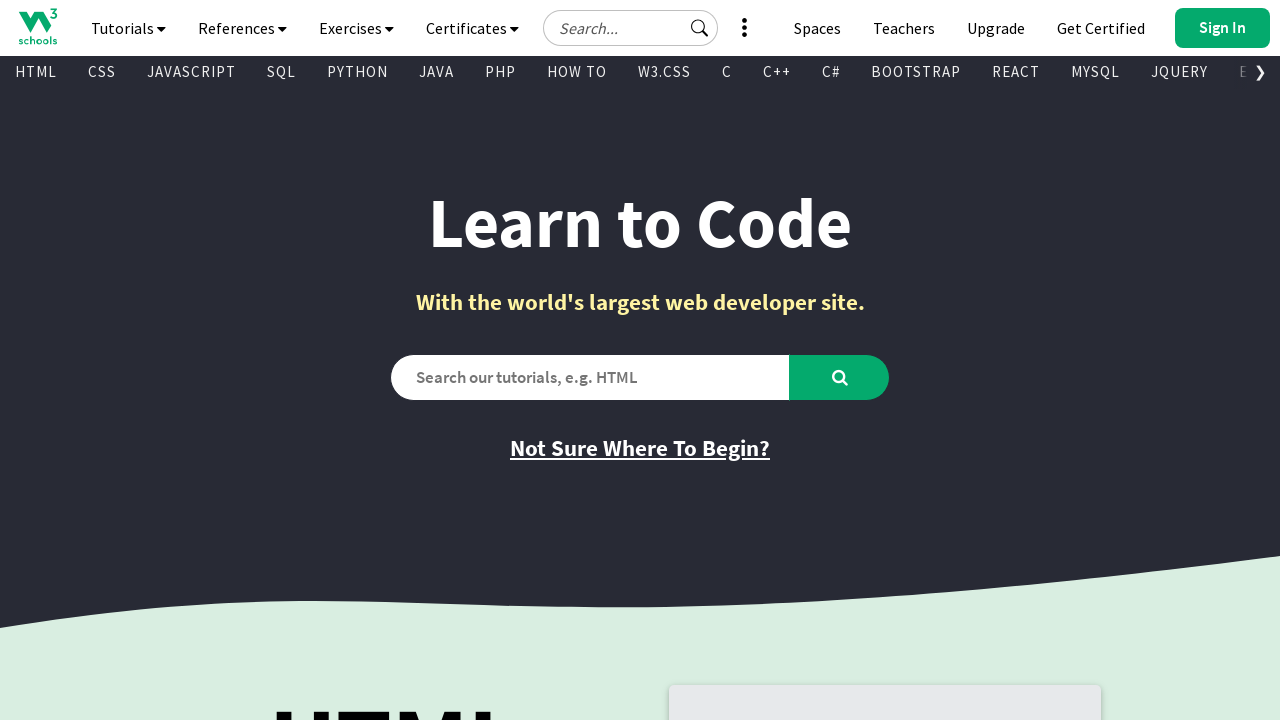

Retrieved text content from visible link
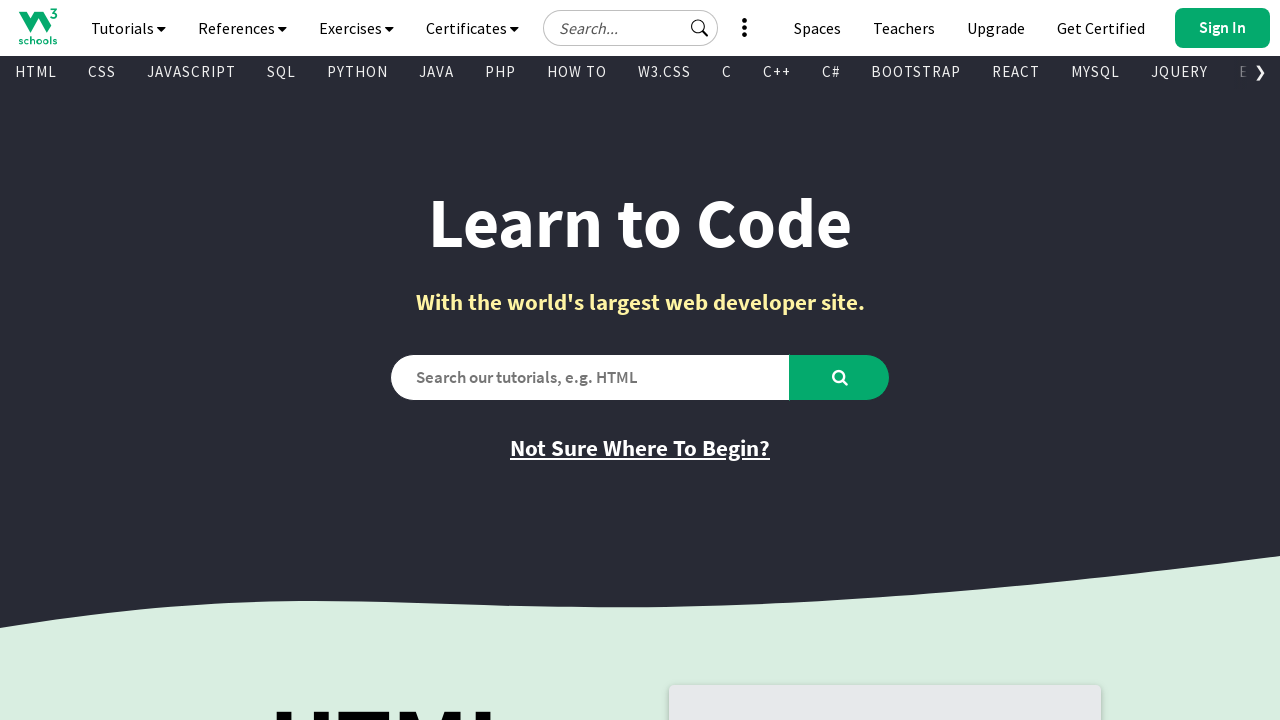

Retrieved href attribute: None
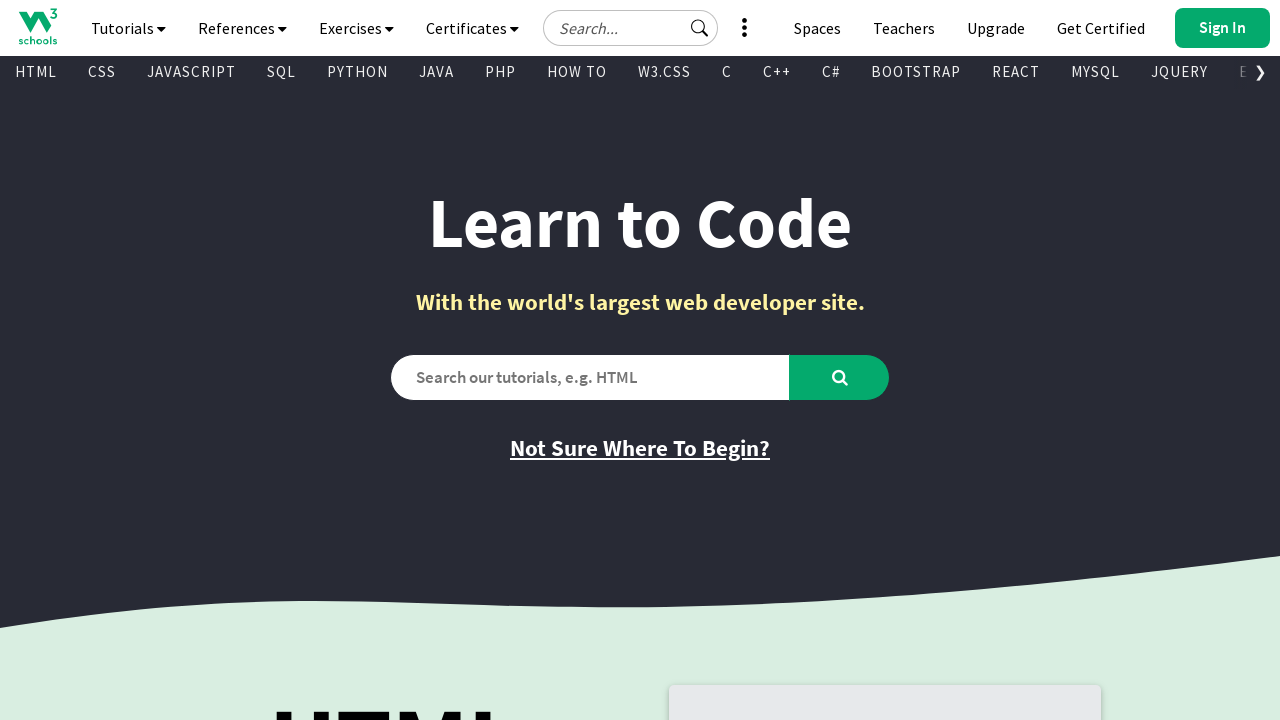

Retrieved text content from visible link
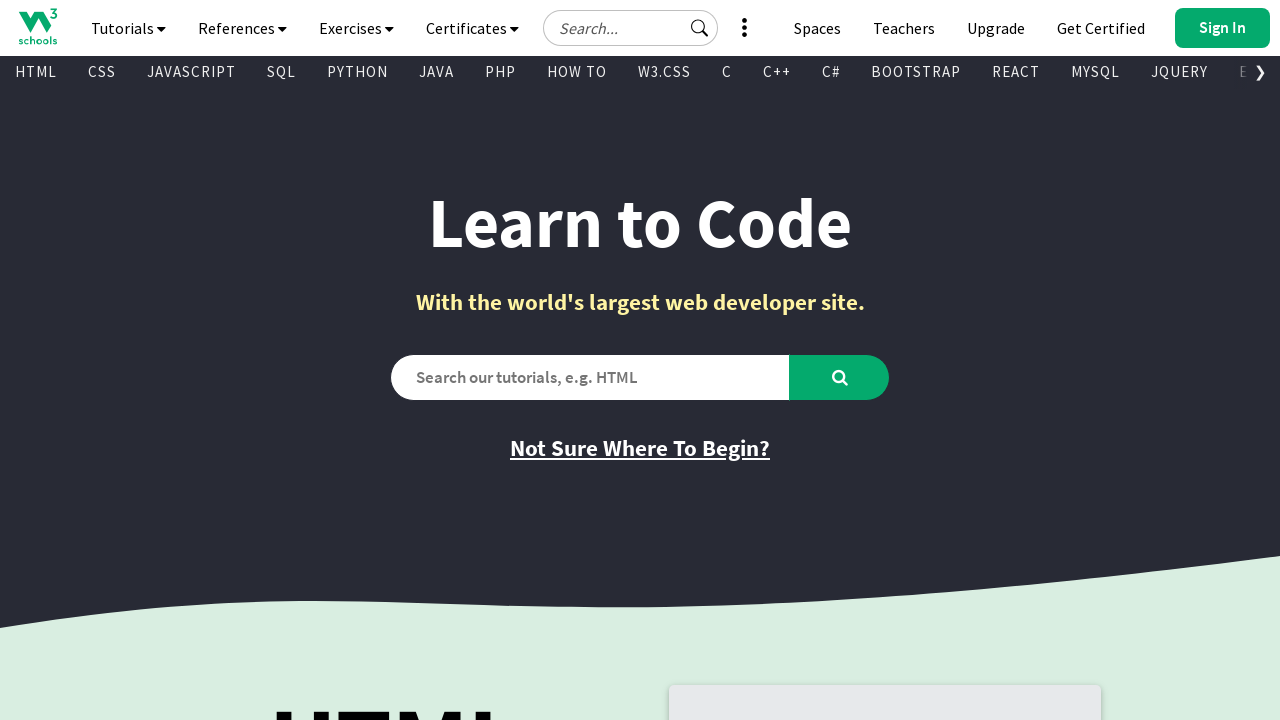

Retrieved href attribute: /about/about_privacy.asp
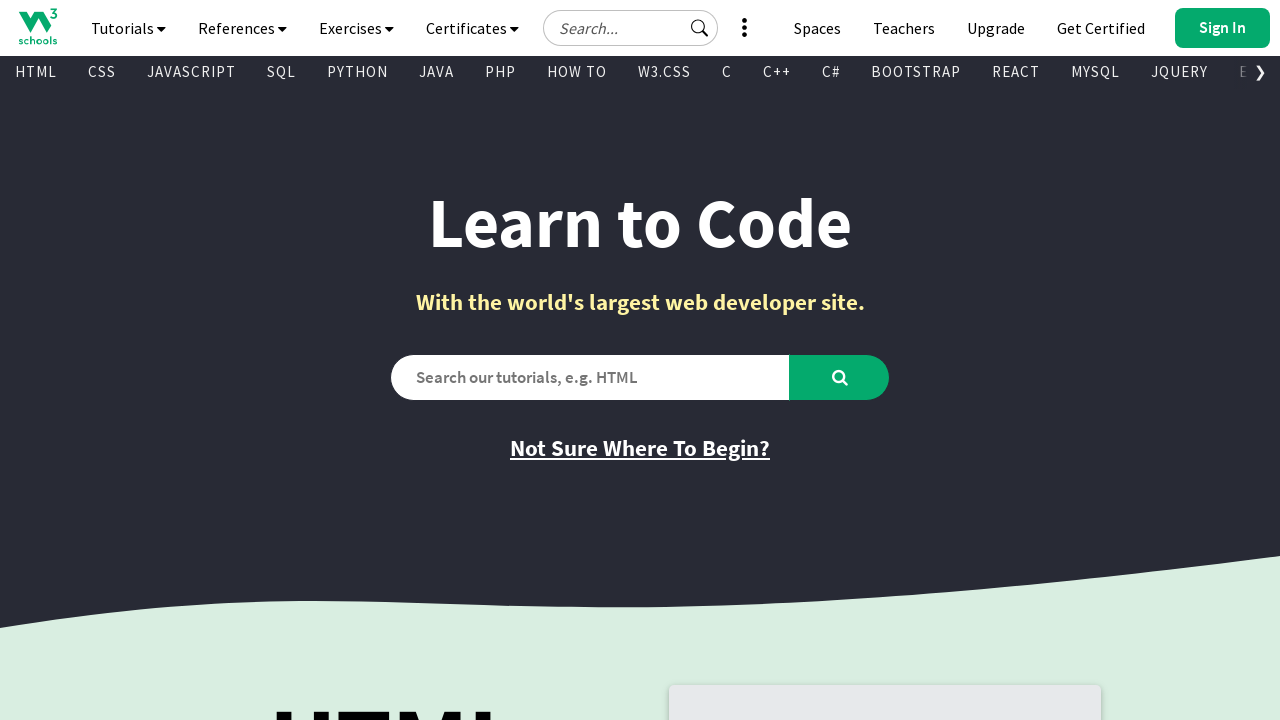

Retrieved text content from visible link
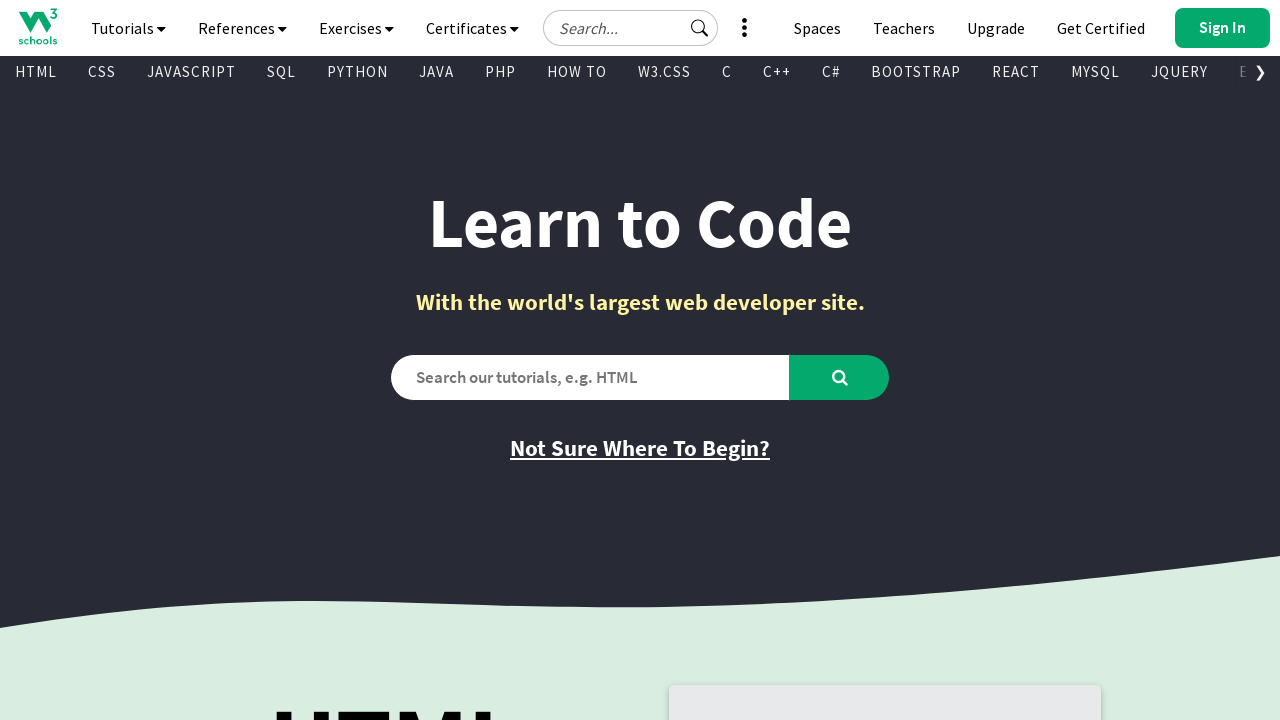

Retrieved href attribute: /about/about_copyright.asp
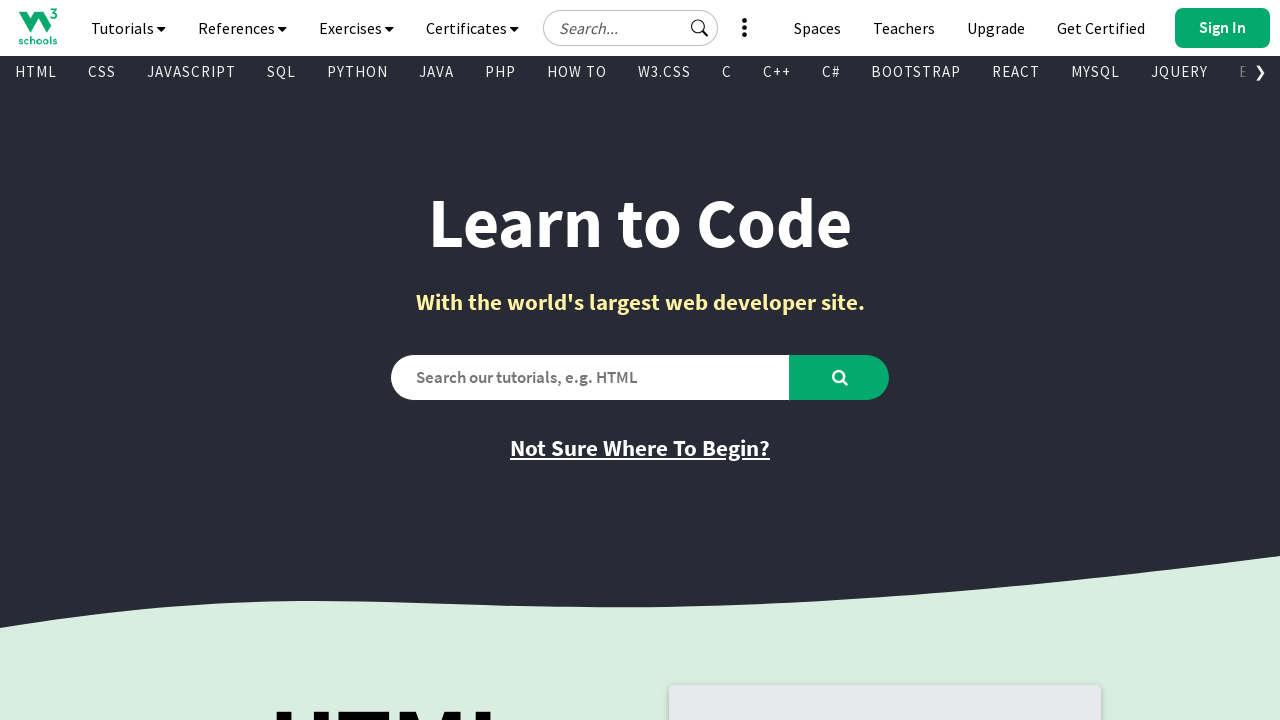

Retrieved text content from visible link
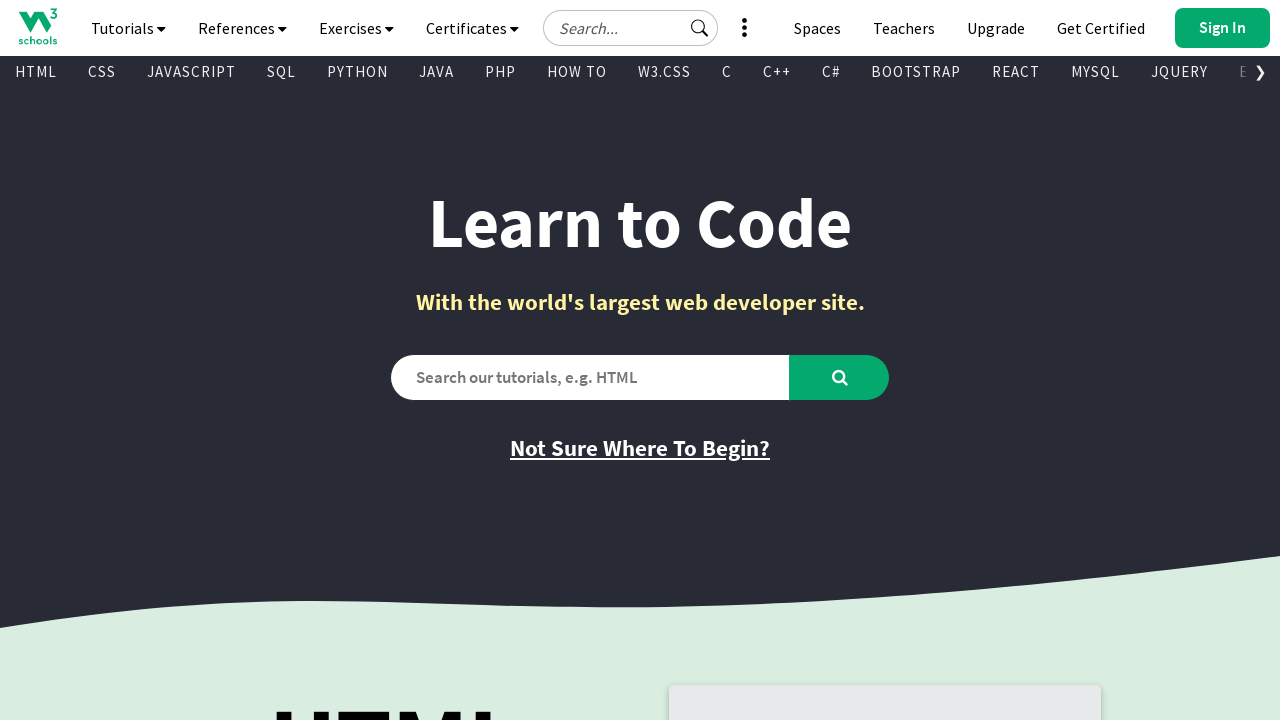

Retrieved href attribute: //www.w3schools.com/w3css/default.asp
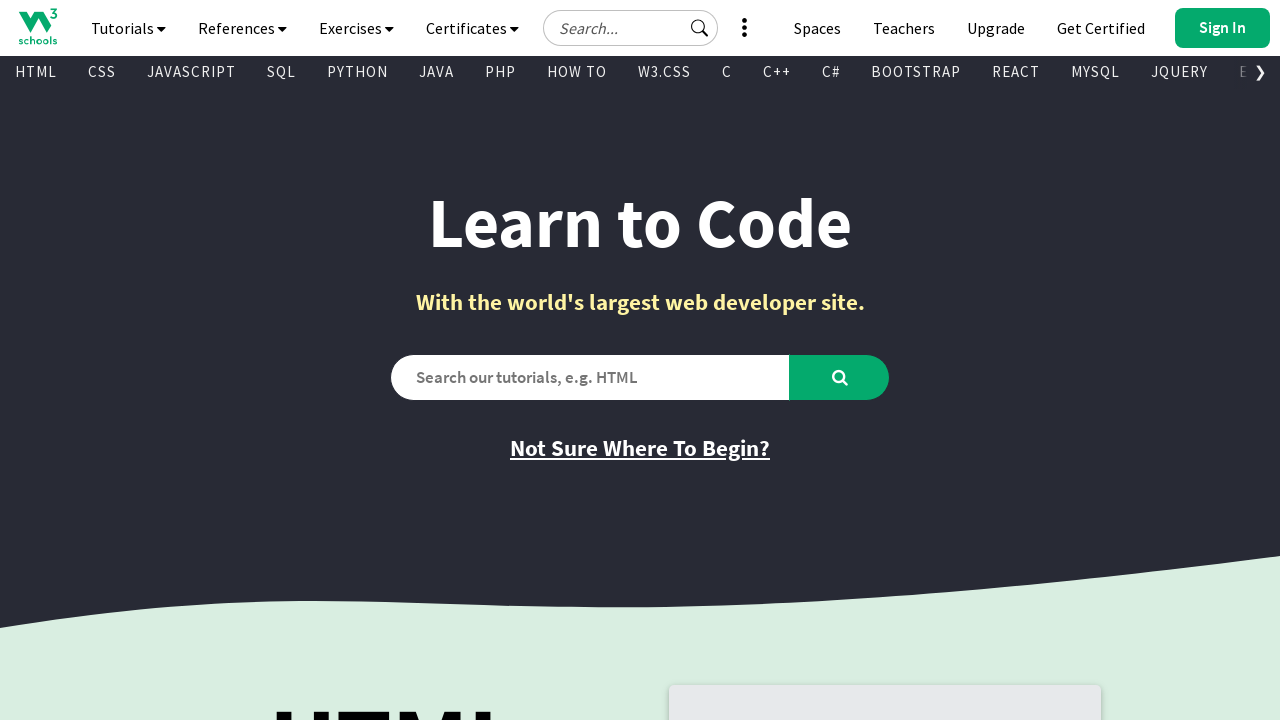

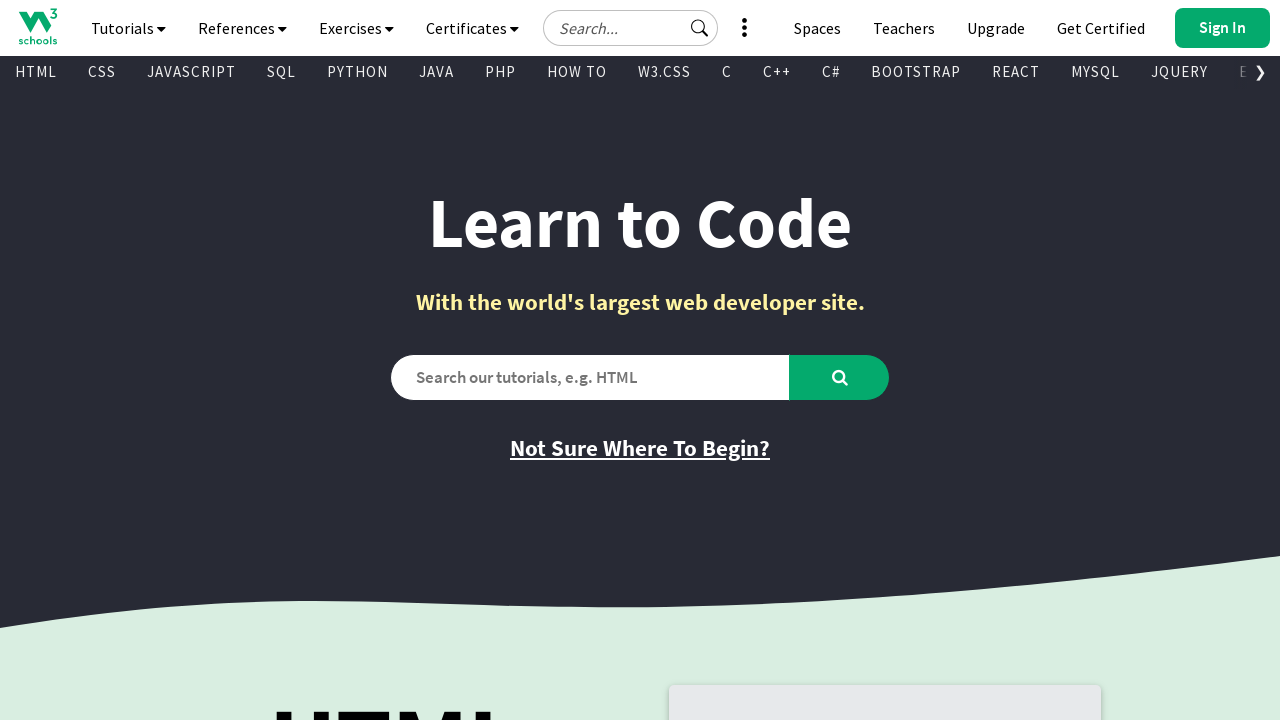